Automates playing the 2048 game by repeatedly pressing arrow keys in a pattern (up, right, down, left) and clicking the retry button when the game ends.

Starting URL: https://gabrielecirulli.github.io/2048/

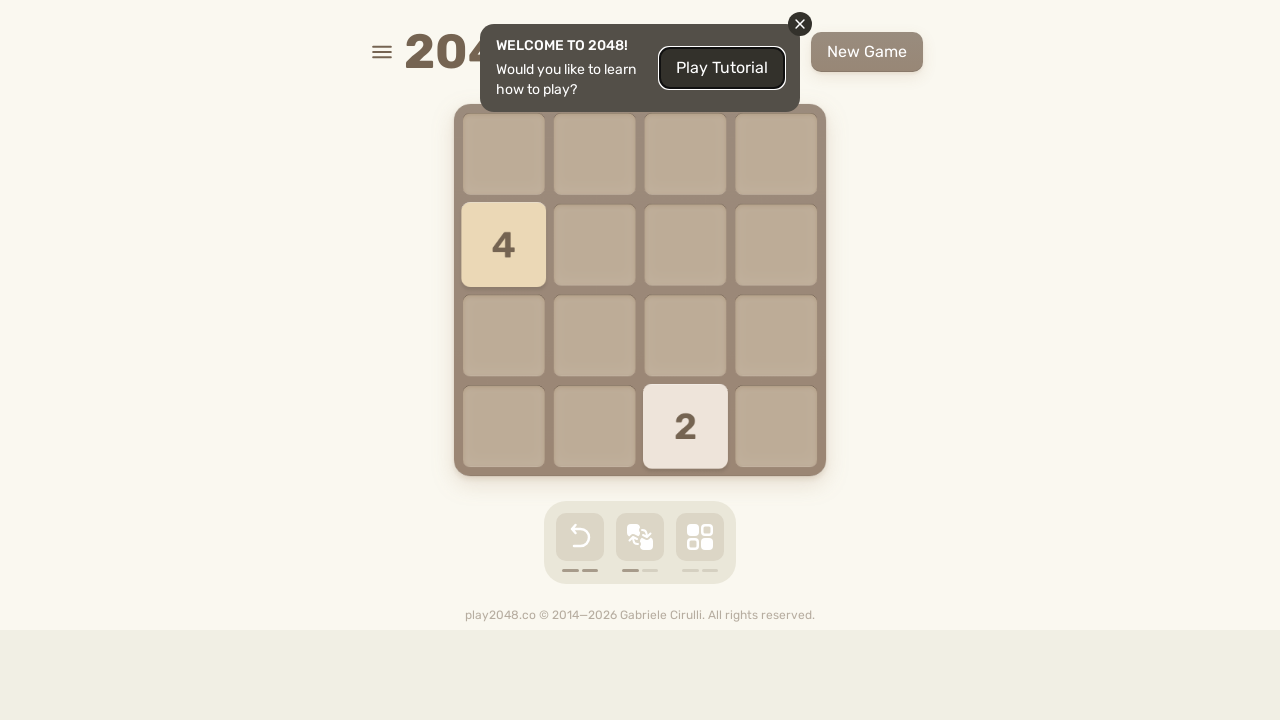

Pressed ArrowUp key
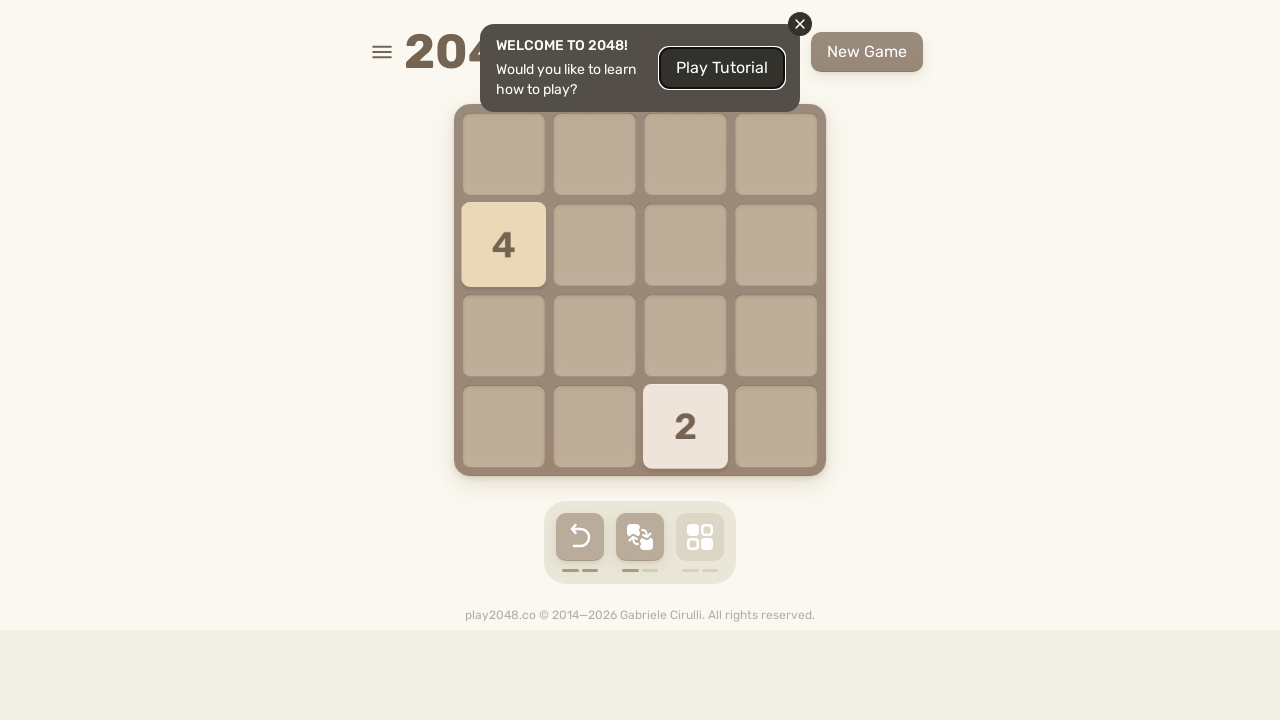

Pressed ArrowRight key
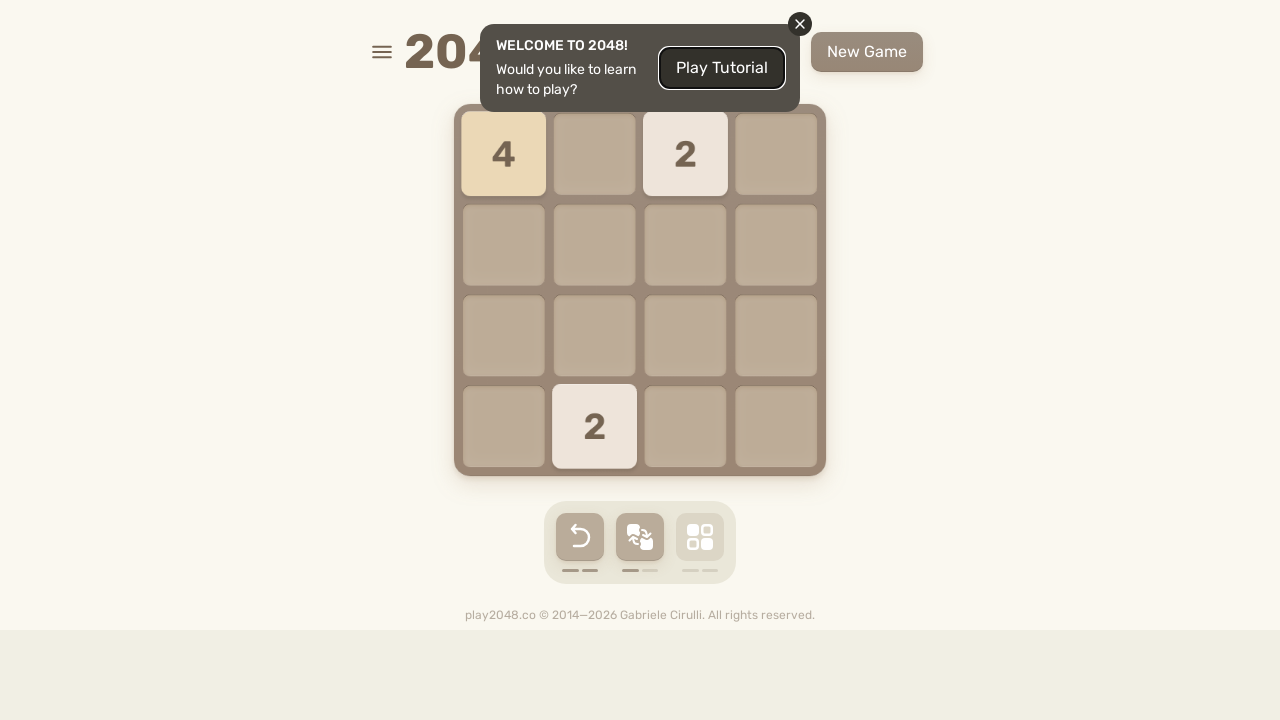

Pressed ArrowDown key
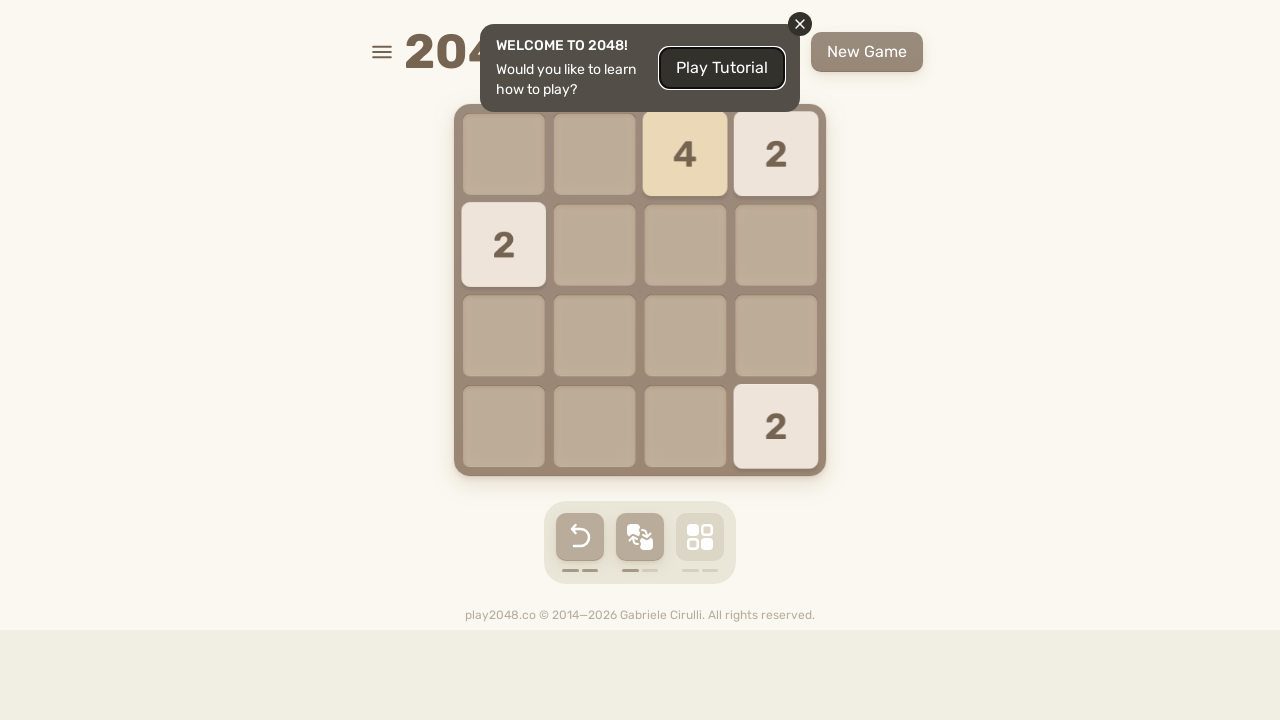

Pressed ArrowLeft key
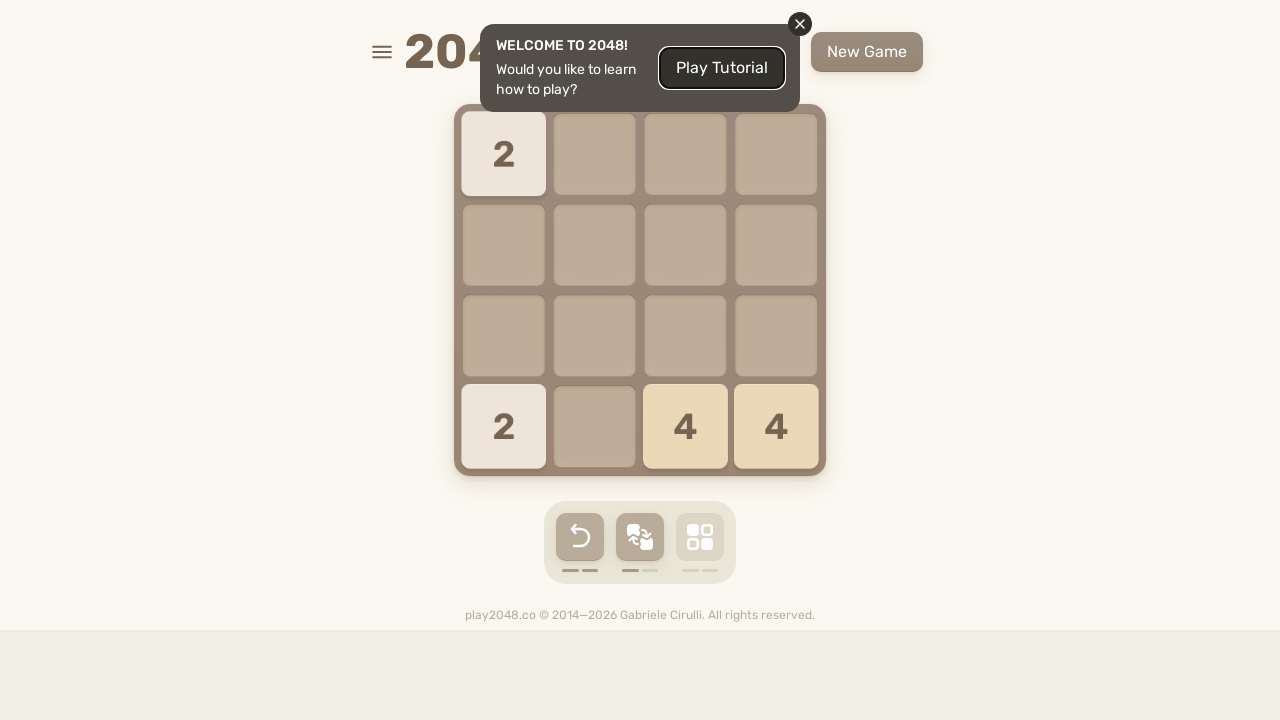

Pressed ArrowUp key
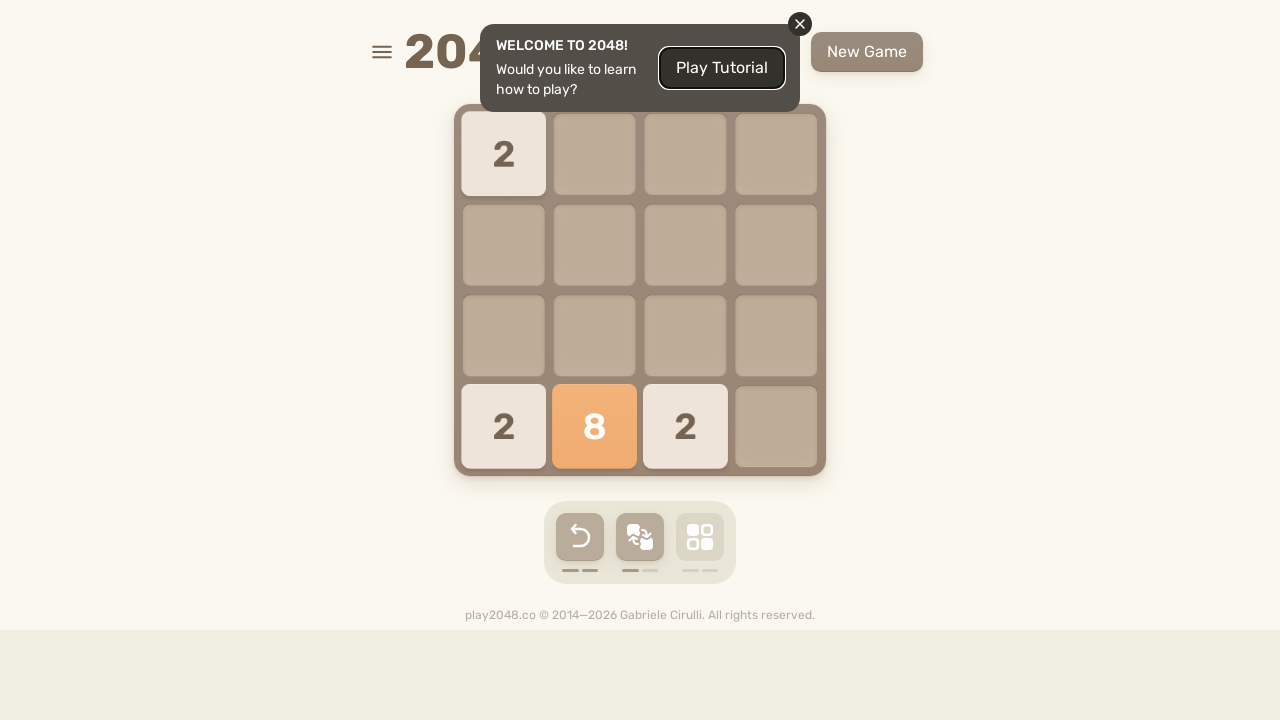

Pressed ArrowRight key
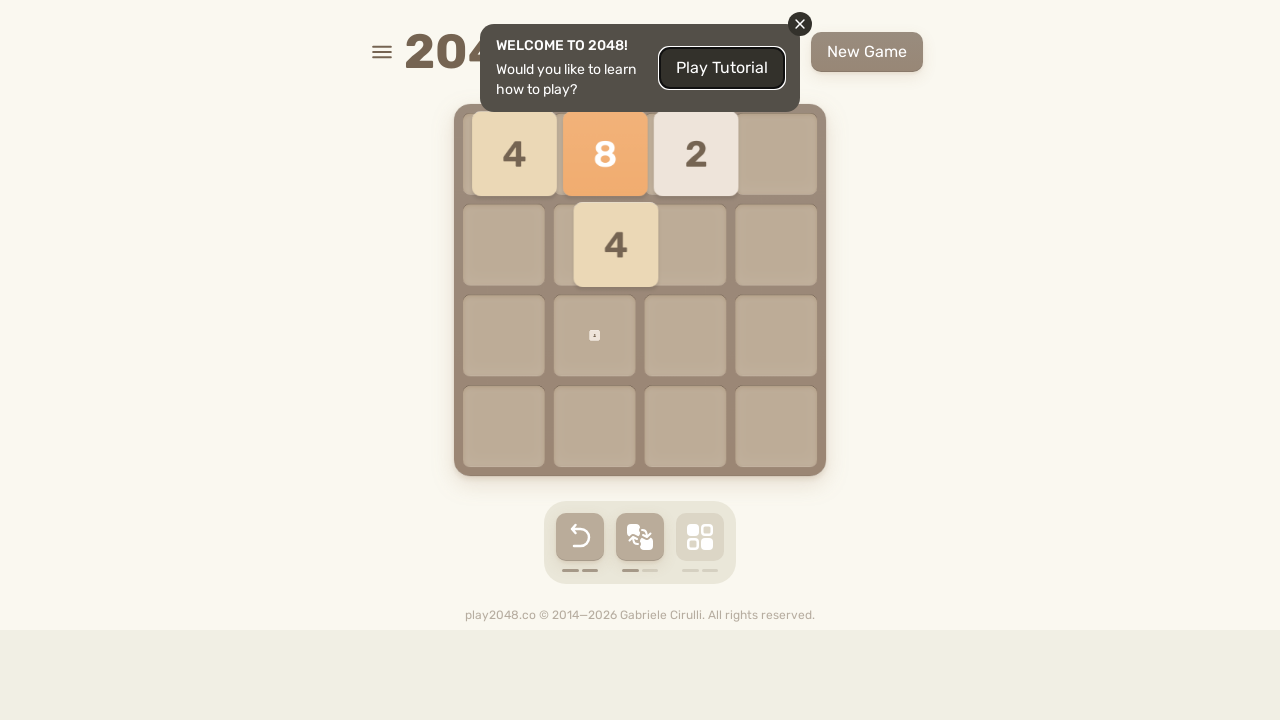

Pressed ArrowDown key
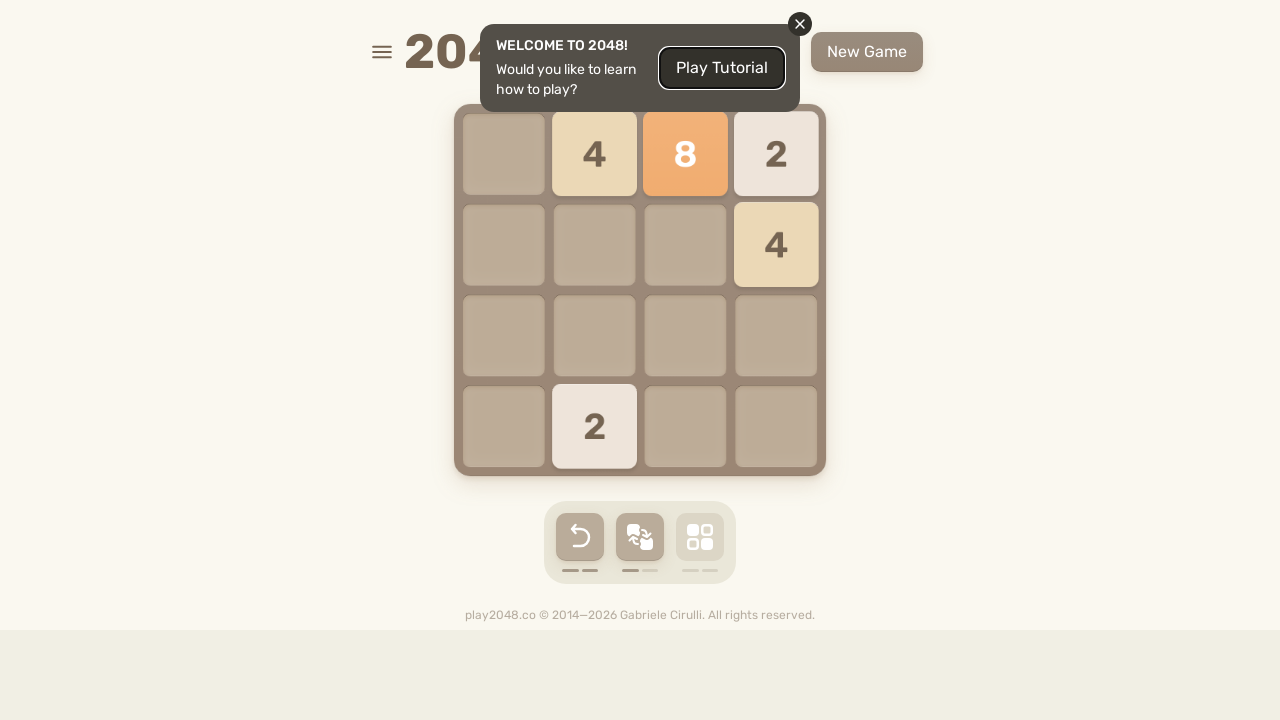

Pressed ArrowLeft key
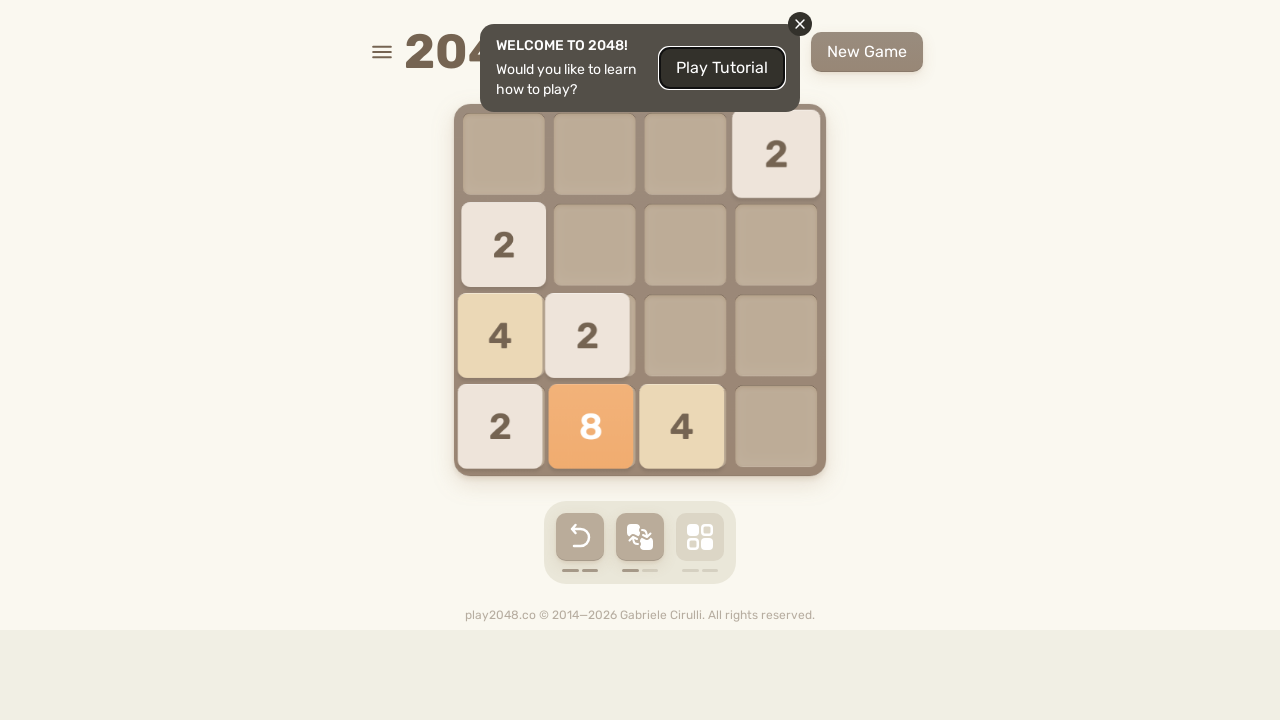

Pressed ArrowUp key
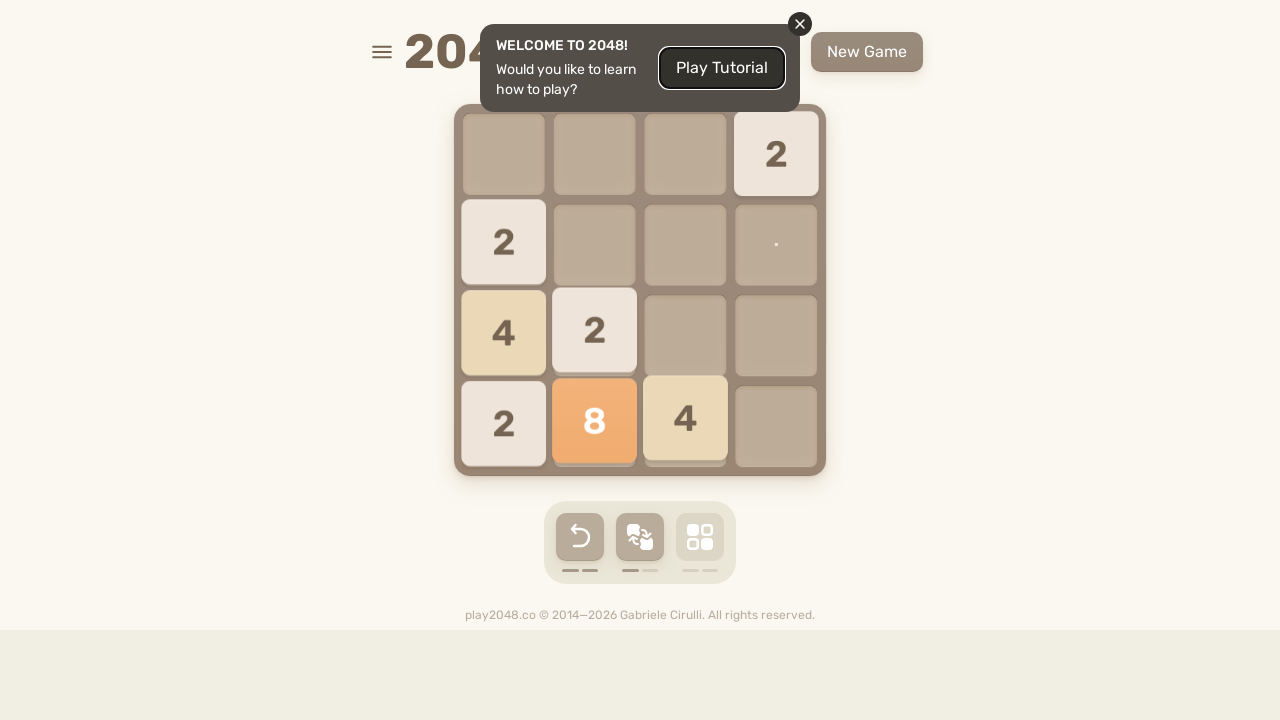

Pressed ArrowRight key
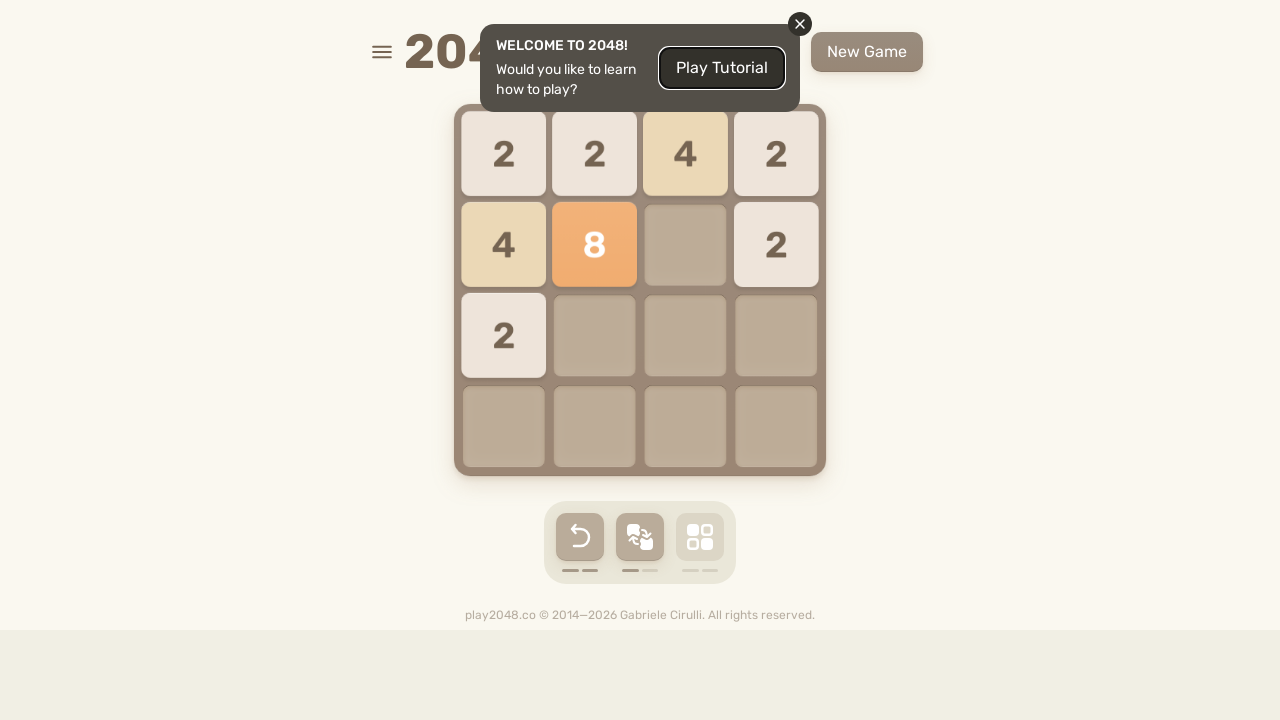

Pressed ArrowDown key
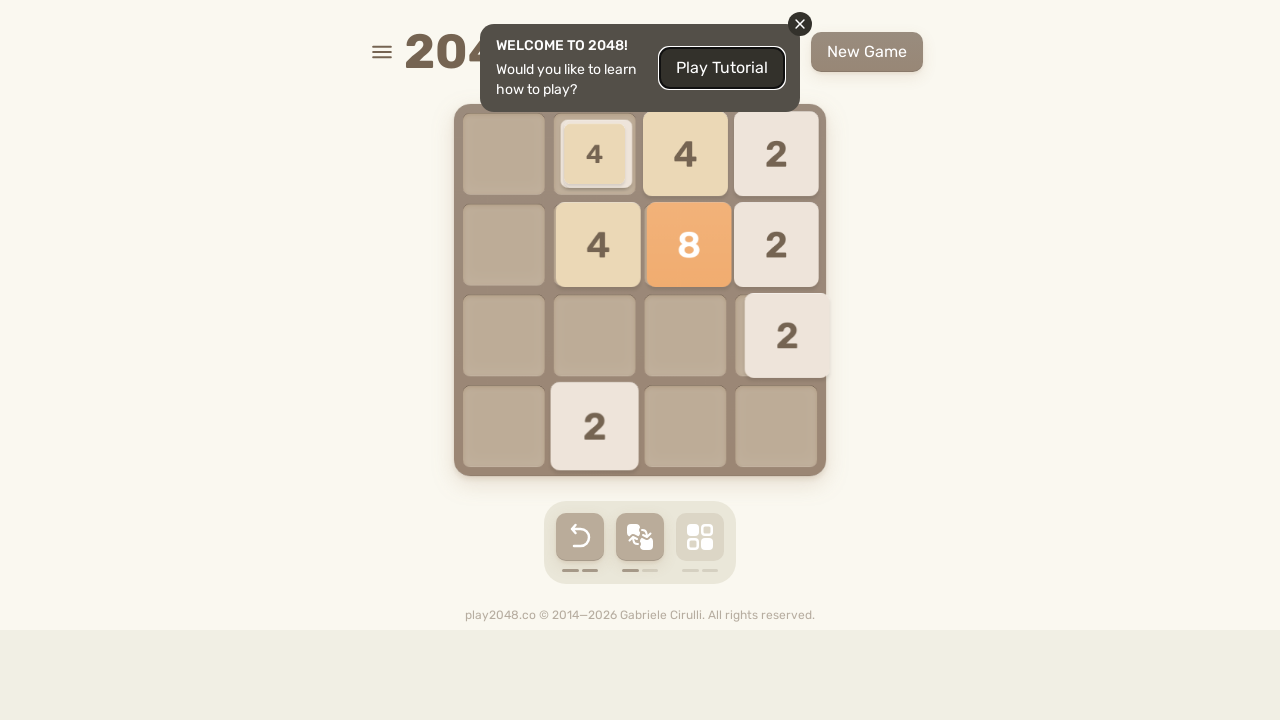

Pressed ArrowLeft key
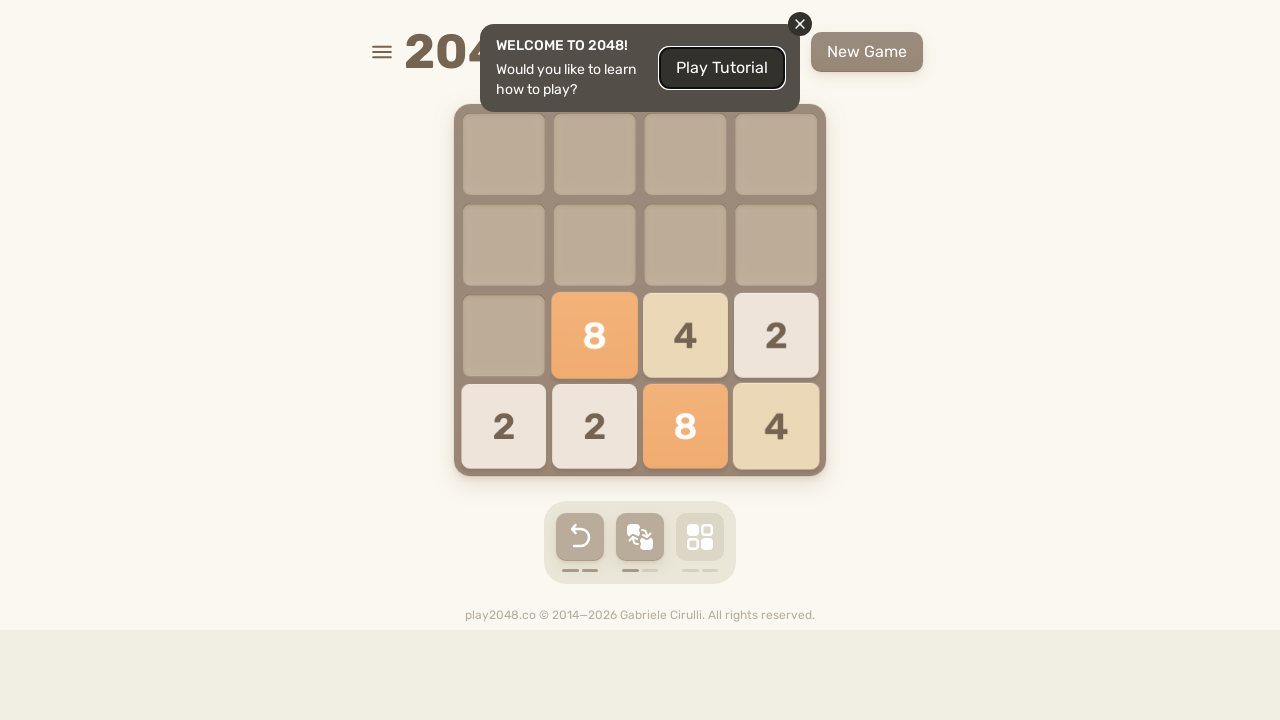

Pressed ArrowUp key
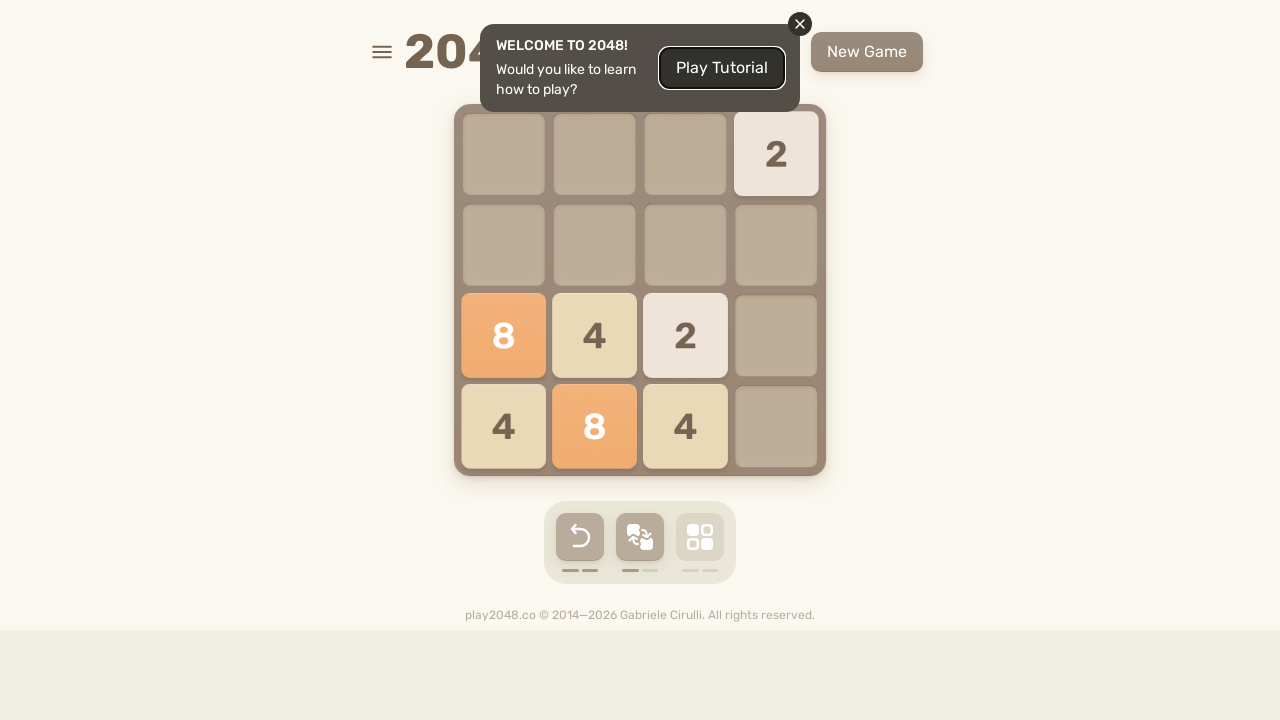

Pressed ArrowRight key
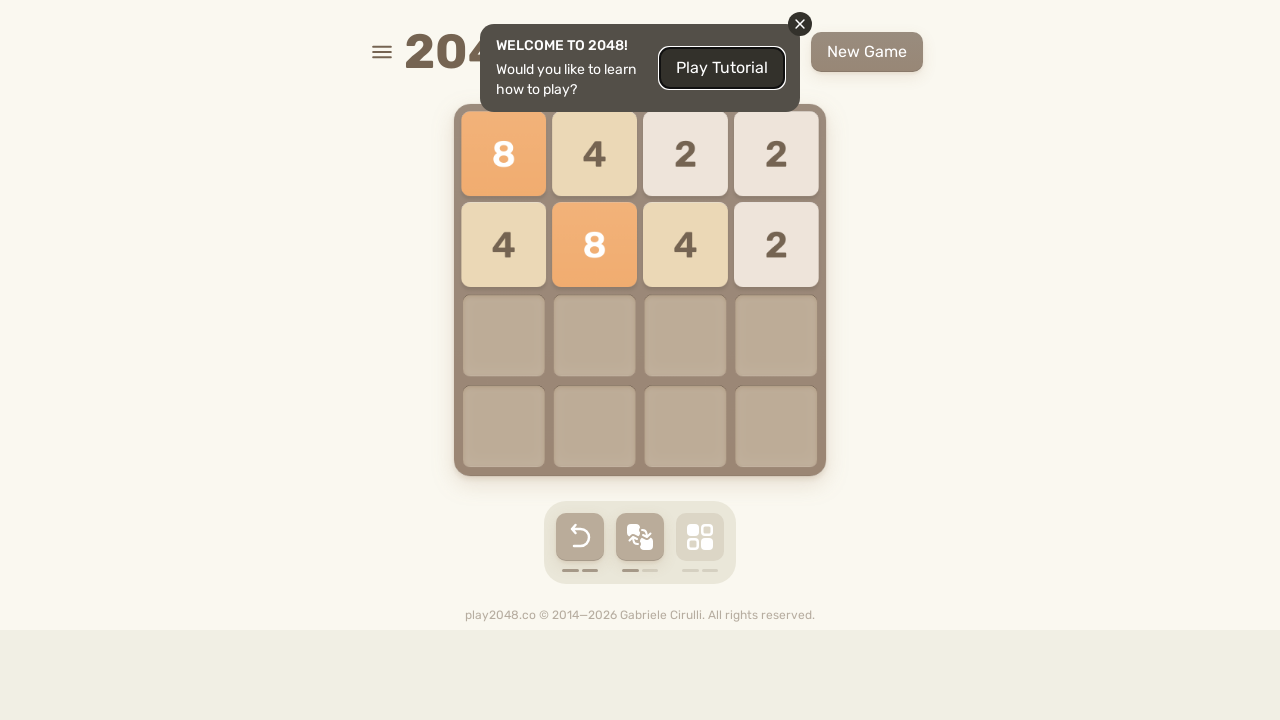

Pressed ArrowDown key
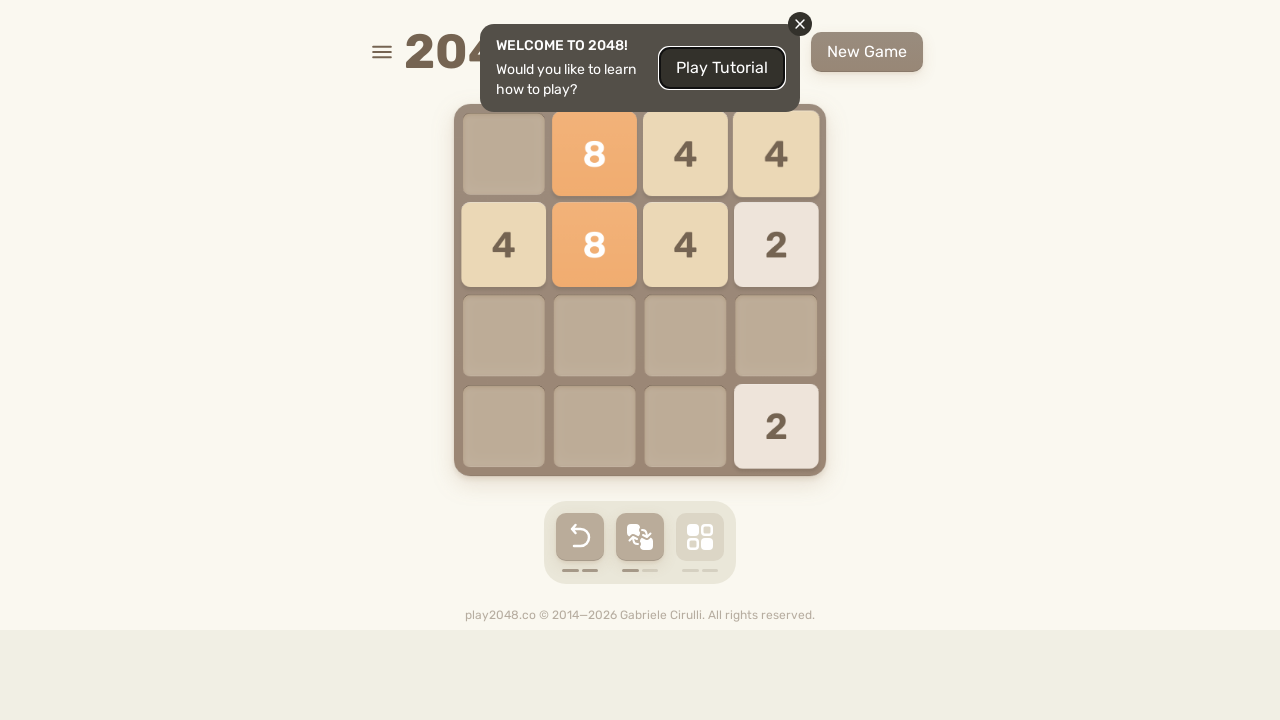

Pressed ArrowLeft key
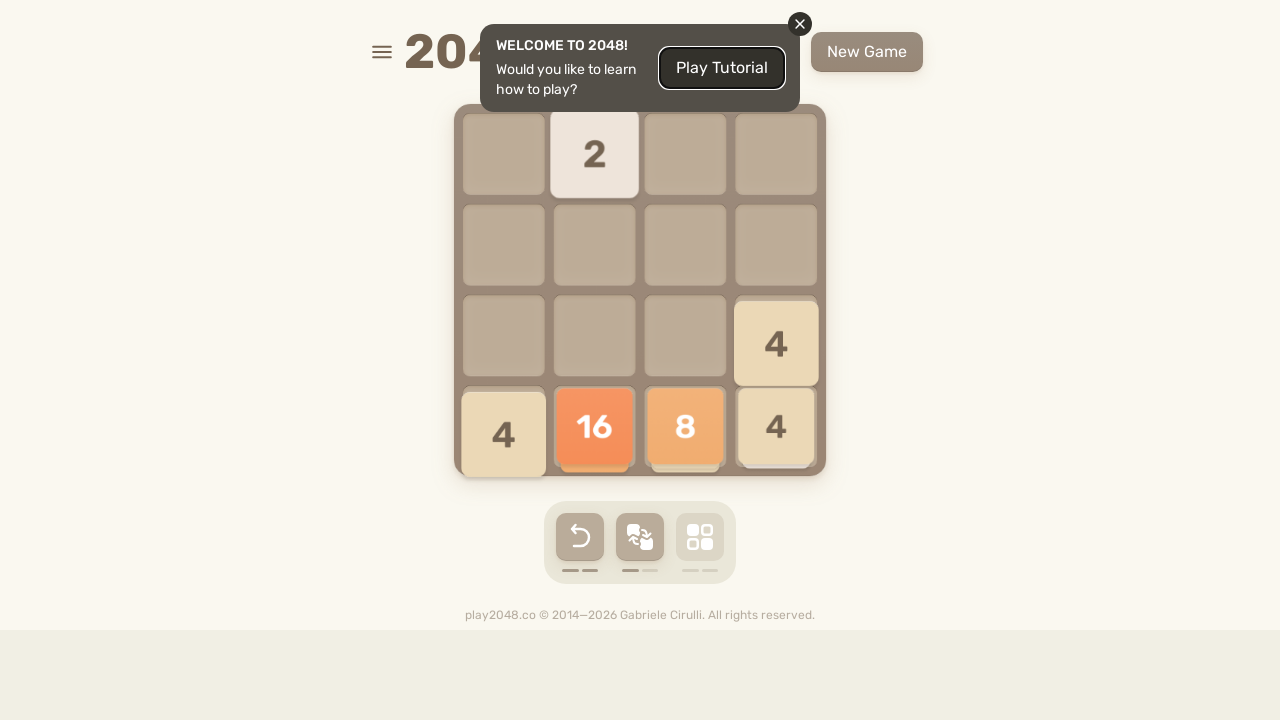

Pressed ArrowUp key
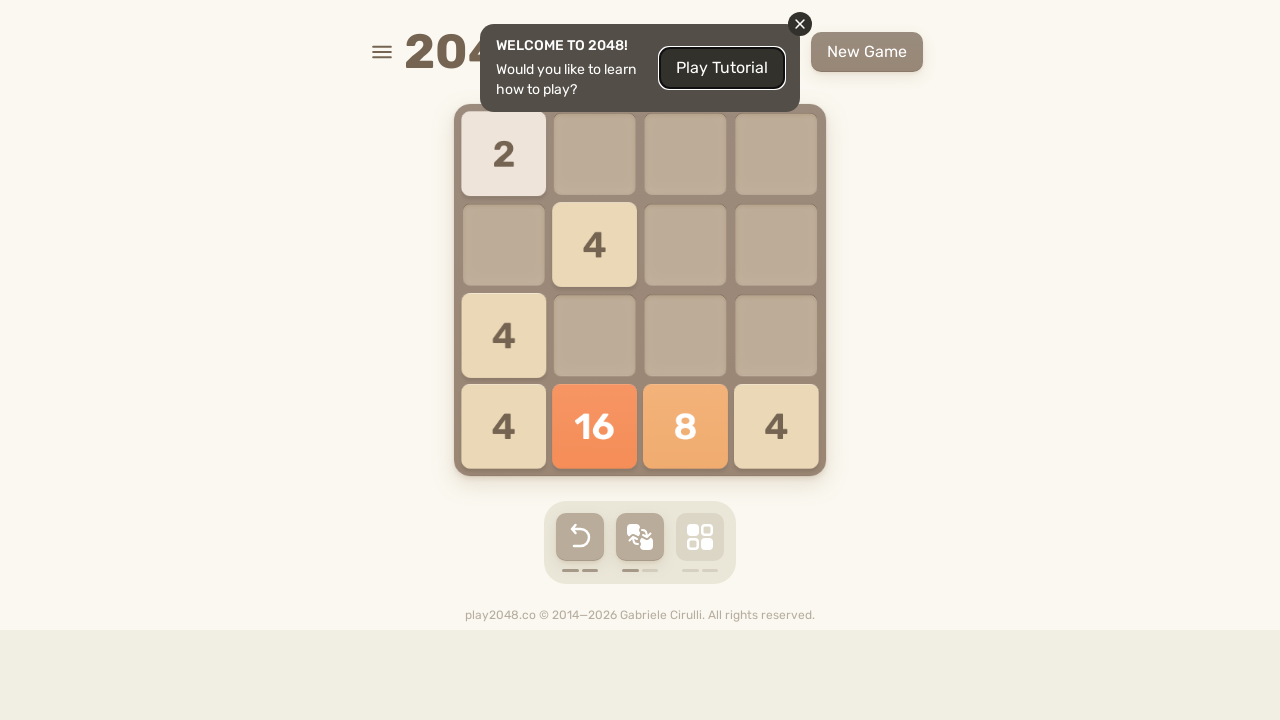

Pressed ArrowRight key
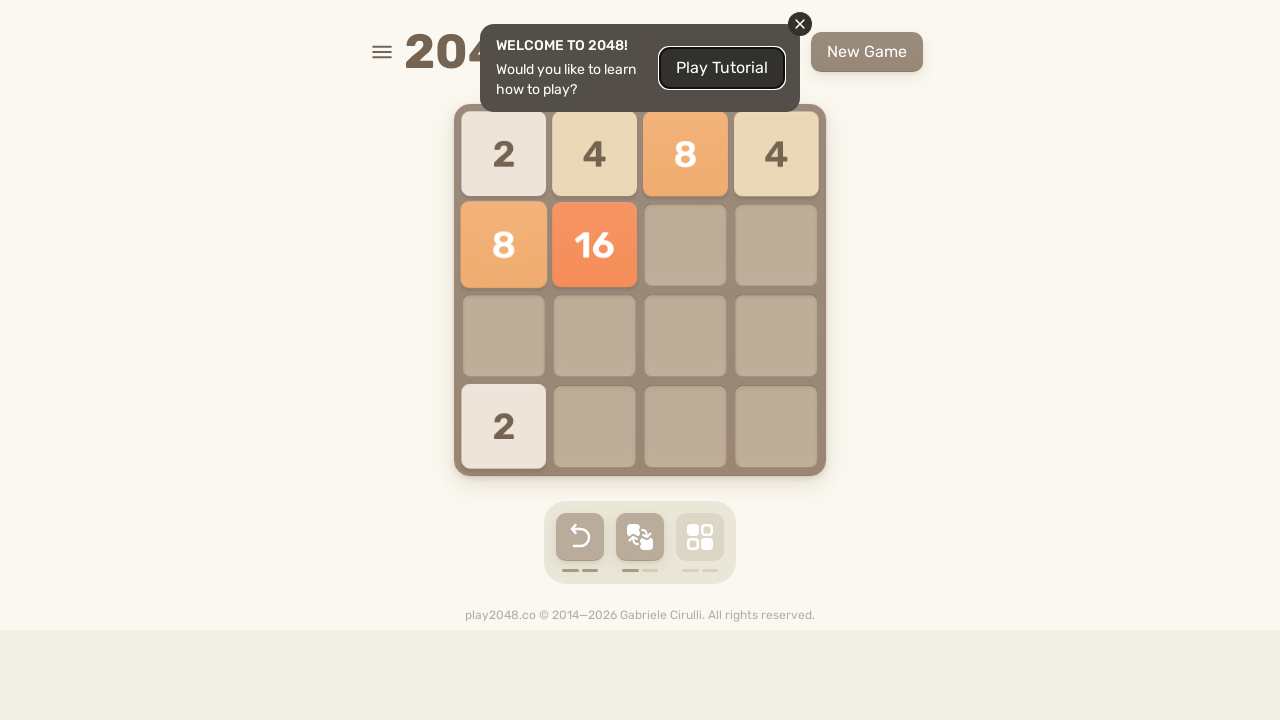

Pressed ArrowDown key
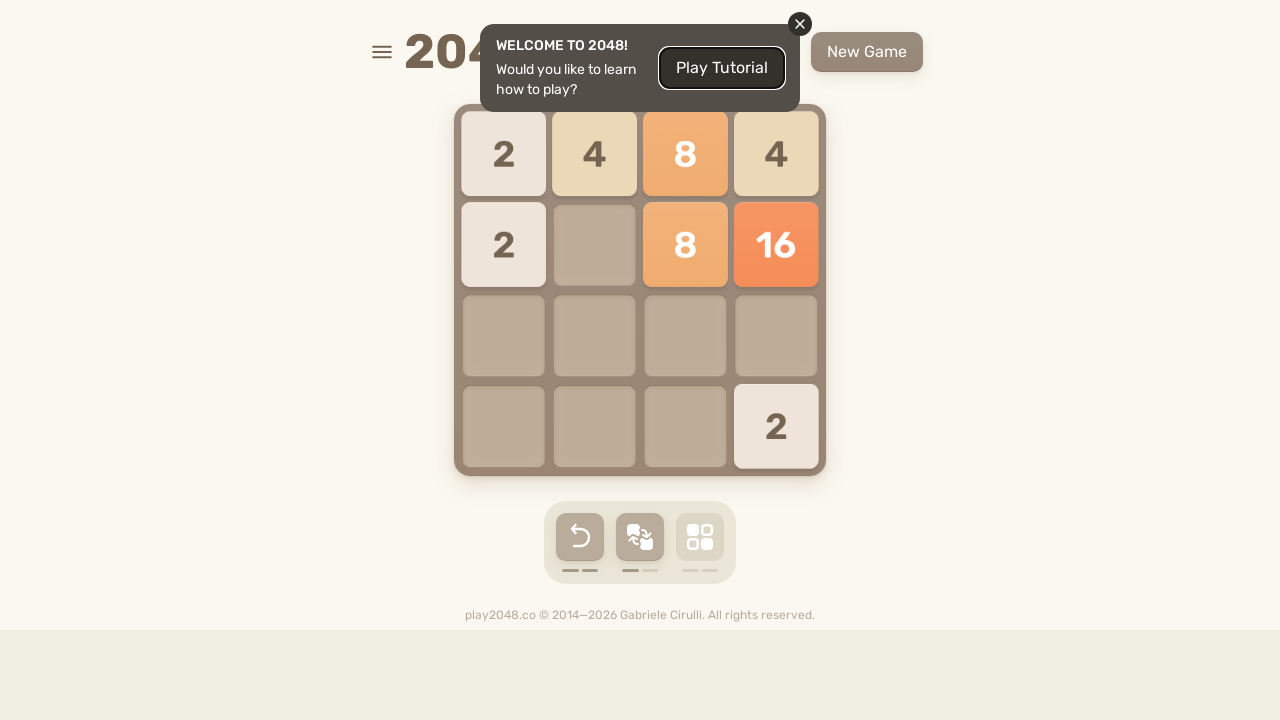

Pressed ArrowLeft key
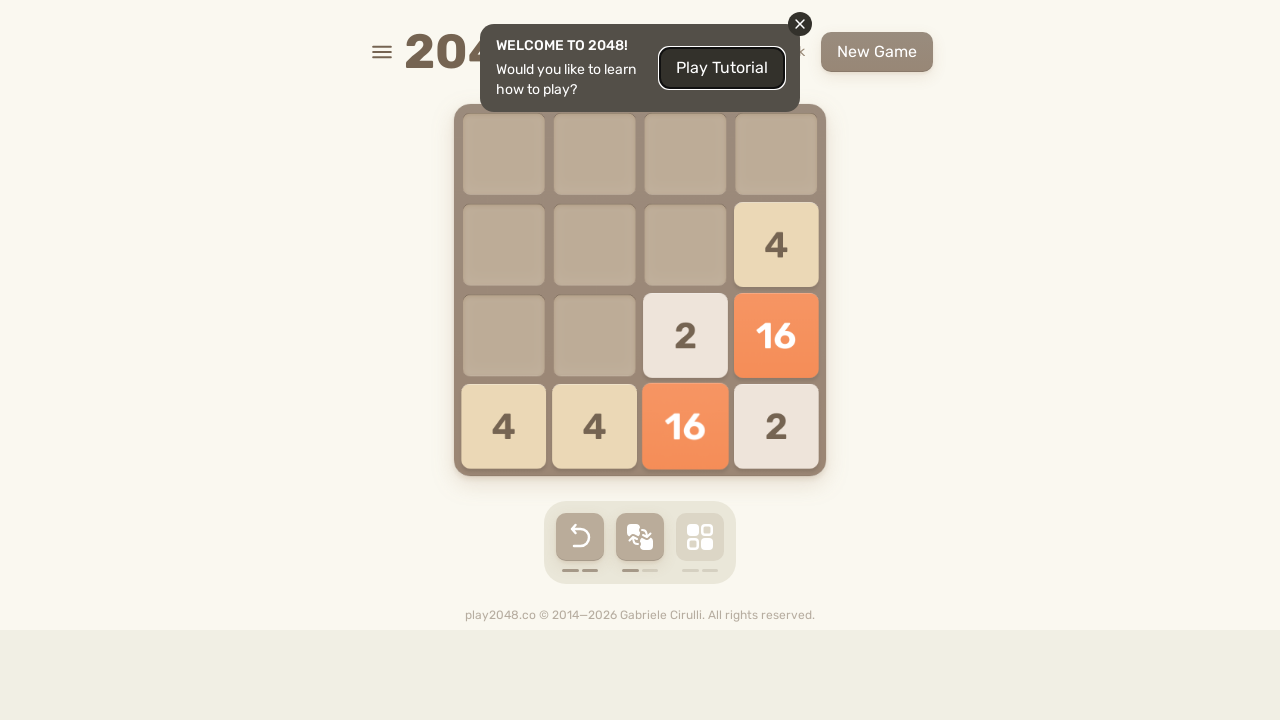

Pressed ArrowUp key
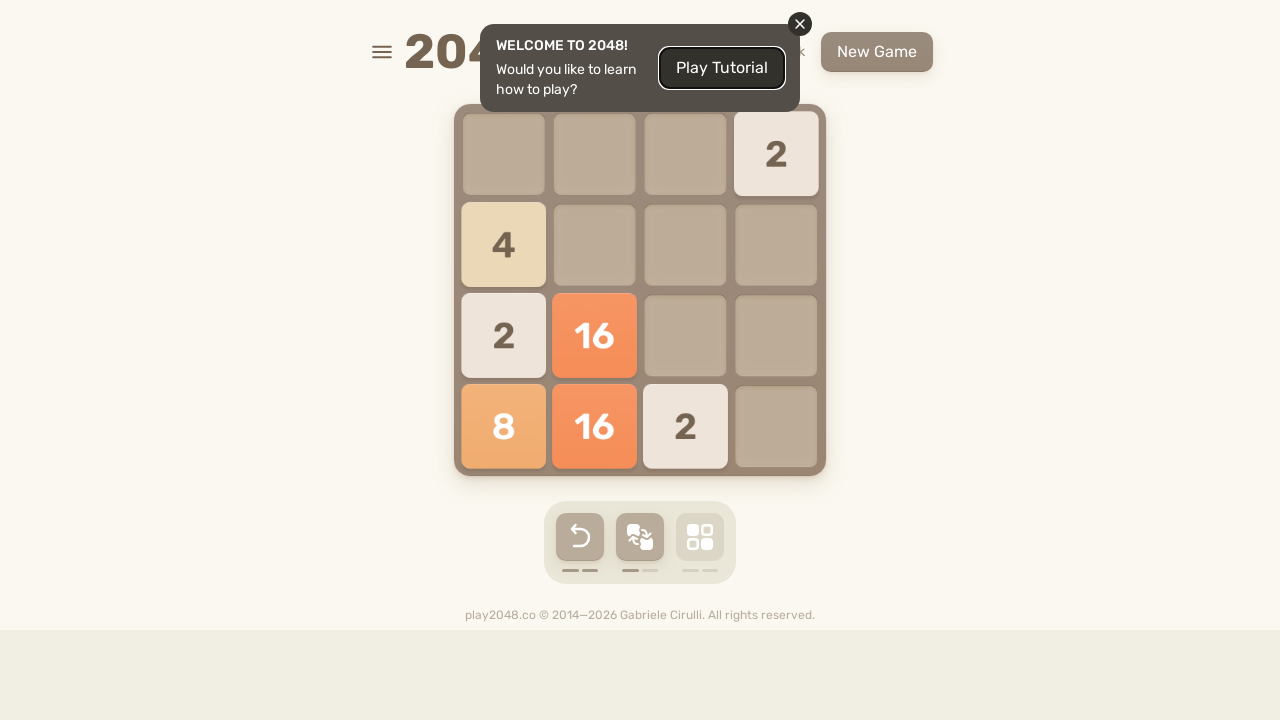

Pressed ArrowRight key
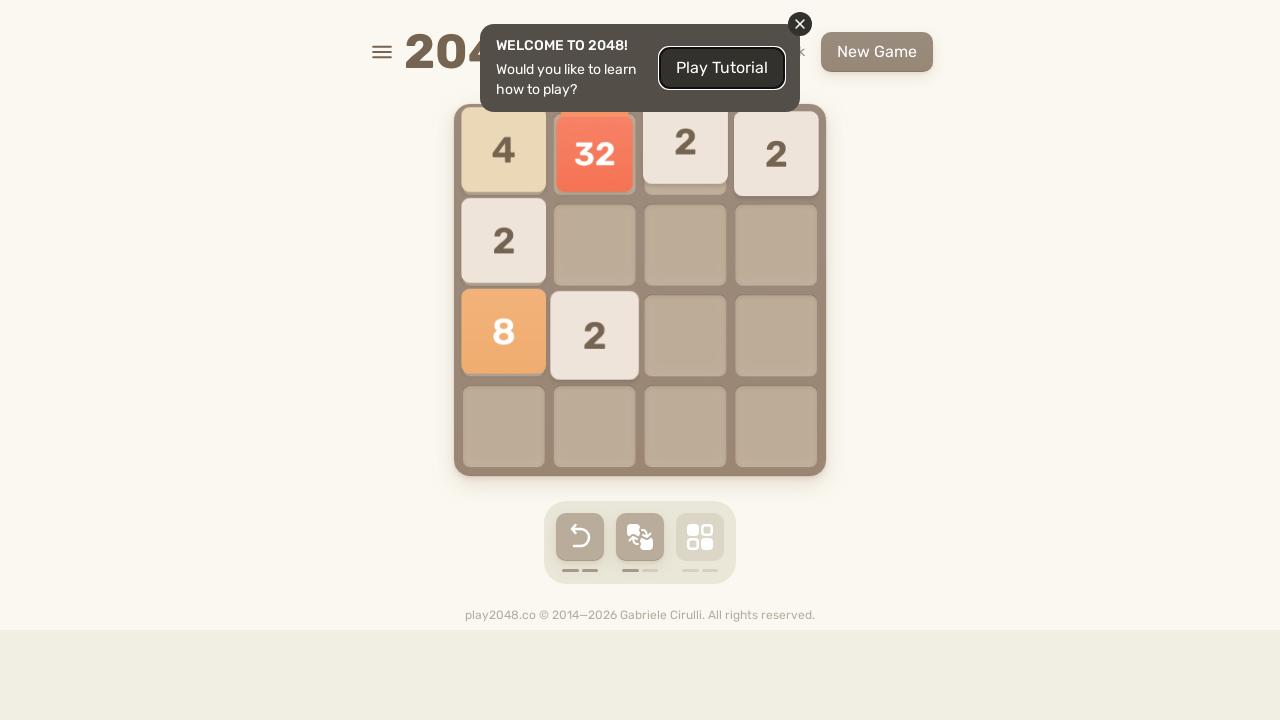

Pressed ArrowDown key
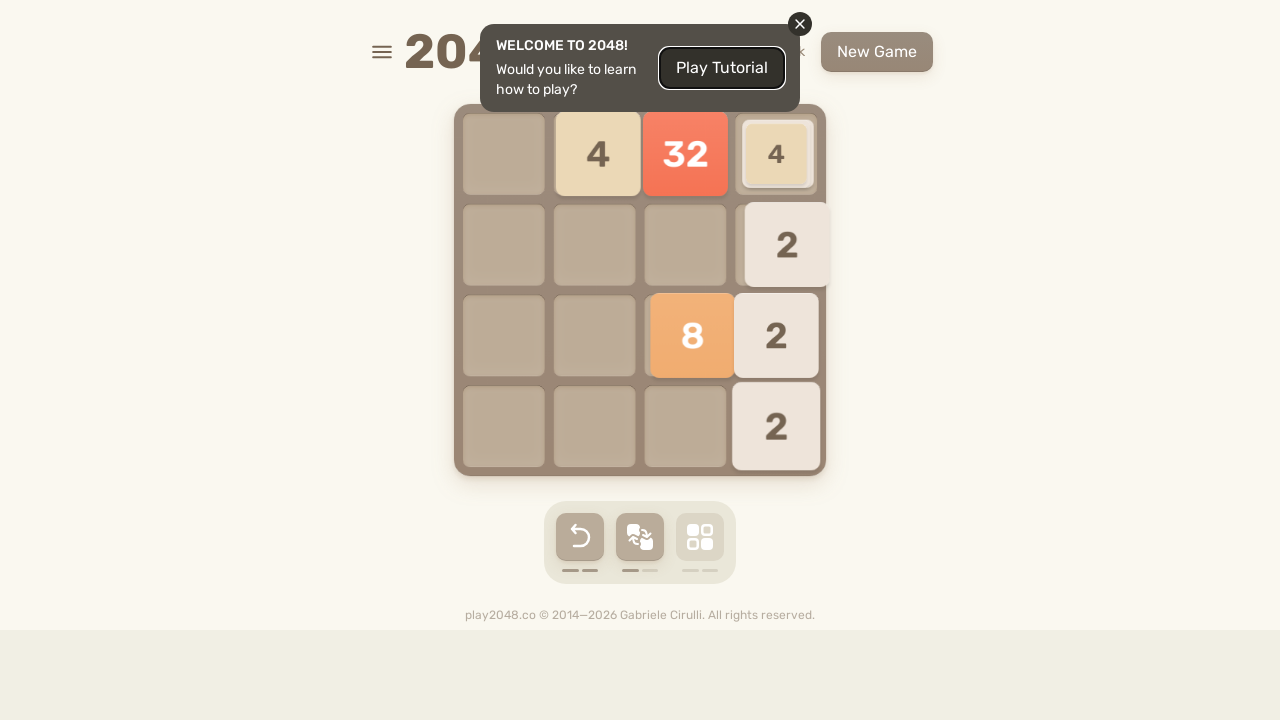

Pressed ArrowLeft key
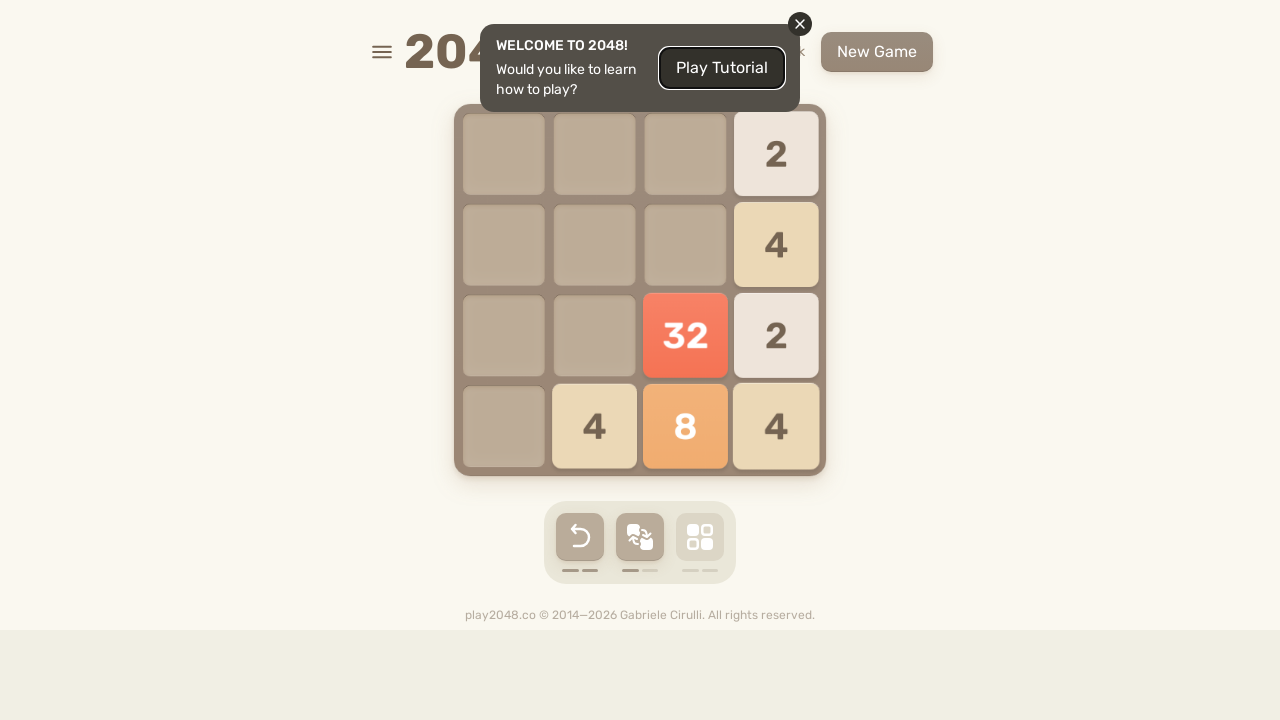

Pressed ArrowUp key
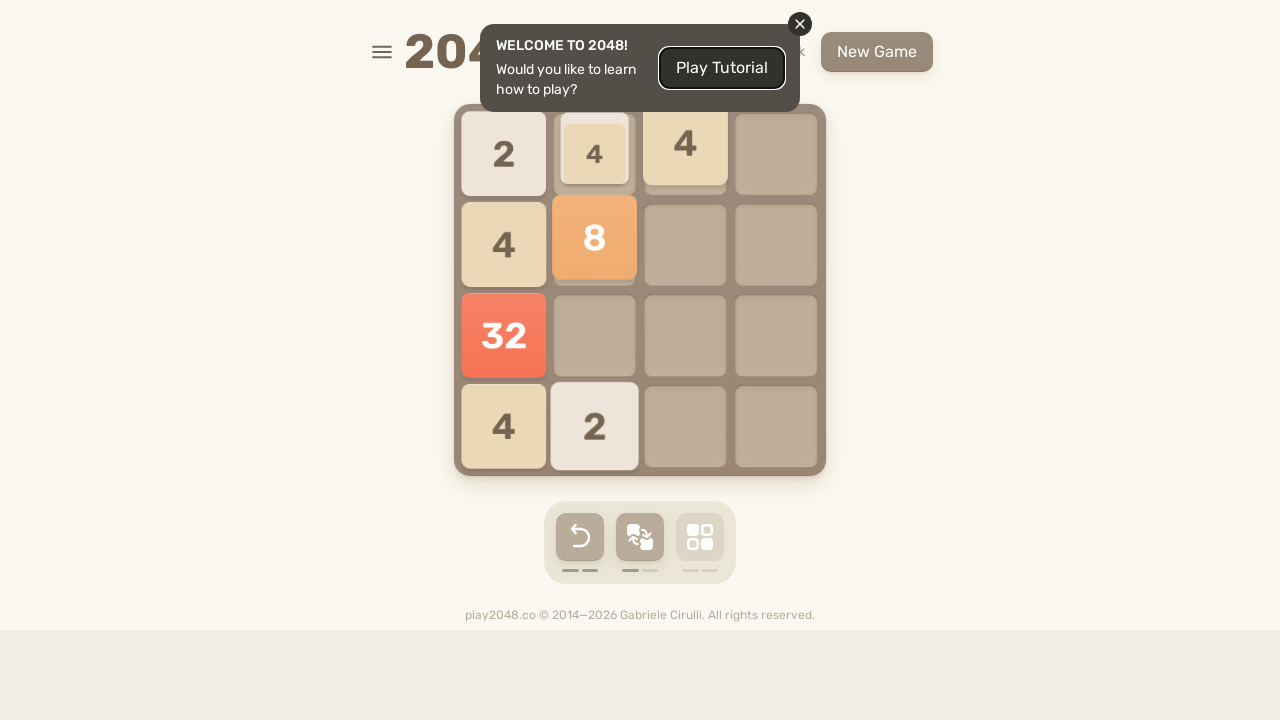

Pressed ArrowRight key
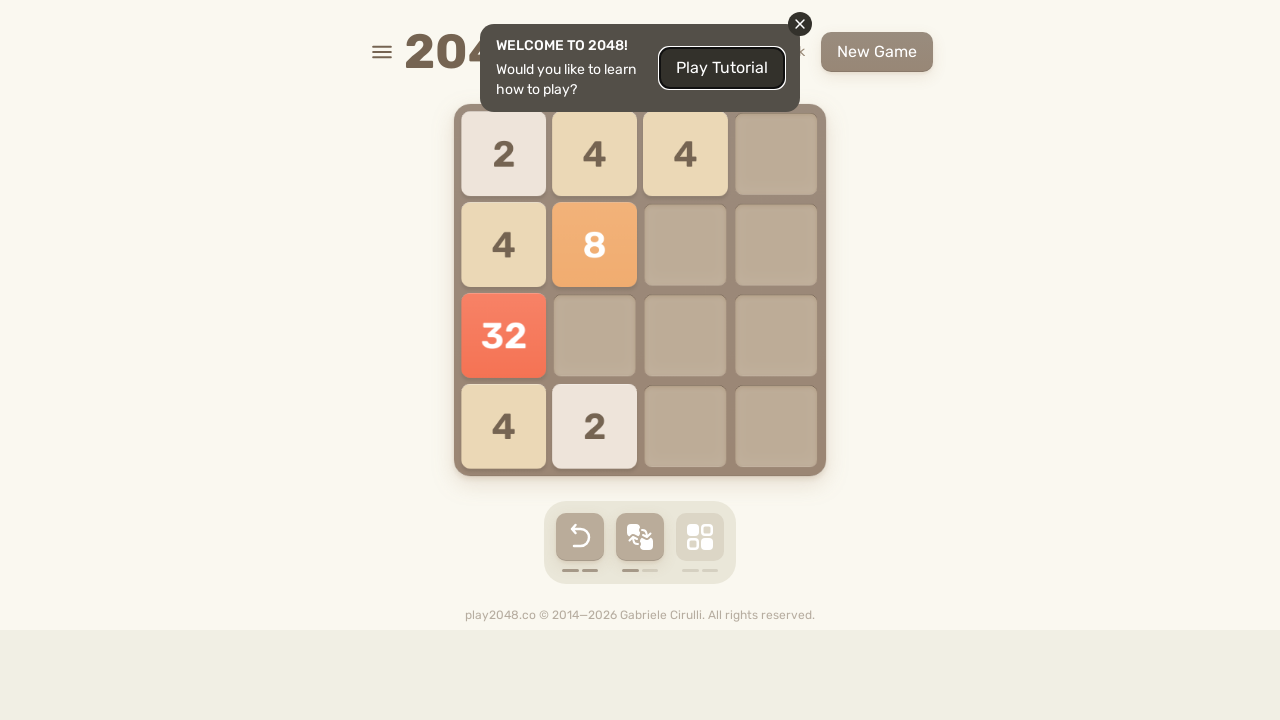

Pressed ArrowDown key
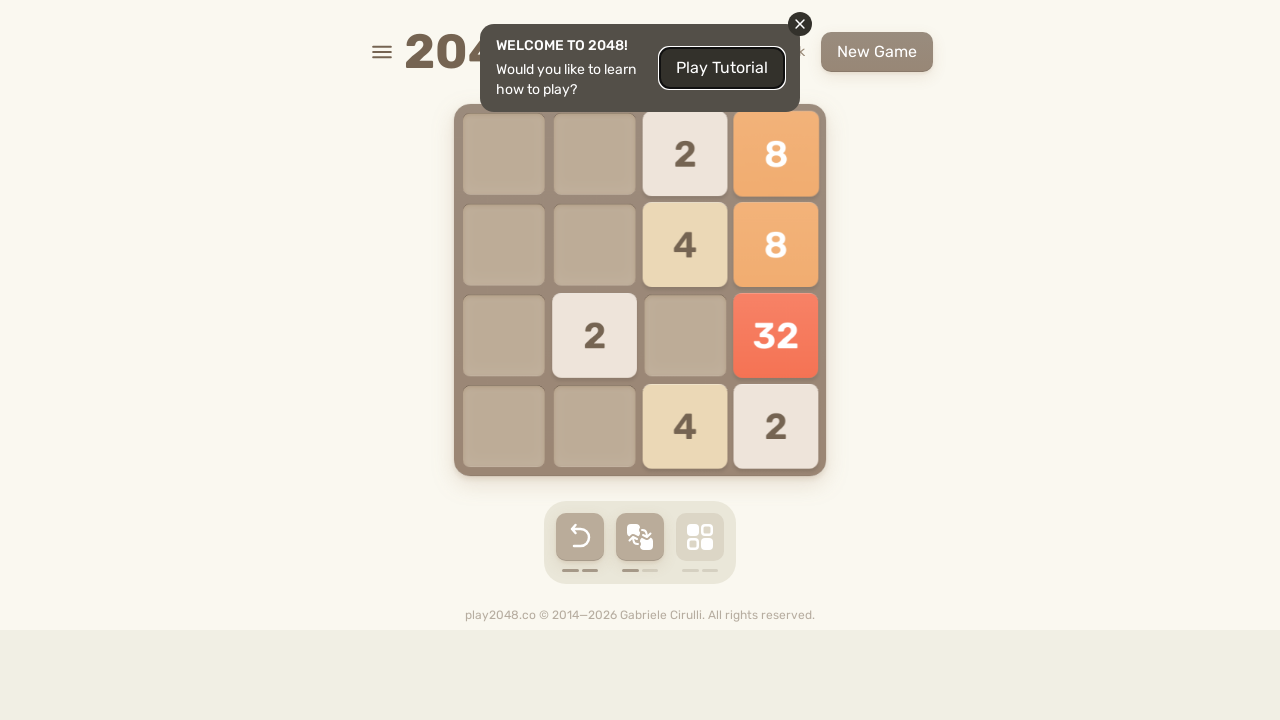

Pressed ArrowLeft key
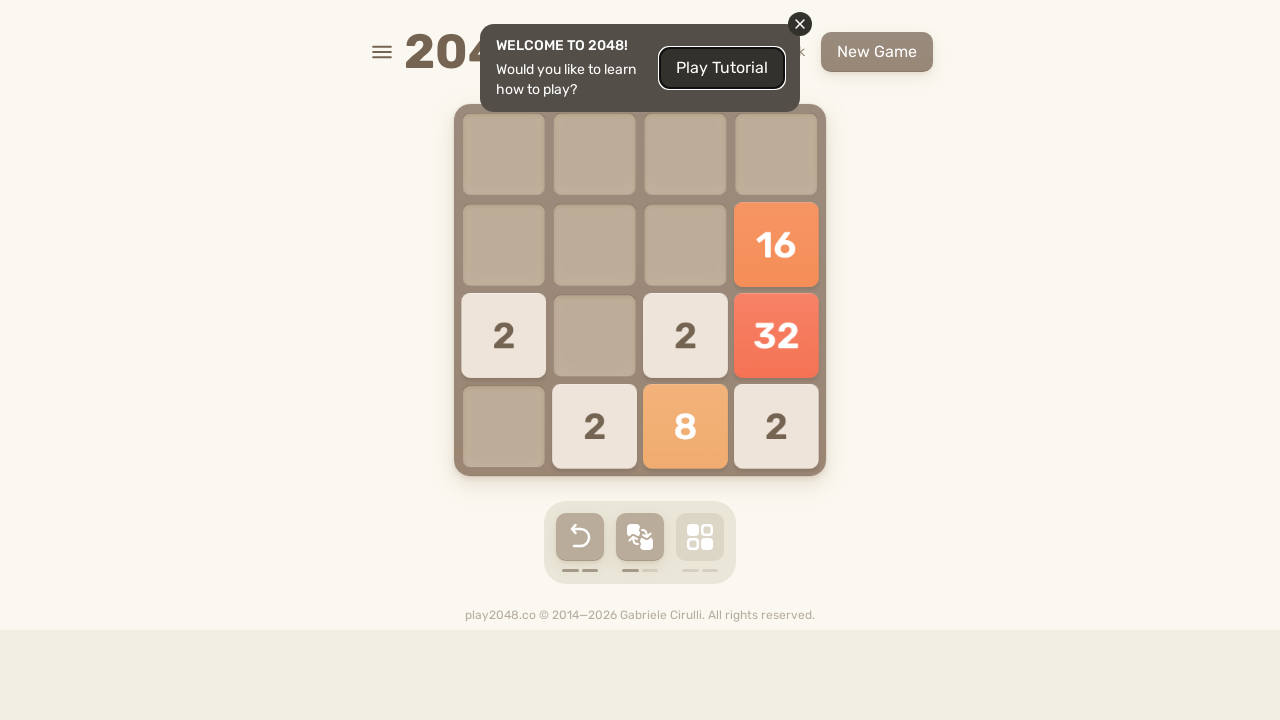

Pressed ArrowUp key
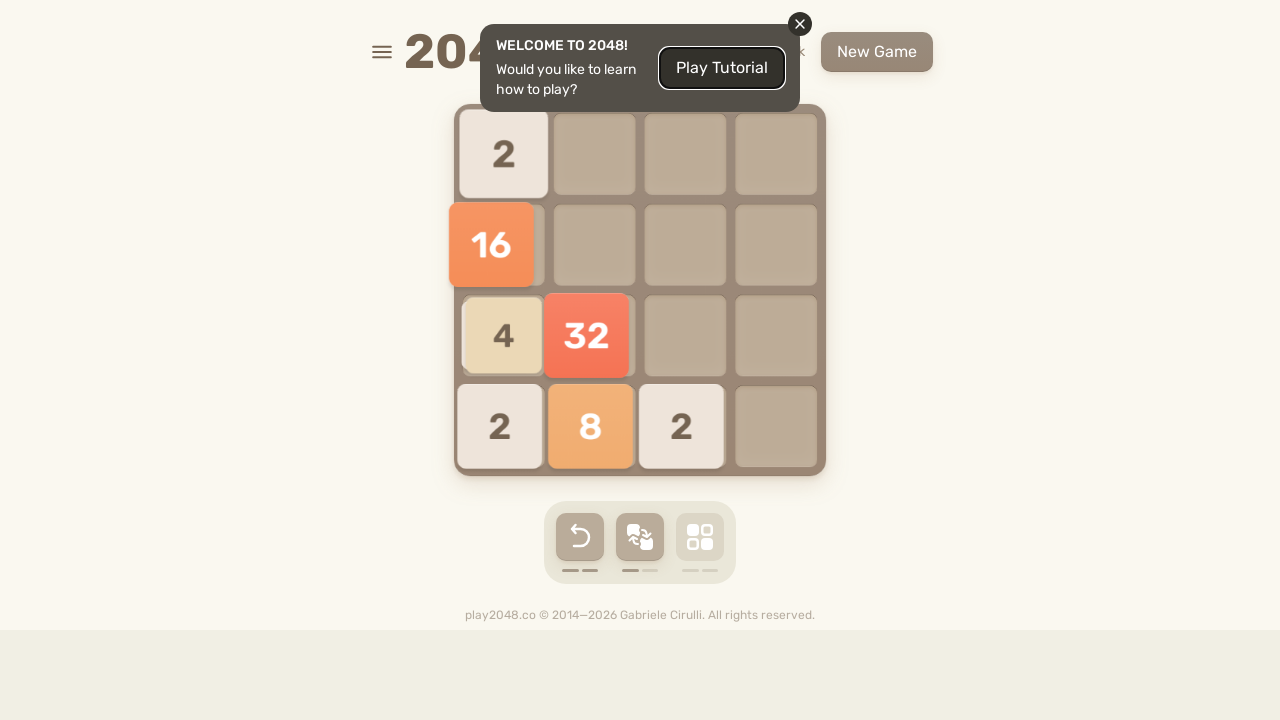

Pressed ArrowRight key
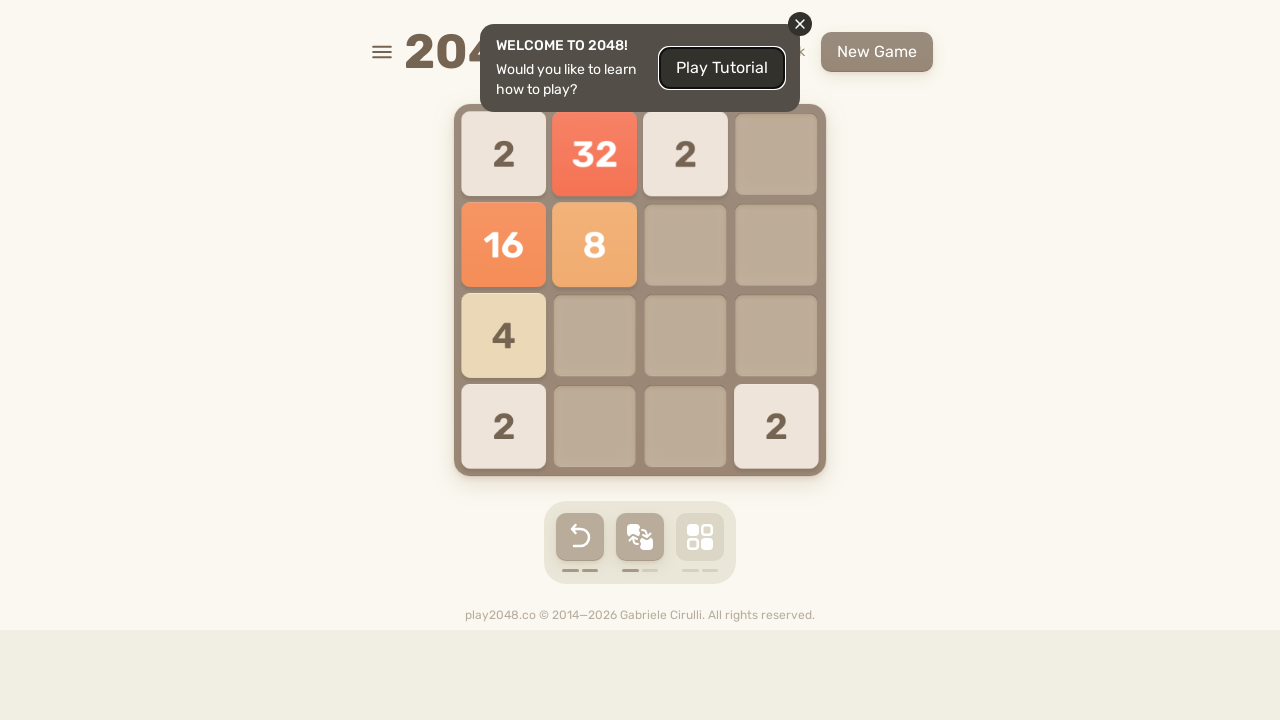

Pressed ArrowDown key
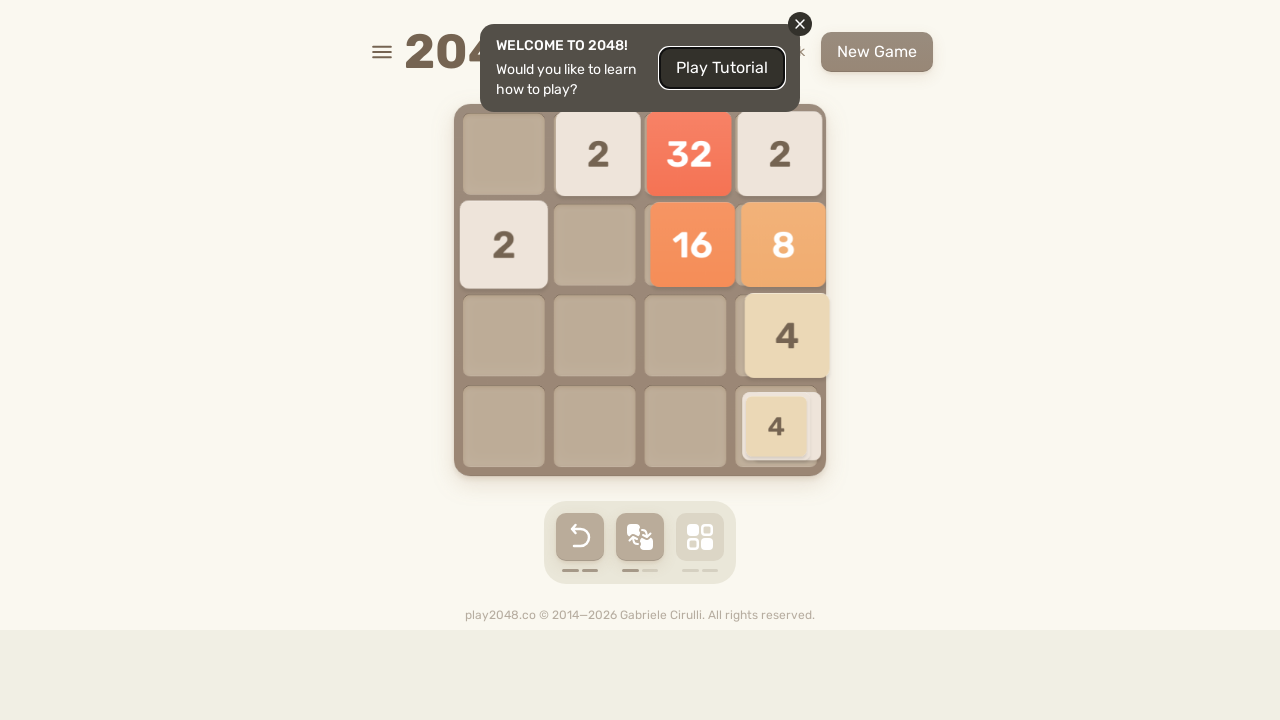

Pressed ArrowLeft key
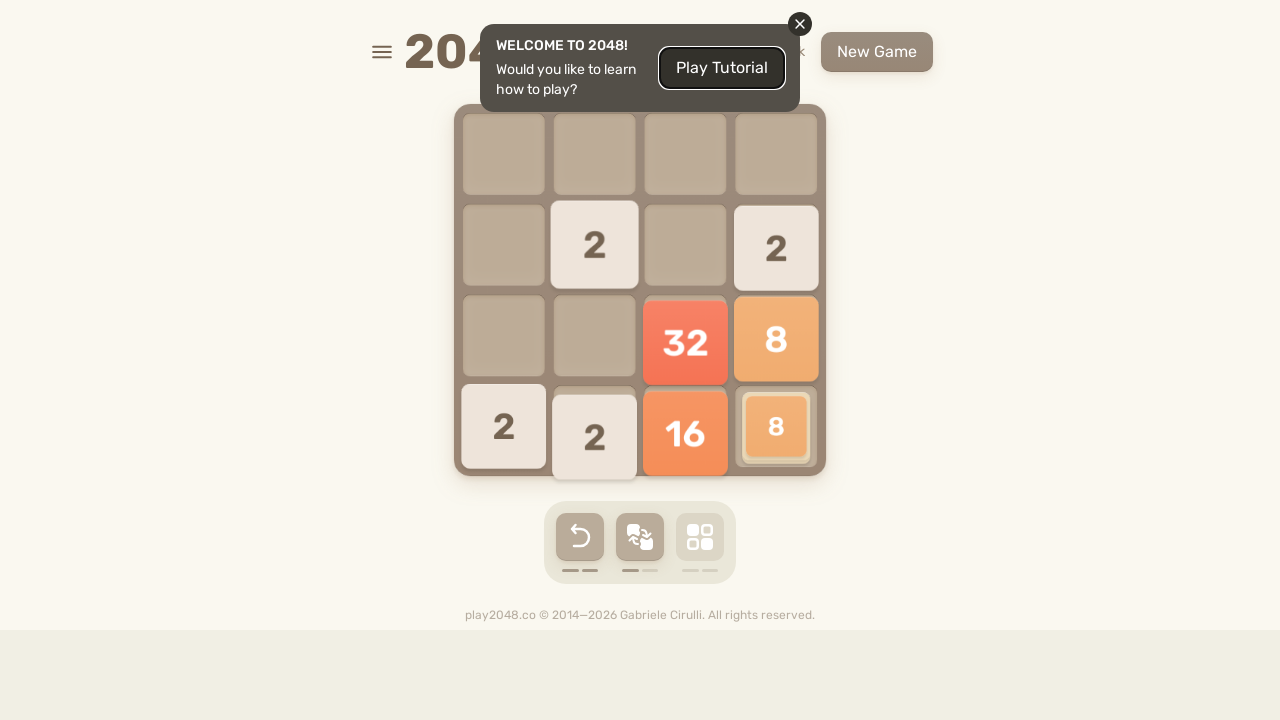

Pressed ArrowUp key
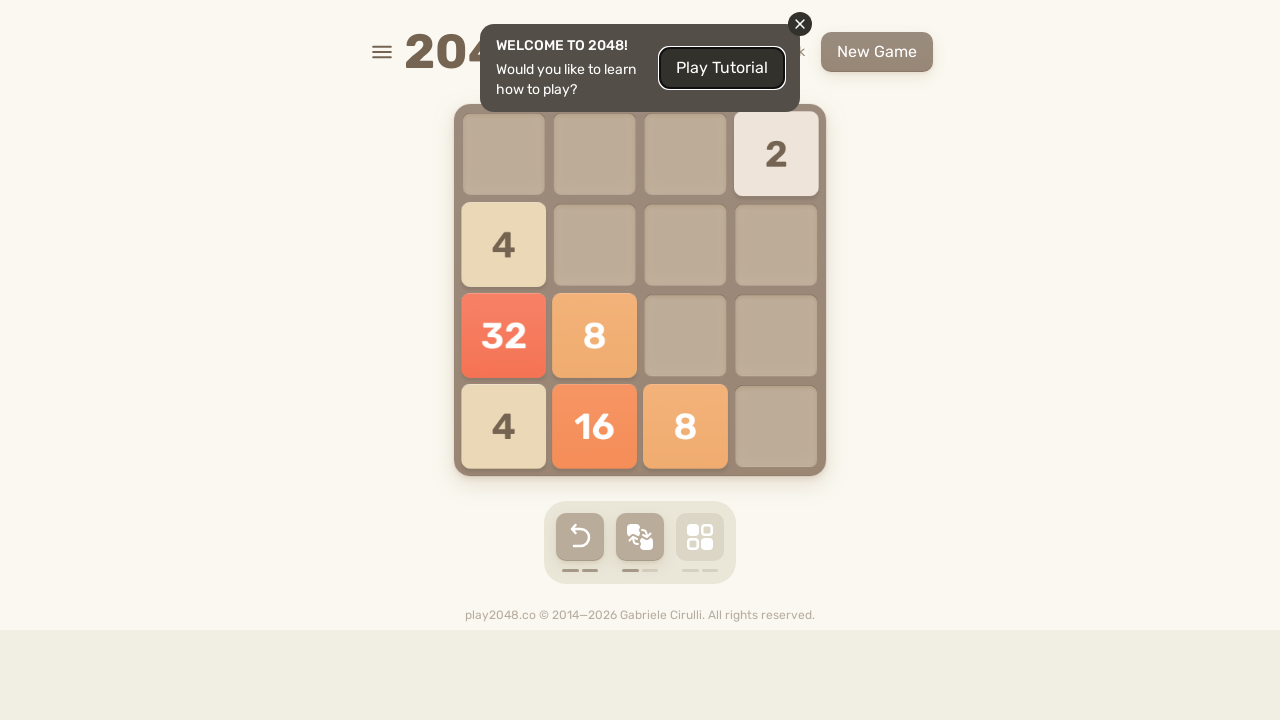

Pressed ArrowRight key
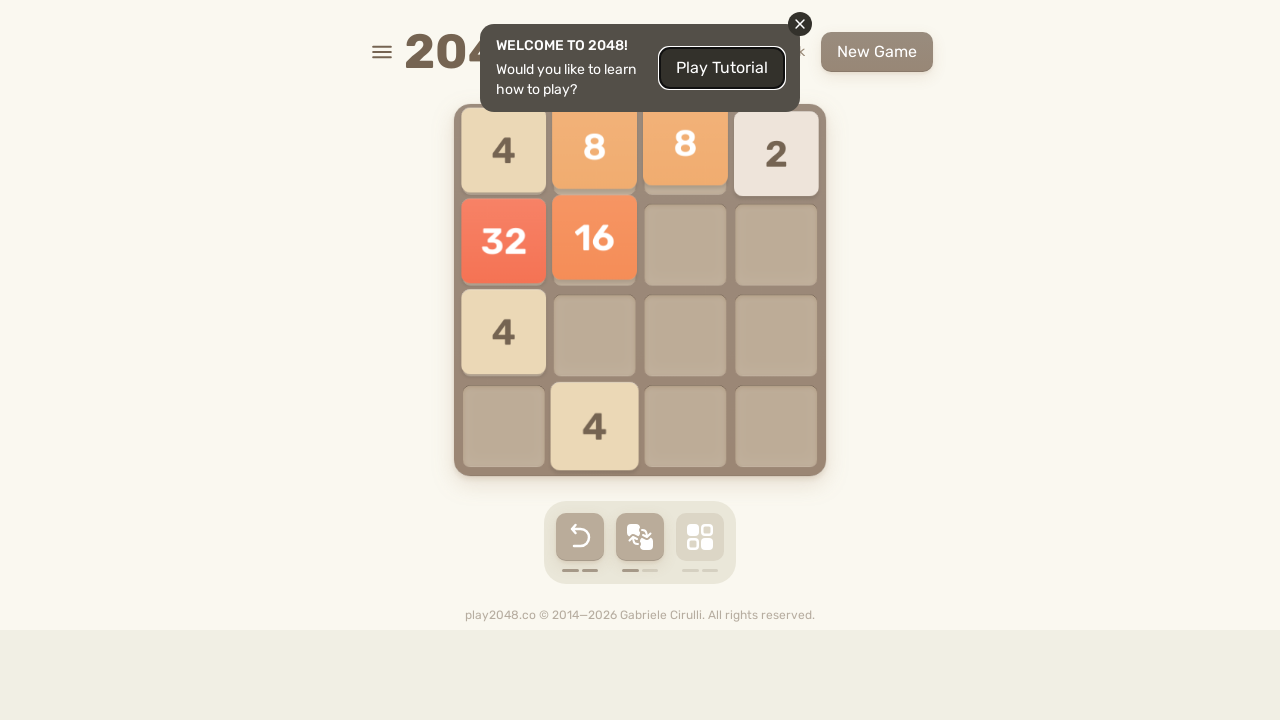

Pressed ArrowDown key
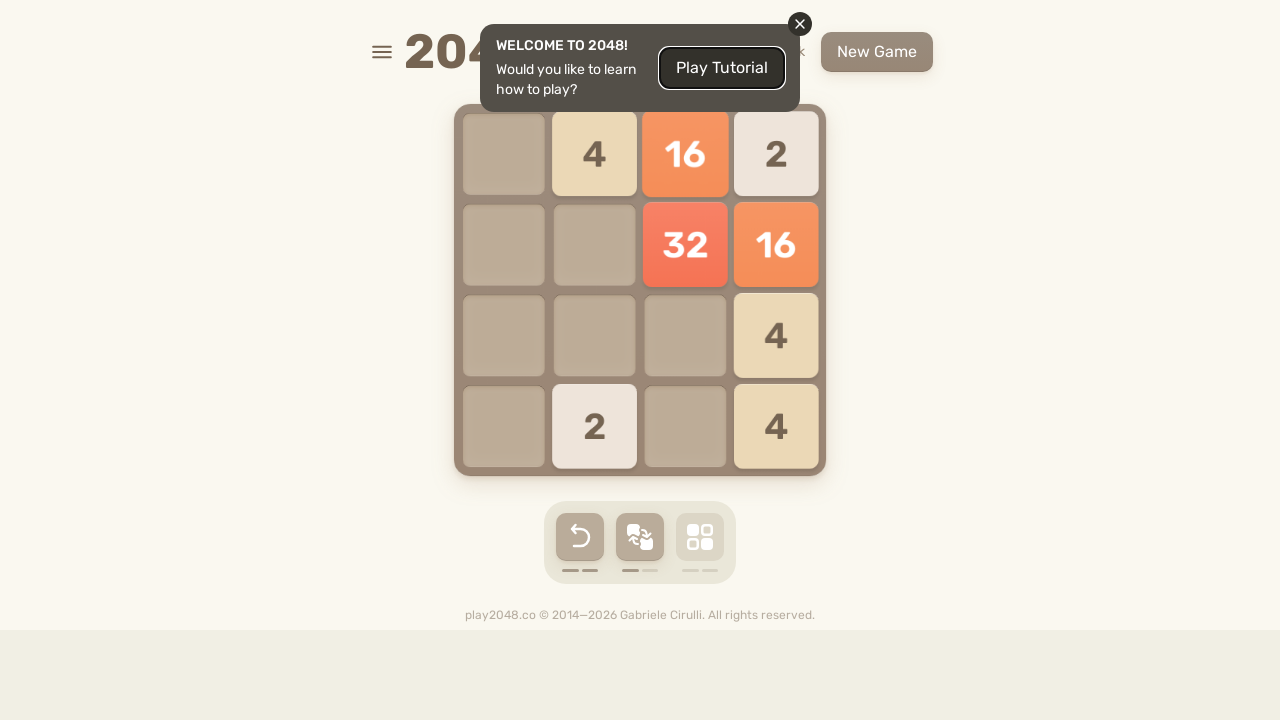

Pressed ArrowLeft key
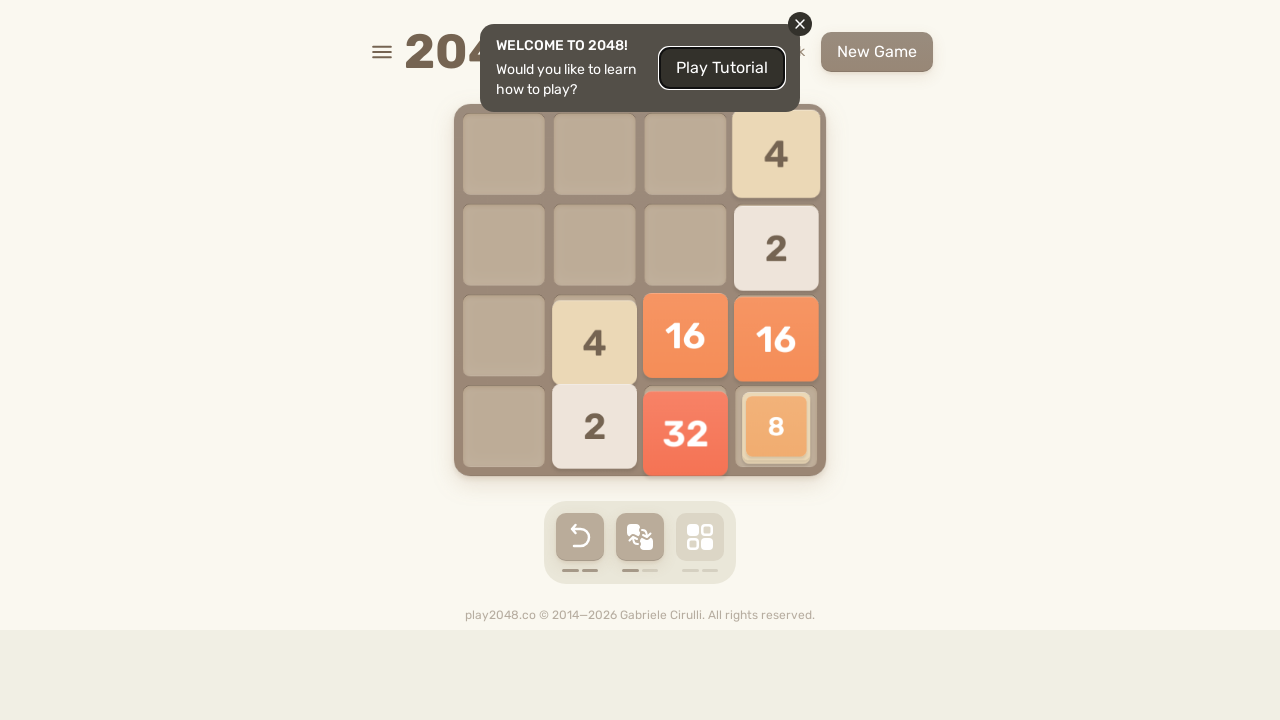

Pressed ArrowUp key
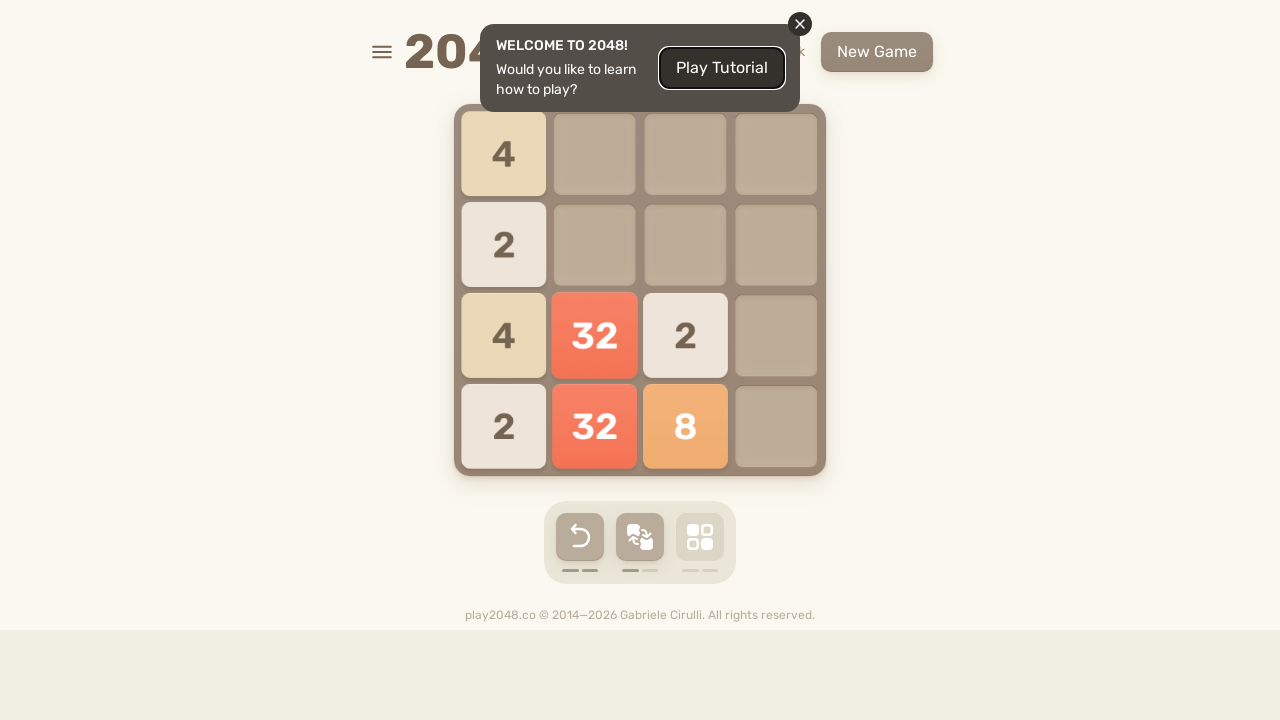

Pressed ArrowRight key
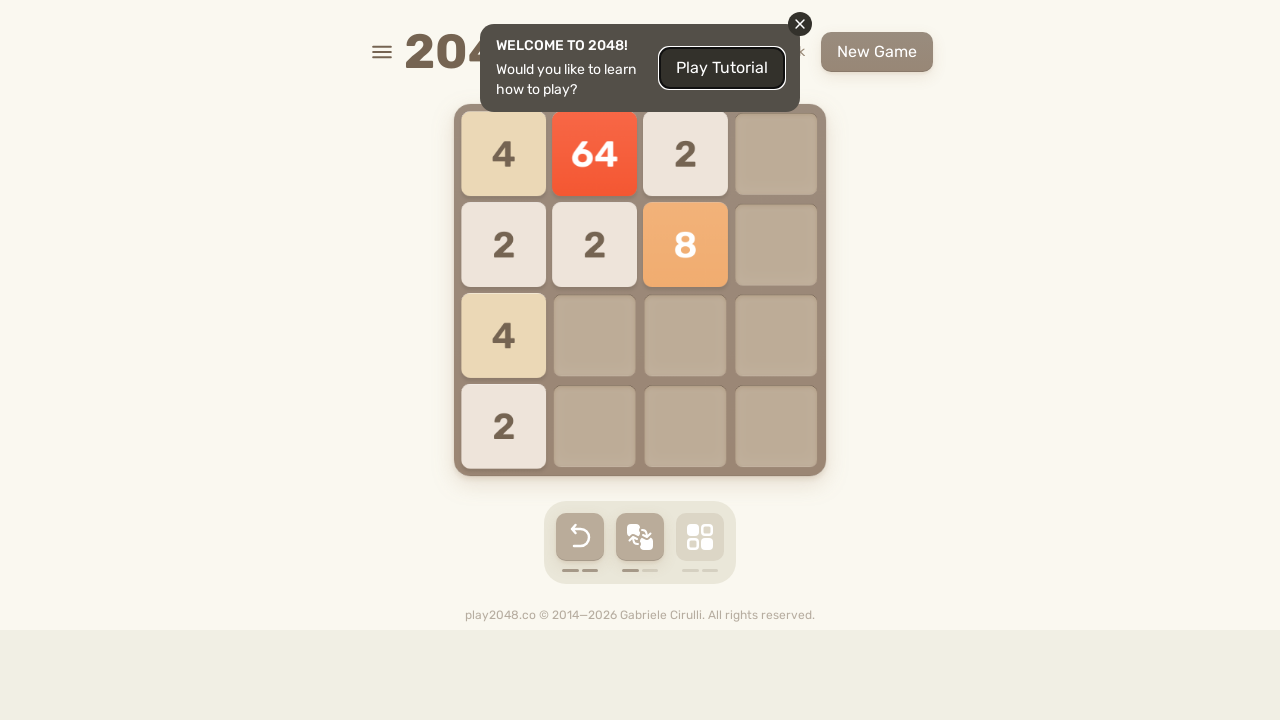

Pressed ArrowDown key
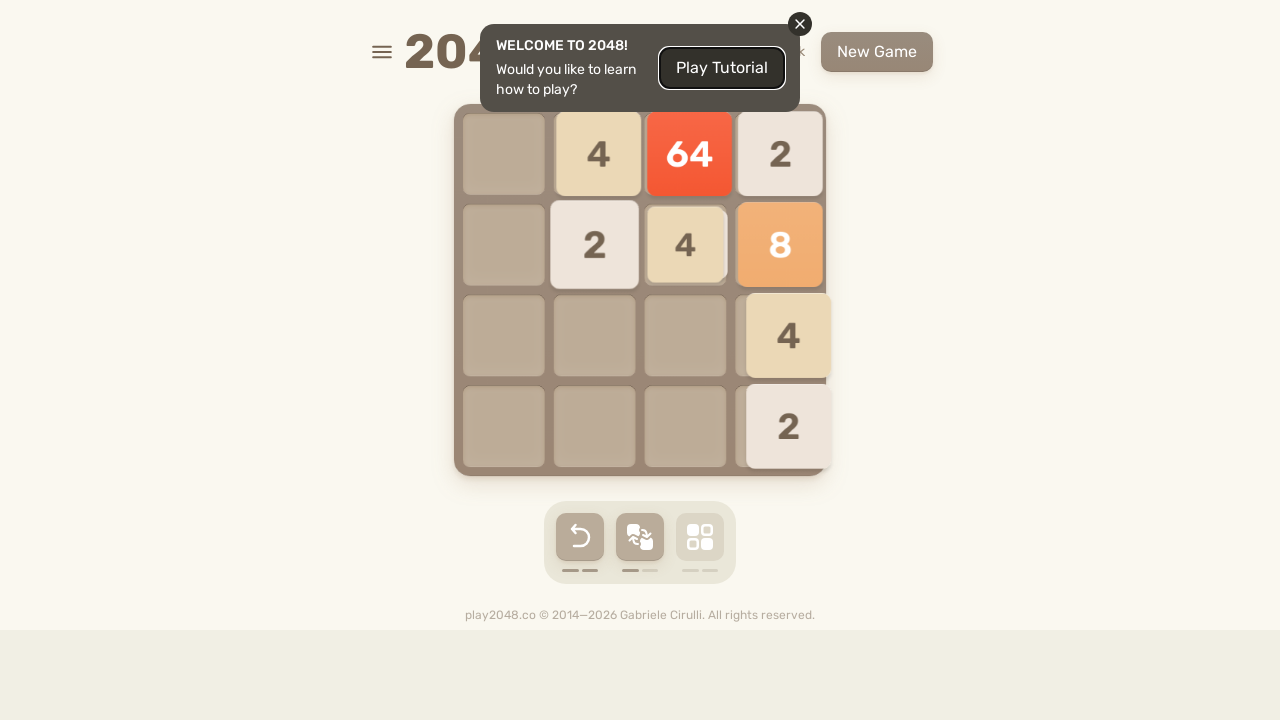

Pressed ArrowLeft key
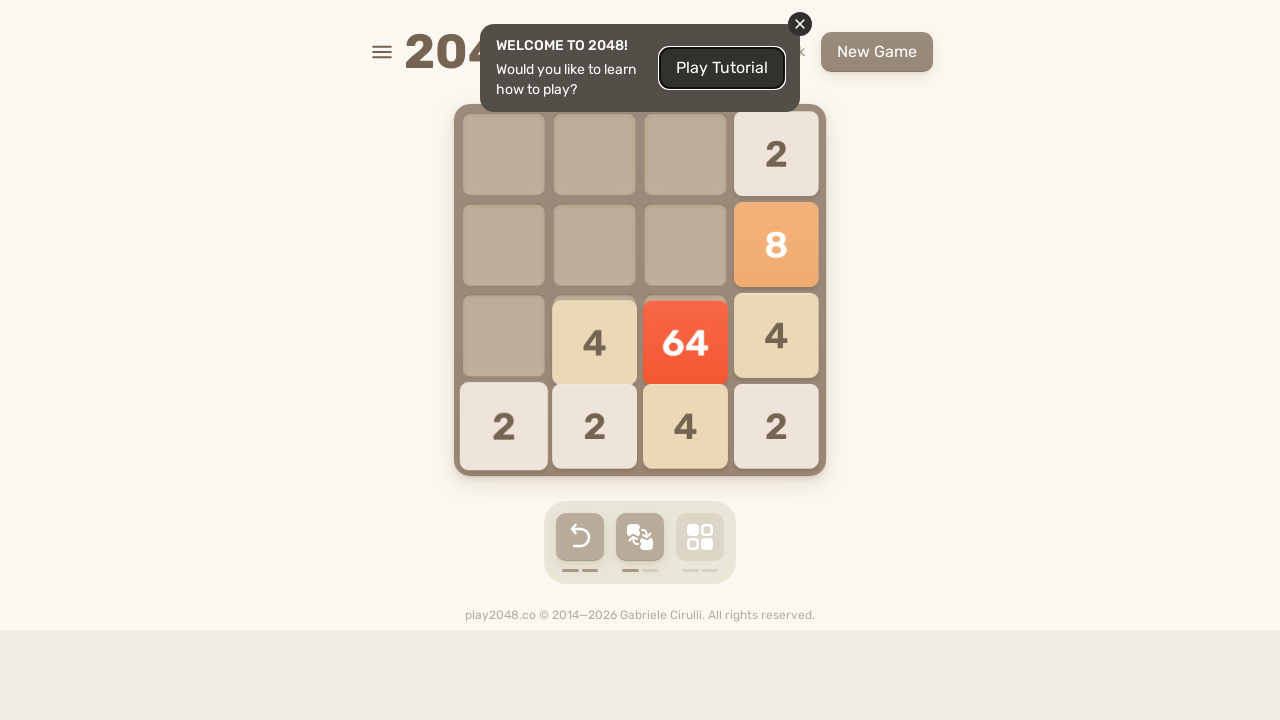

Pressed ArrowUp key
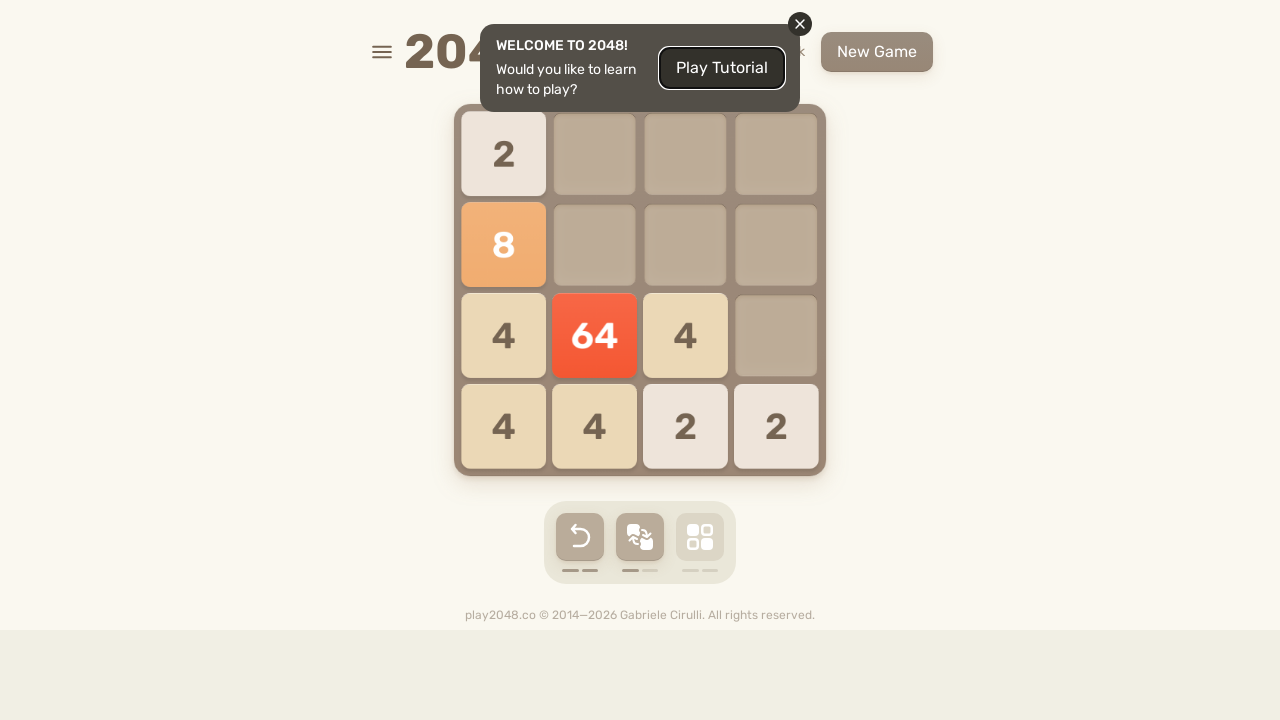

Pressed ArrowRight key
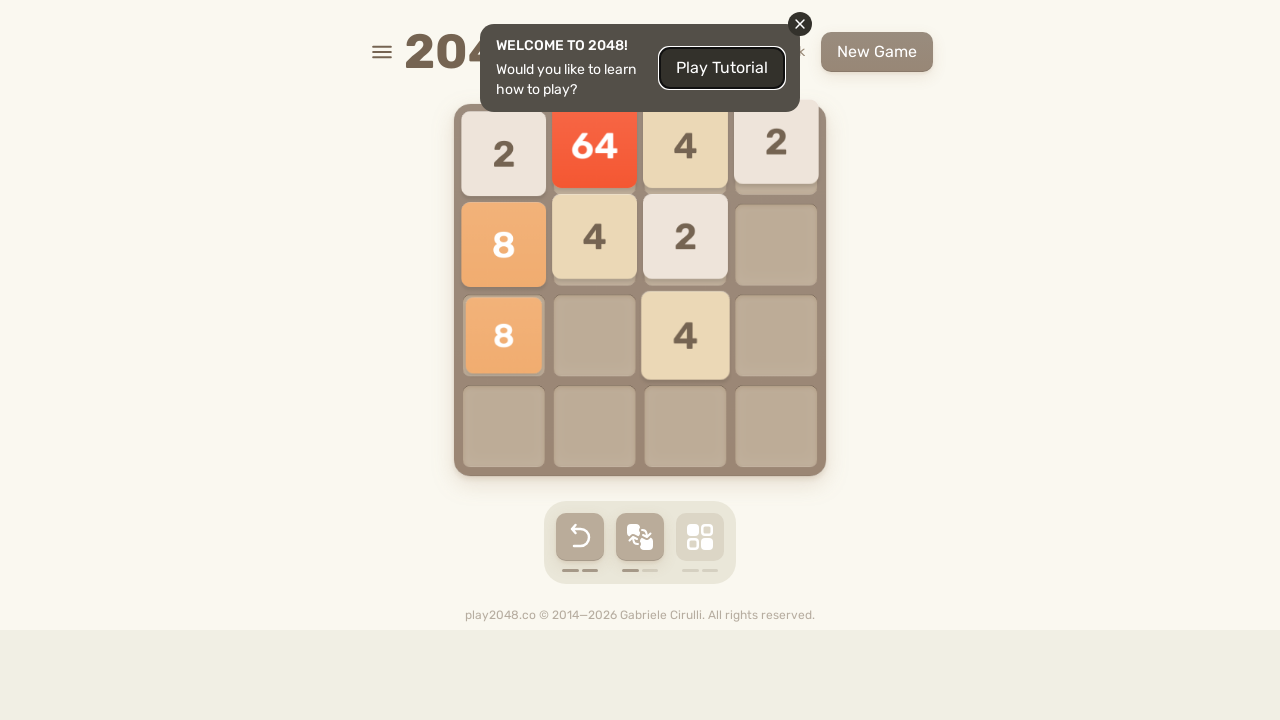

Pressed ArrowDown key
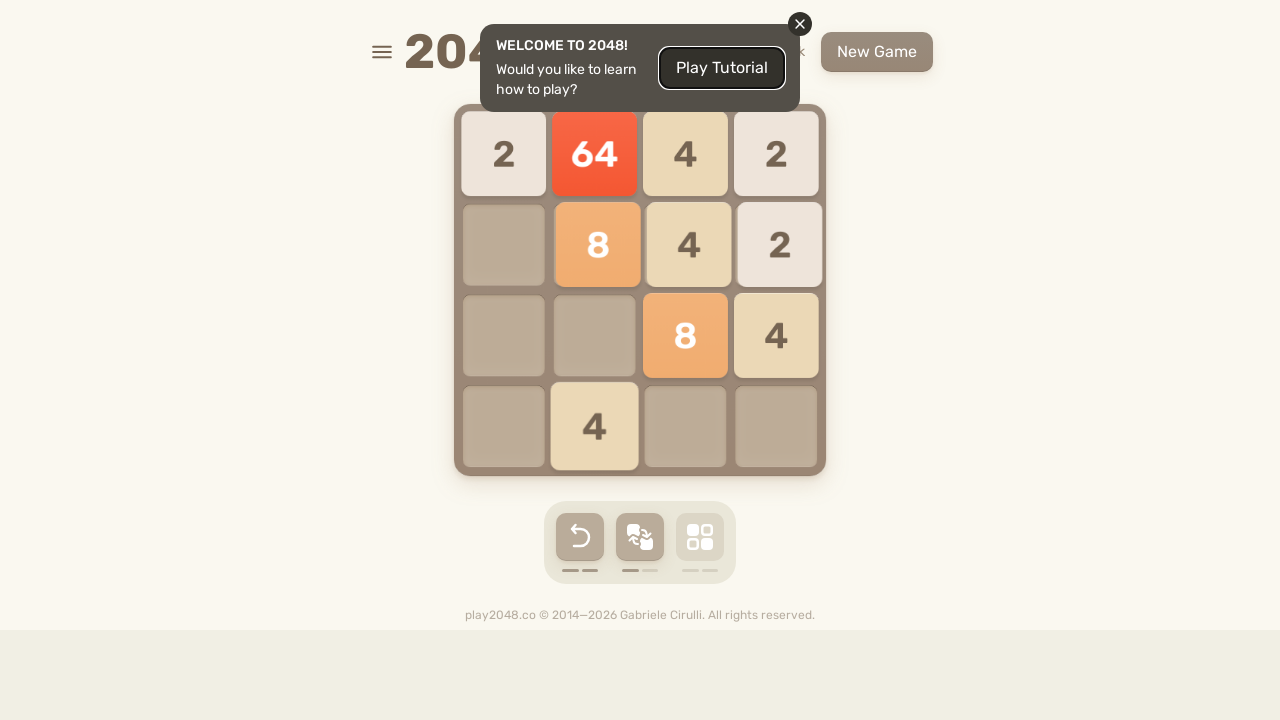

Pressed ArrowLeft key
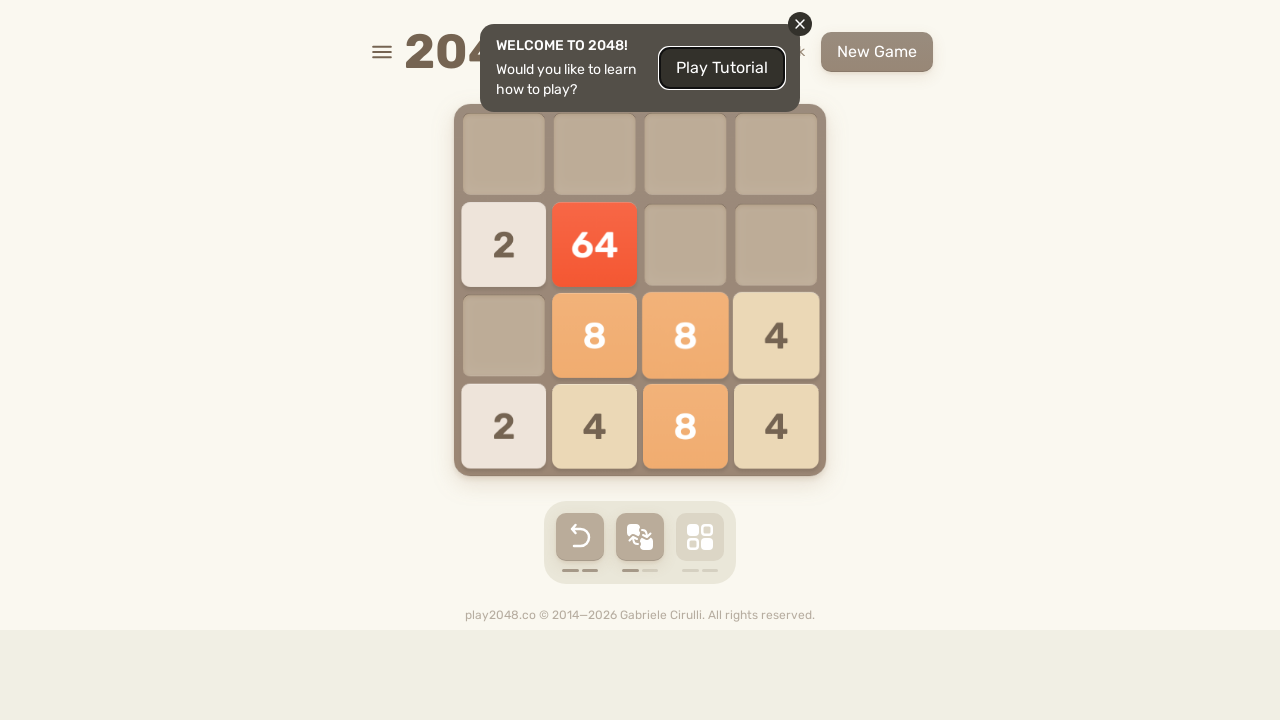

Pressed ArrowUp key
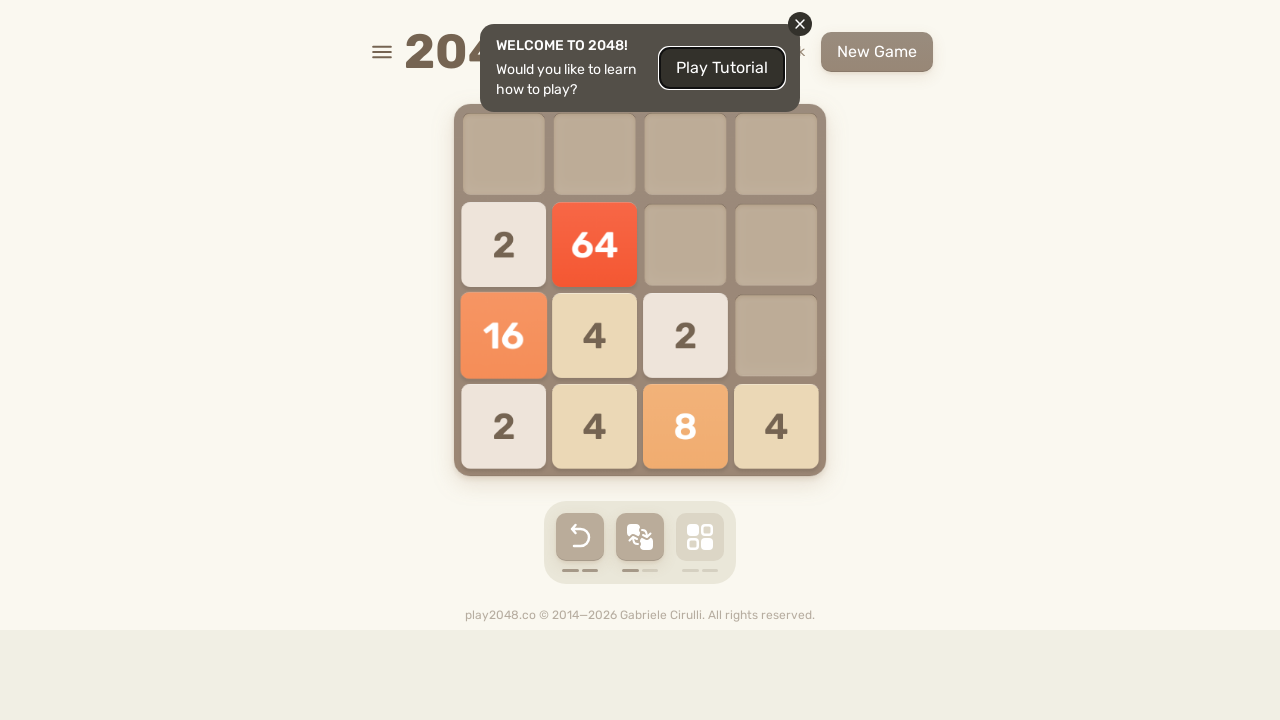

Pressed ArrowRight key
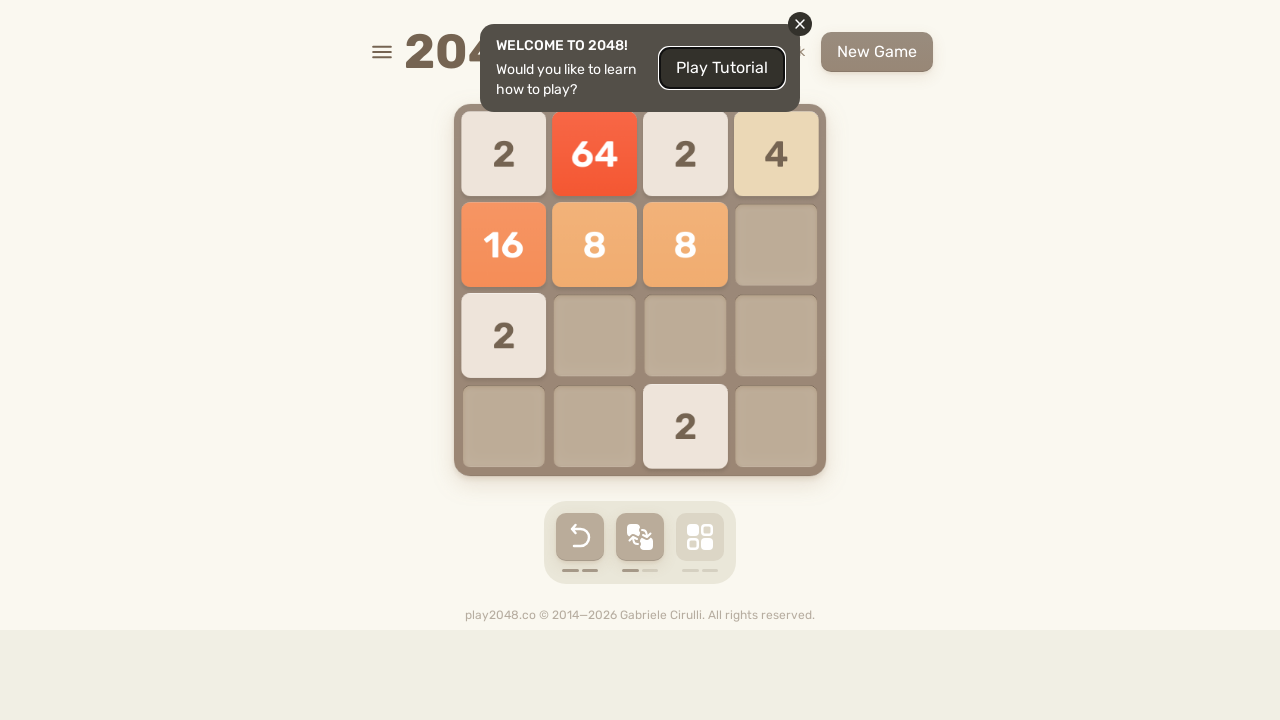

Pressed ArrowDown key
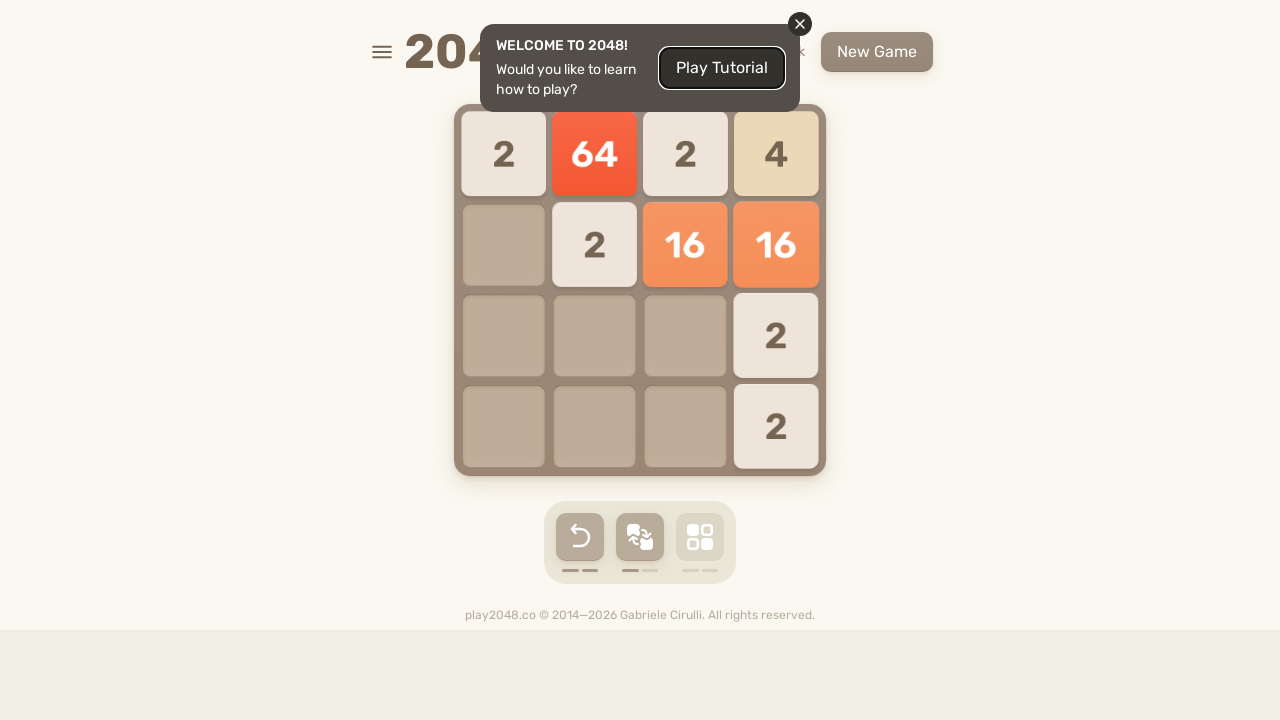

Pressed ArrowLeft key
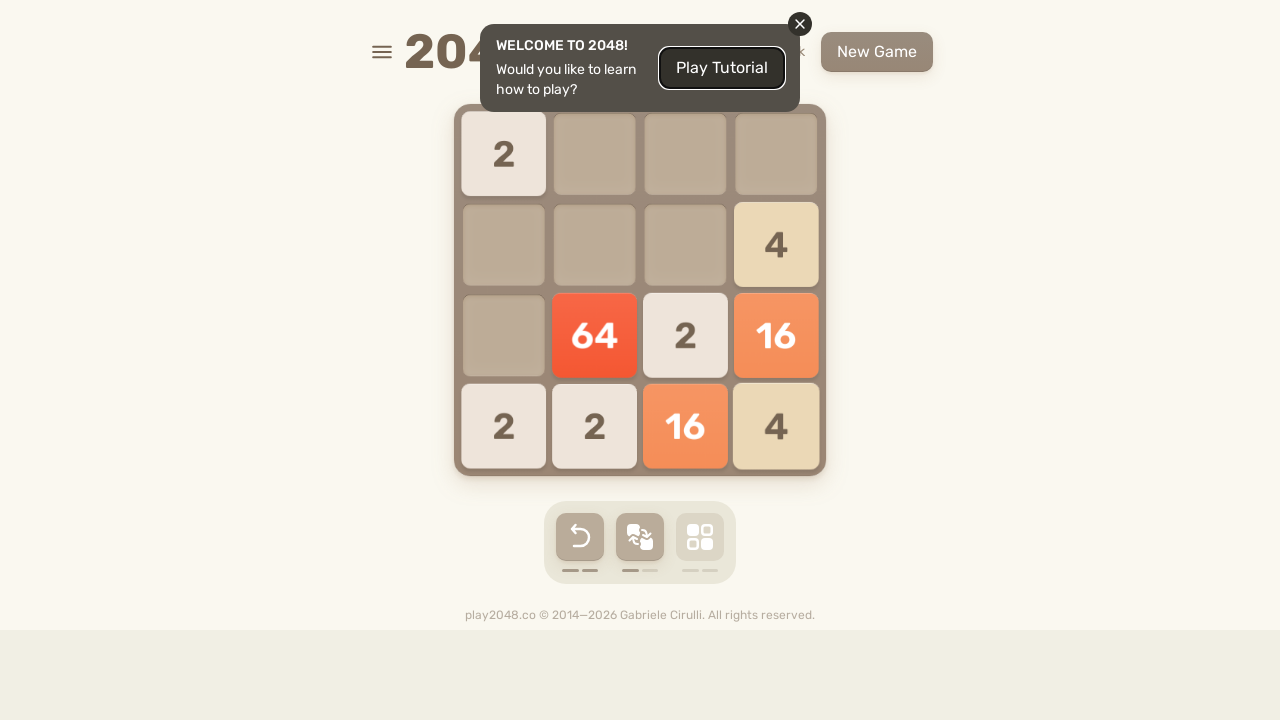

Pressed ArrowUp key
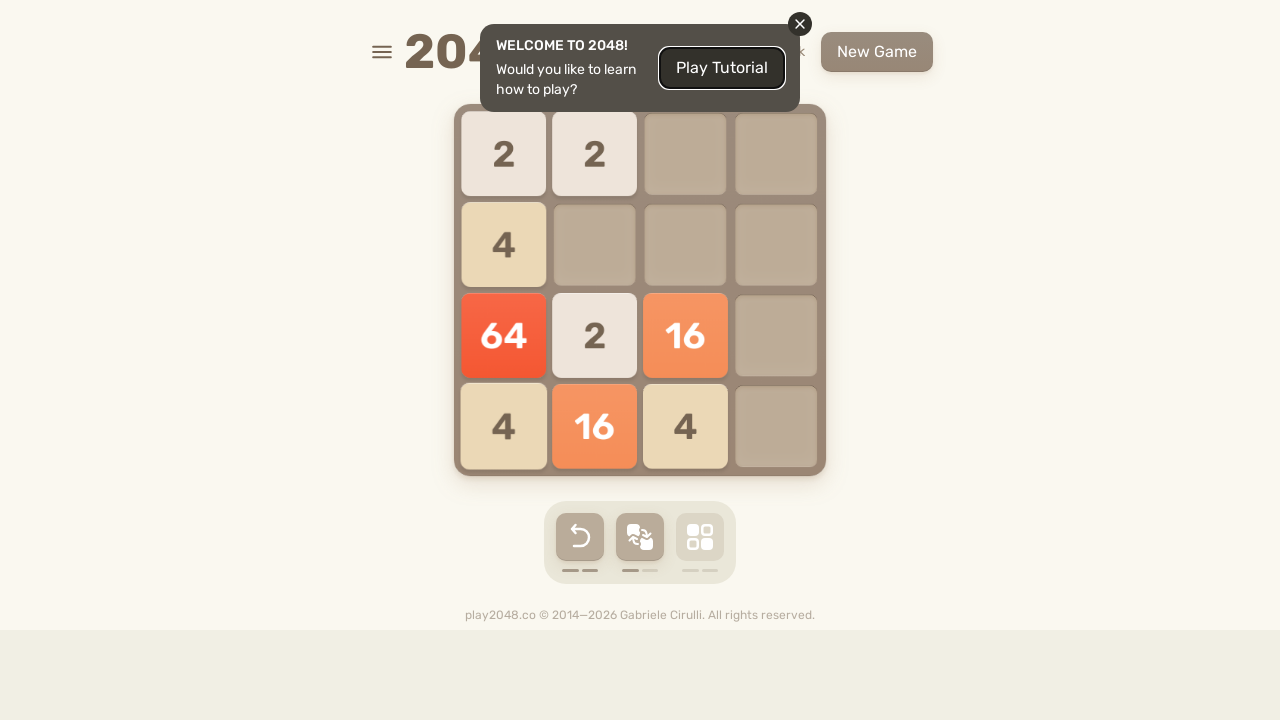

Pressed ArrowRight key
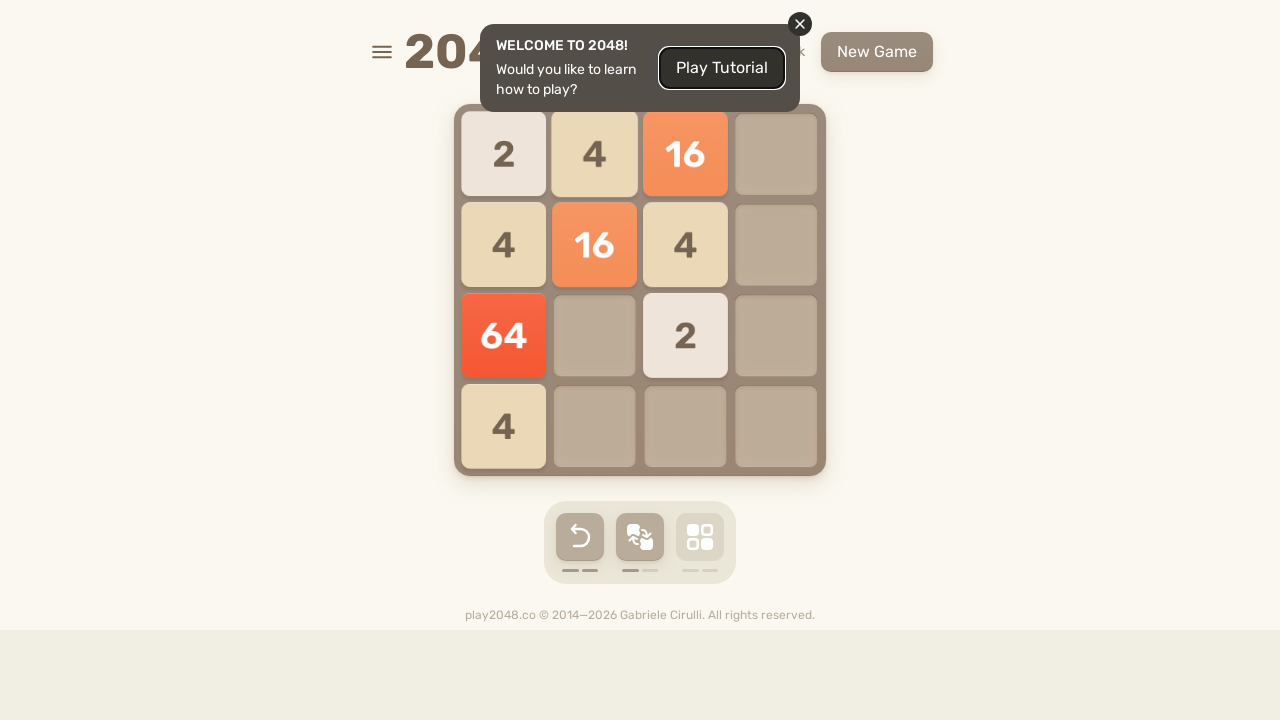

Pressed ArrowDown key
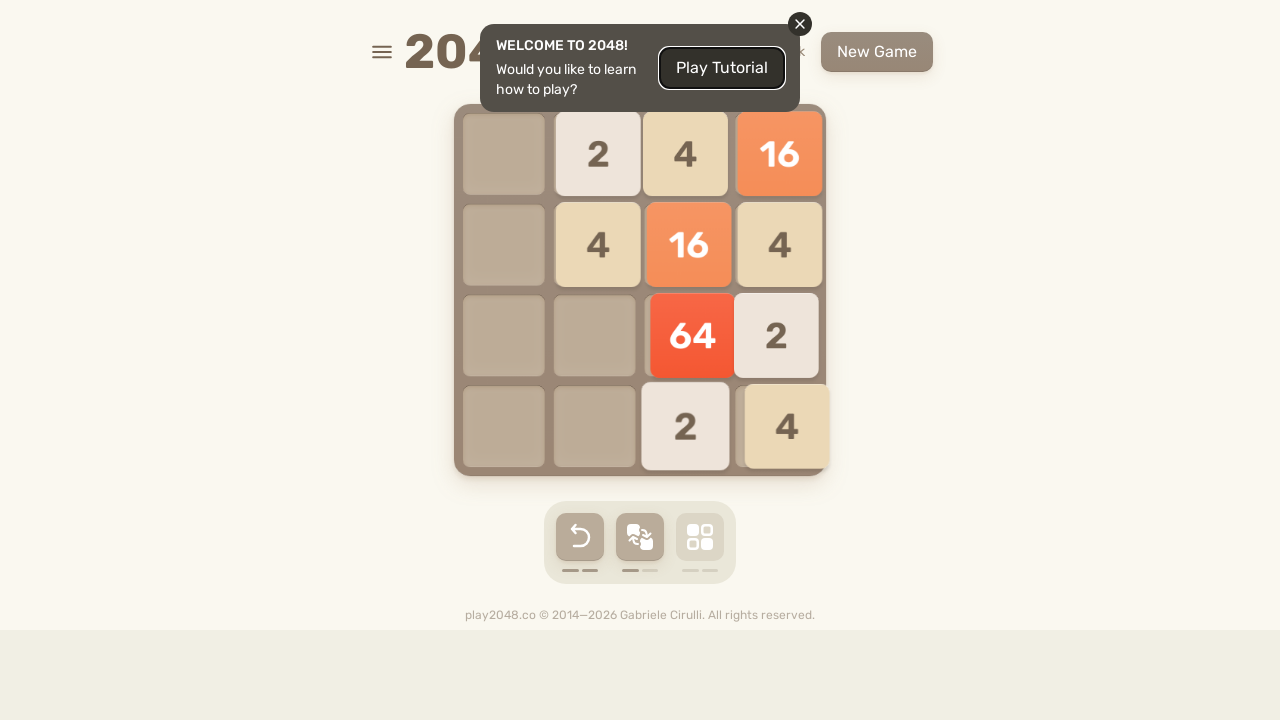

Pressed ArrowLeft key
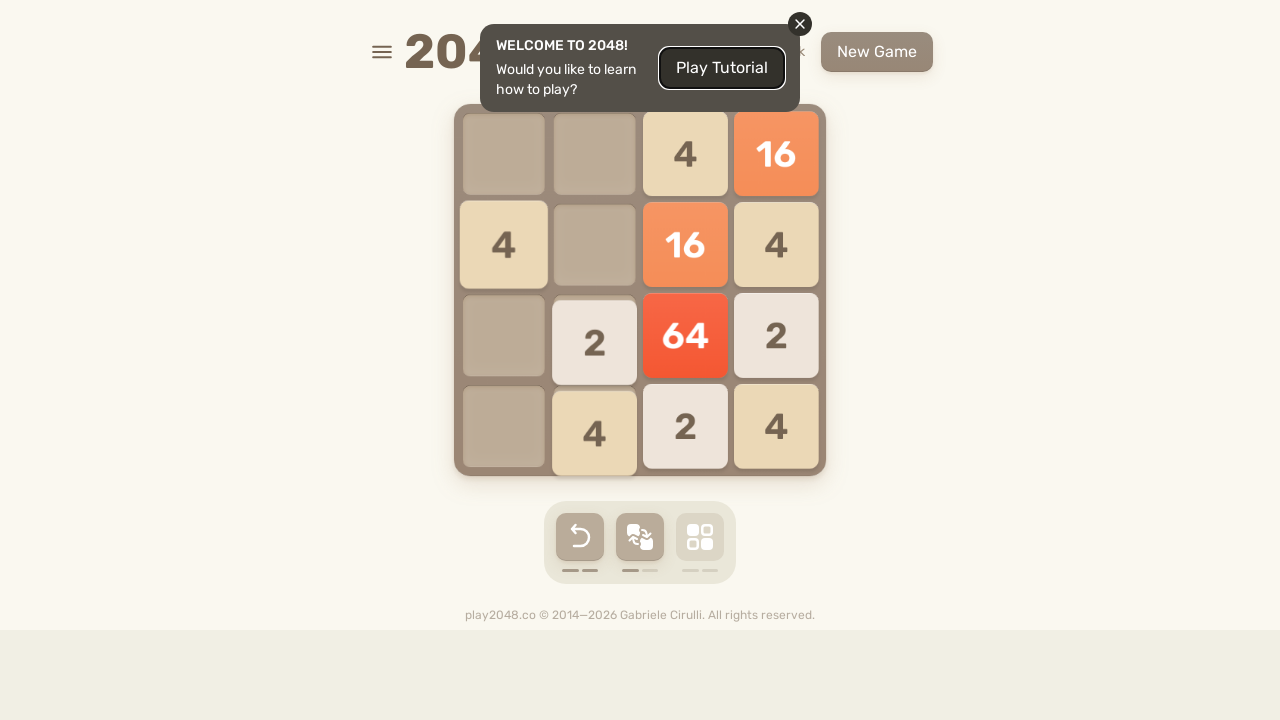

Pressed ArrowUp key
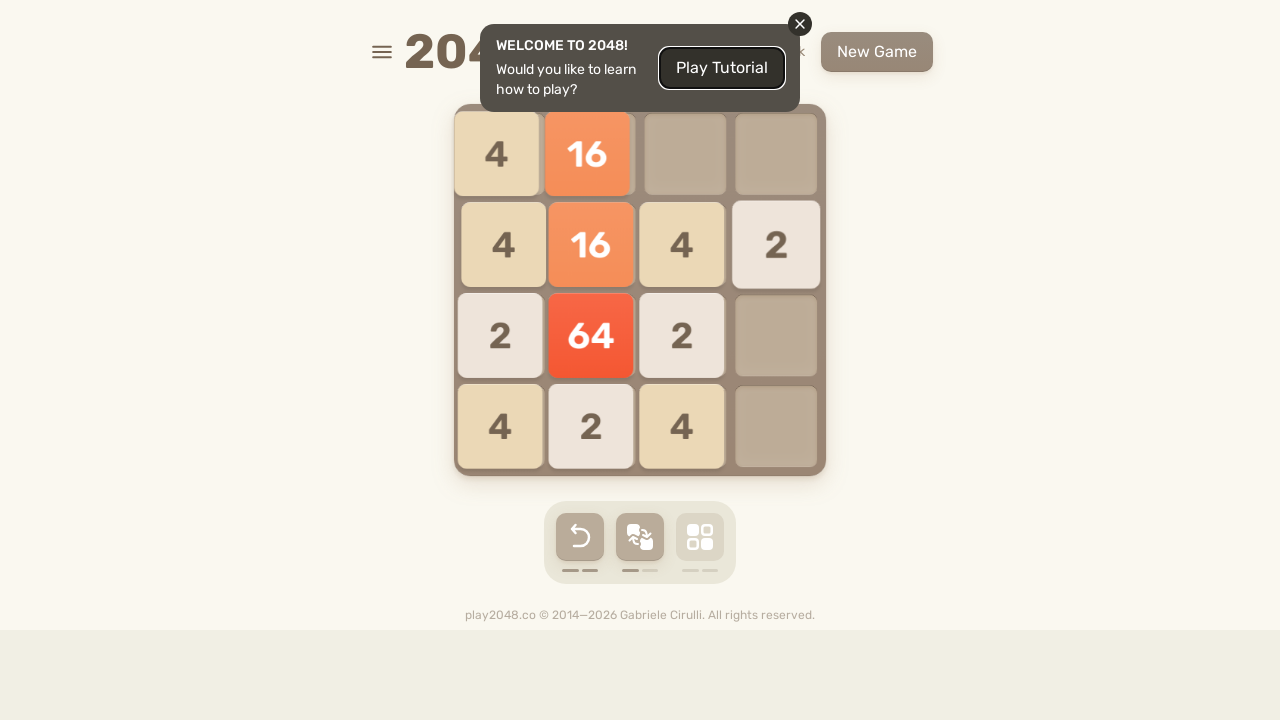

Pressed ArrowRight key
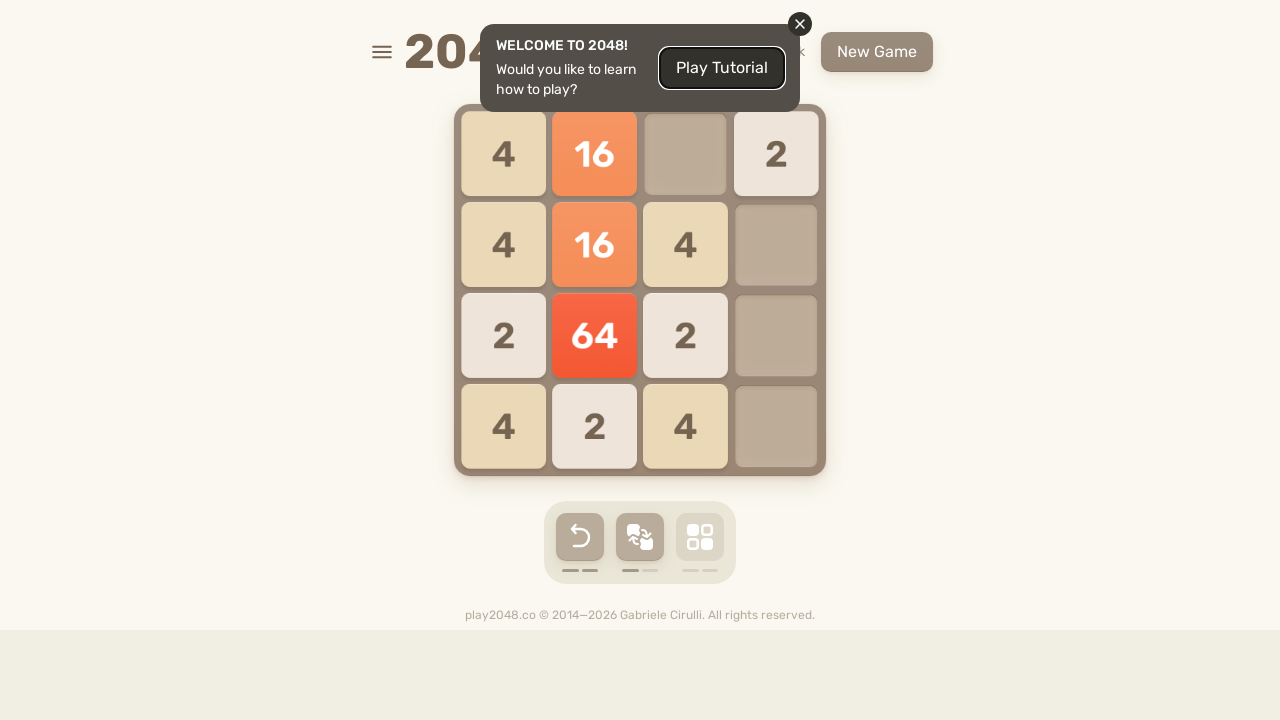

Pressed ArrowDown key
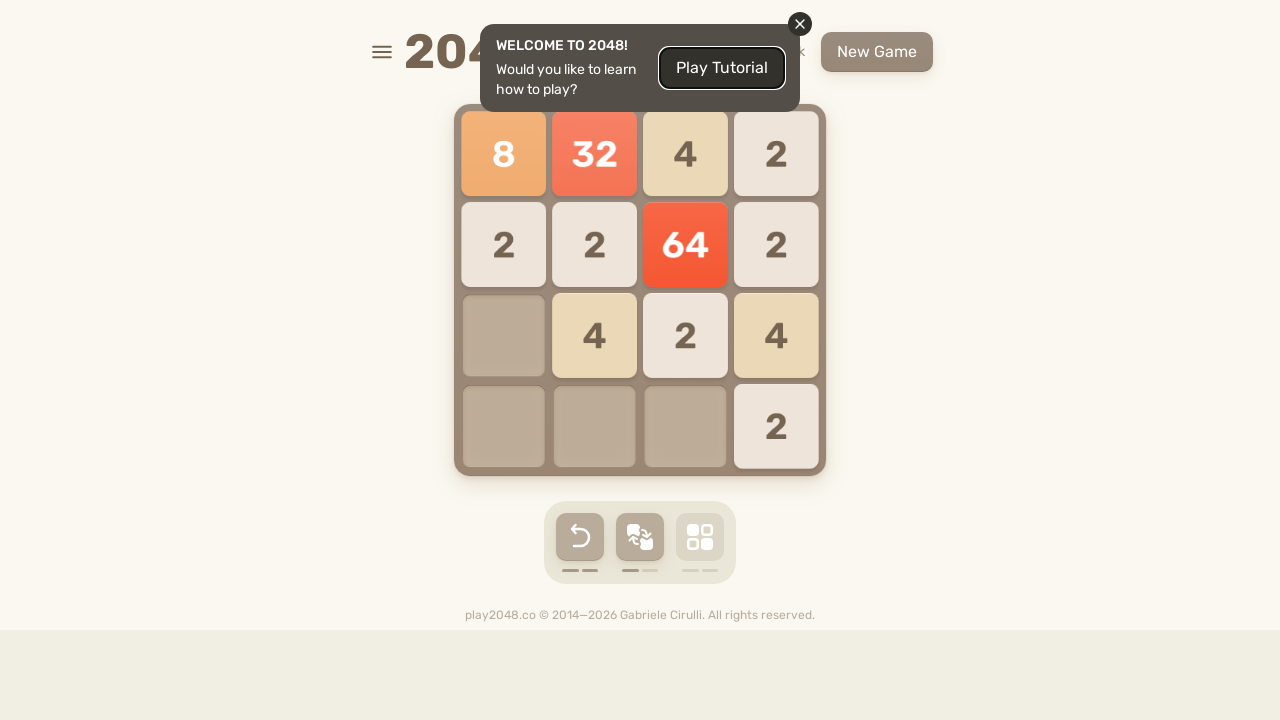

Pressed ArrowLeft key
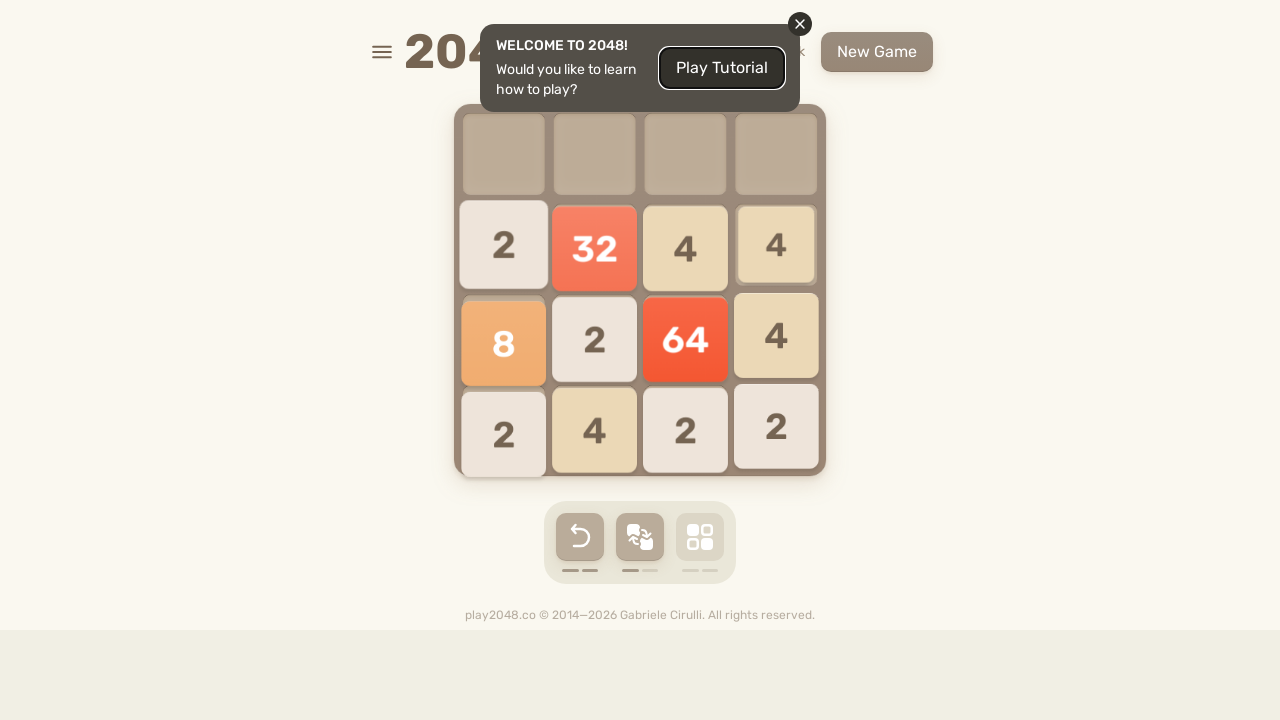

Pressed ArrowUp key
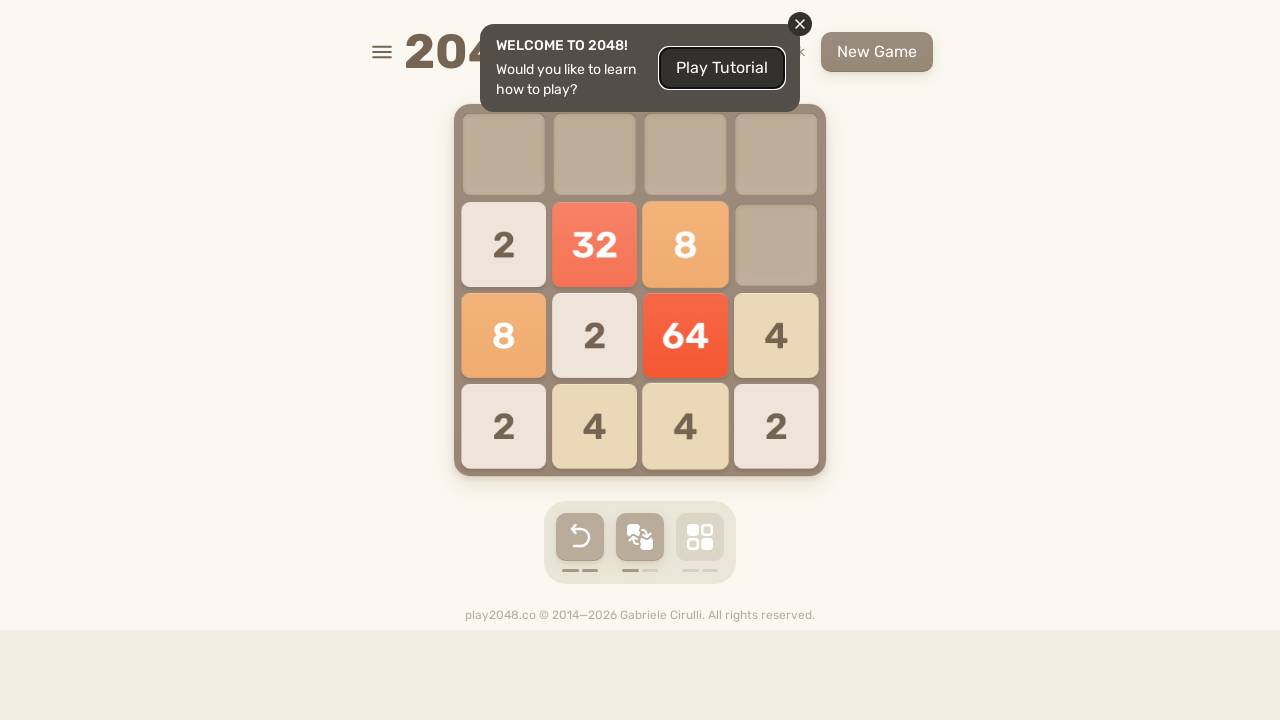

Pressed ArrowRight key
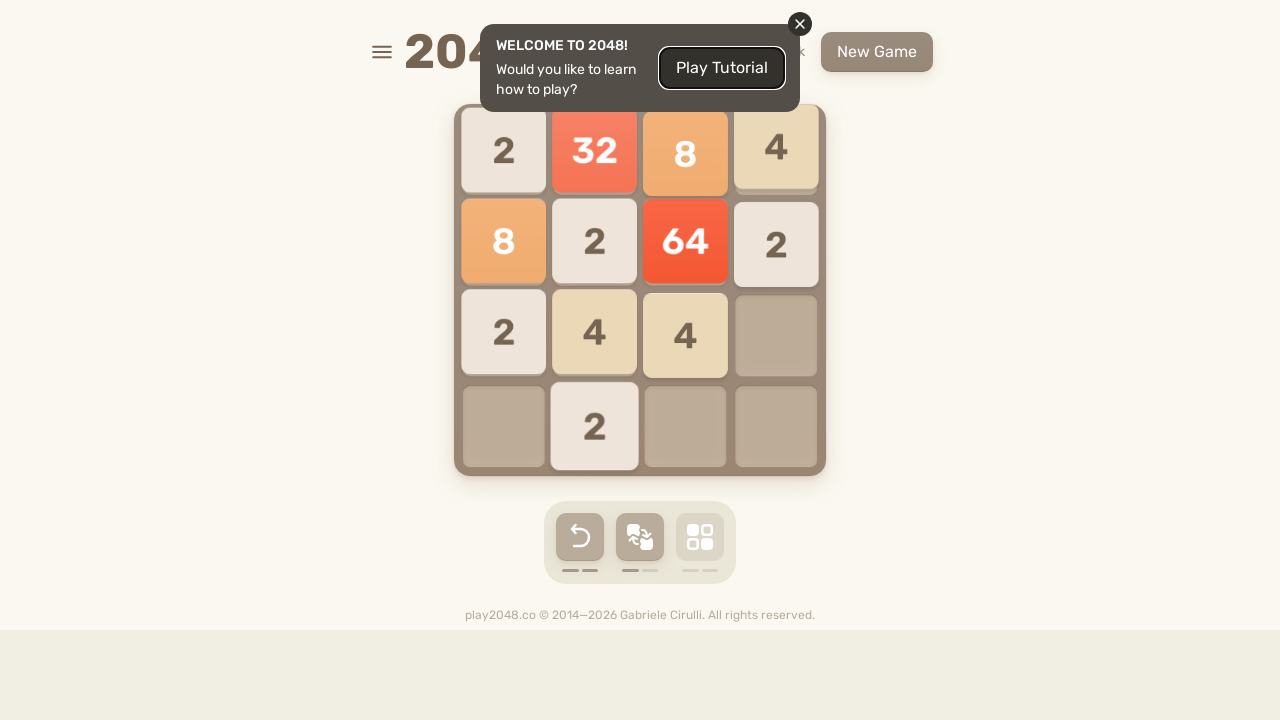

Pressed ArrowDown key
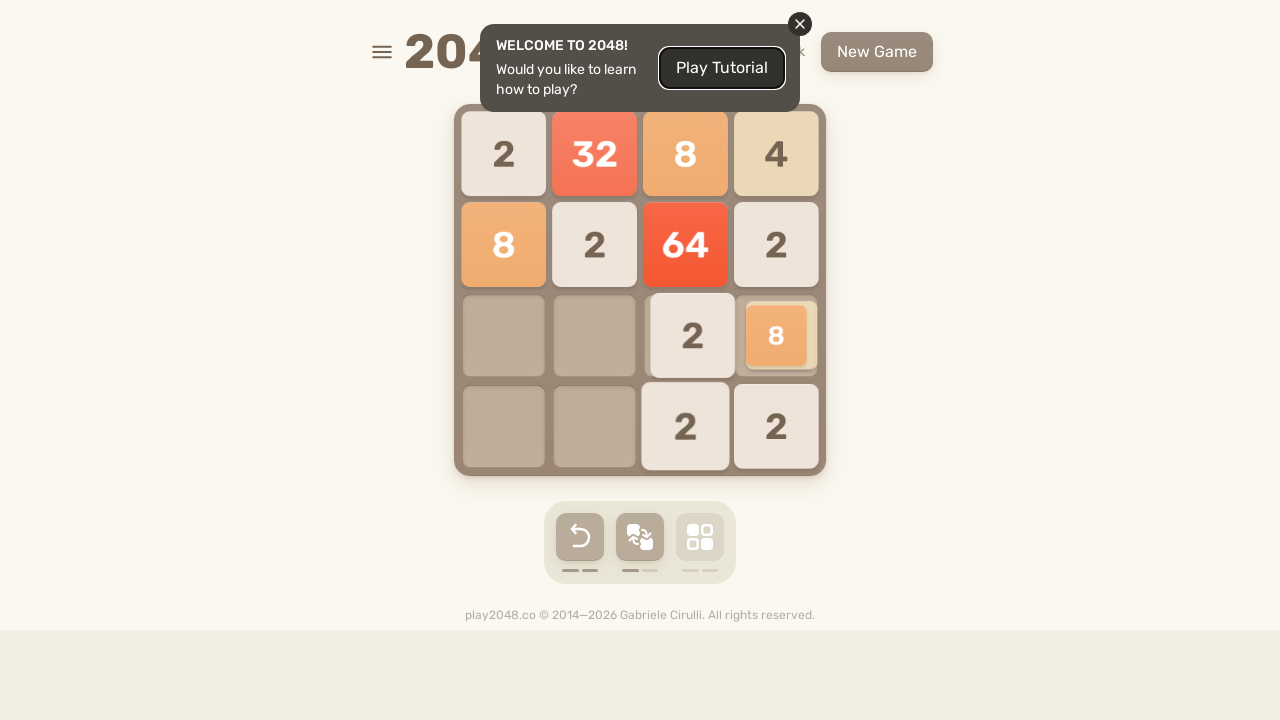

Pressed ArrowLeft key
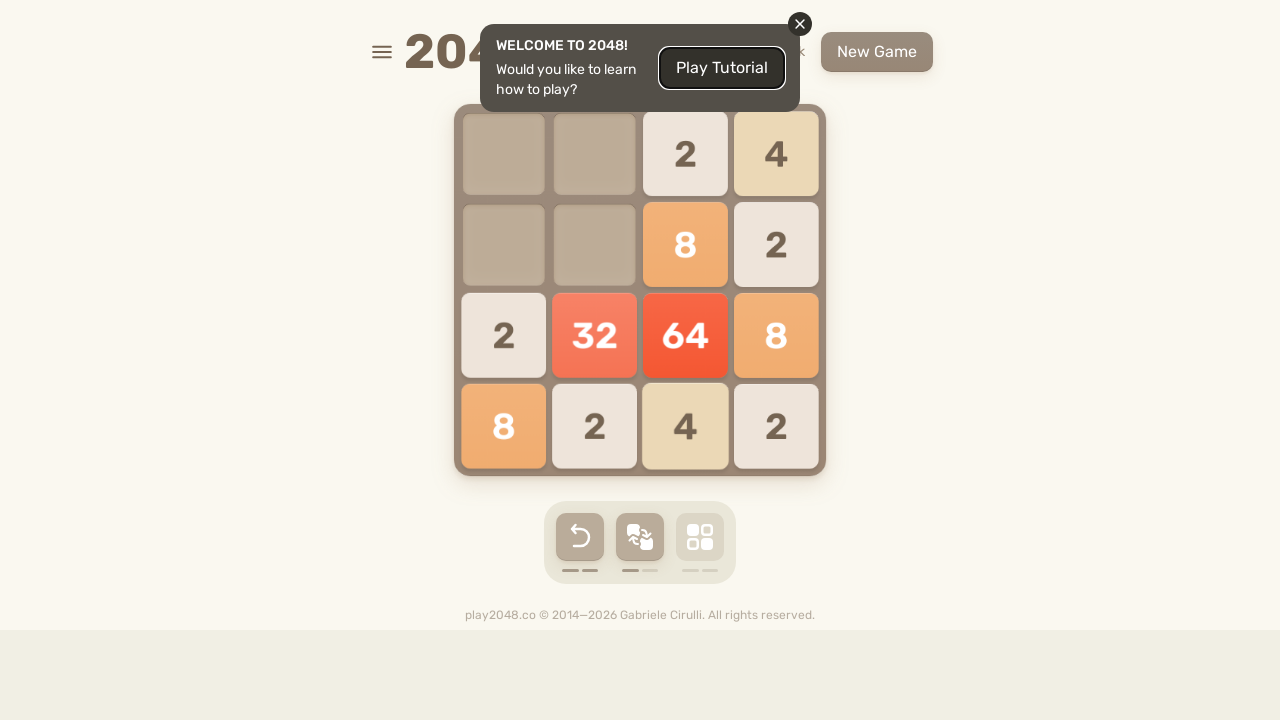

Pressed ArrowUp key
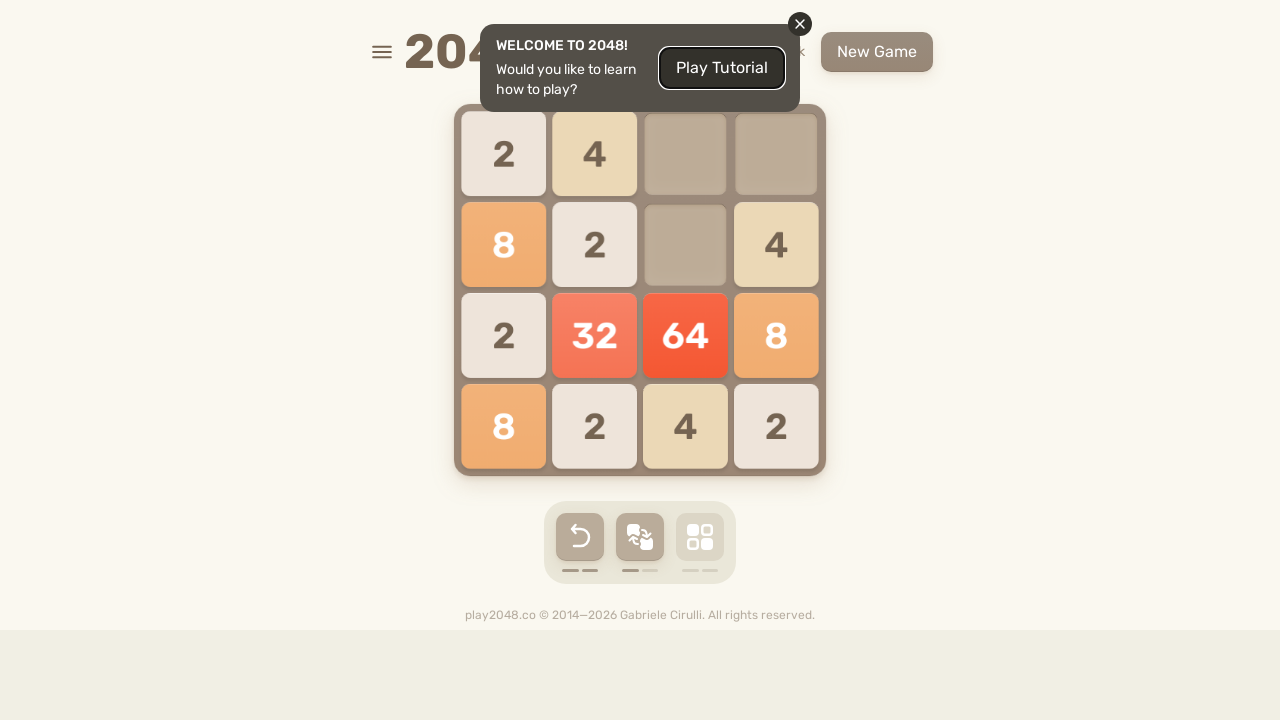

Pressed ArrowRight key
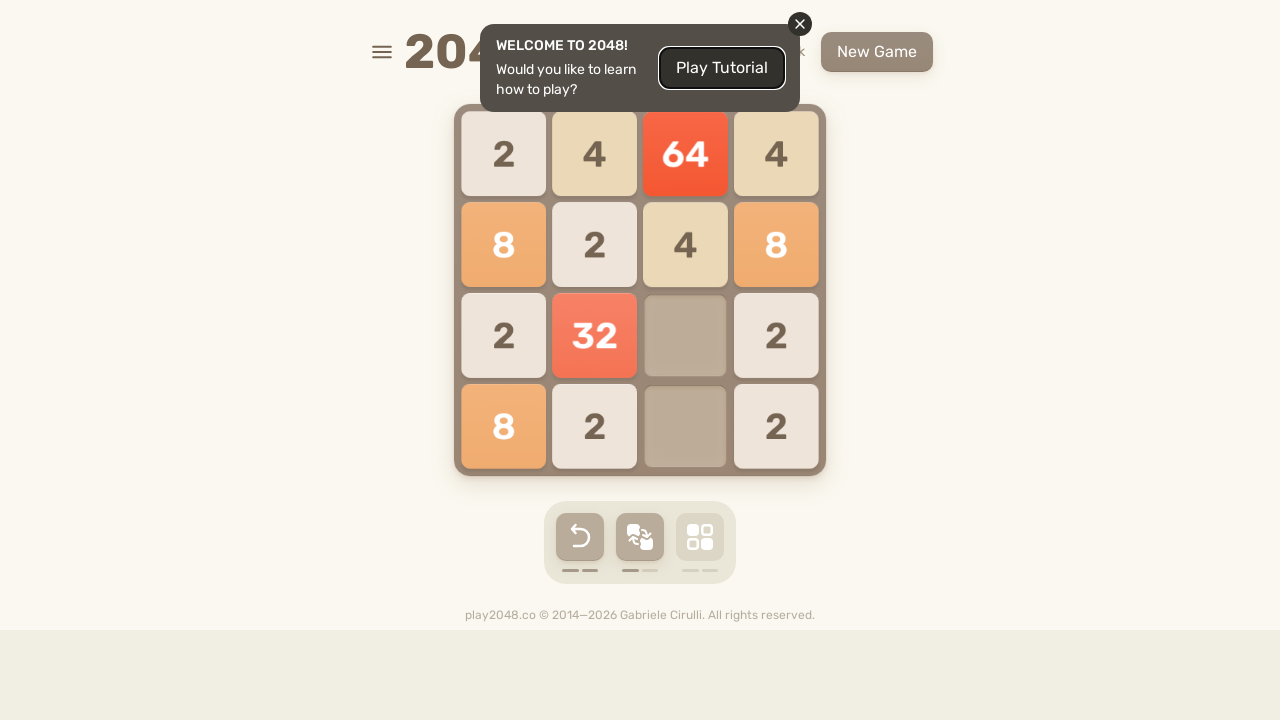

Pressed ArrowDown key
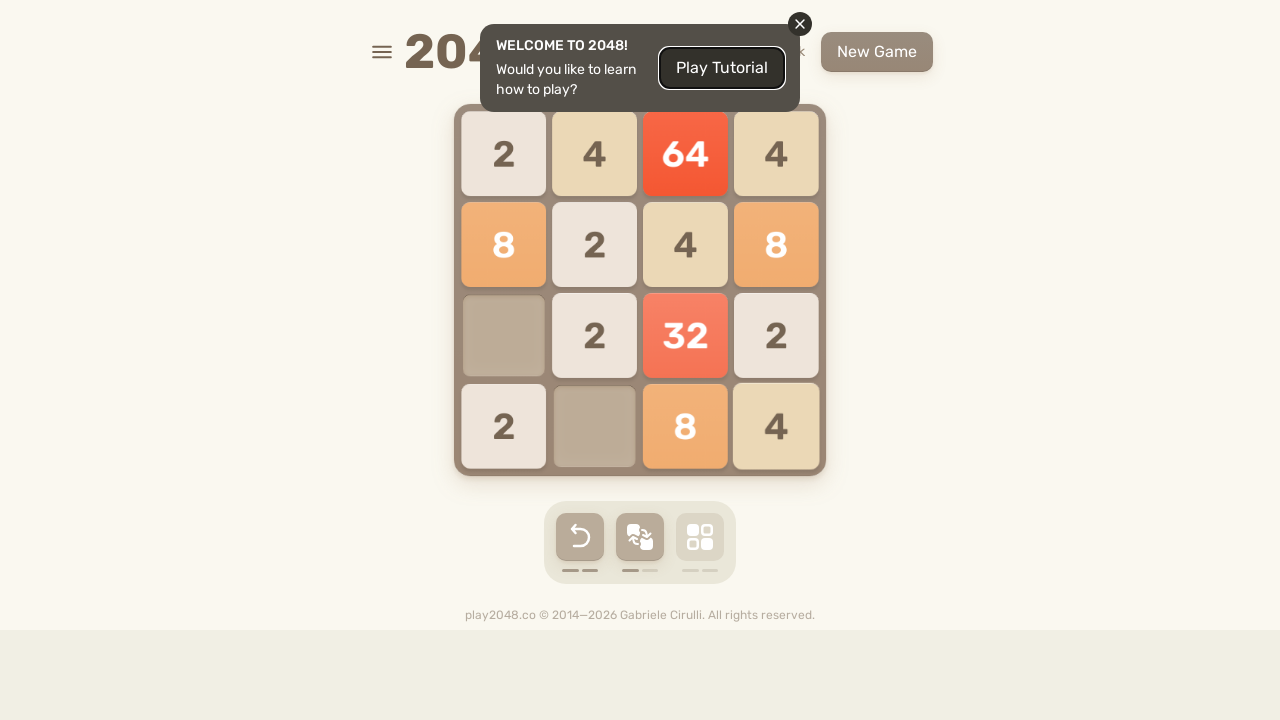

Pressed ArrowLeft key
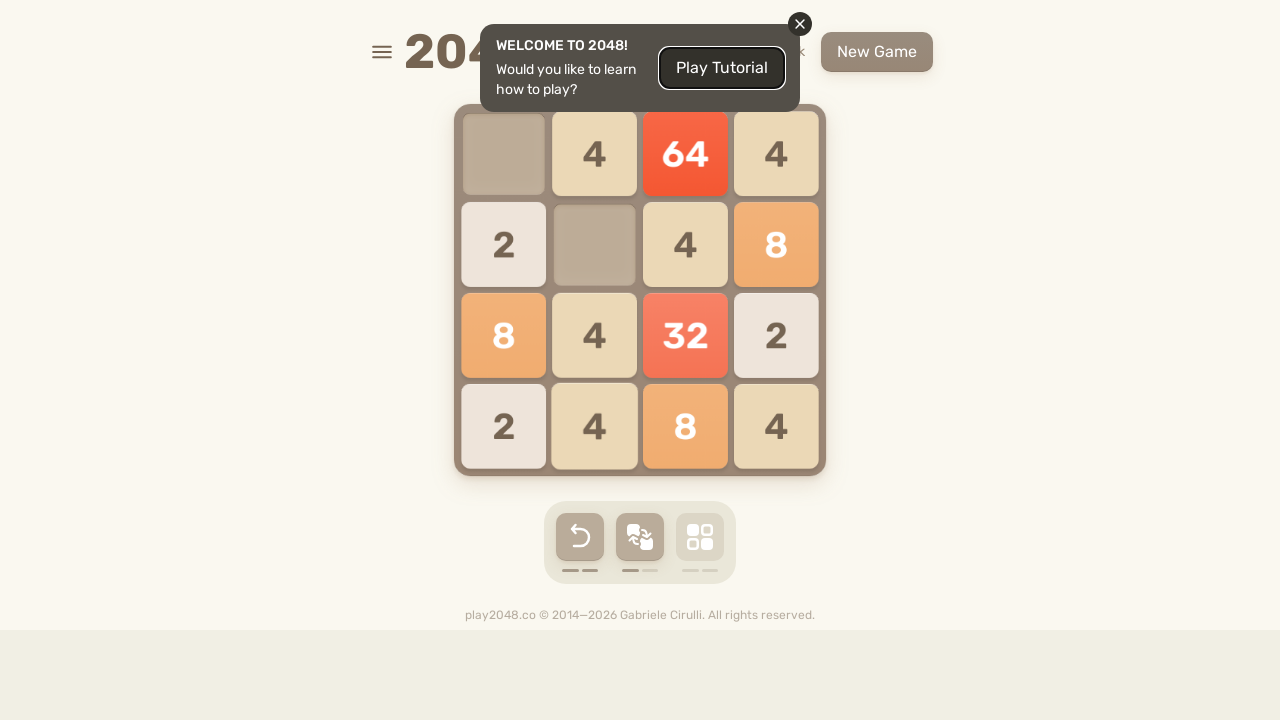

Pressed ArrowUp key
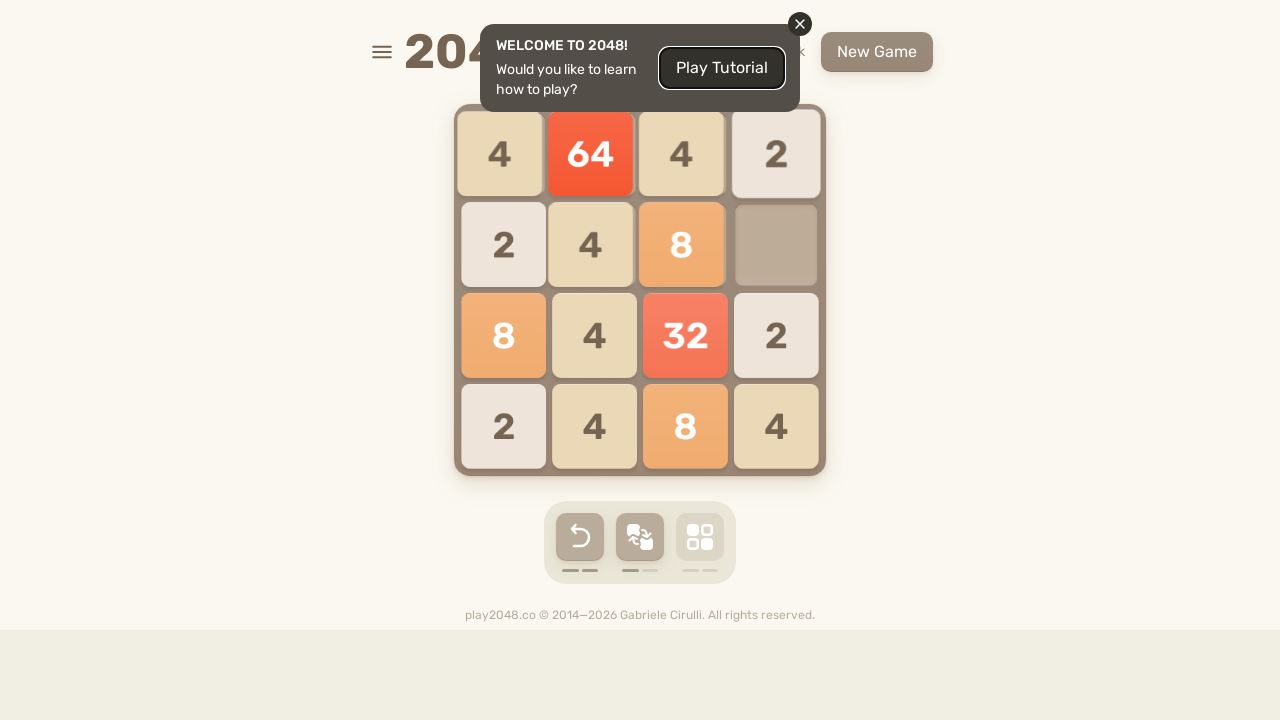

Pressed ArrowRight key
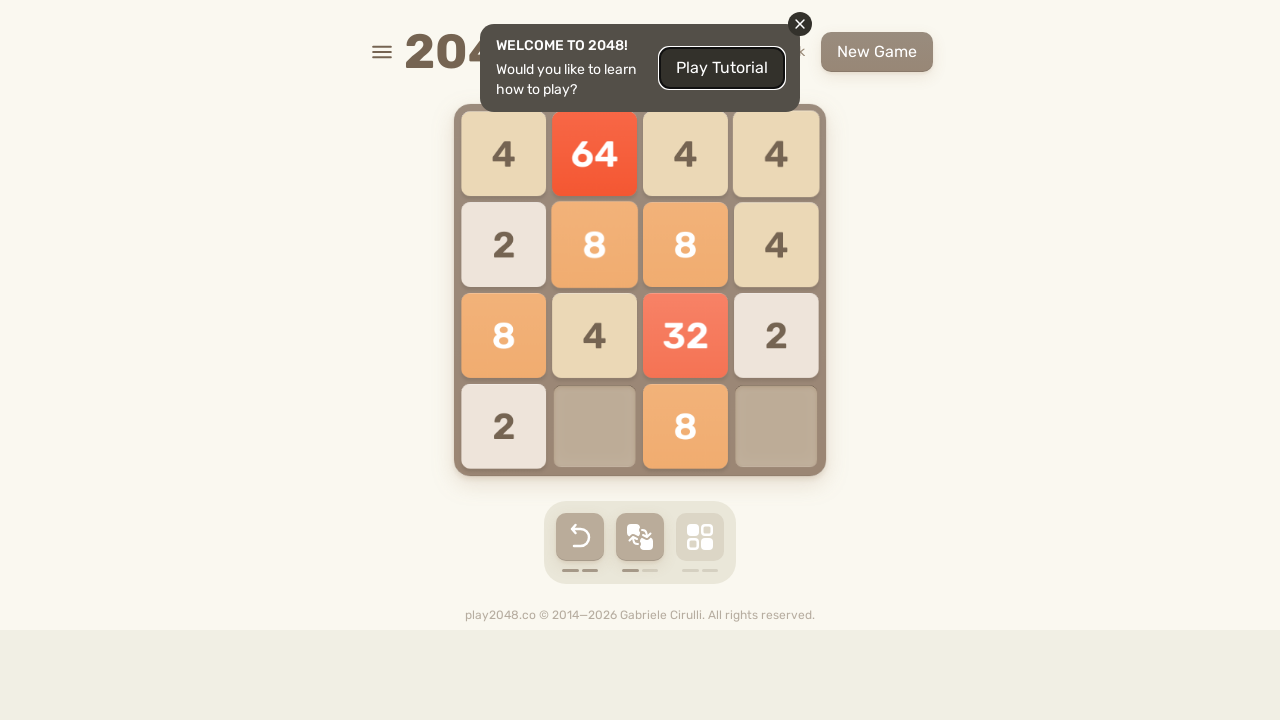

Pressed ArrowDown key
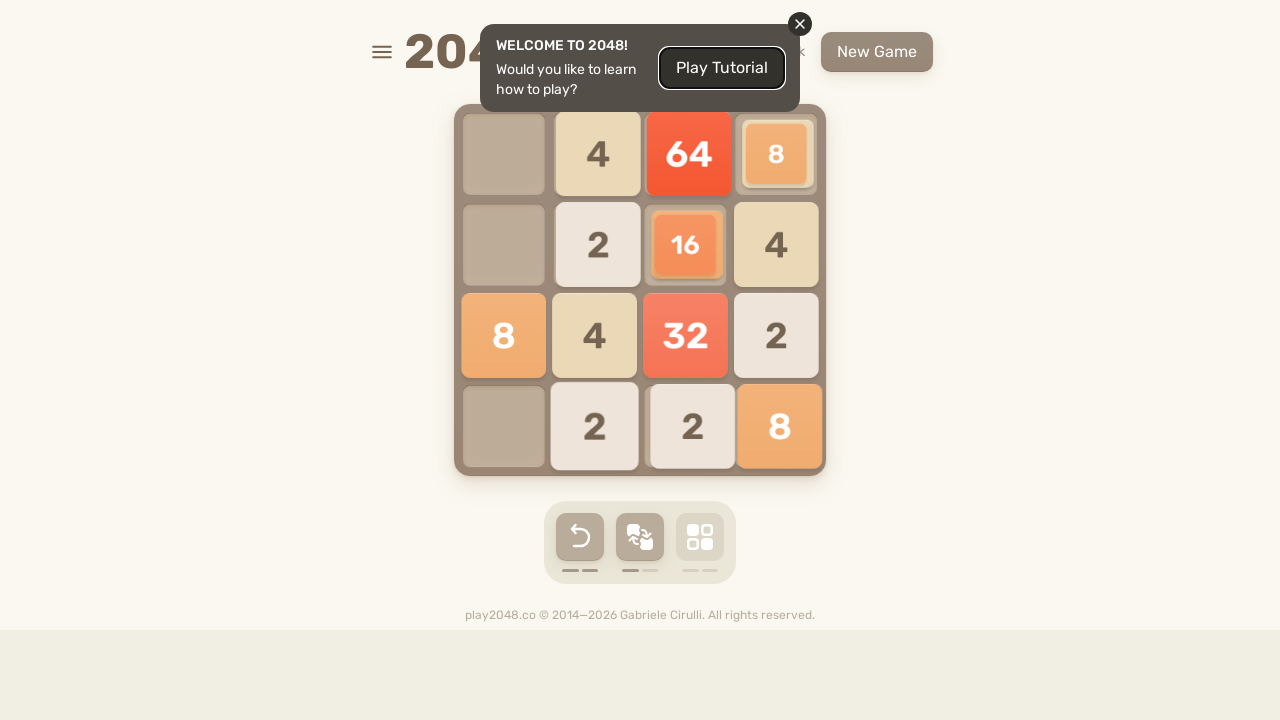

Pressed ArrowLeft key
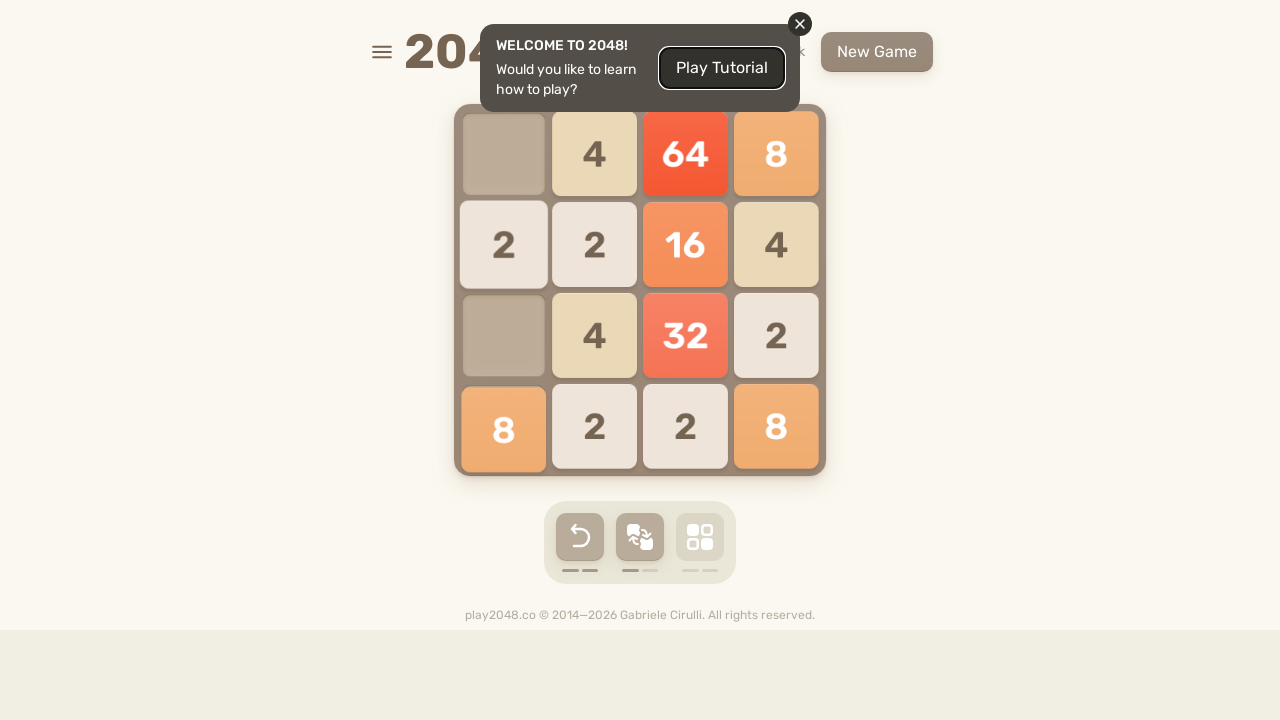

Pressed ArrowUp key
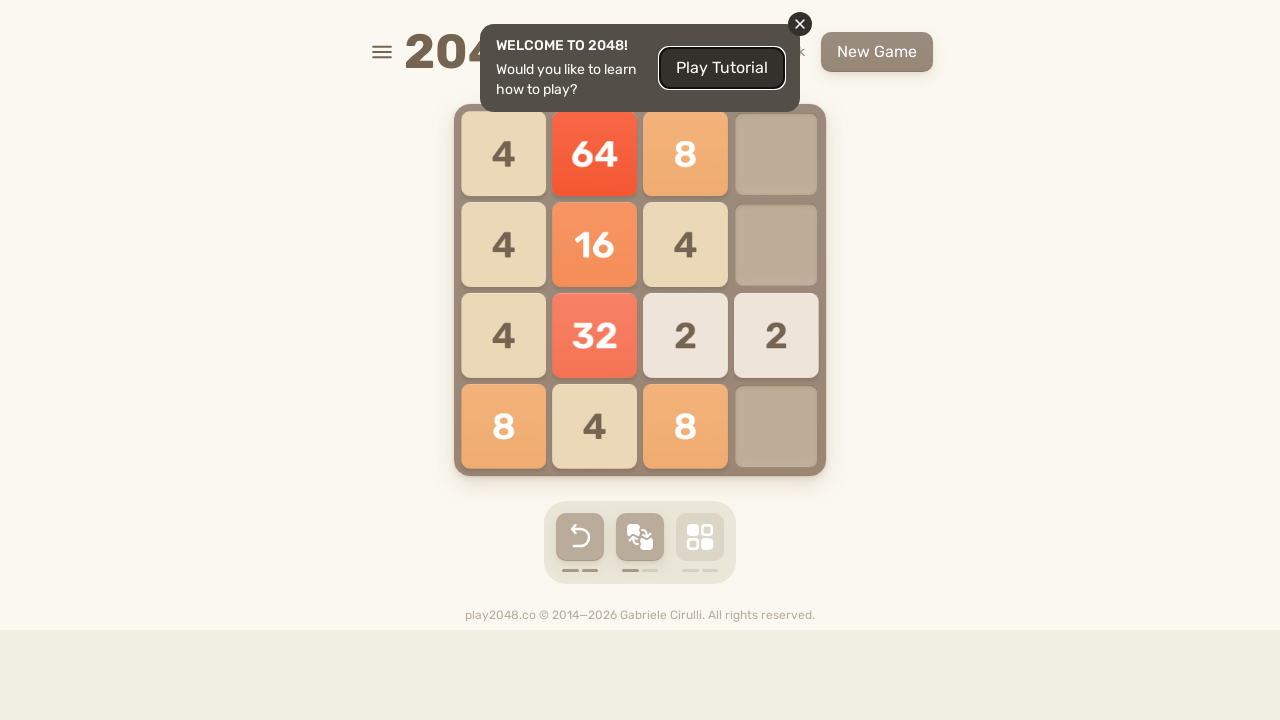

Pressed ArrowRight key
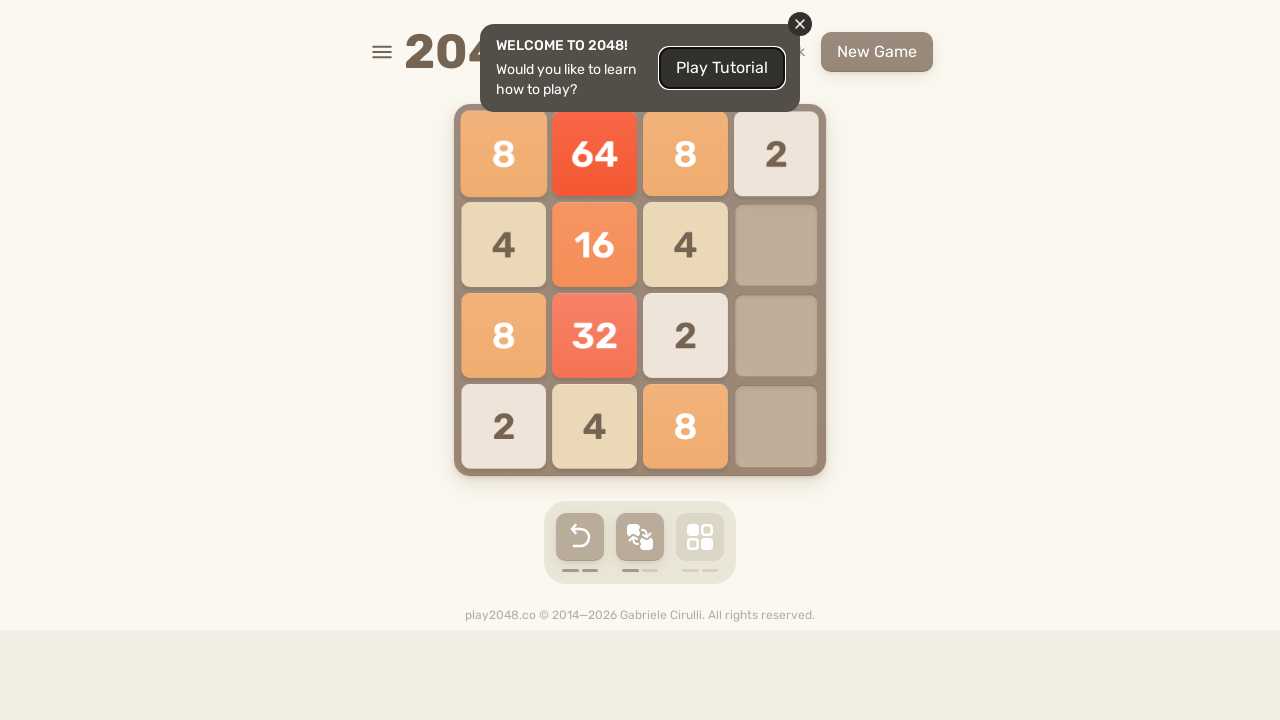

Pressed ArrowDown key
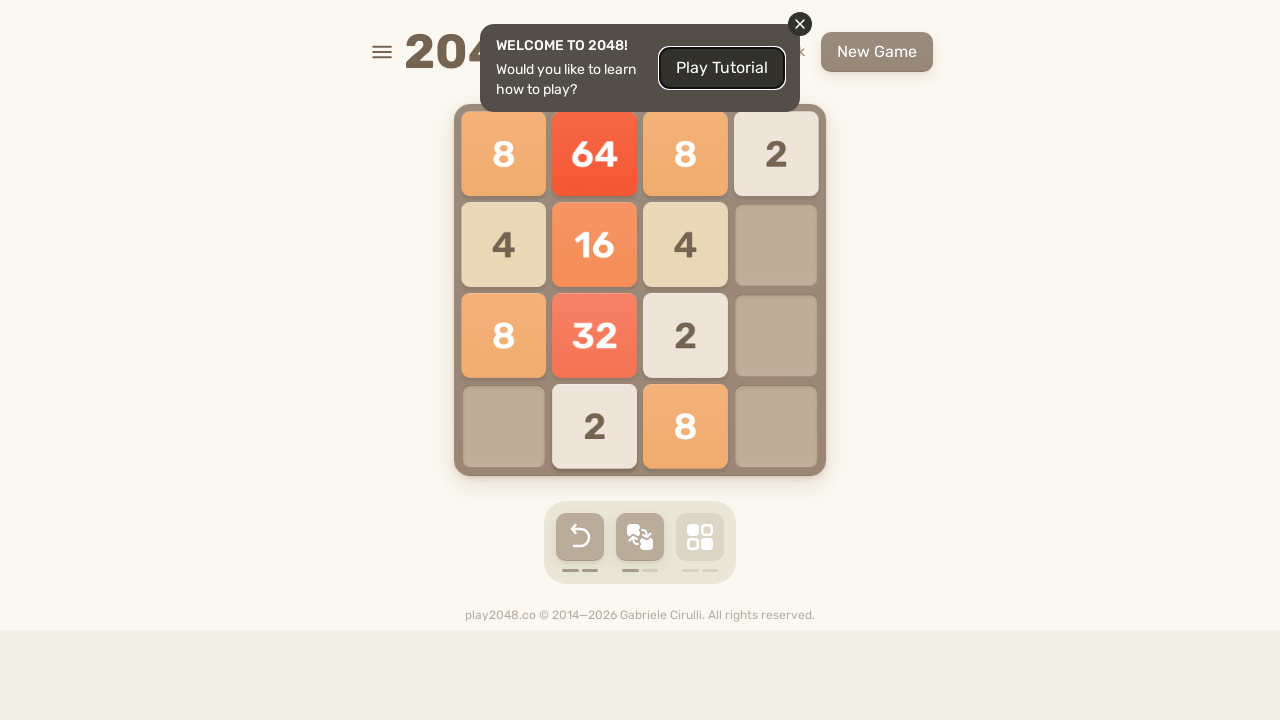

Pressed ArrowLeft key
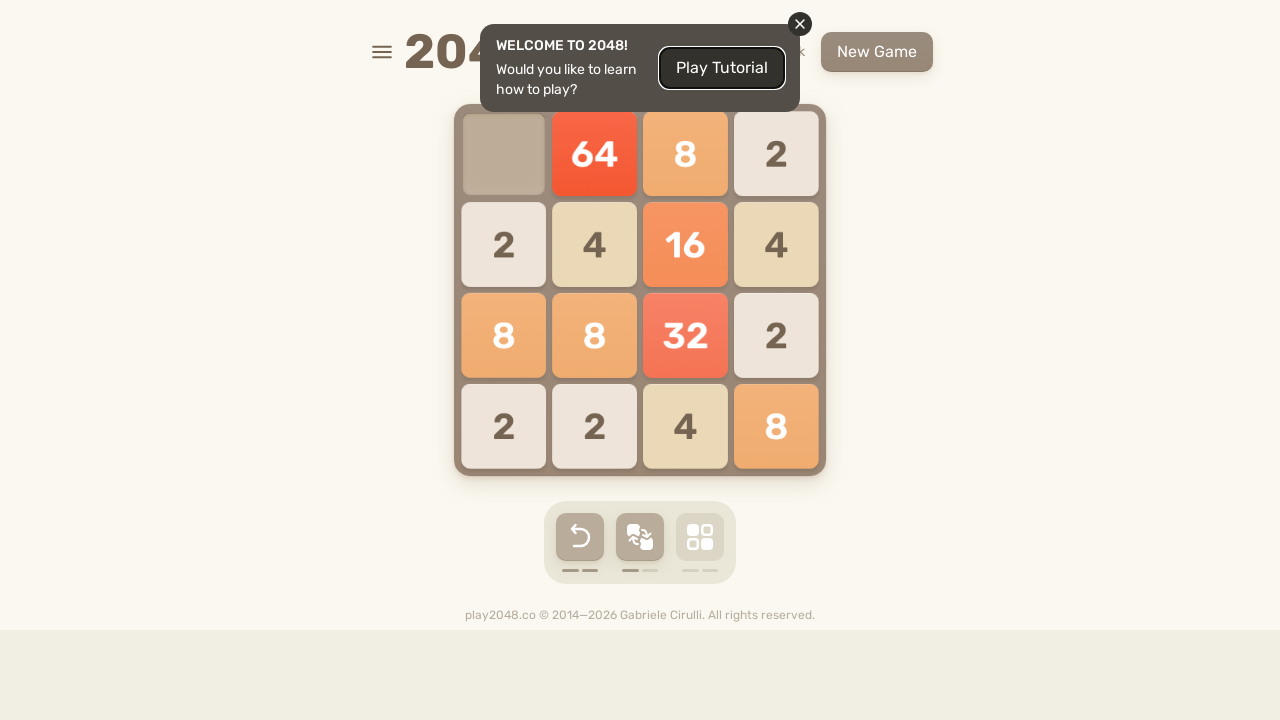

Pressed ArrowUp key
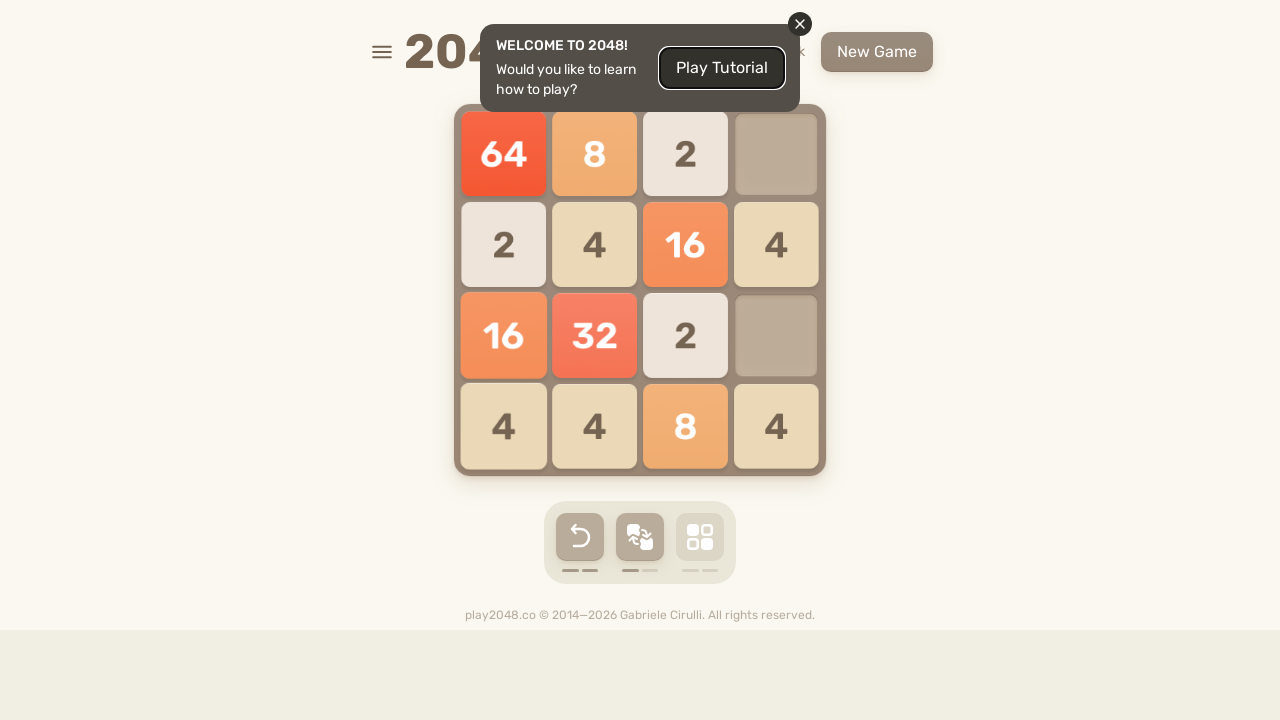

Pressed ArrowRight key
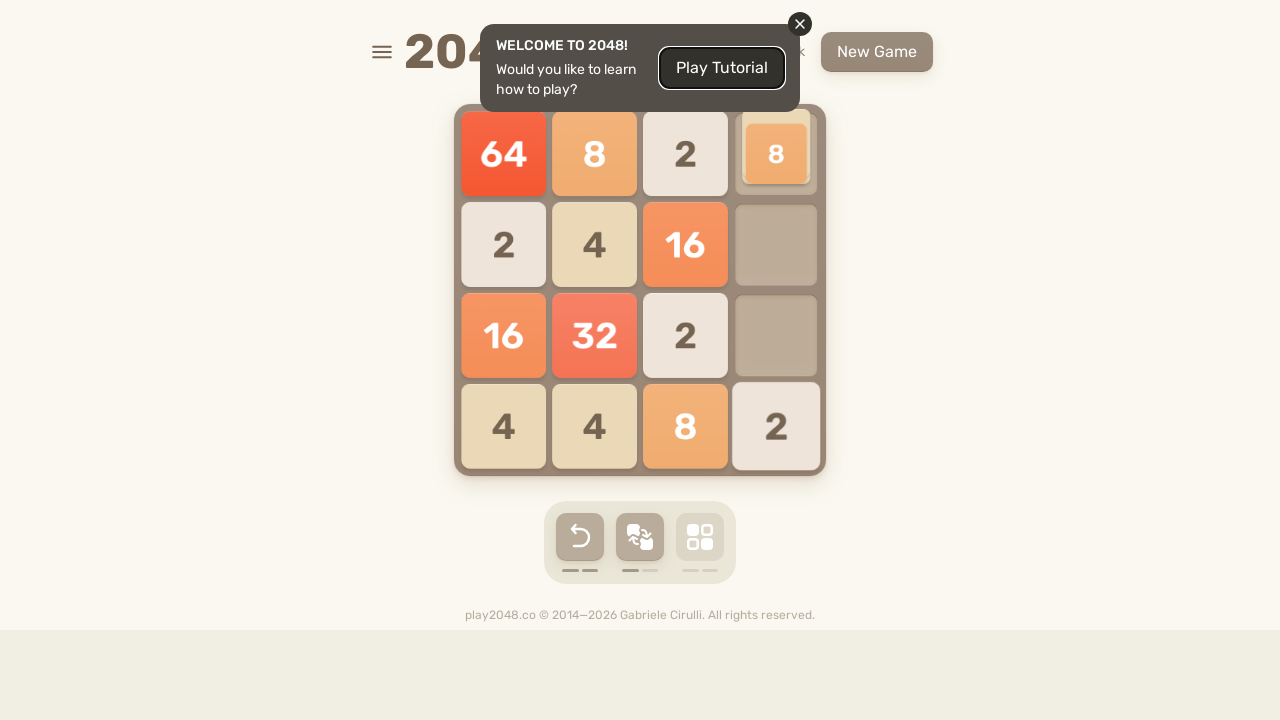

Pressed ArrowDown key
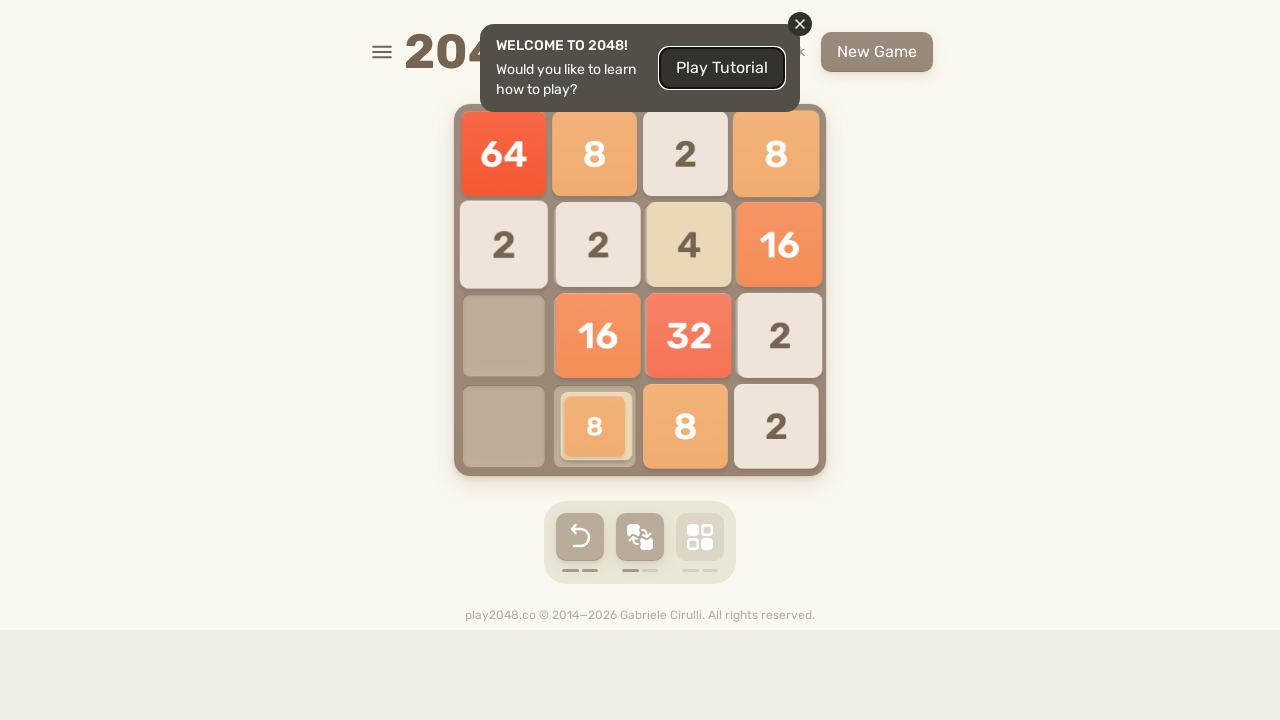

Pressed ArrowLeft key
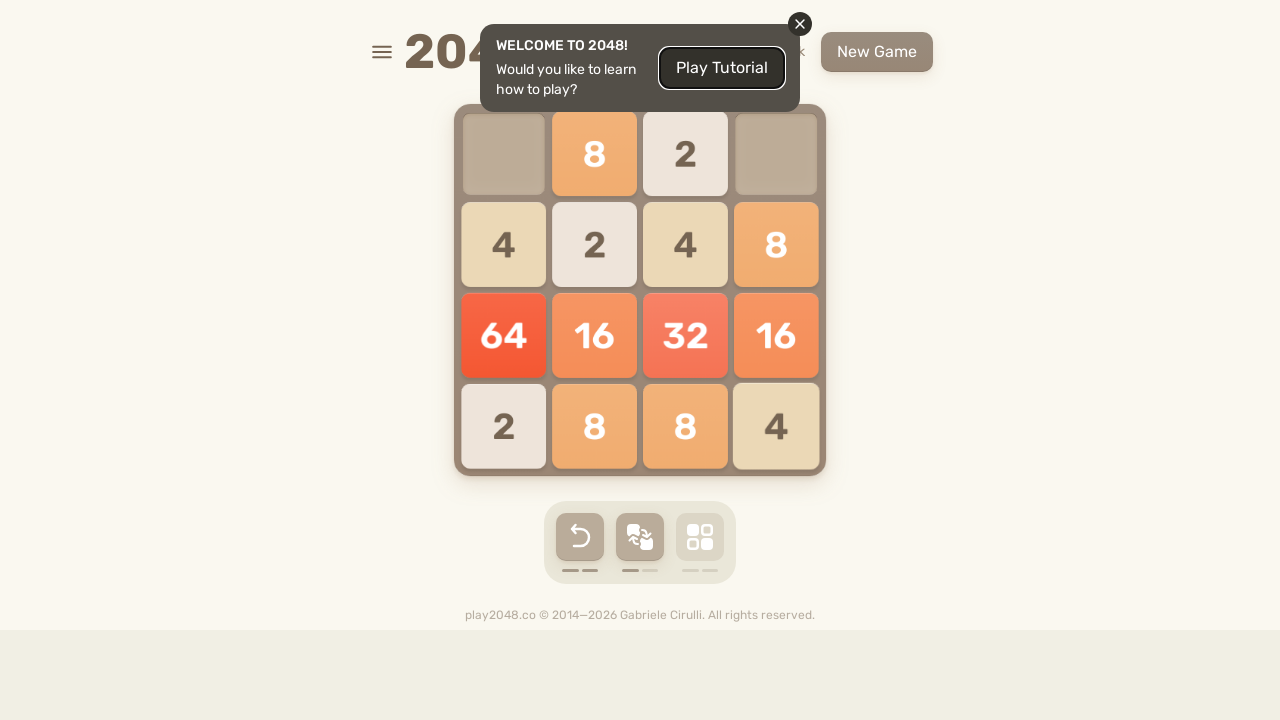

Pressed ArrowUp key
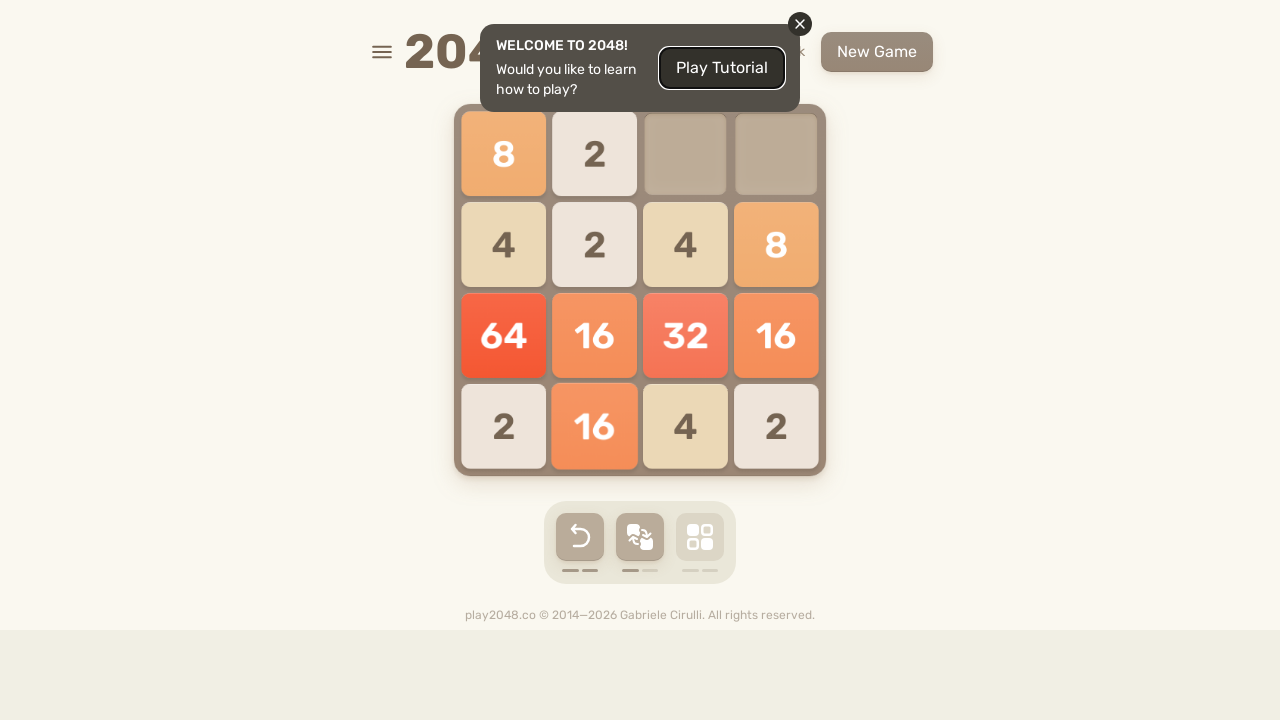

Pressed ArrowRight key
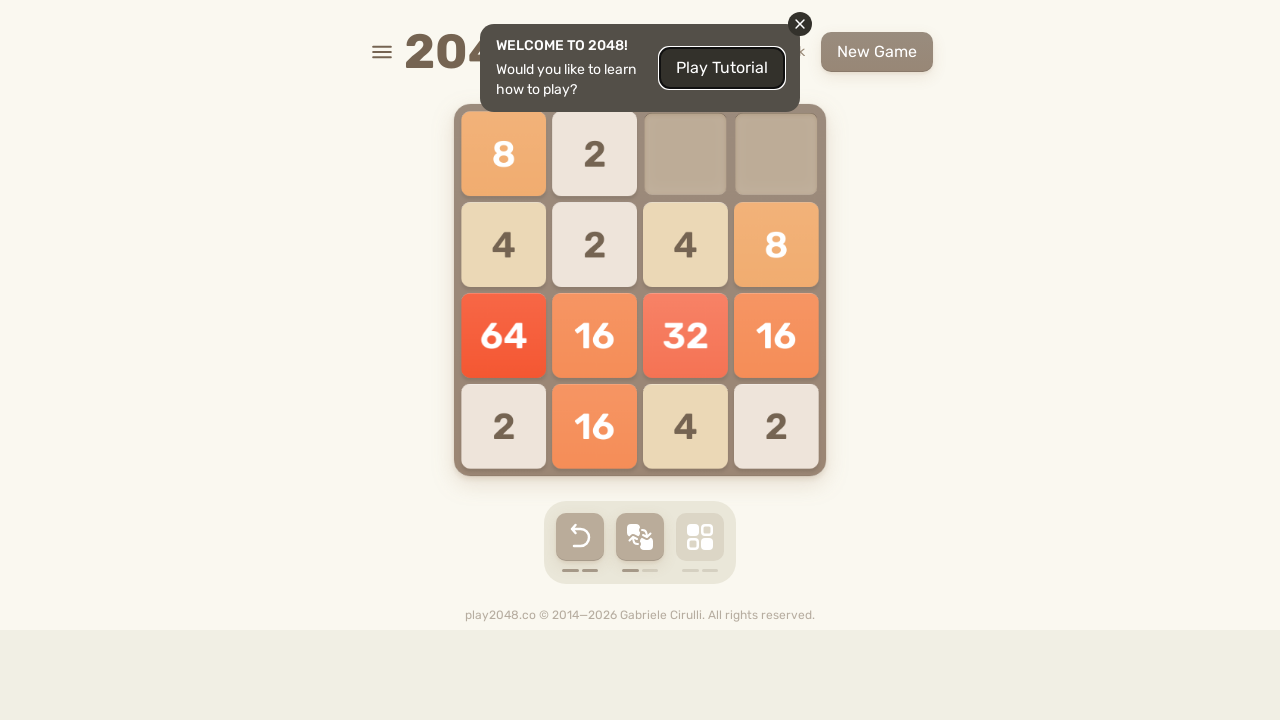

Pressed ArrowDown key
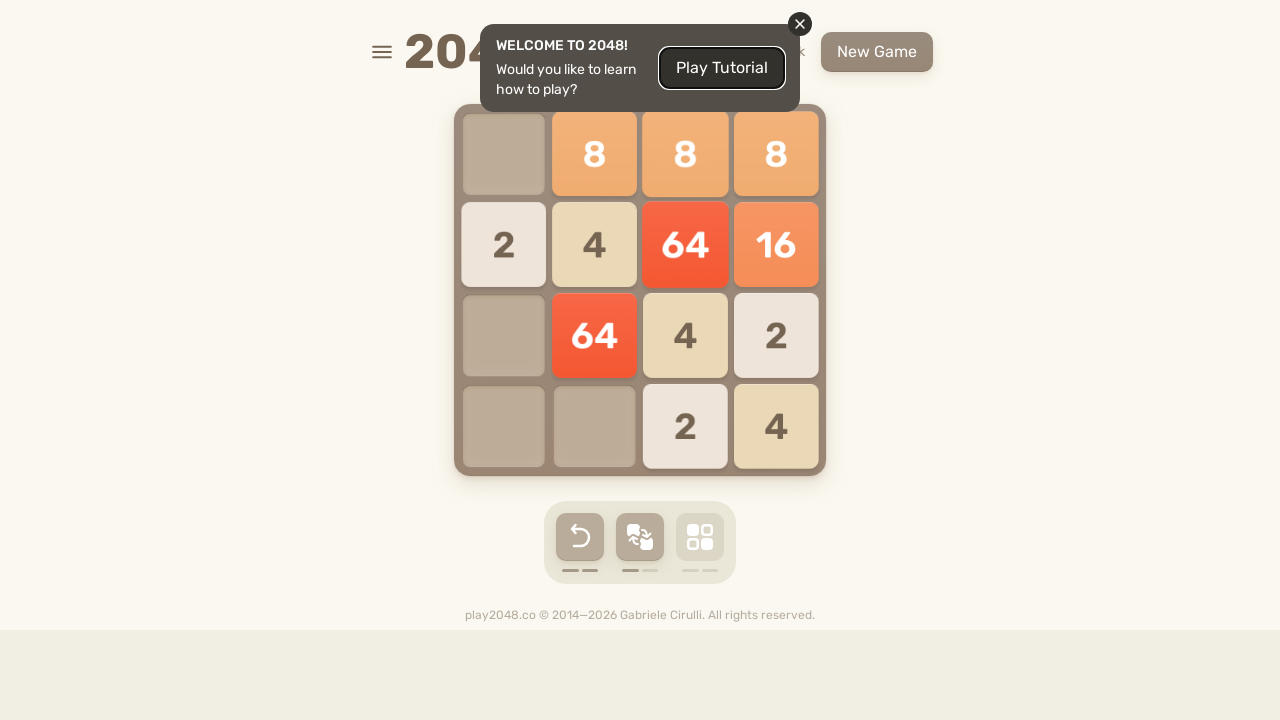

Pressed ArrowLeft key
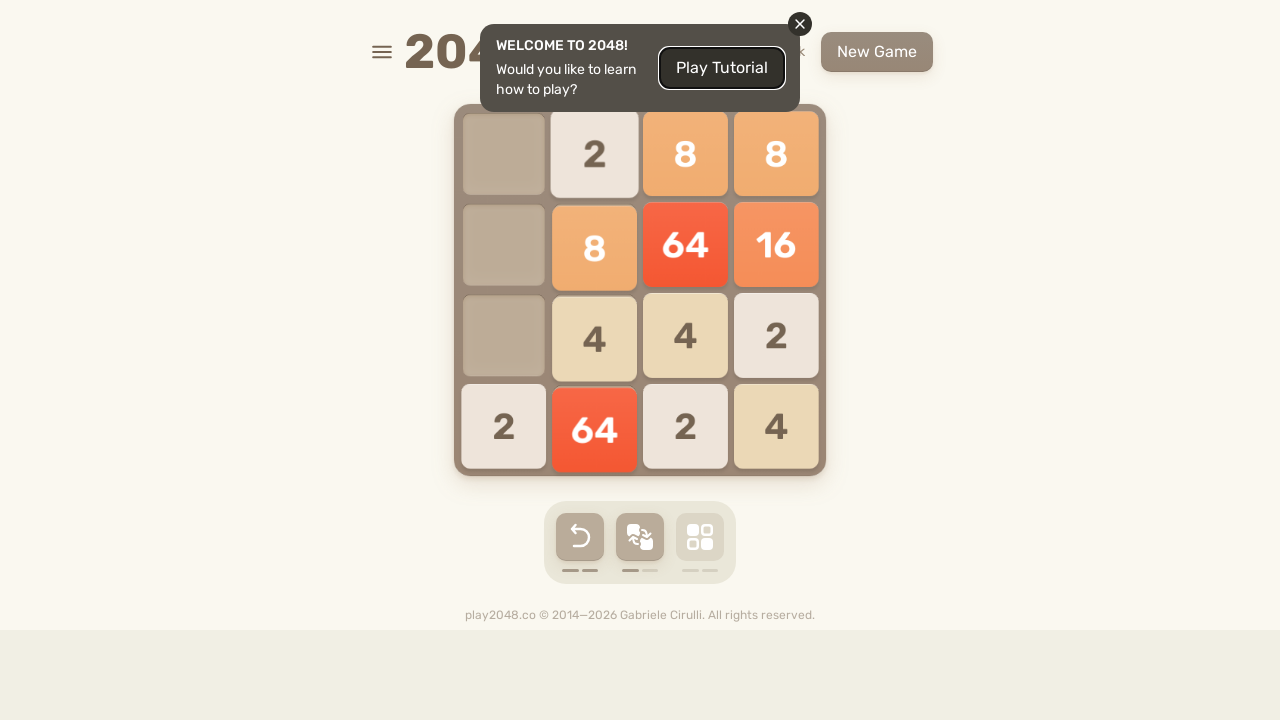

Pressed ArrowUp key
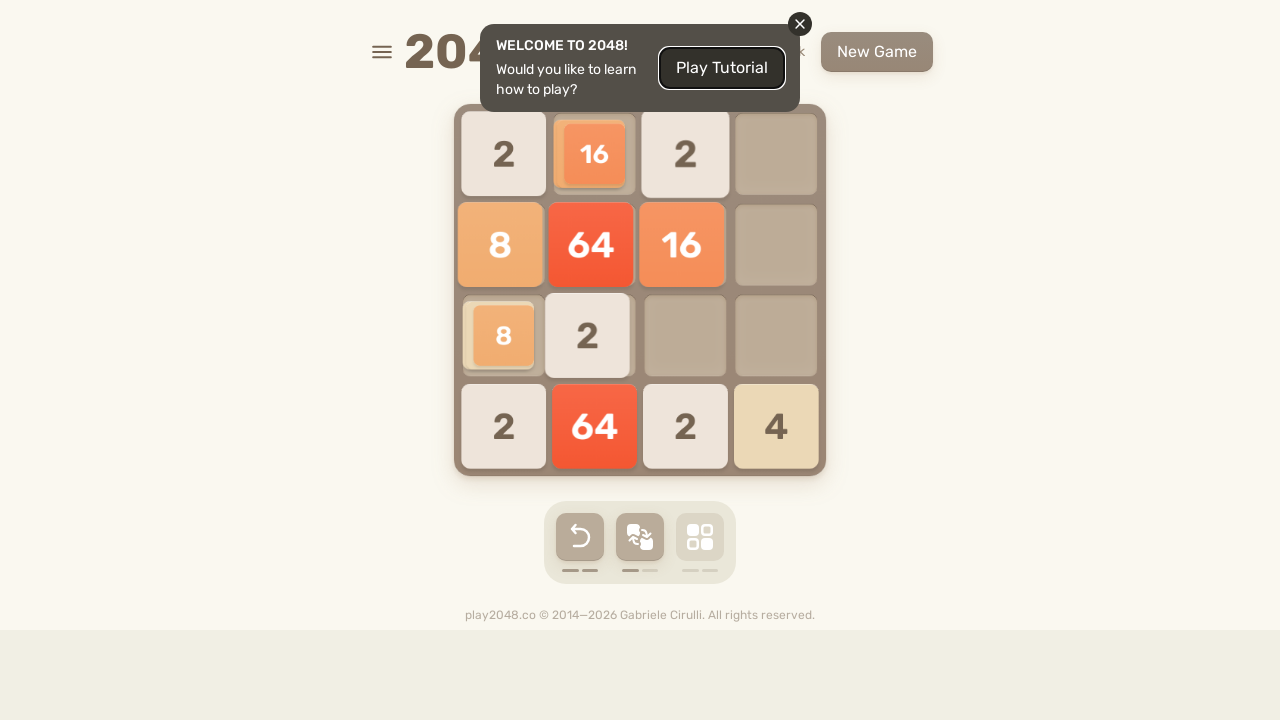

Pressed ArrowRight key
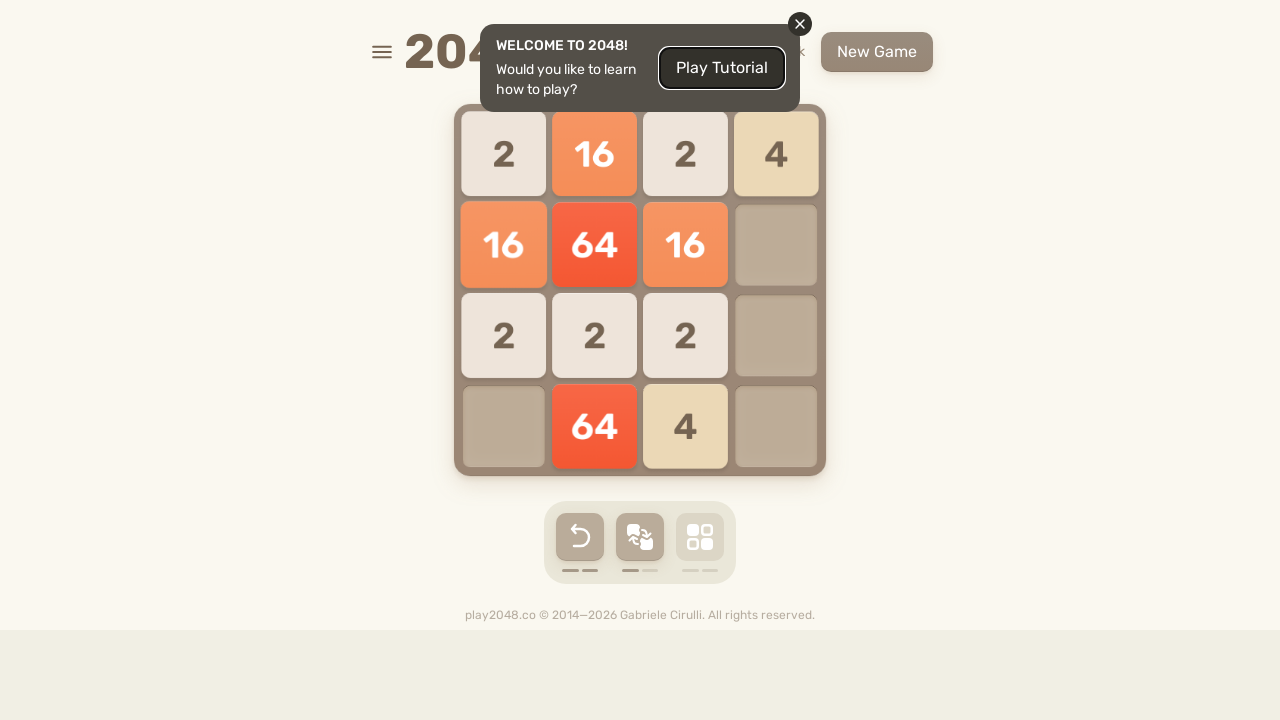

Pressed ArrowDown key
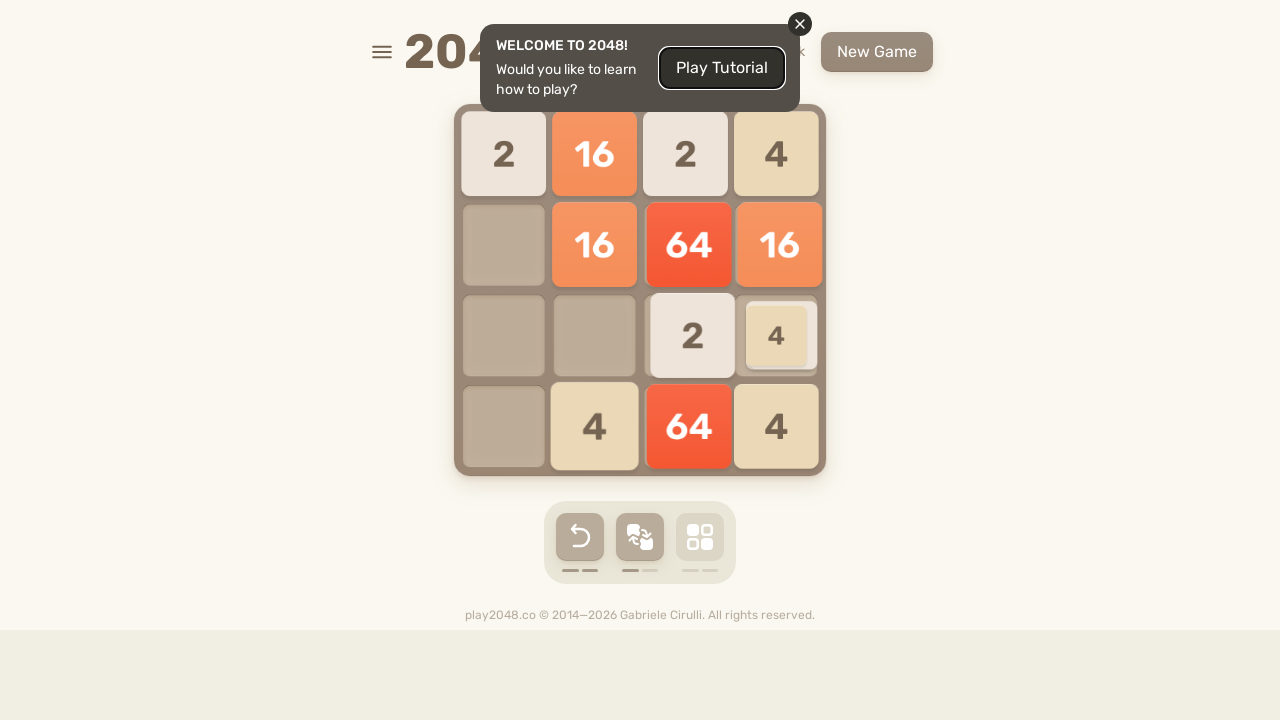

Pressed ArrowLeft key
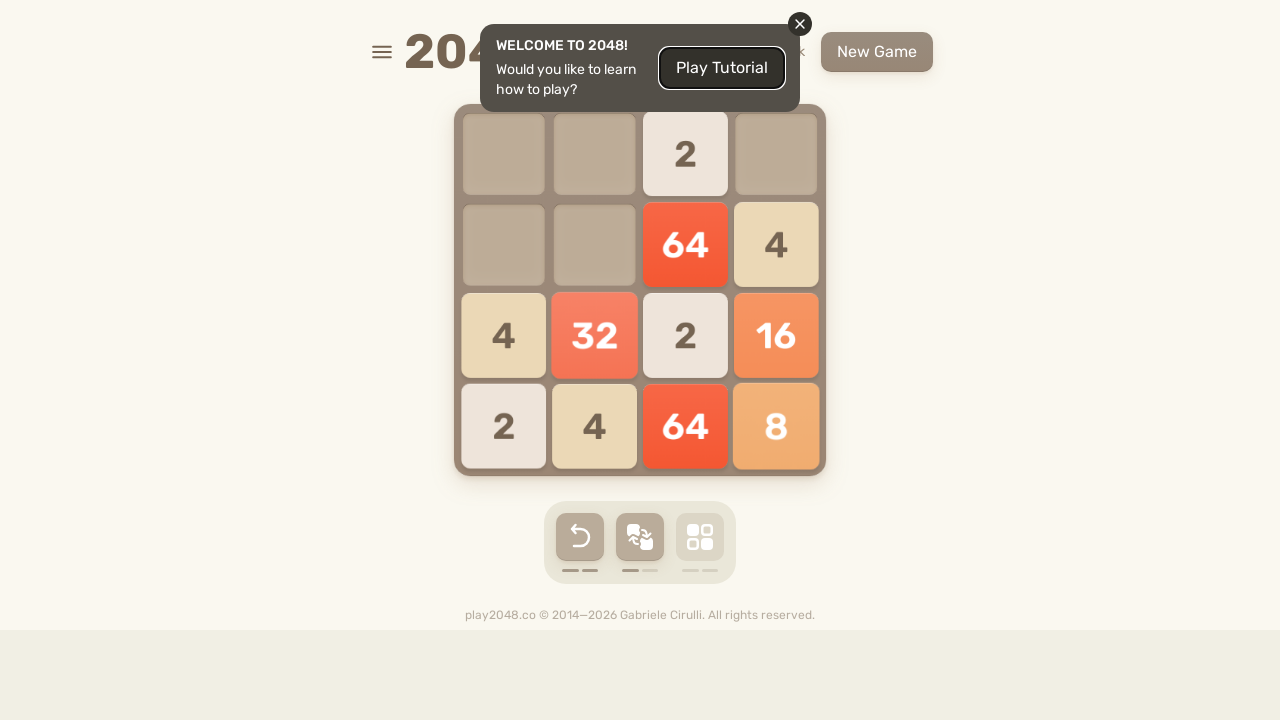

Pressed ArrowUp key
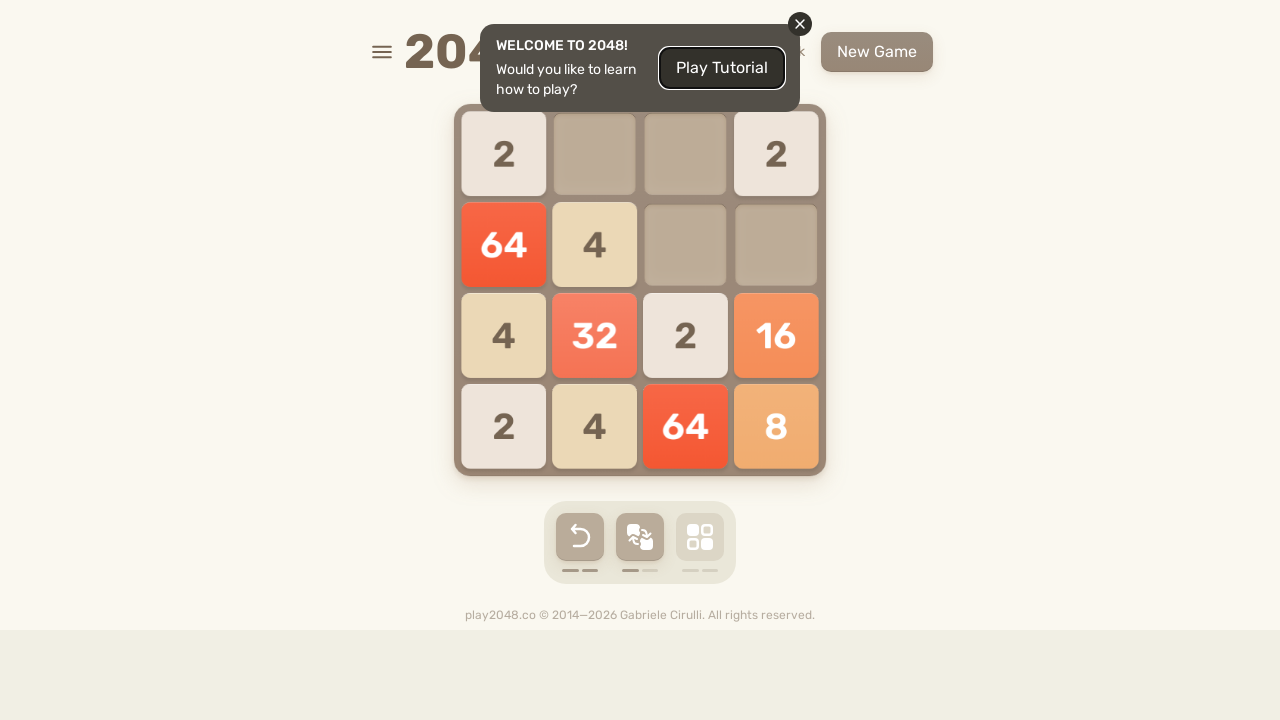

Pressed ArrowRight key
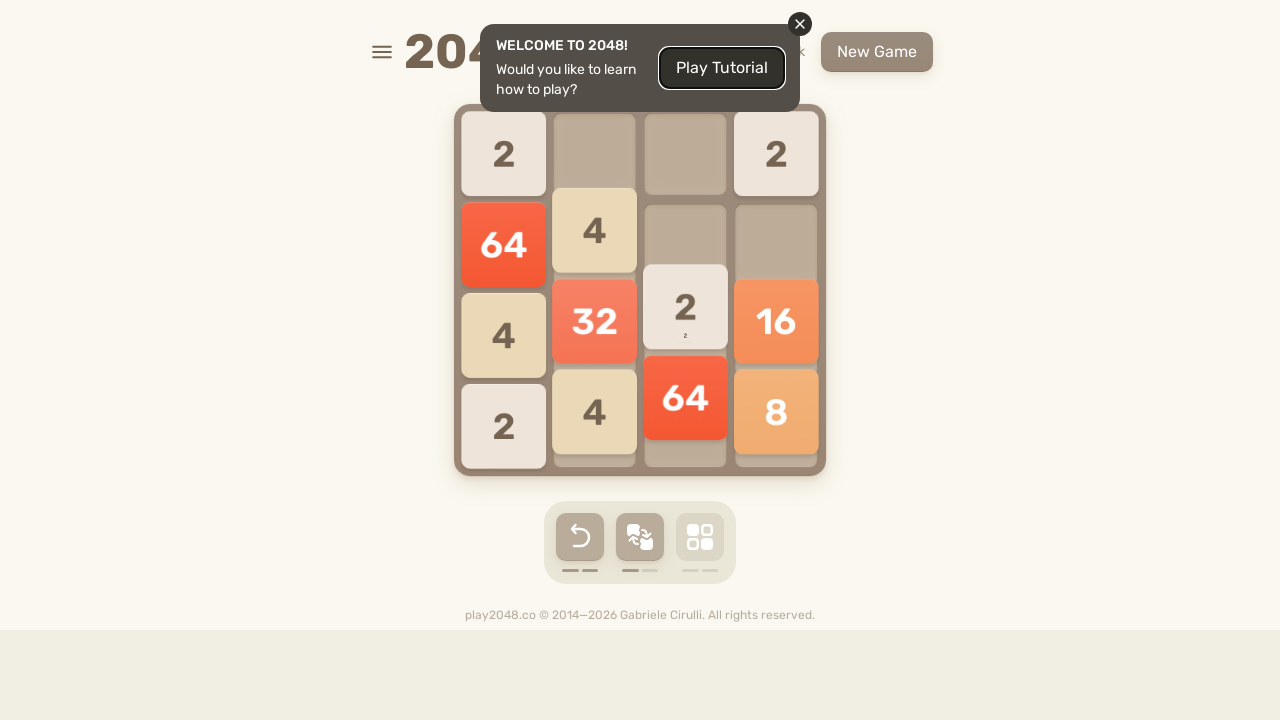

Pressed ArrowDown key
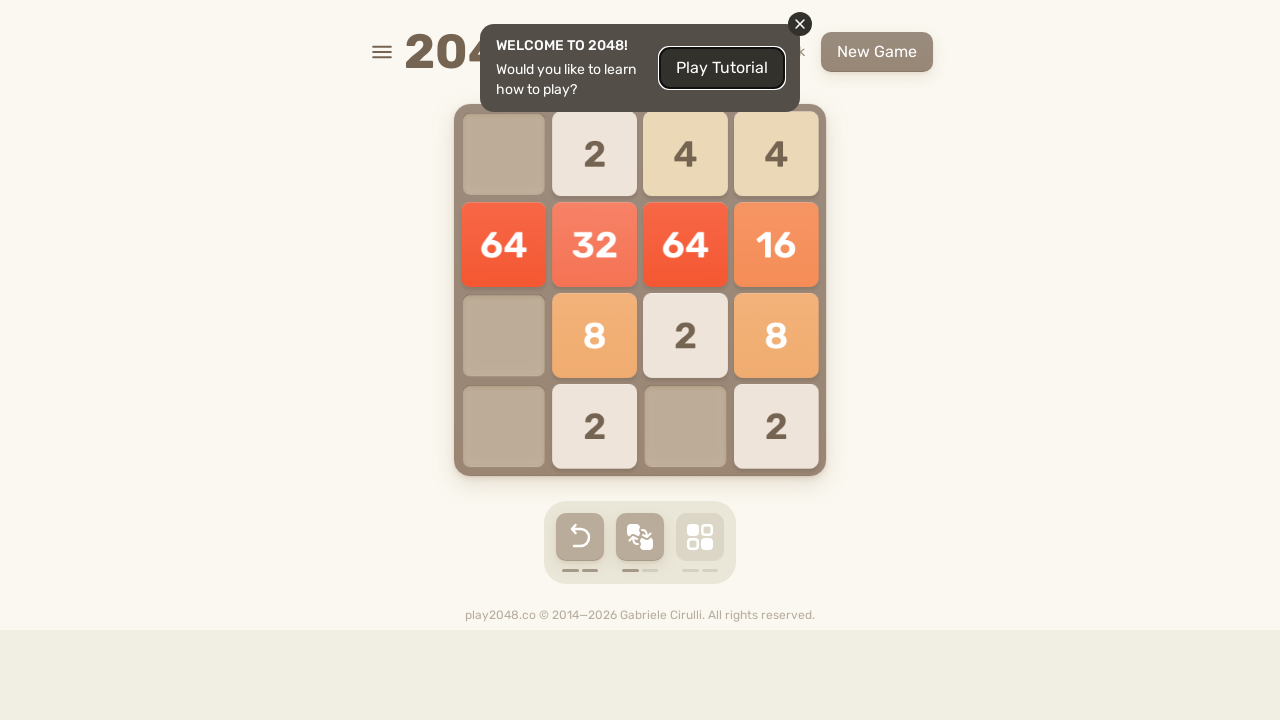

Pressed ArrowLeft key
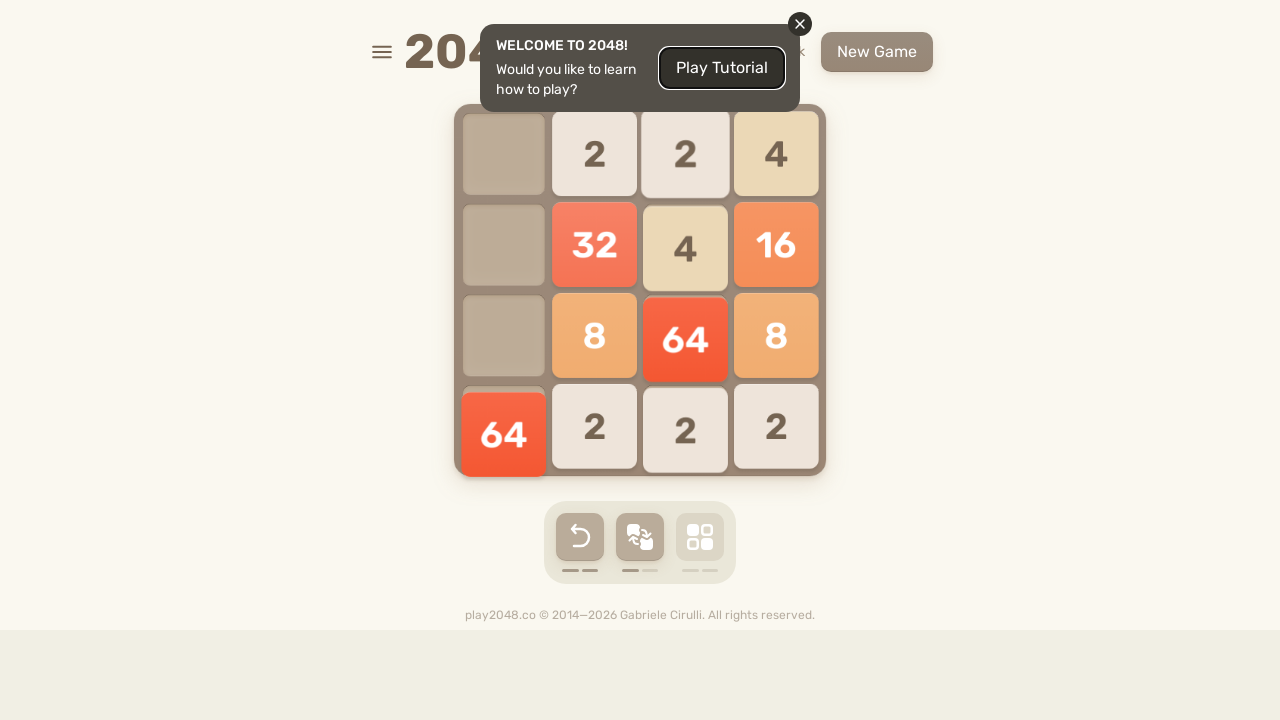

Pressed ArrowUp key
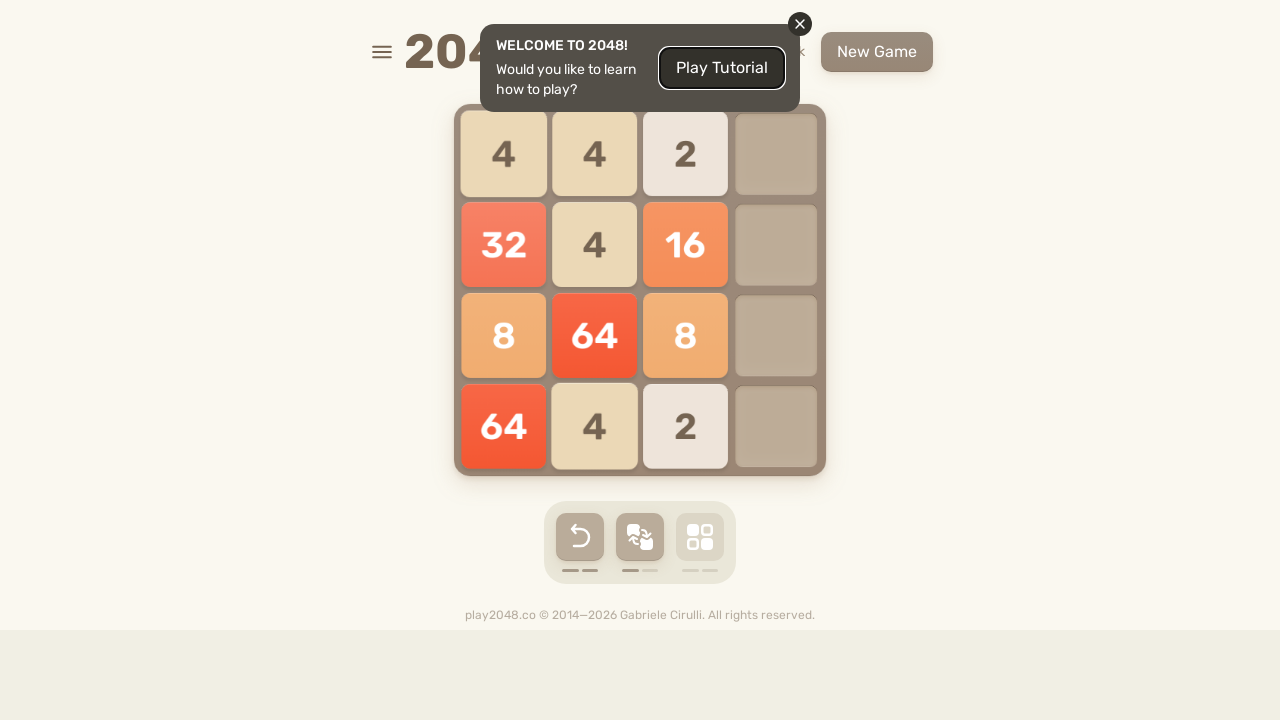

Pressed ArrowRight key
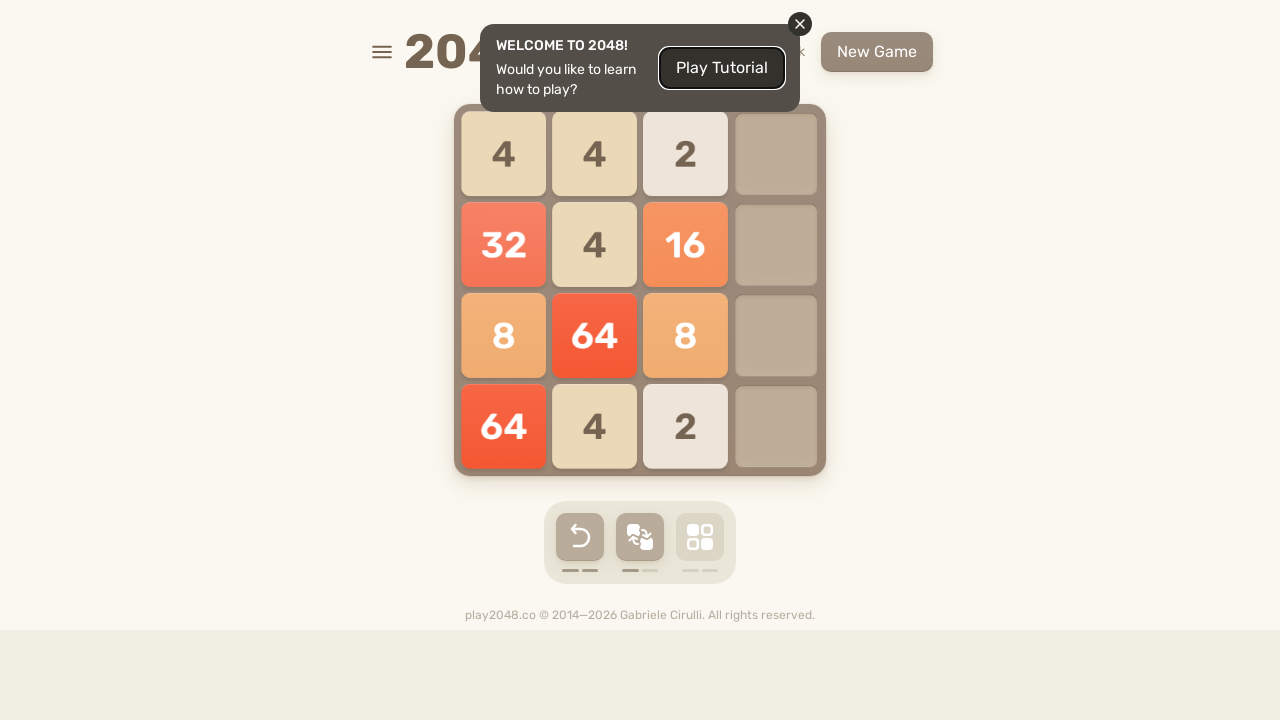

Pressed ArrowDown key
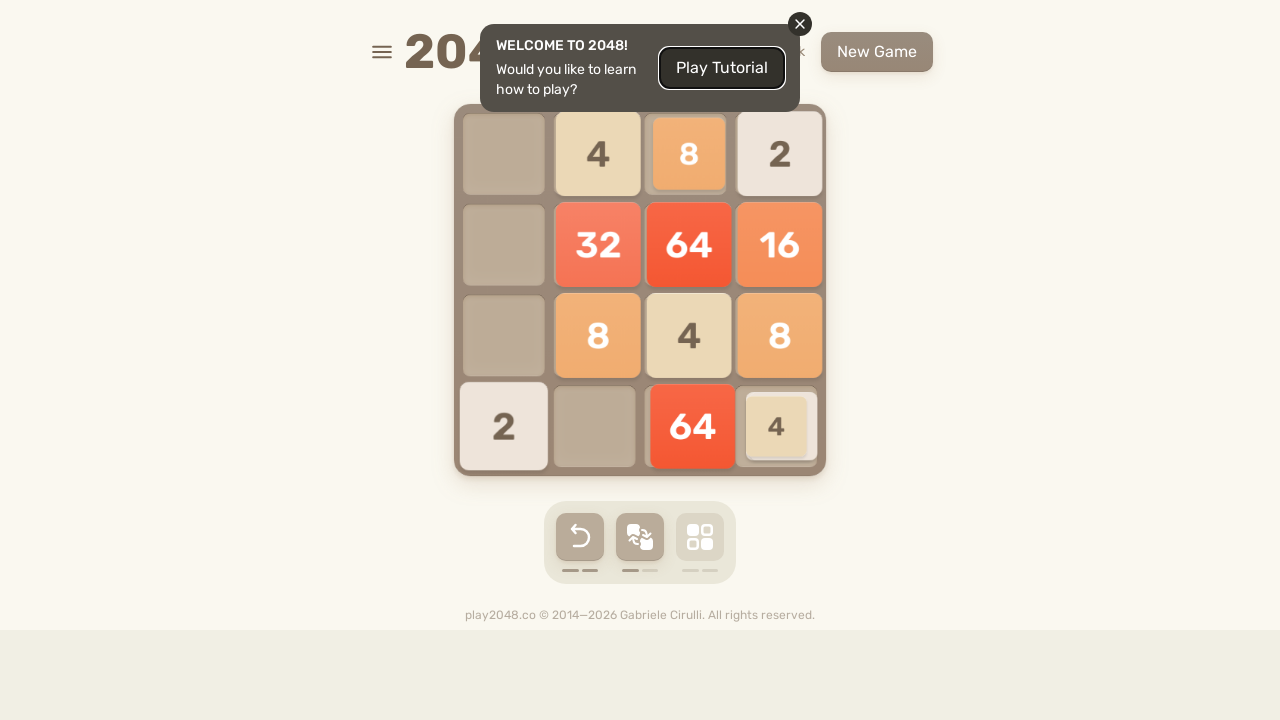

Pressed ArrowLeft key
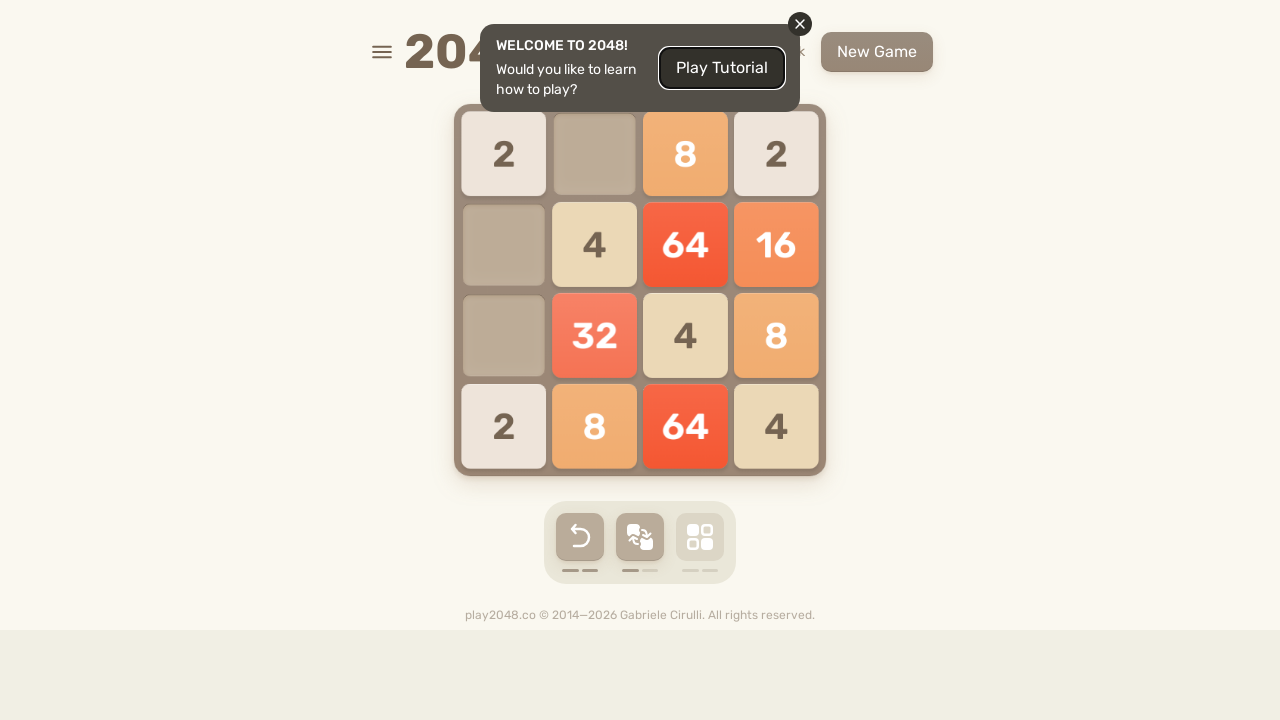

Pressed ArrowUp key
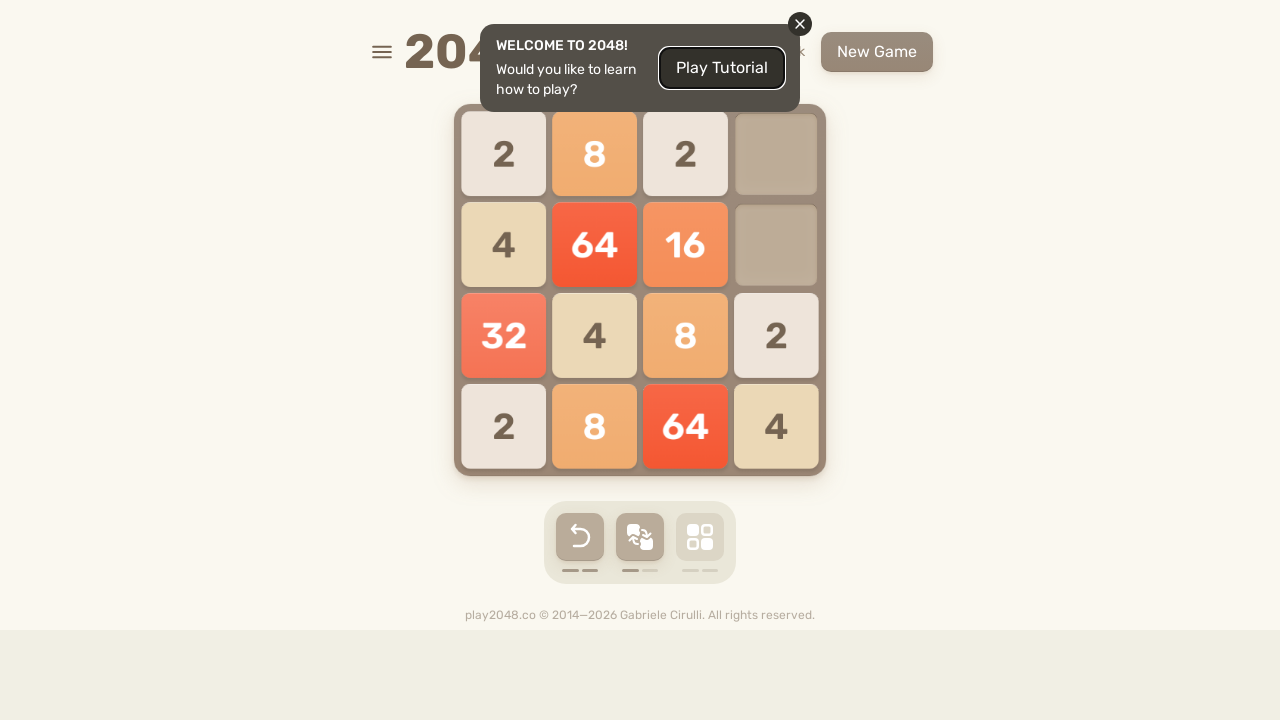

Pressed ArrowRight key
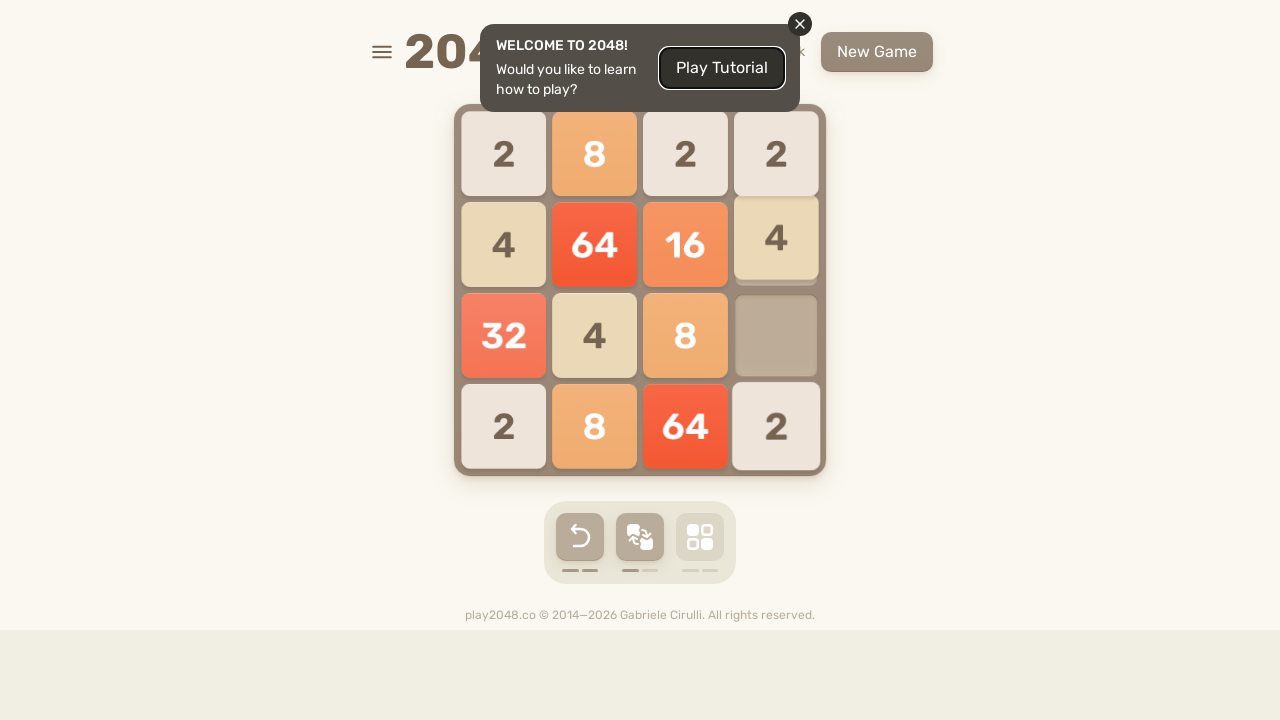

Pressed ArrowDown key
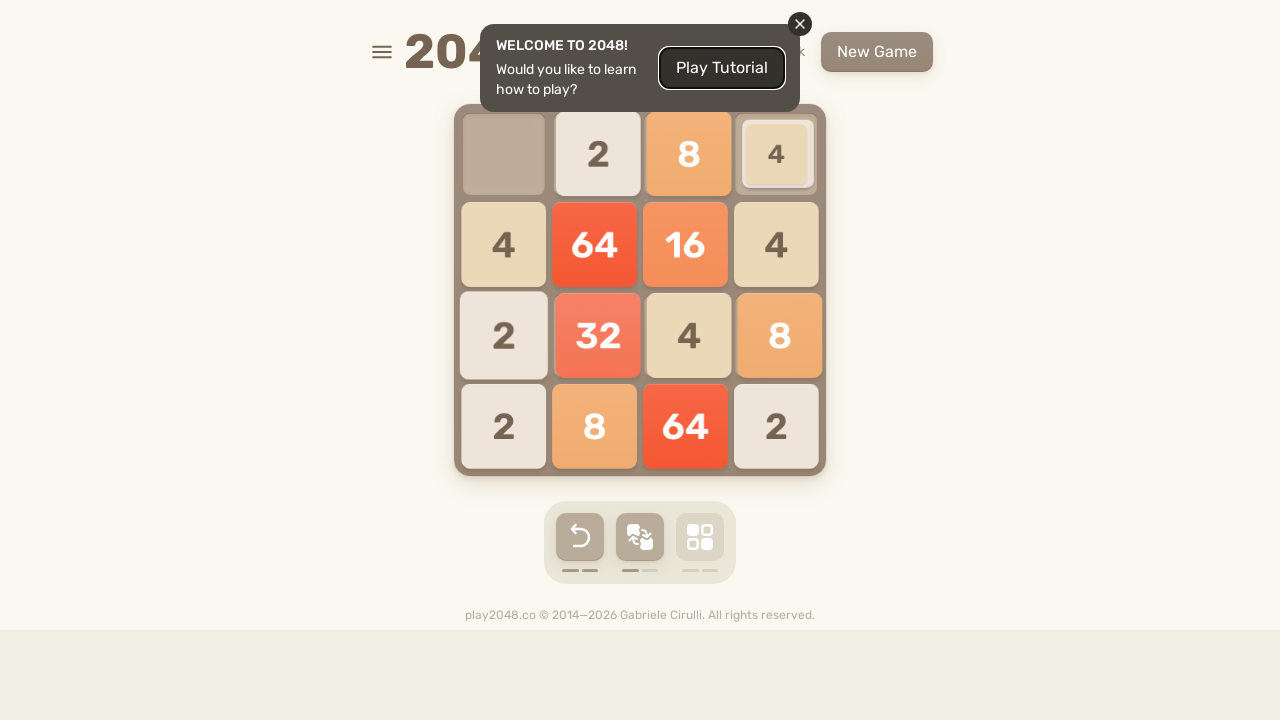

Pressed ArrowLeft key
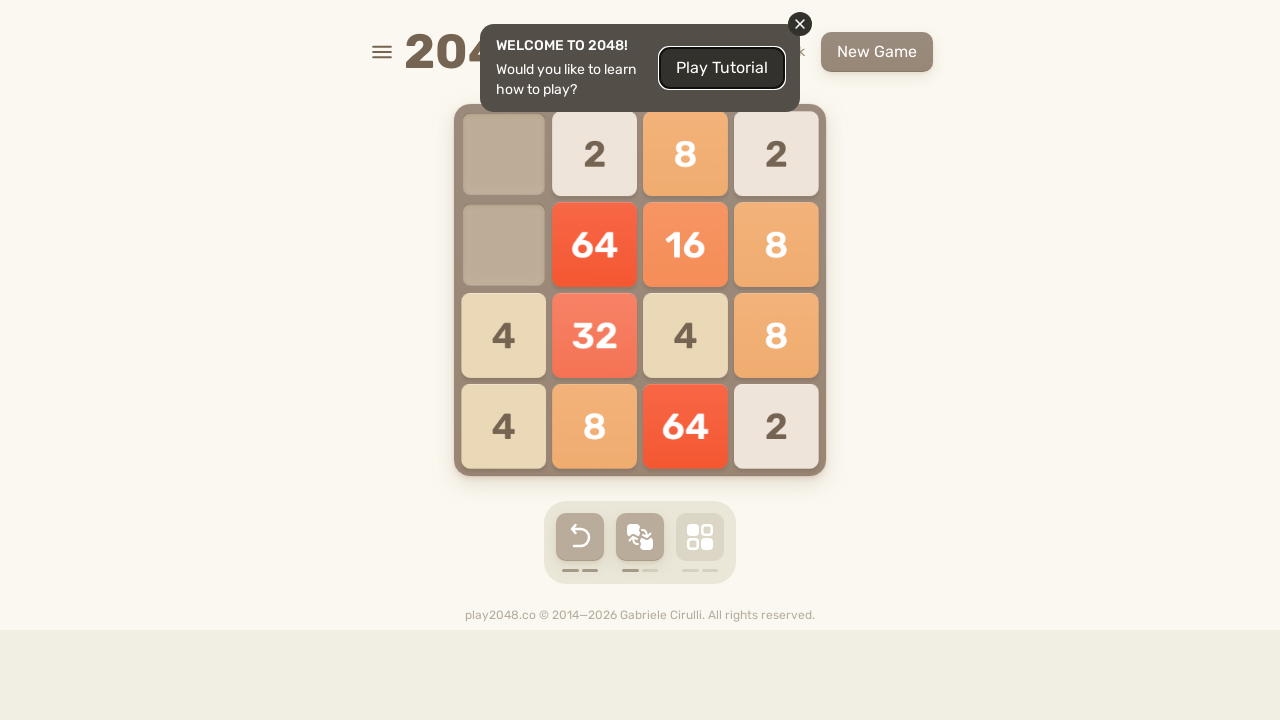

Pressed ArrowUp key
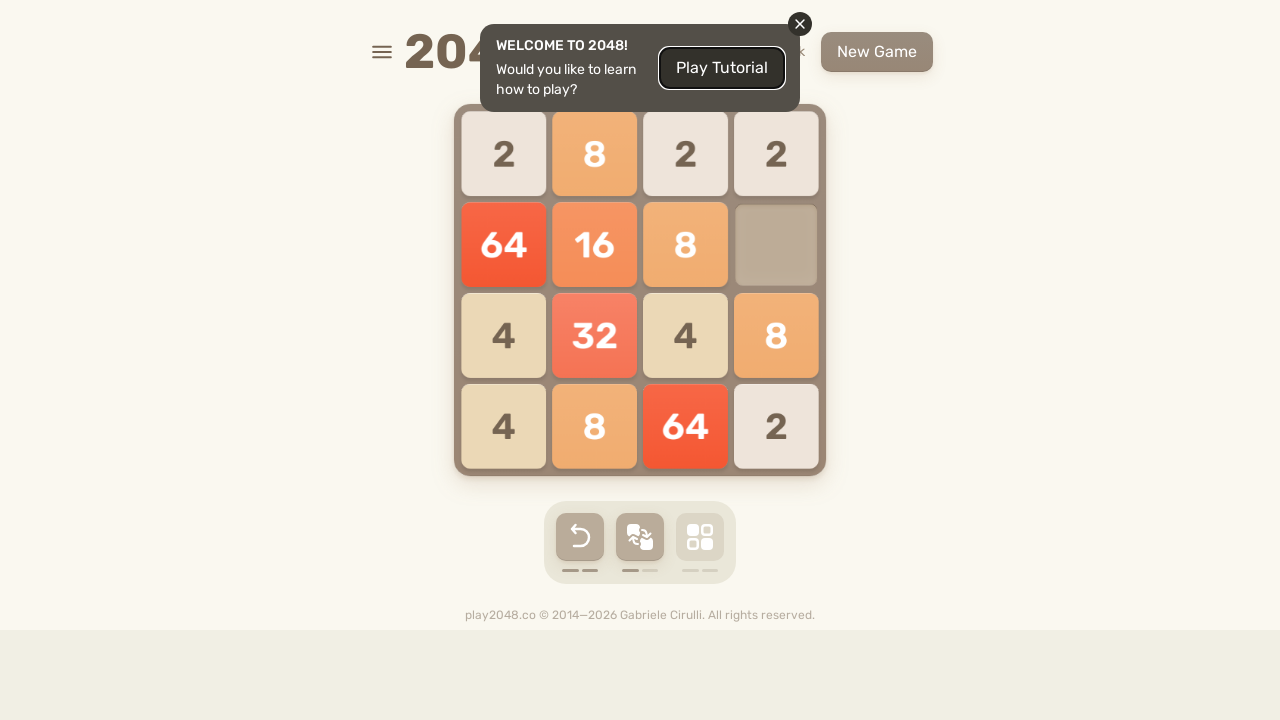

Pressed ArrowRight key
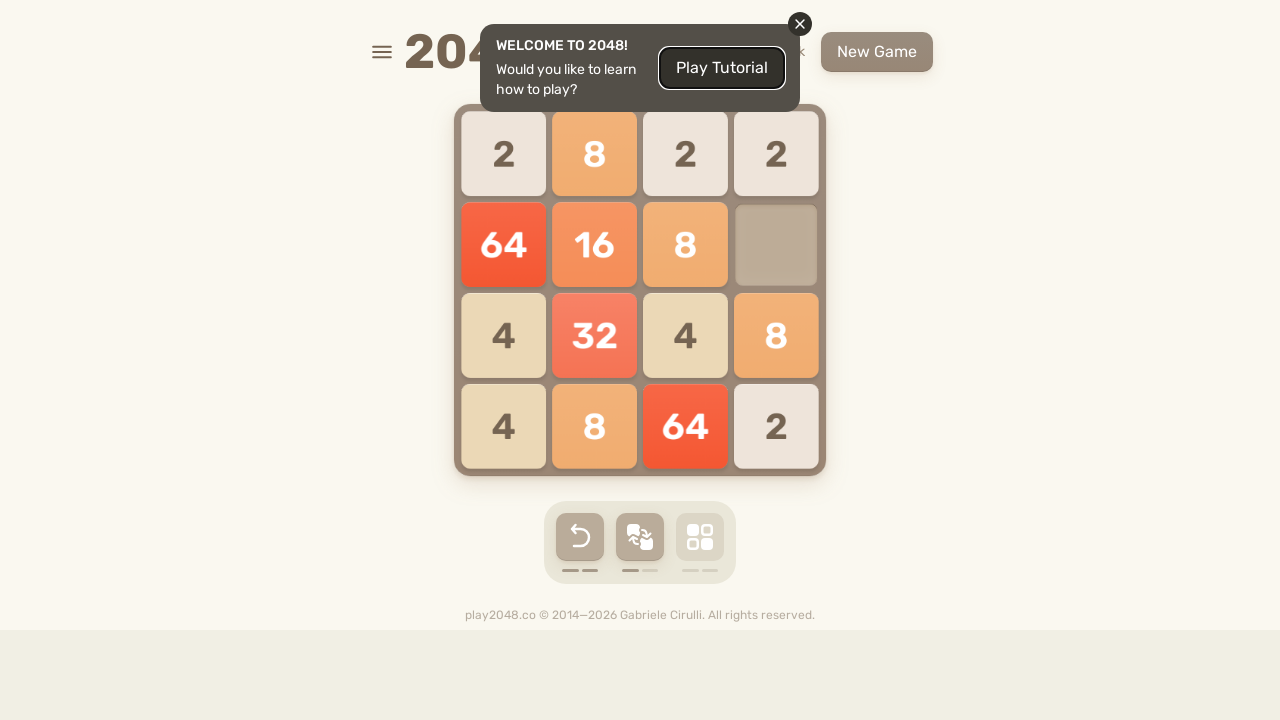

Pressed ArrowDown key
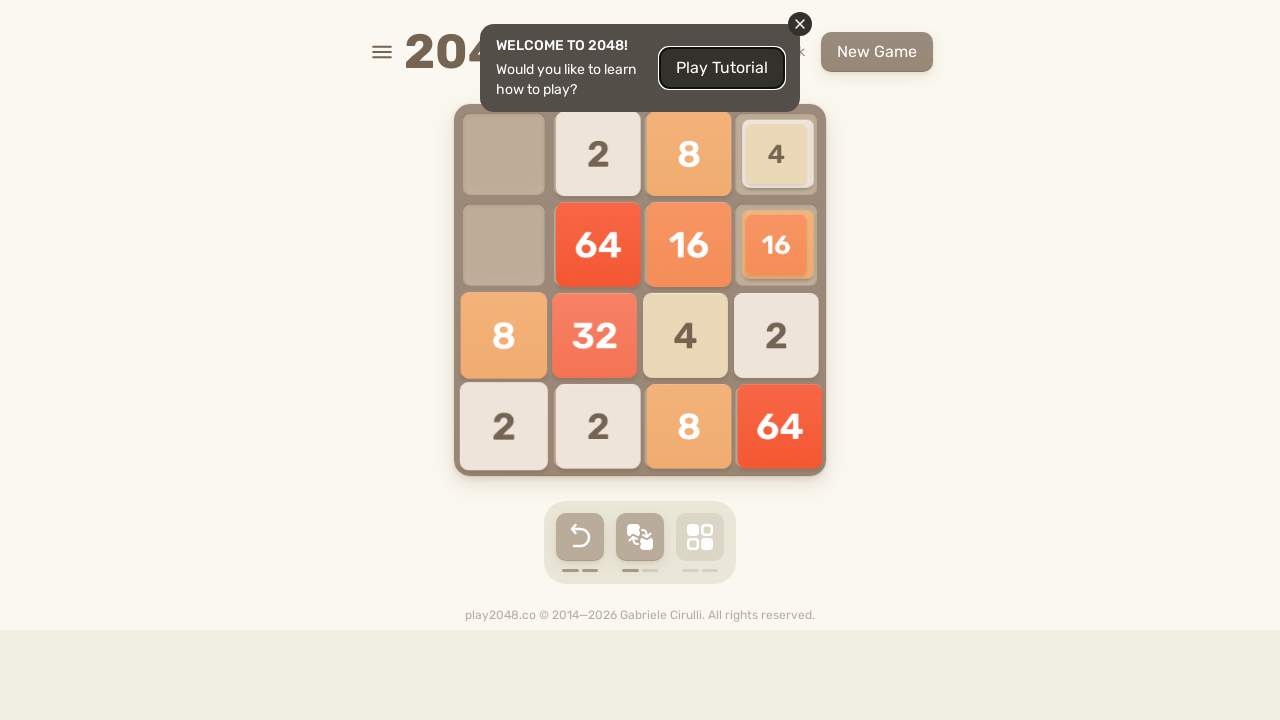

Pressed ArrowLeft key
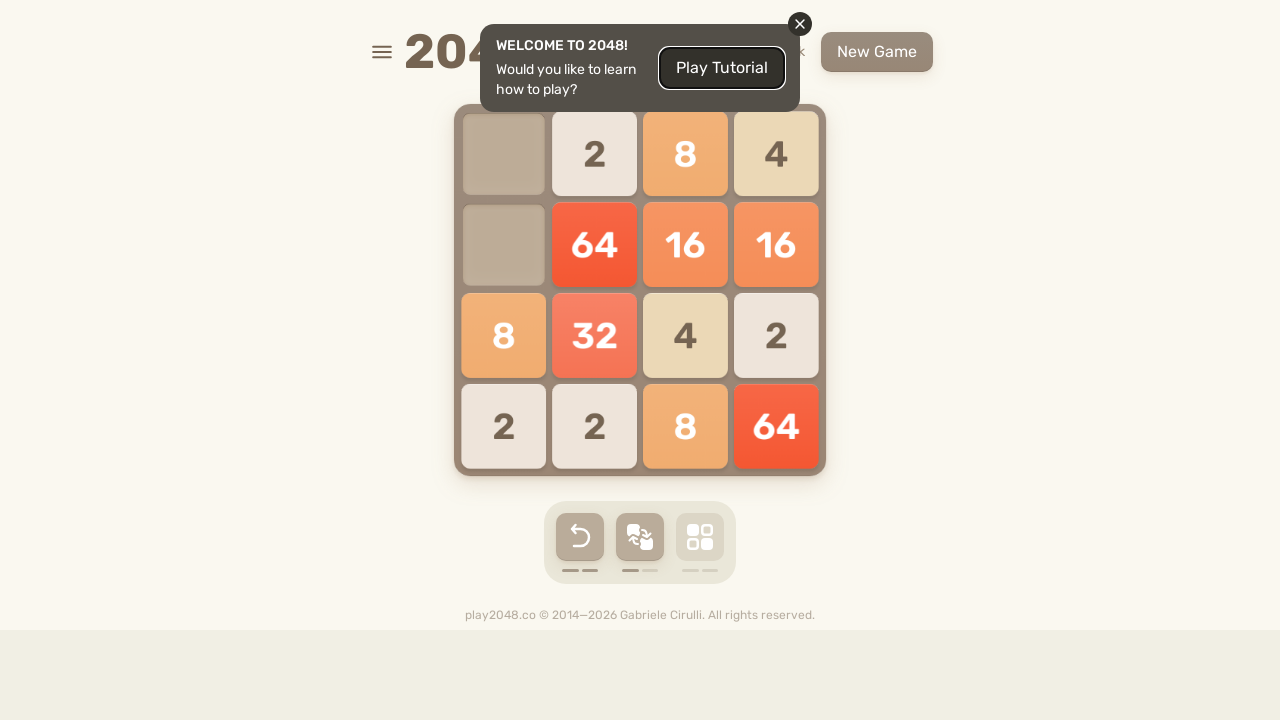

Pressed ArrowUp key
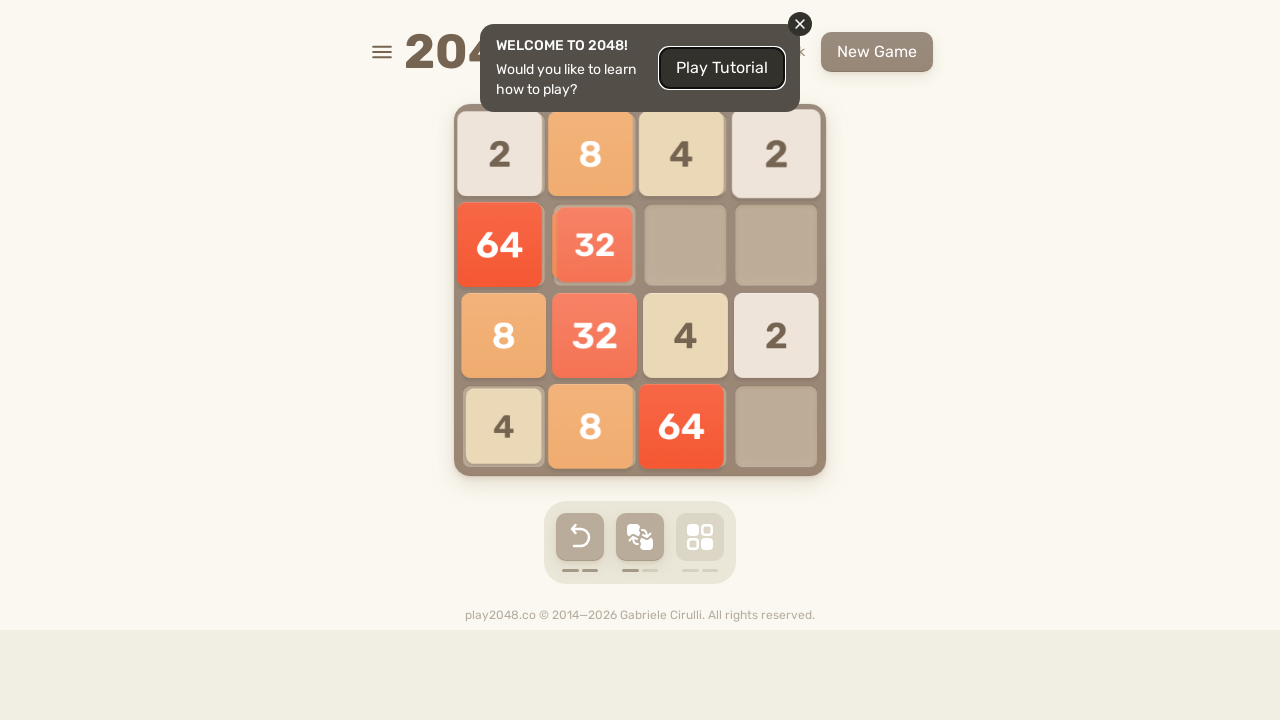

Pressed ArrowRight key
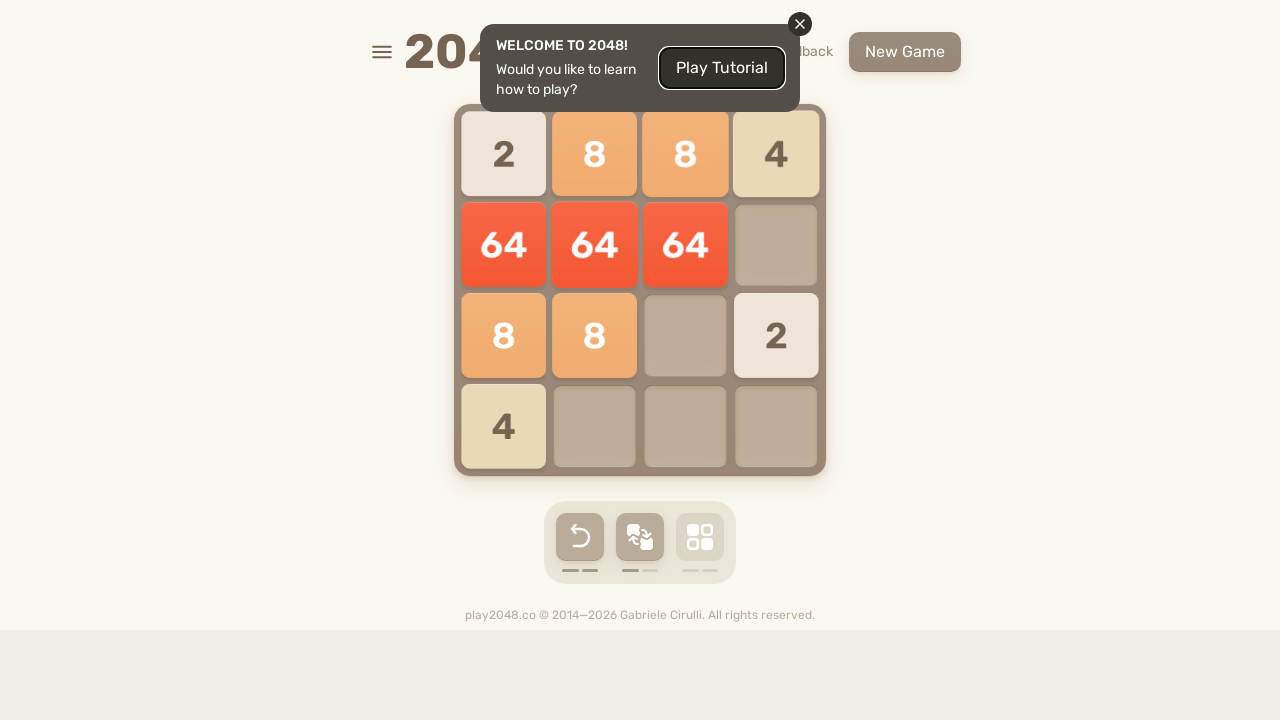

Pressed ArrowDown key
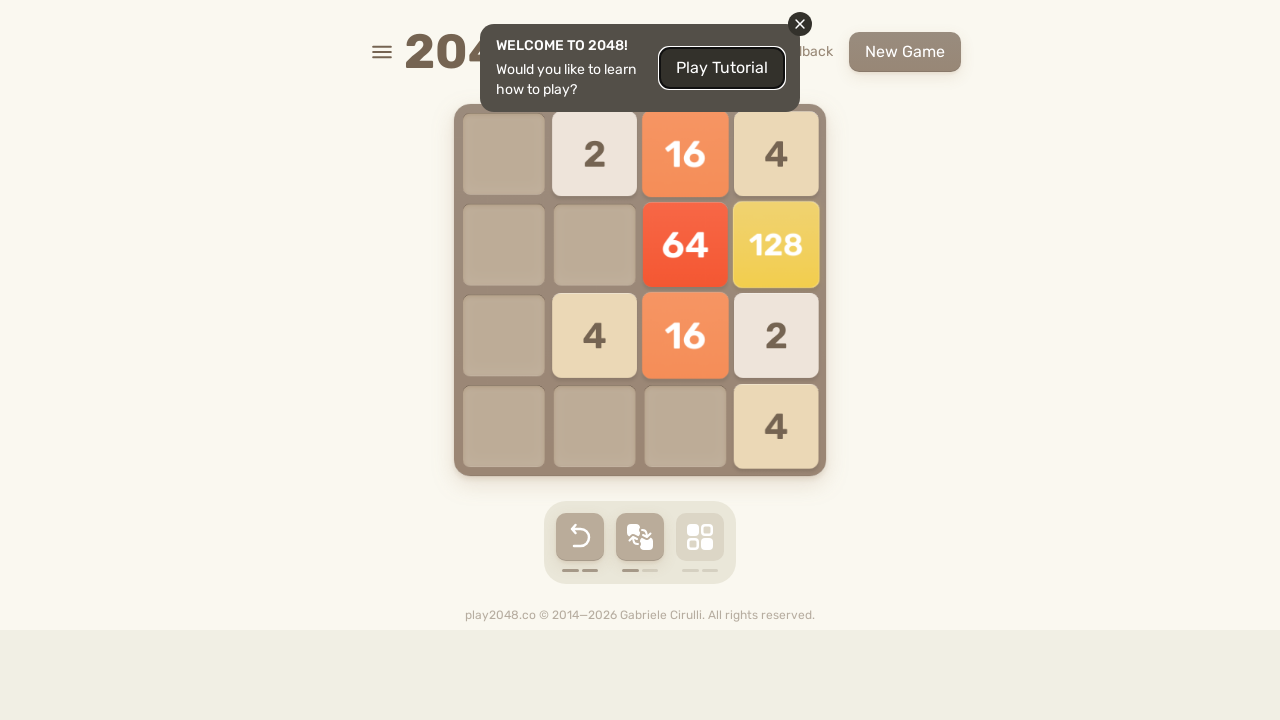

Pressed ArrowLeft key
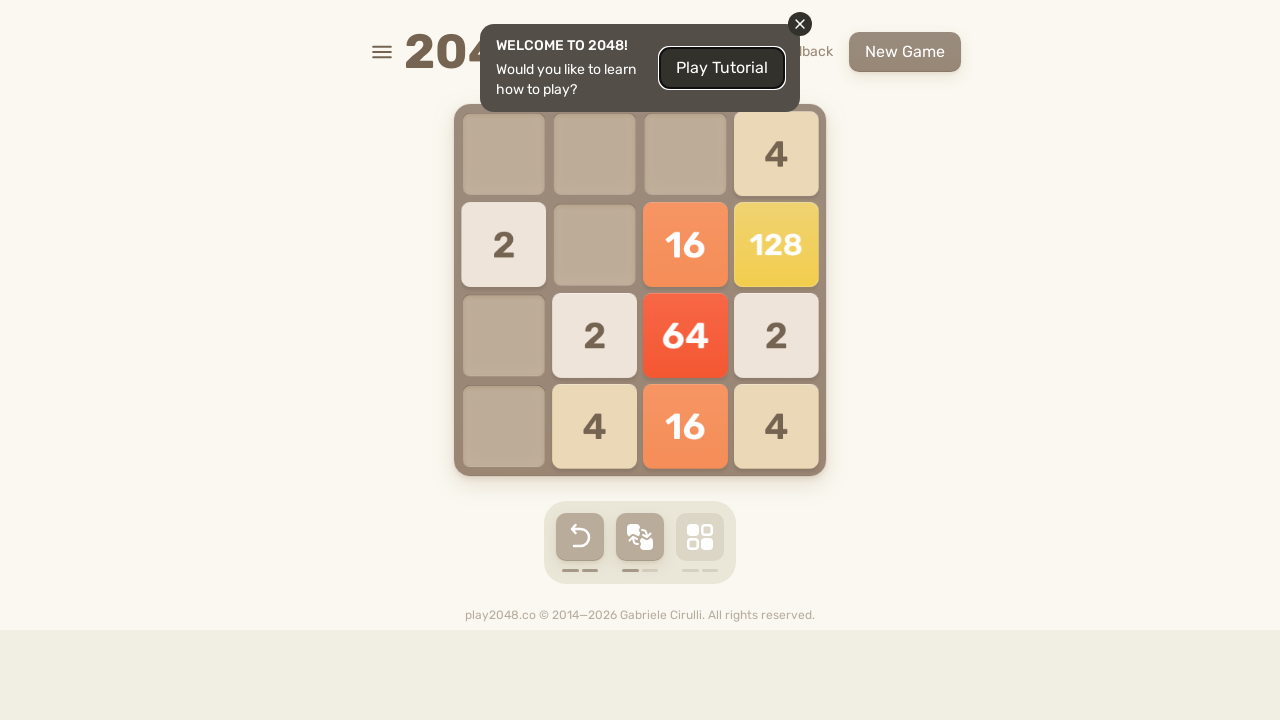

Pressed ArrowUp key
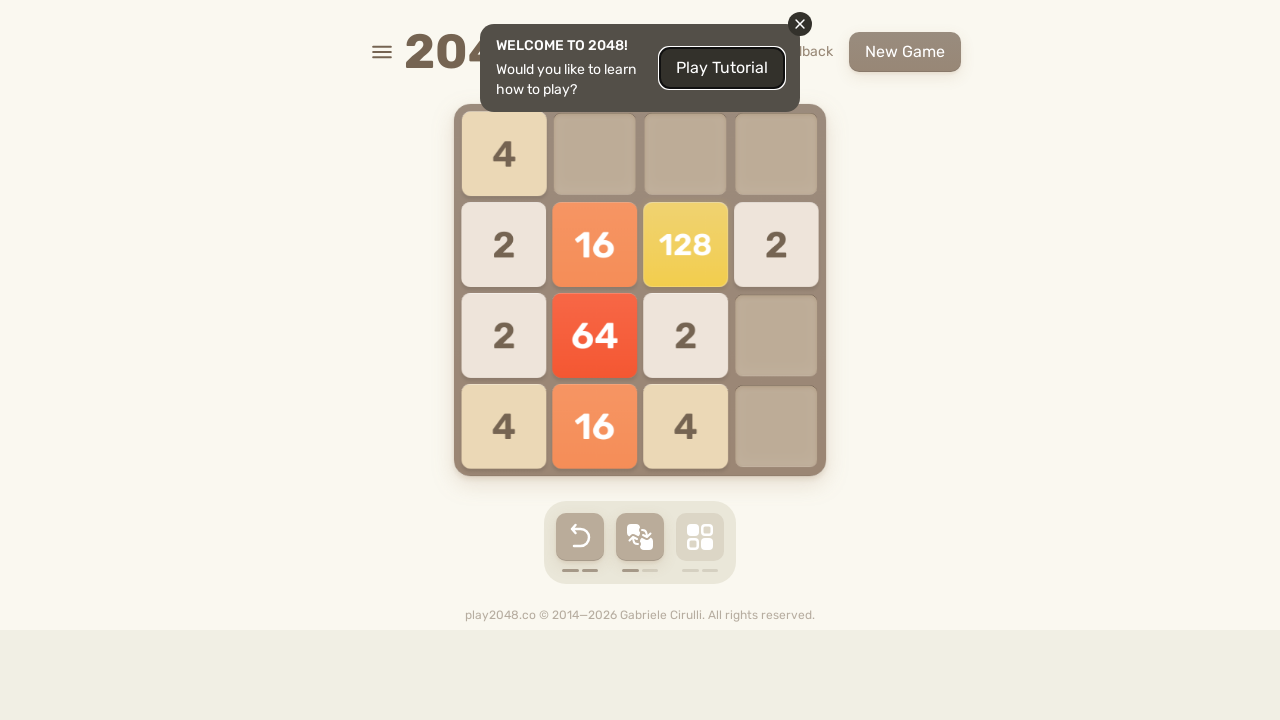

Pressed ArrowRight key
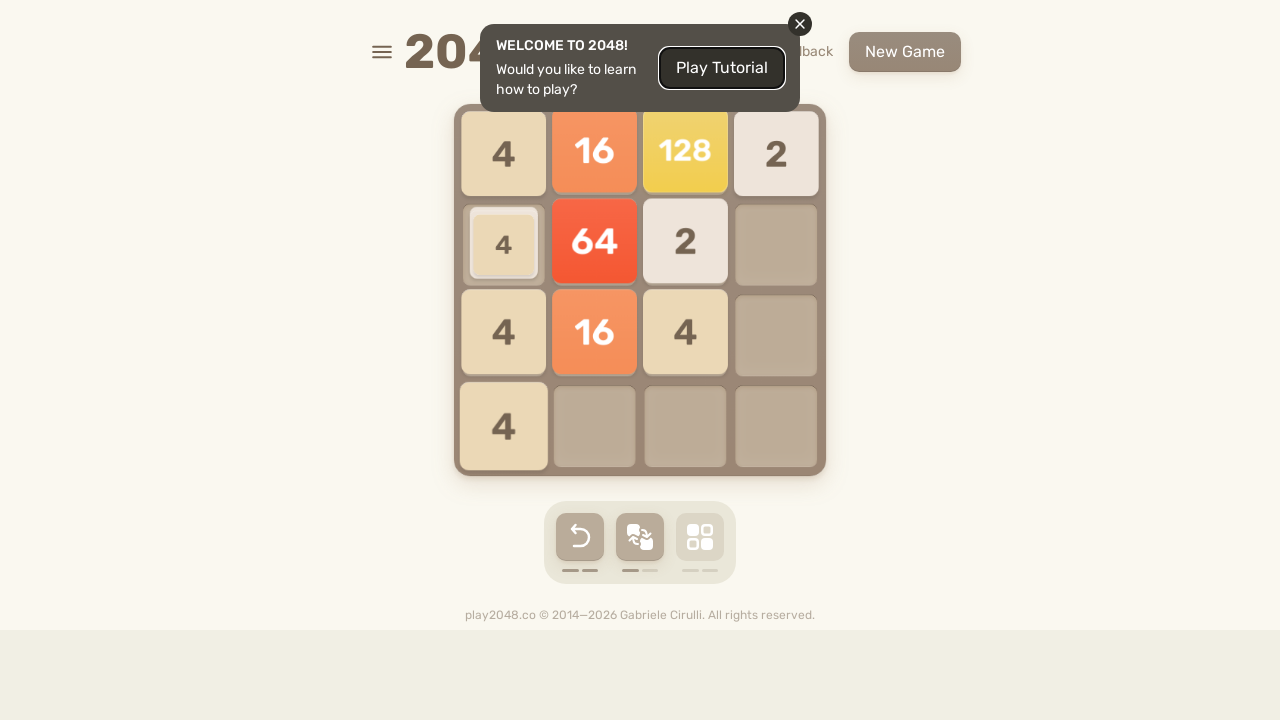

Pressed ArrowDown key
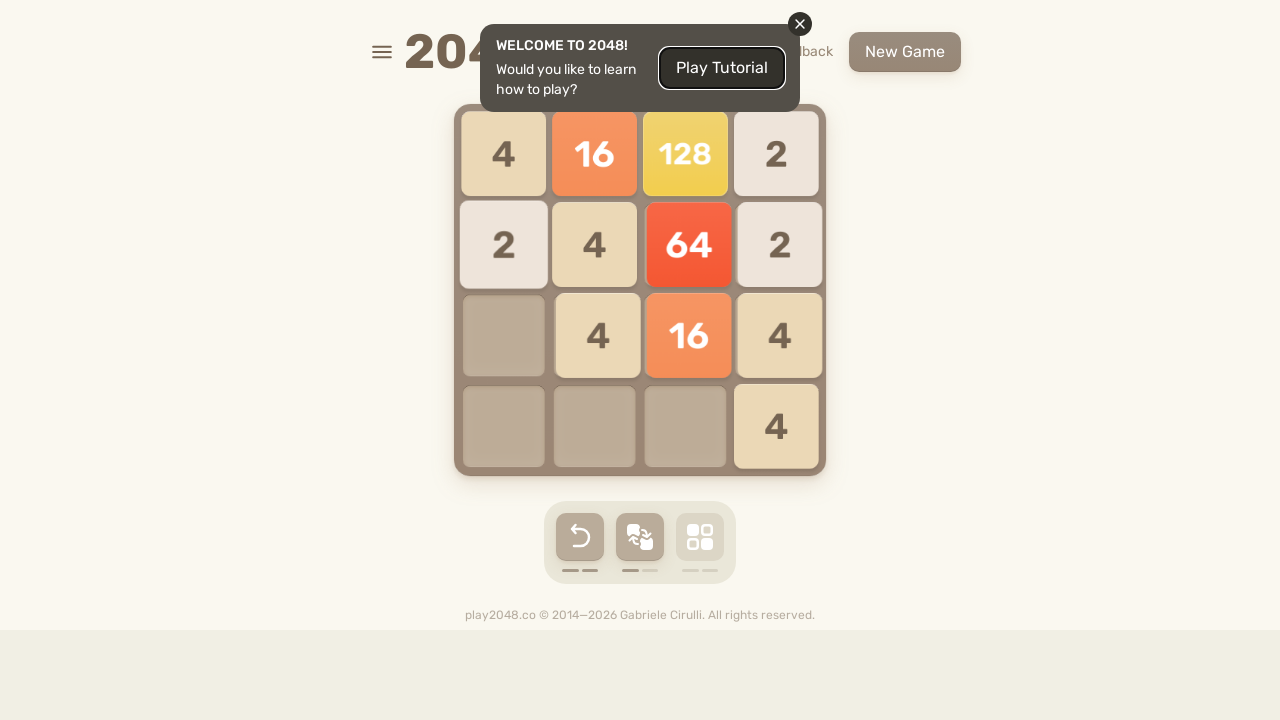

Pressed ArrowLeft key
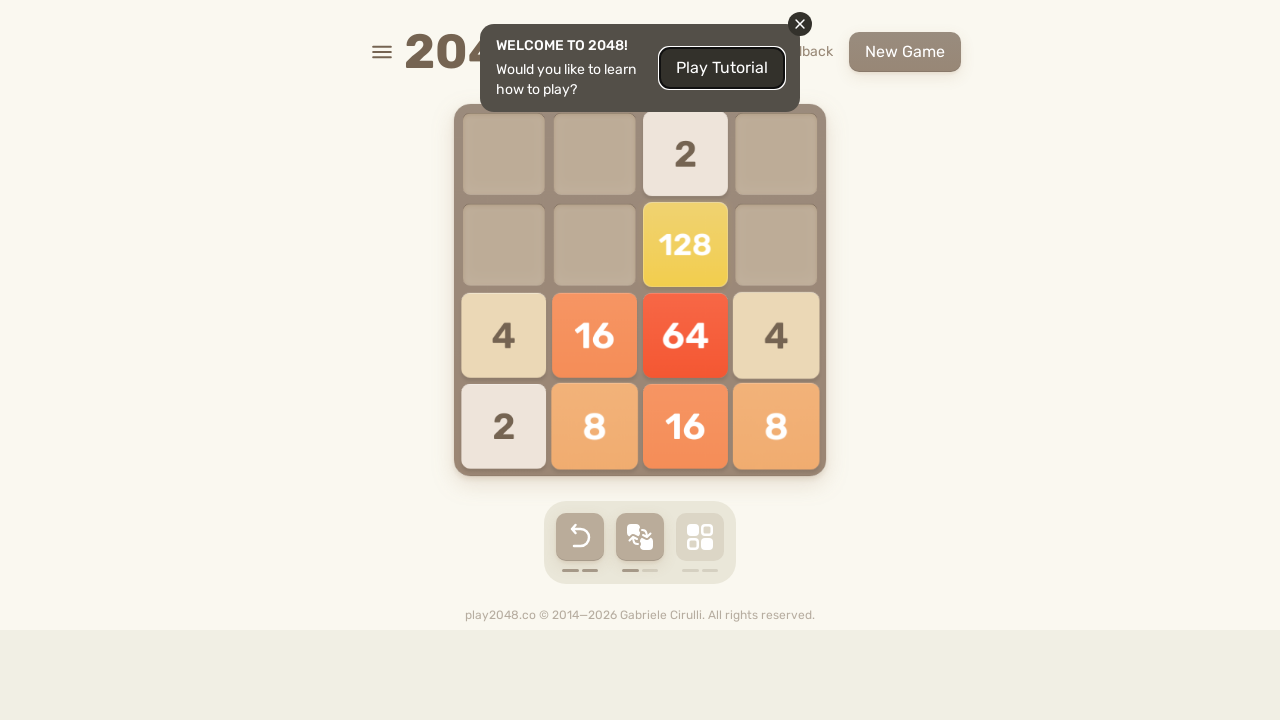

Pressed ArrowUp key
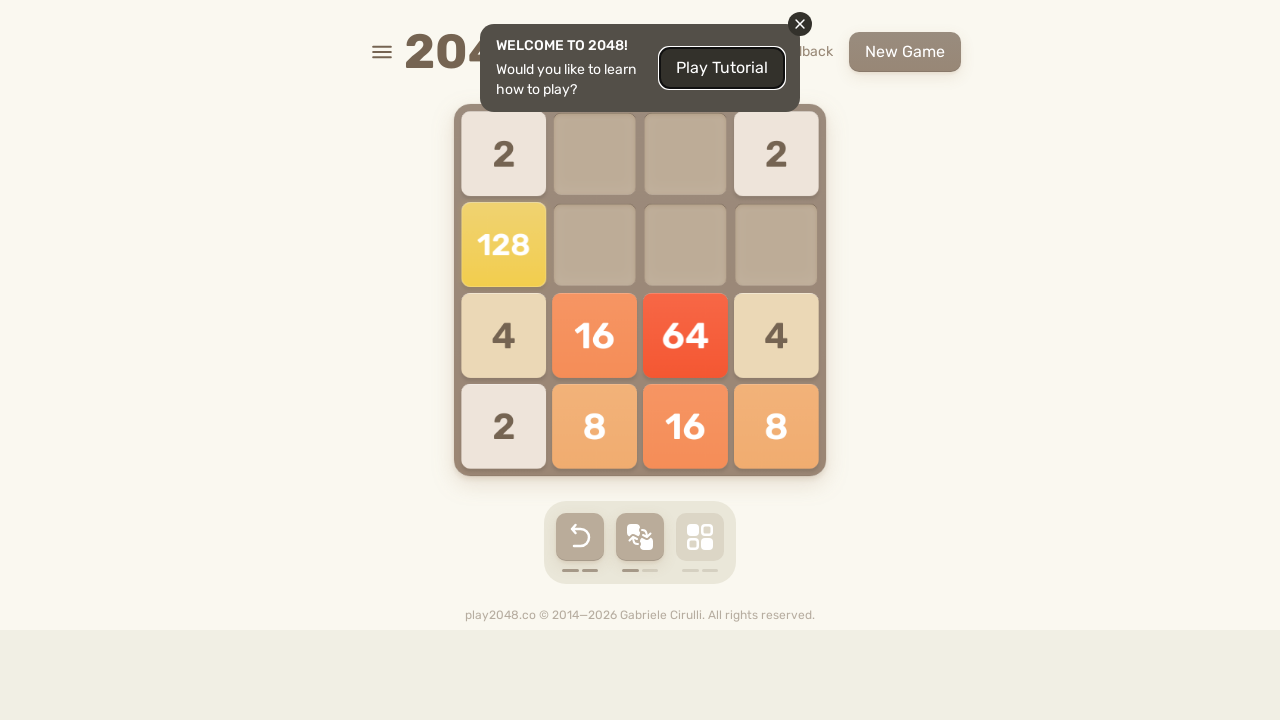

Pressed ArrowRight key
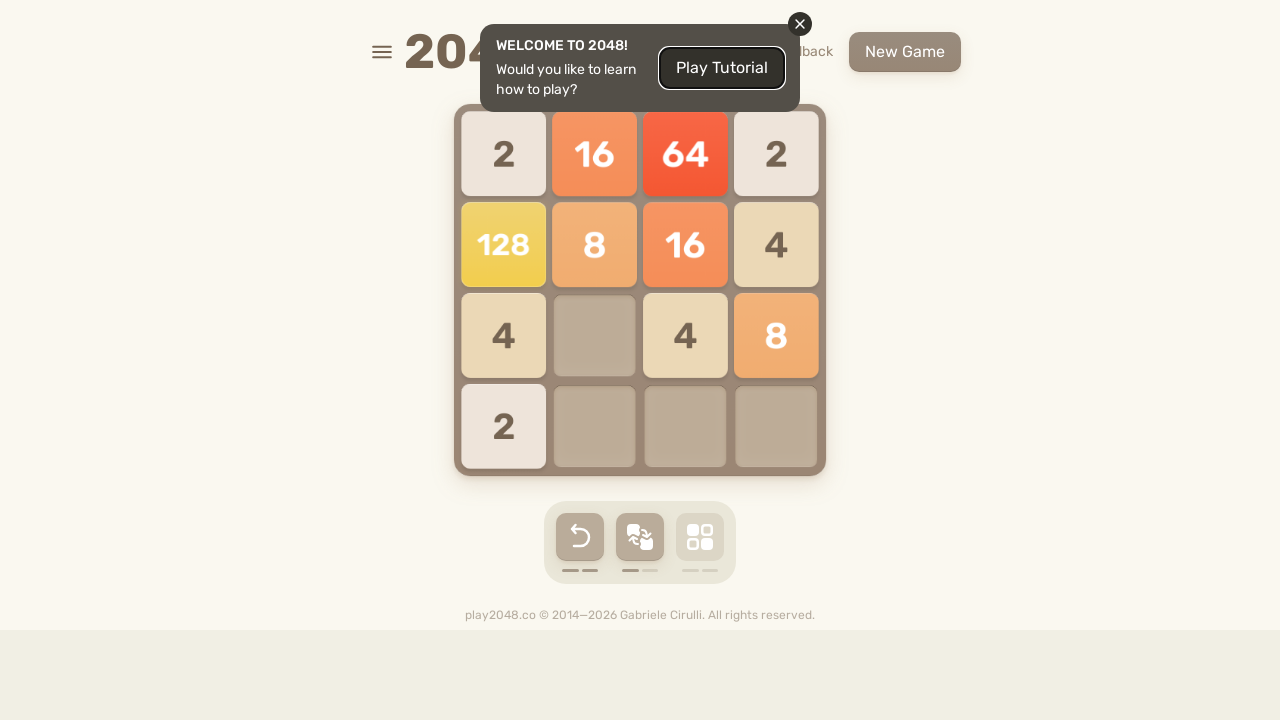

Pressed ArrowDown key
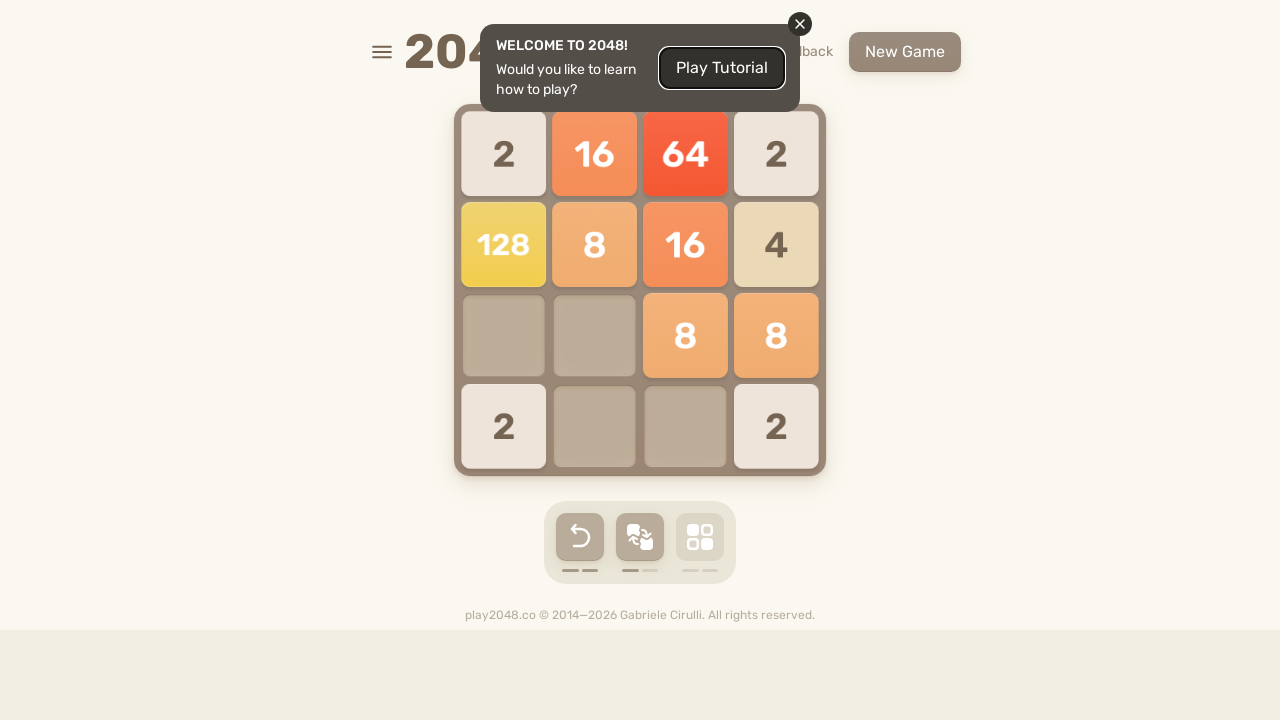

Pressed ArrowLeft key
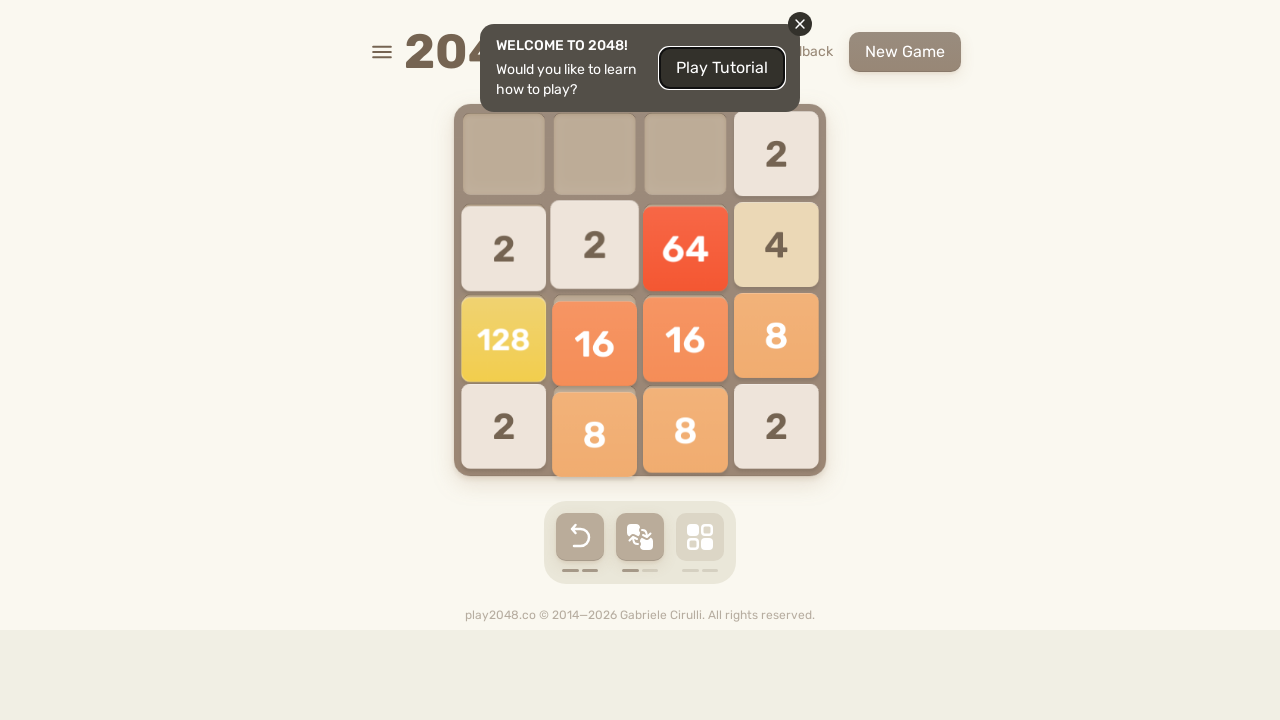

Pressed ArrowUp key
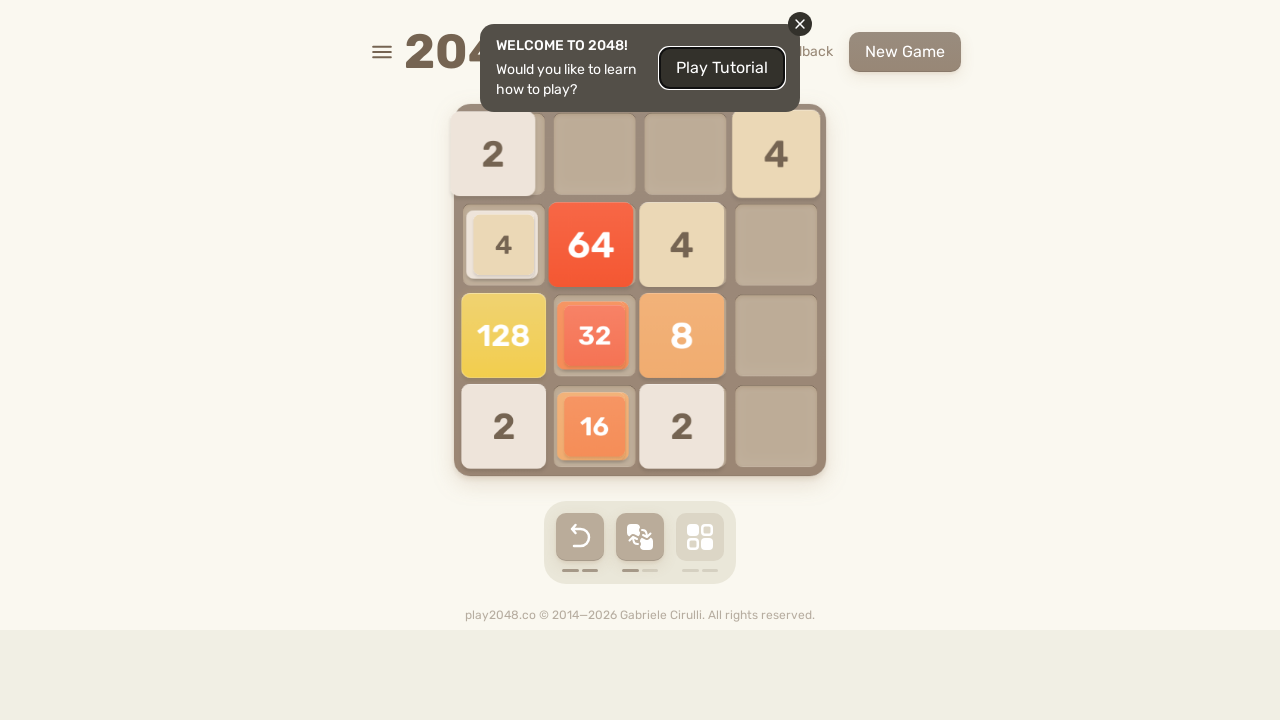

Pressed ArrowRight key
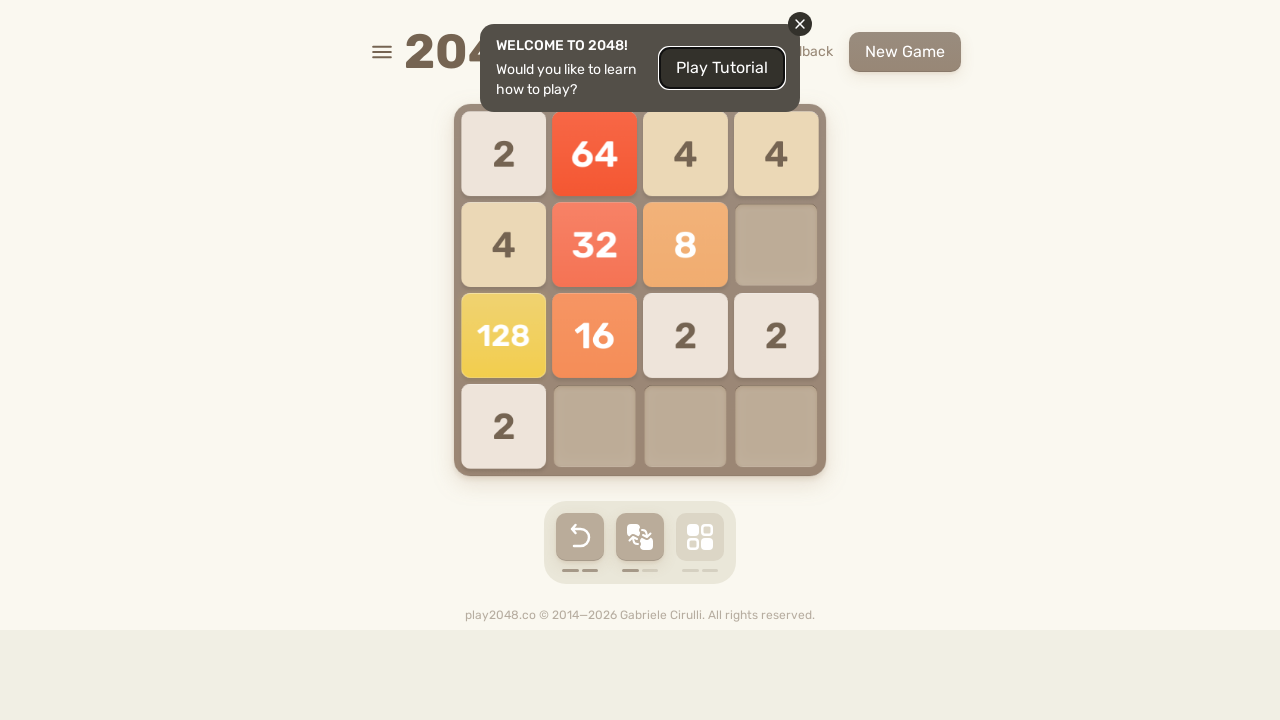

Pressed ArrowDown key
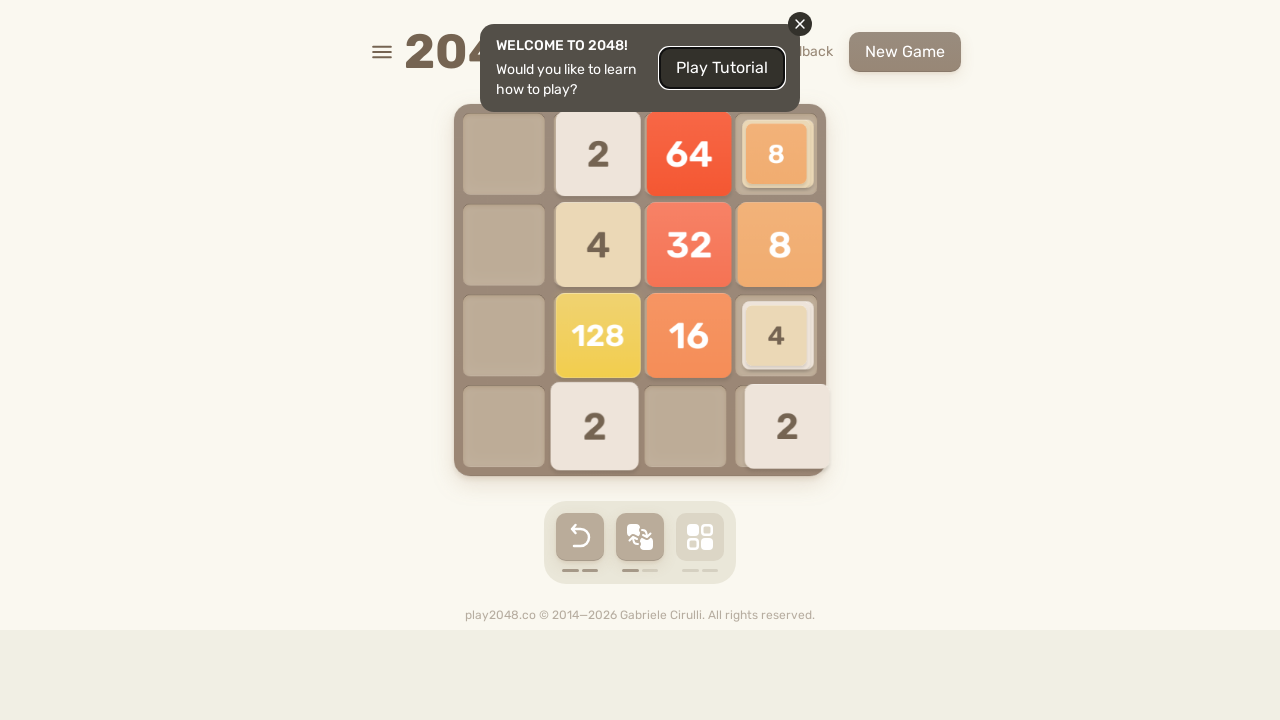

Pressed ArrowLeft key
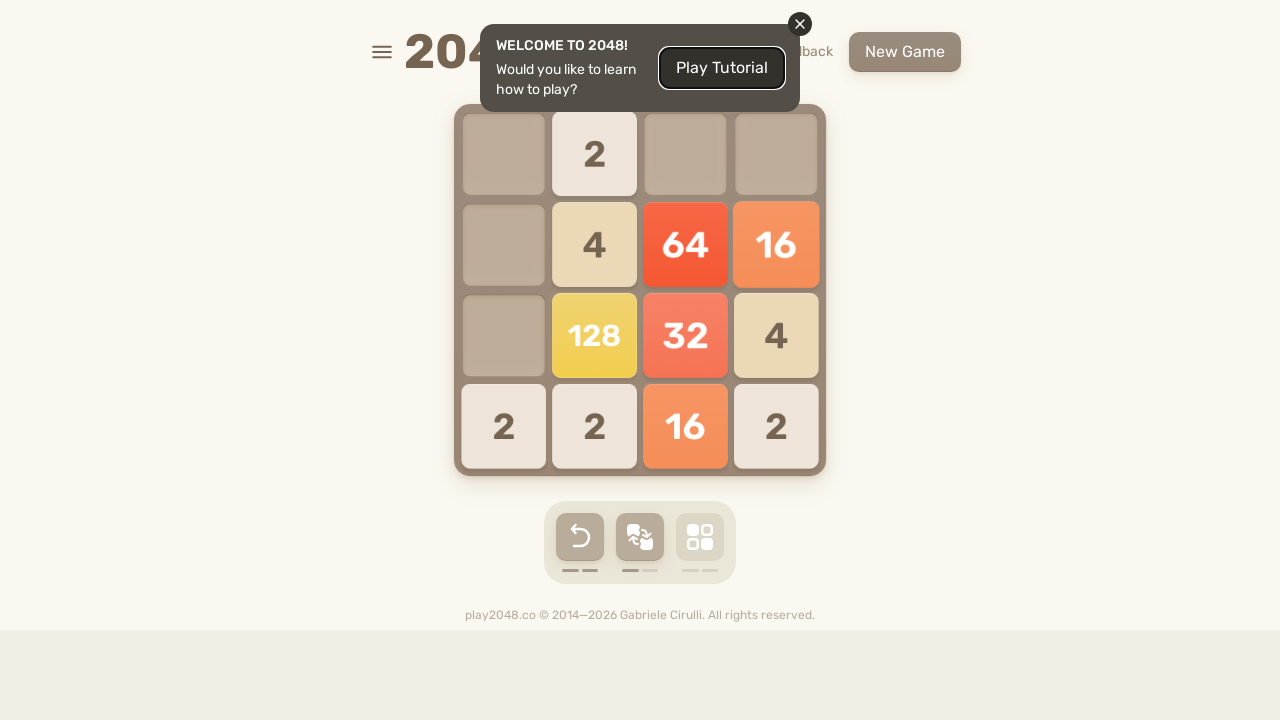

Pressed ArrowUp key
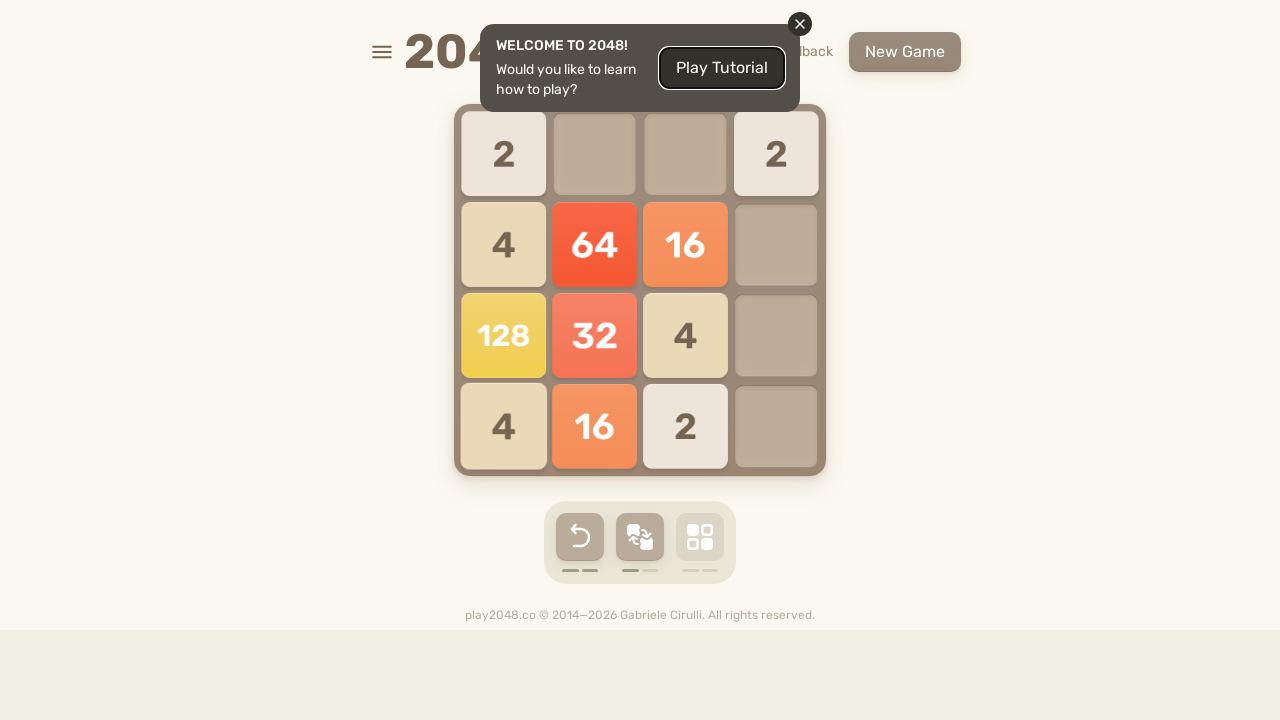

Pressed ArrowRight key
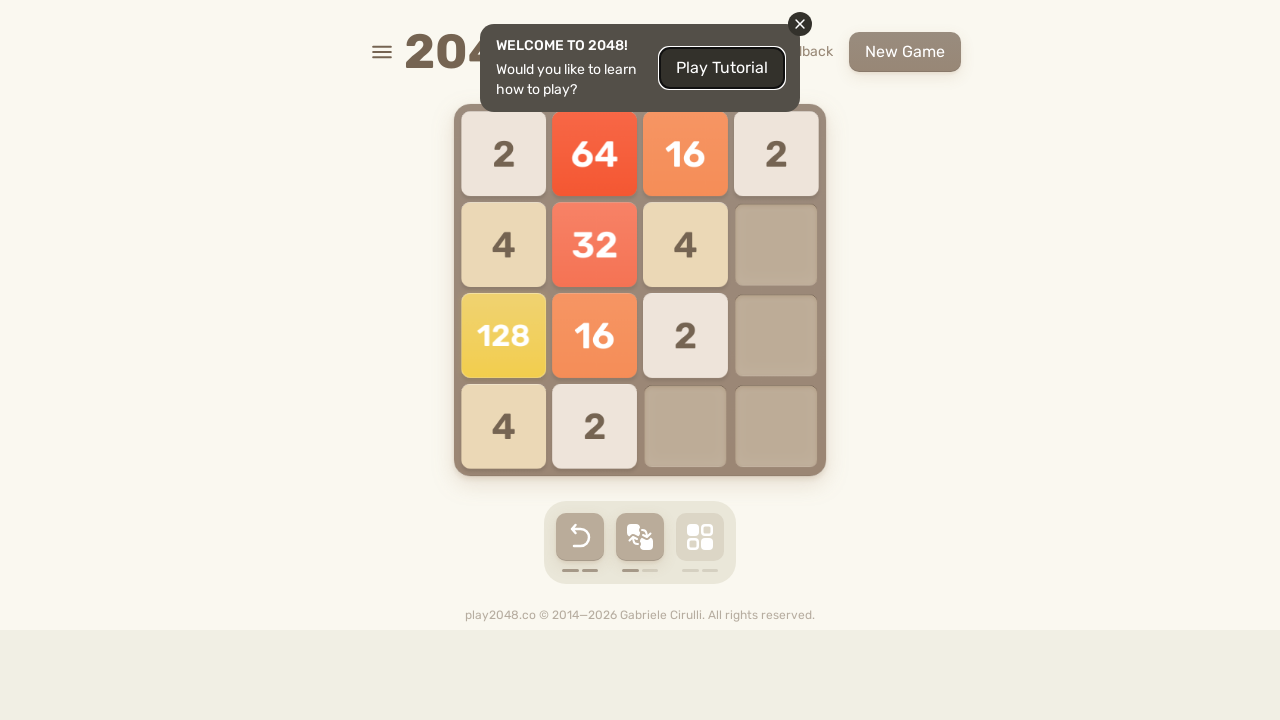

Pressed ArrowDown key
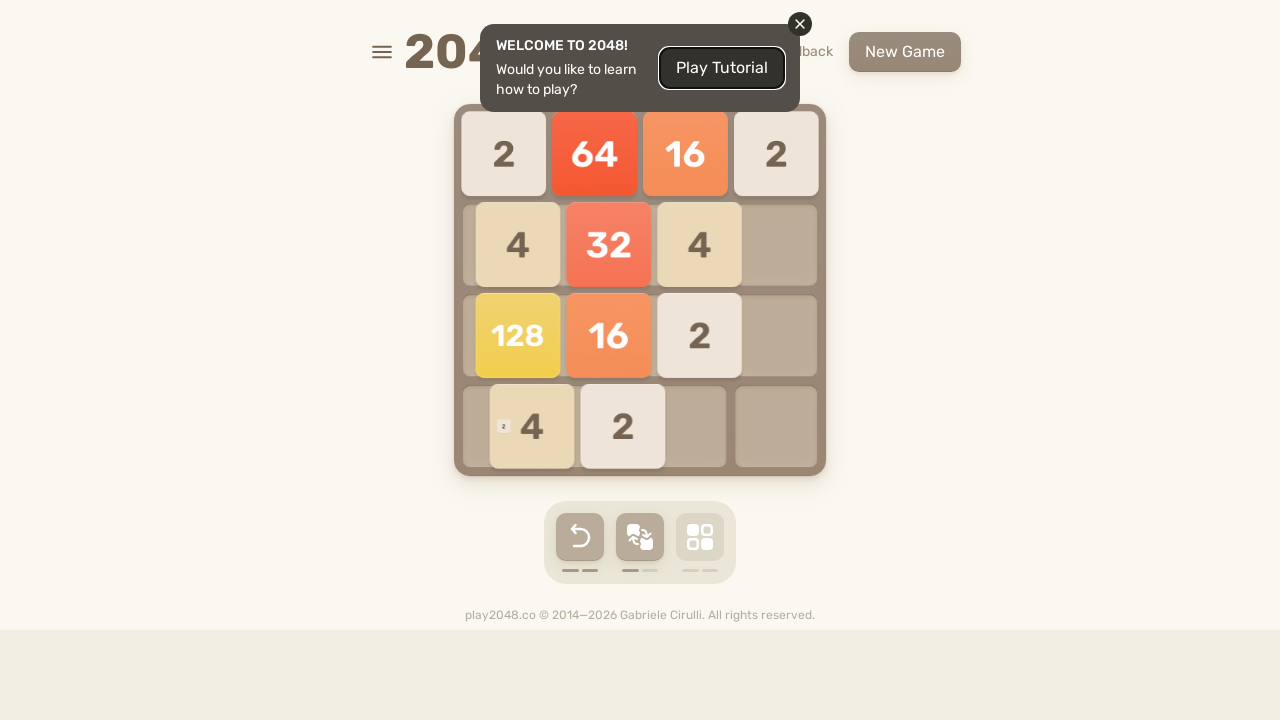

Pressed ArrowLeft key
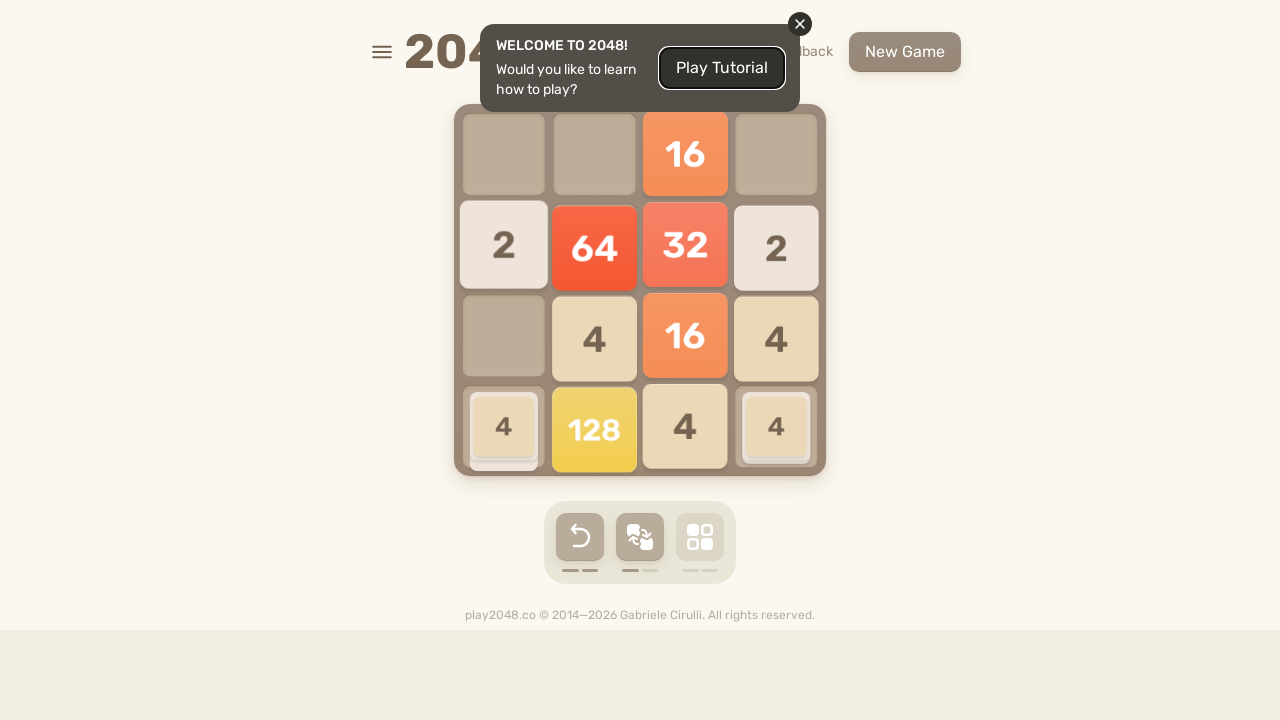

Pressed ArrowUp key
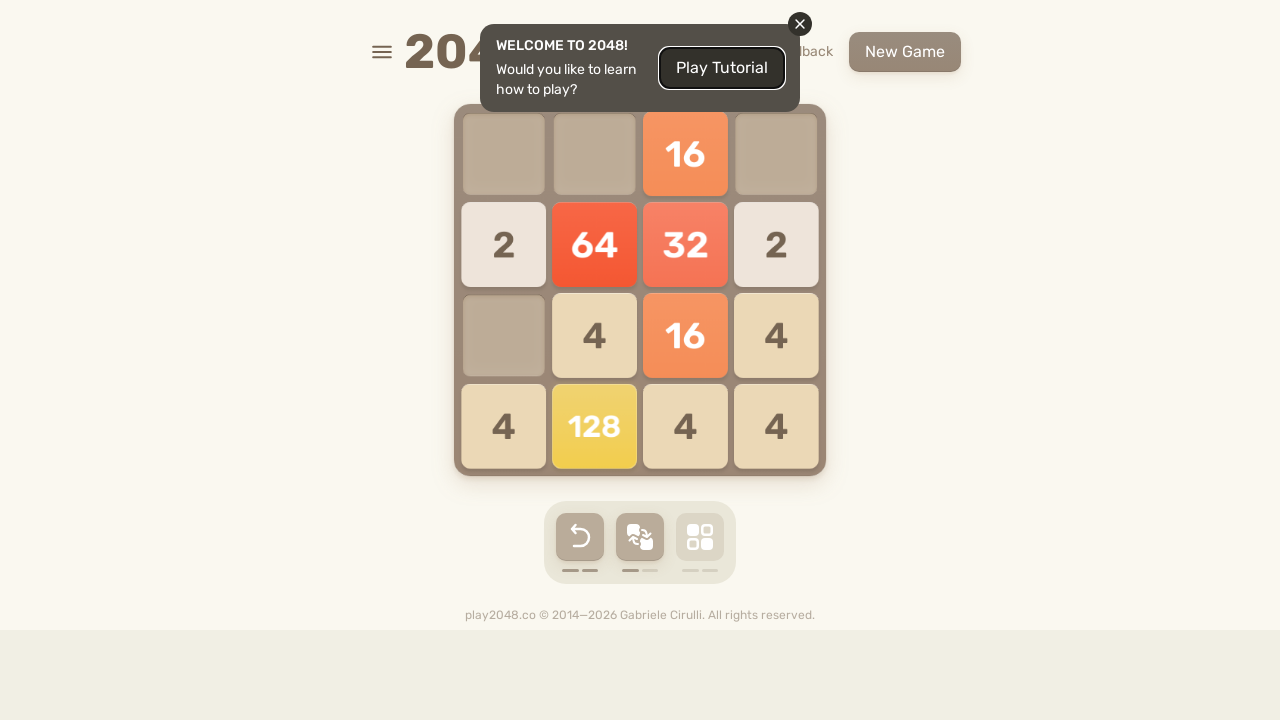

Pressed ArrowRight key
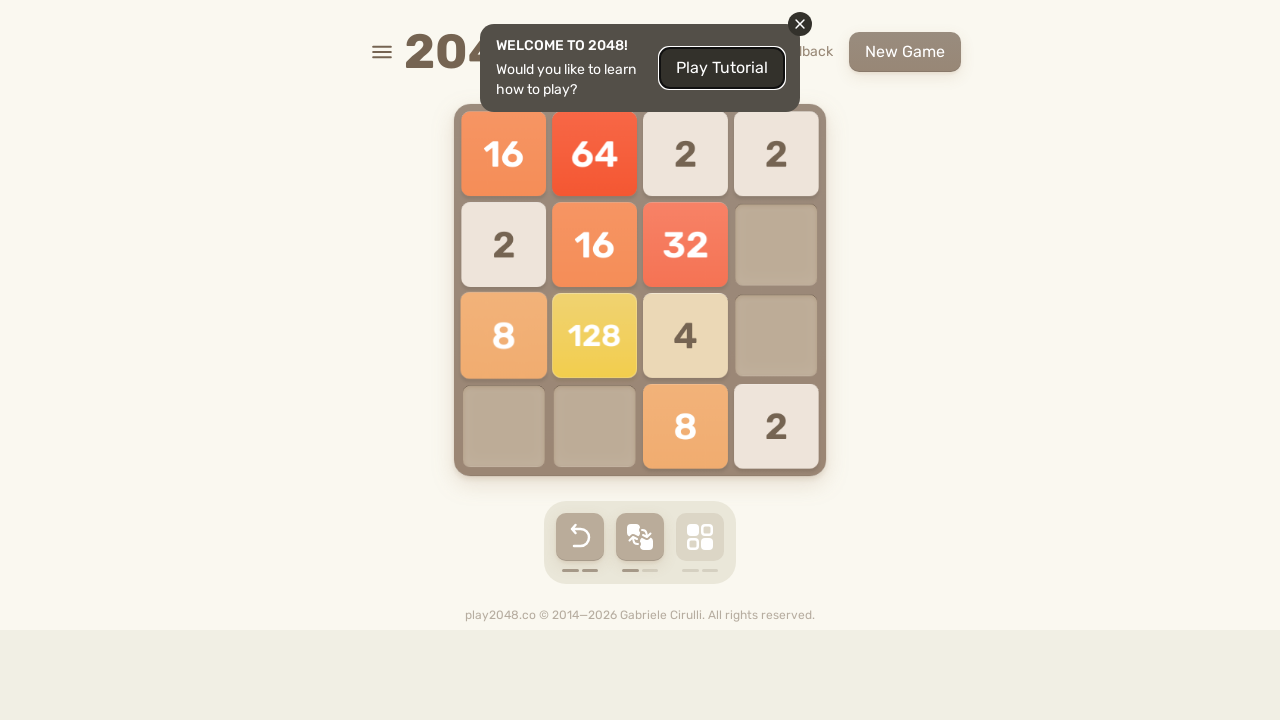

Pressed ArrowDown key
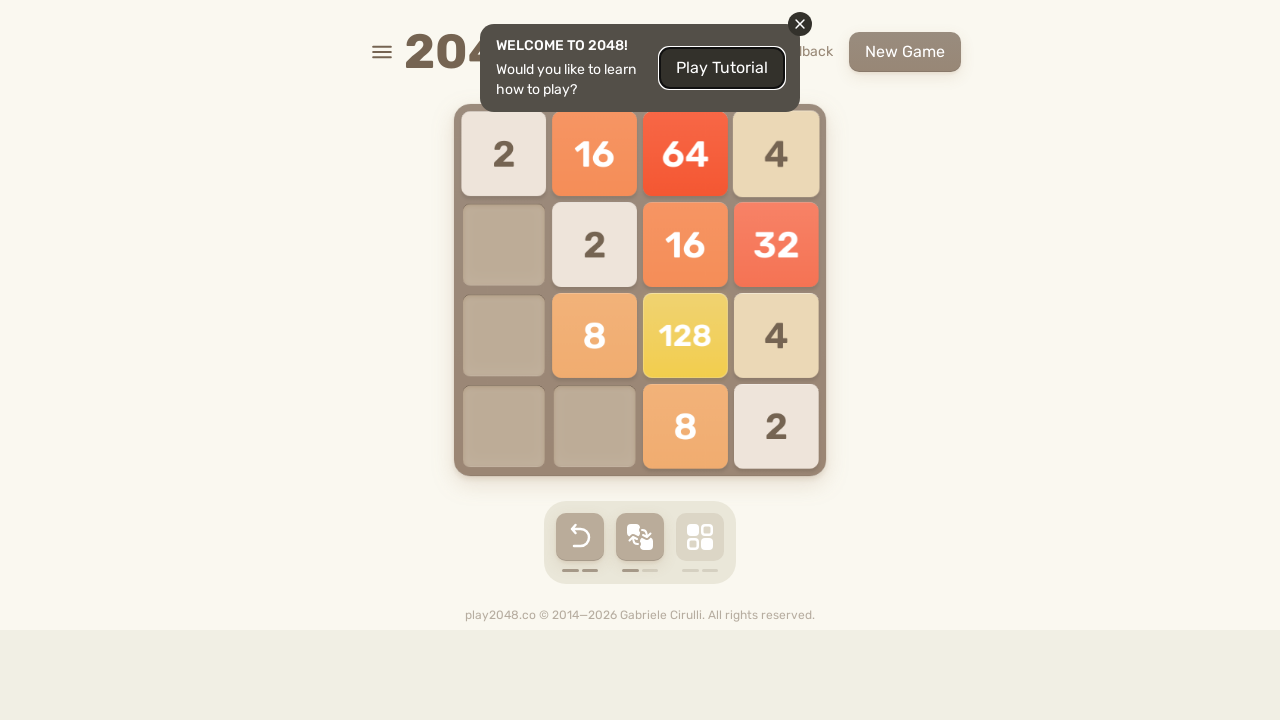

Pressed ArrowLeft key
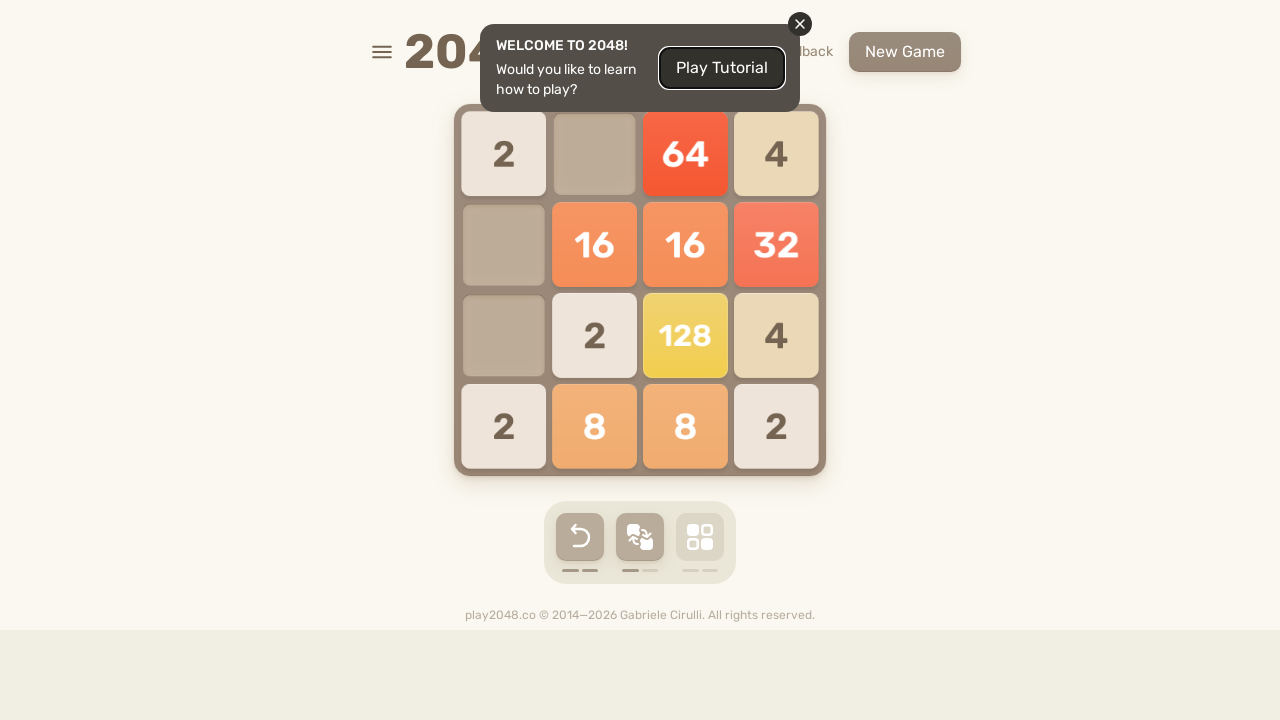

Pressed ArrowUp key
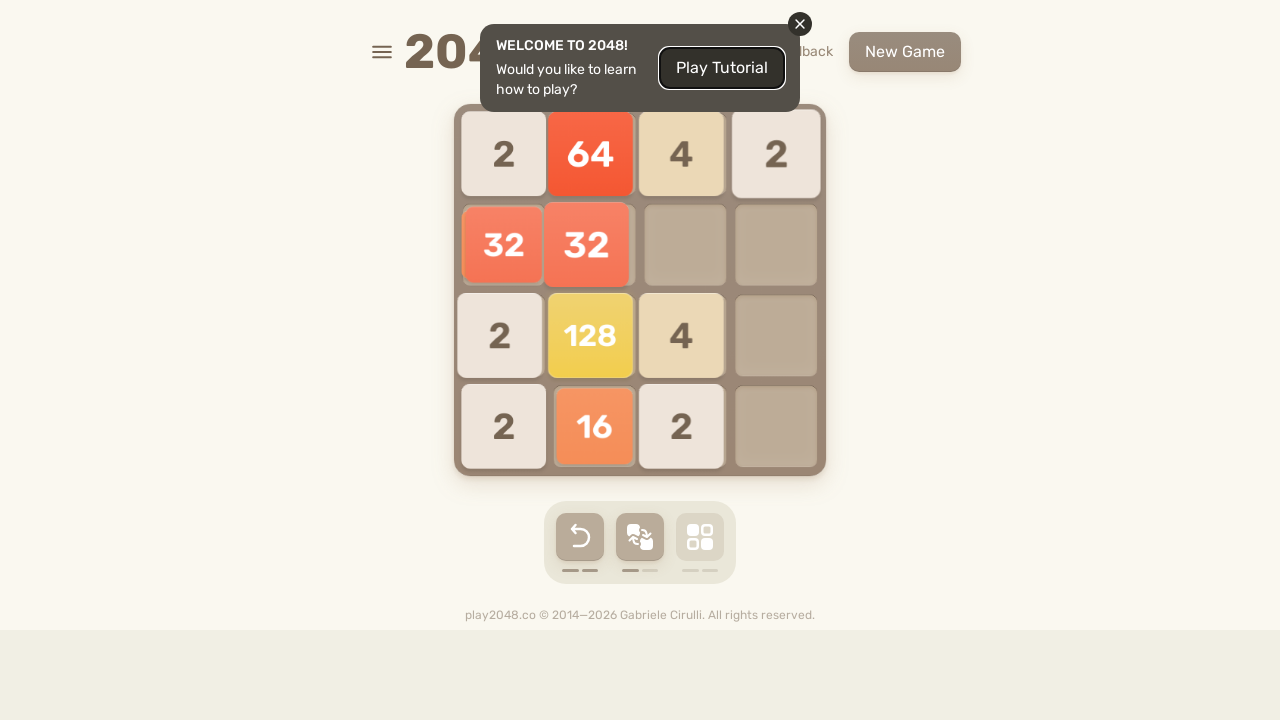

Pressed ArrowRight key
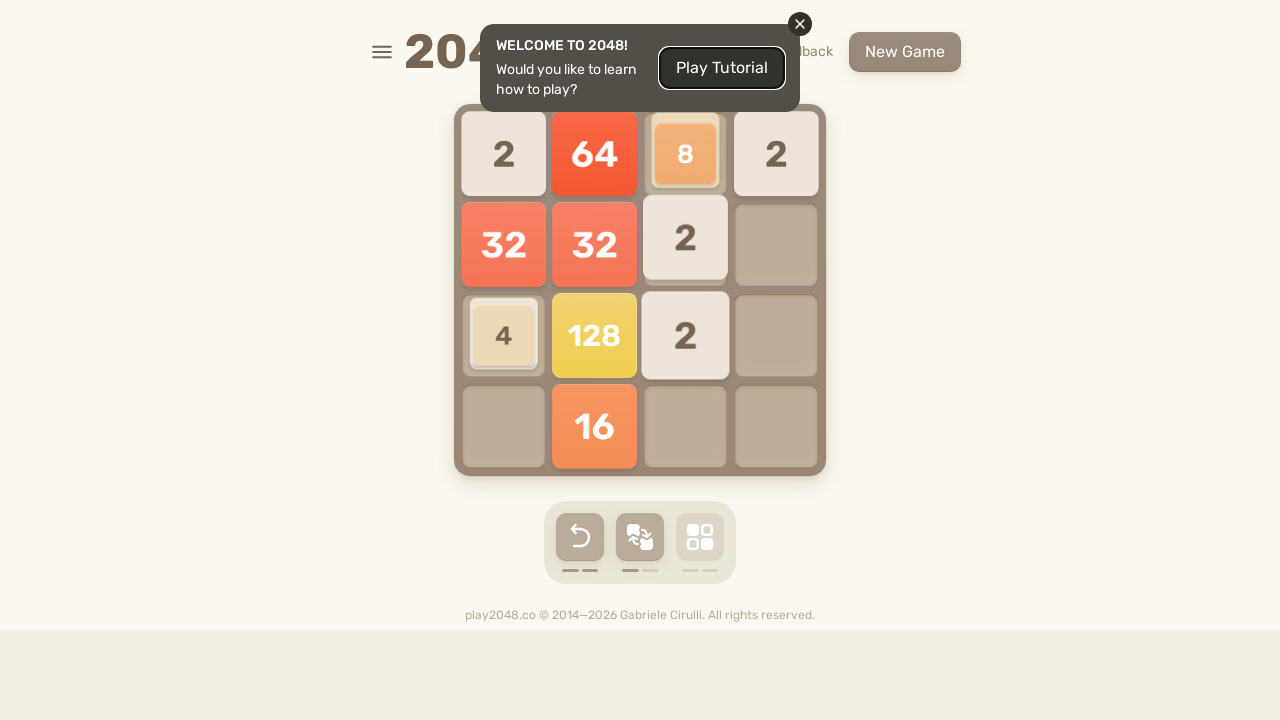

Pressed ArrowDown key
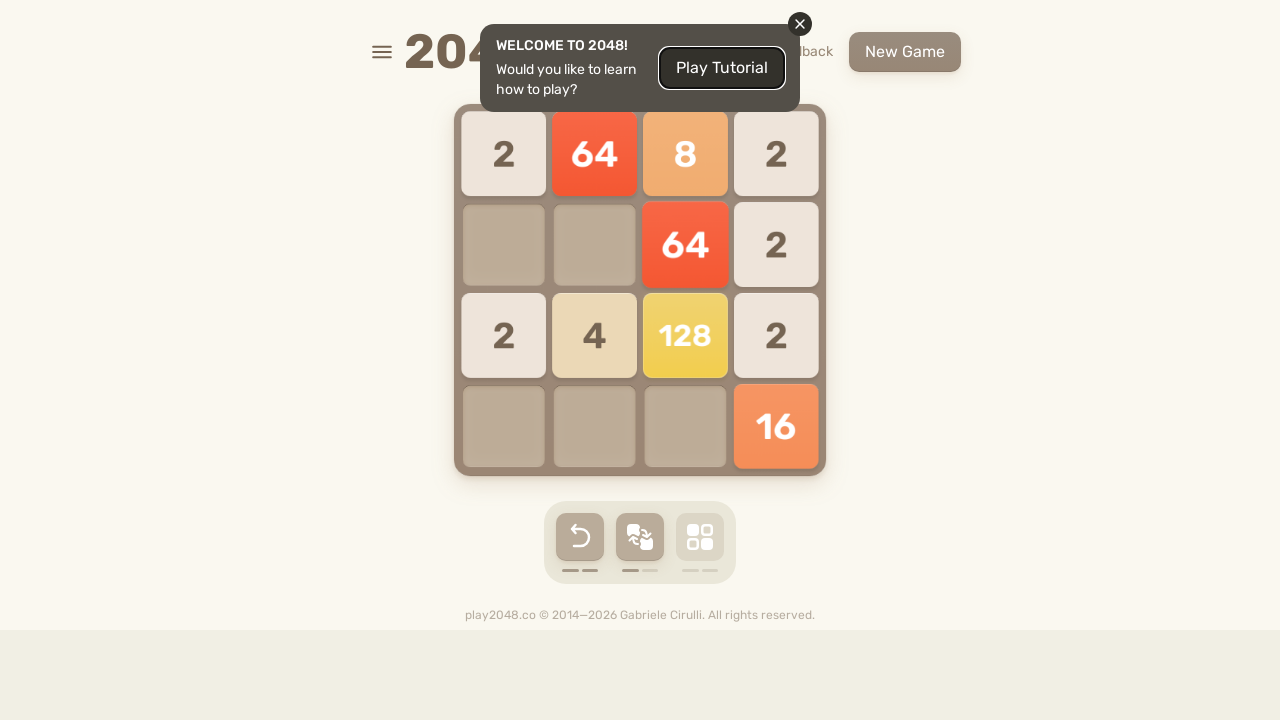

Pressed ArrowLeft key
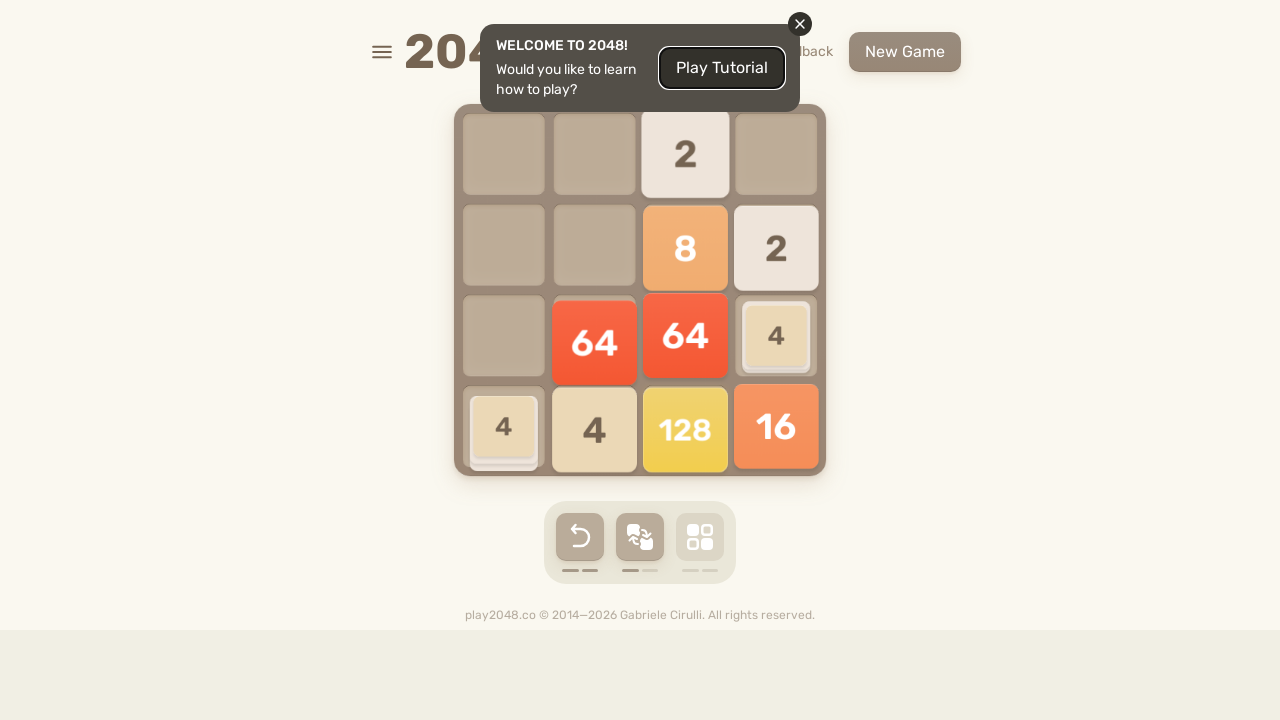

Pressed ArrowUp key
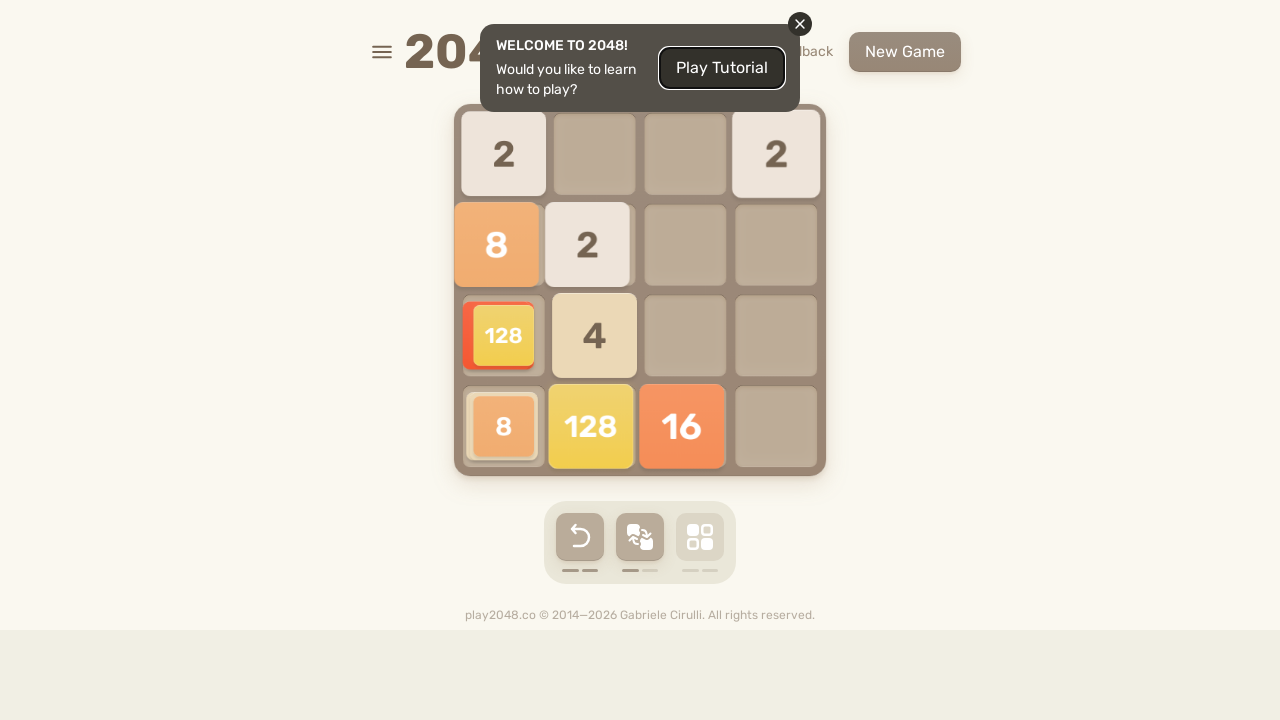

Pressed ArrowRight key
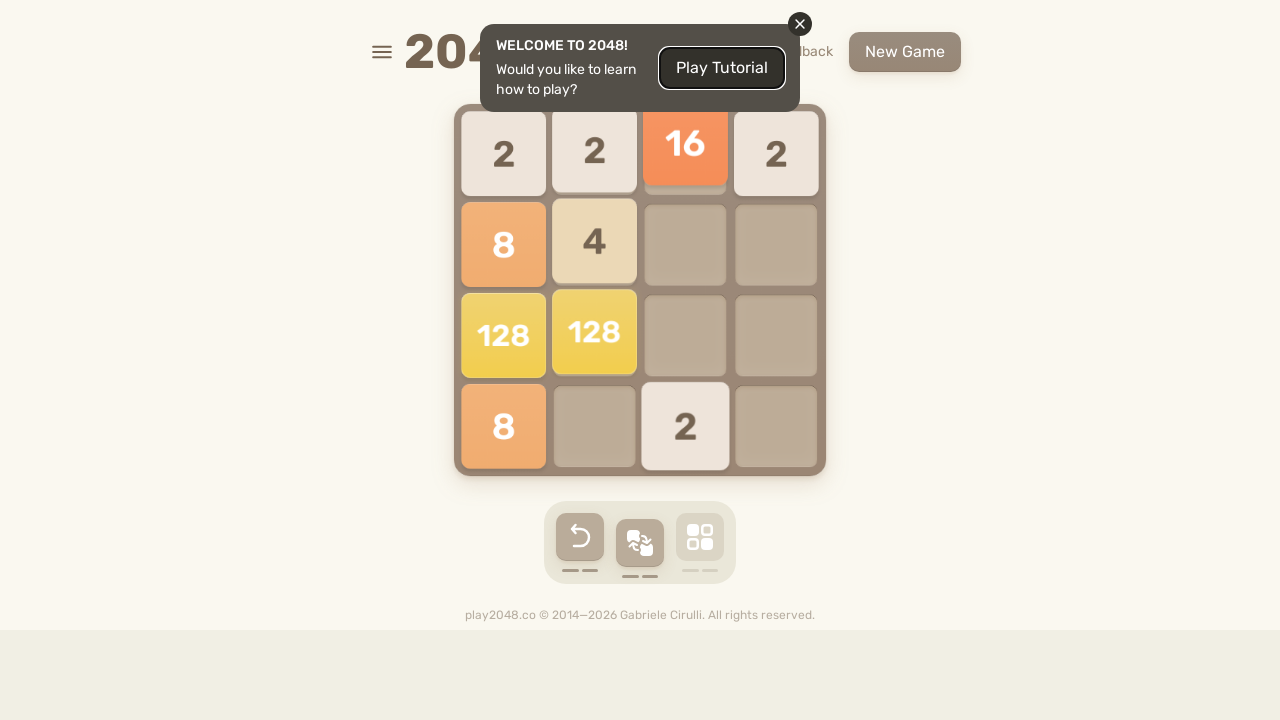

Pressed ArrowDown key
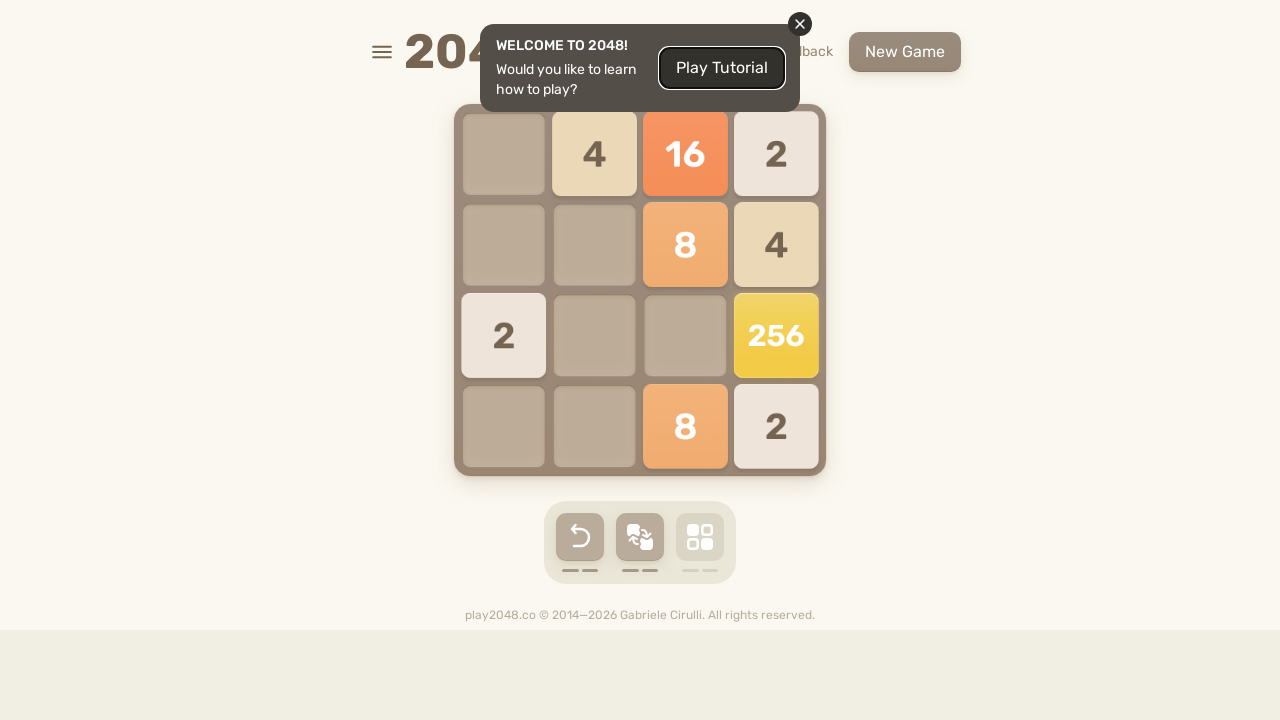

Pressed ArrowLeft key
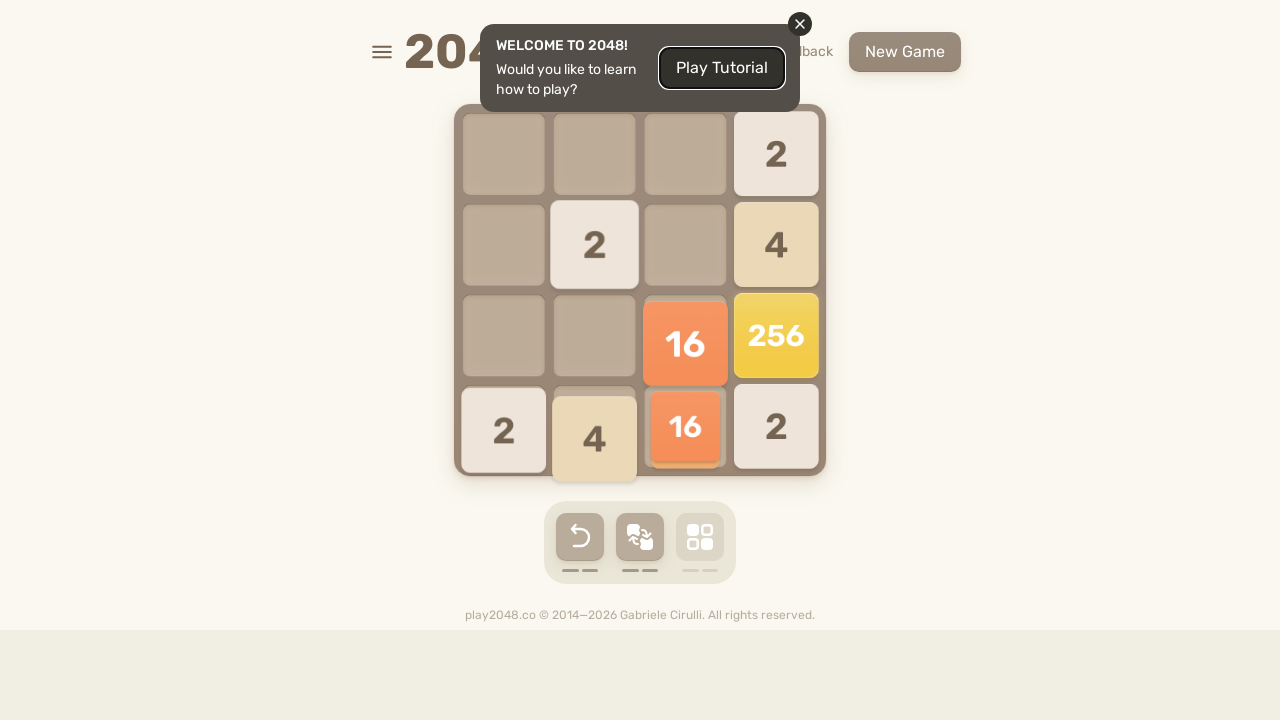

Pressed ArrowUp key
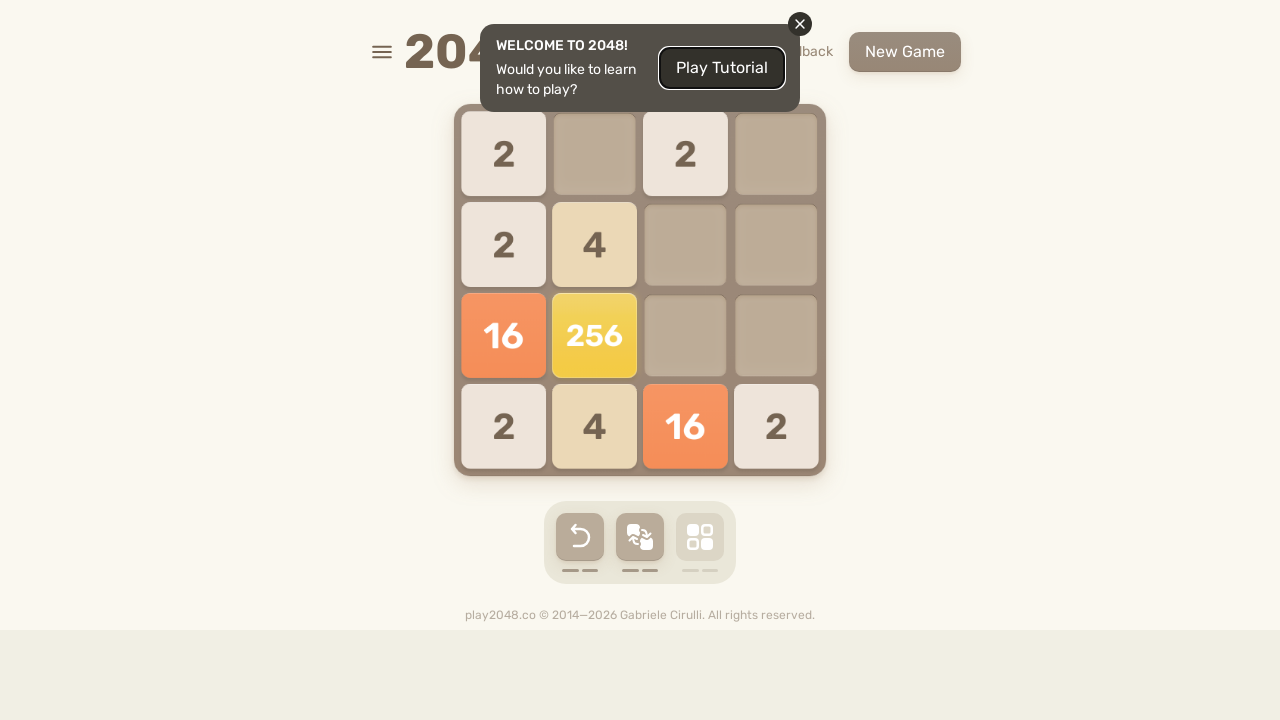

Pressed ArrowRight key
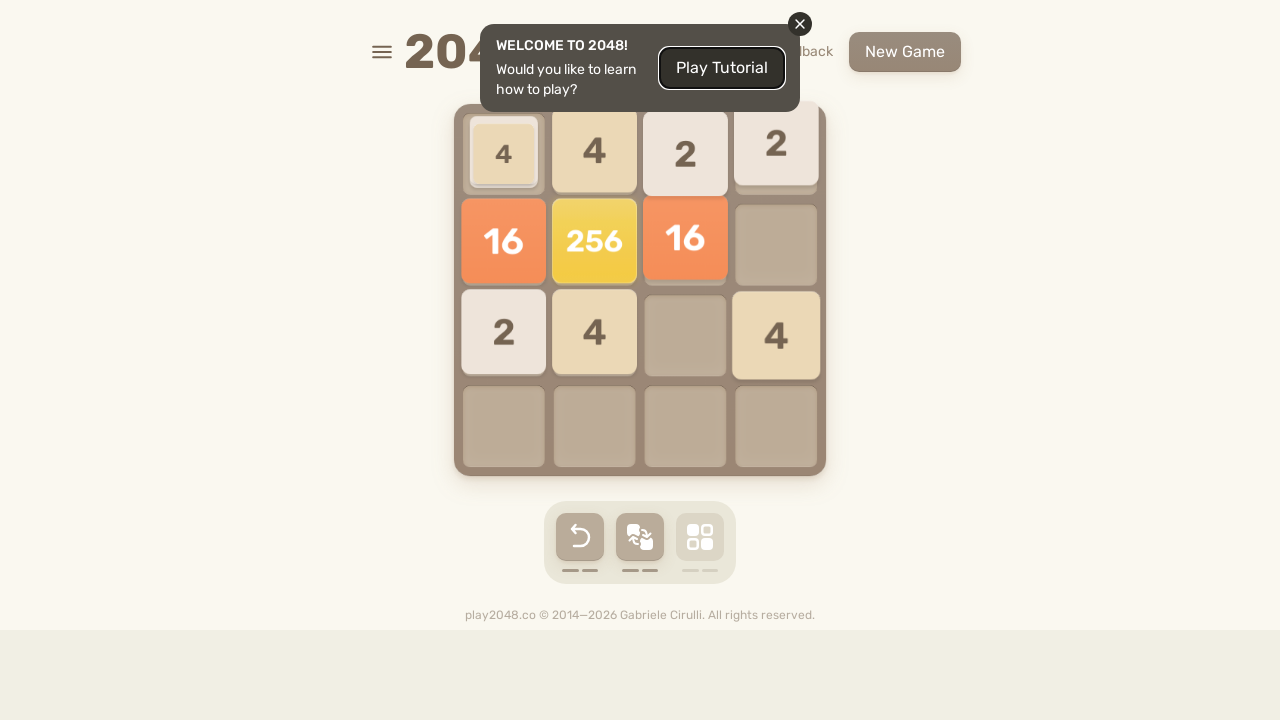

Pressed ArrowDown key
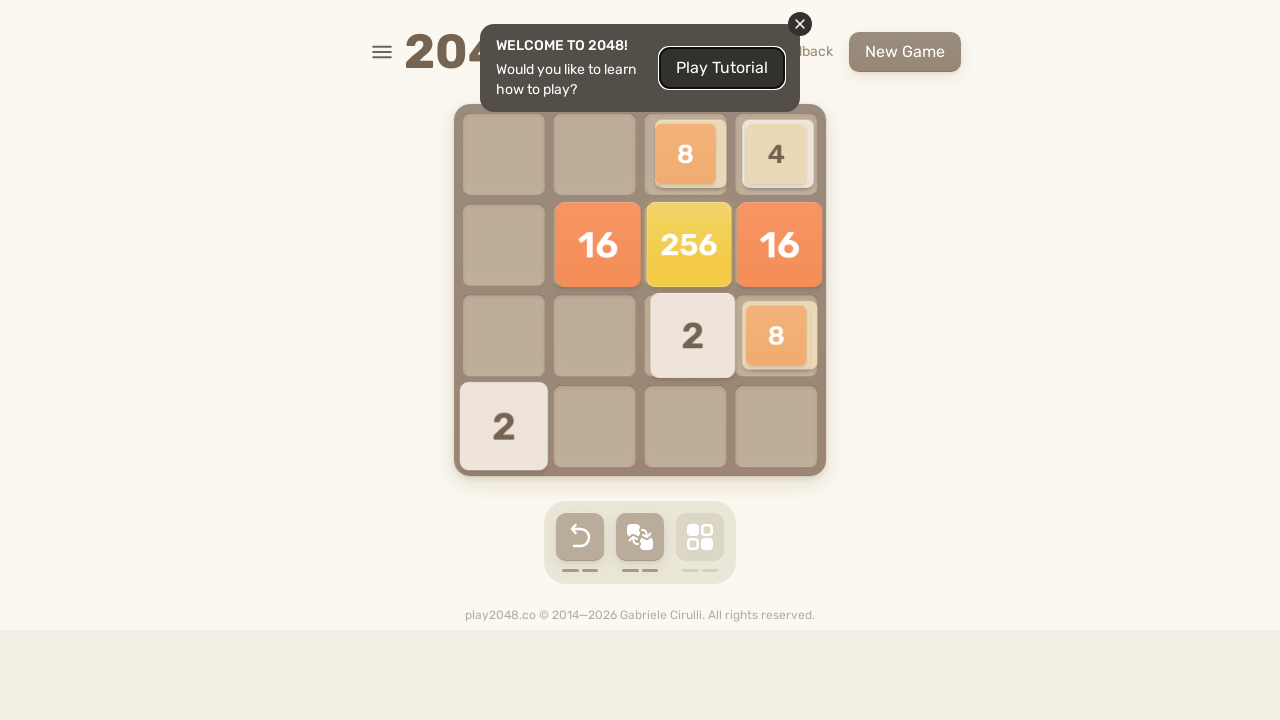

Pressed ArrowLeft key
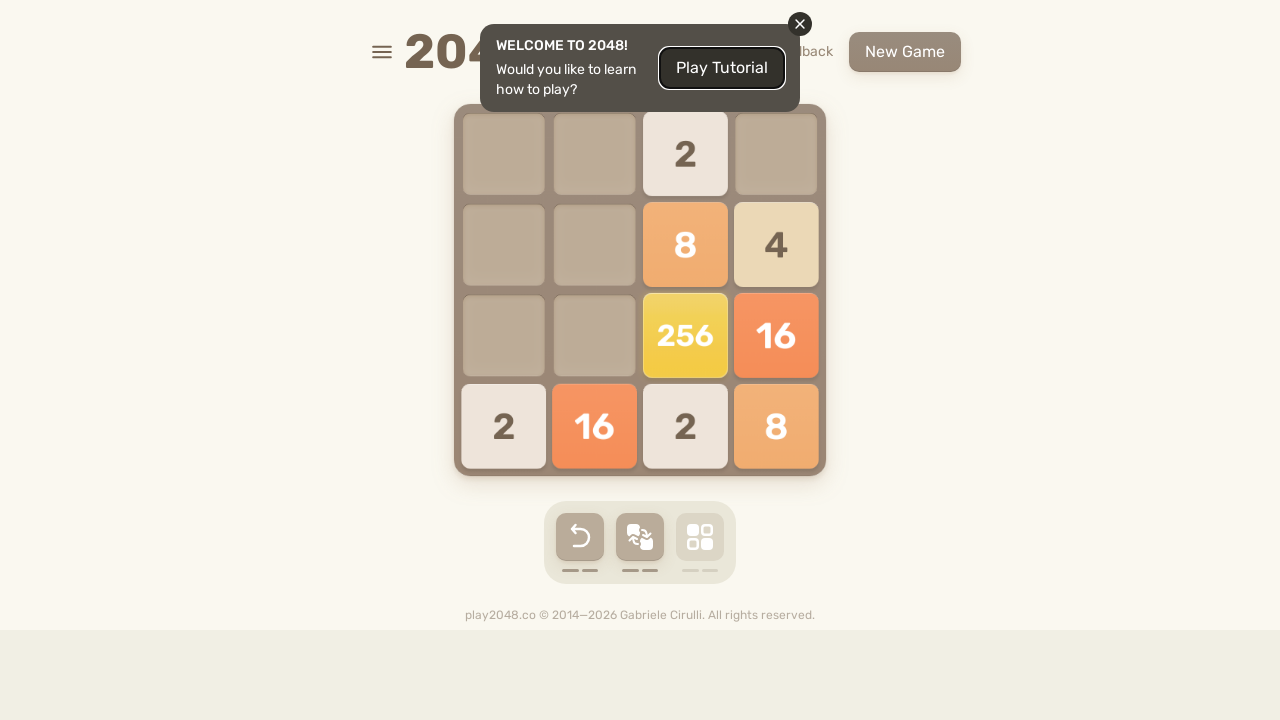

Pressed ArrowUp key
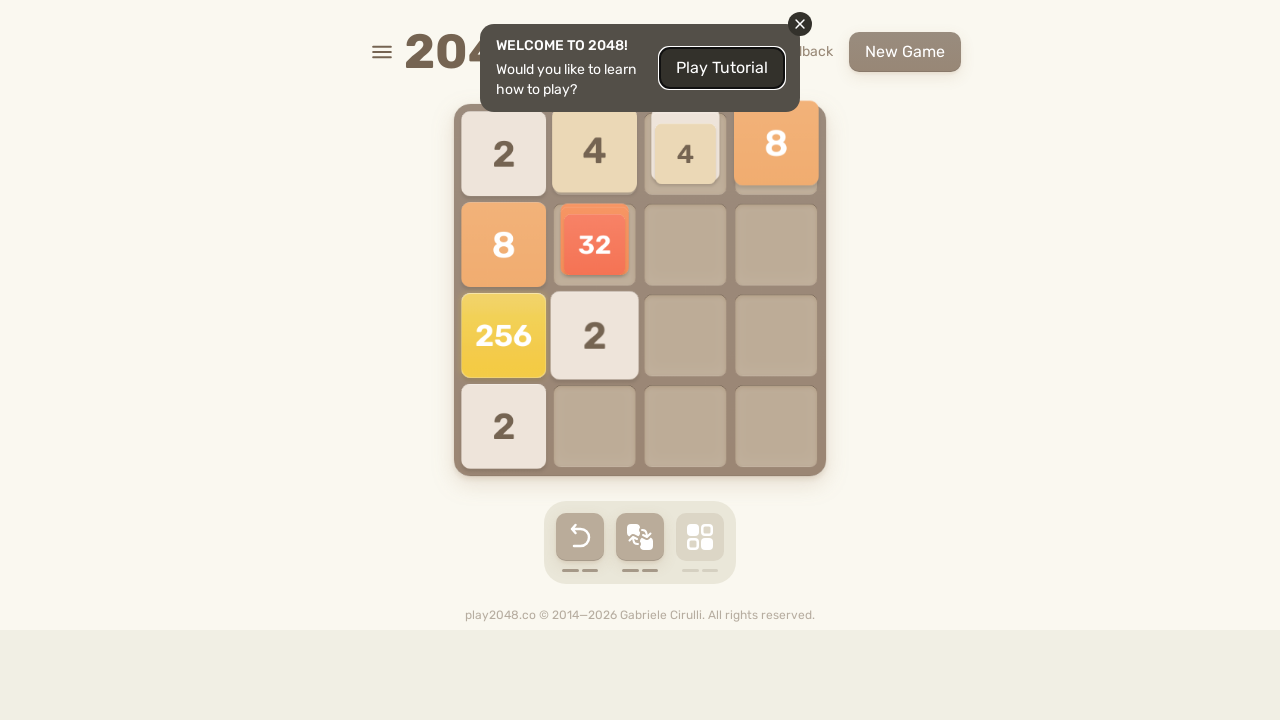

Pressed ArrowRight key
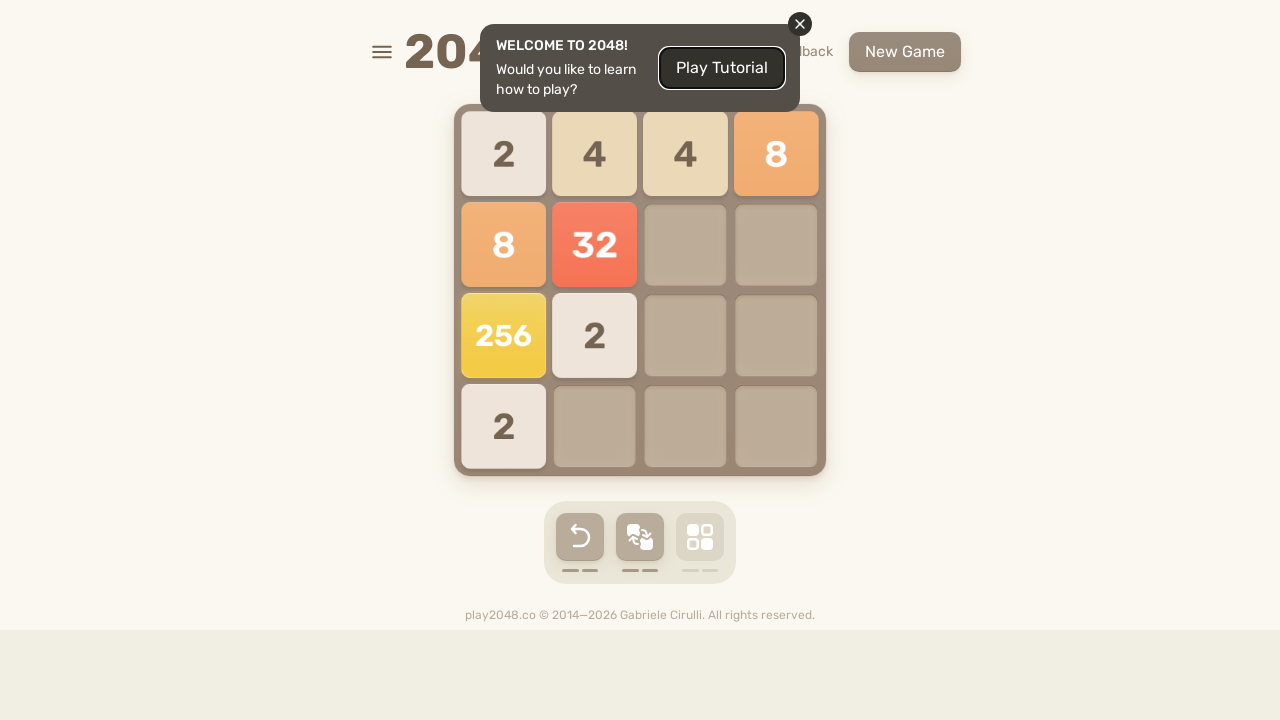

Pressed ArrowDown key
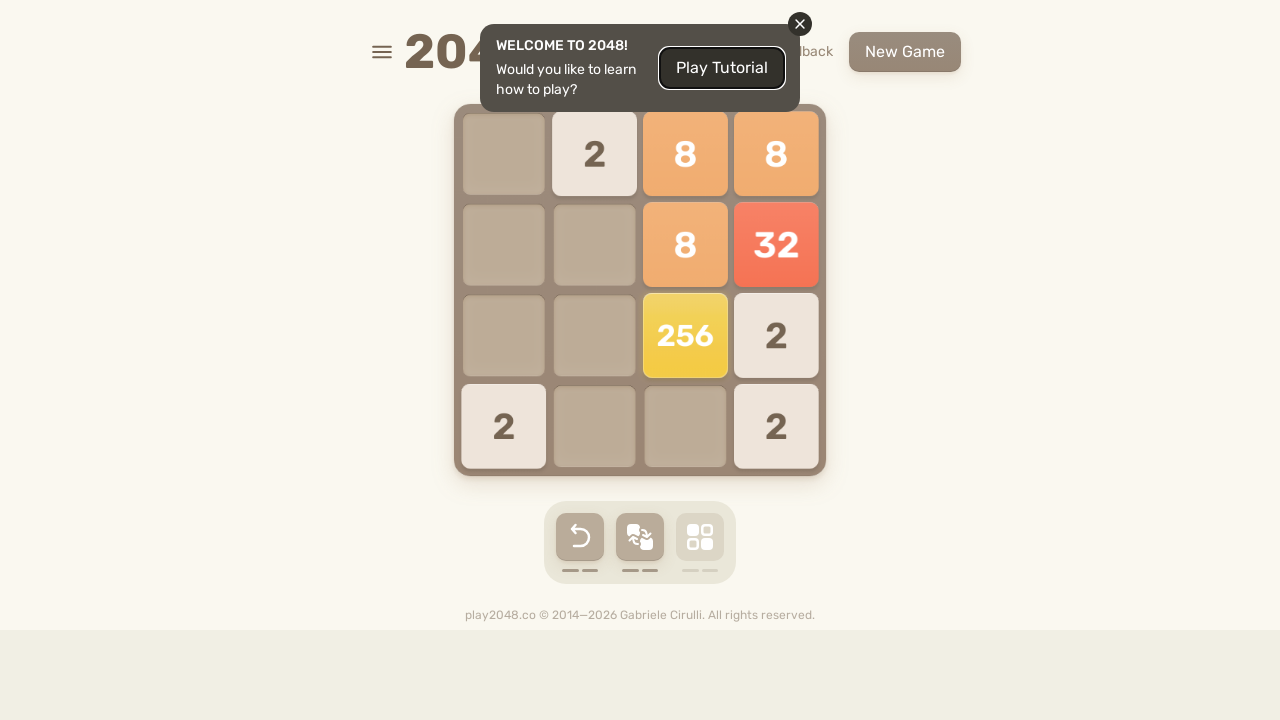

Pressed ArrowLeft key
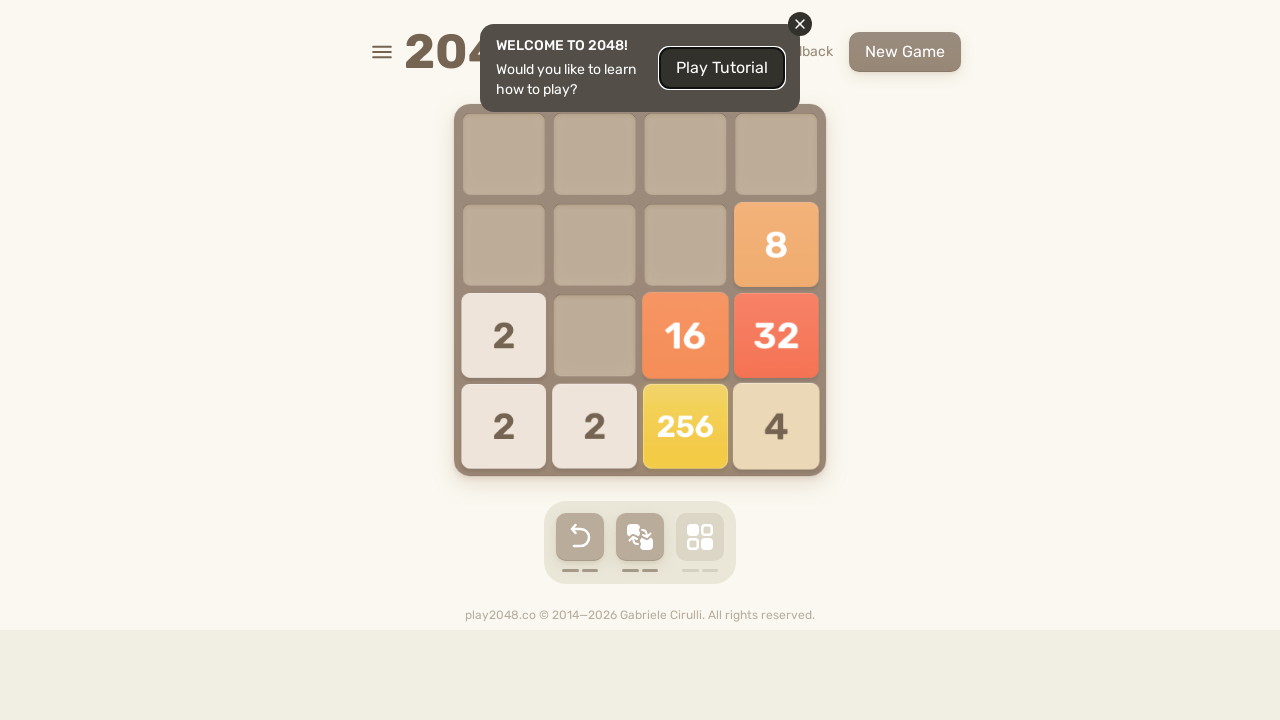

Pressed ArrowUp key
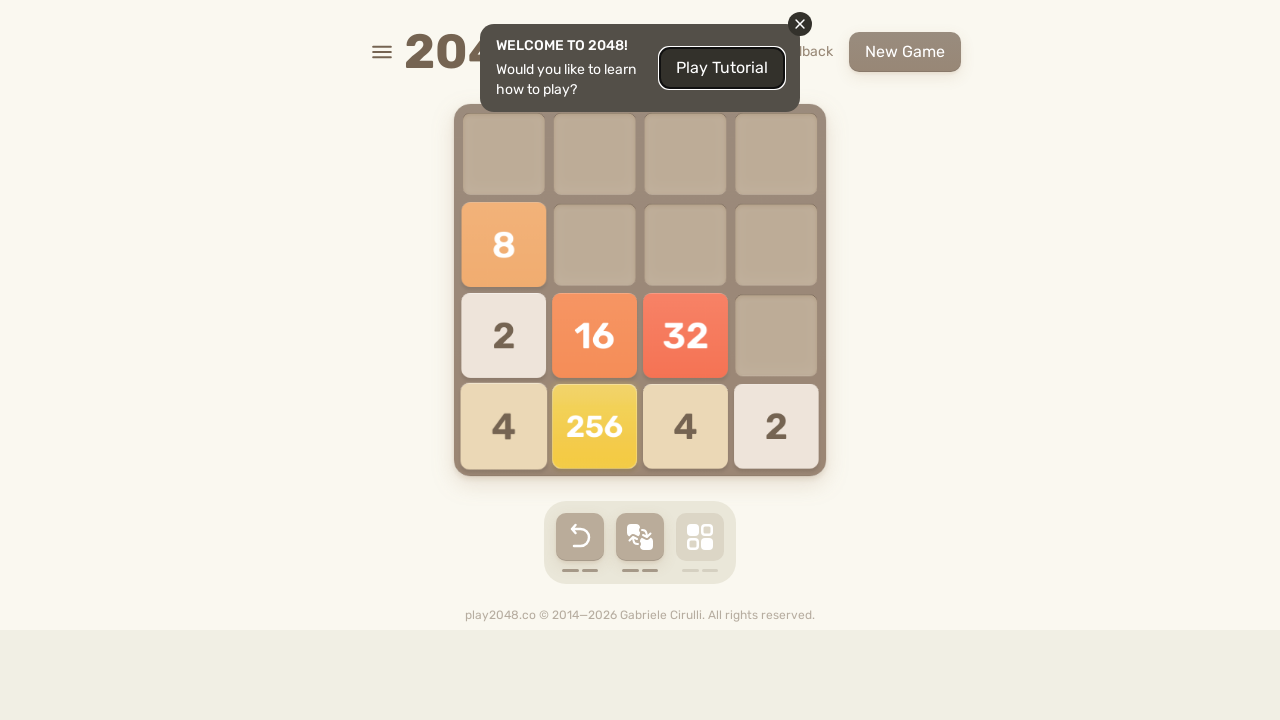

Pressed ArrowRight key
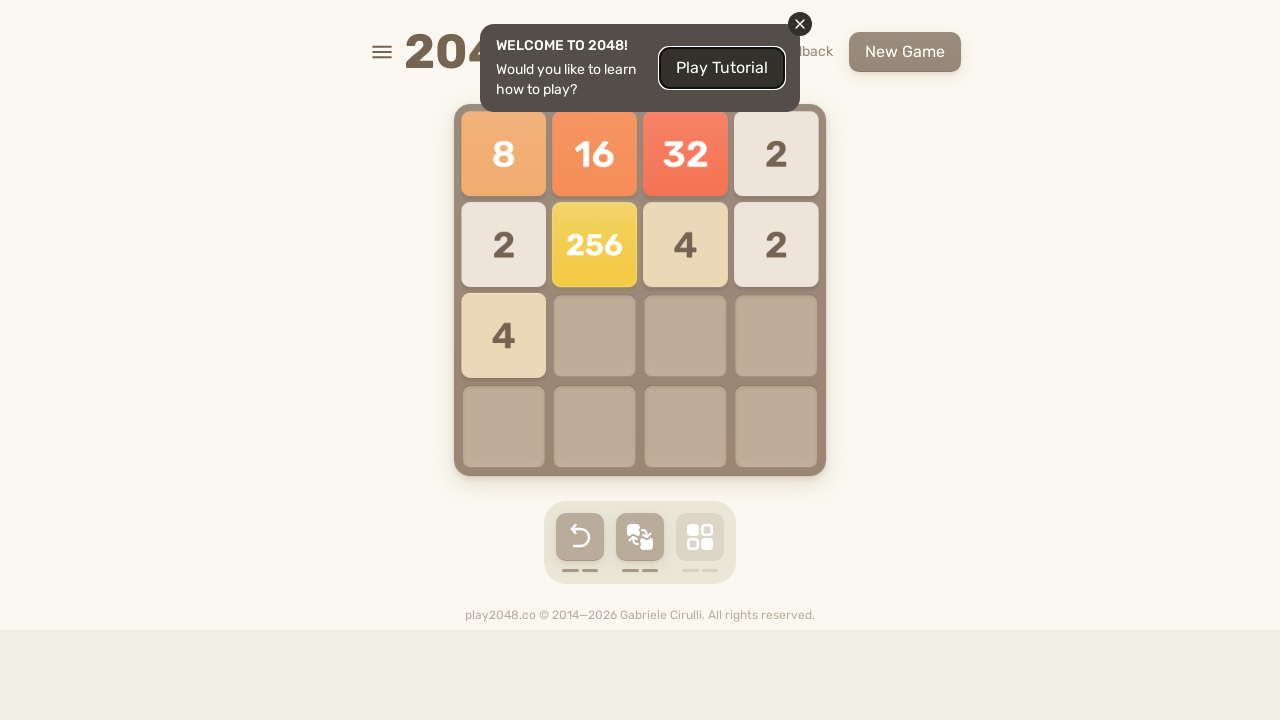

Pressed ArrowDown key
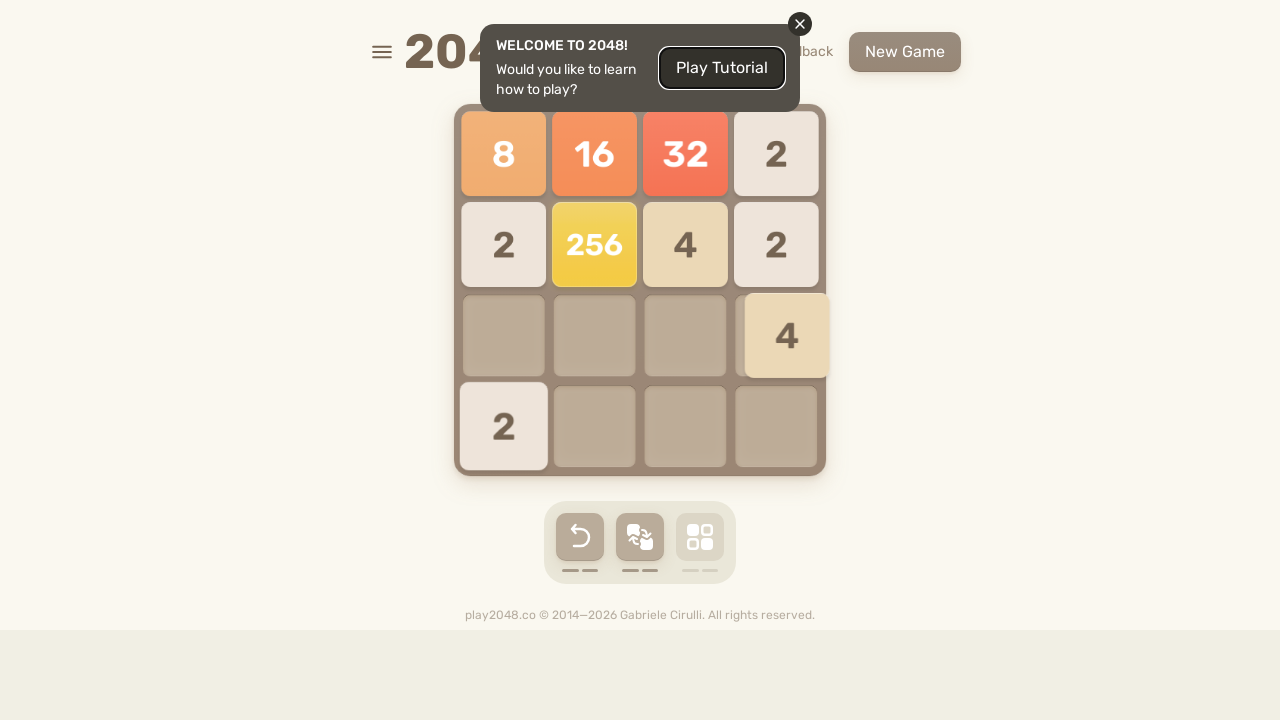

Pressed ArrowLeft key
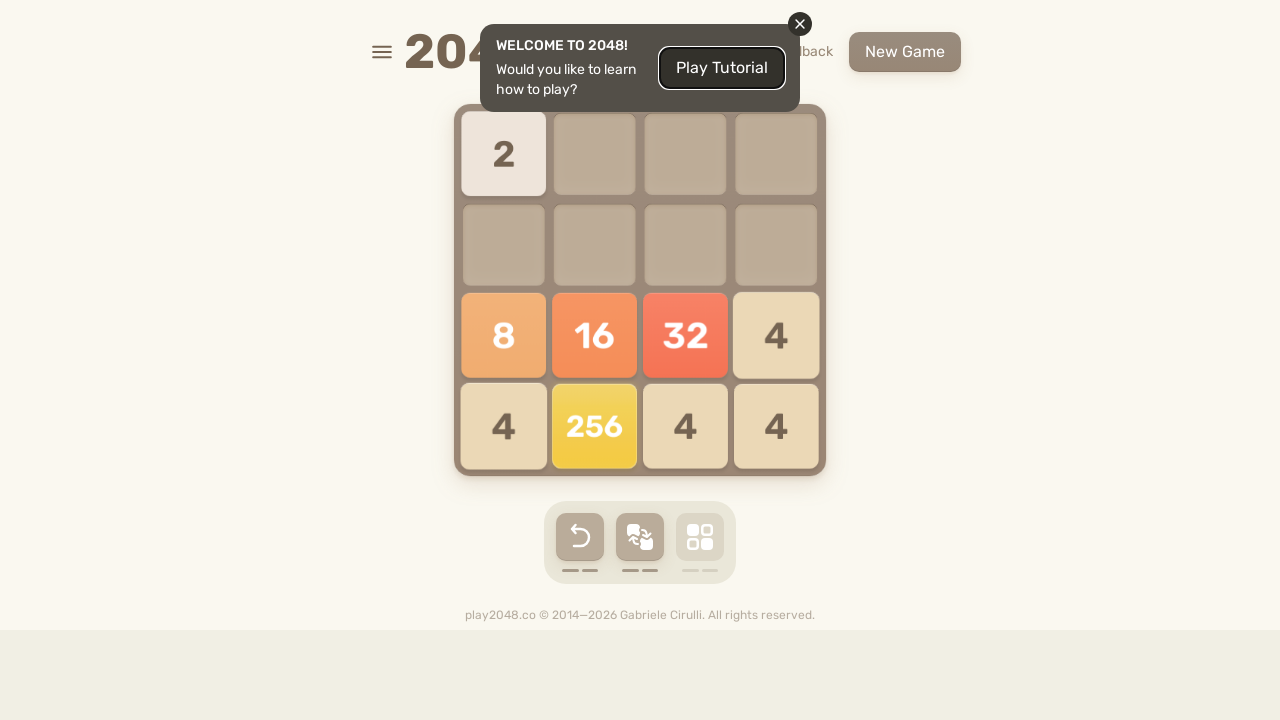

Pressed ArrowUp key
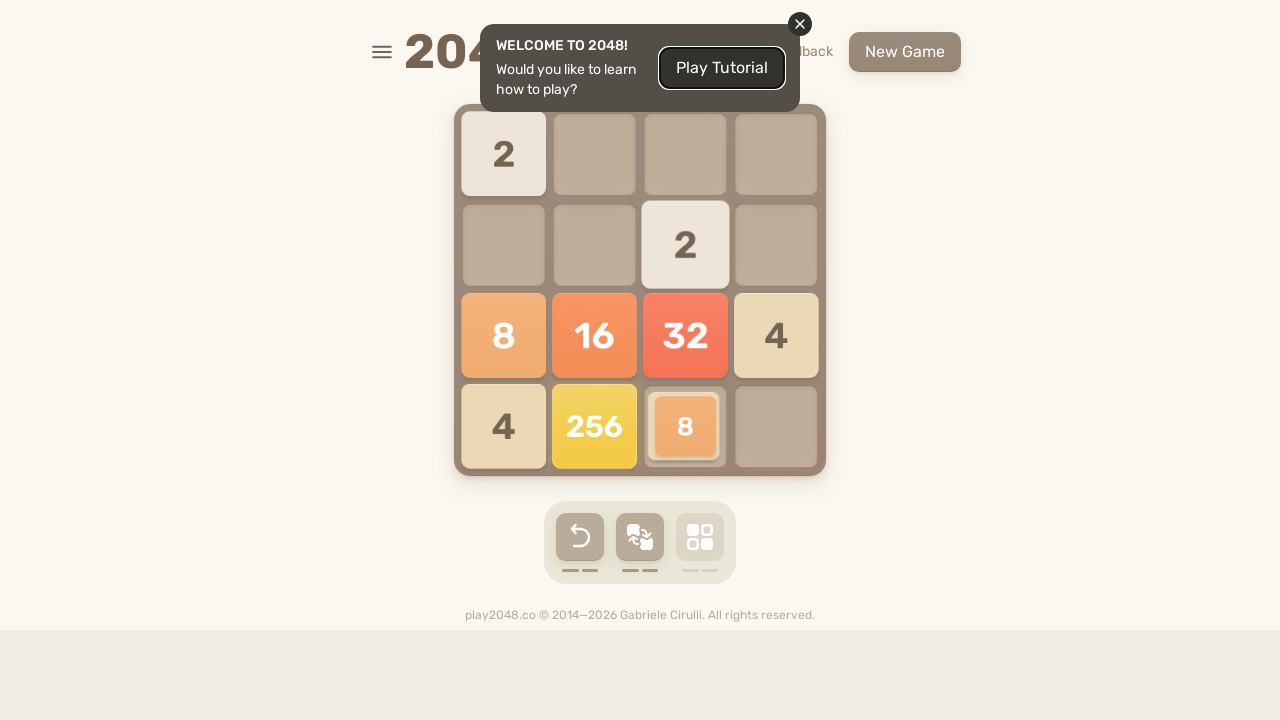

Pressed ArrowRight key
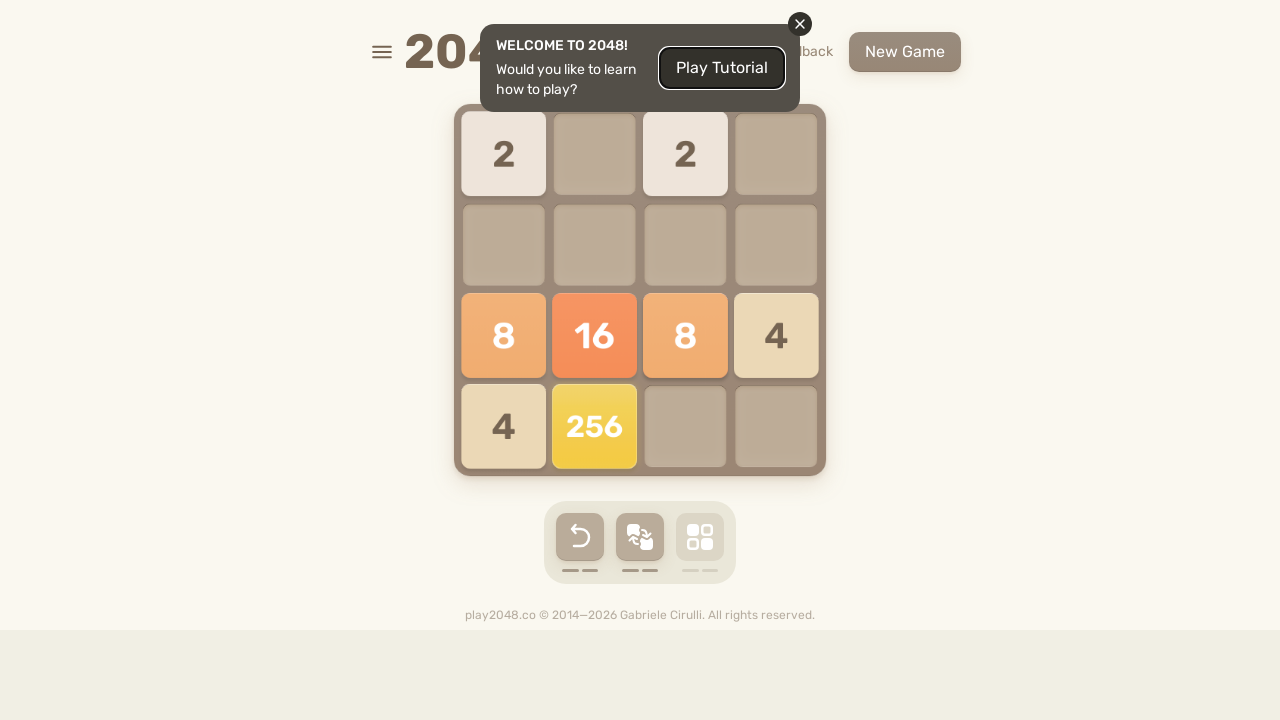

Pressed ArrowDown key
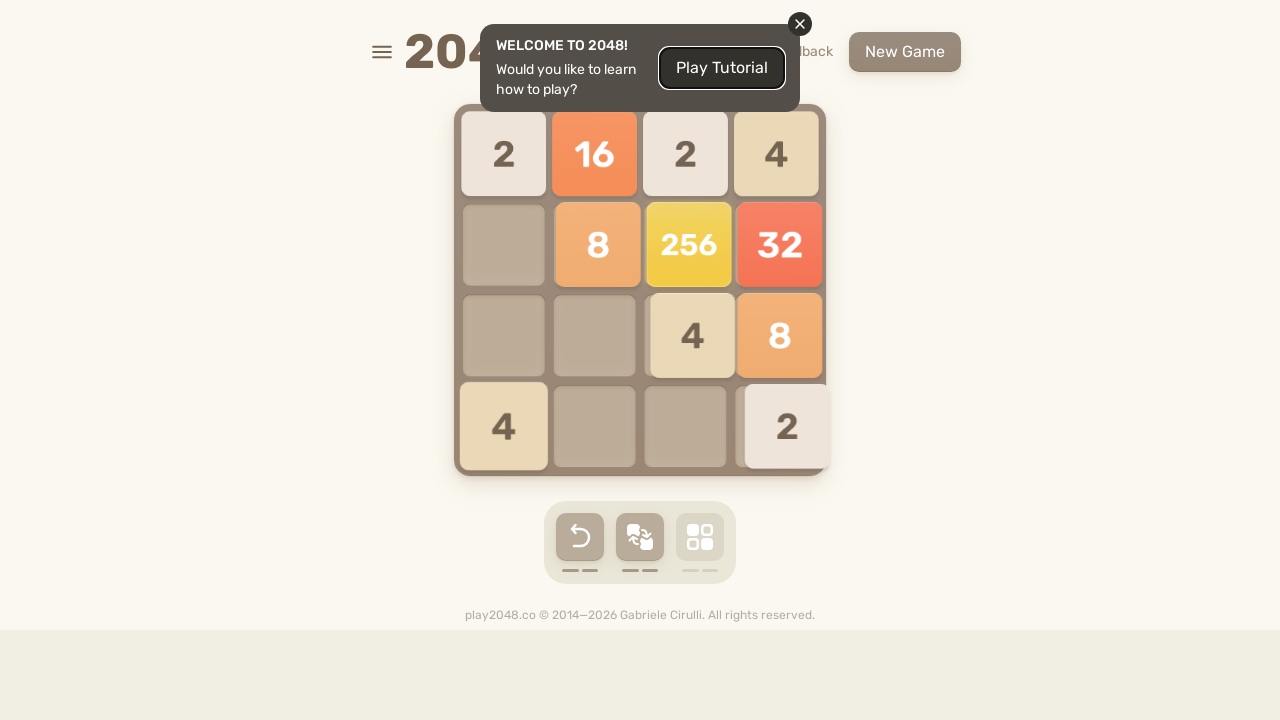

Pressed ArrowLeft key
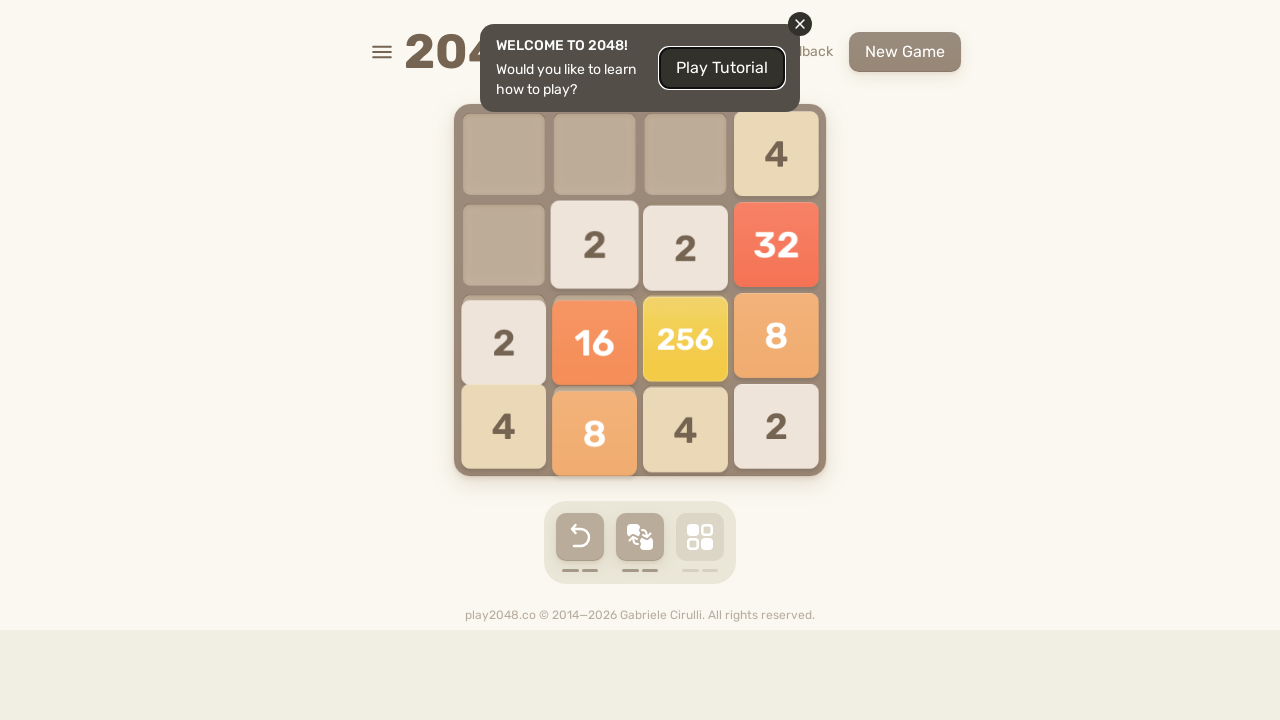

Pressed ArrowUp key
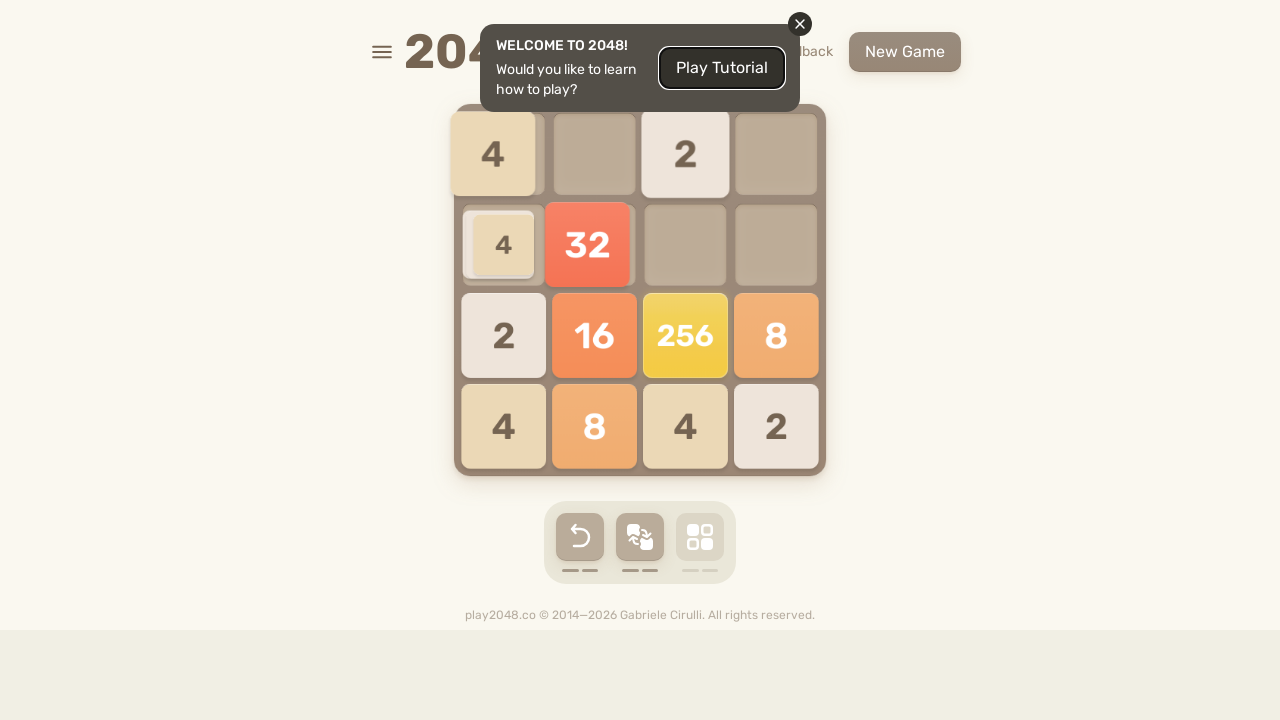

Pressed ArrowRight key
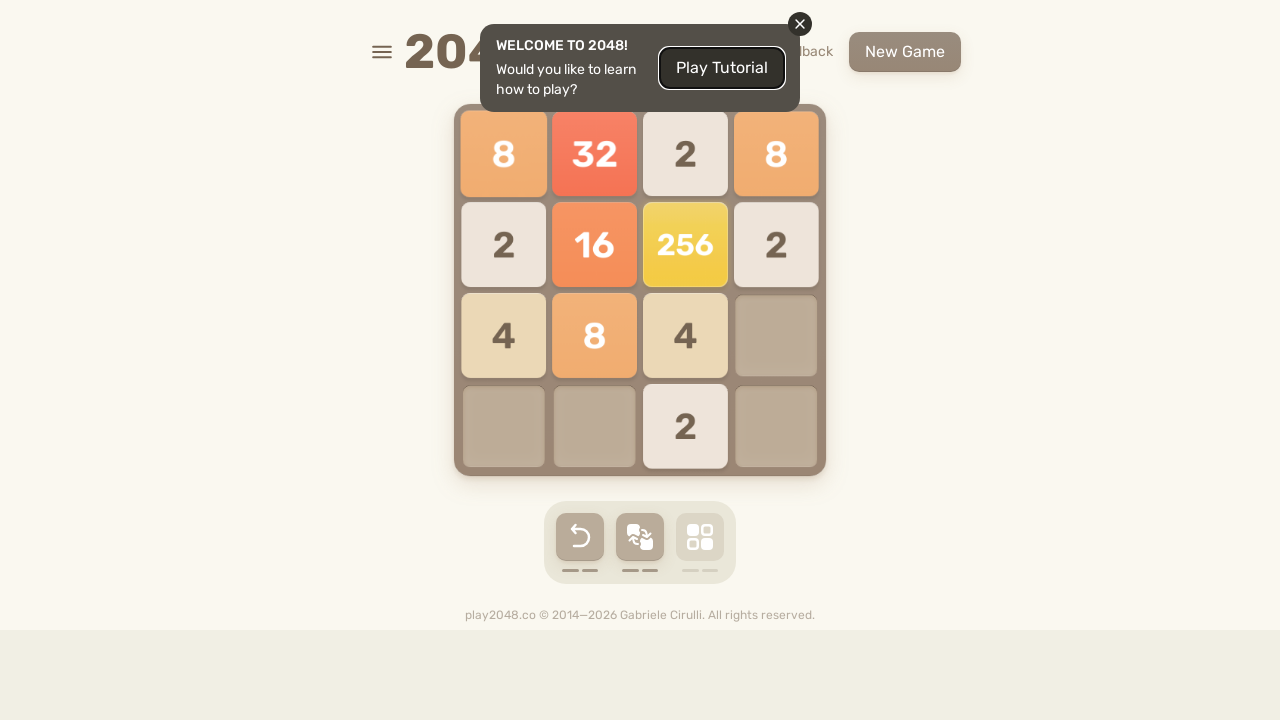

Pressed ArrowDown key
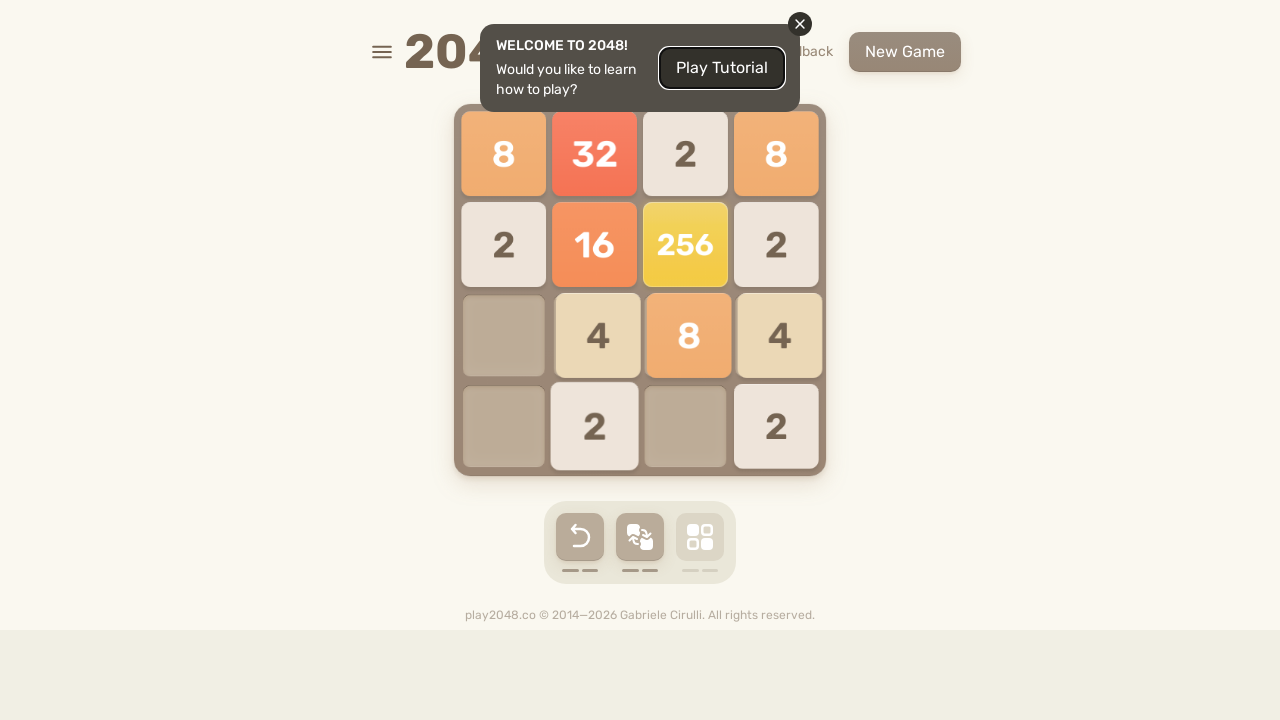

Pressed ArrowLeft key
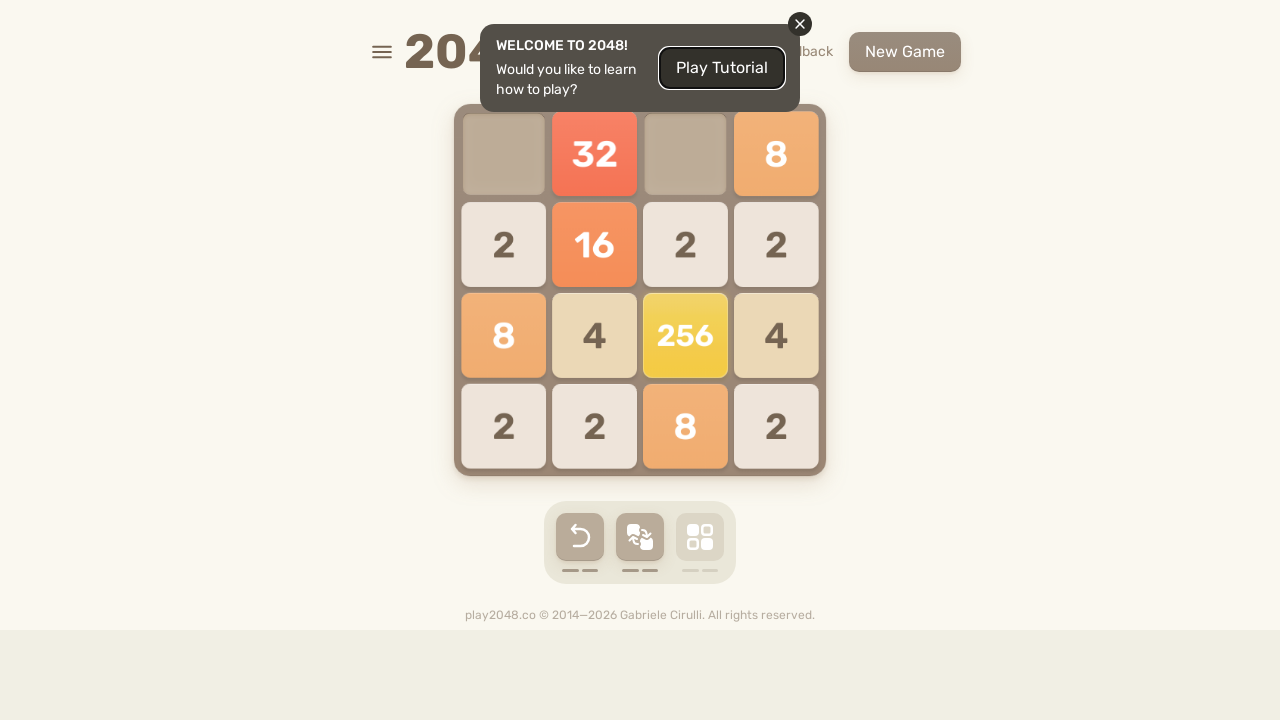

Pressed ArrowUp key
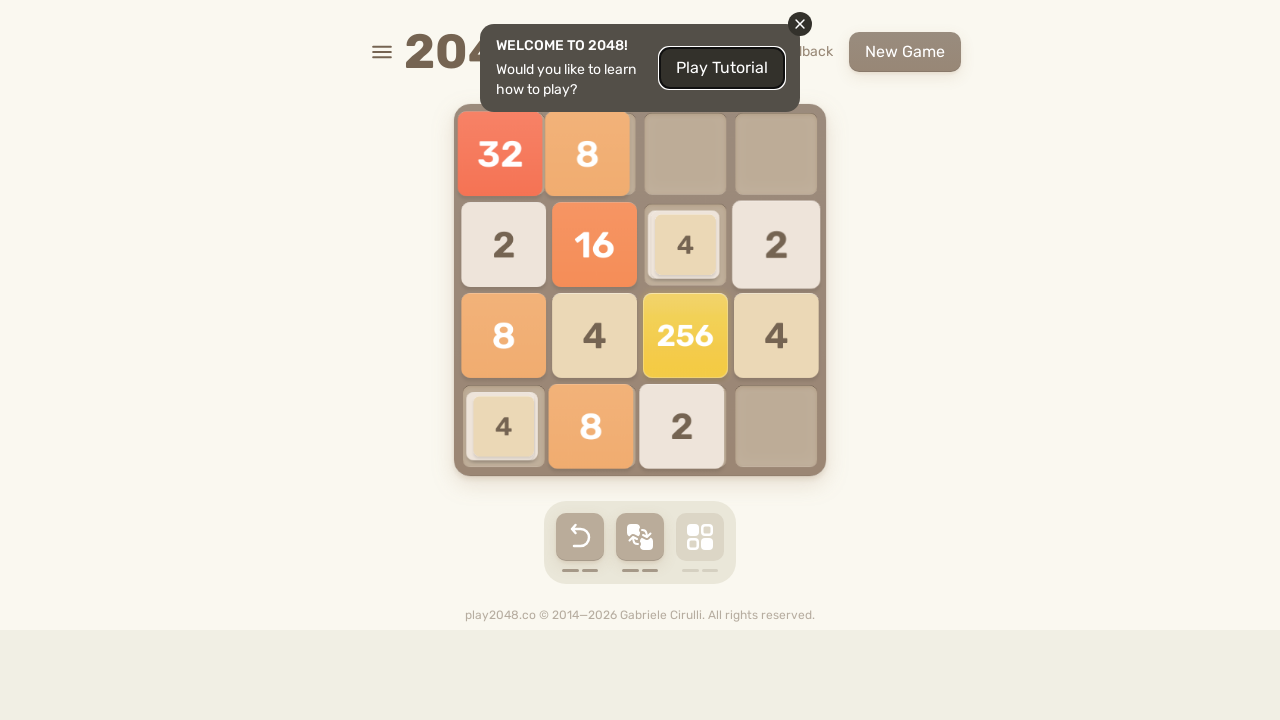

Pressed ArrowRight key
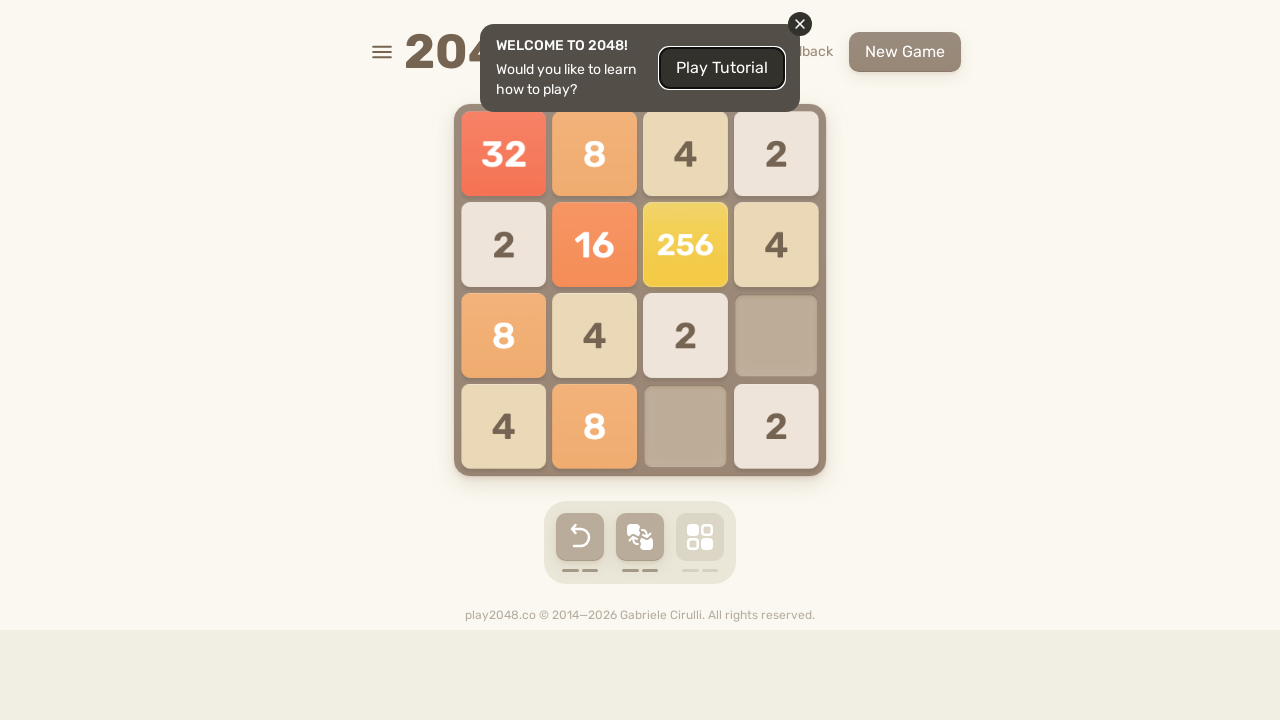

Pressed ArrowDown key
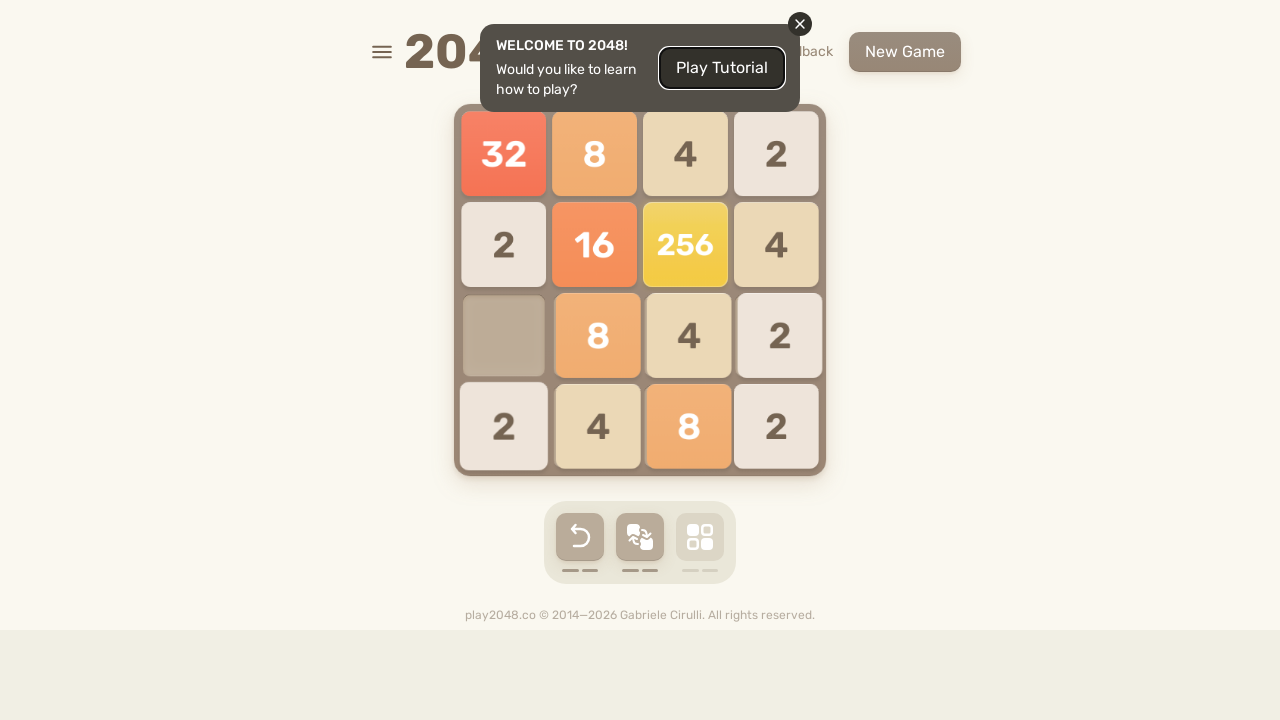

Pressed ArrowLeft key
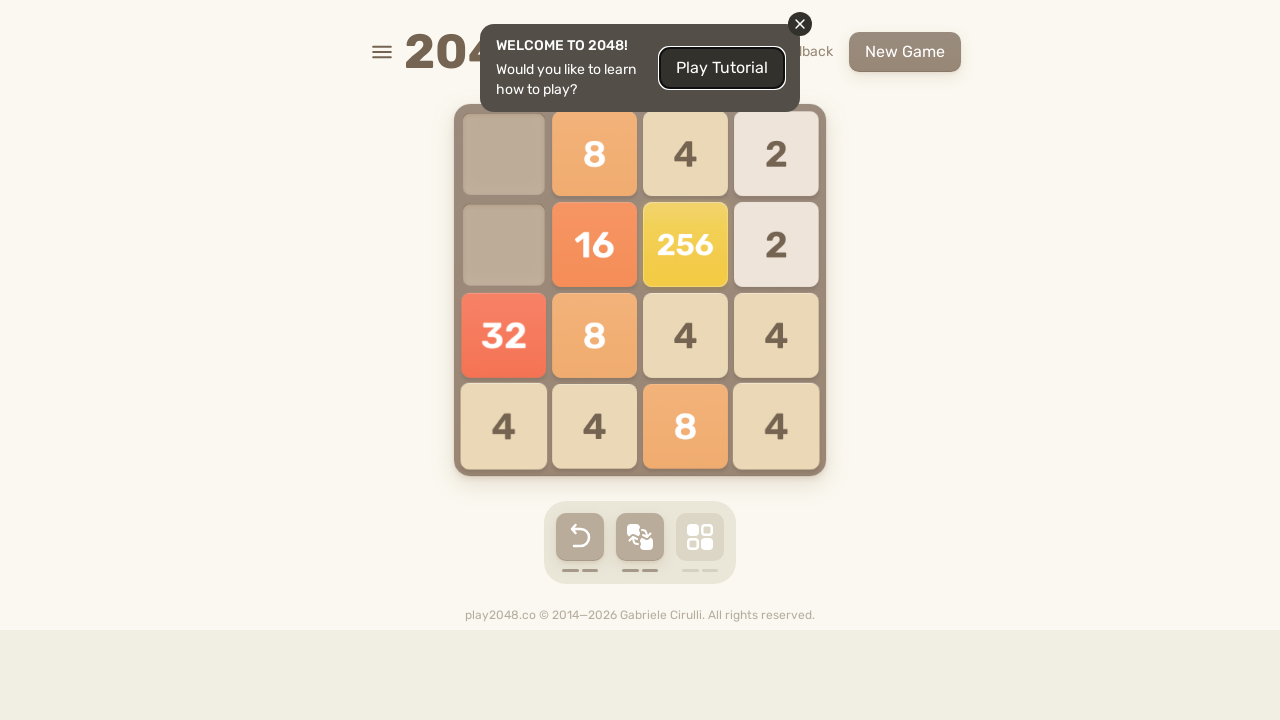

Pressed ArrowUp key
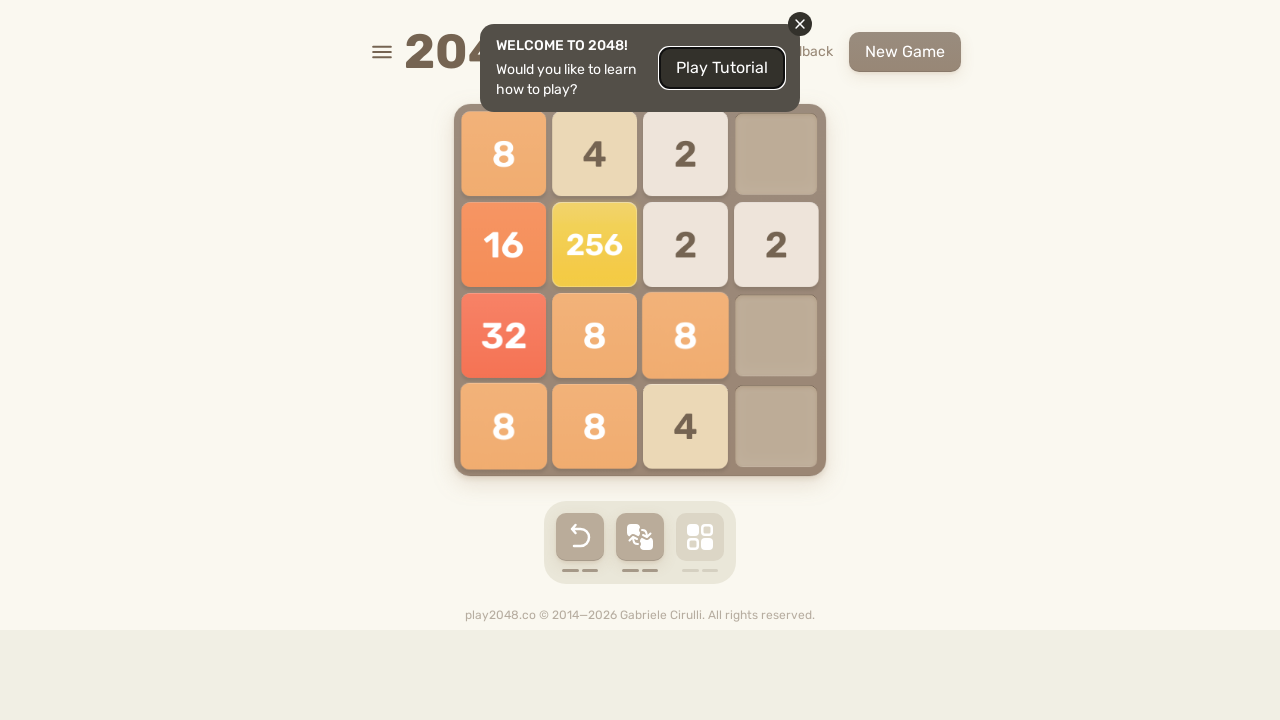

Pressed ArrowRight key
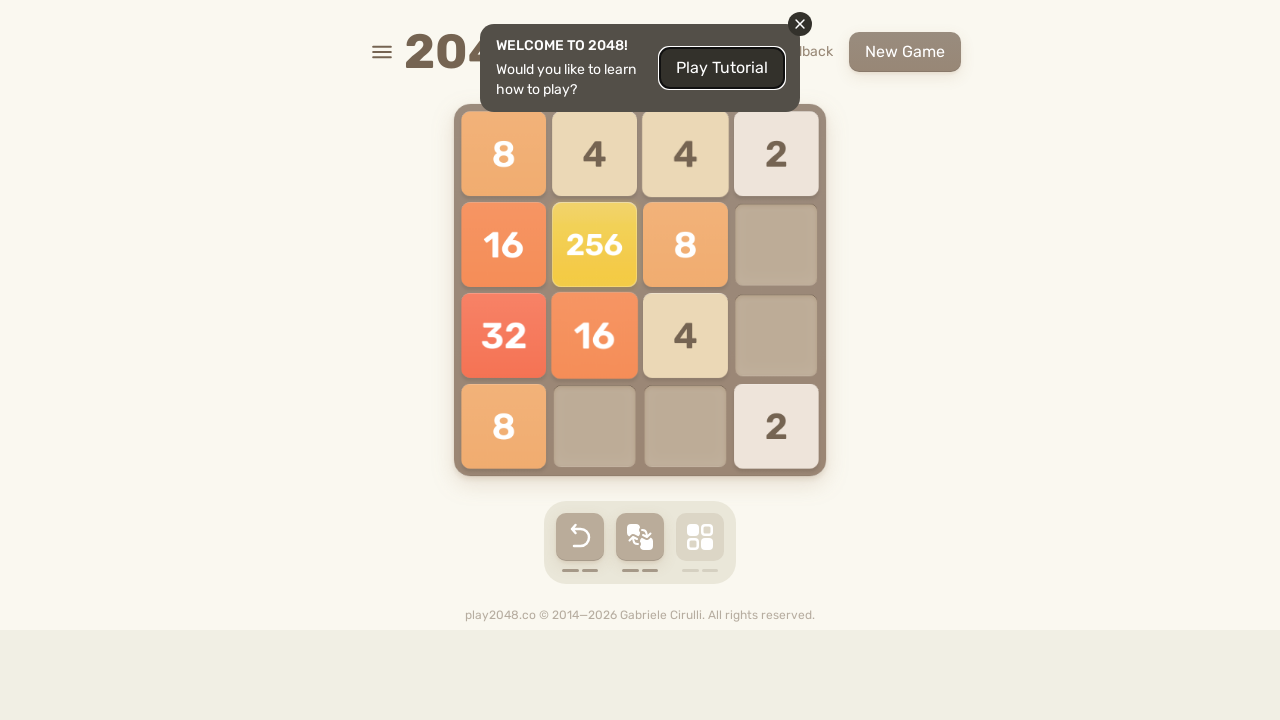

Pressed ArrowDown key
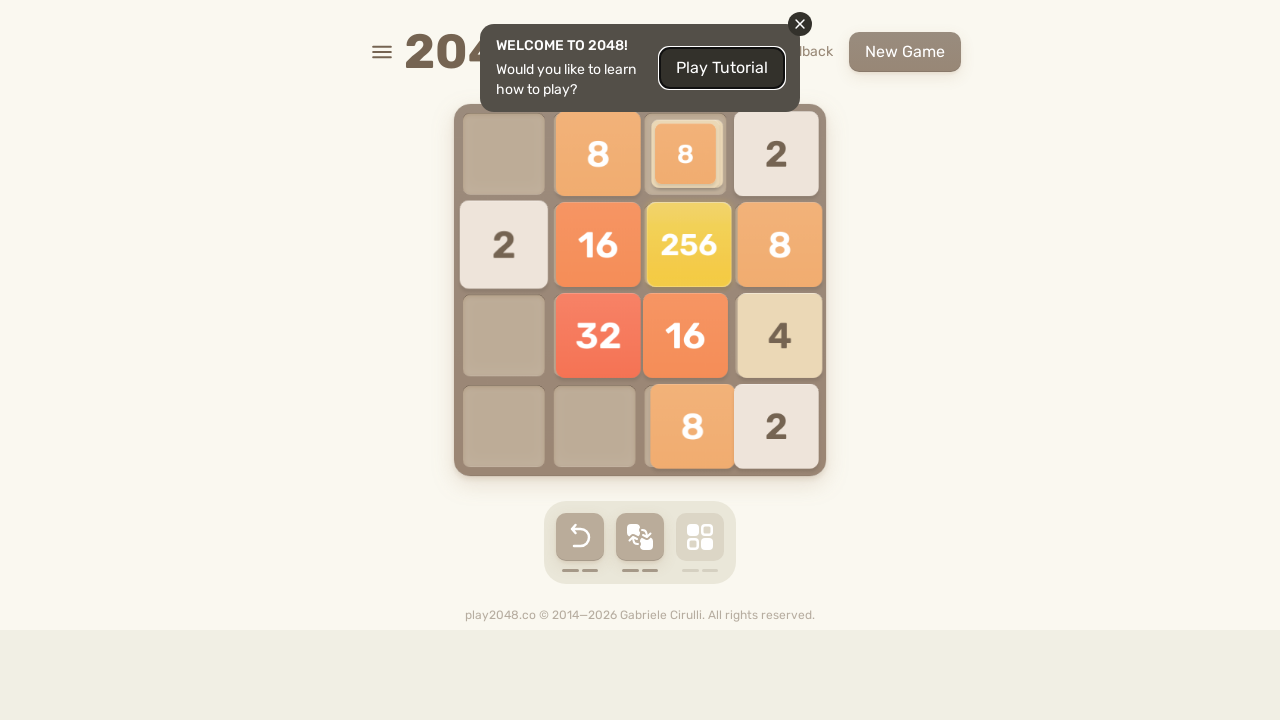

Pressed ArrowLeft key
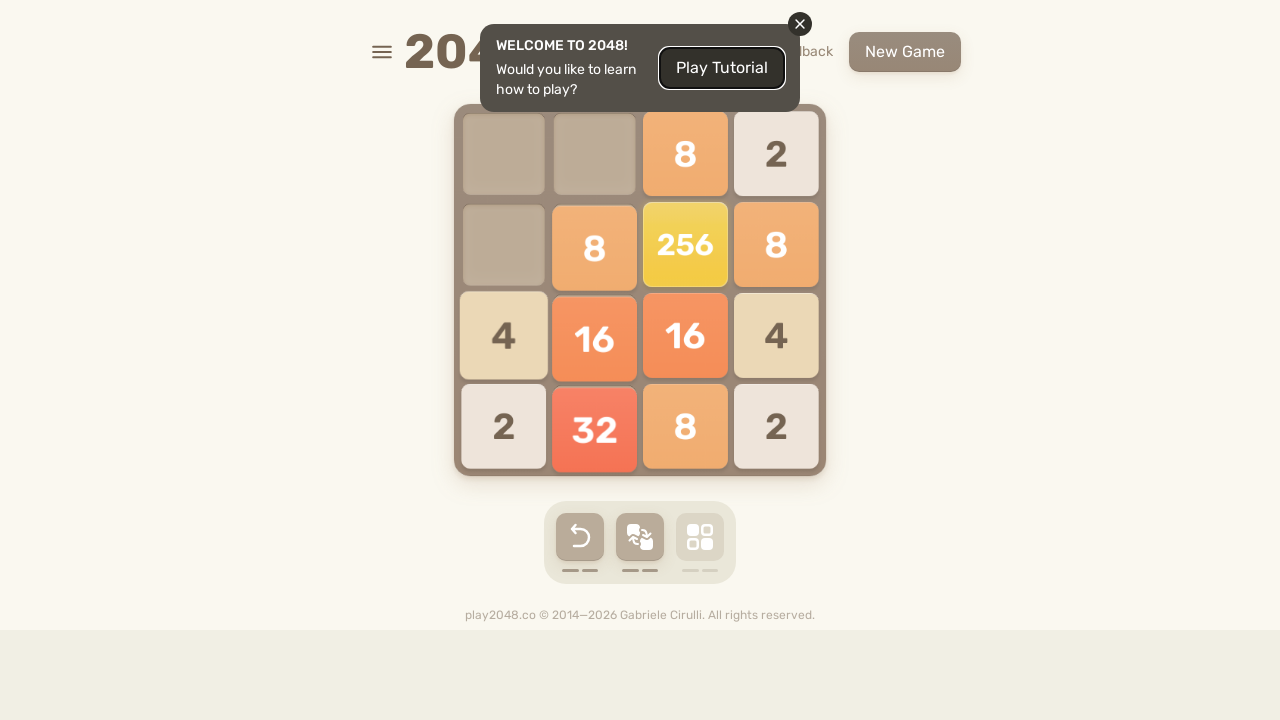

Pressed ArrowUp key
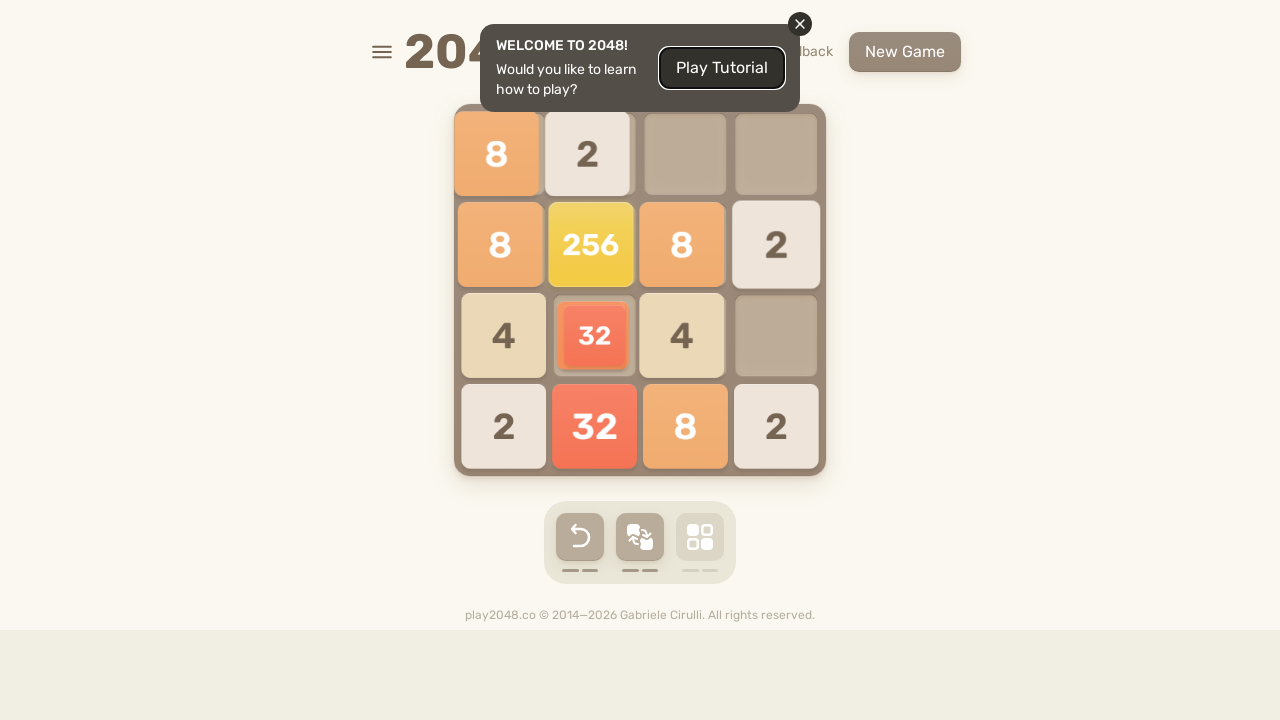

Pressed ArrowRight key
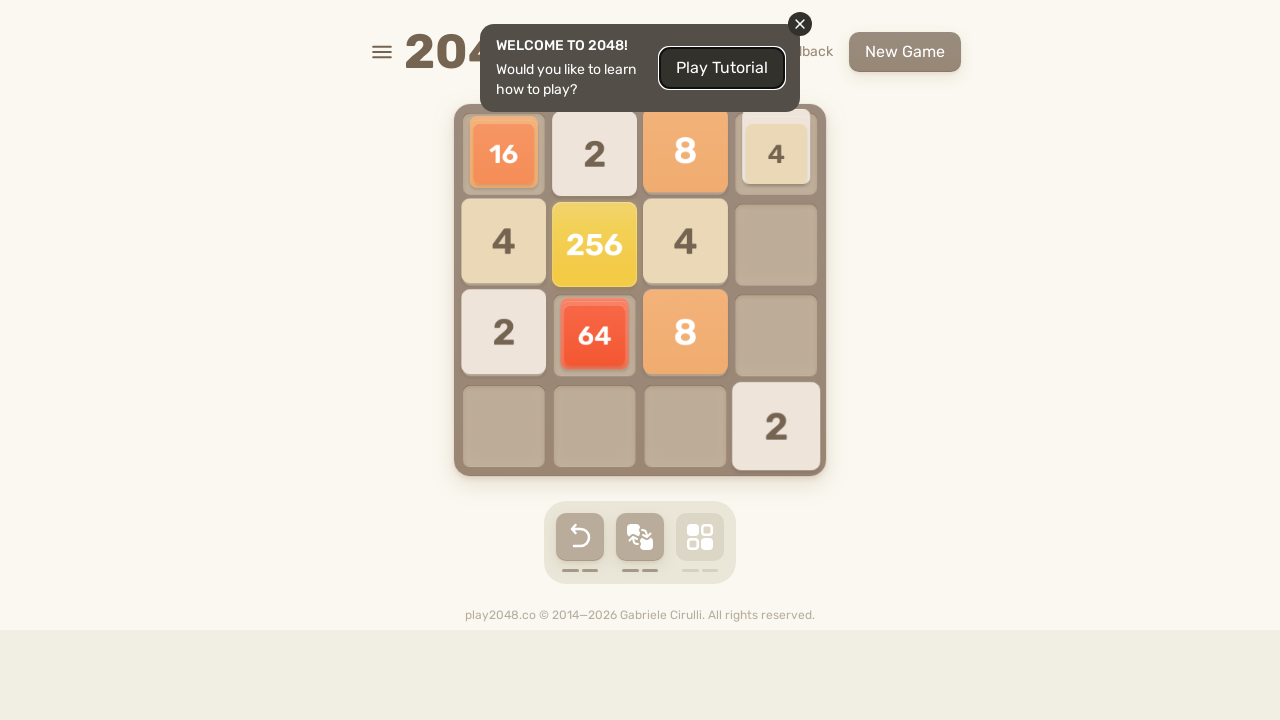

Pressed ArrowDown key
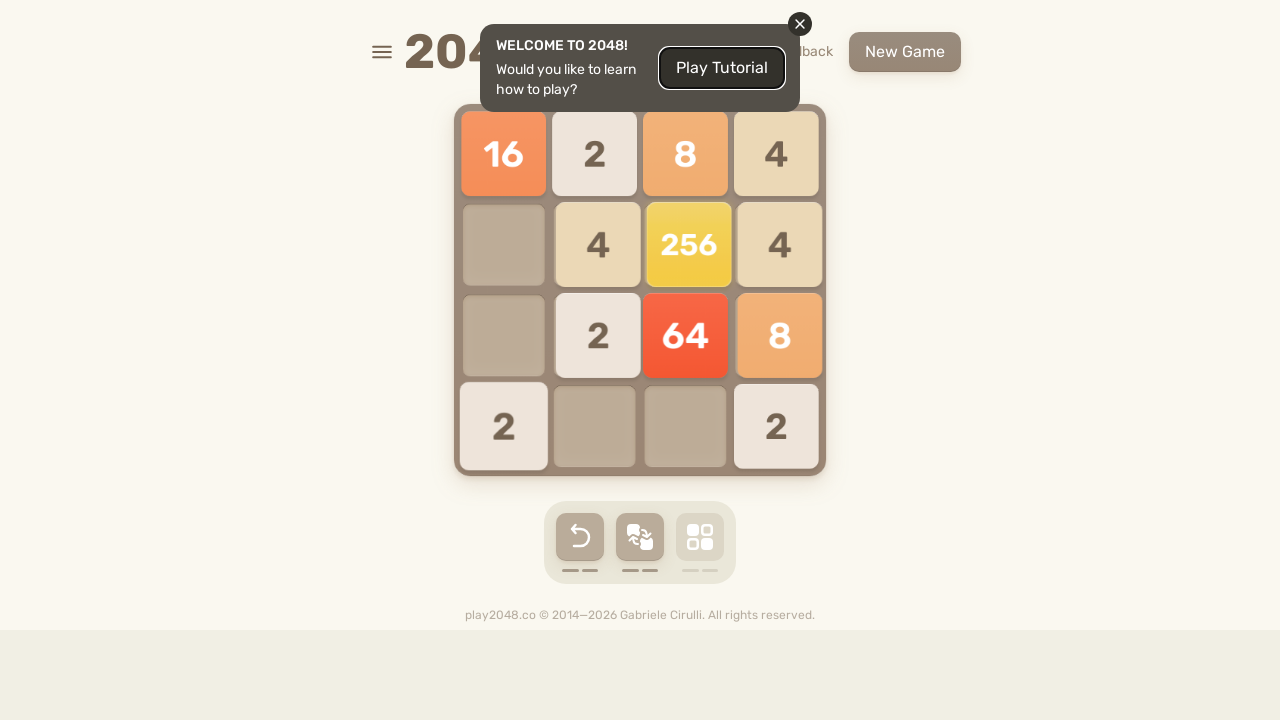

Pressed ArrowLeft key
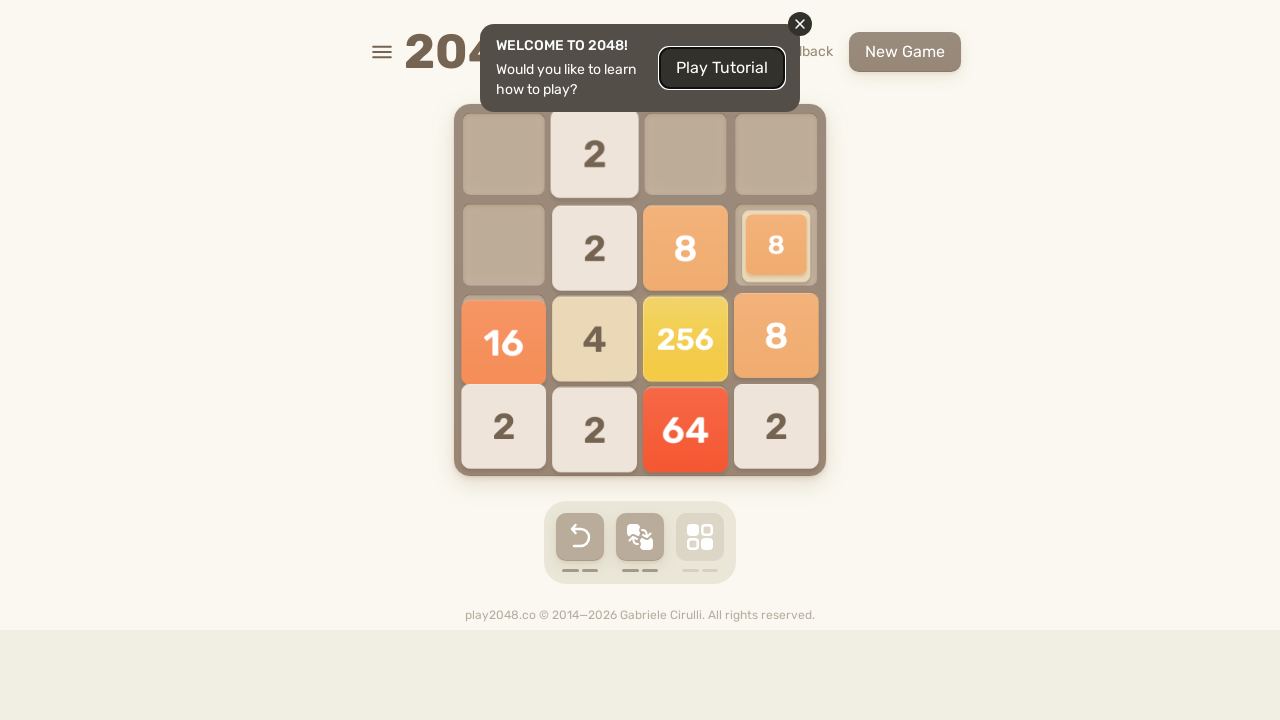

Pressed ArrowUp key
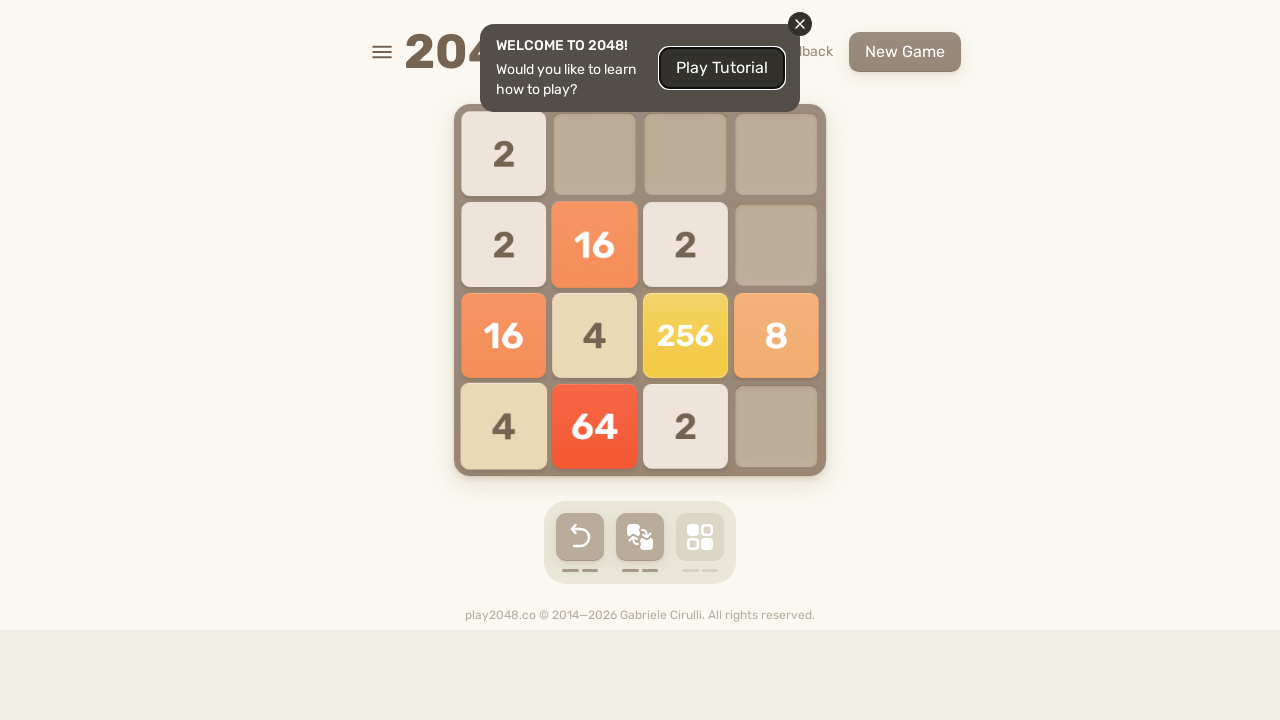

Pressed ArrowRight key
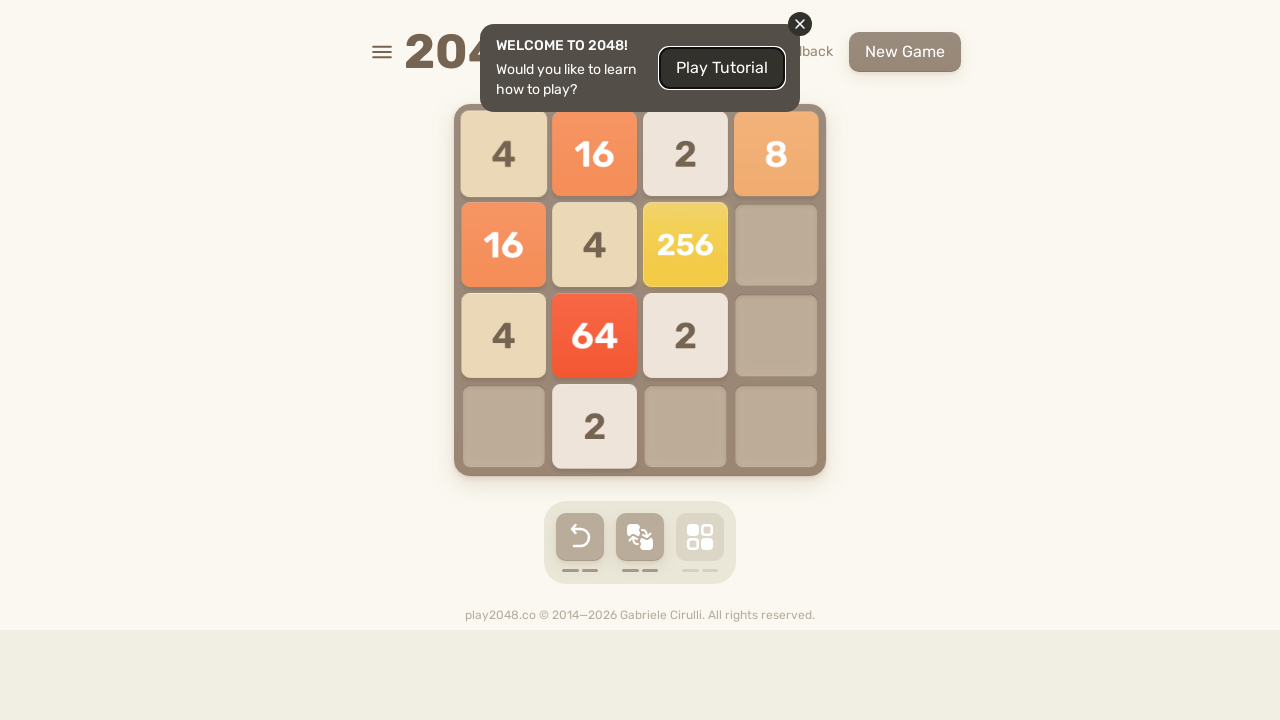

Pressed ArrowDown key
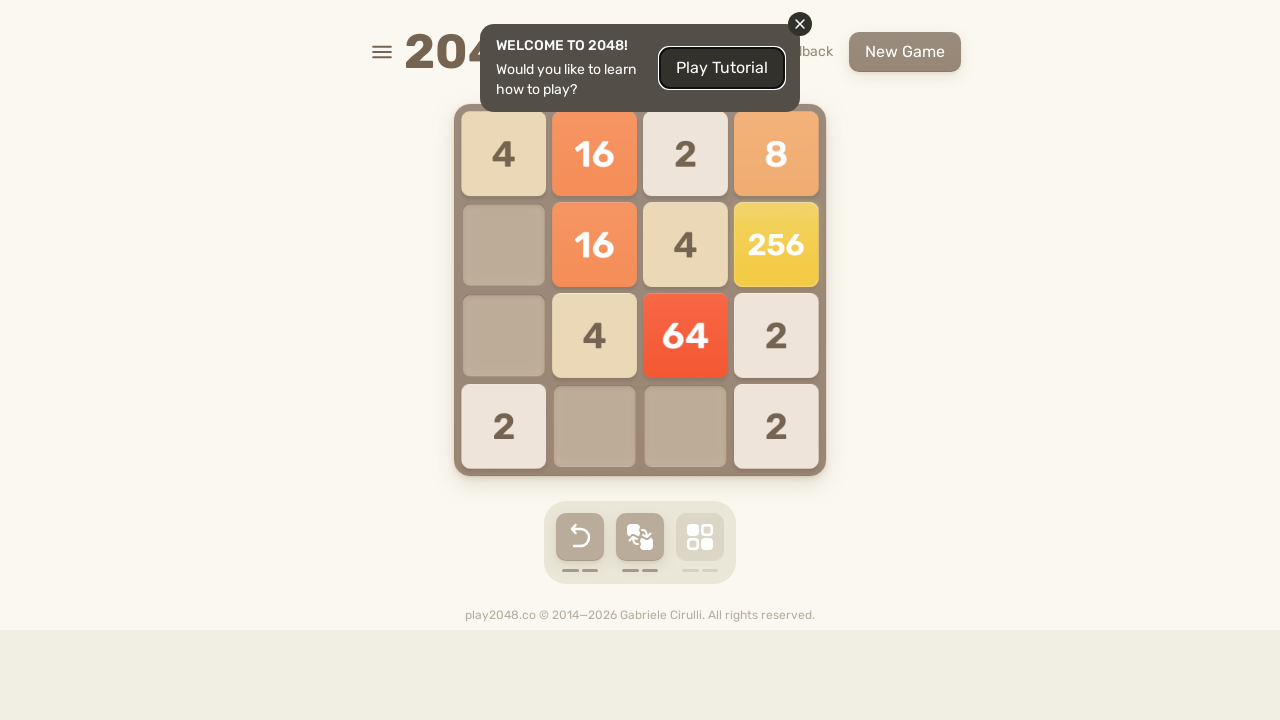

Pressed ArrowLeft key
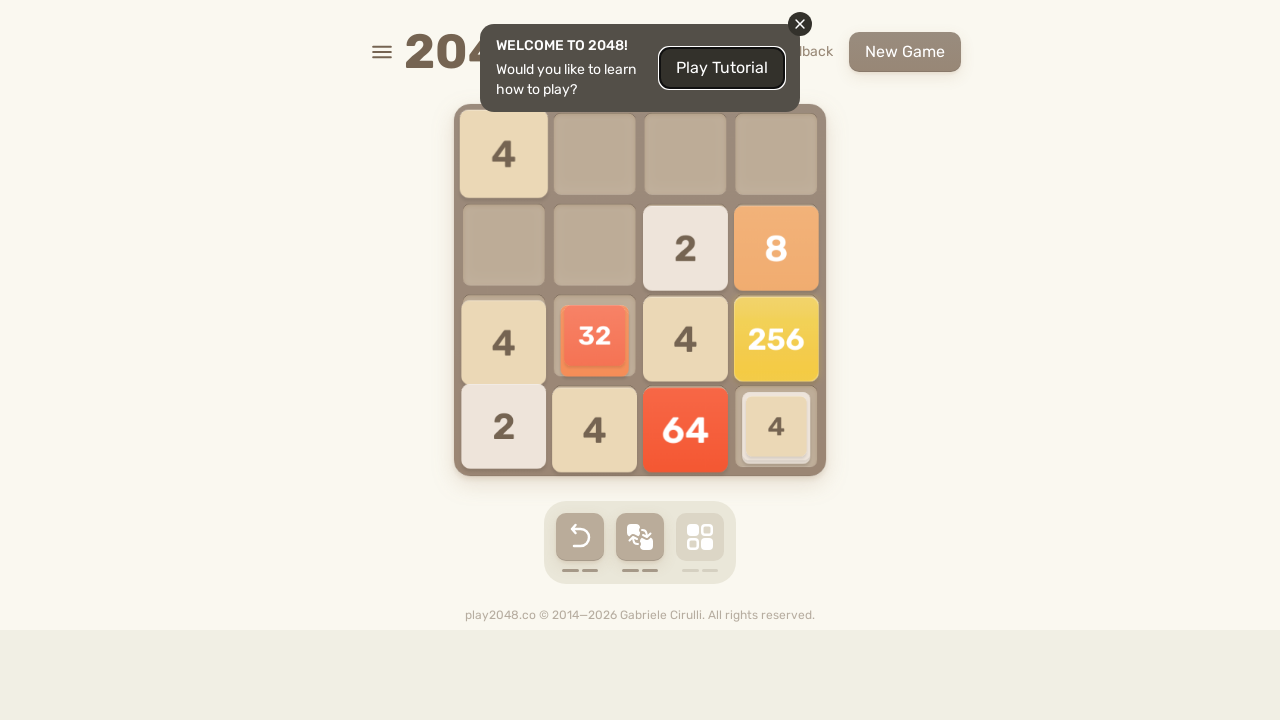

Pressed ArrowUp key
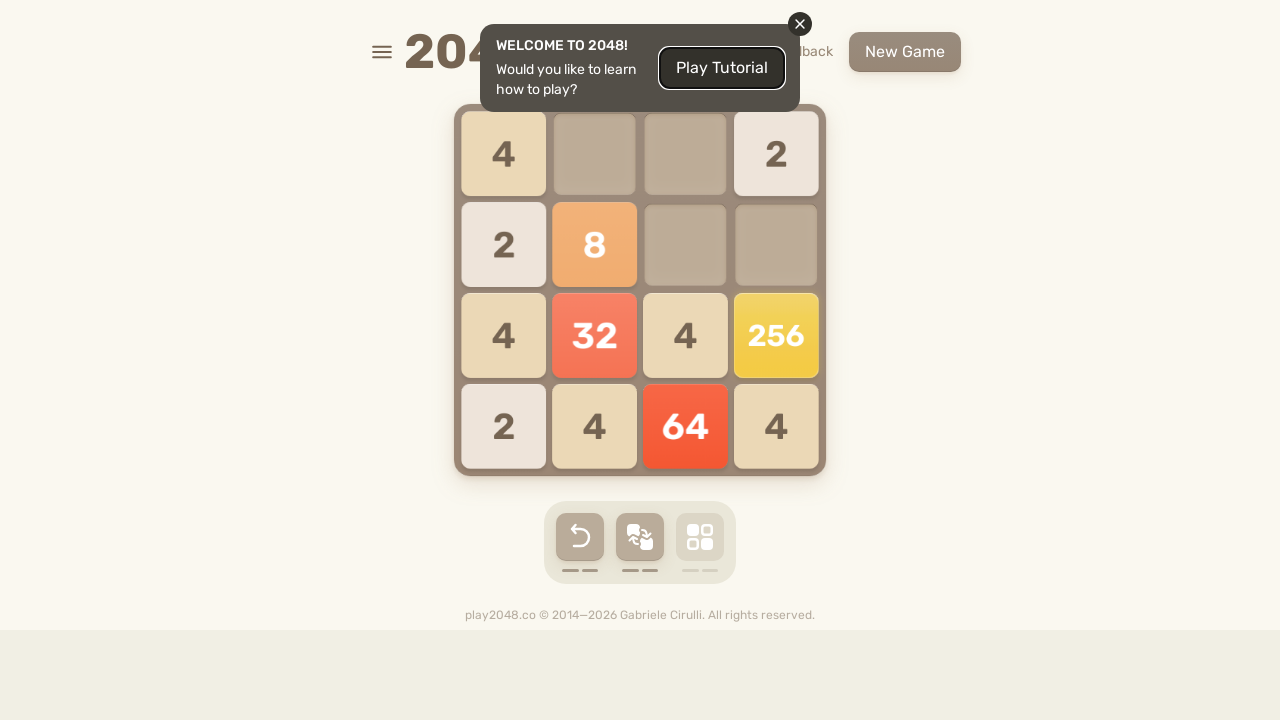

Pressed ArrowRight key
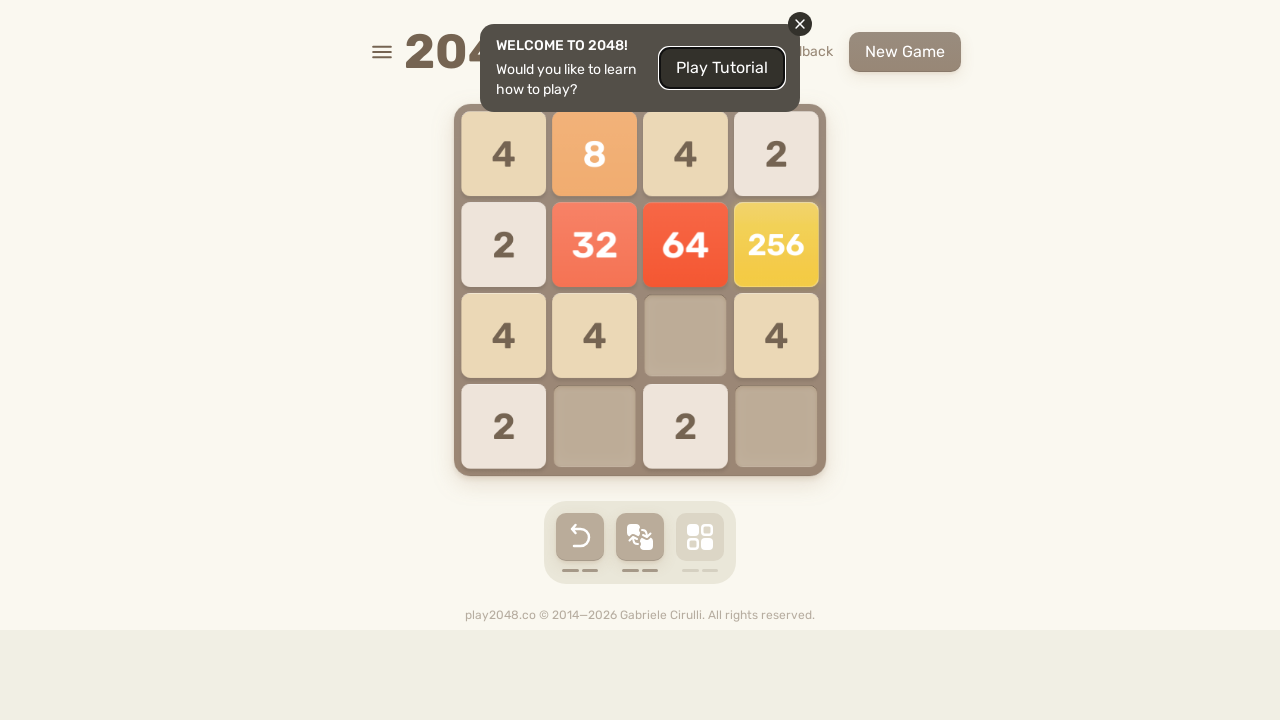

Pressed ArrowDown key
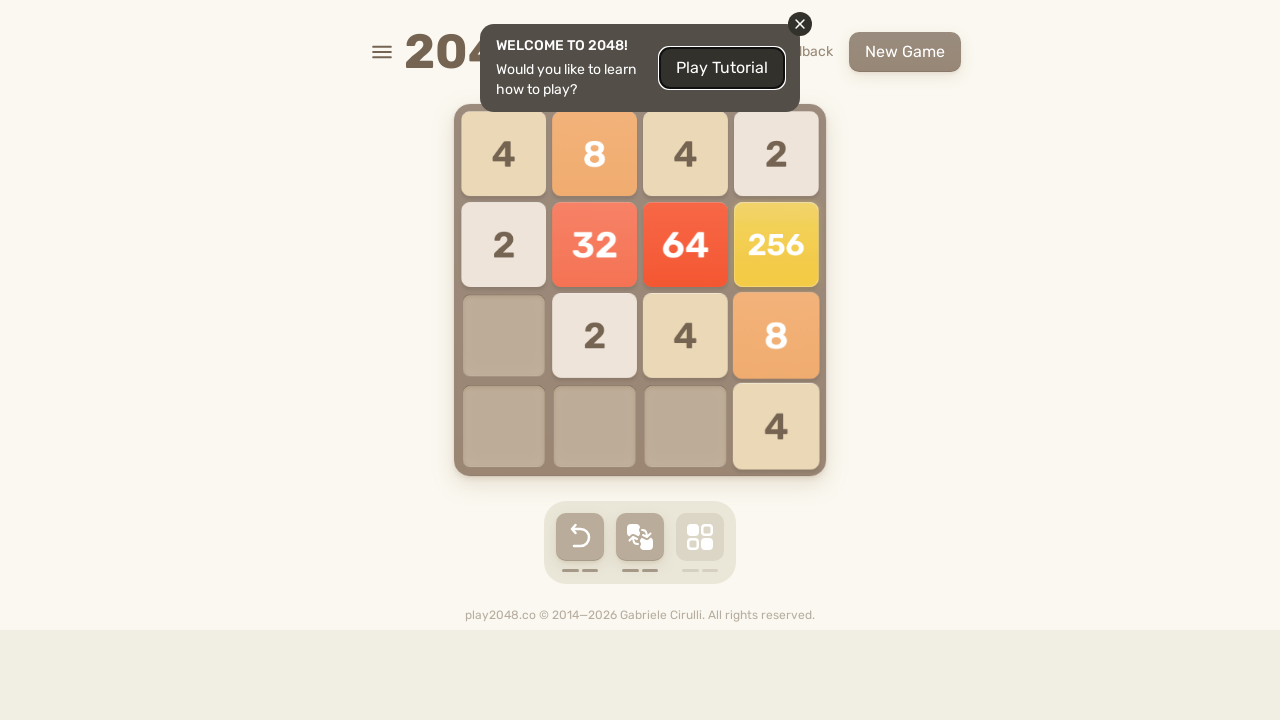

Pressed ArrowLeft key
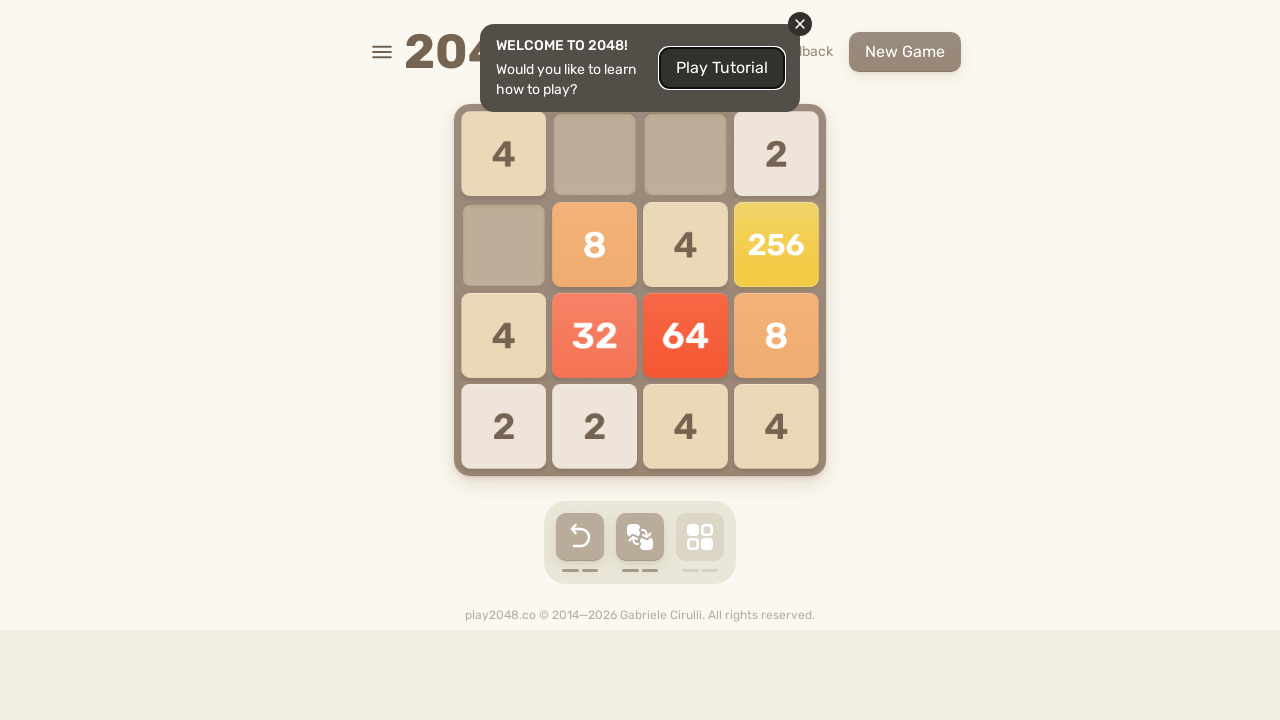

Pressed ArrowUp key
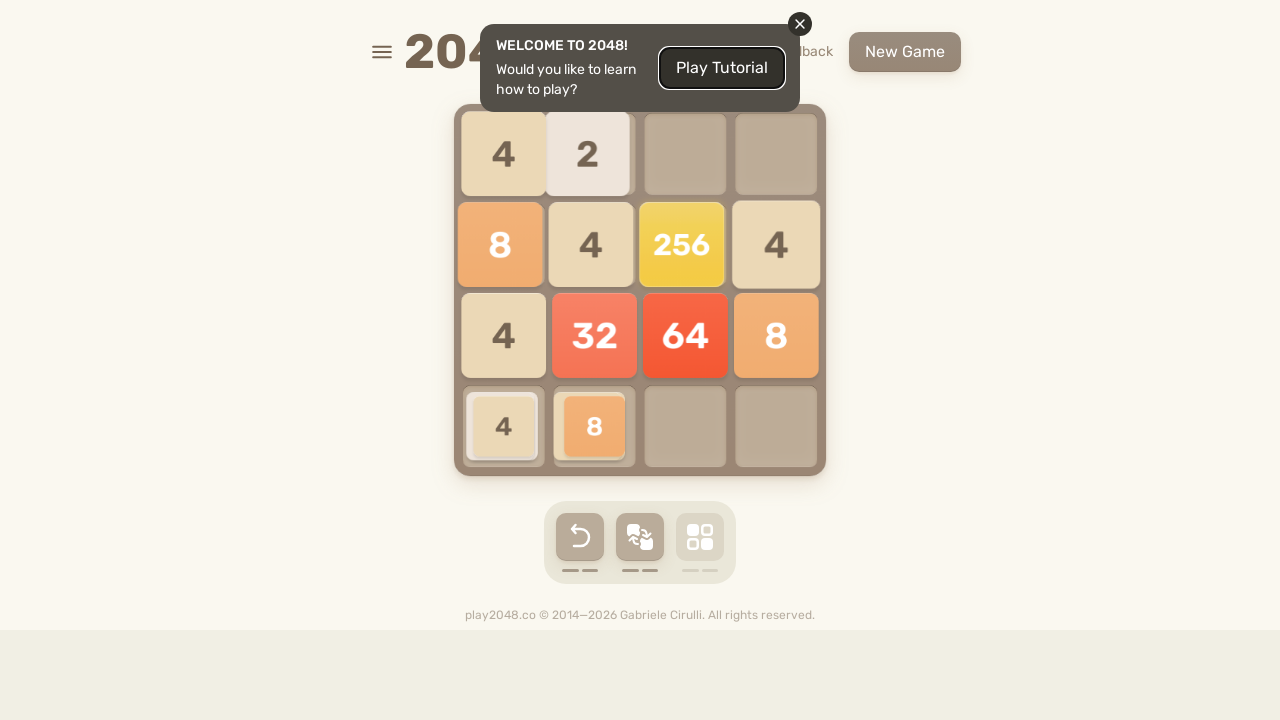

Pressed ArrowRight key
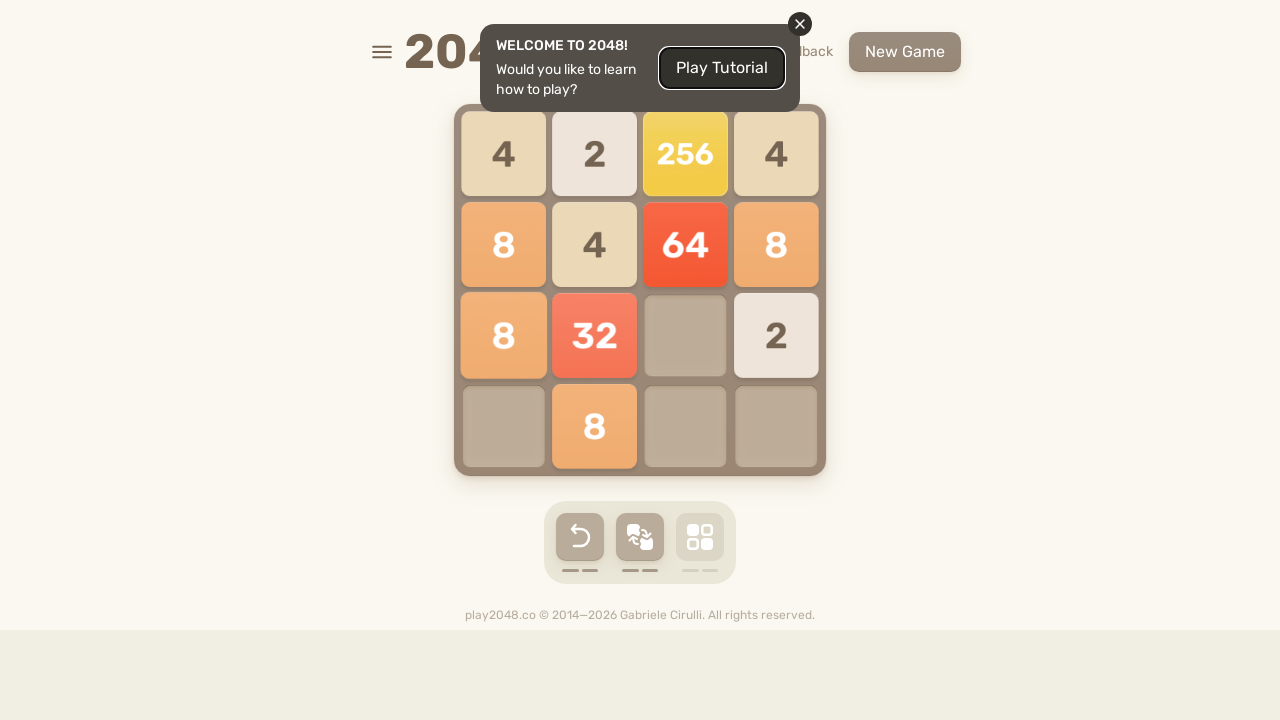

Pressed ArrowDown key
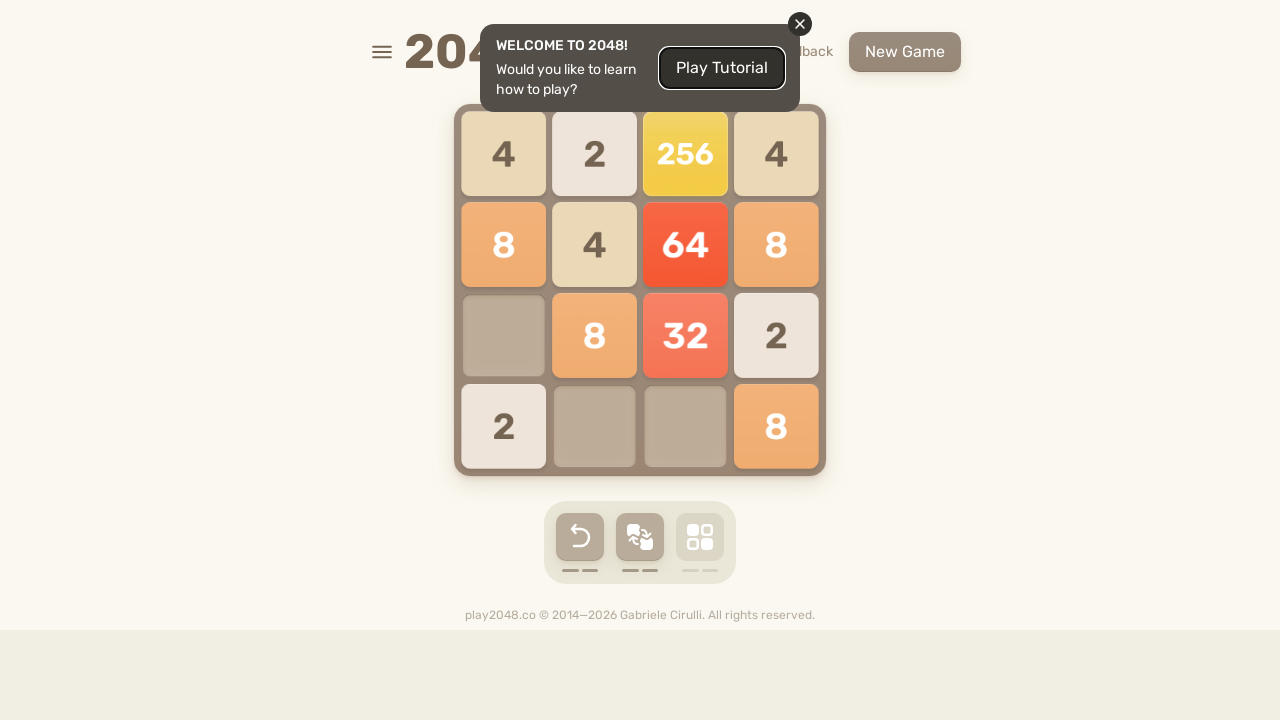

Pressed ArrowLeft key
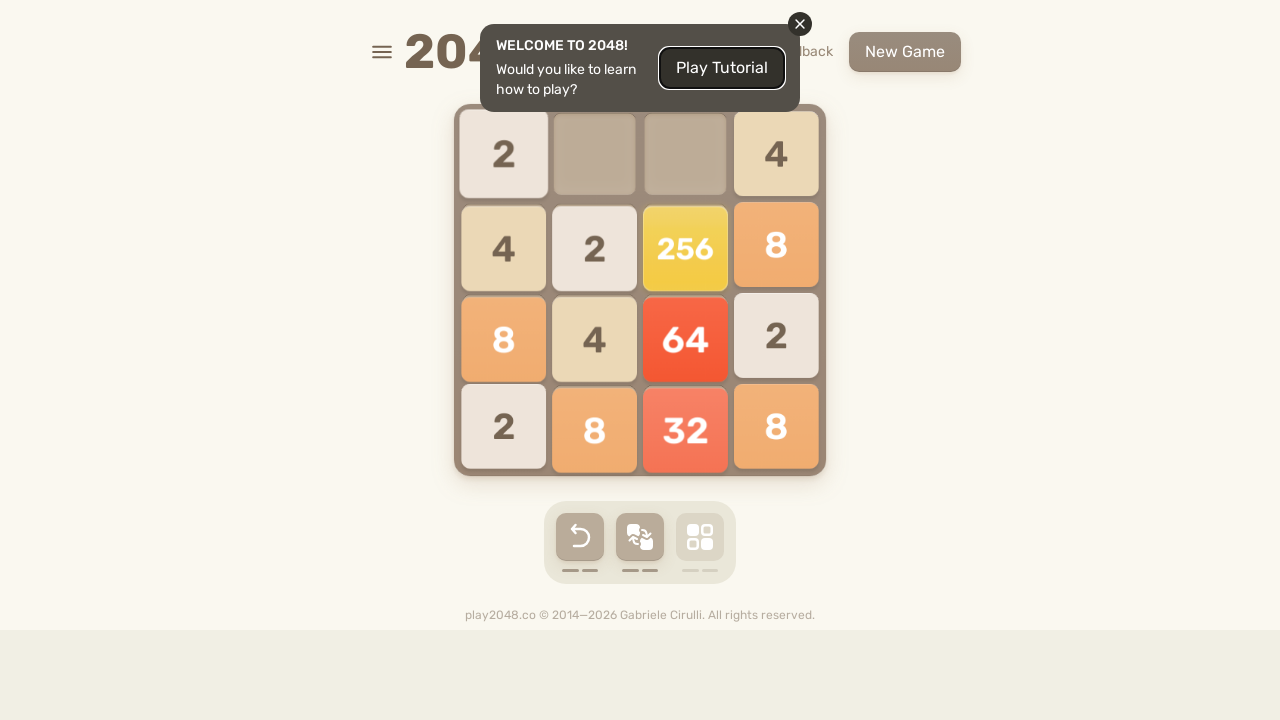

Pressed ArrowUp key
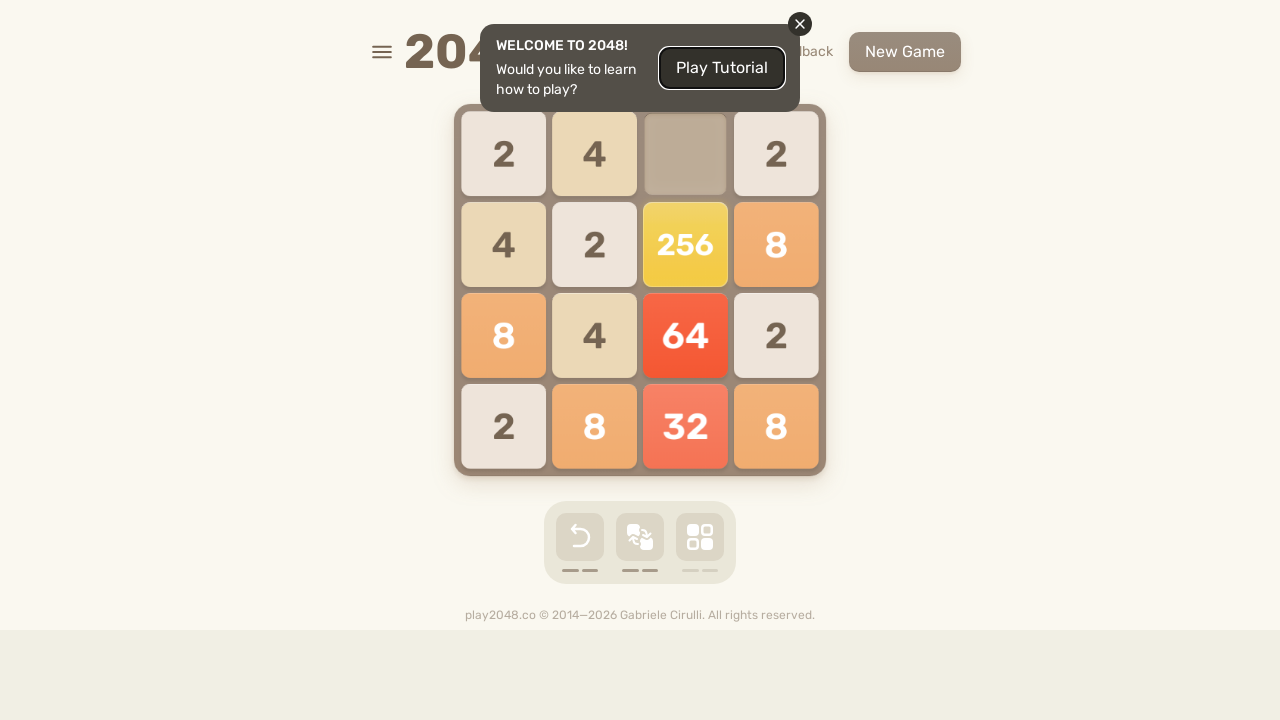

Pressed ArrowRight key
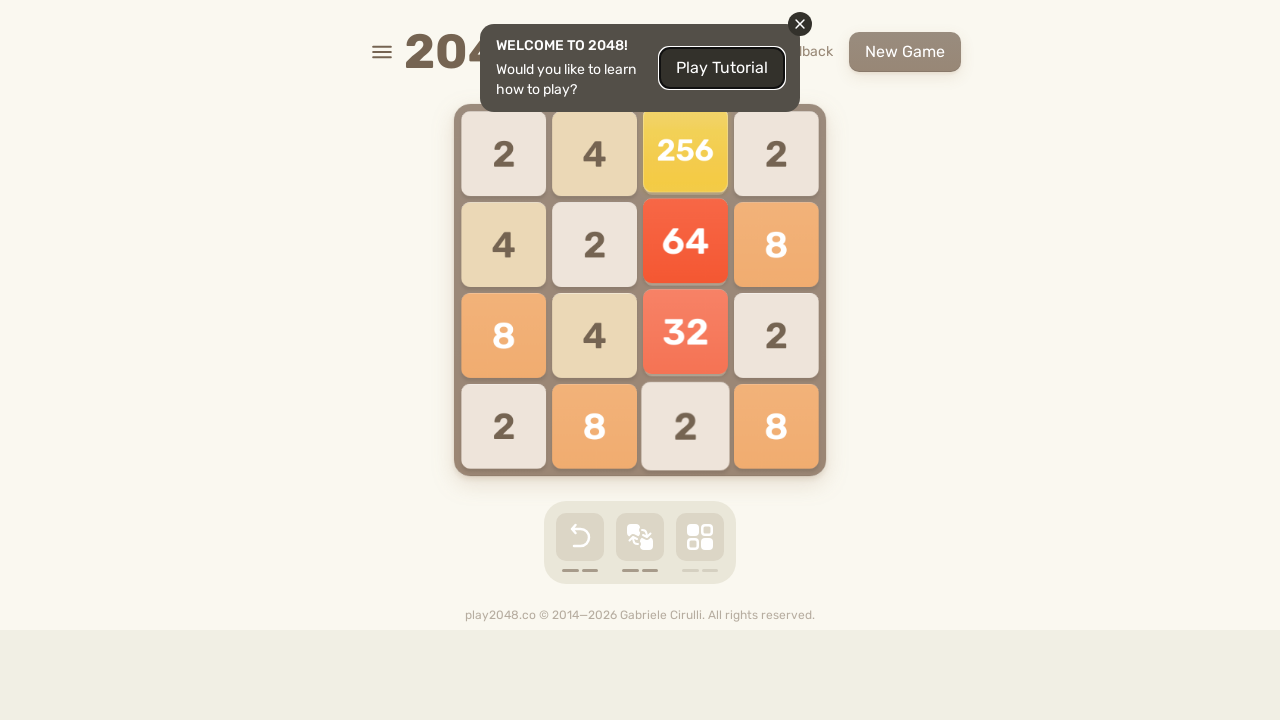

Pressed ArrowDown key
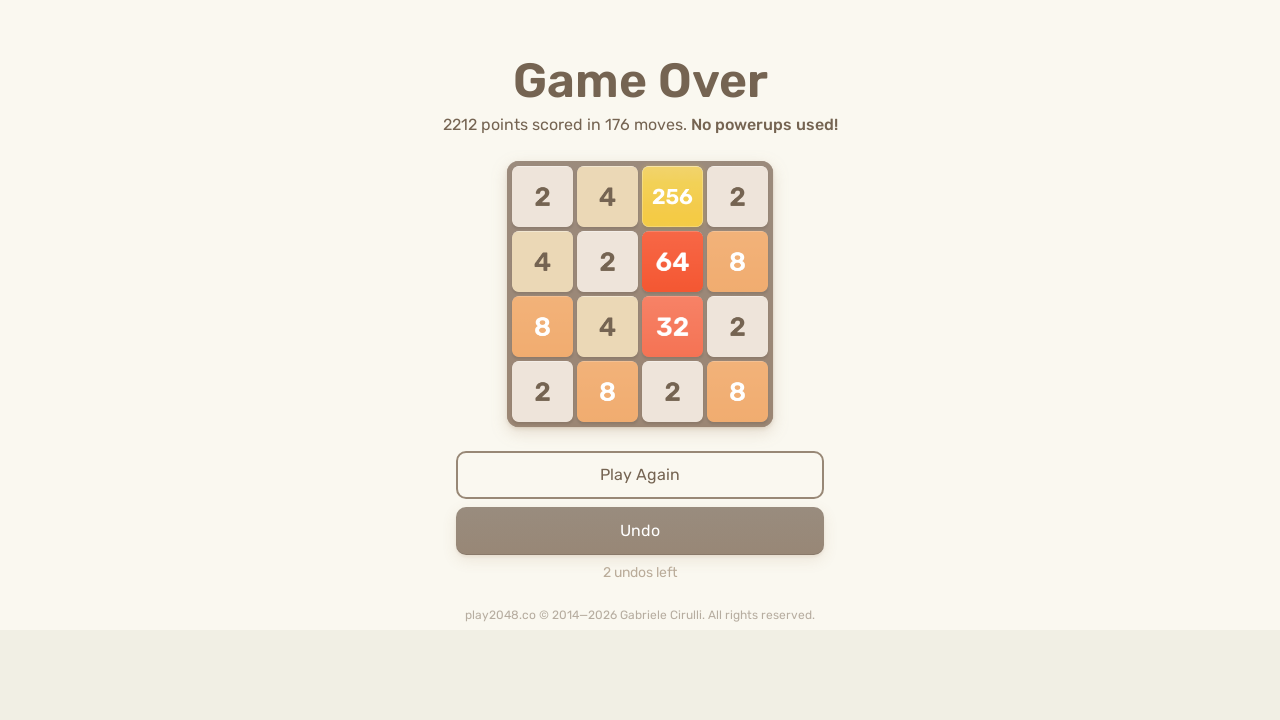

Pressed ArrowLeft key
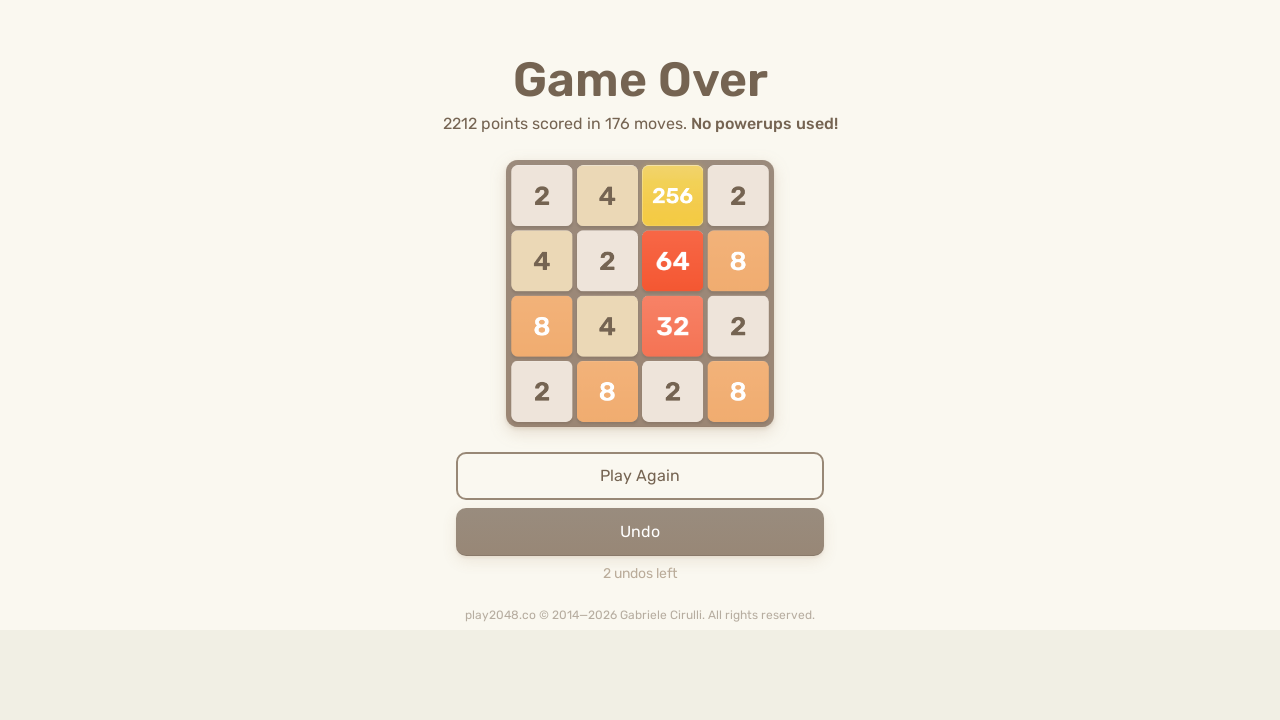

Pressed ArrowUp key
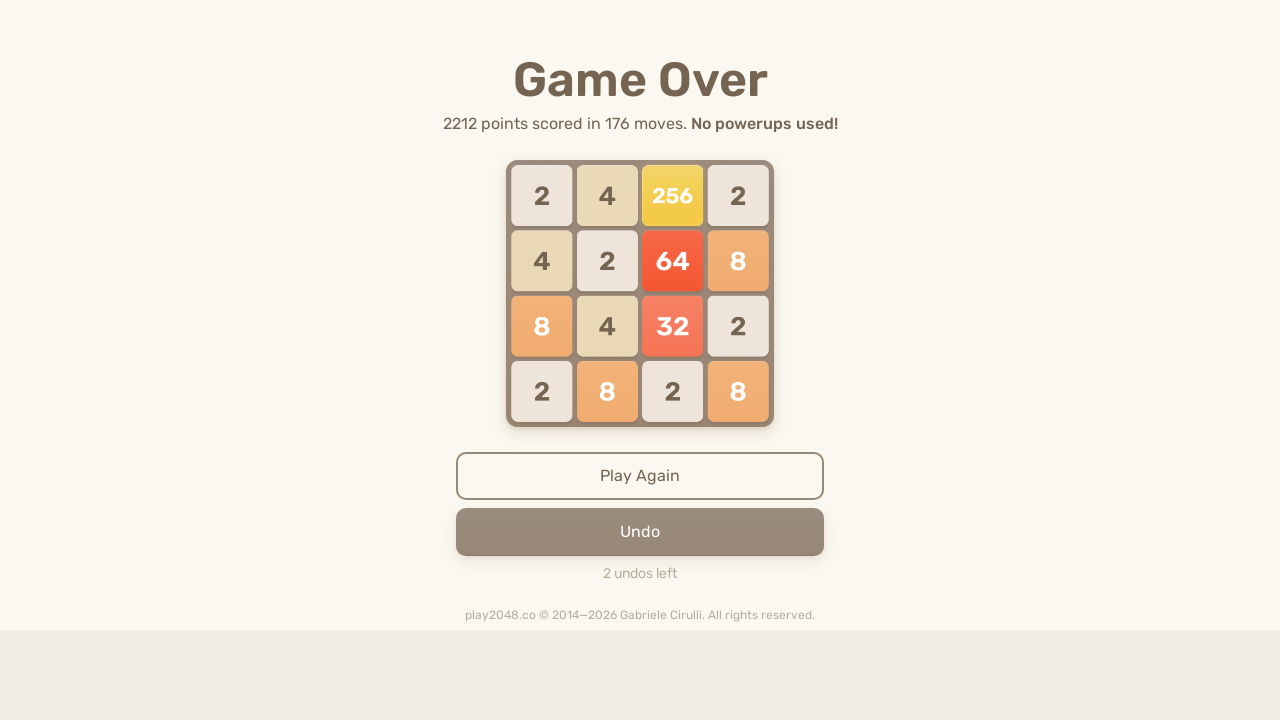

Pressed ArrowRight key
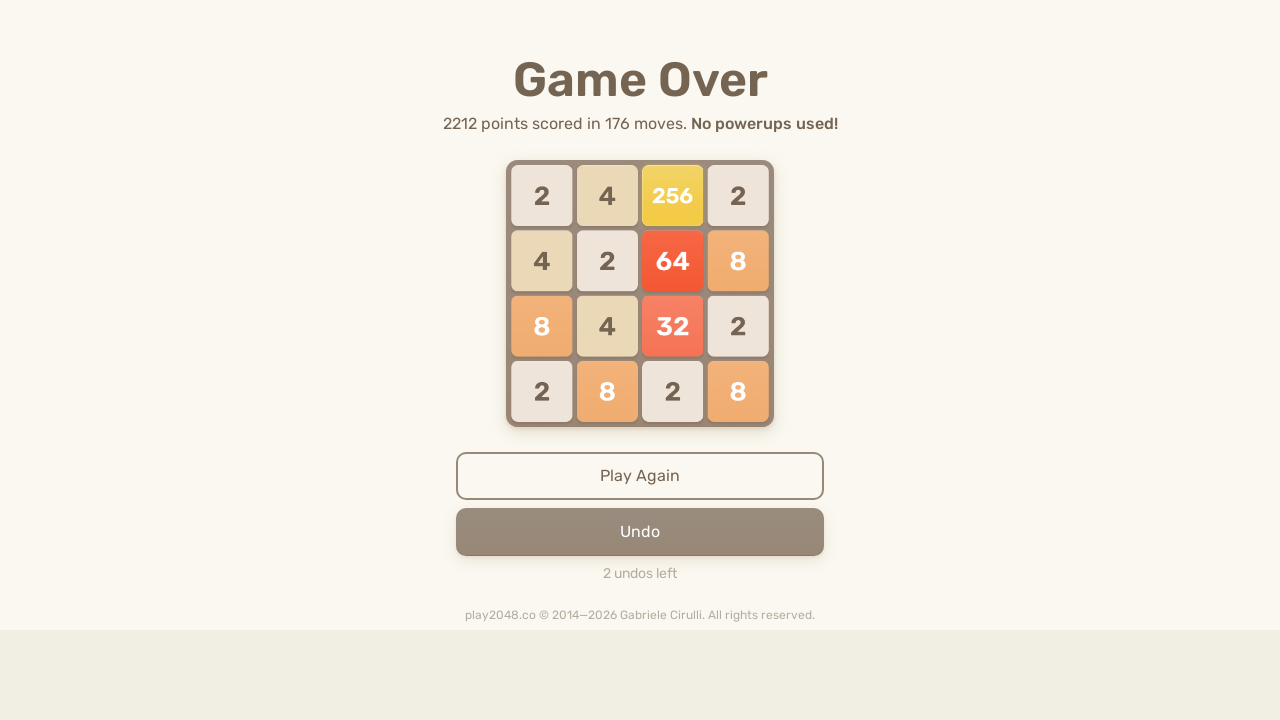

Pressed ArrowDown key
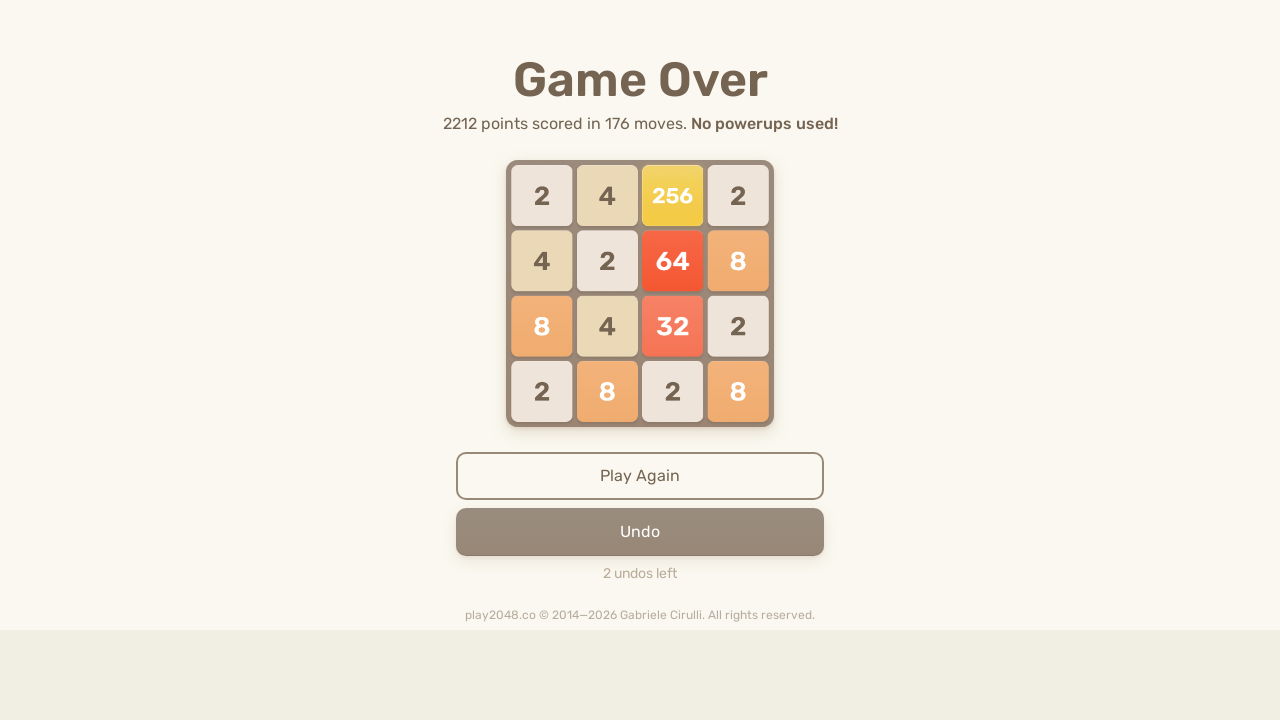

Pressed ArrowLeft key
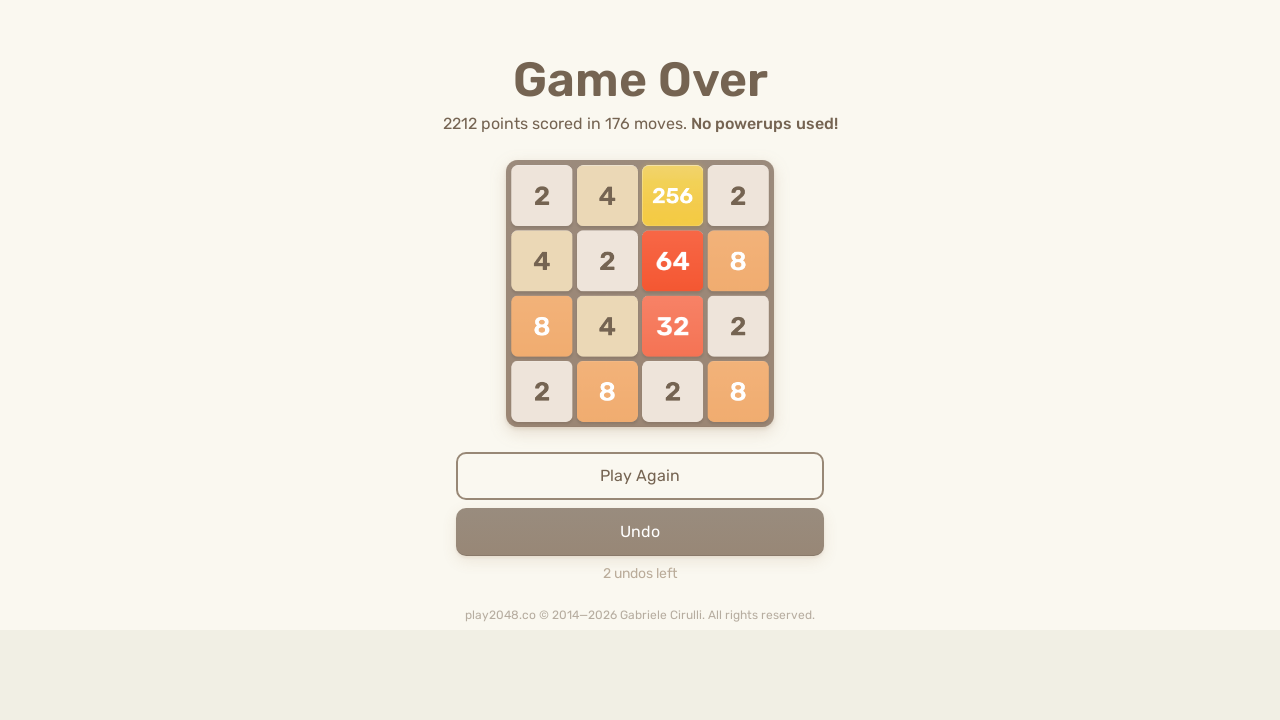

Pressed ArrowUp key
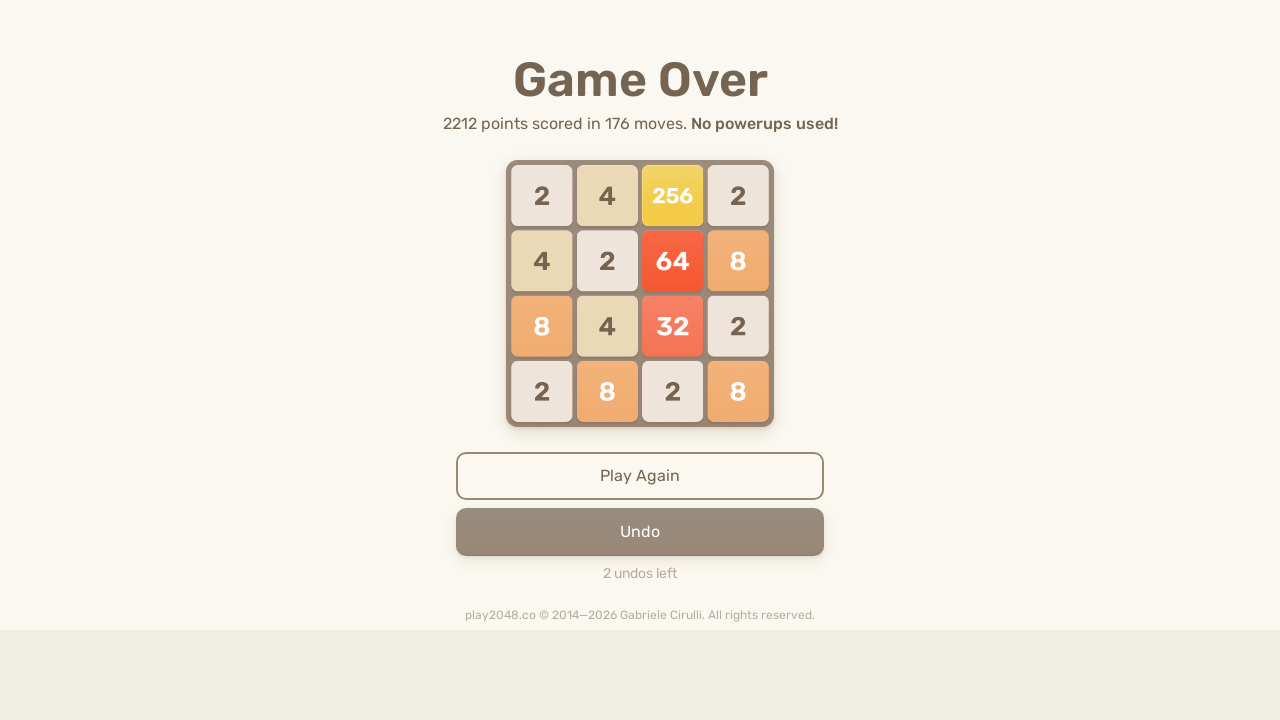

Pressed ArrowRight key
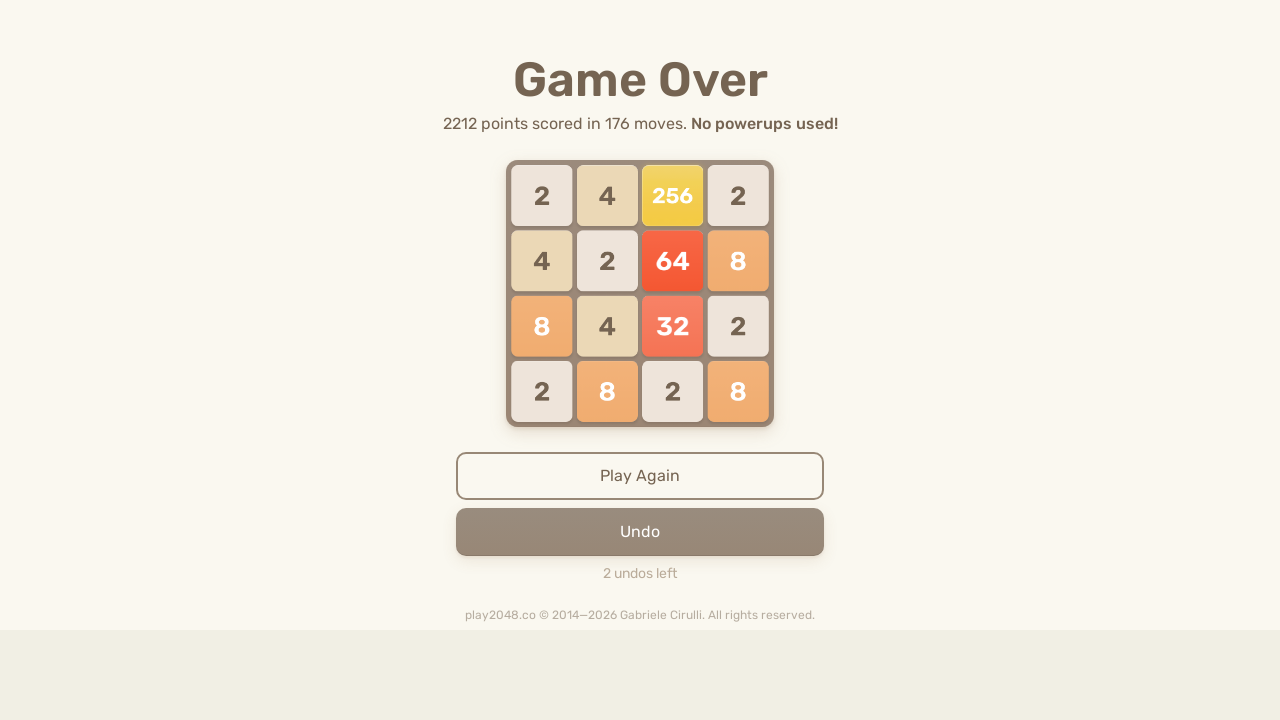

Pressed ArrowDown key
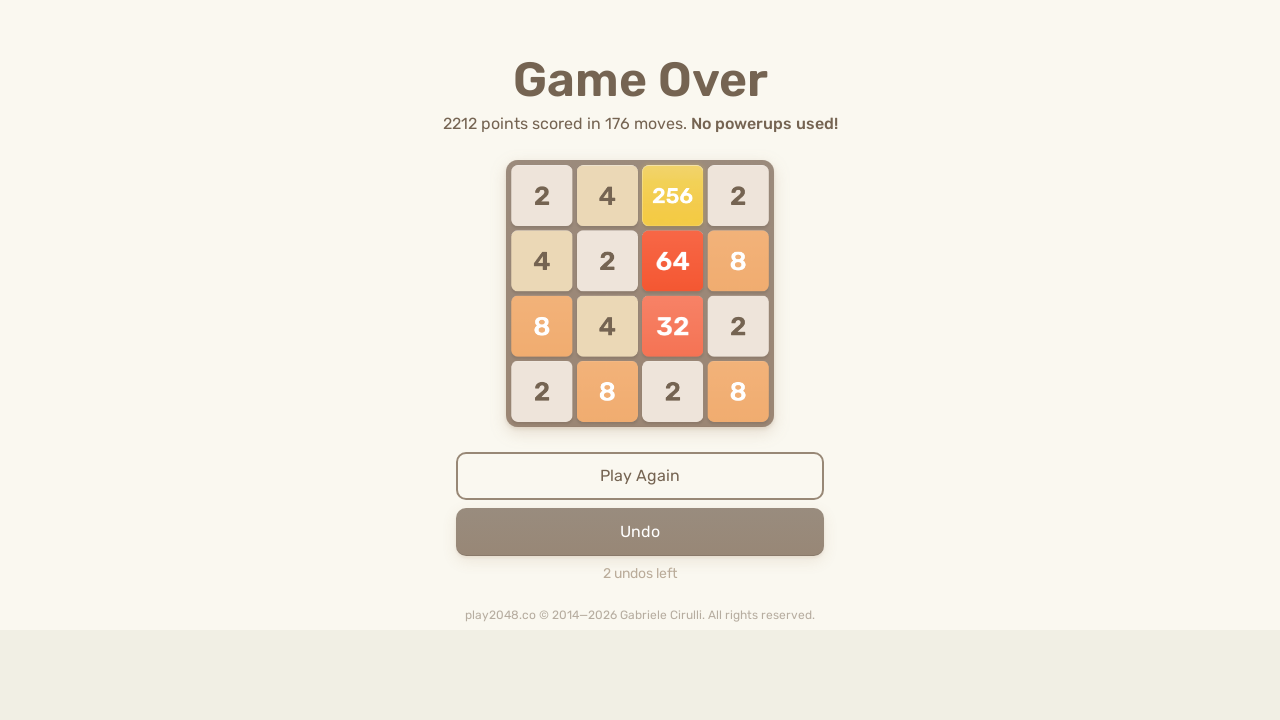

Pressed ArrowLeft key
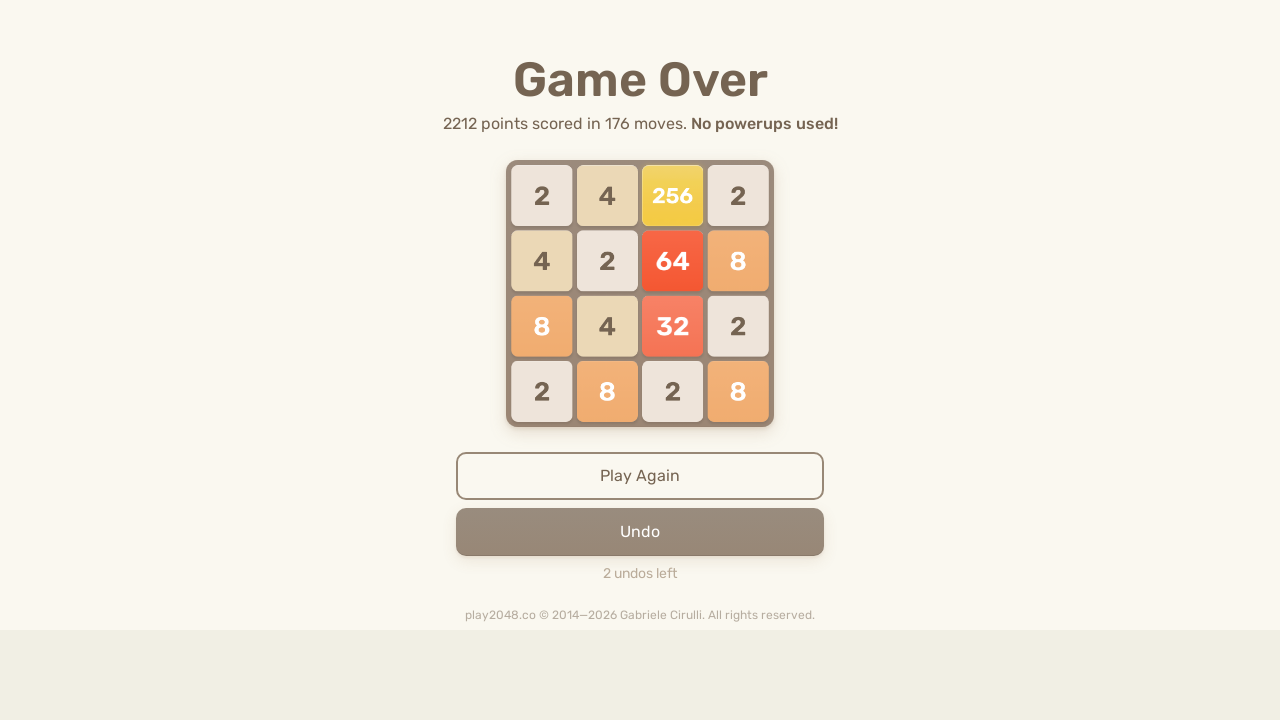

Pressed ArrowUp key
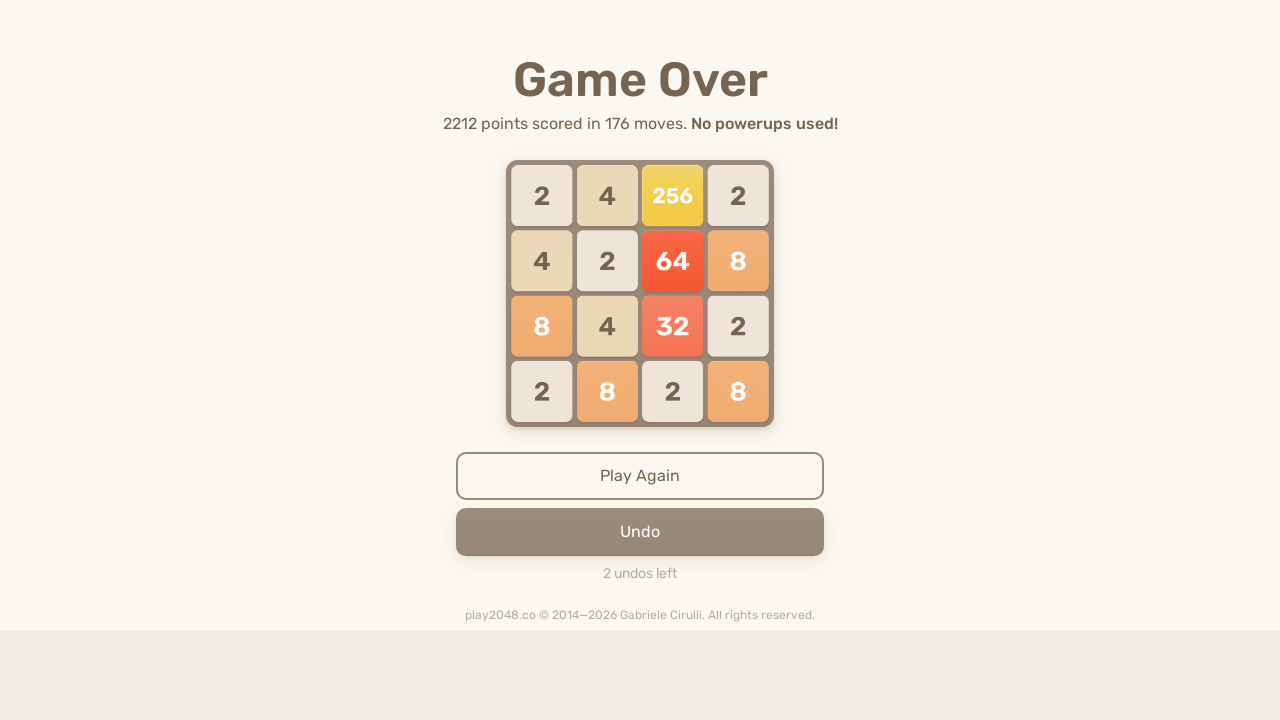

Pressed ArrowRight key
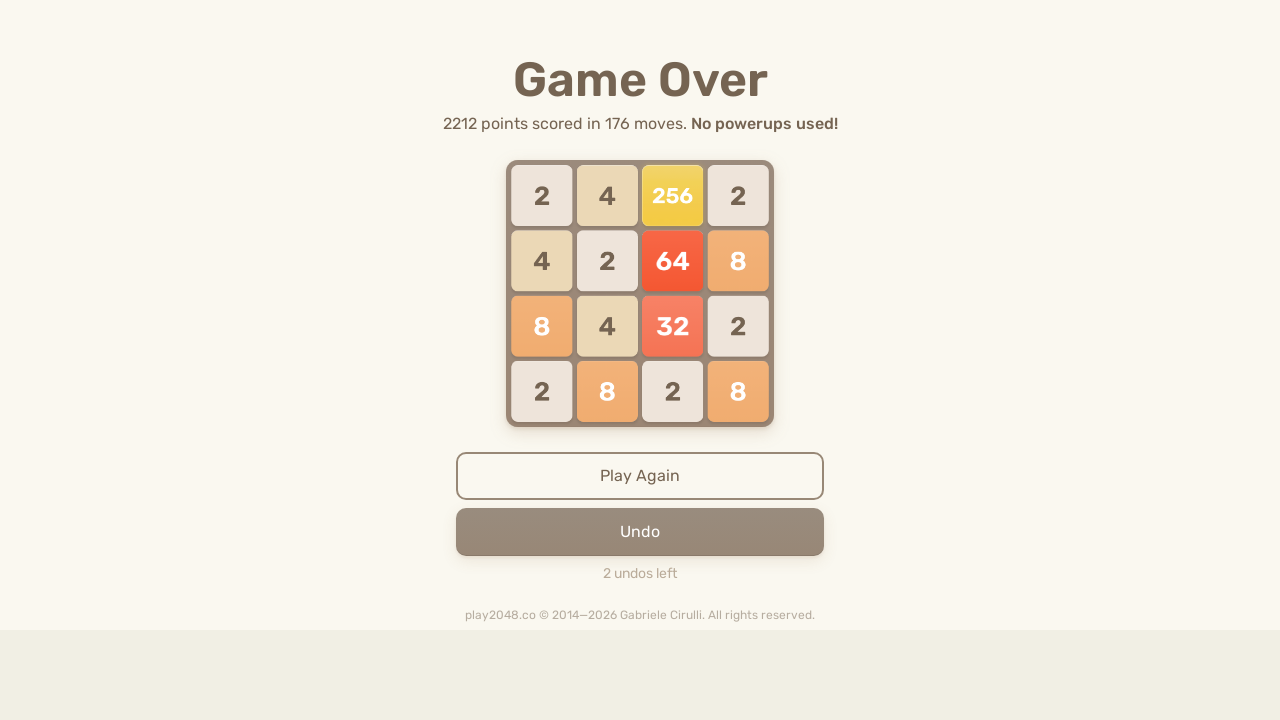

Pressed ArrowDown key
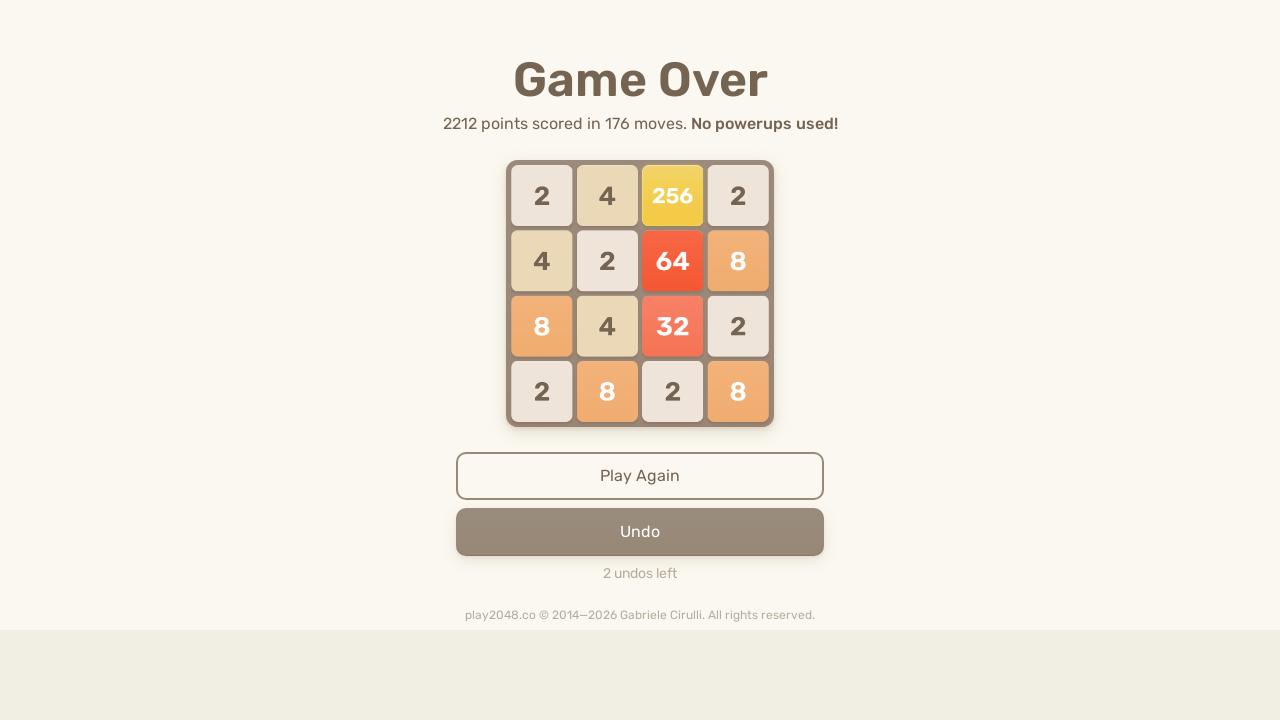

Pressed ArrowLeft key
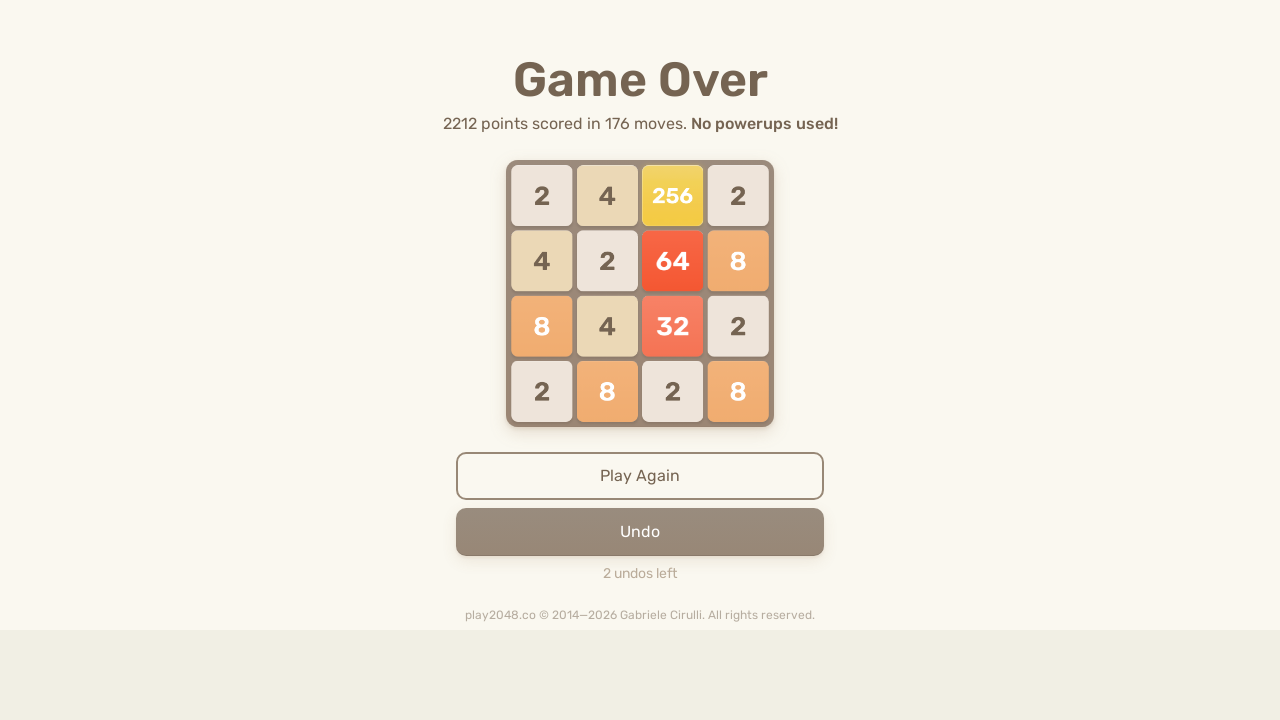

Pressed ArrowUp key
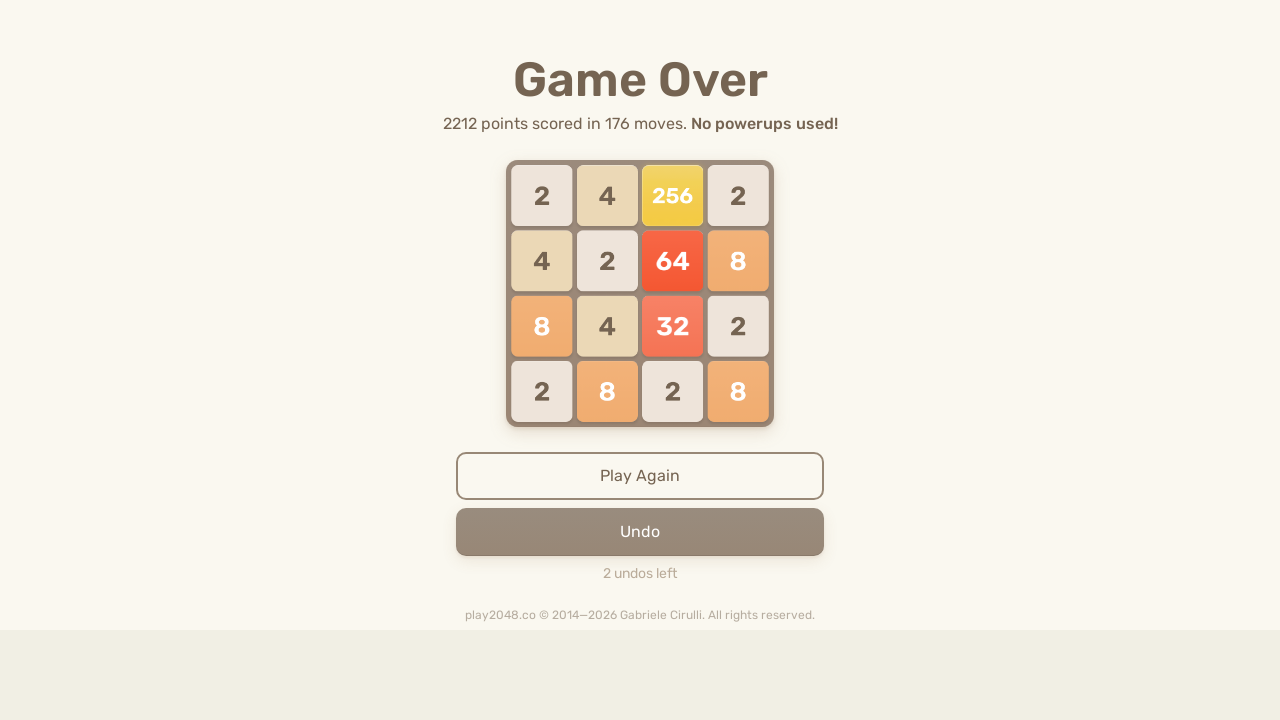

Pressed ArrowRight key
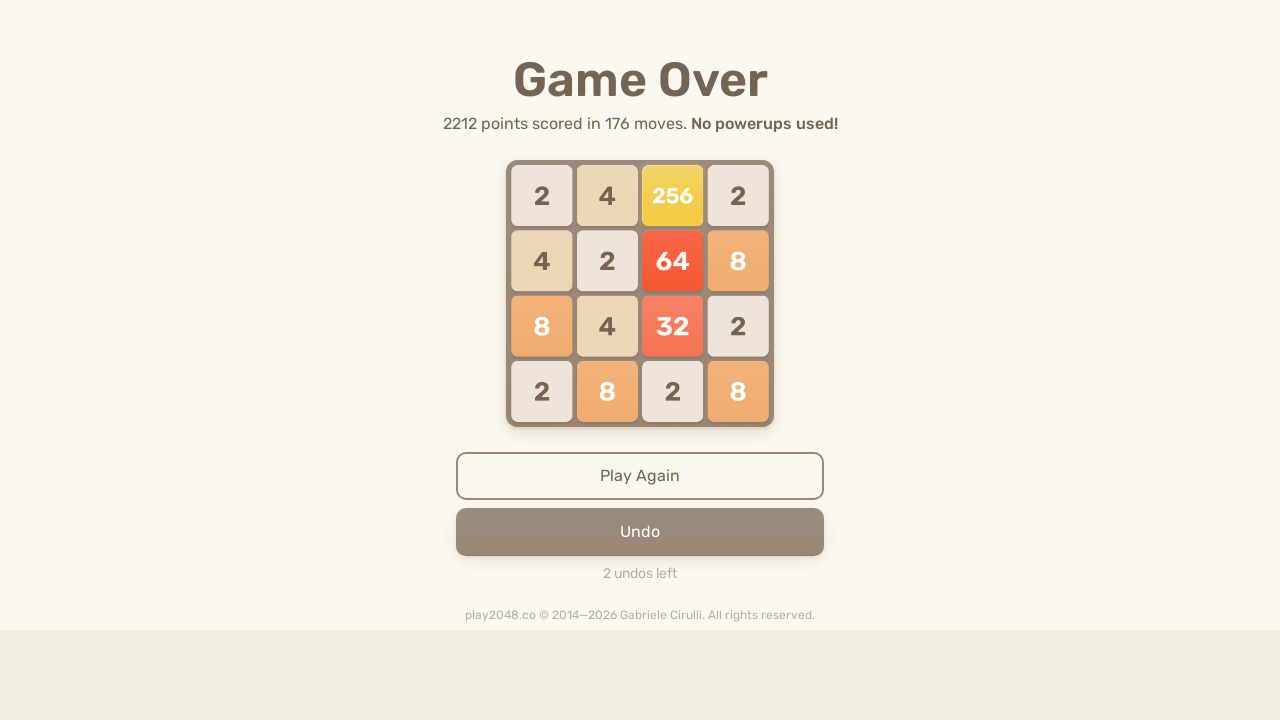

Pressed ArrowDown key
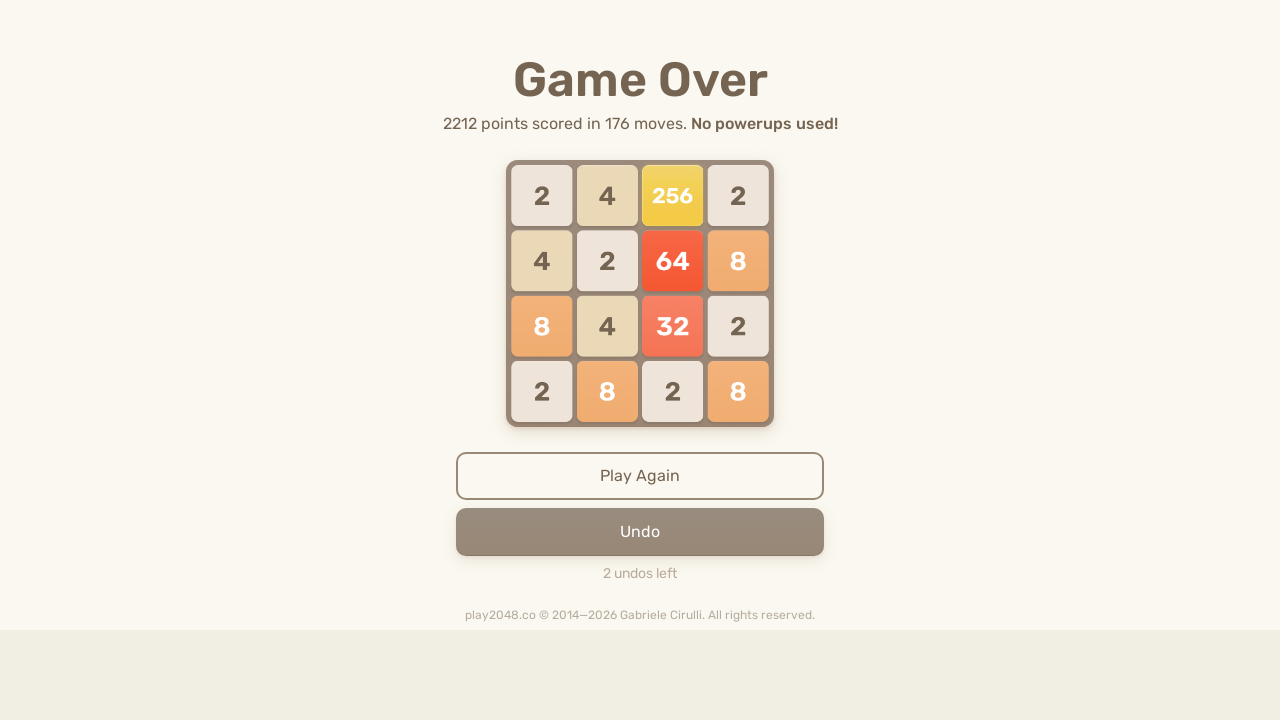

Pressed ArrowLeft key
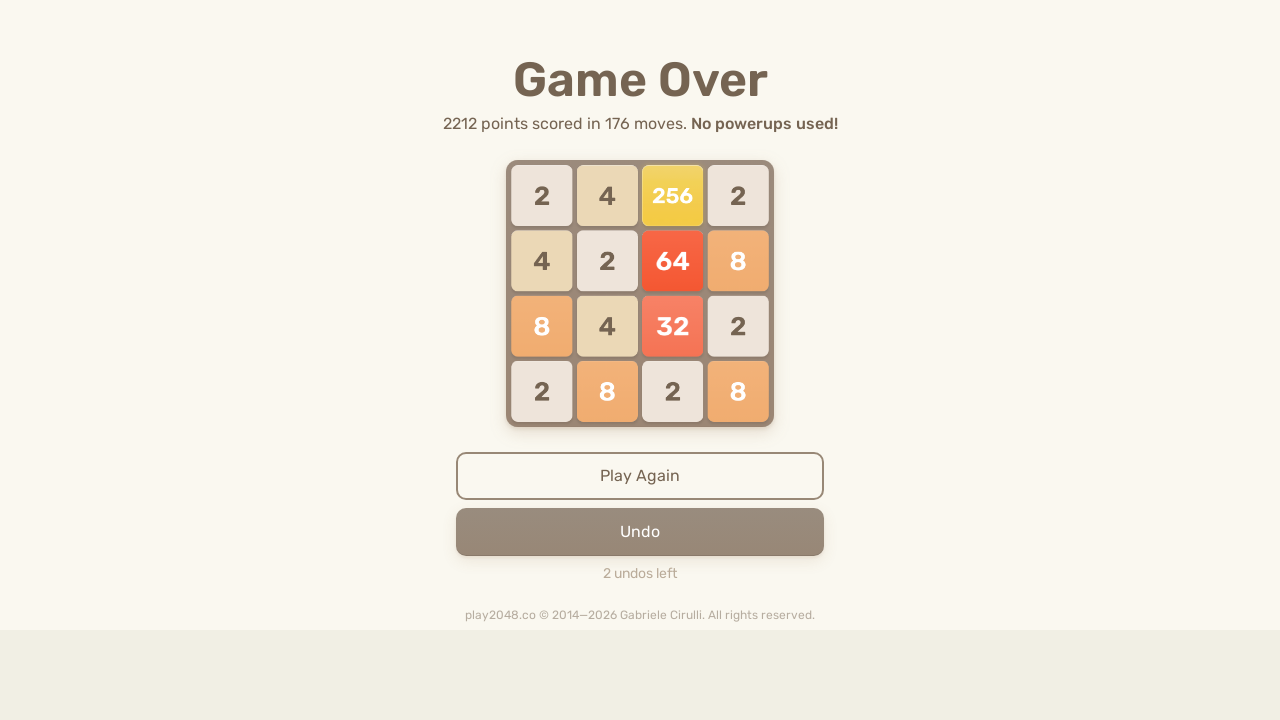

Pressed ArrowUp key
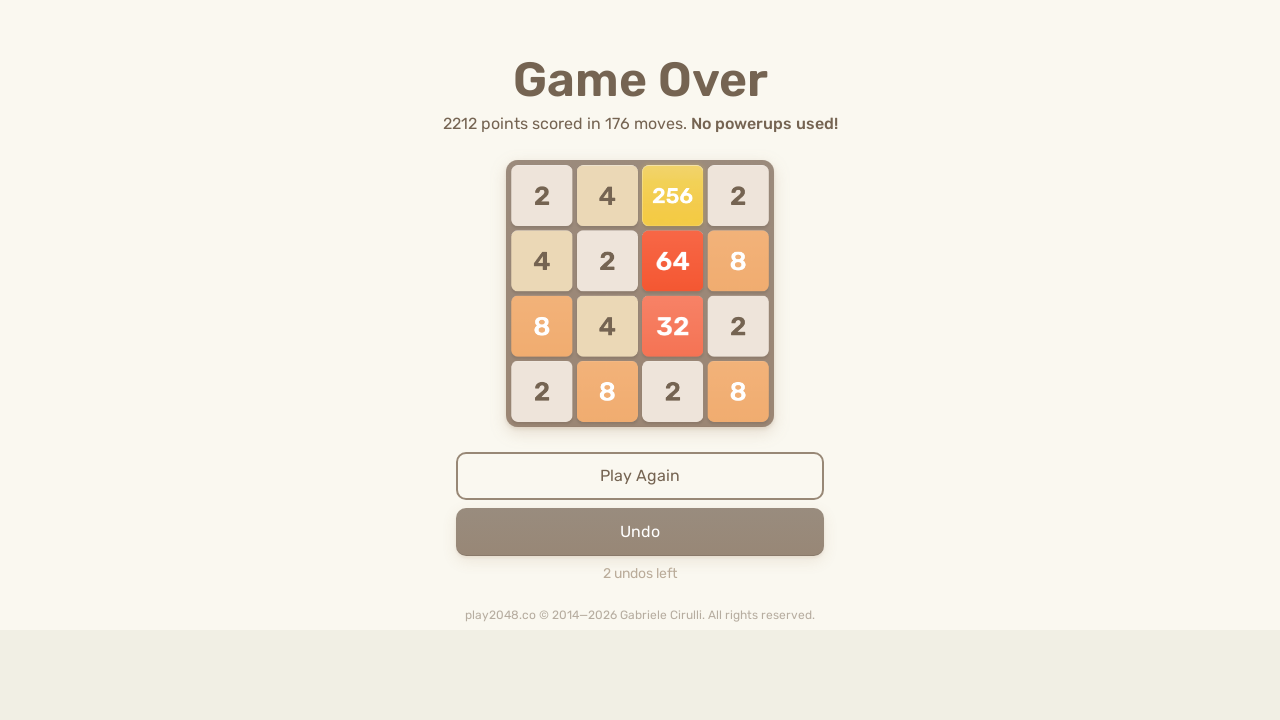

Pressed ArrowRight key
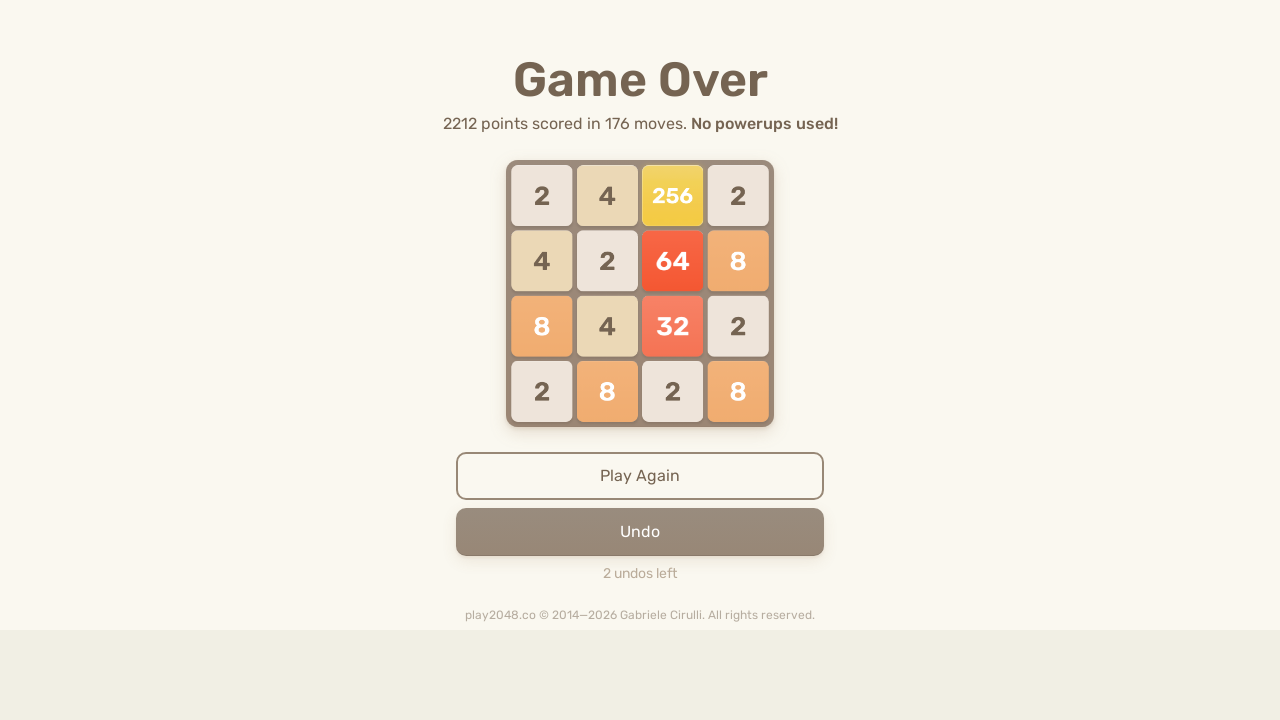

Pressed ArrowDown key
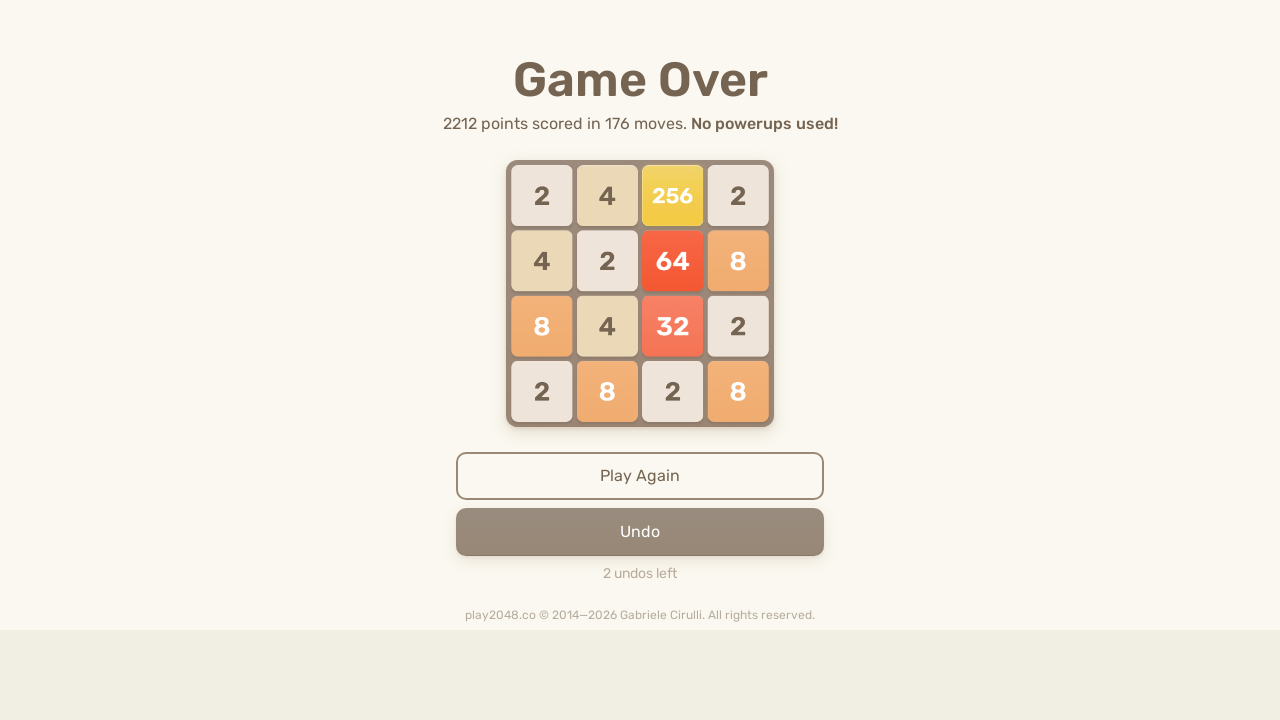

Pressed ArrowLeft key
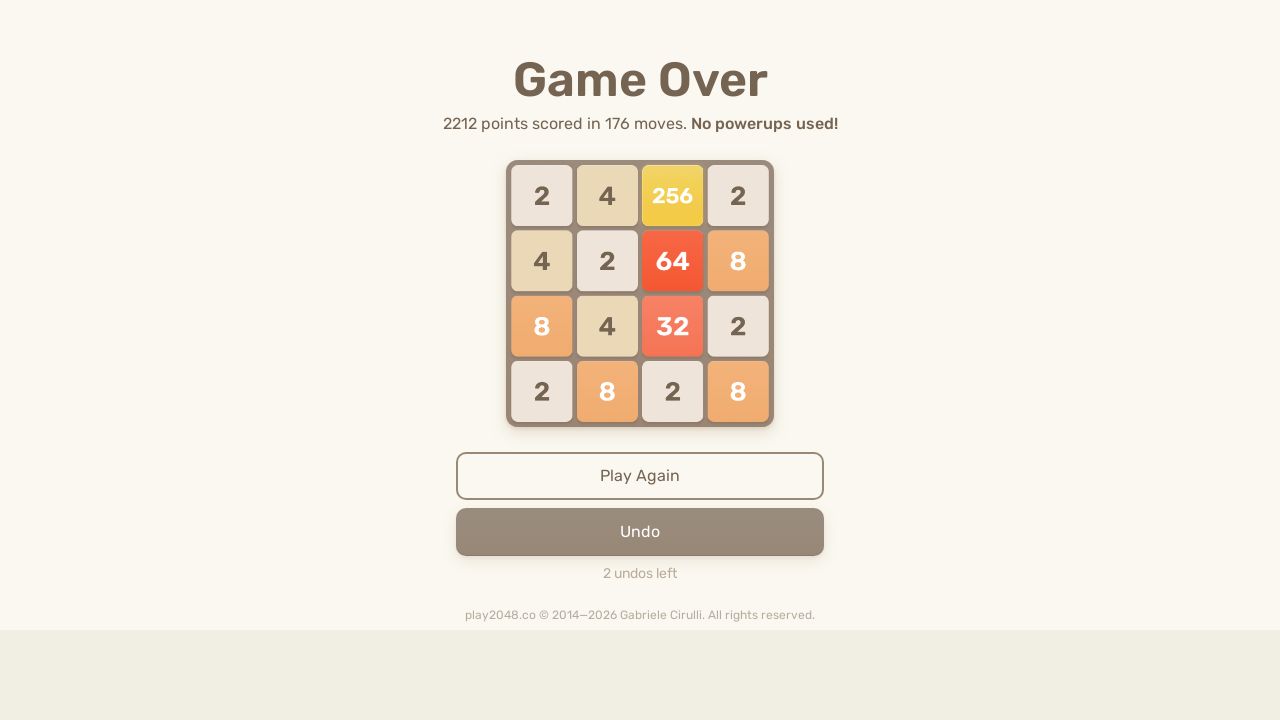

Pressed ArrowUp key
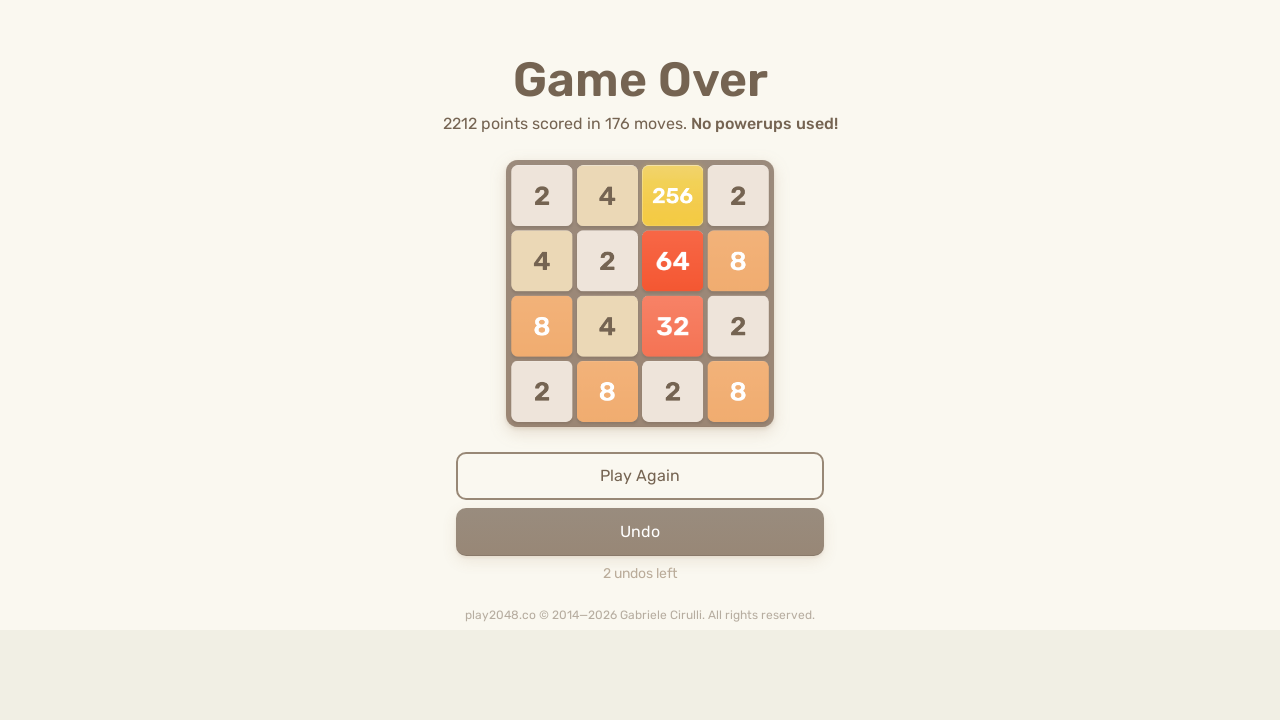

Pressed ArrowRight key
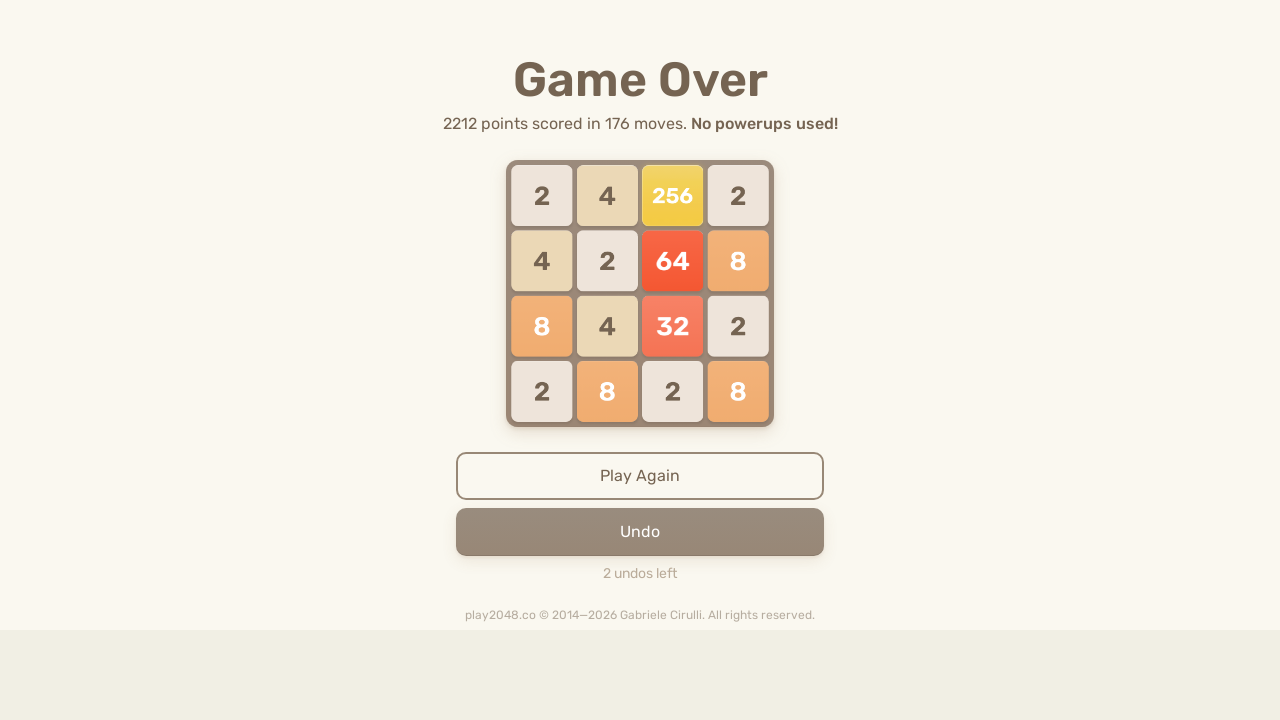

Pressed ArrowDown key
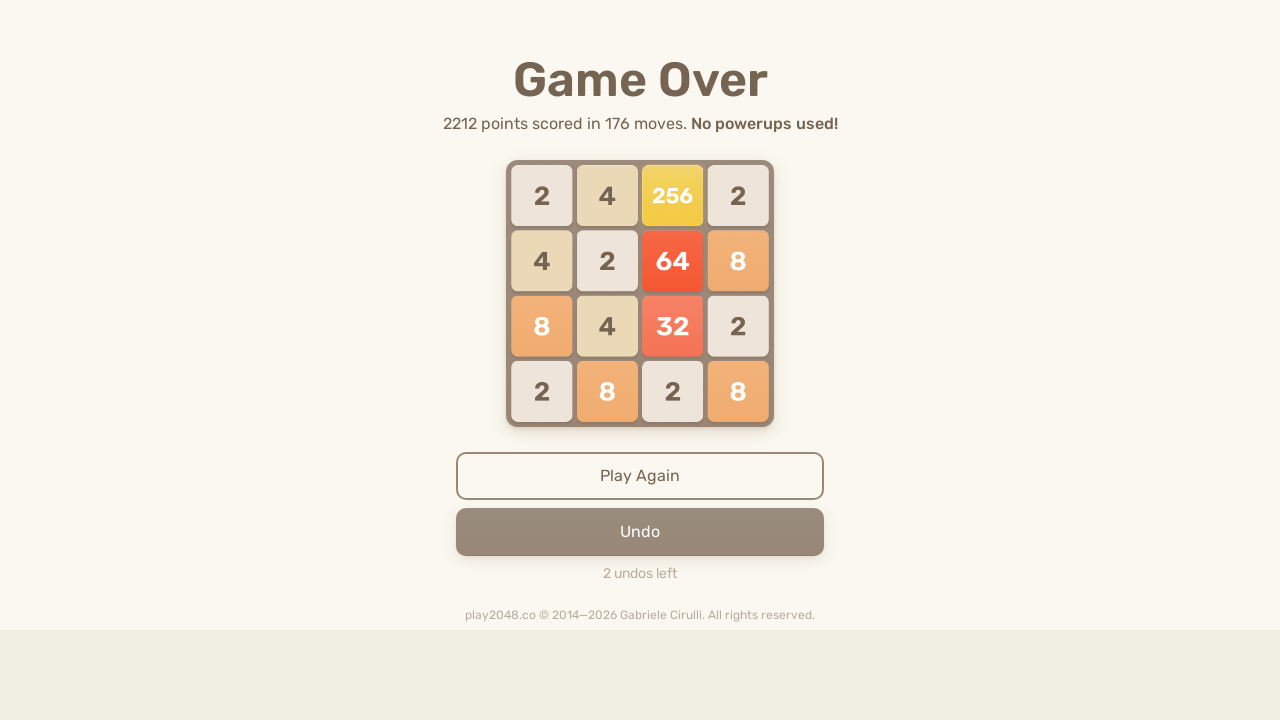

Pressed ArrowLeft key
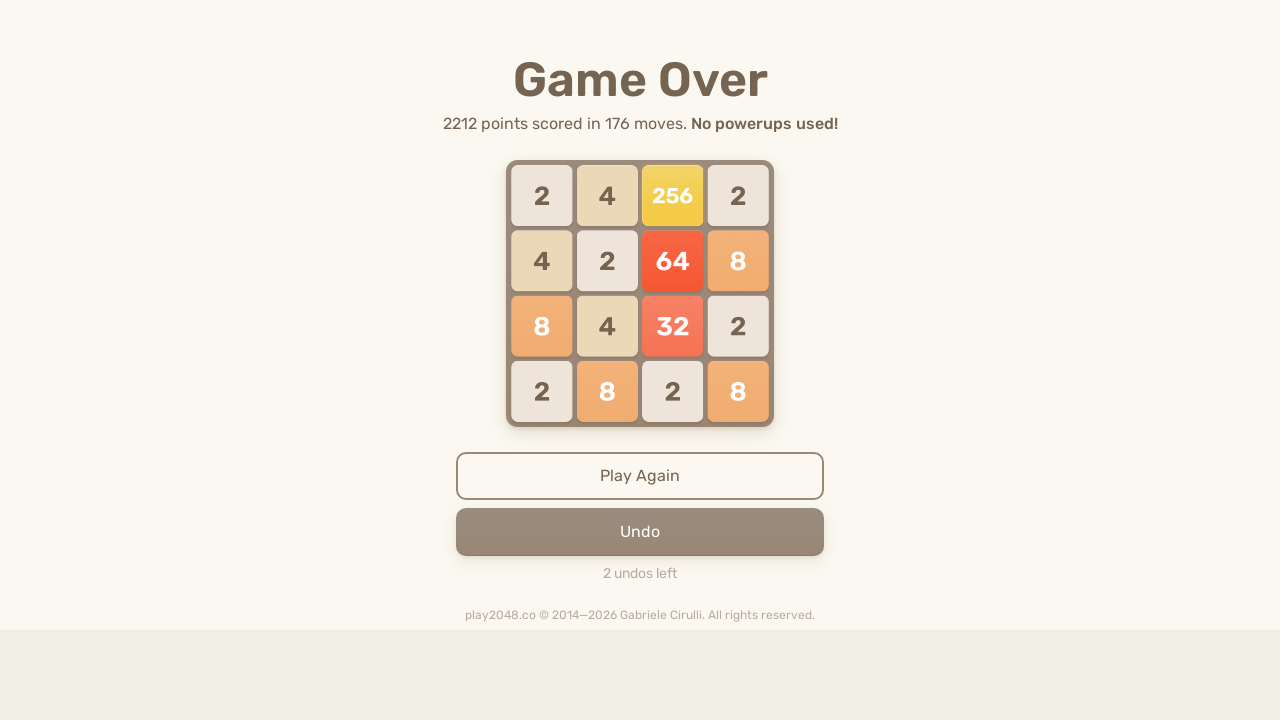

Pressed ArrowUp key
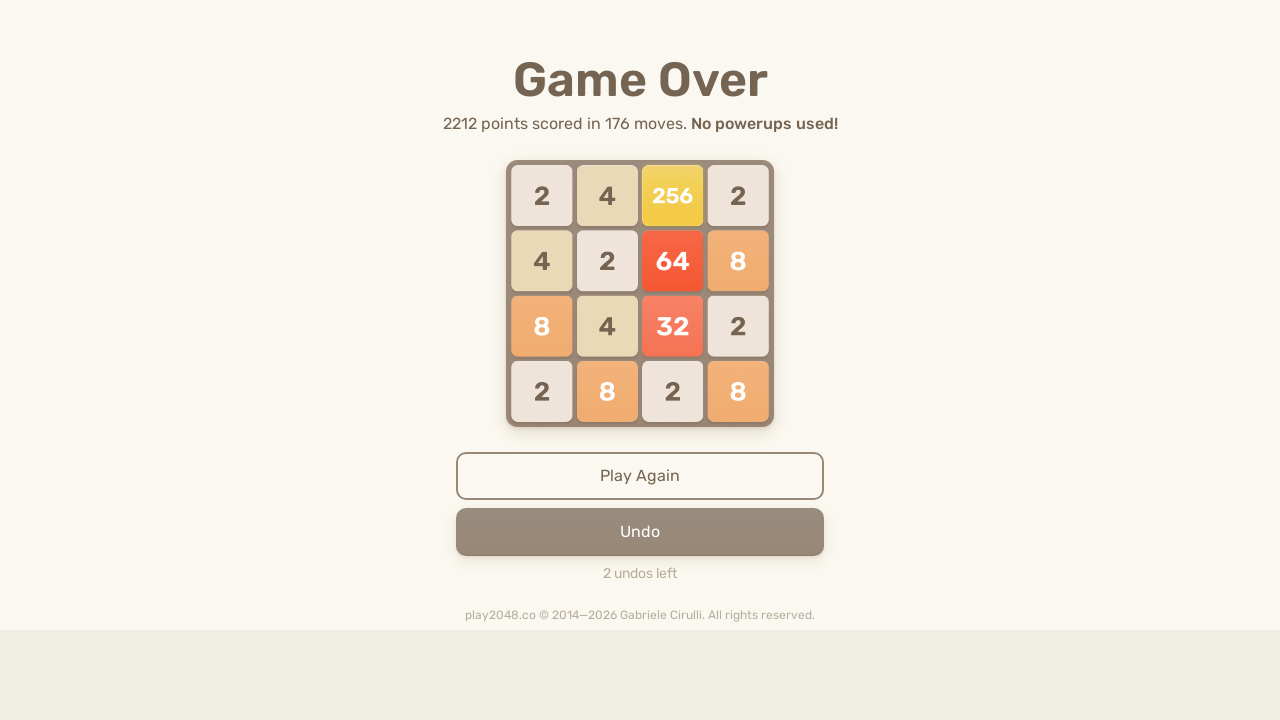

Pressed ArrowRight key
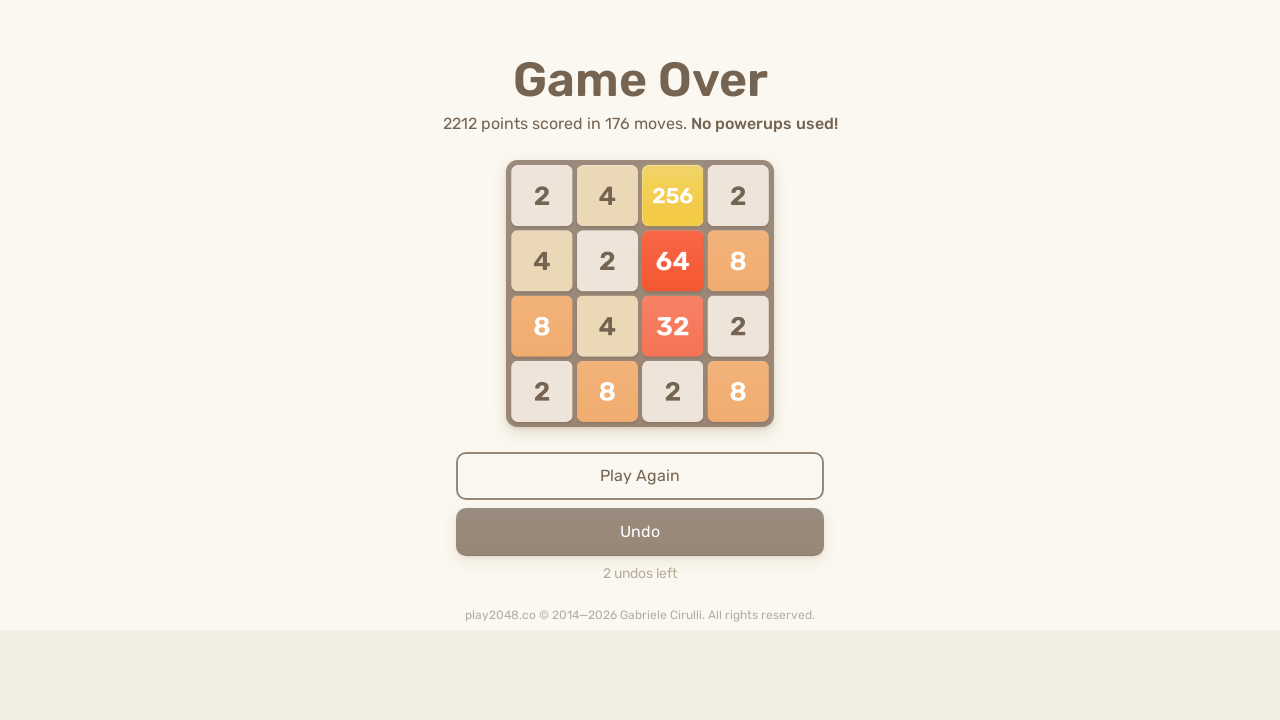

Pressed ArrowDown key
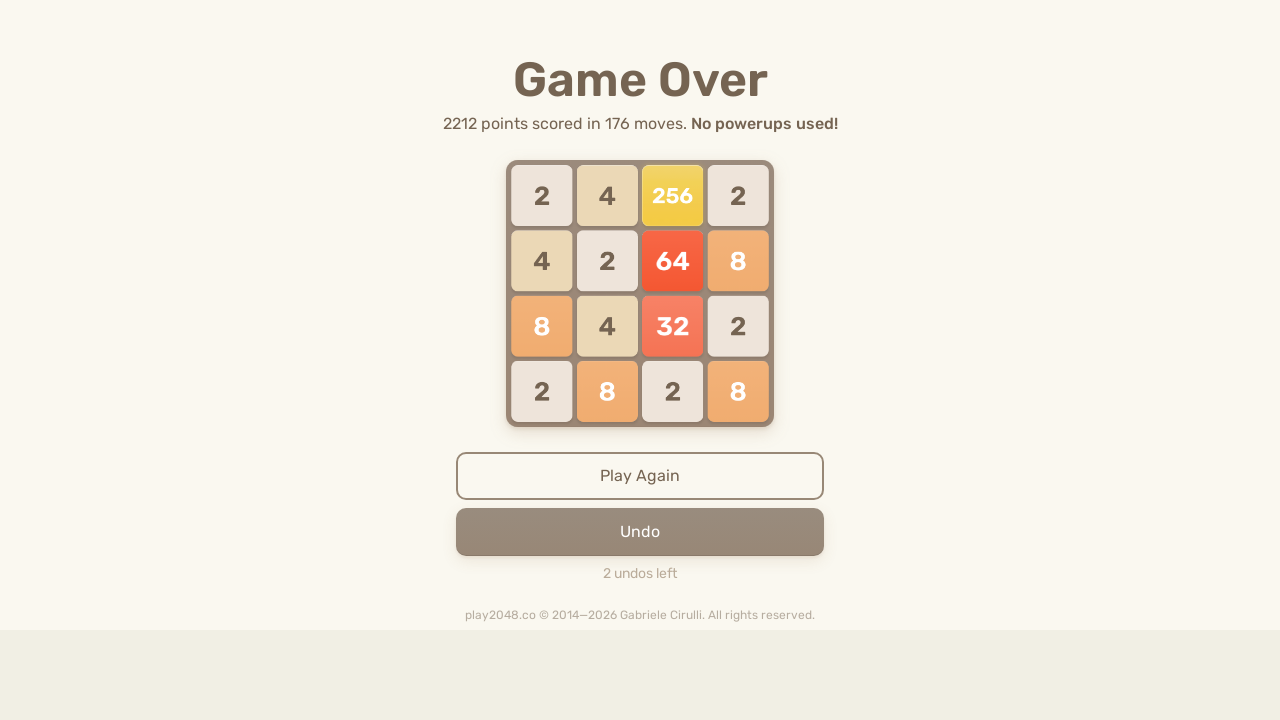

Pressed ArrowLeft key
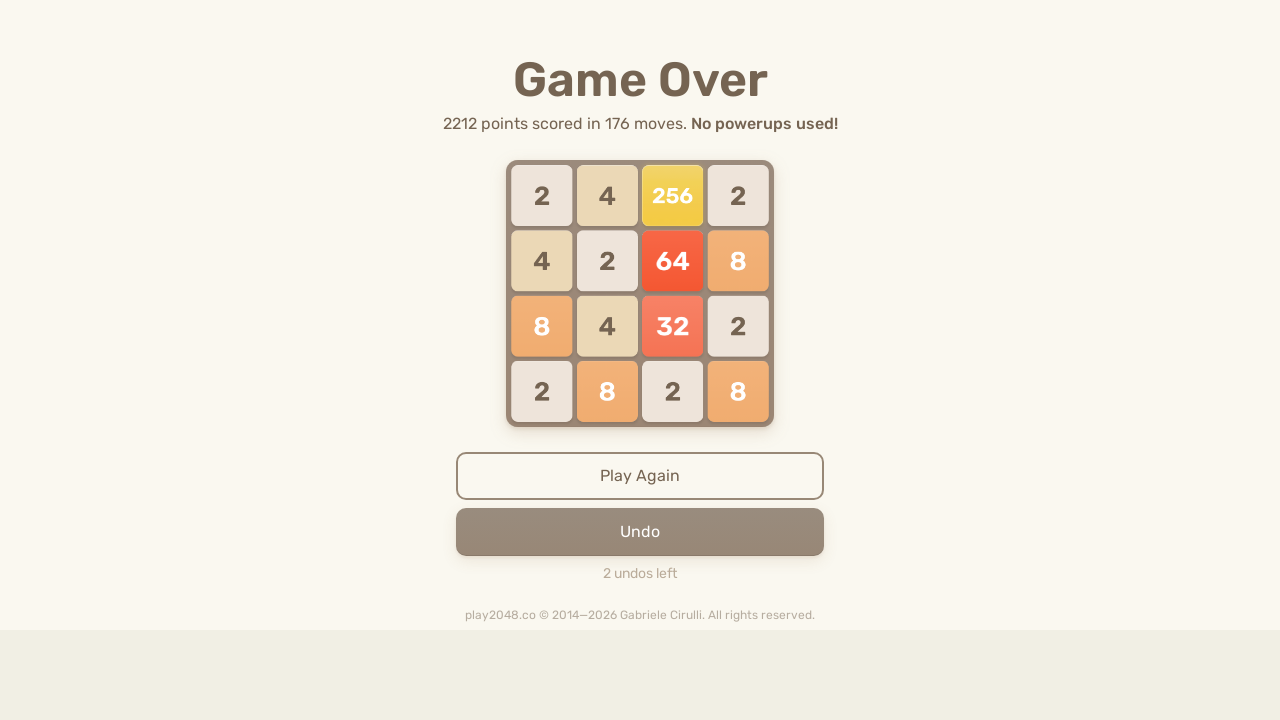

Pressed ArrowUp key
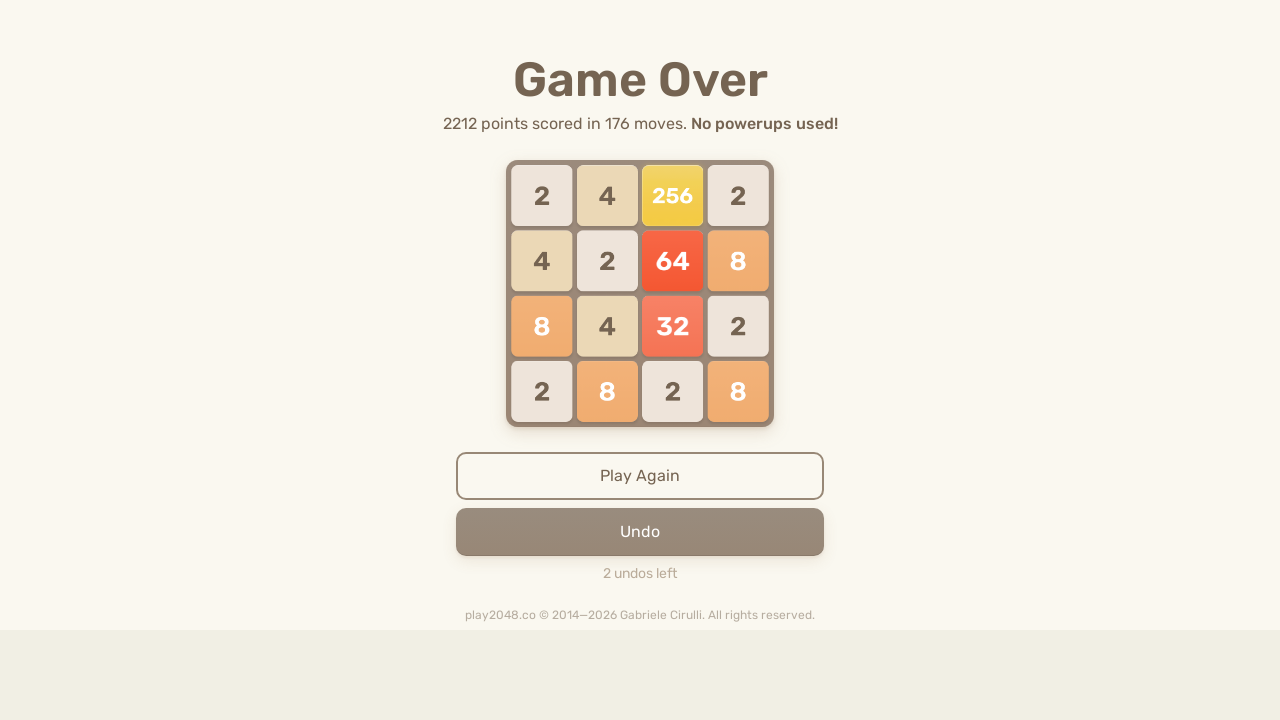

Pressed ArrowRight key
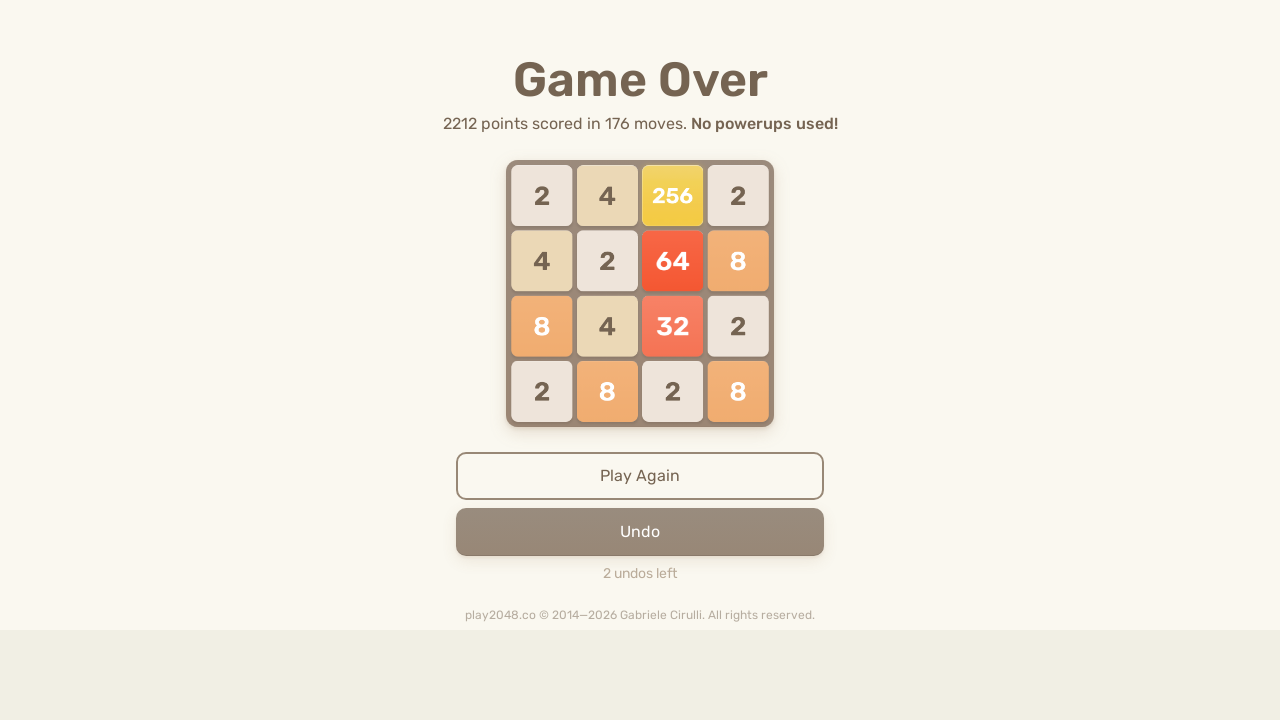

Pressed ArrowDown key
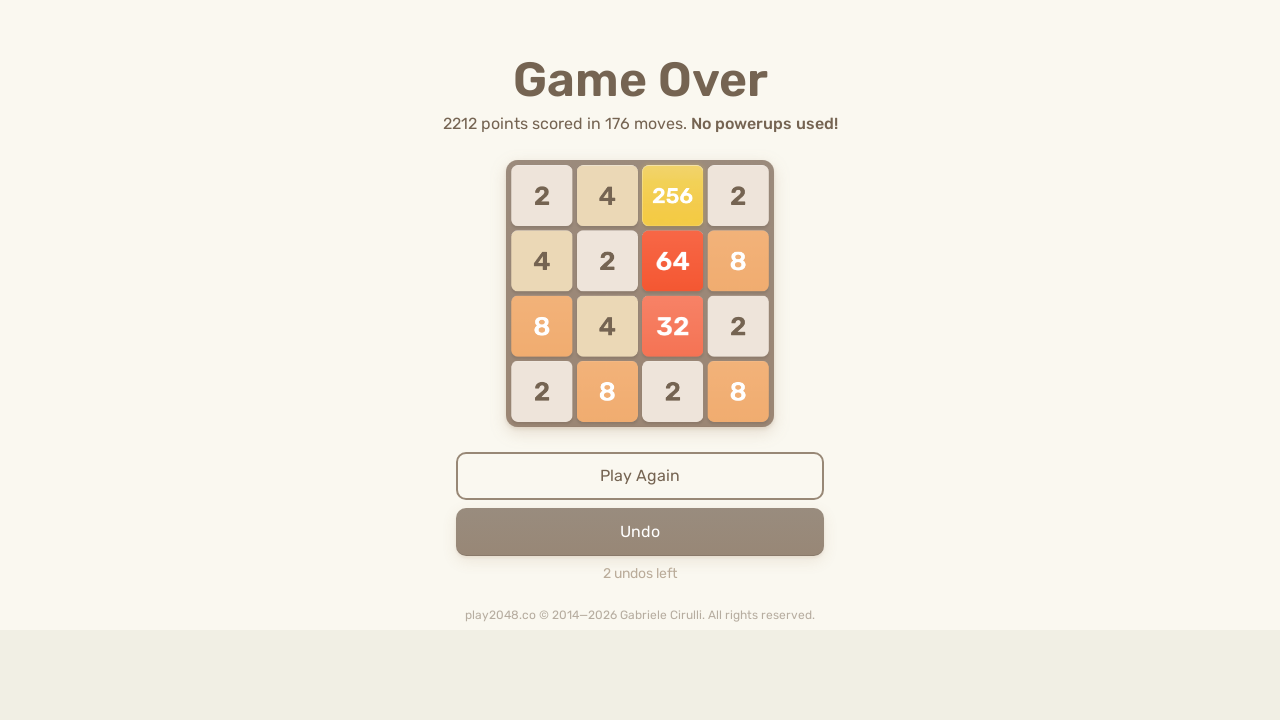

Pressed ArrowLeft key
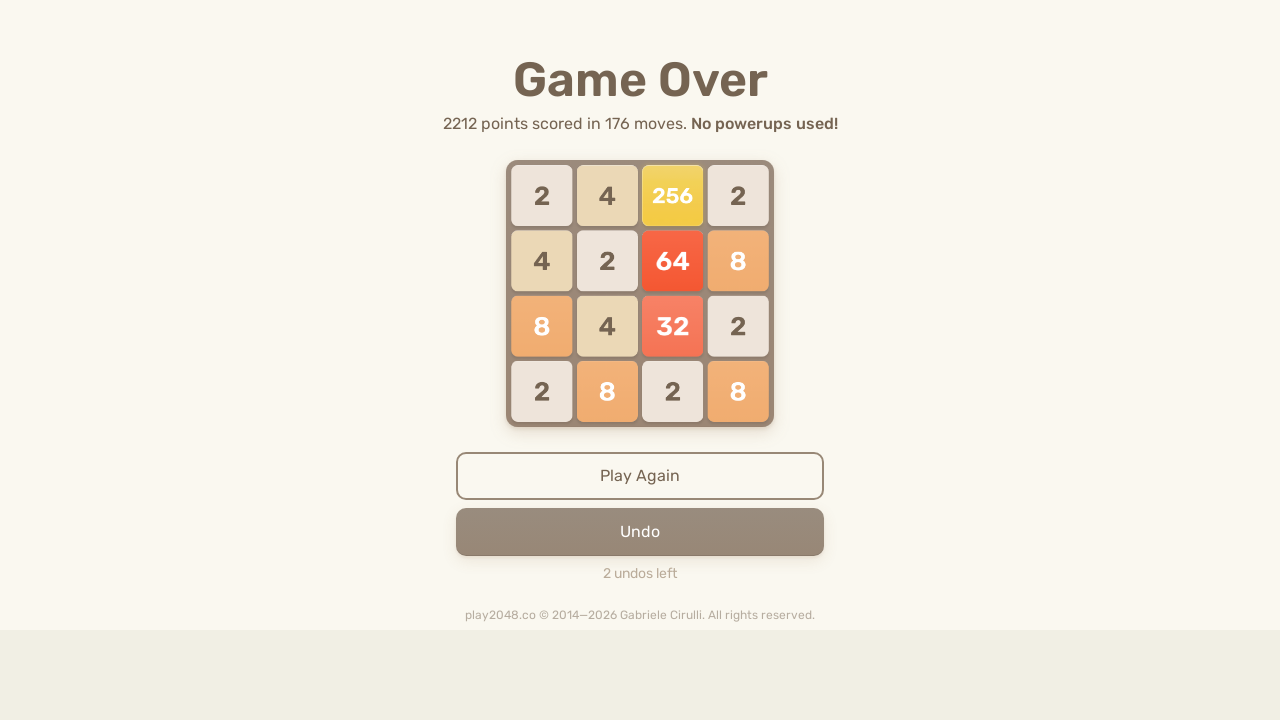

Pressed ArrowUp key
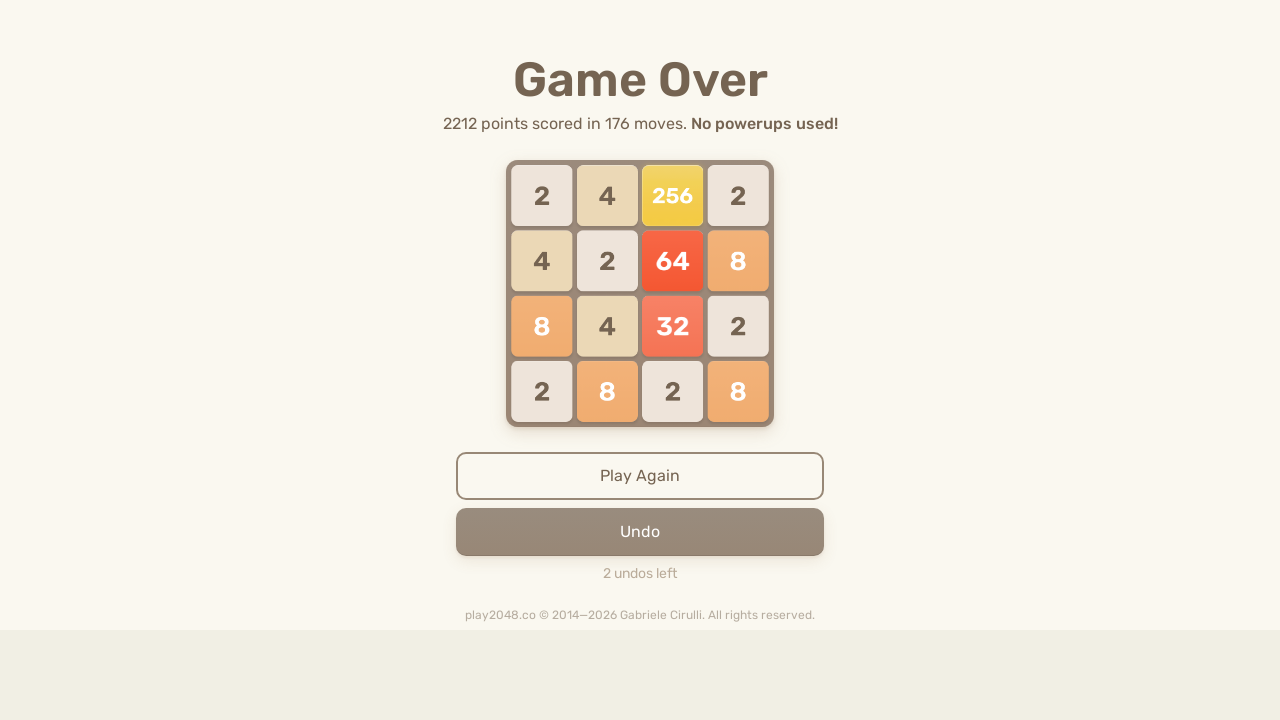

Pressed ArrowRight key
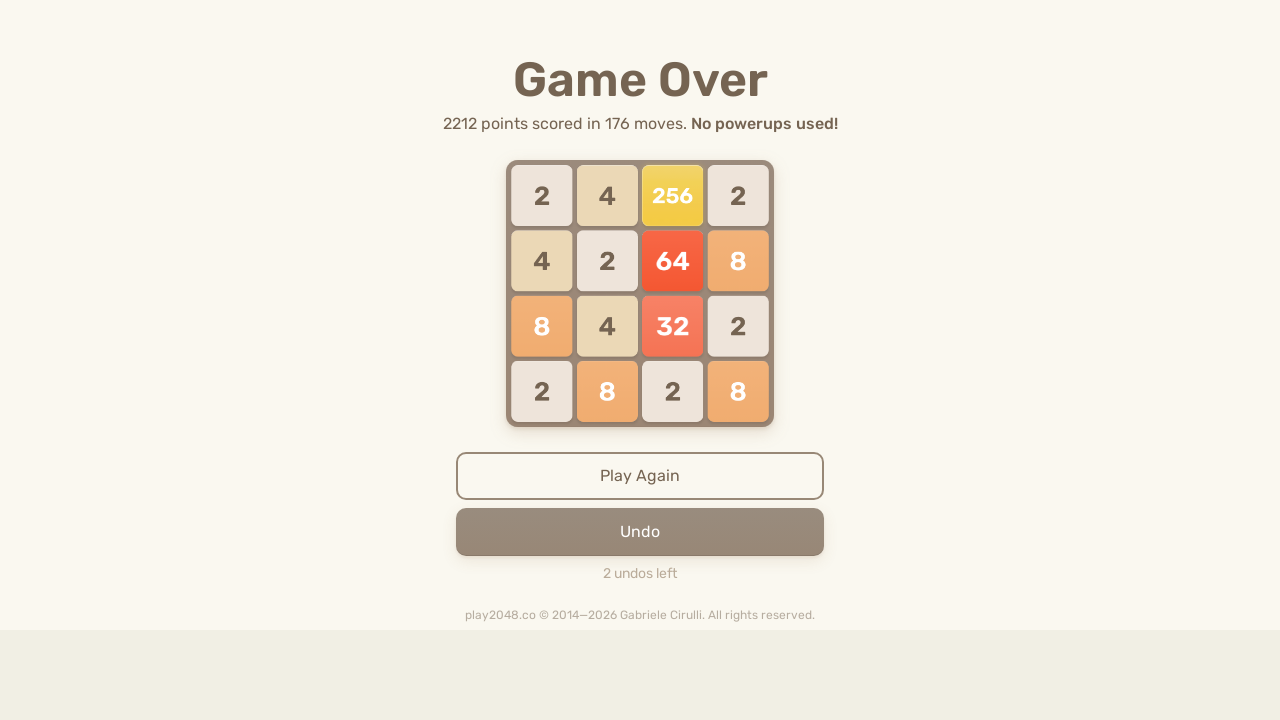

Pressed ArrowDown key
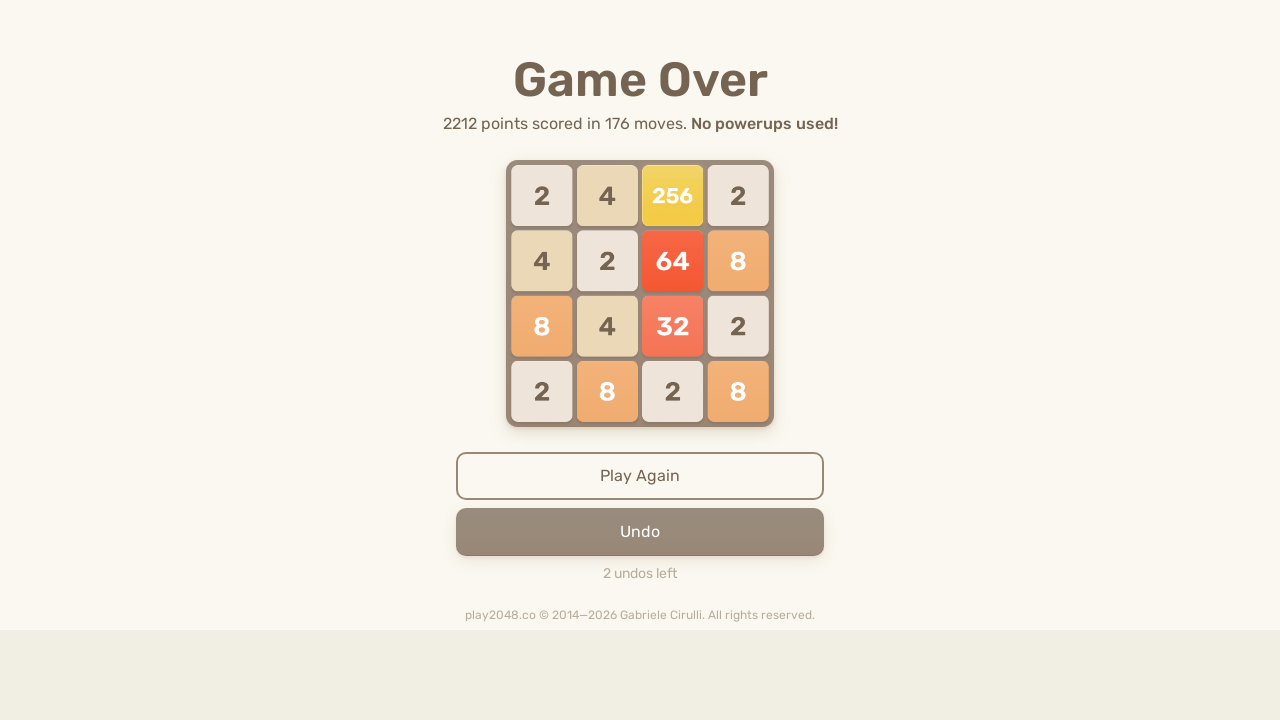

Pressed ArrowLeft key
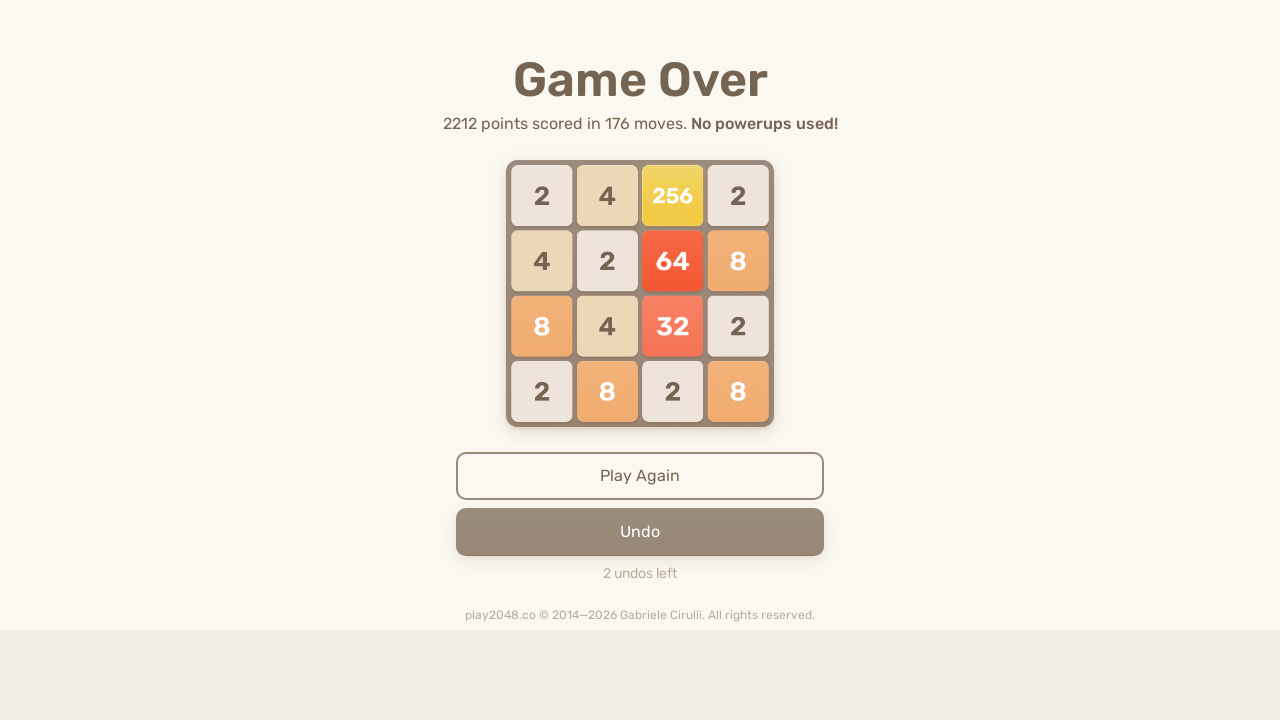

Pressed ArrowUp key
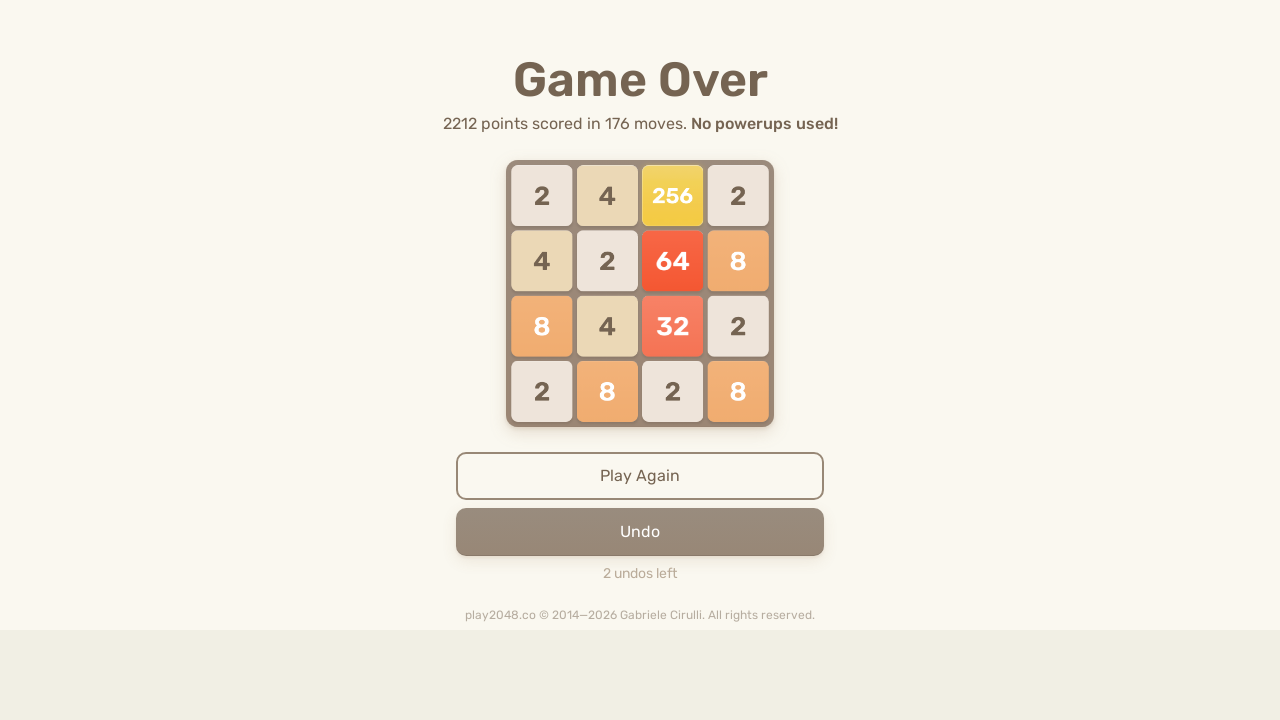

Pressed ArrowRight key
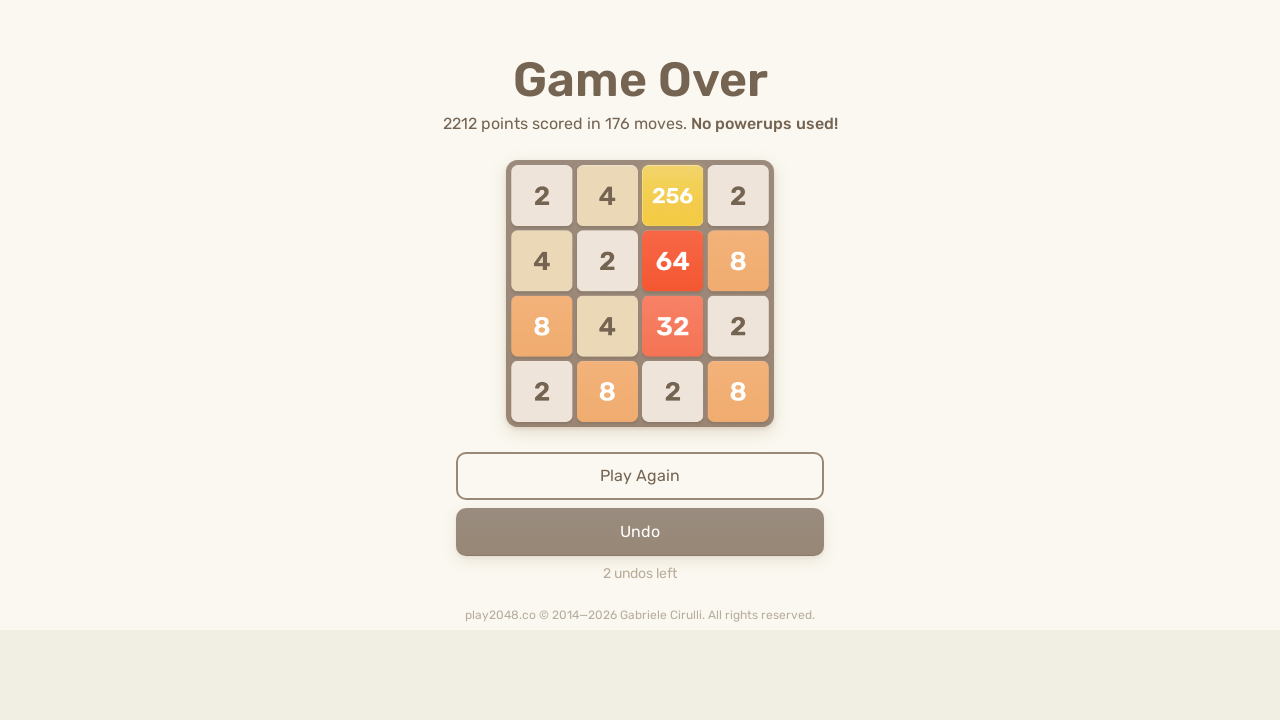

Pressed ArrowDown key
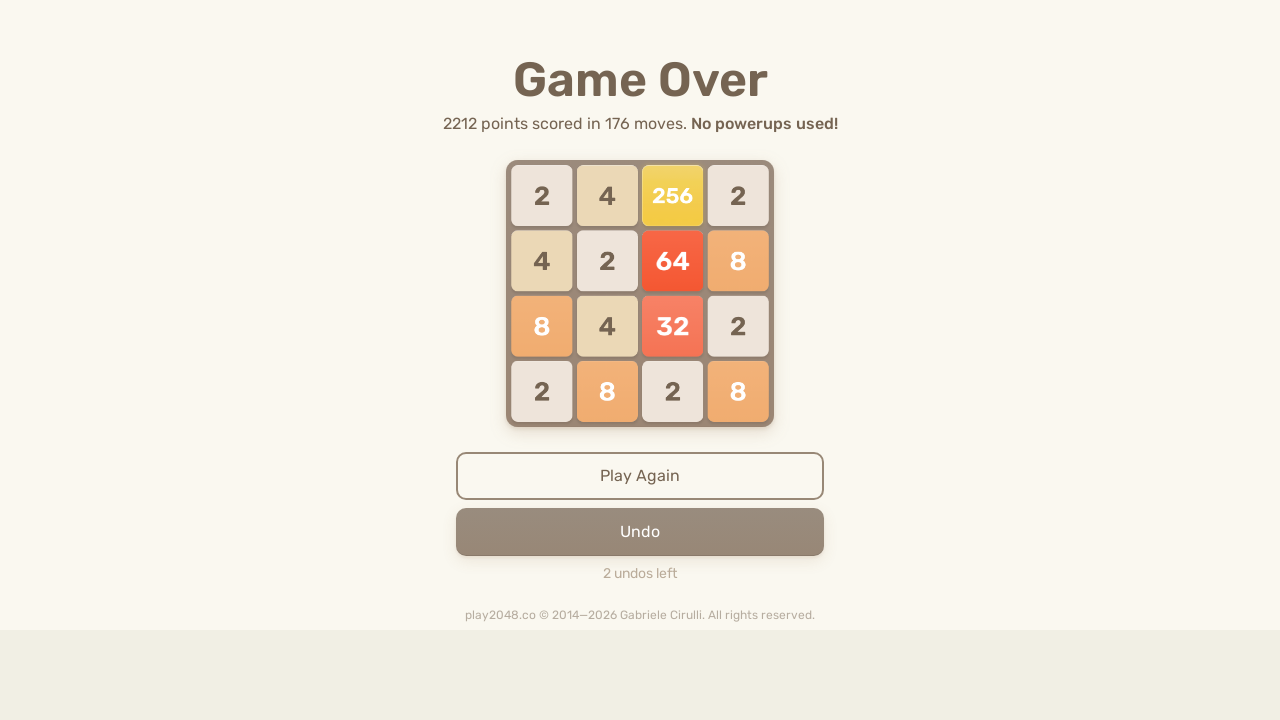

Pressed ArrowLeft key
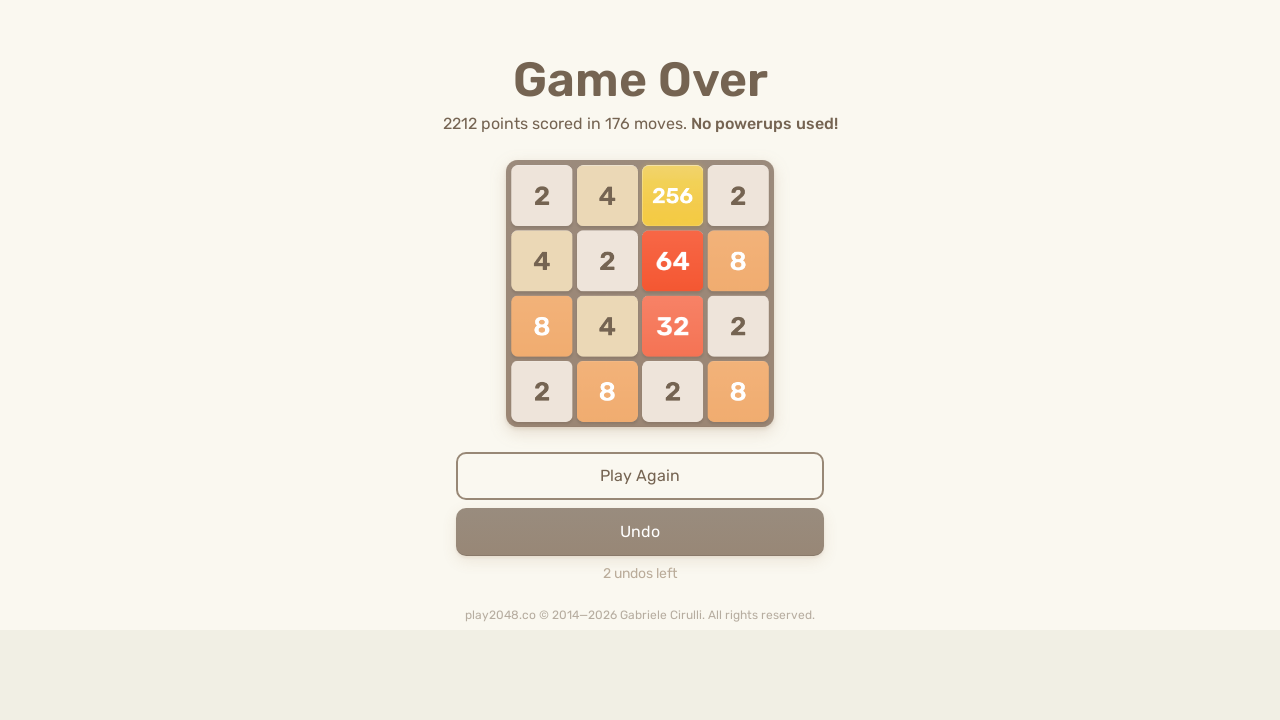

Pressed ArrowUp key
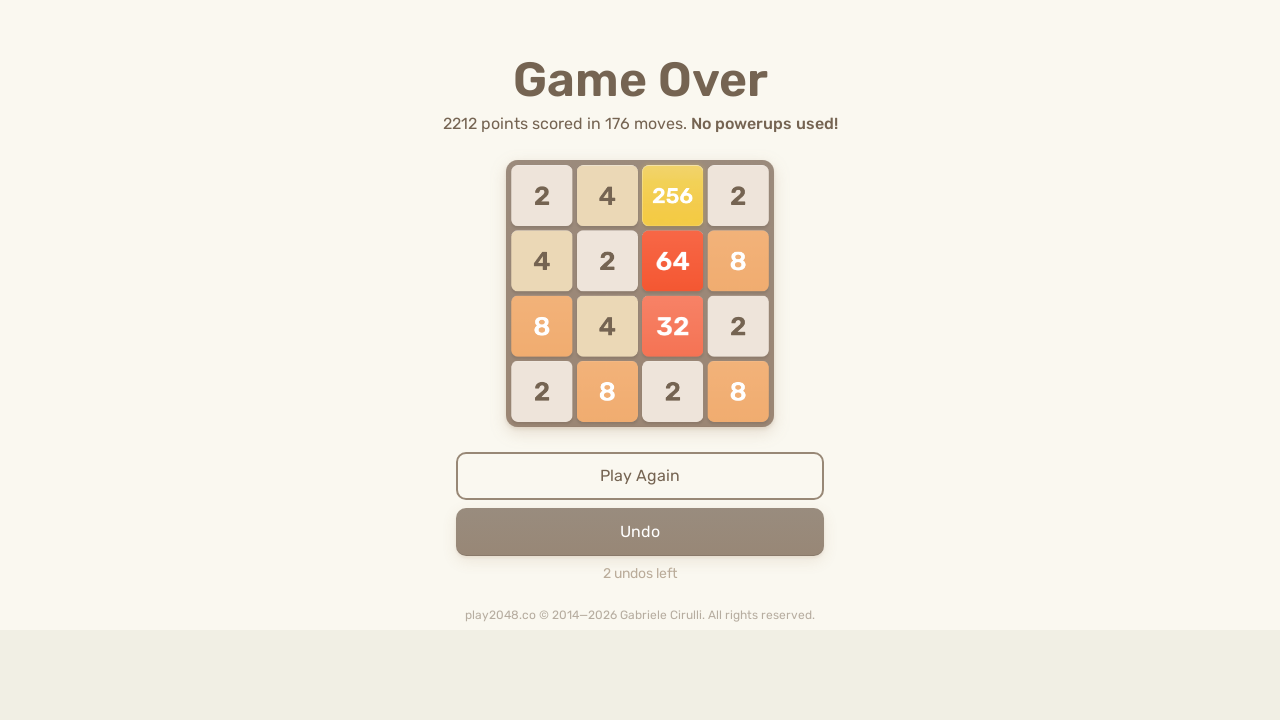

Pressed ArrowRight key
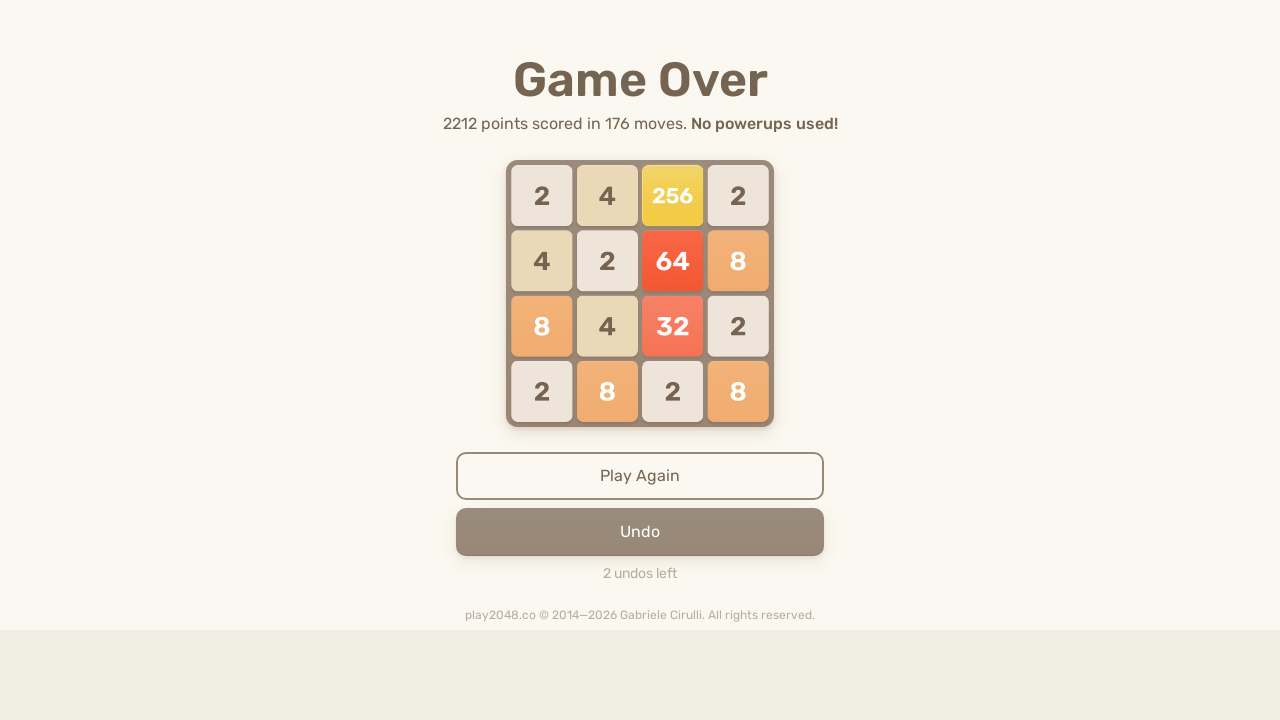

Pressed ArrowDown key
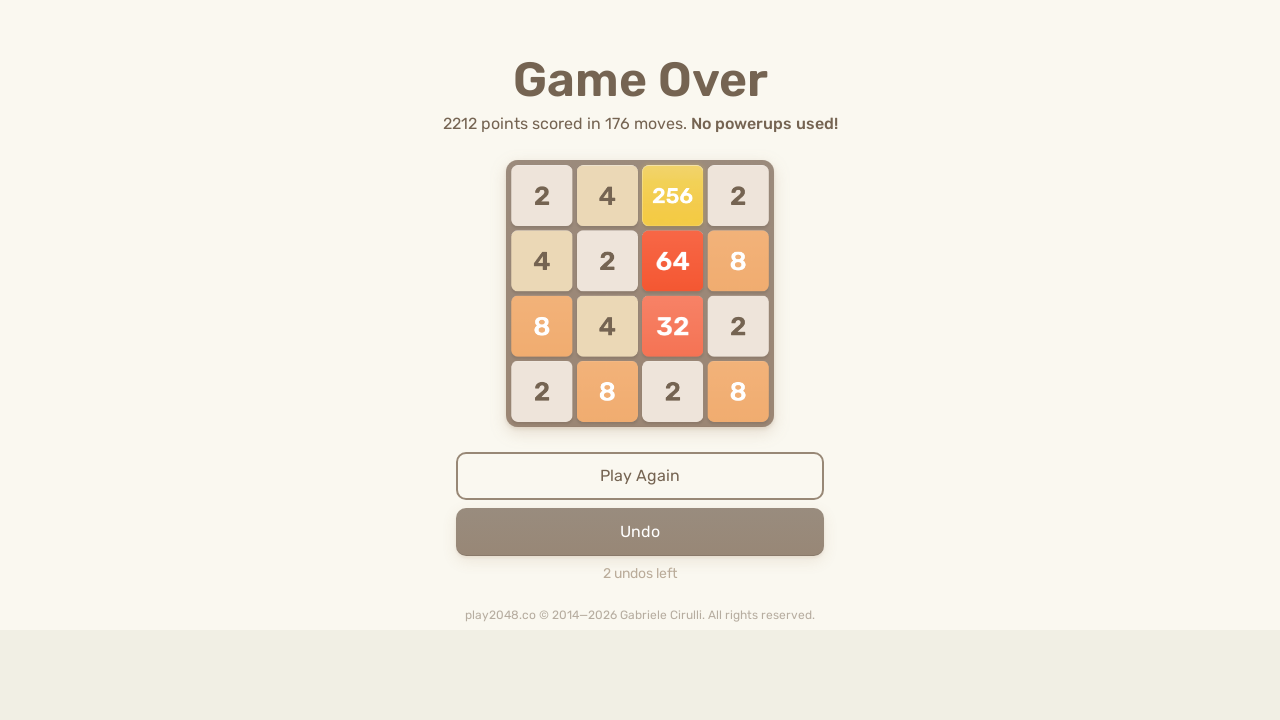

Pressed ArrowLeft key
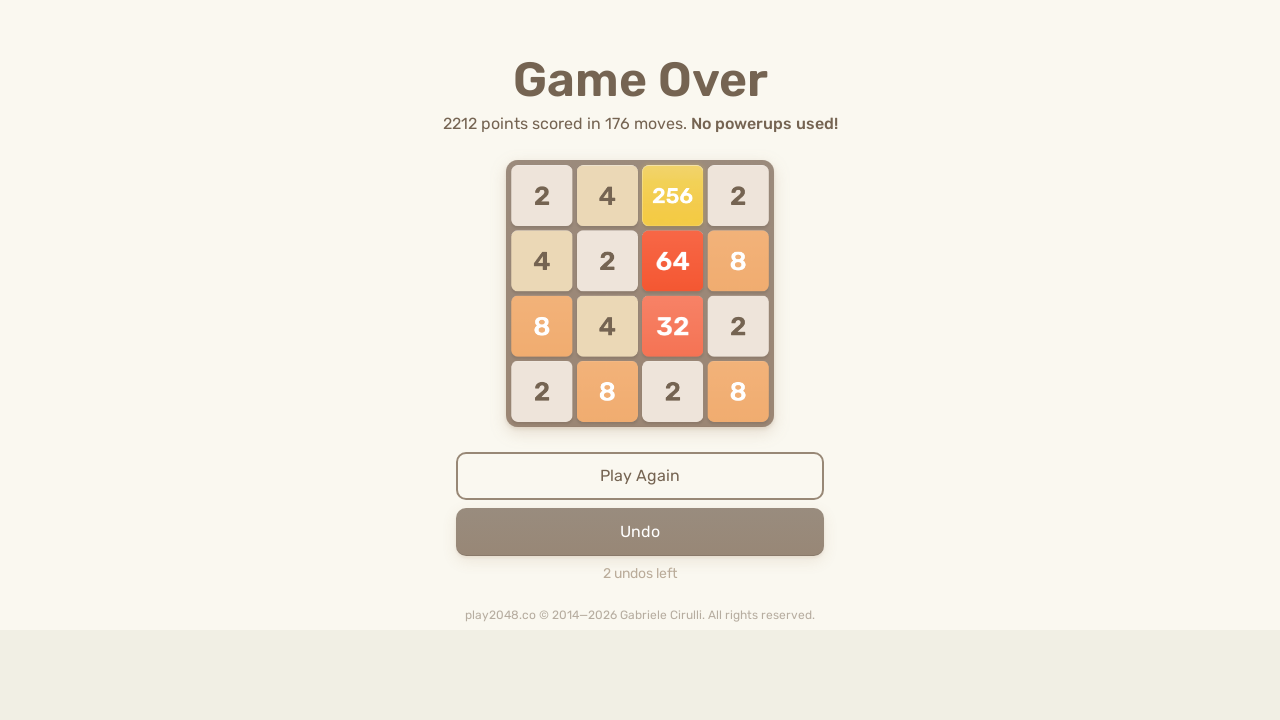

Pressed ArrowUp key
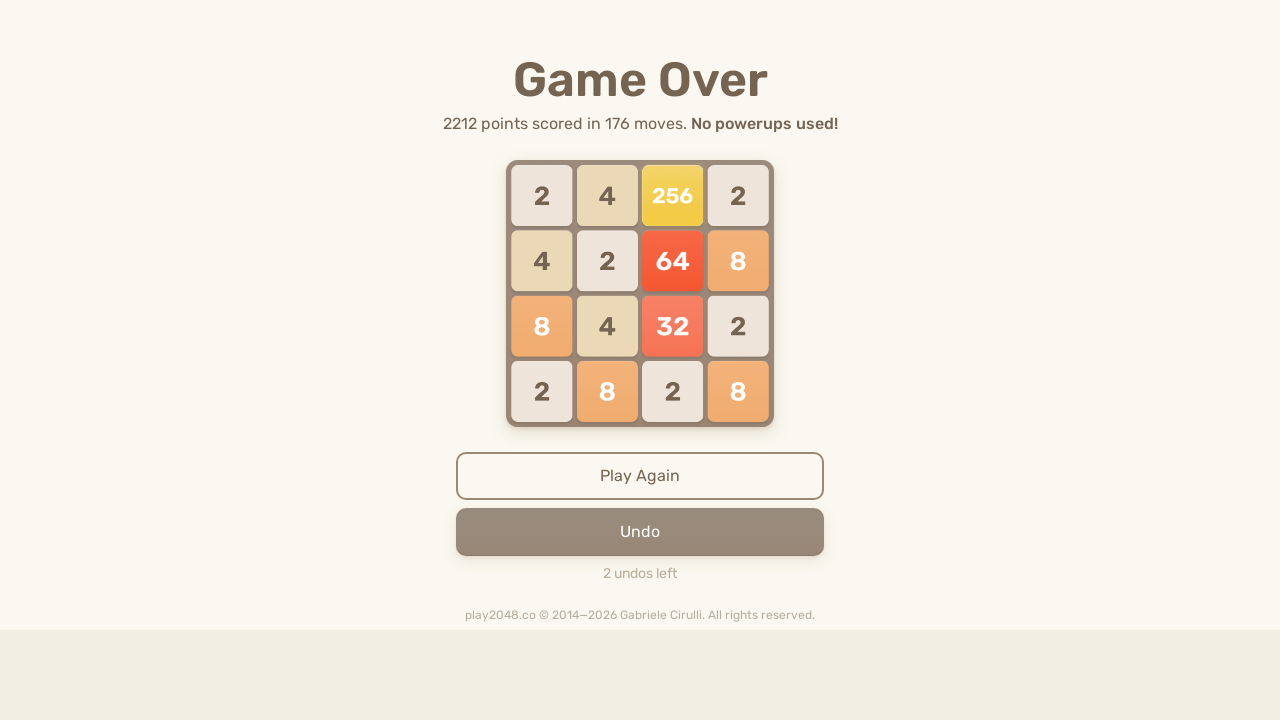

Pressed ArrowRight key
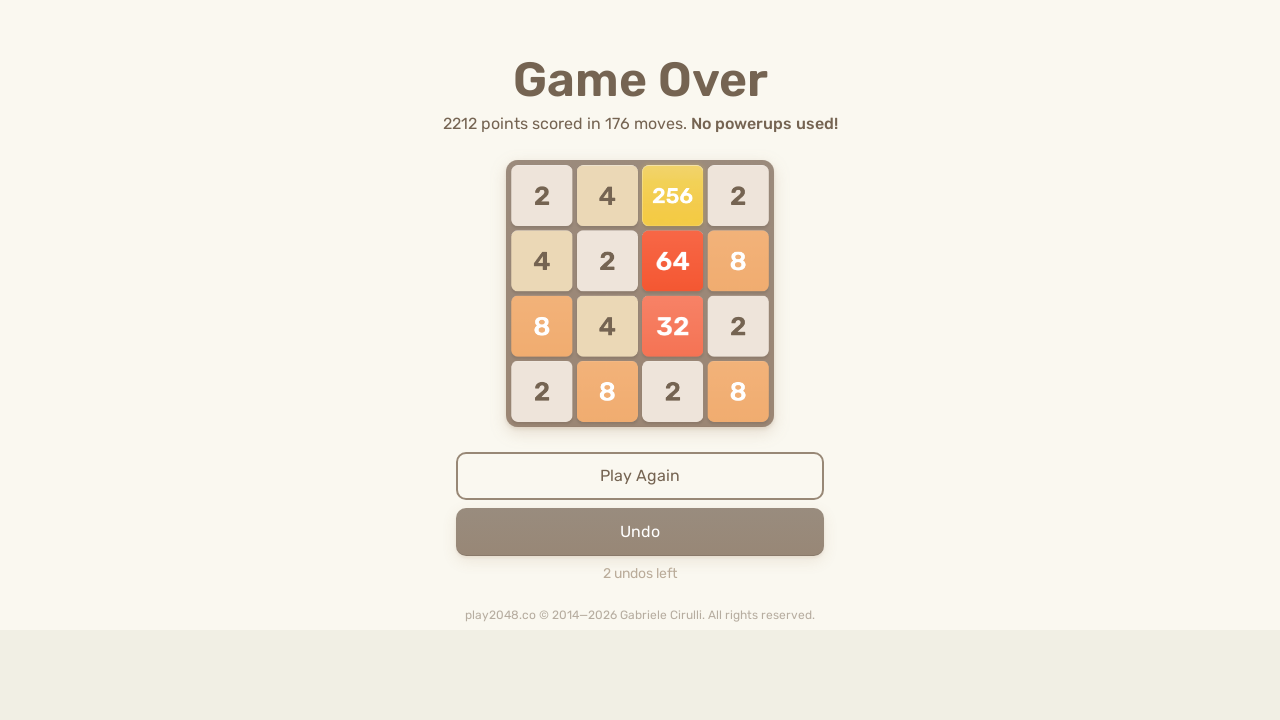

Pressed ArrowDown key
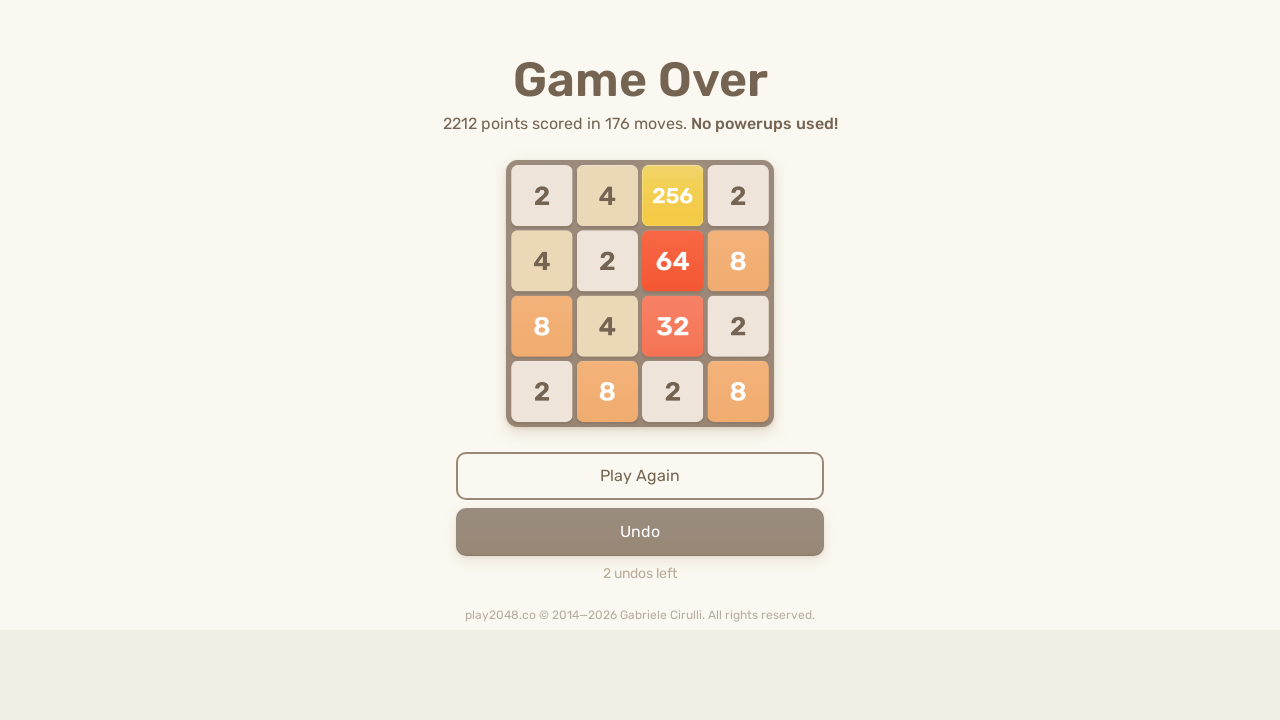

Pressed ArrowLeft key
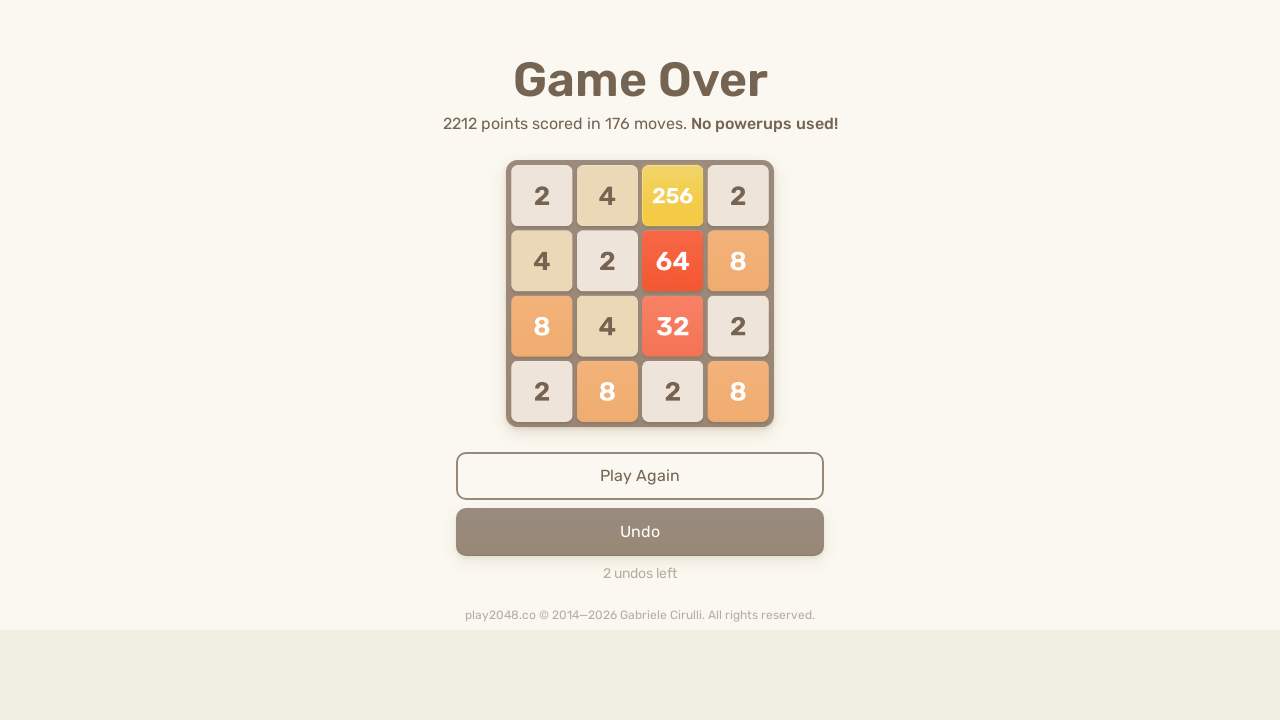

Pressed ArrowUp key
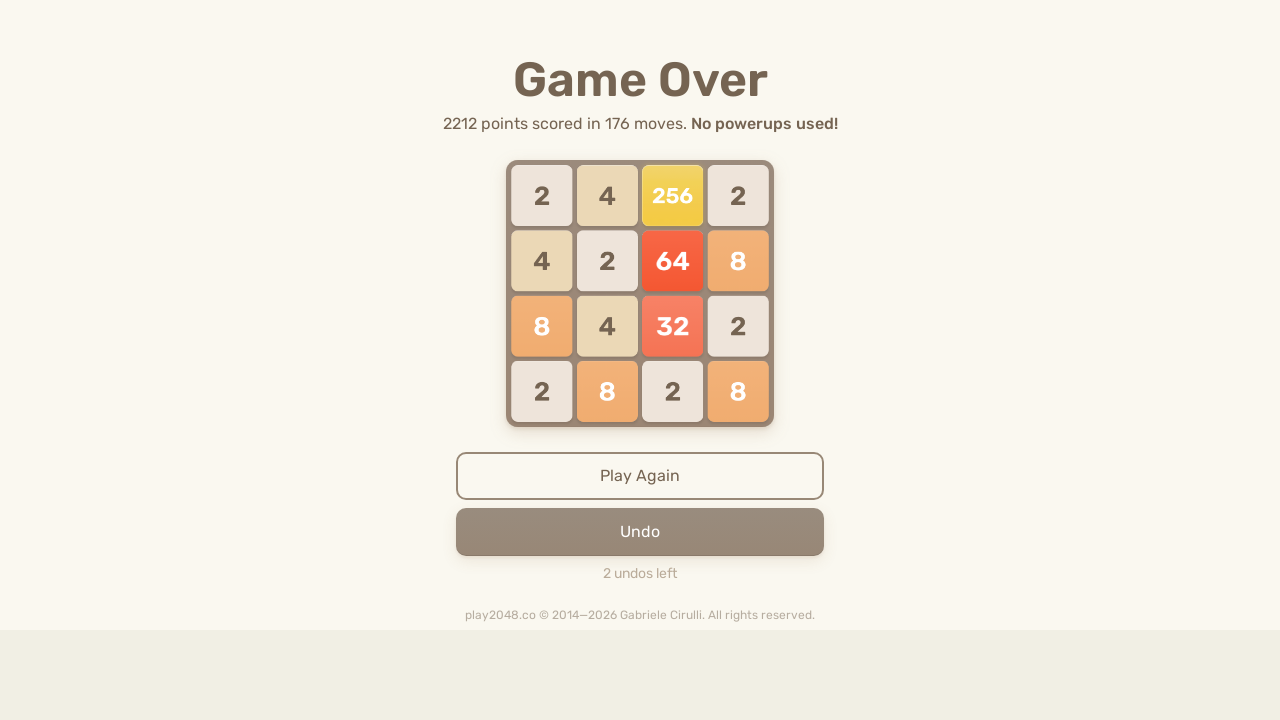

Pressed ArrowRight key
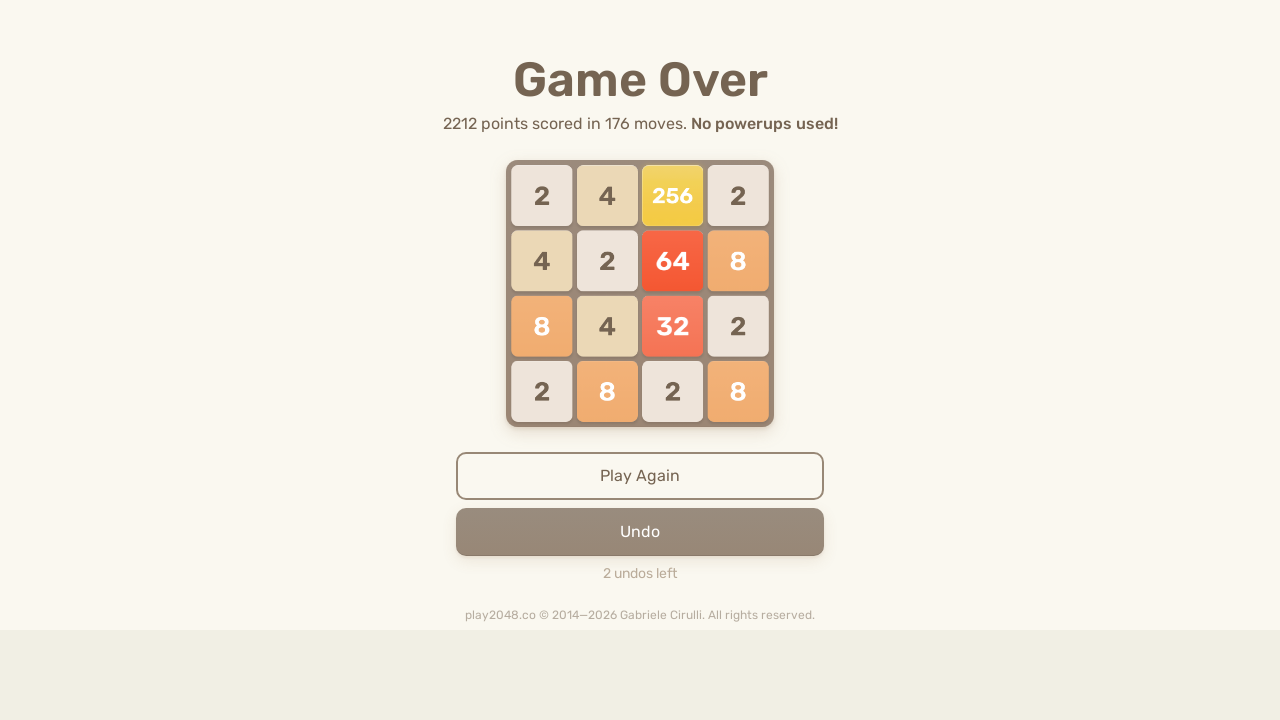

Pressed ArrowDown key
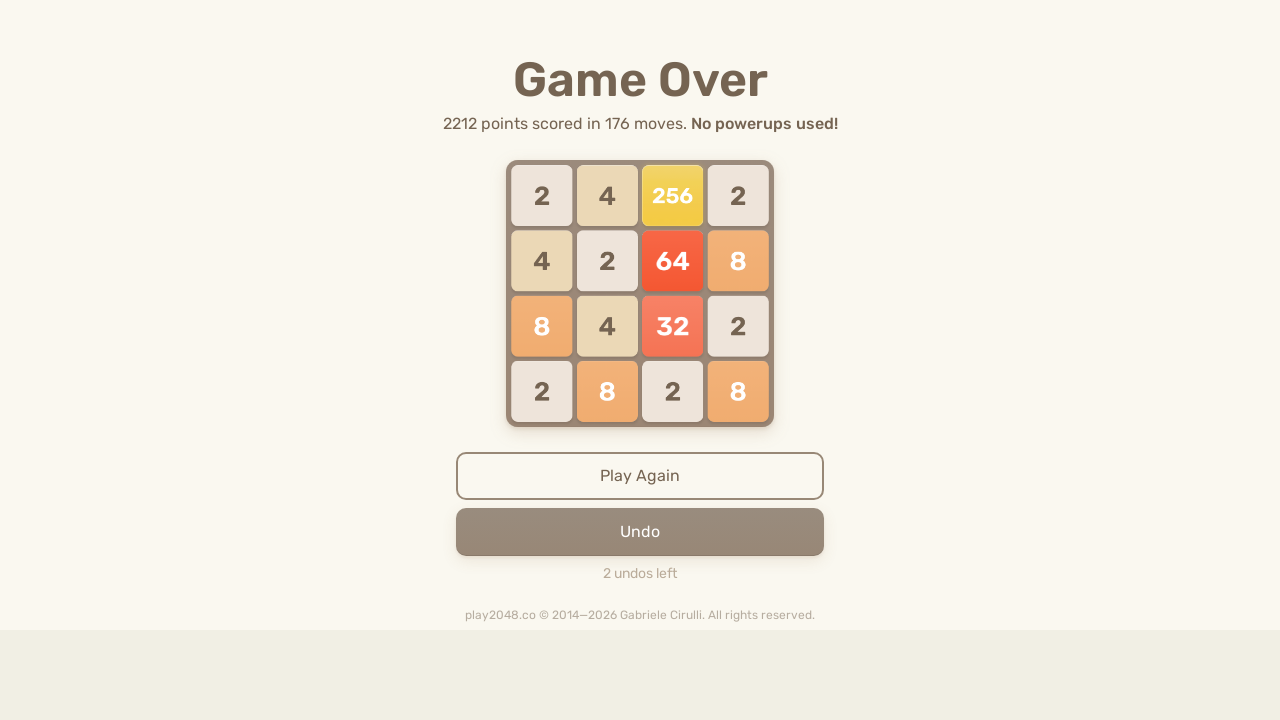

Pressed ArrowLeft key
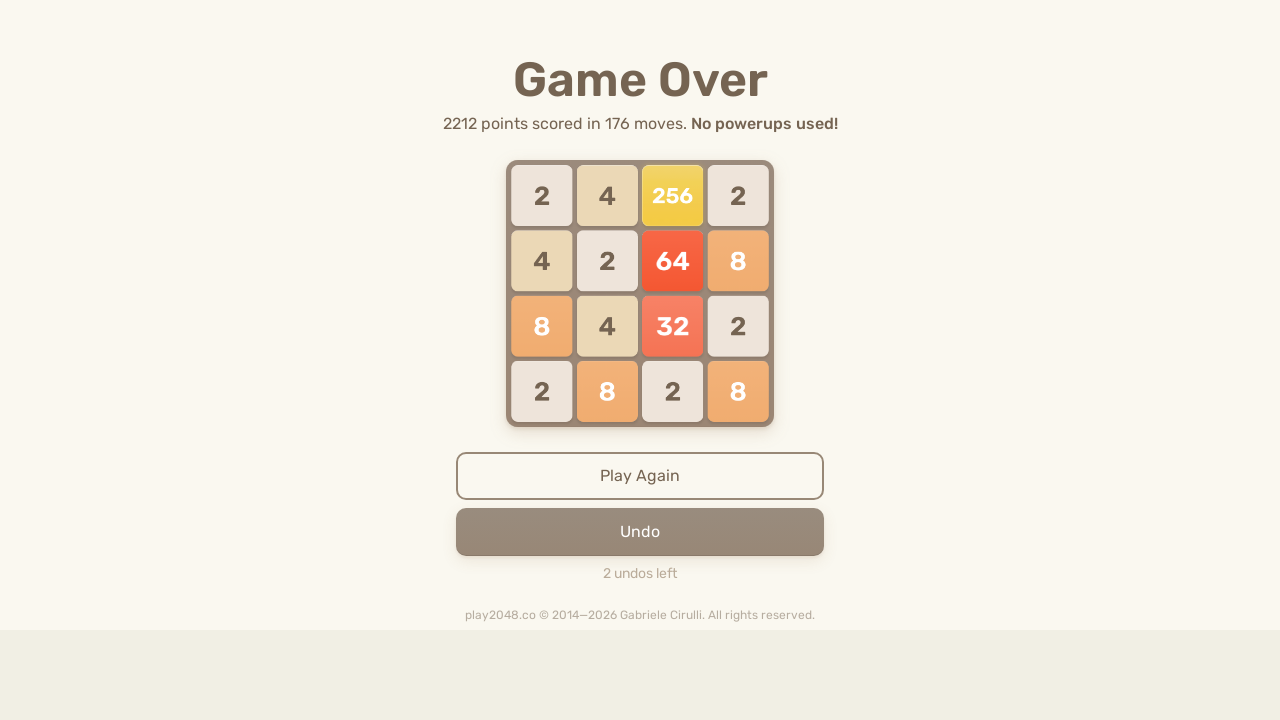

Pressed ArrowUp key
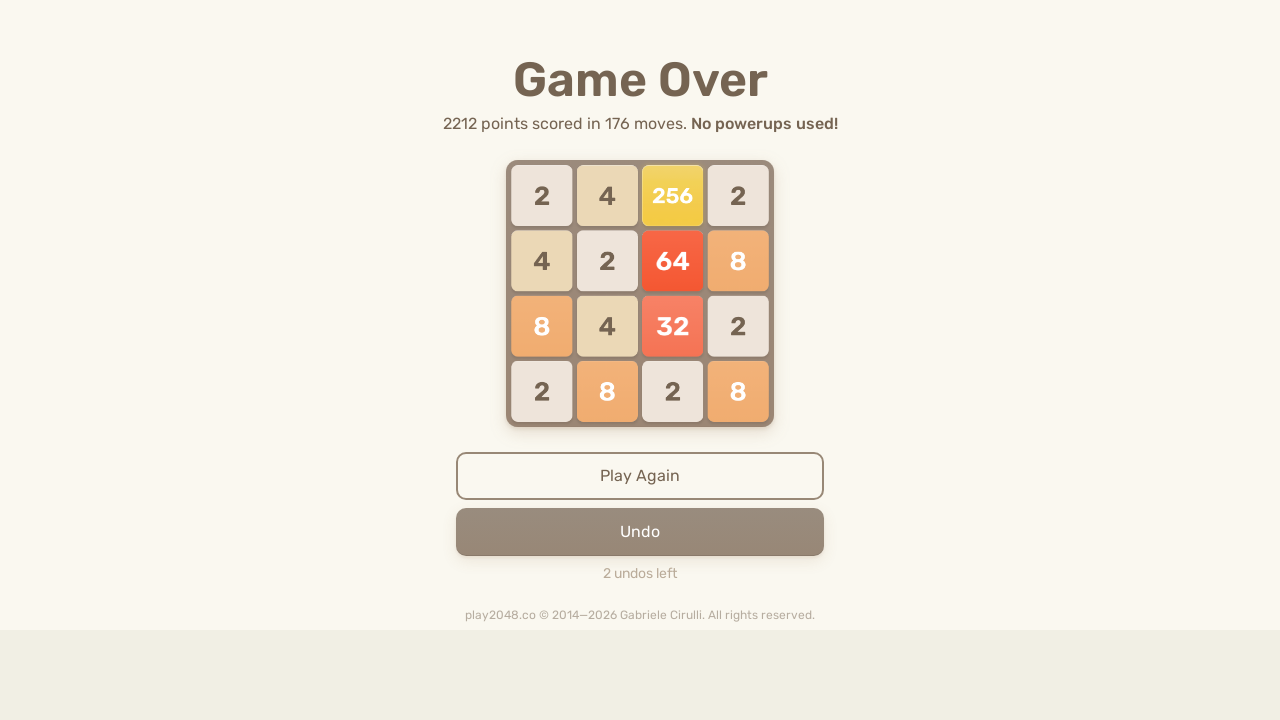

Pressed ArrowRight key
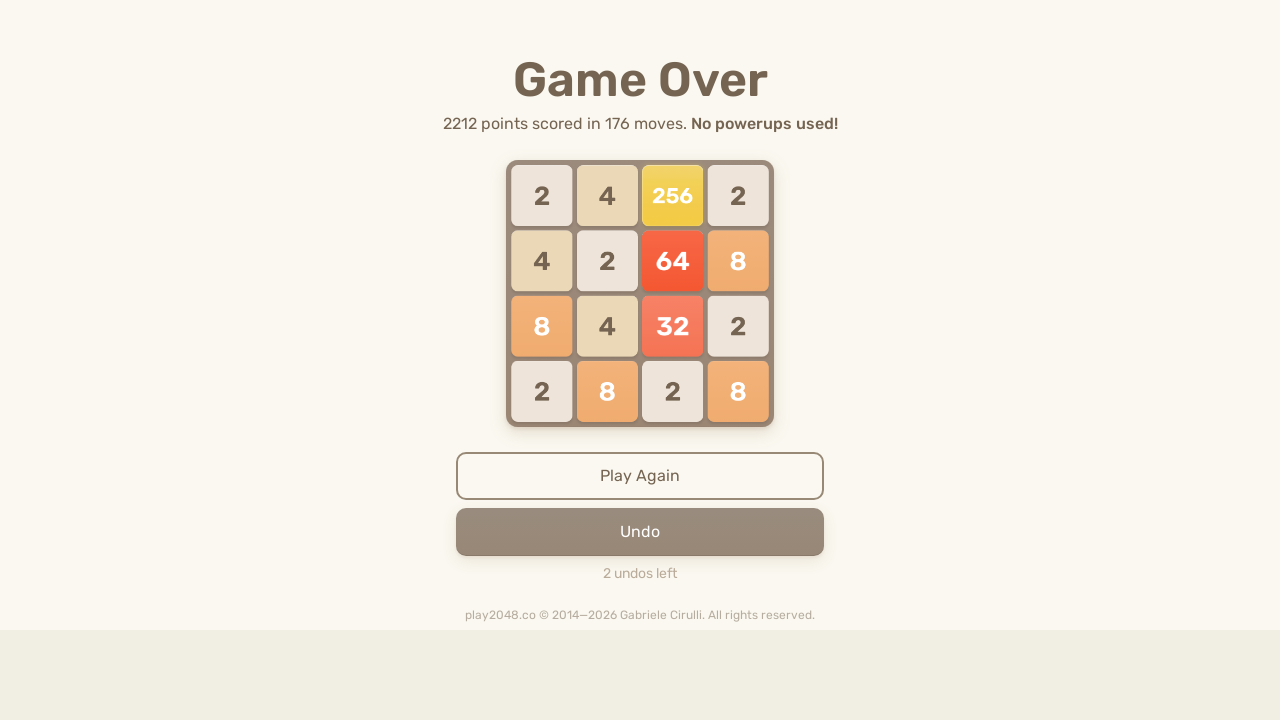

Pressed ArrowDown key
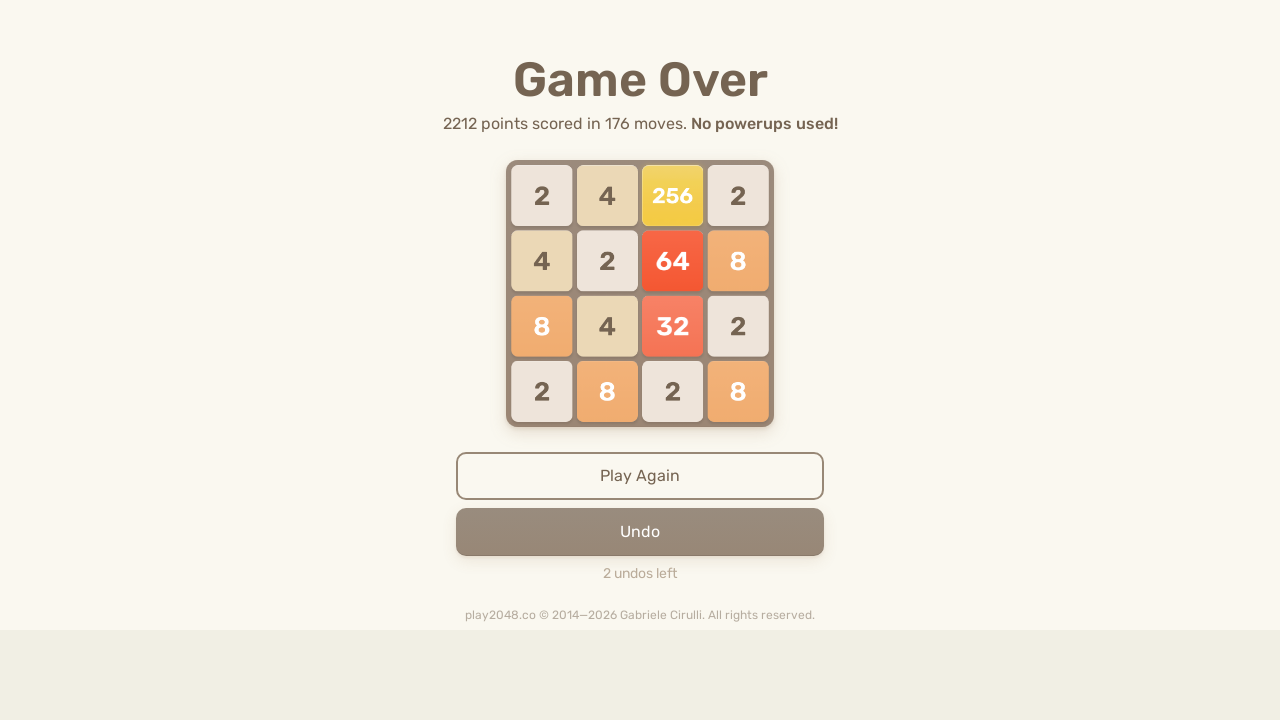

Pressed ArrowLeft key
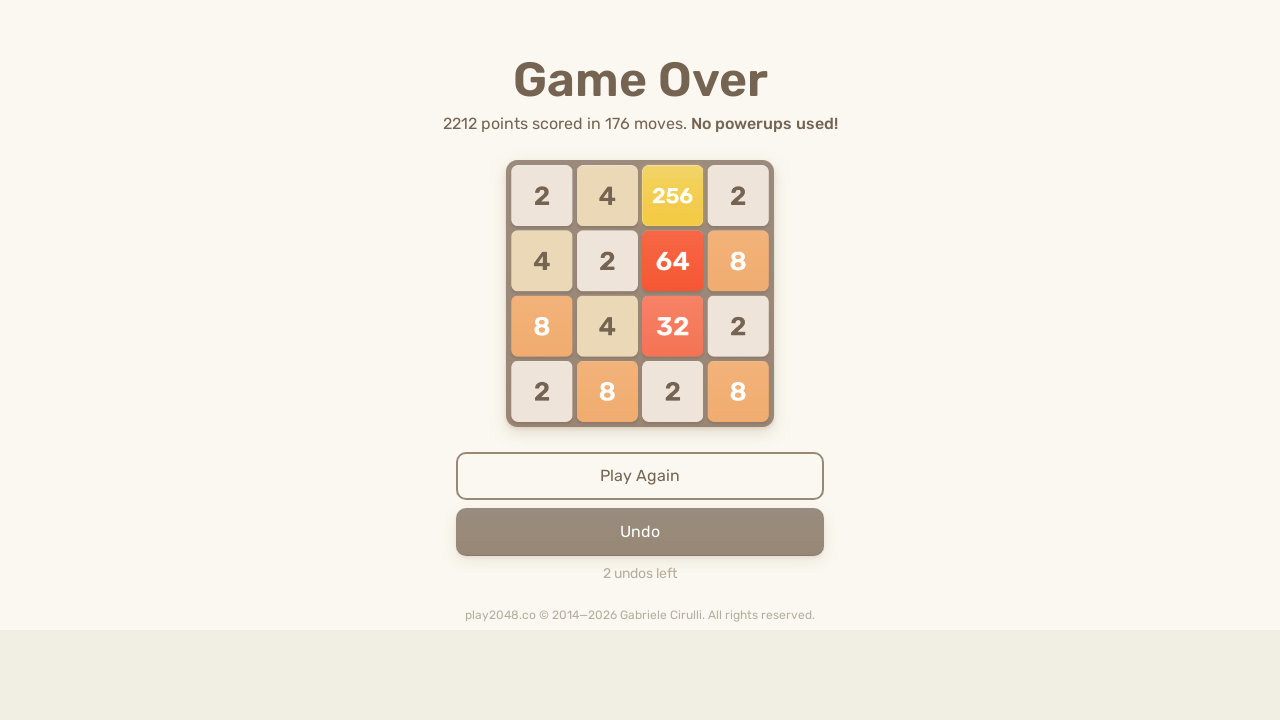

Pressed ArrowUp key
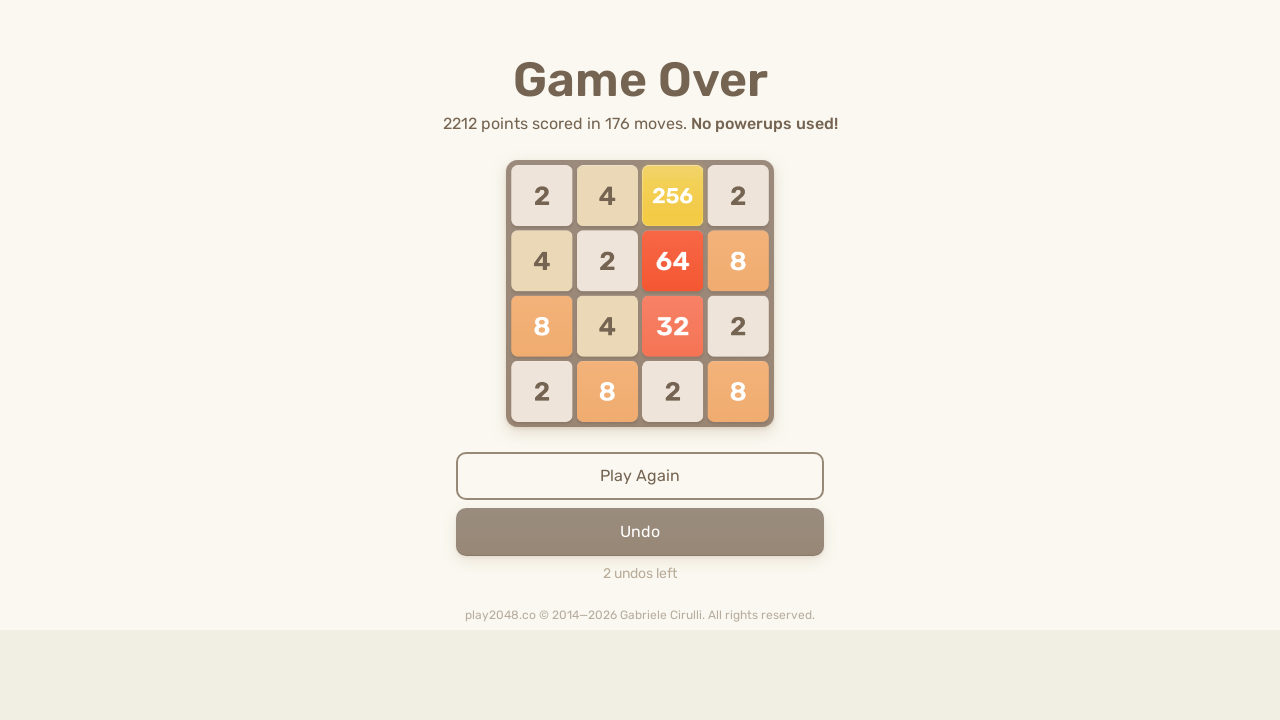

Pressed ArrowRight key
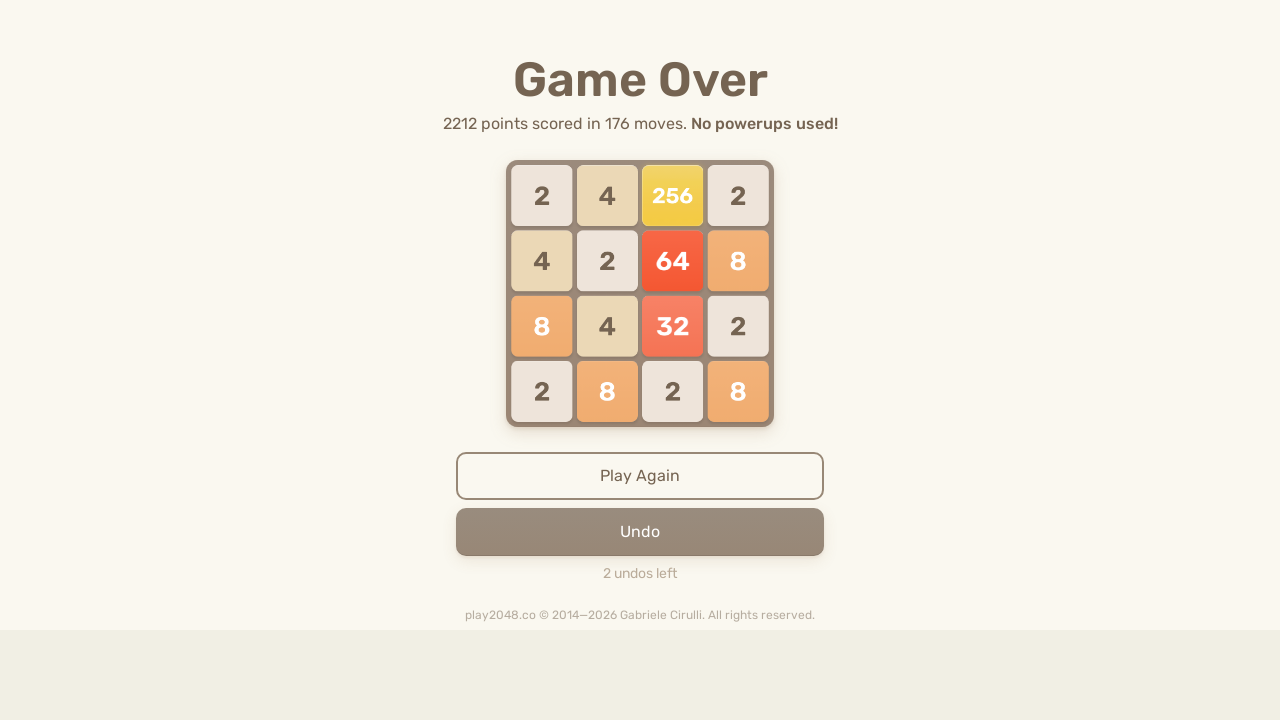

Pressed ArrowDown key
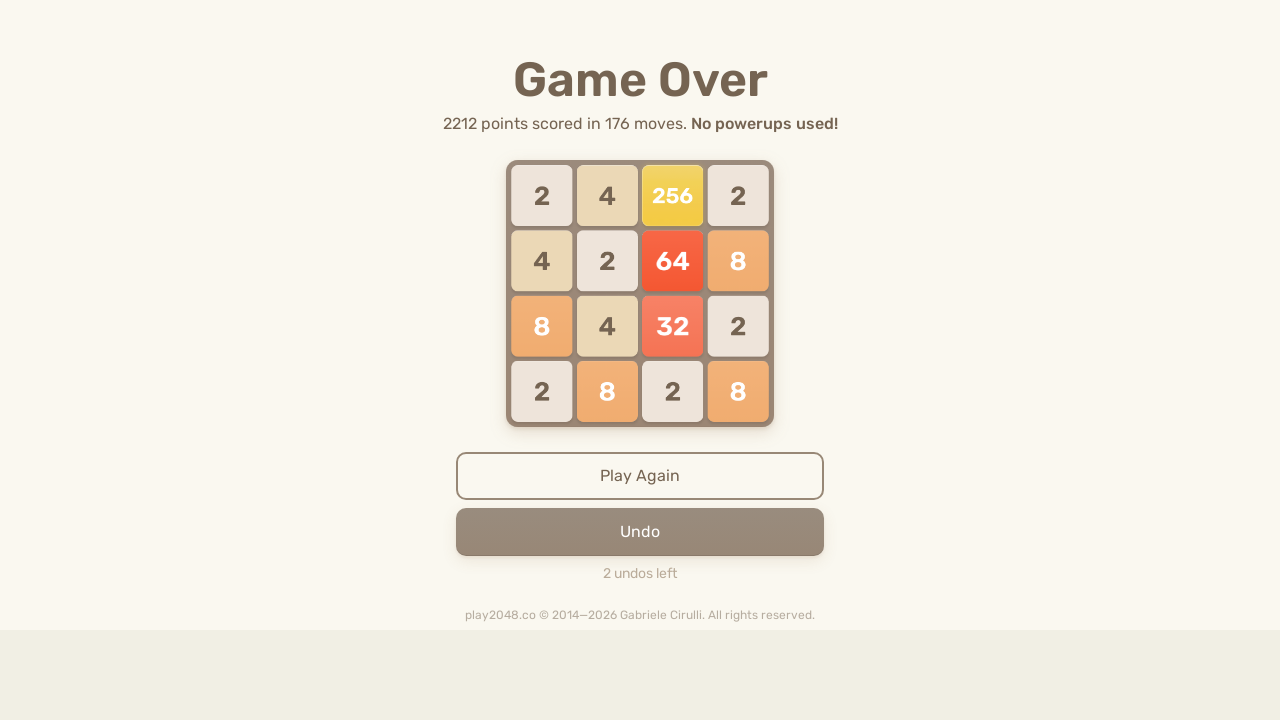

Pressed ArrowLeft key
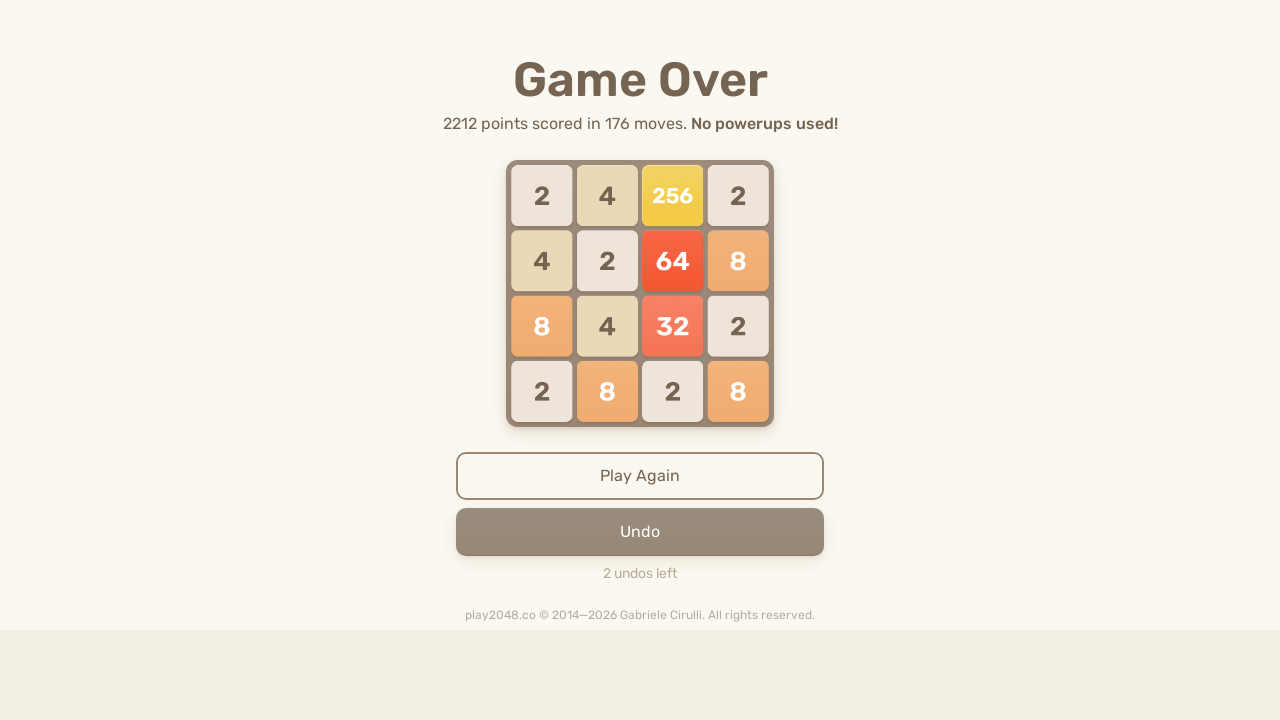

Pressed ArrowUp key
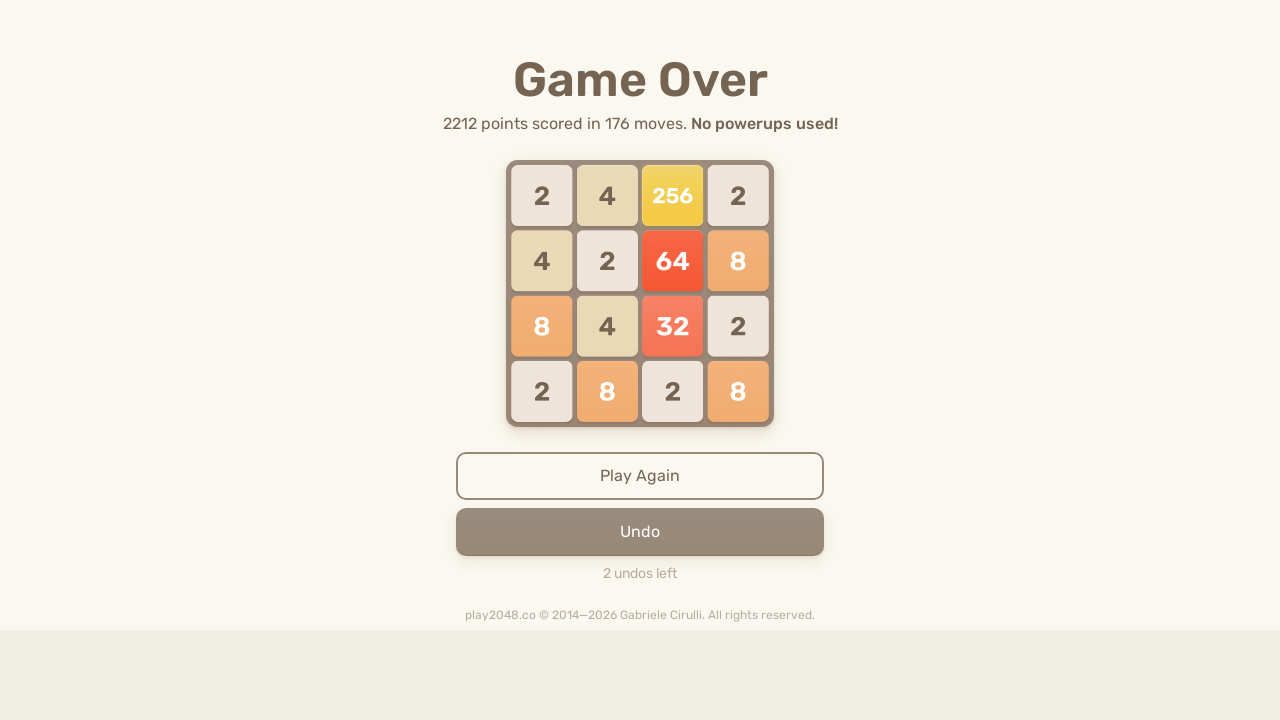

Pressed ArrowRight key
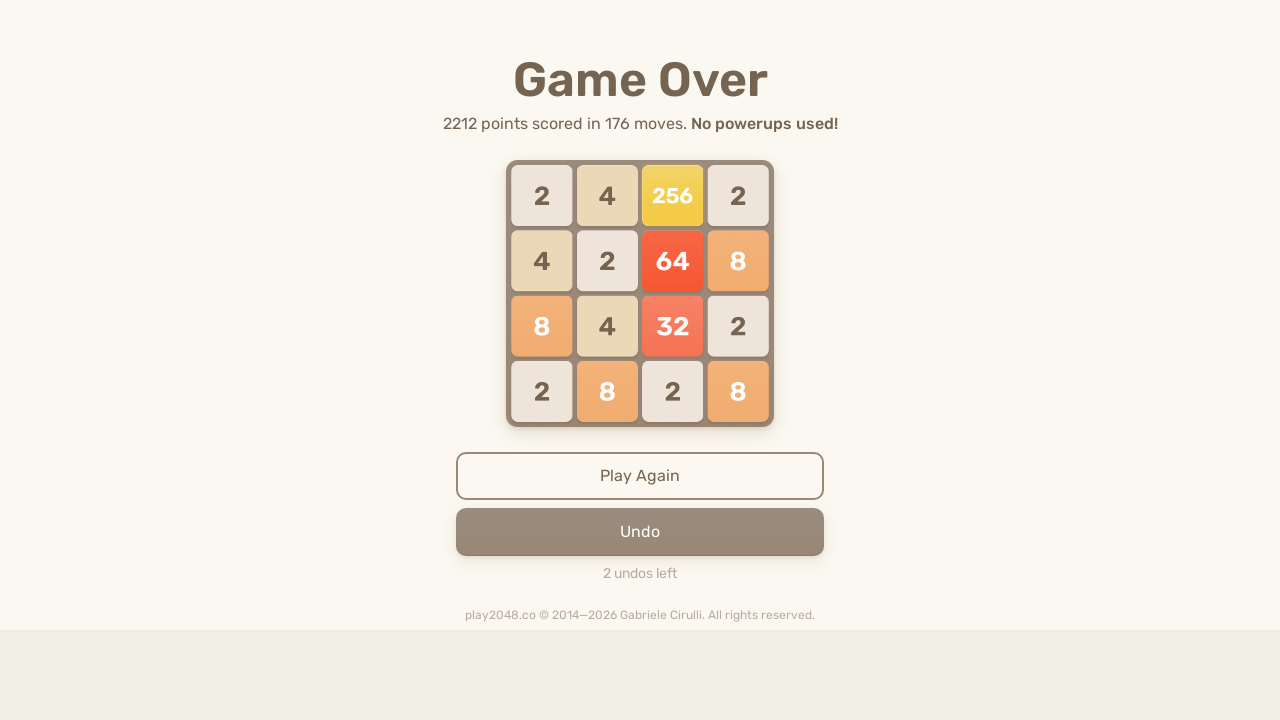

Pressed ArrowDown key
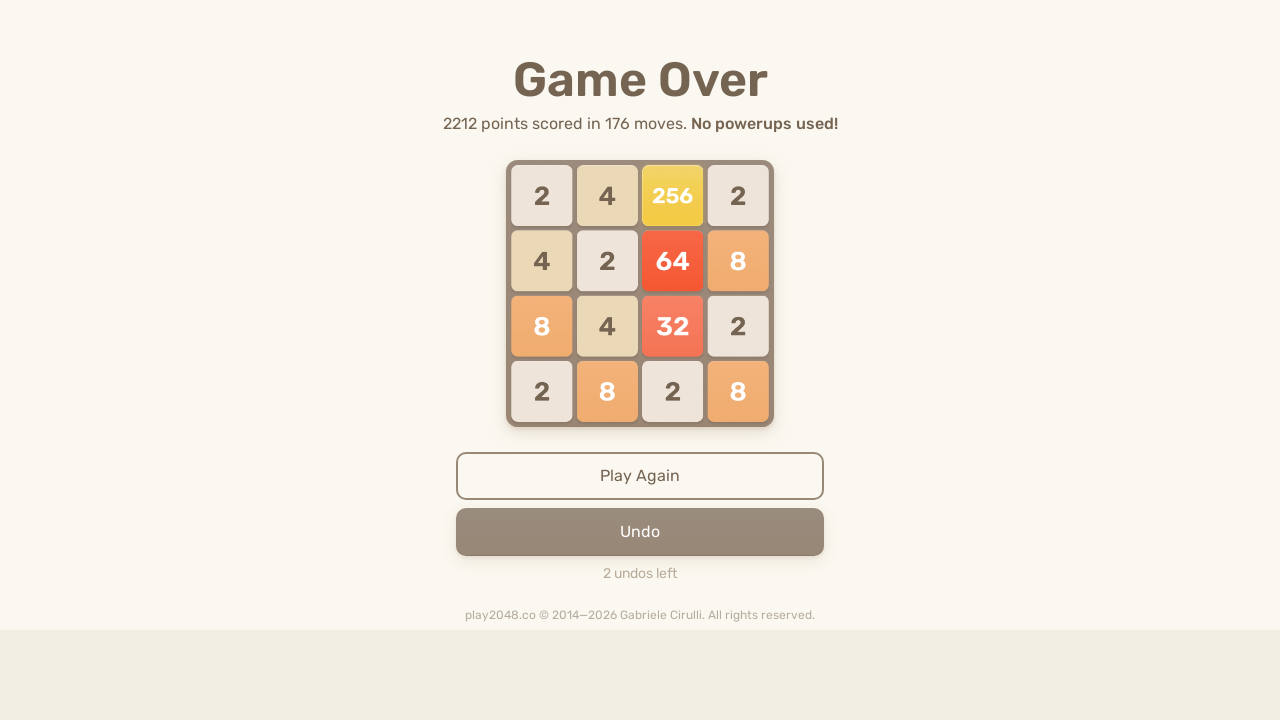

Pressed ArrowLeft key
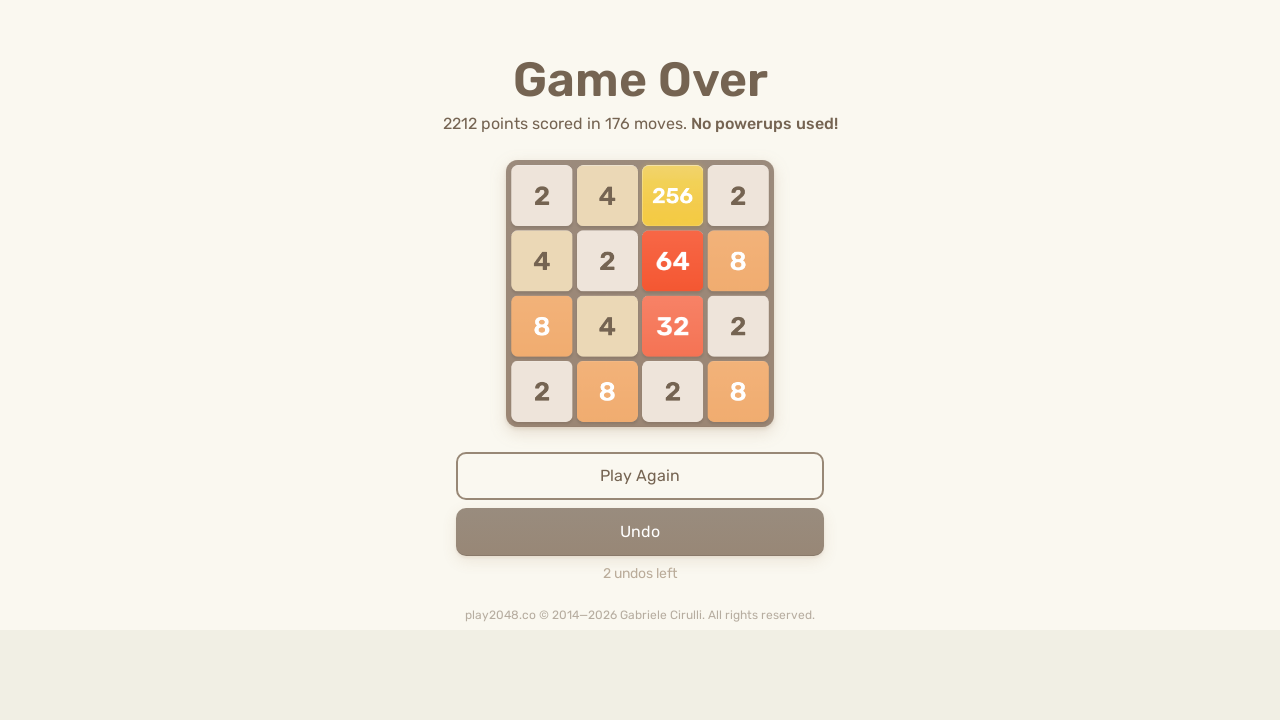

Pressed ArrowUp key
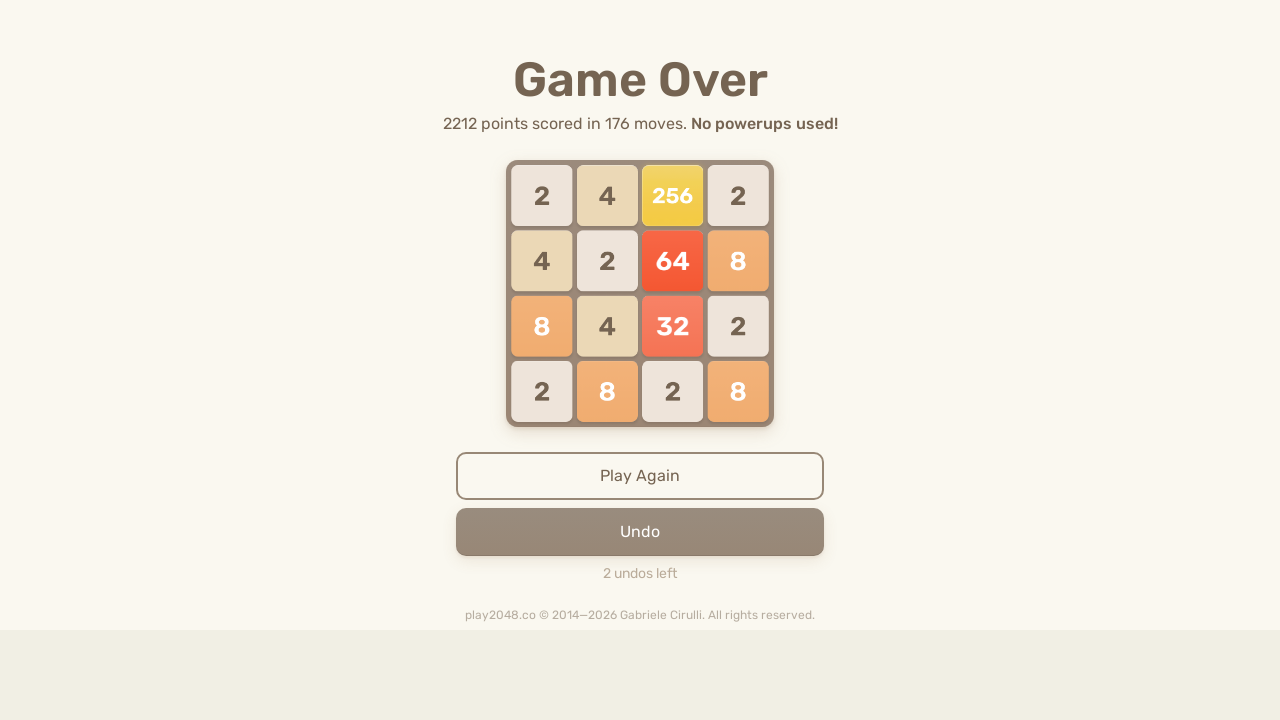

Pressed ArrowRight key
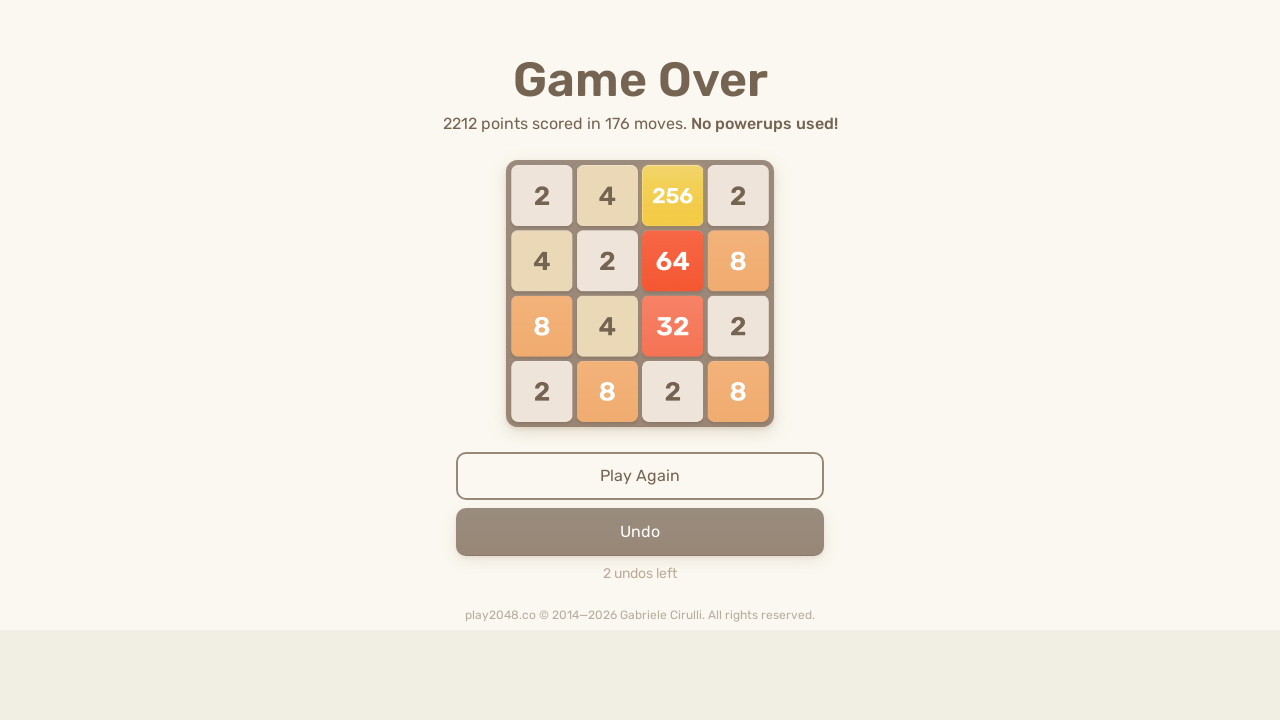

Pressed ArrowDown key
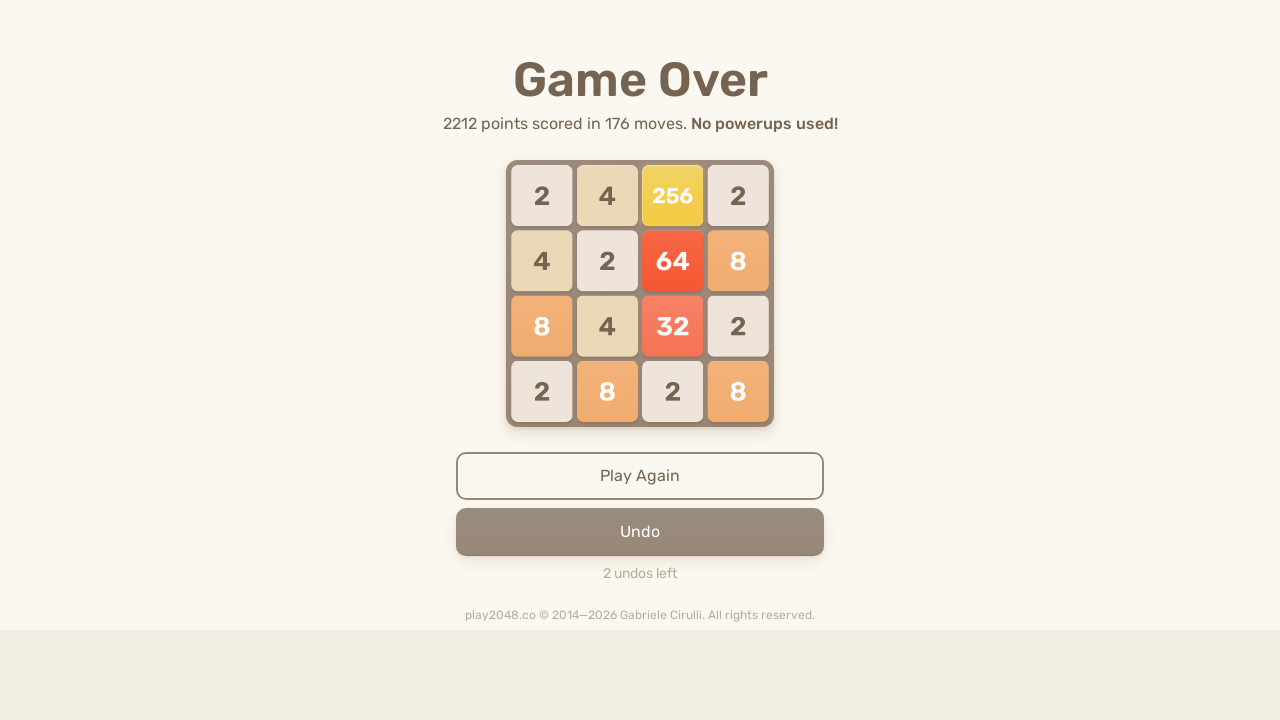

Pressed ArrowLeft key
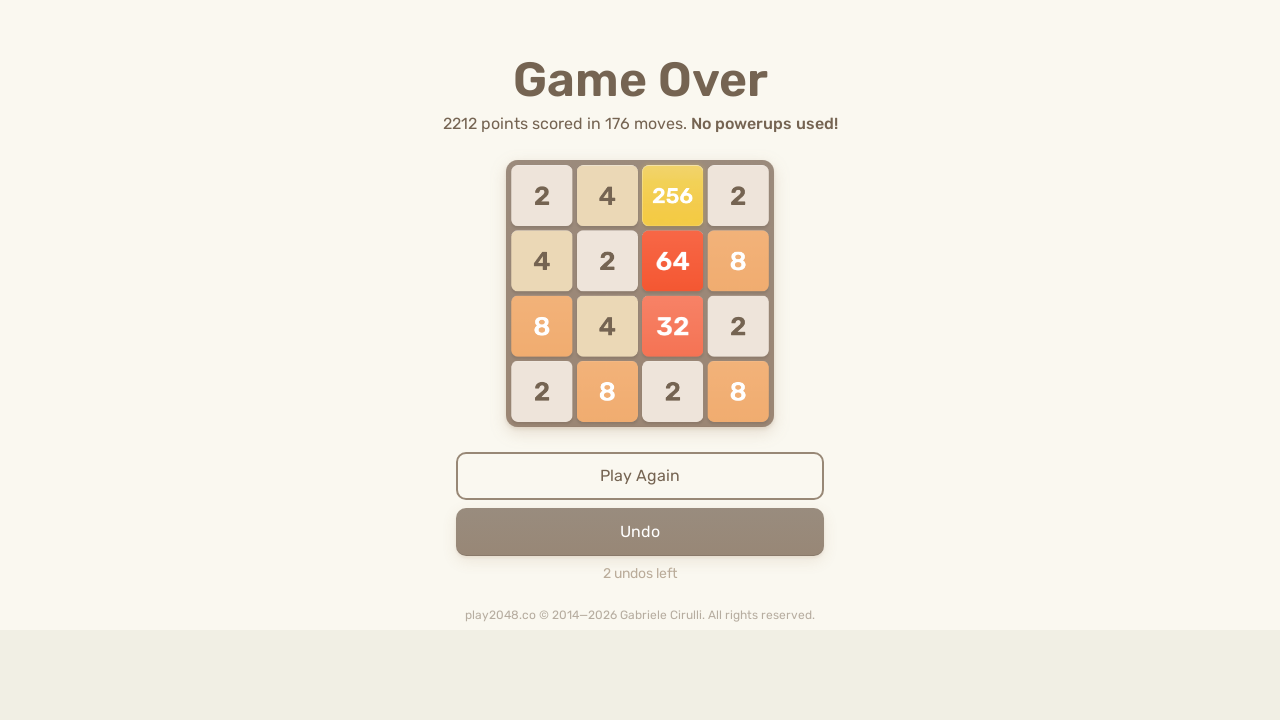

Pressed ArrowUp key
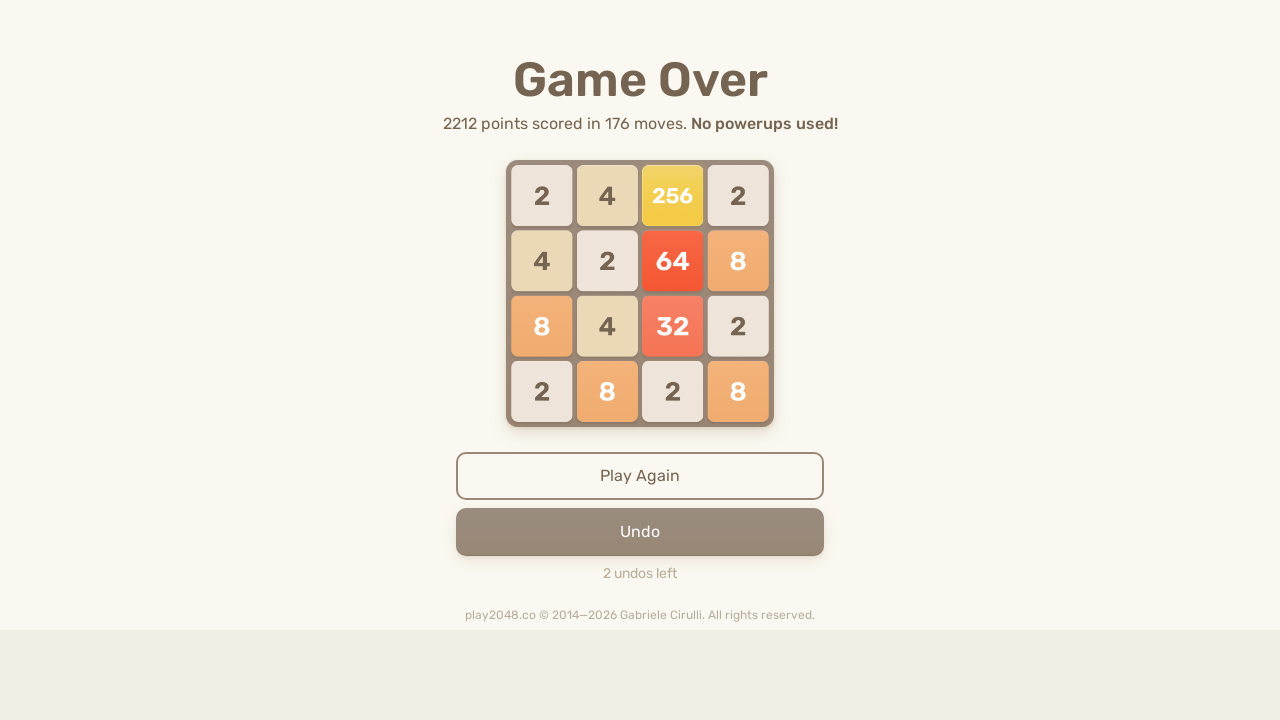

Pressed ArrowRight key
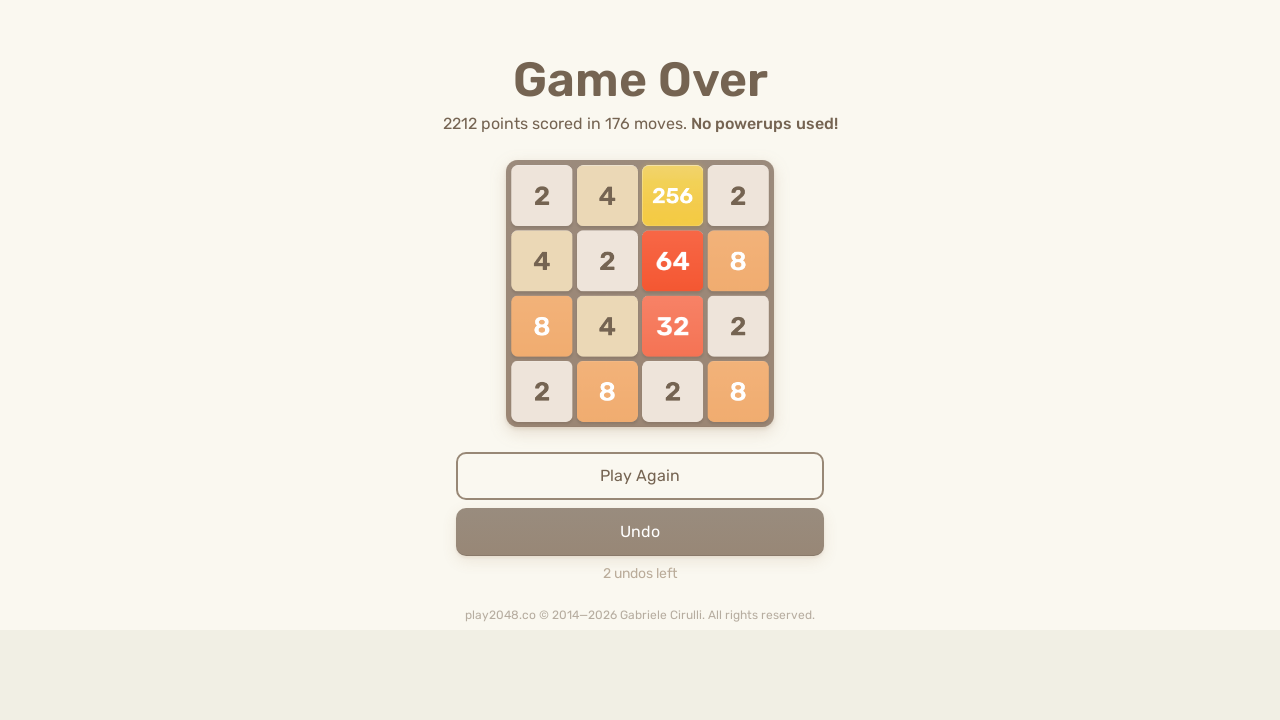

Pressed ArrowDown key
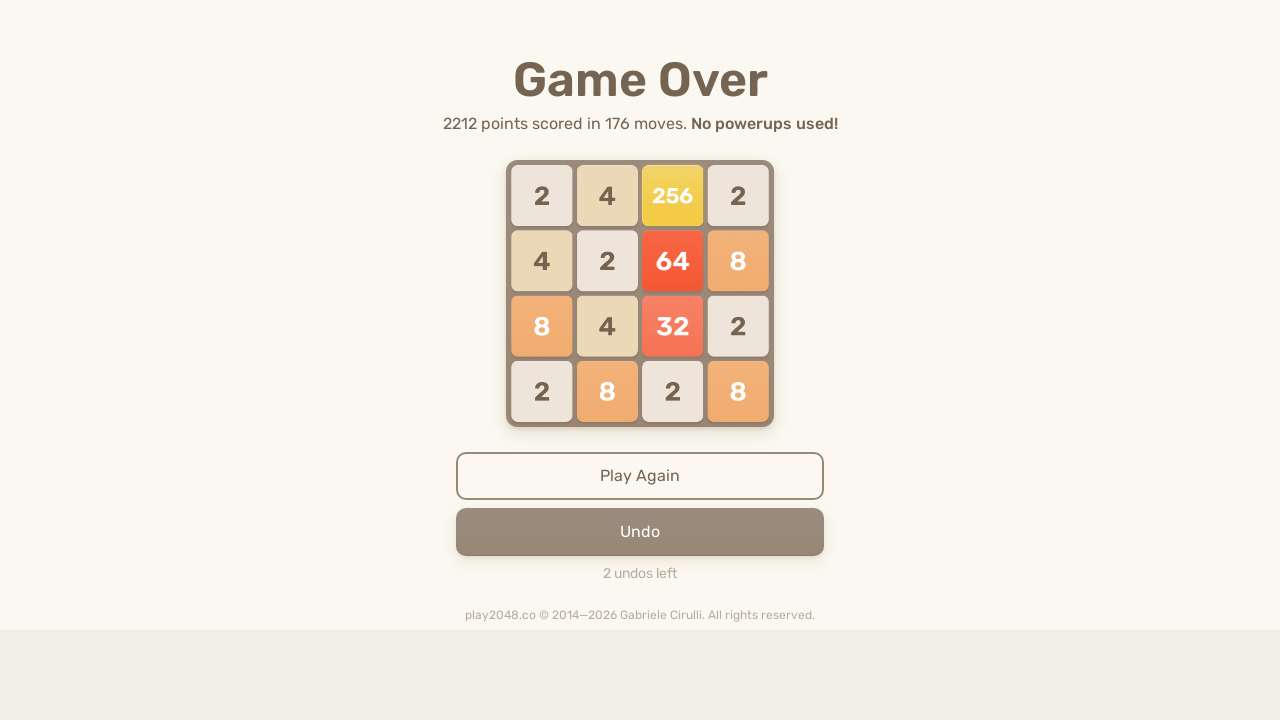

Pressed ArrowLeft key
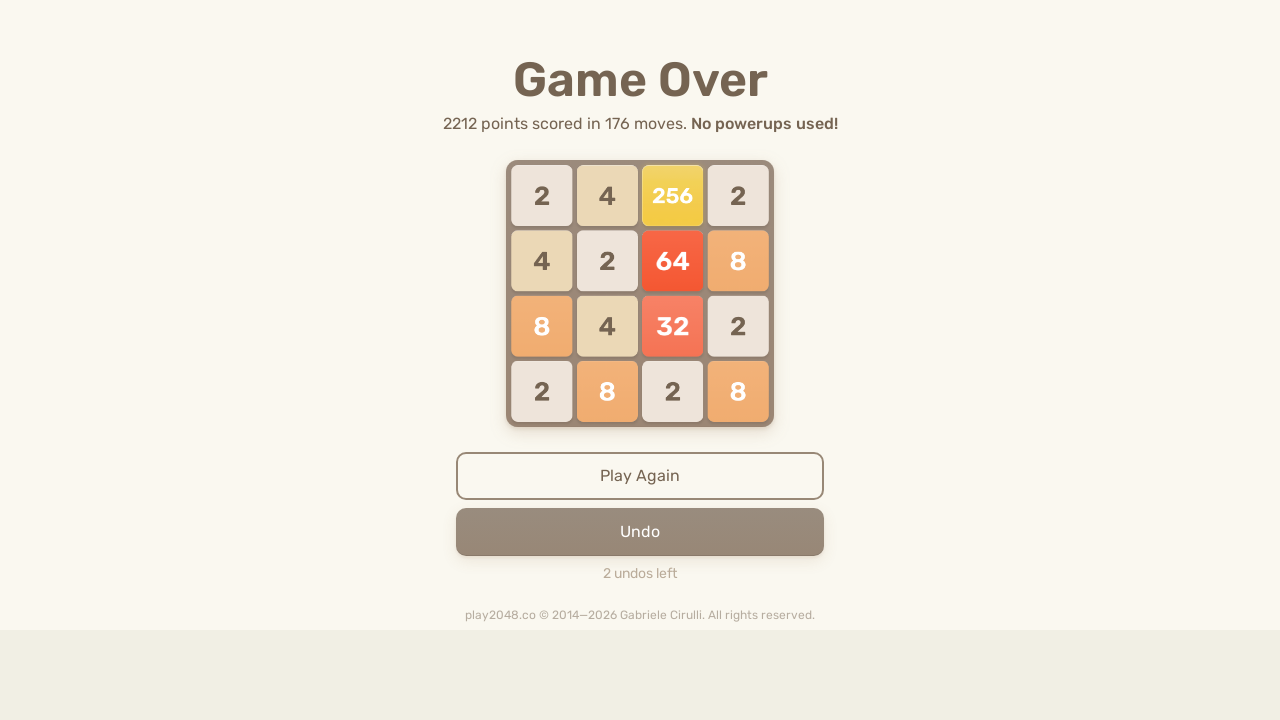

Pressed ArrowUp key
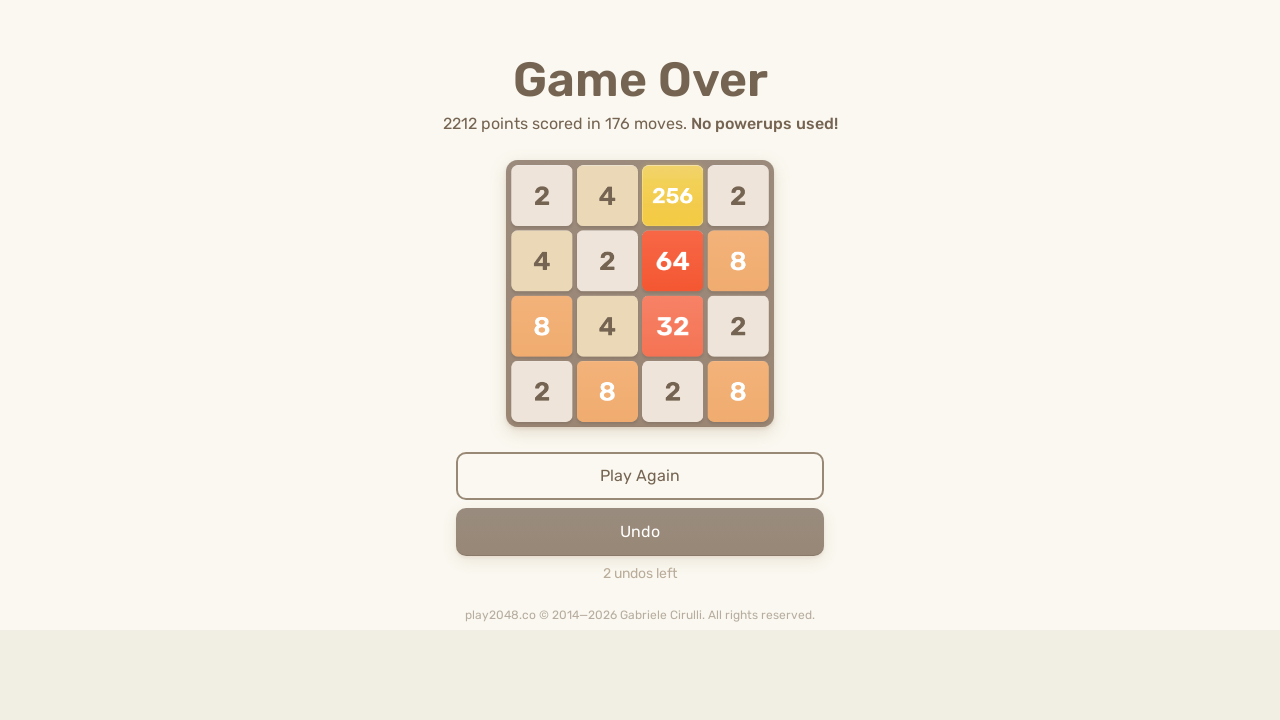

Pressed ArrowRight key
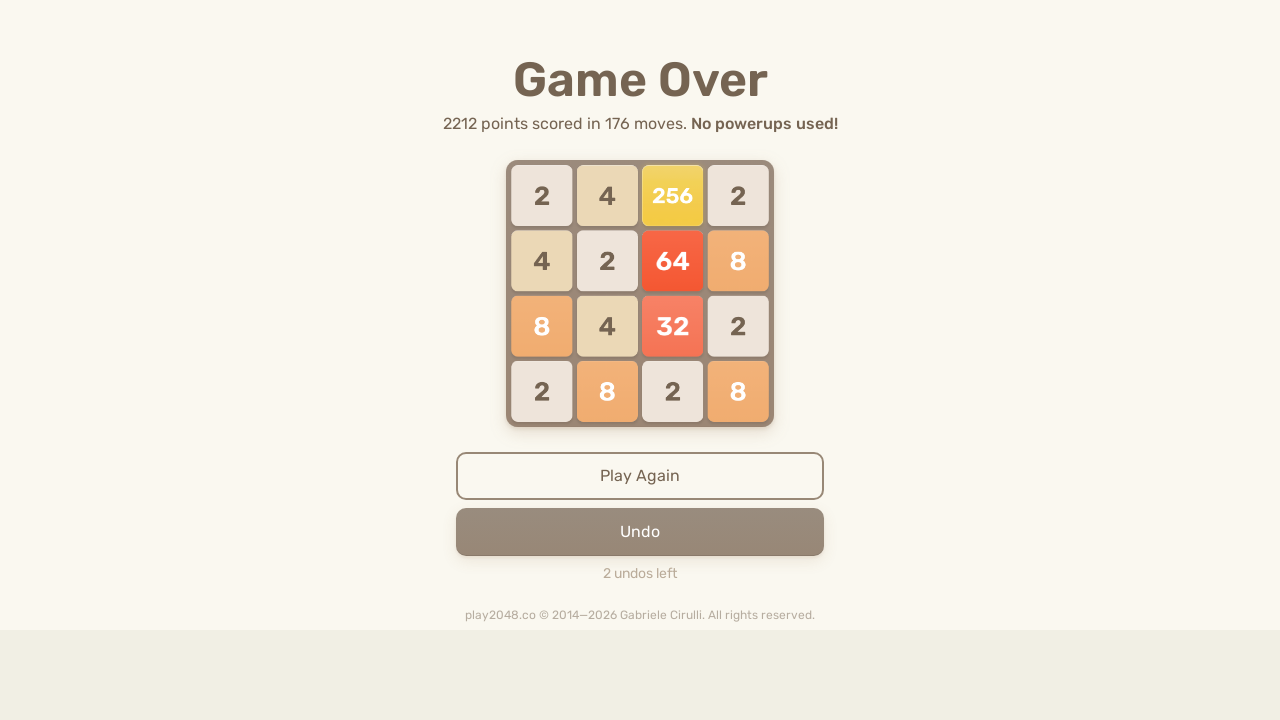

Pressed ArrowDown key
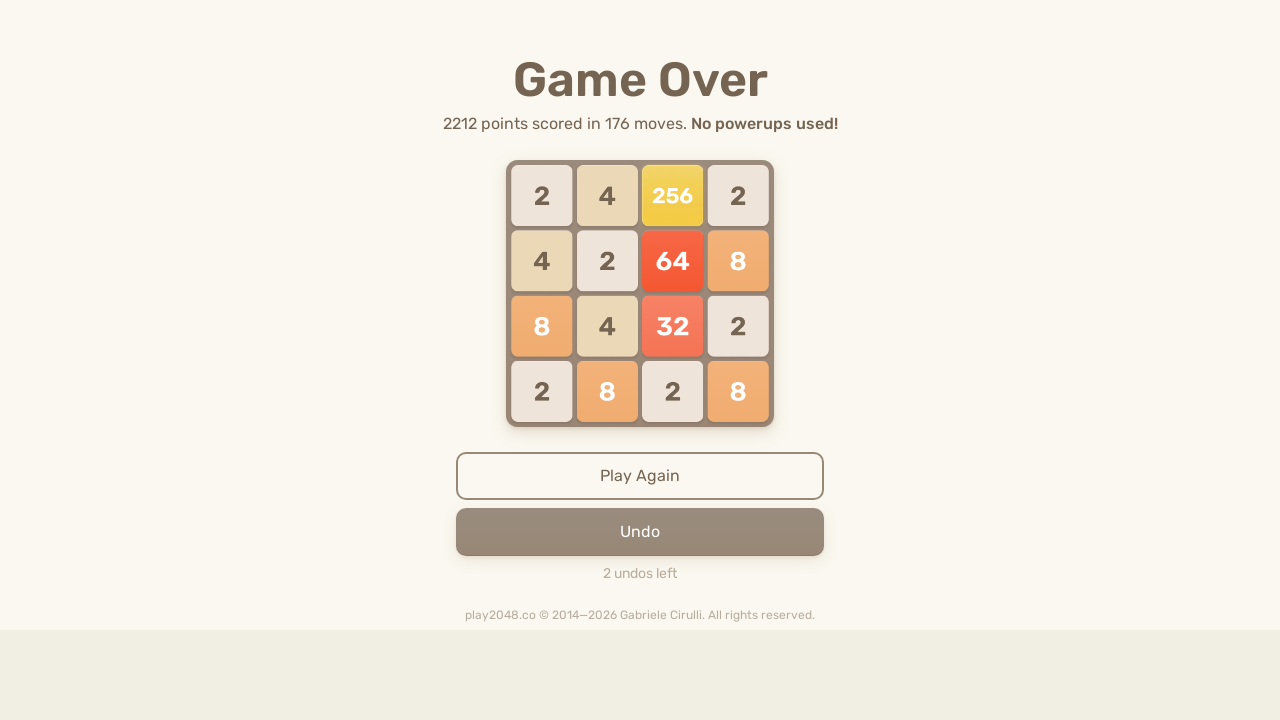

Pressed ArrowLeft key
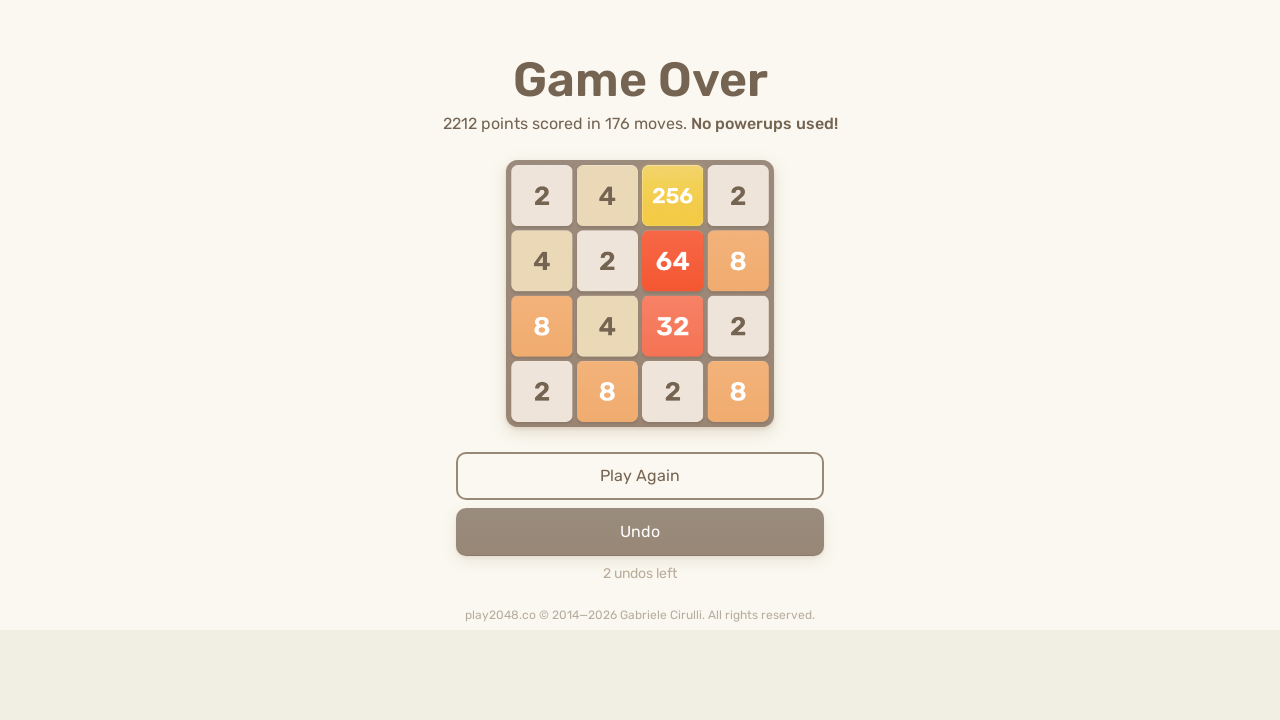

Pressed ArrowUp key
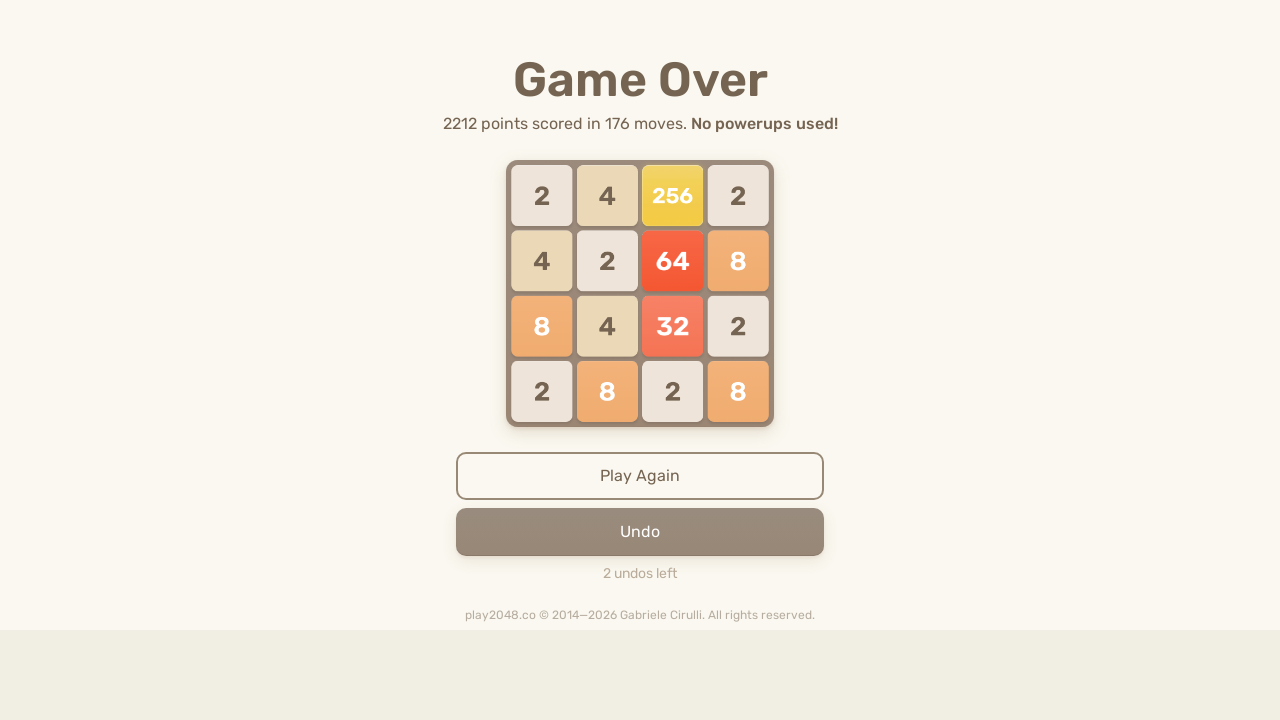

Pressed ArrowRight key
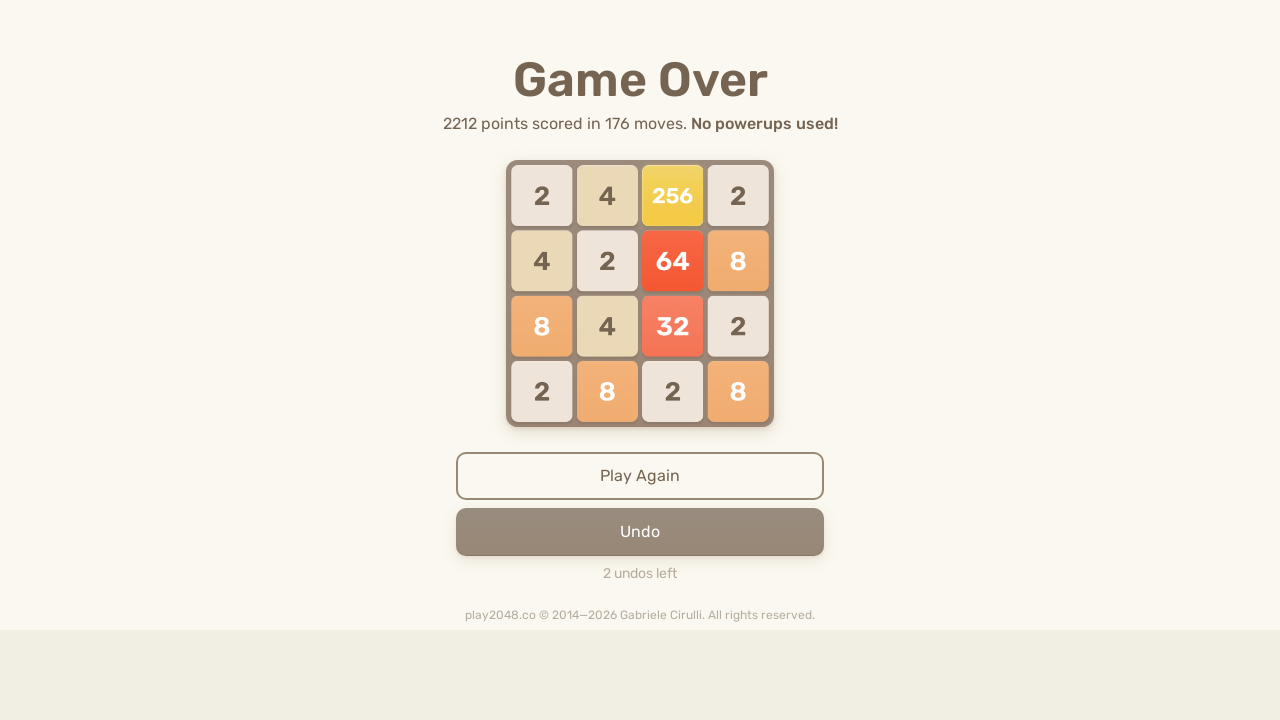

Pressed ArrowDown key
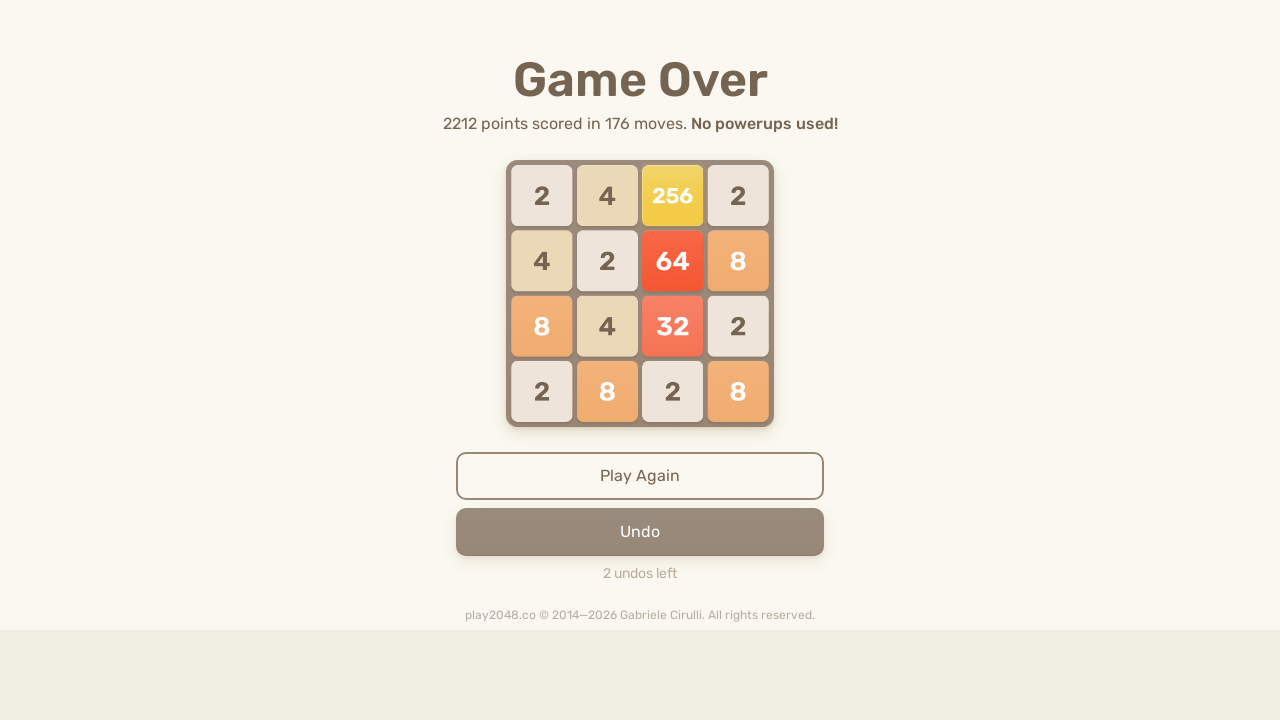

Pressed ArrowLeft key
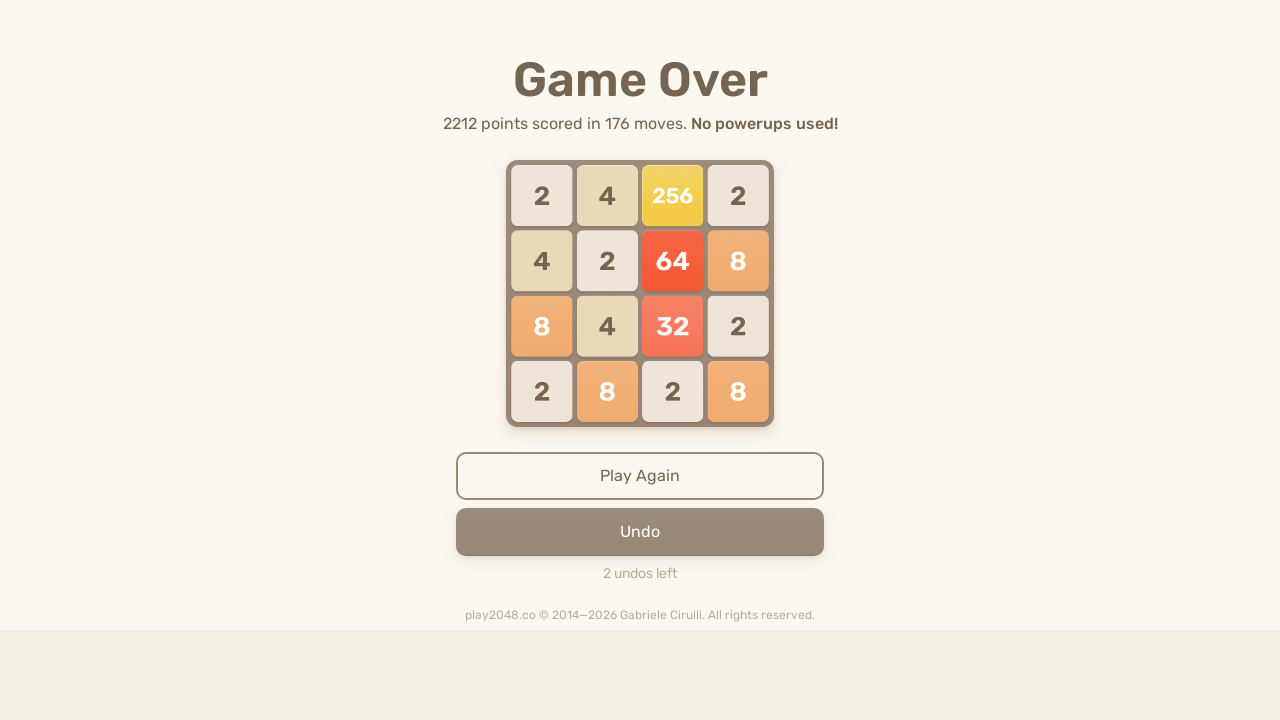

Pressed ArrowUp key
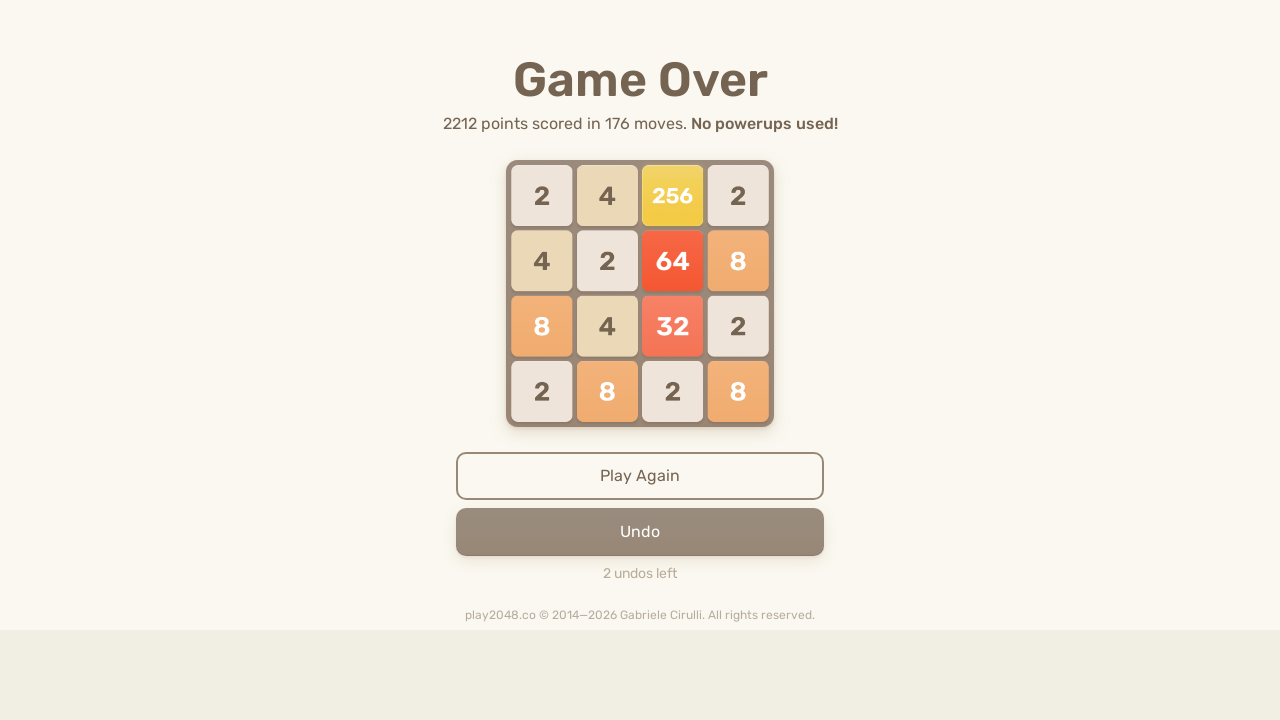

Pressed ArrowRight key
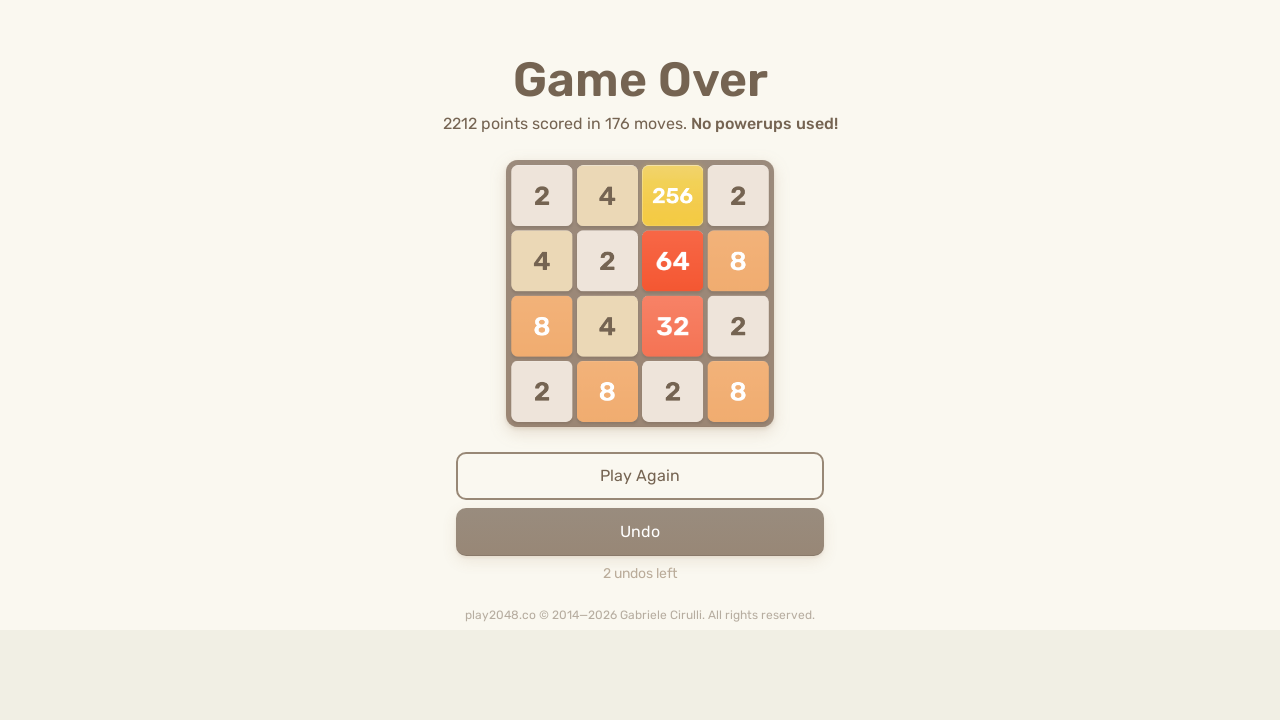

Pressed ArrowDown key
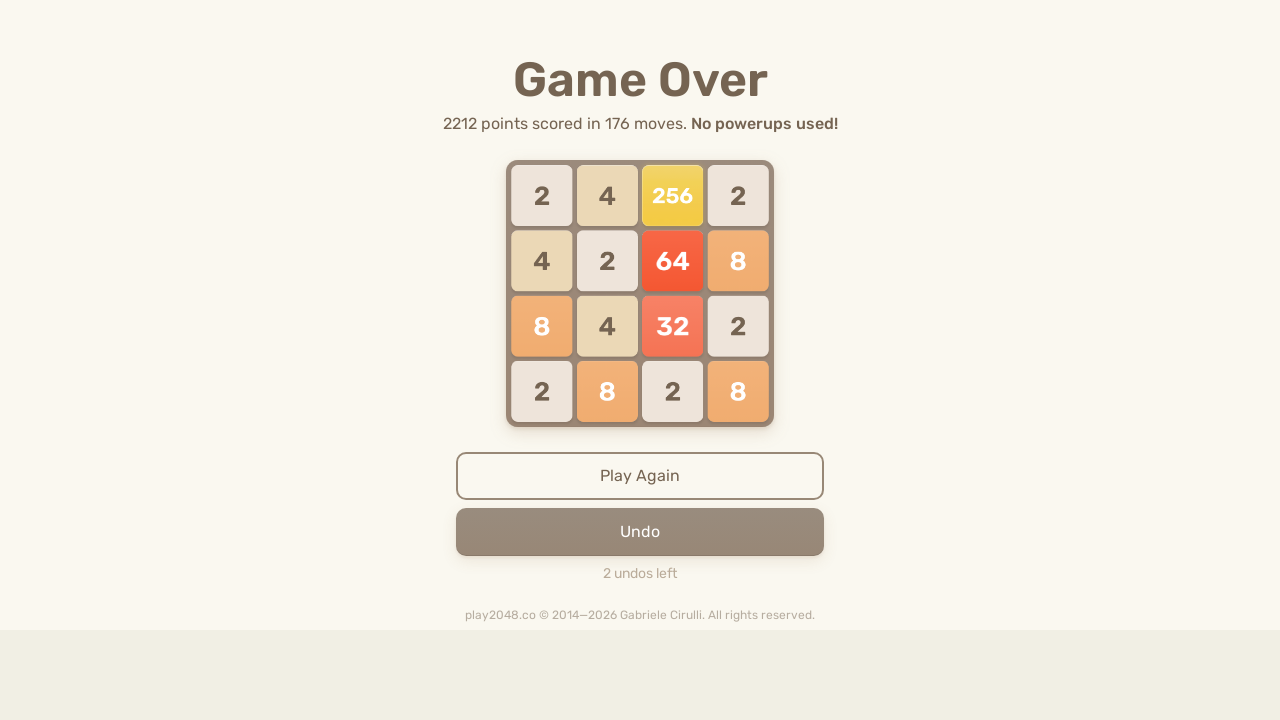

Pressed ArrowLeft key
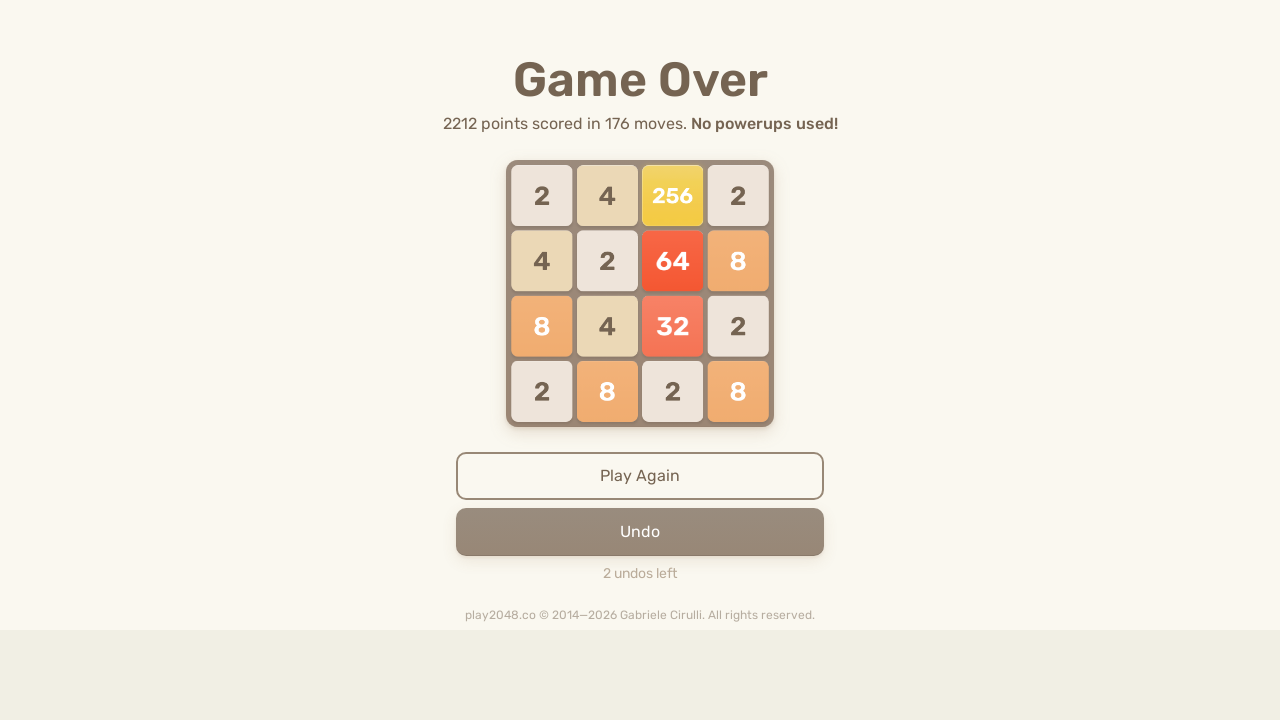

Pressed ArrowUp key
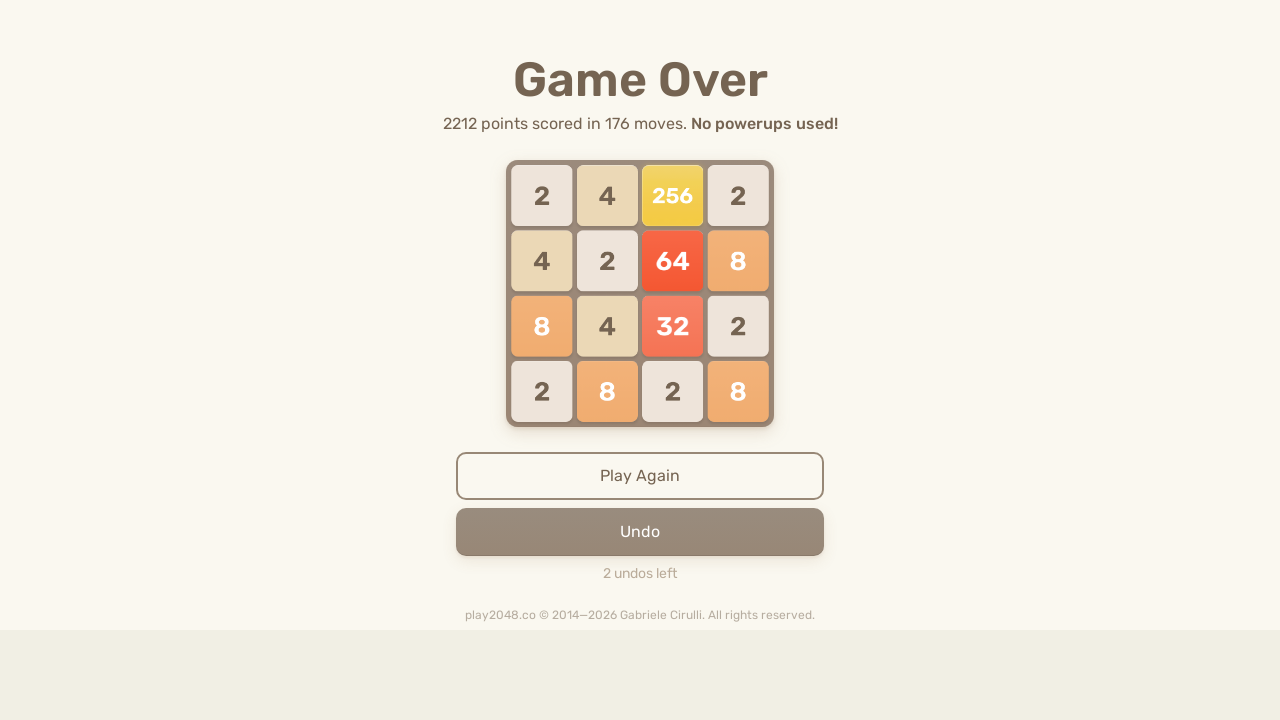

Pressed ArrowRight key
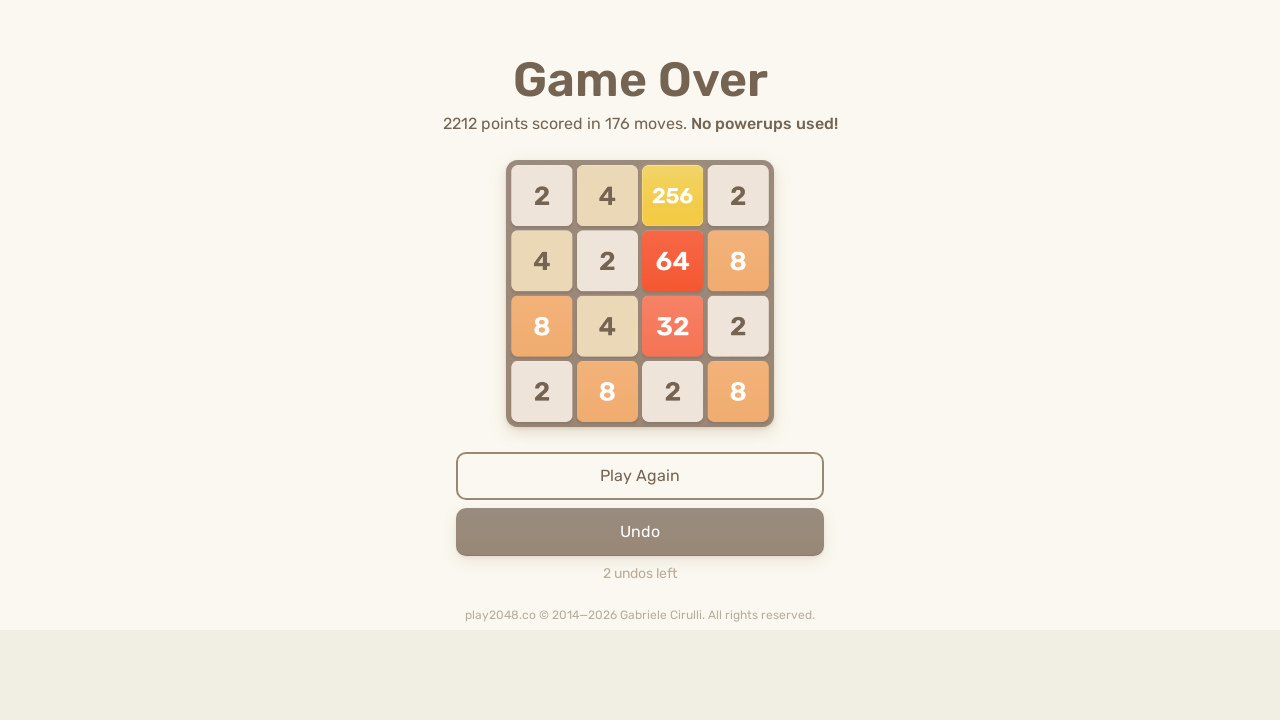

Pressed ArrowDown key
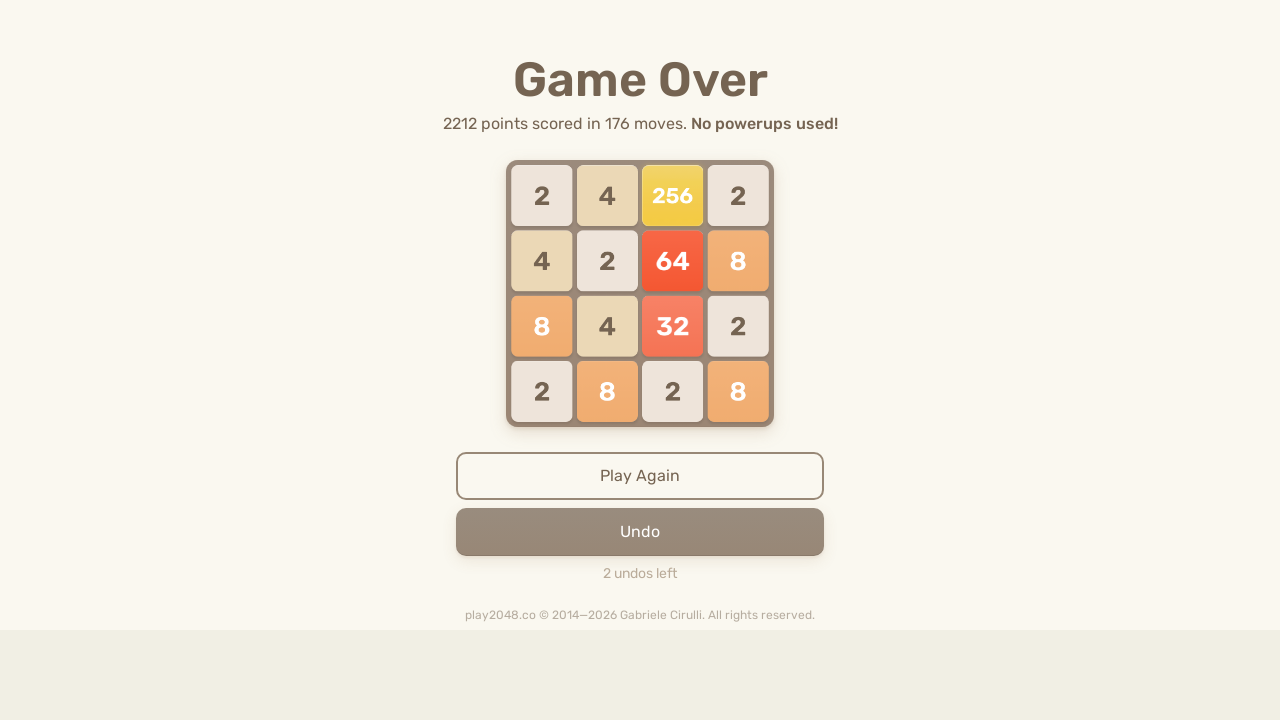

Pressed ArrowLeft key
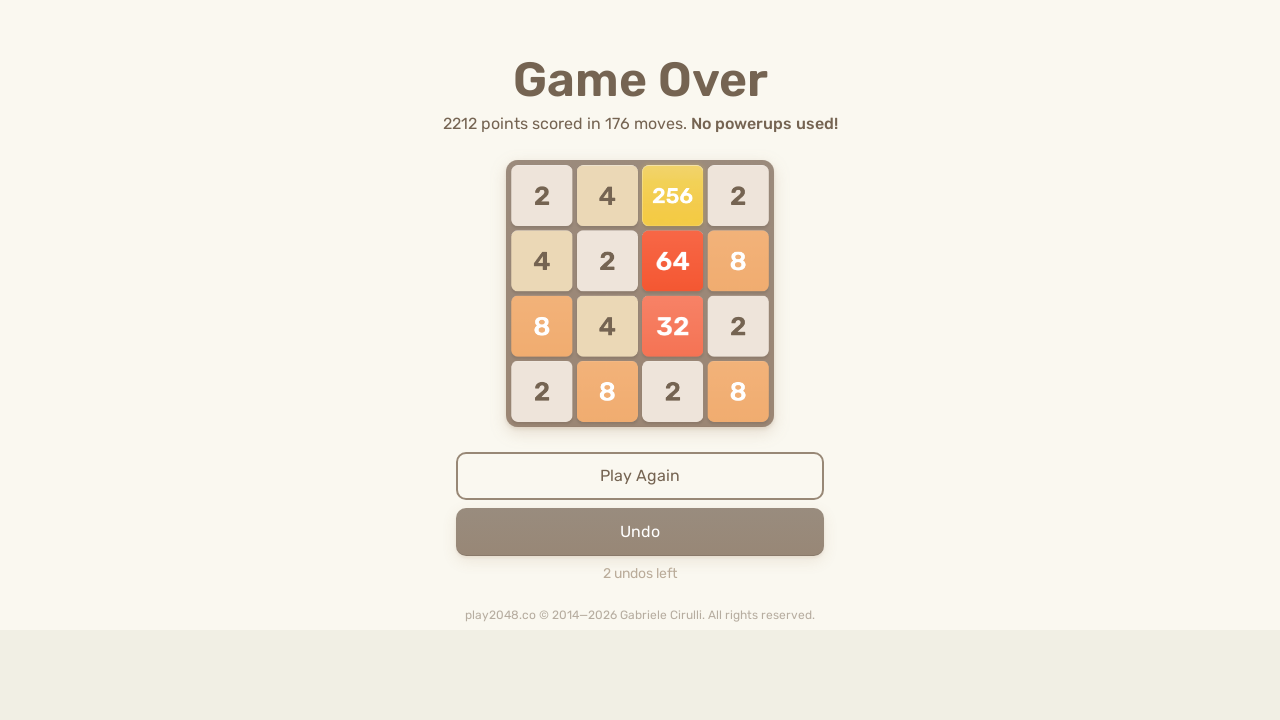

Pressed ArrowUp key
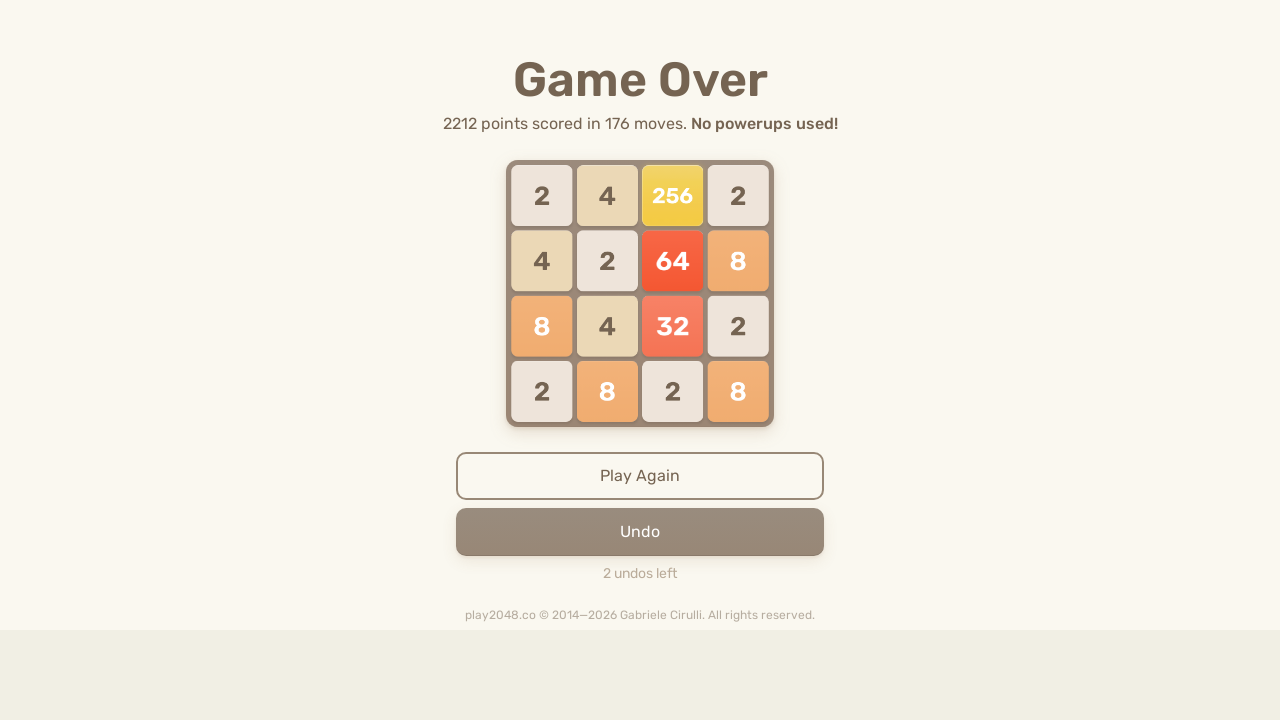

Pressed ArrowRight key
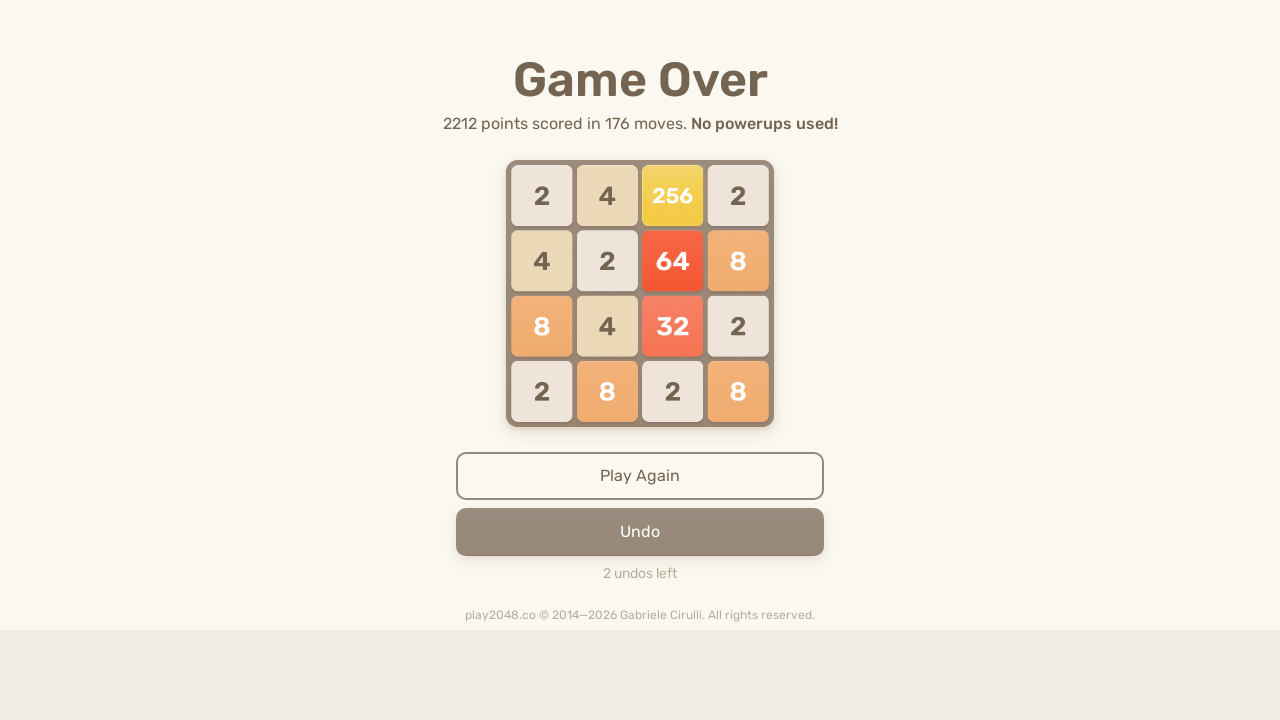

Pressed ArrowDown key
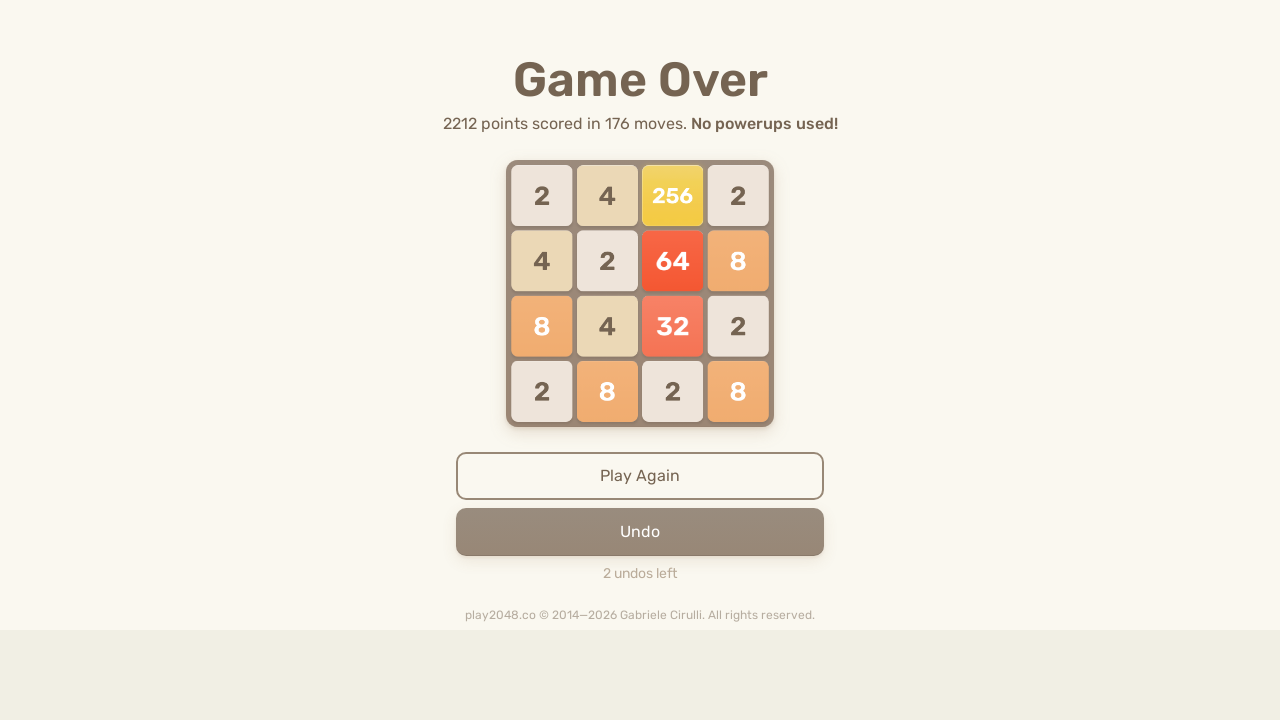

Pressed ArrowLeft key
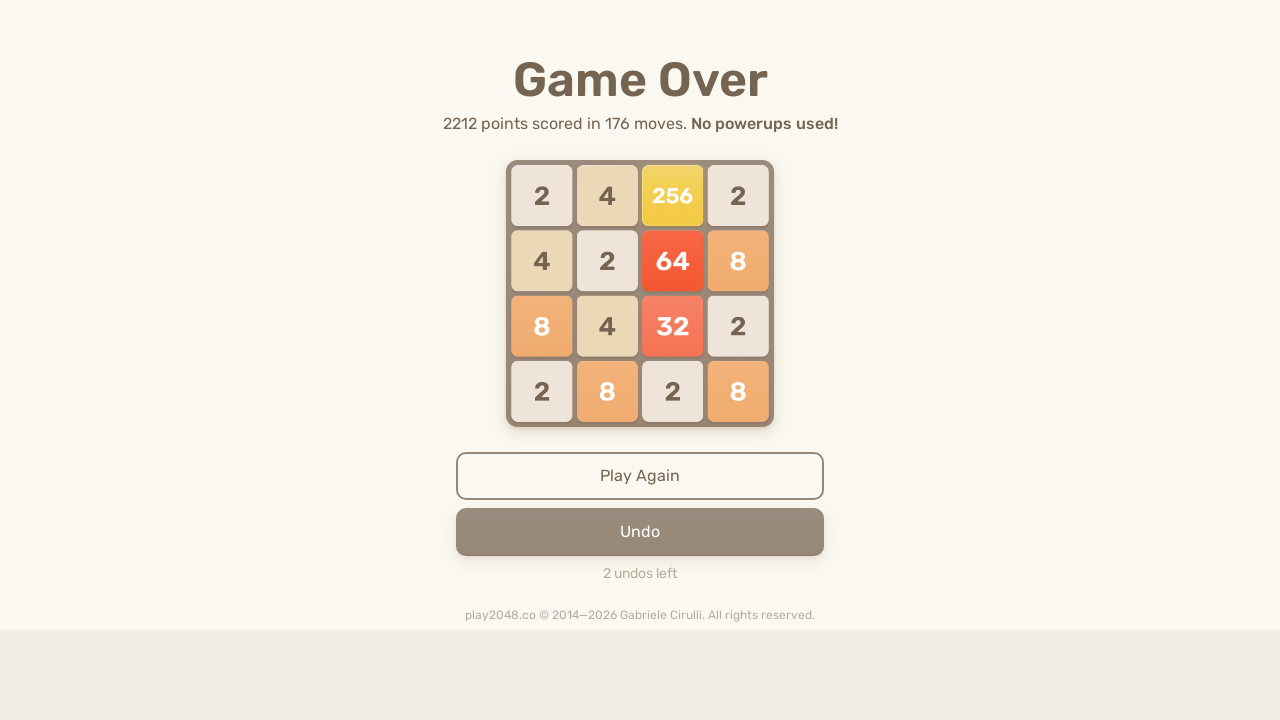

Pressed ArrowUp key
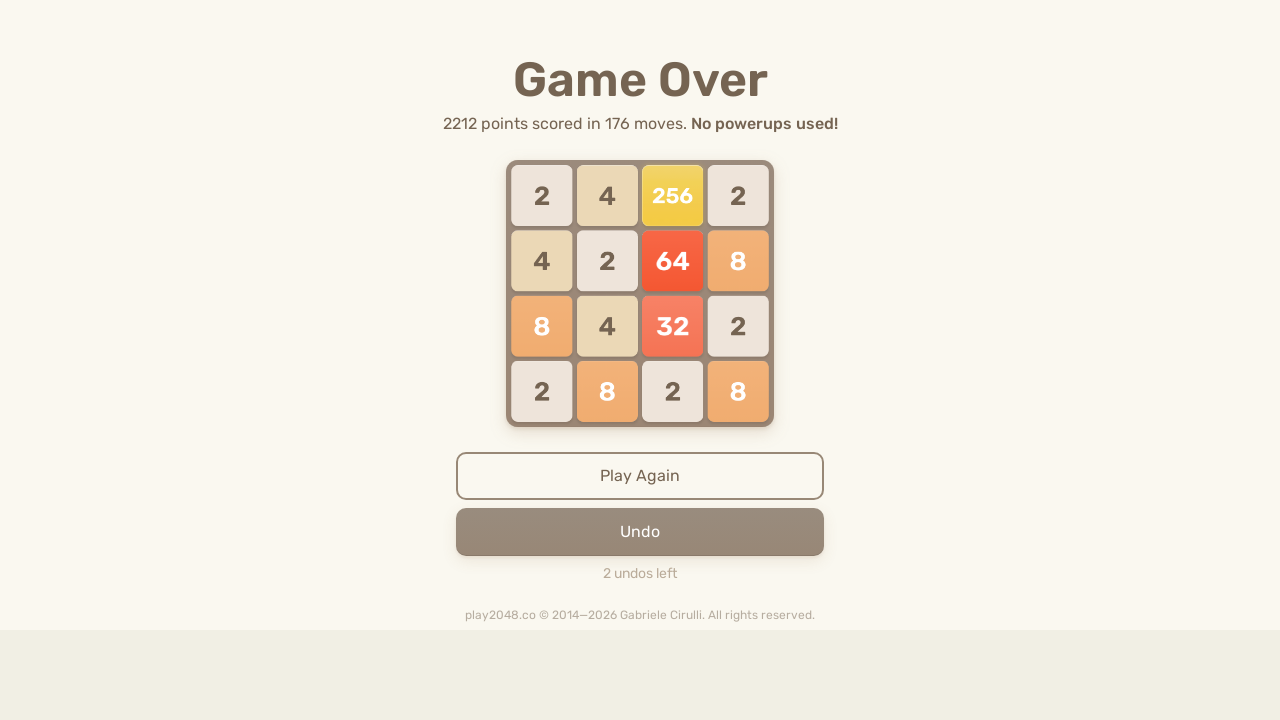

Pressed ArrowRight key
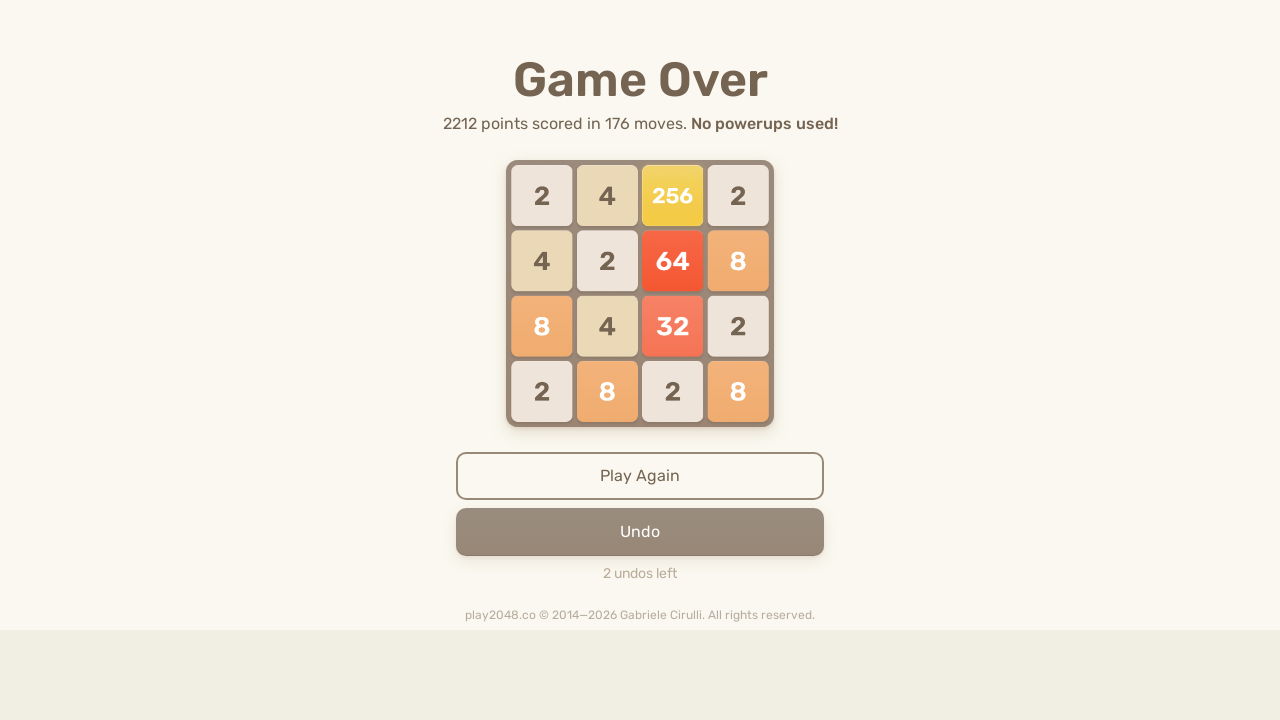

Pressed ArrowDown key
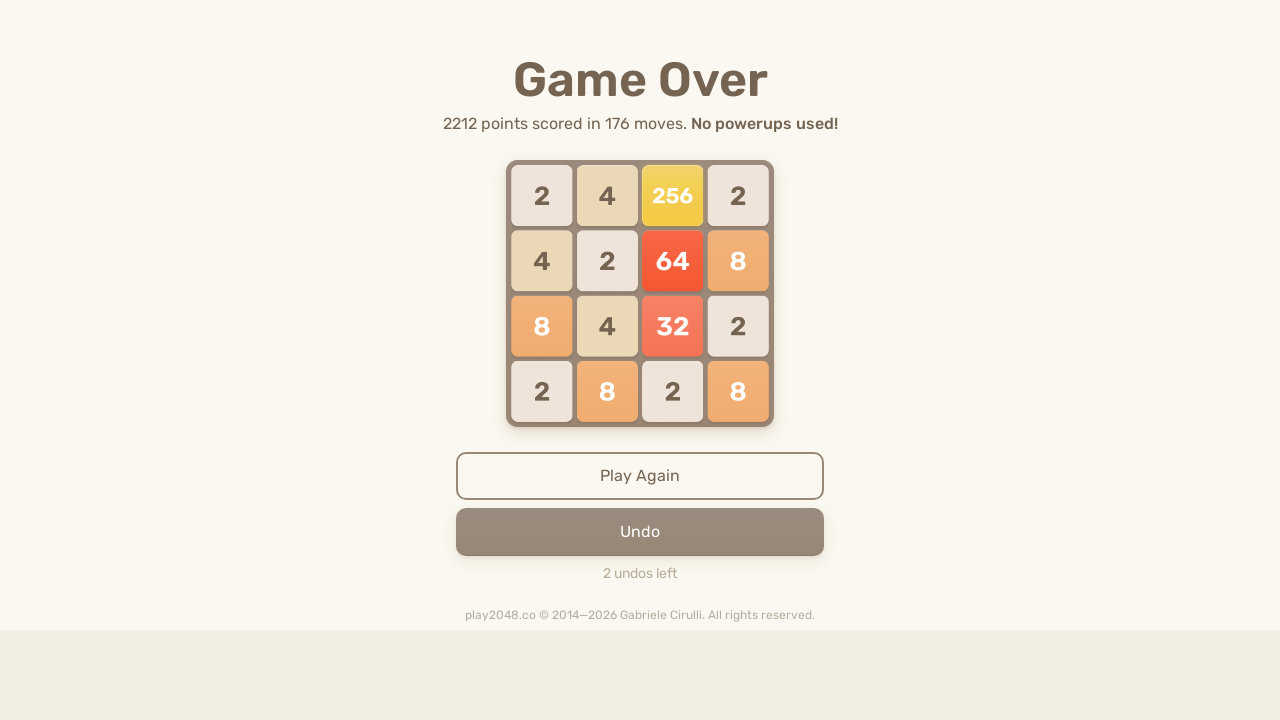

Pressed ArrowLeft key
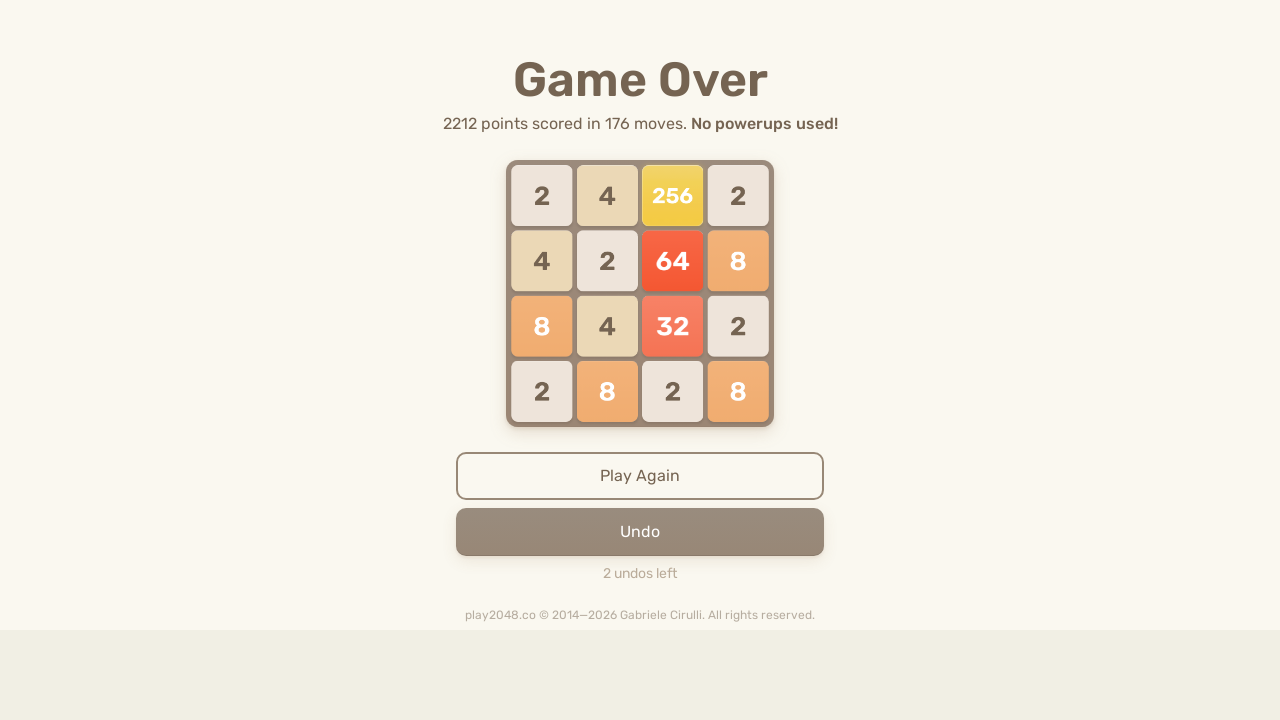

Pressed ArrowUp key
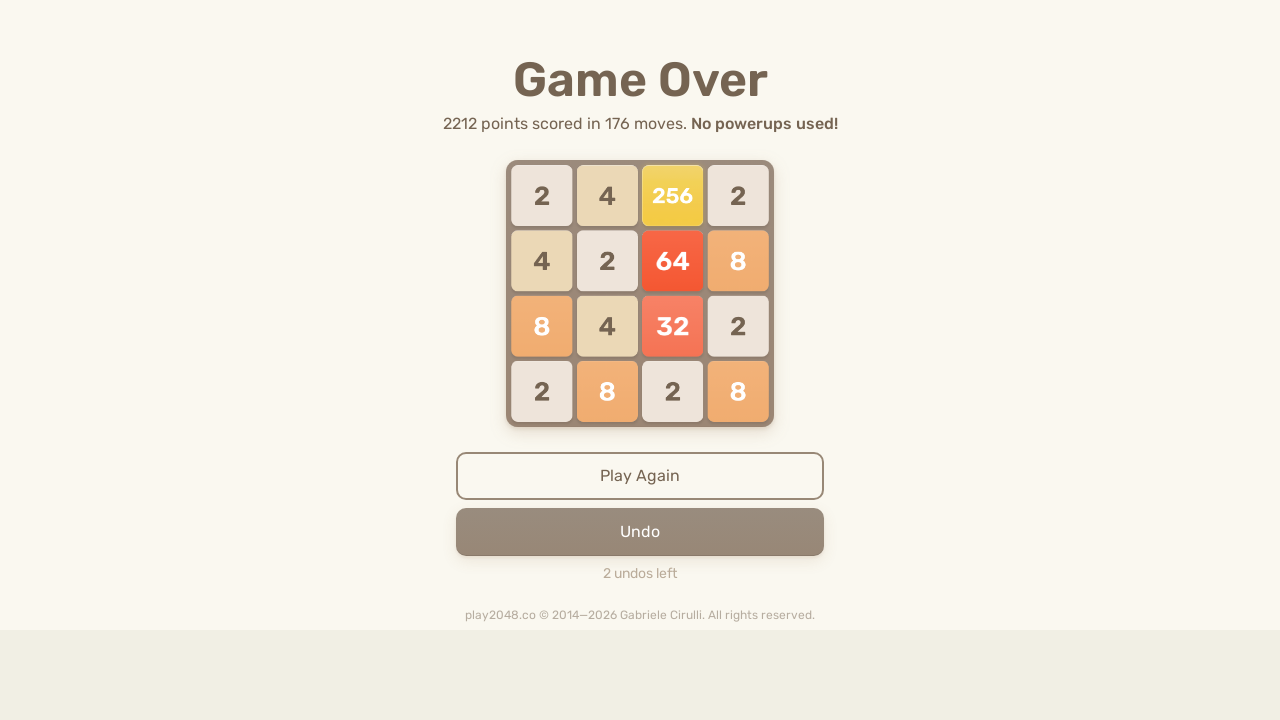

Pressed ArrowRight key
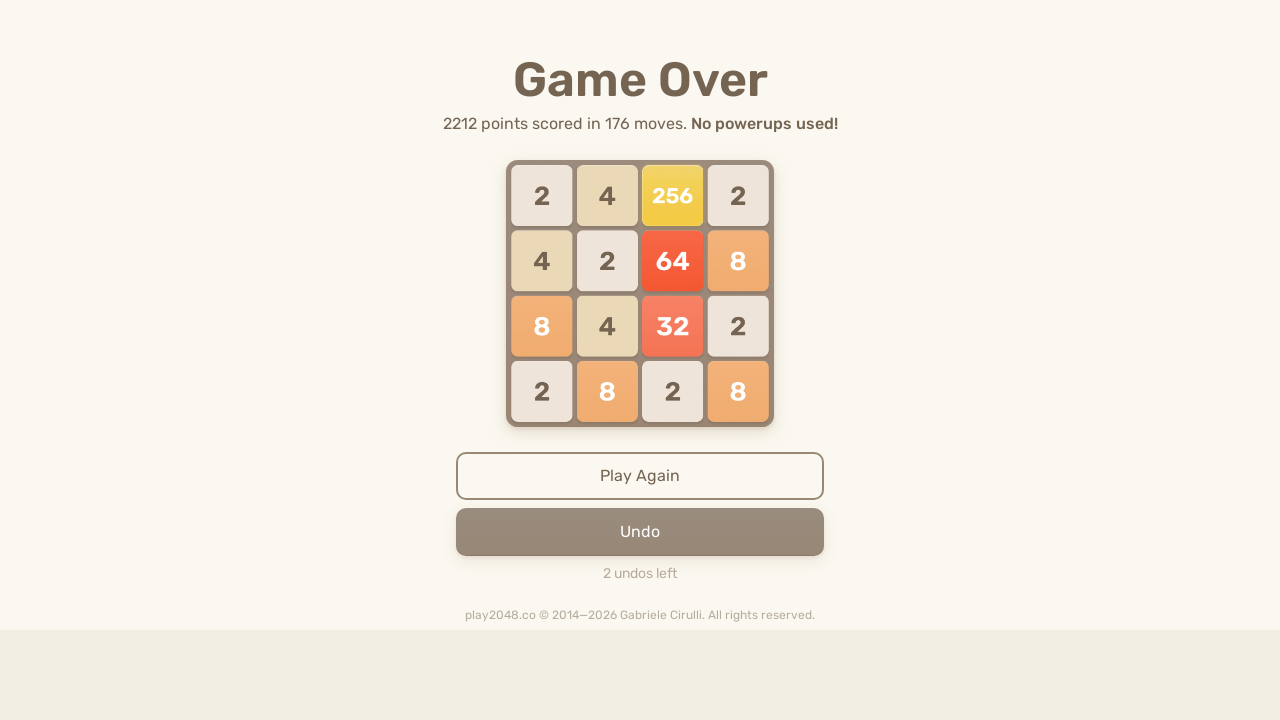

Pressed ArrowDown key
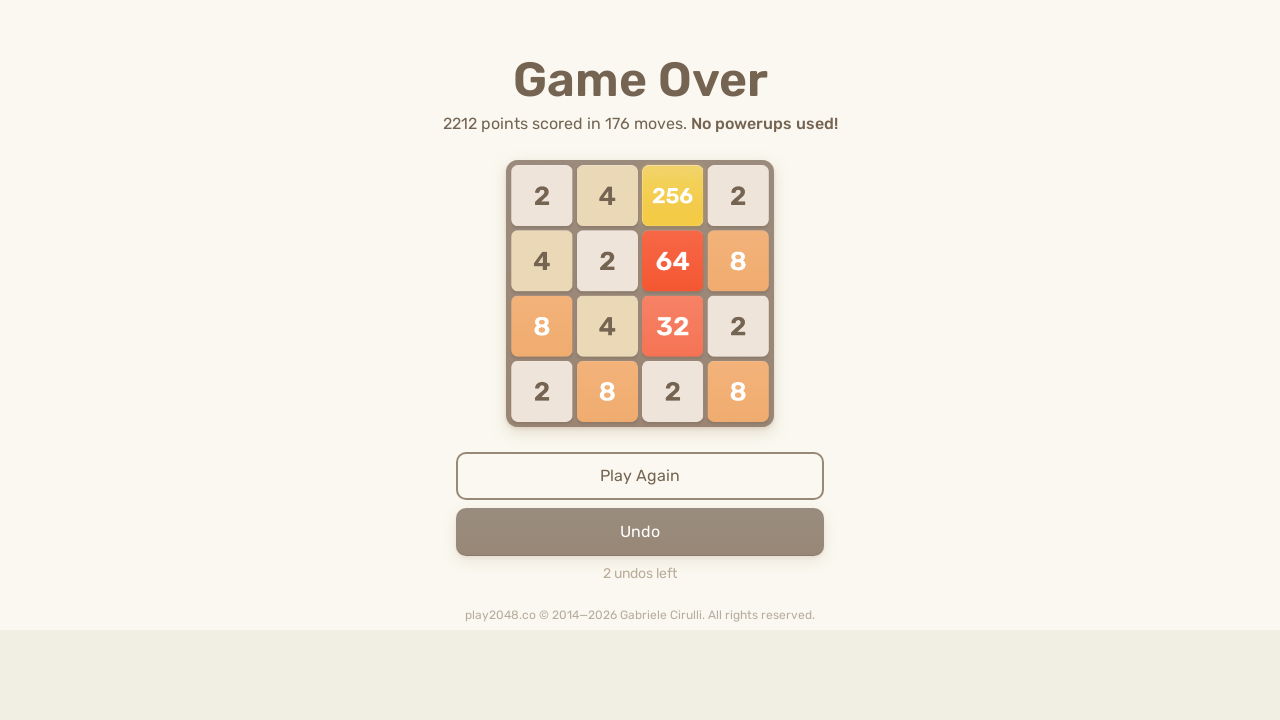

Pressed ArrowLeft key
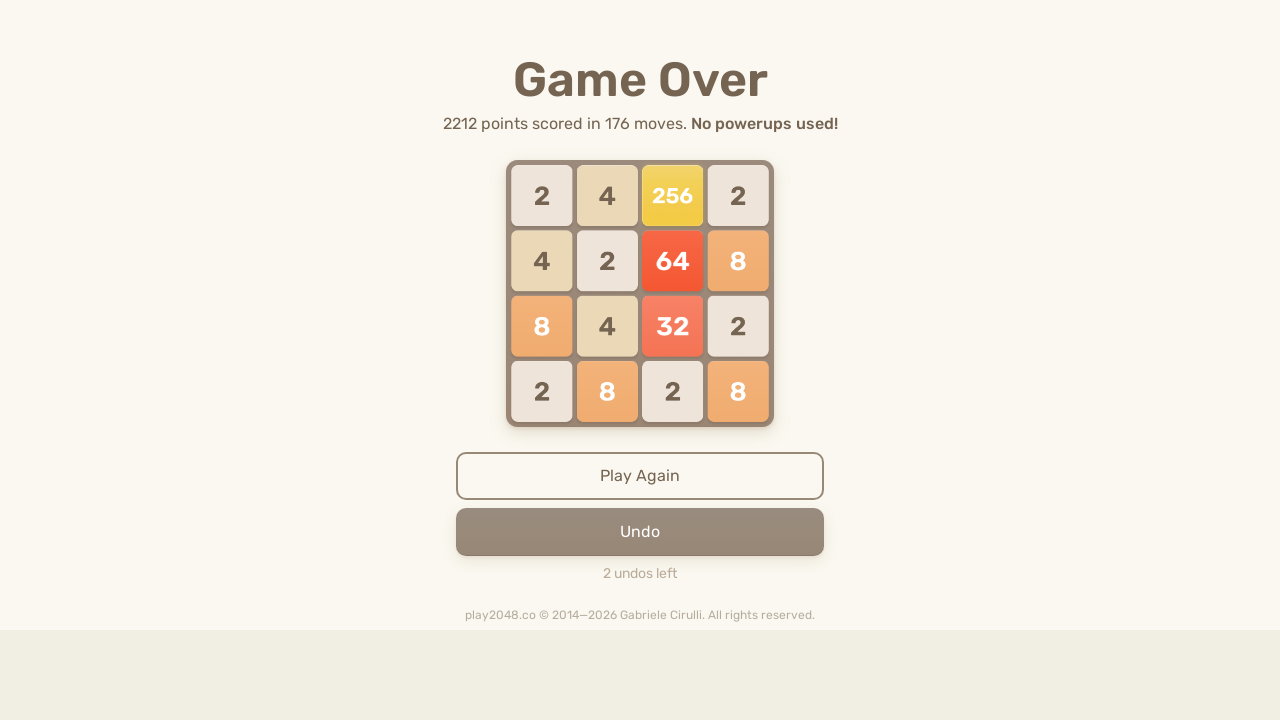

Pressed ArrowUp key
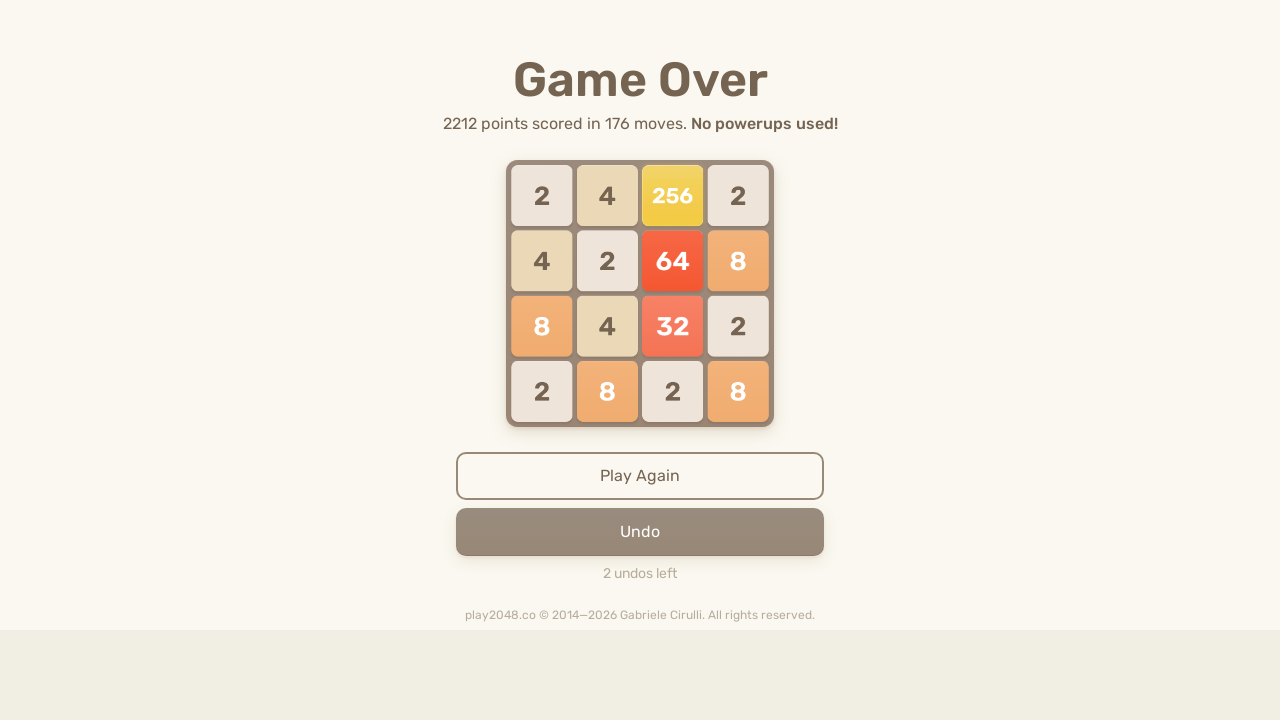

Pressed ArrowRight key
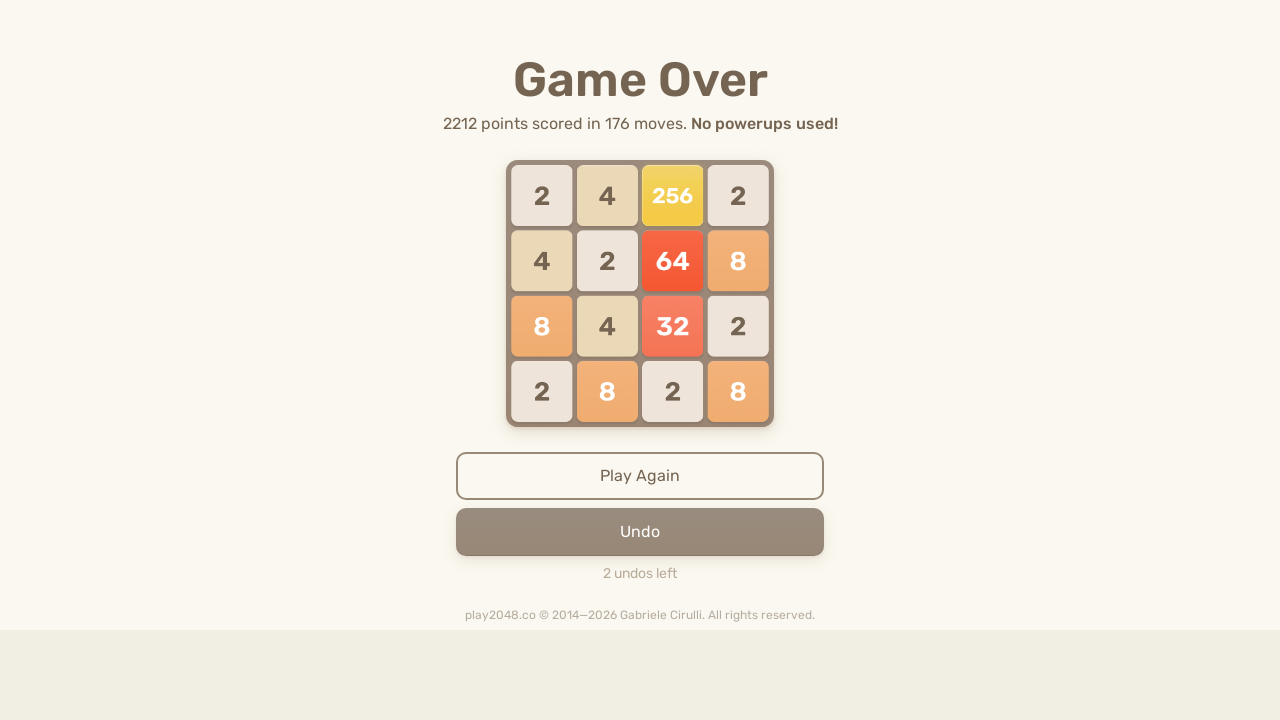

Pressed ArrowDown key
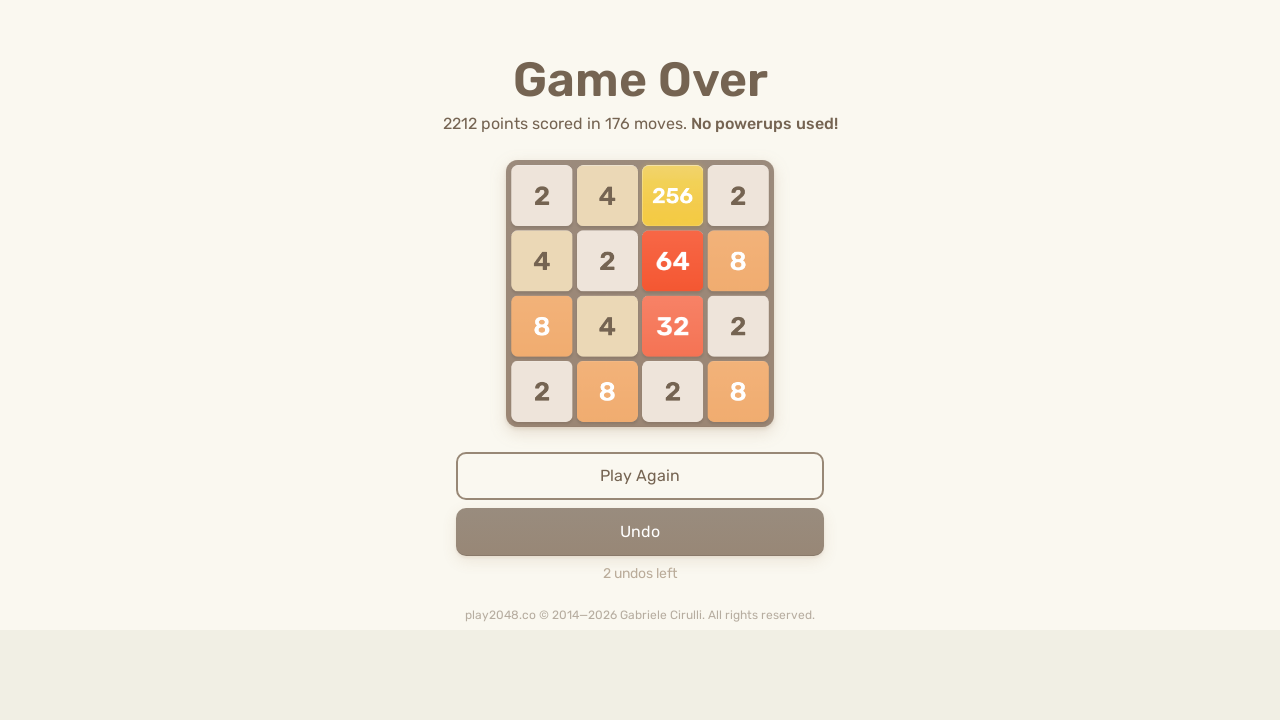

Pressed ArrowLeft key
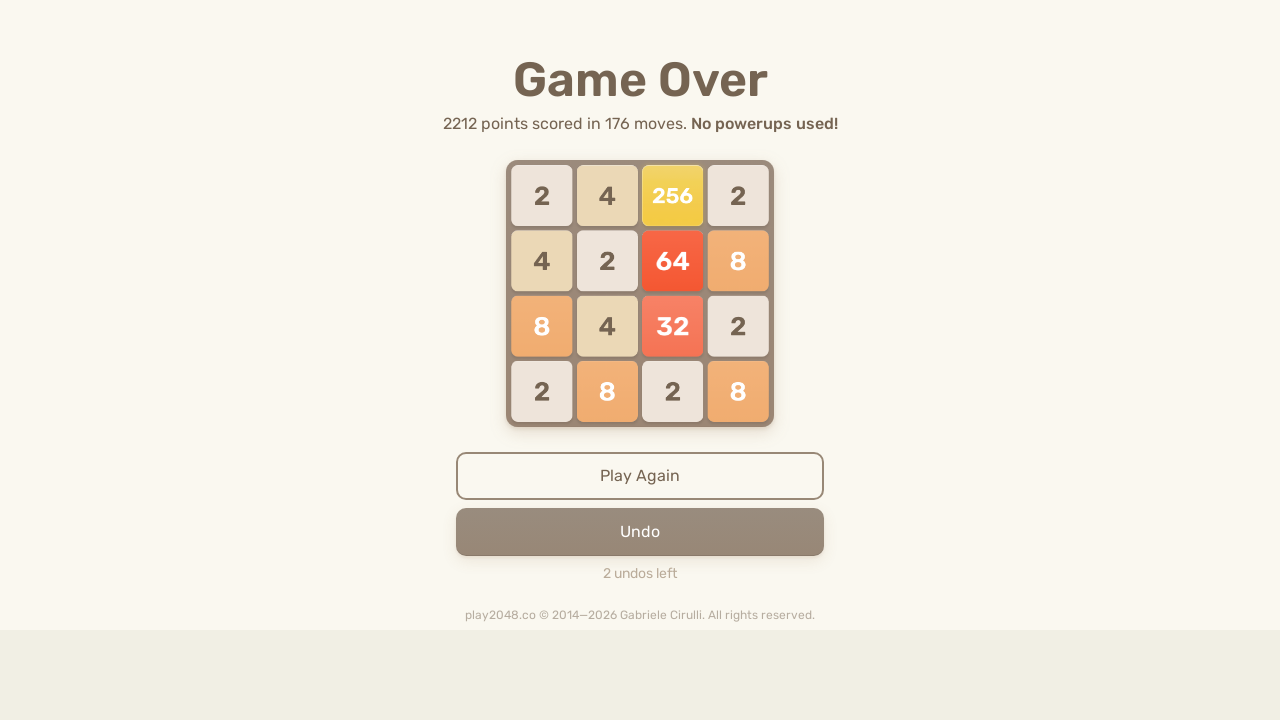

Pressed ArrowUp key
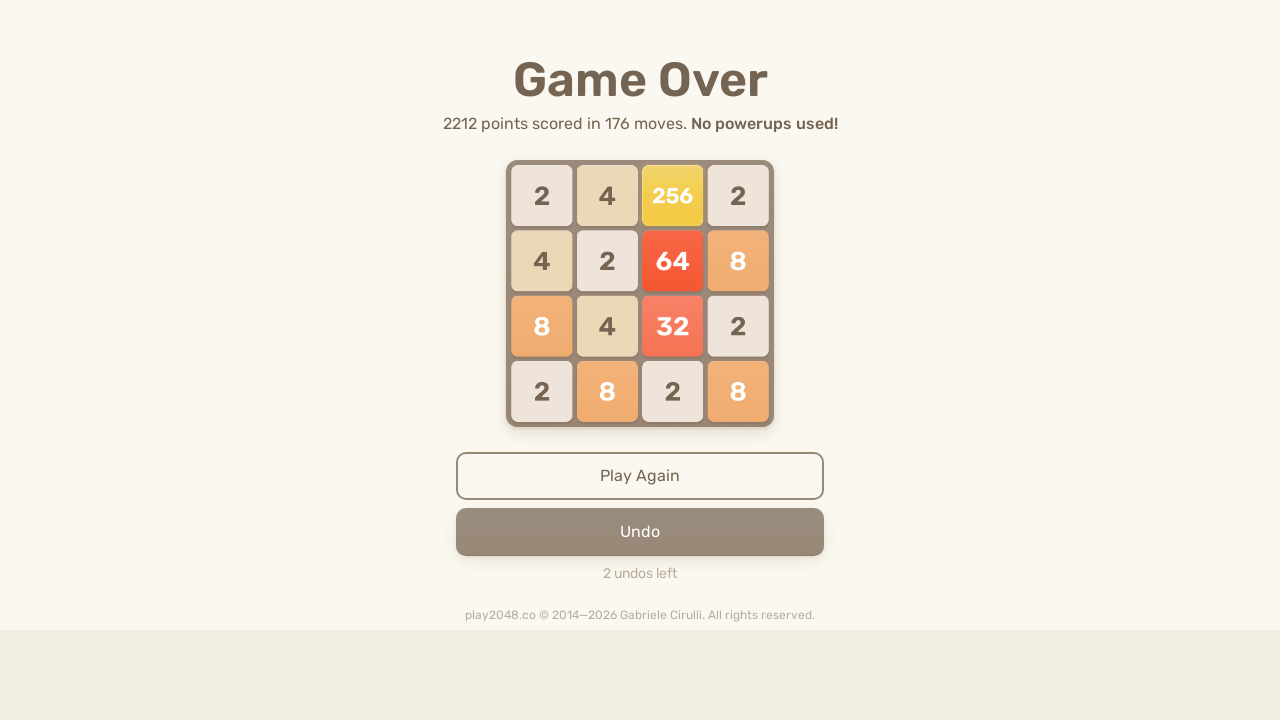

Pressed ArrowRight key
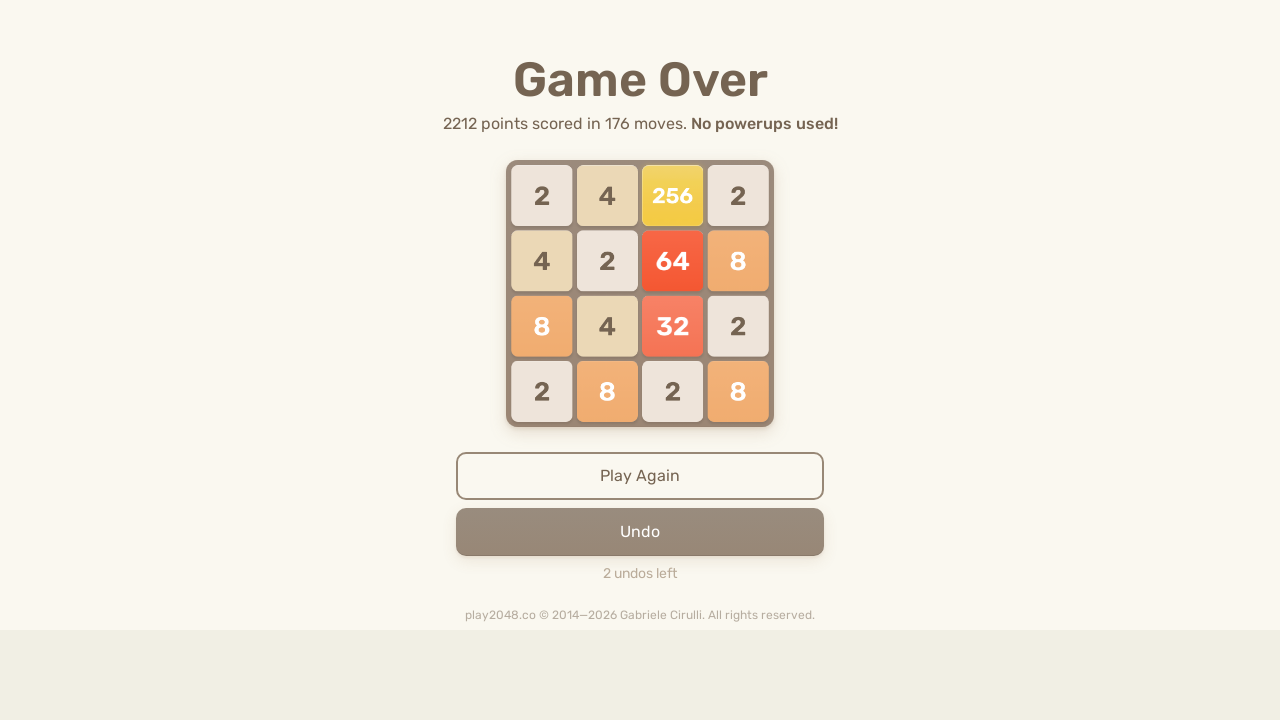

Pressed ArrowDown key
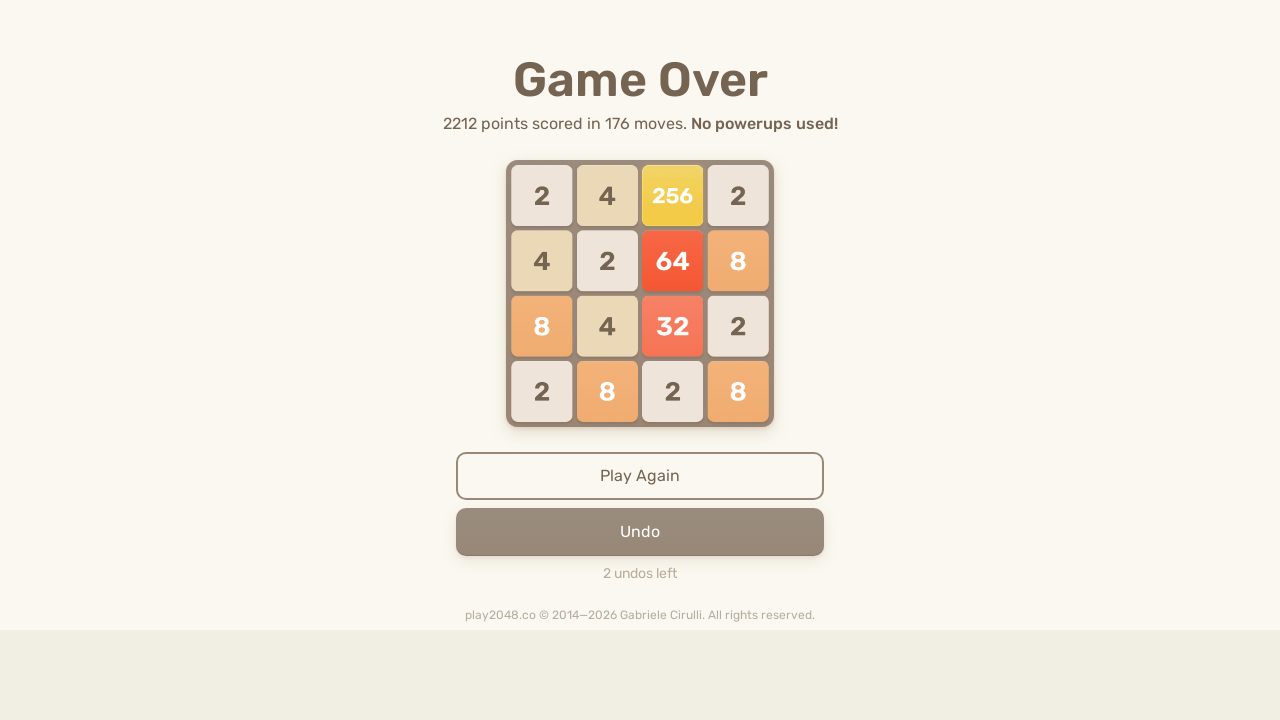

Pressed ArrowLeft key
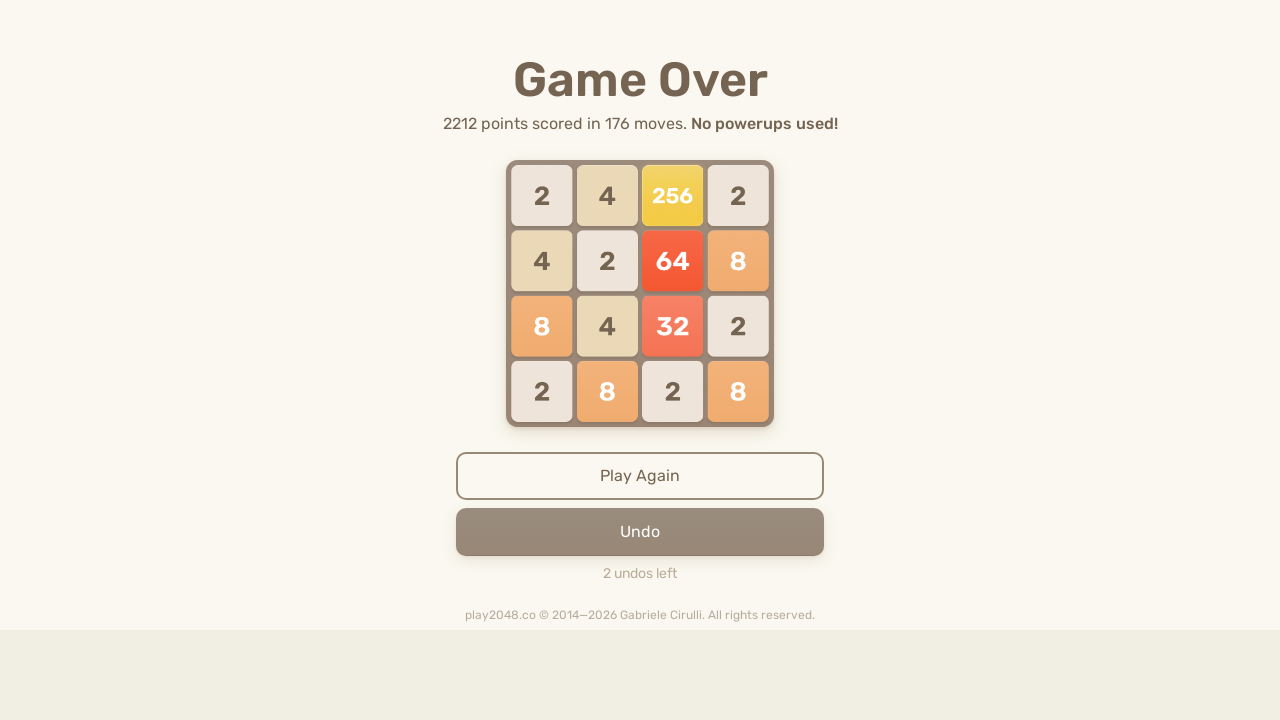

Pressed ArrowUp key
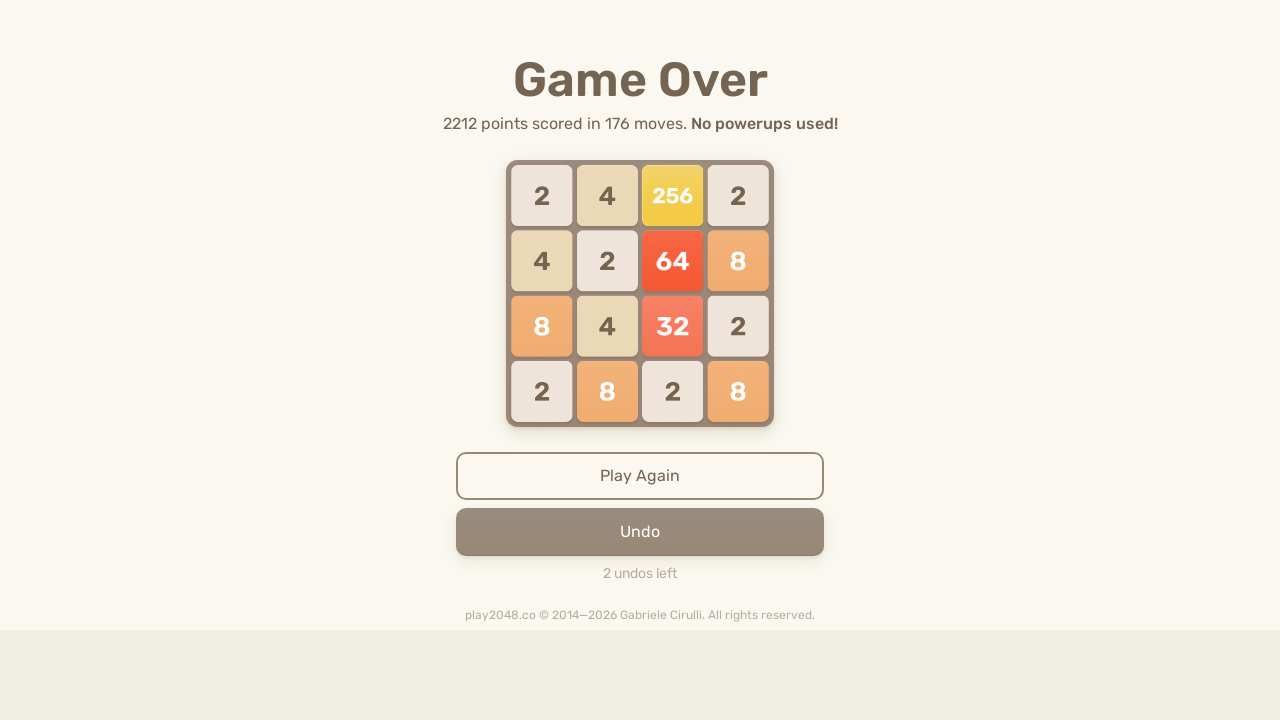

Pressed ArrowRight key
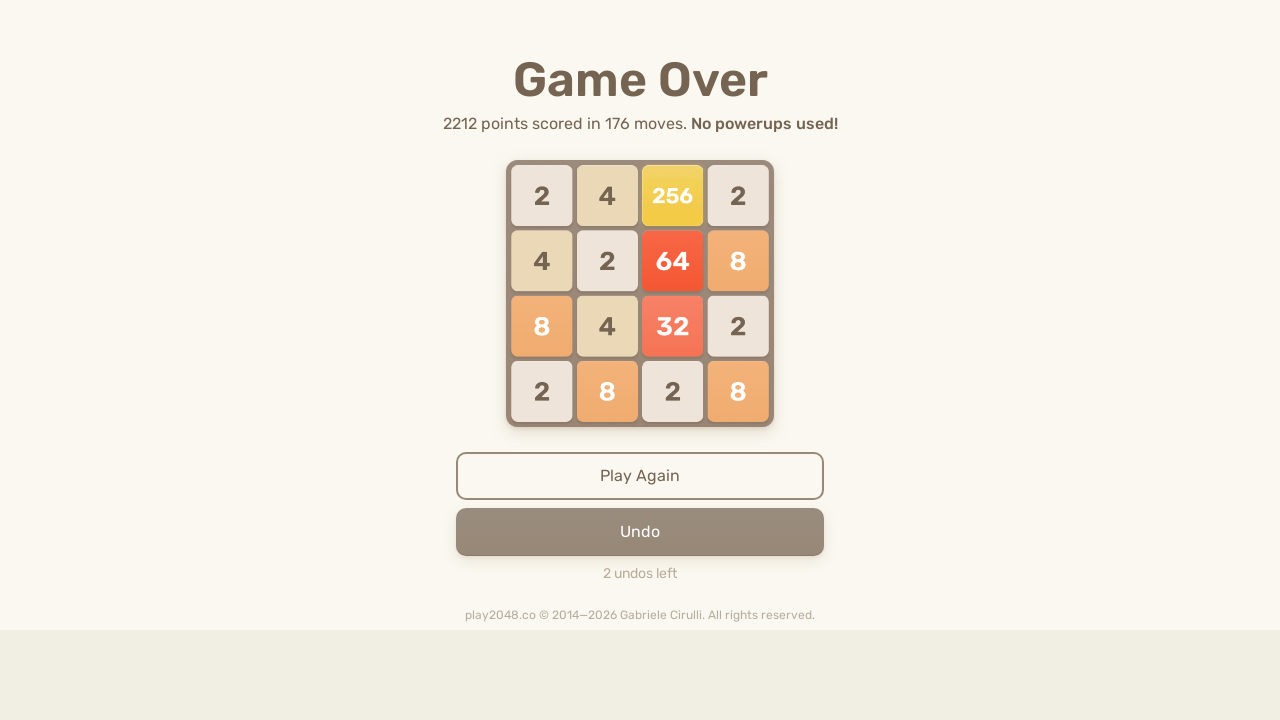

Pressed ArrowDown key
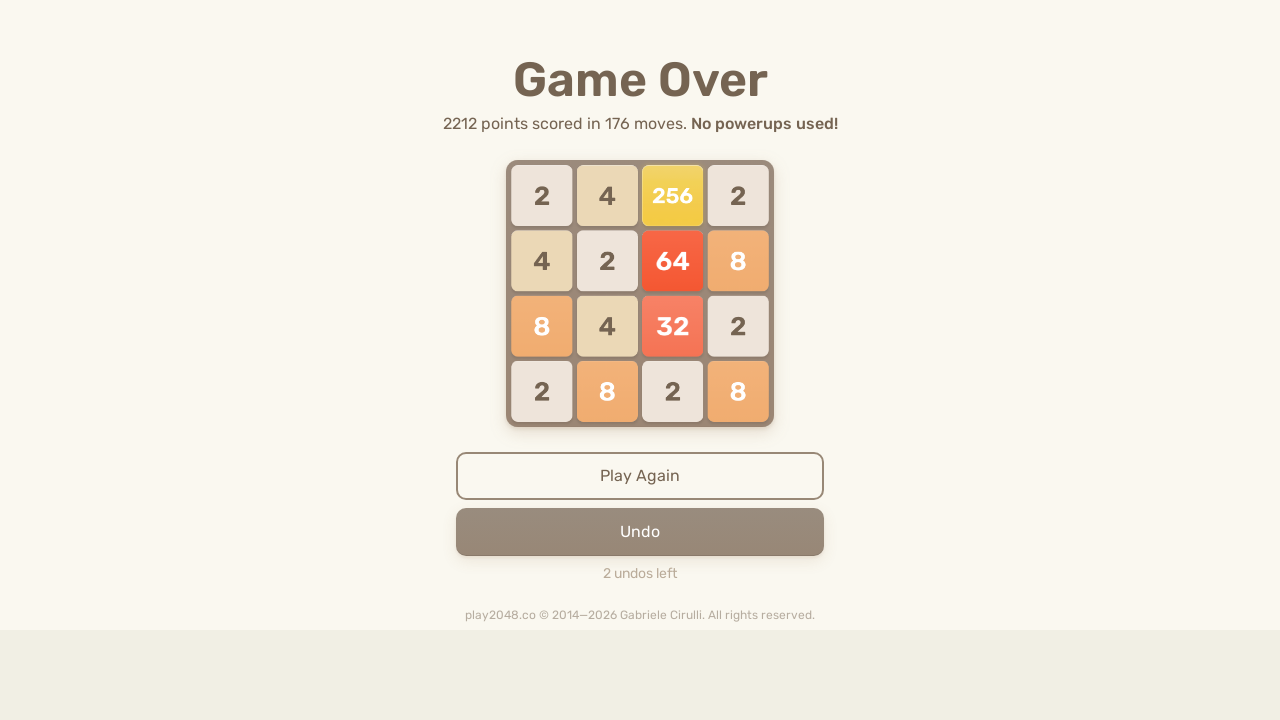

Pressed ArrowLeft key
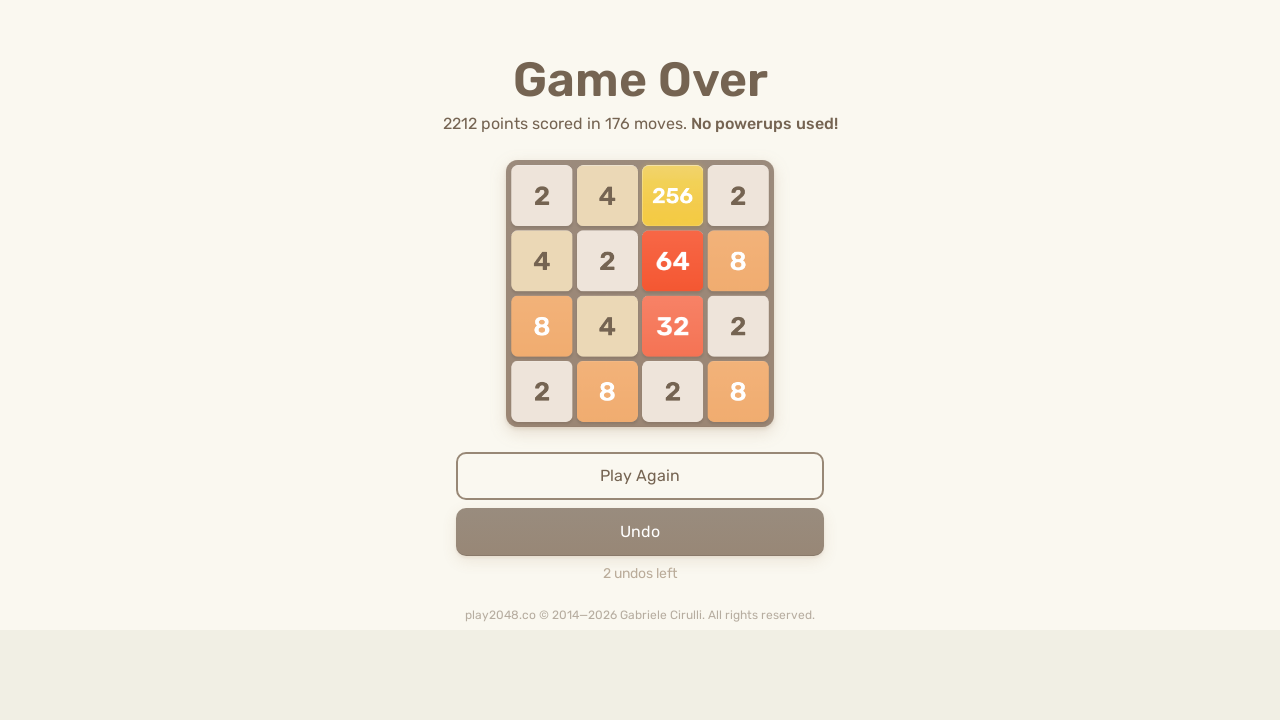

Pressed ArrowUp key
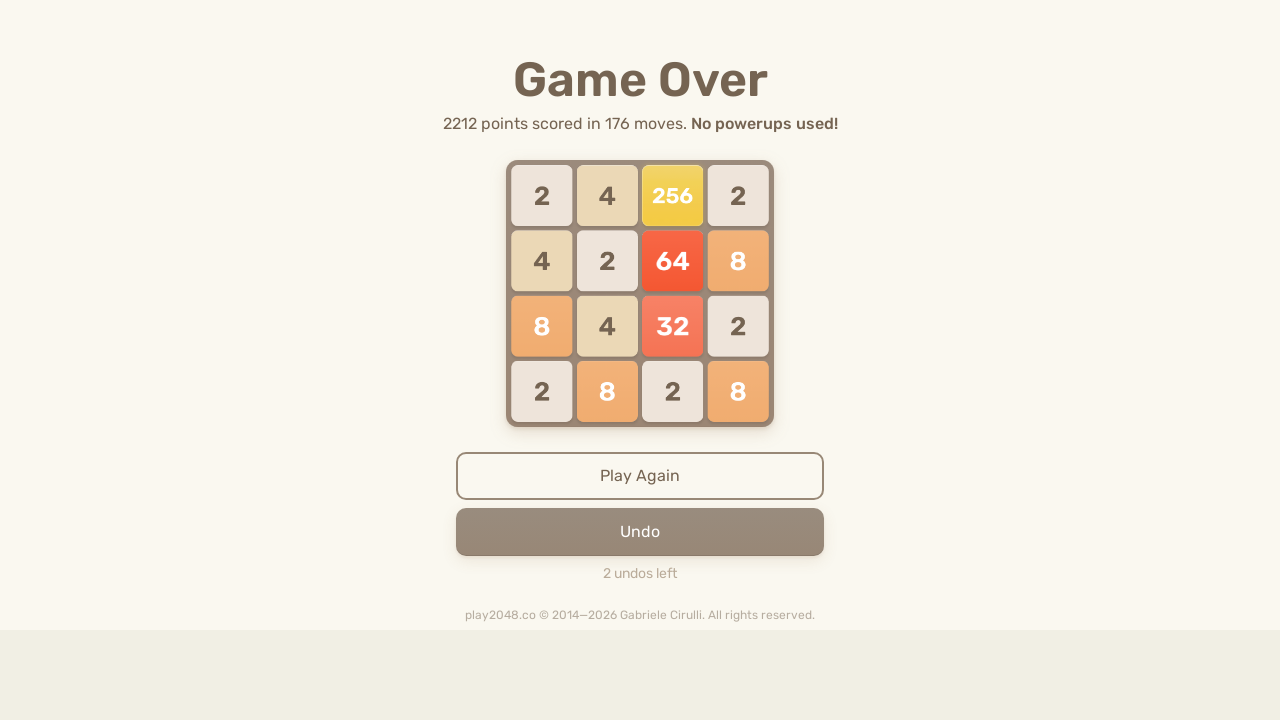

Pressed ArrowRight key
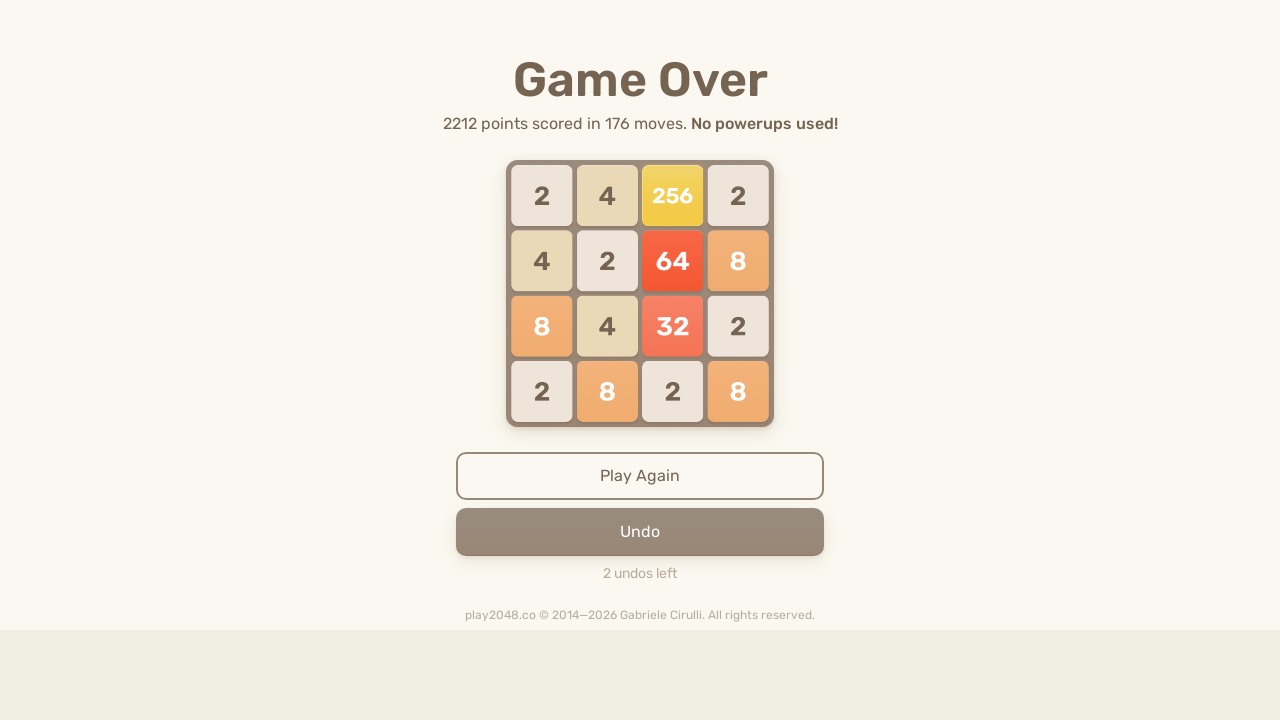

Pressed ArrowDown key
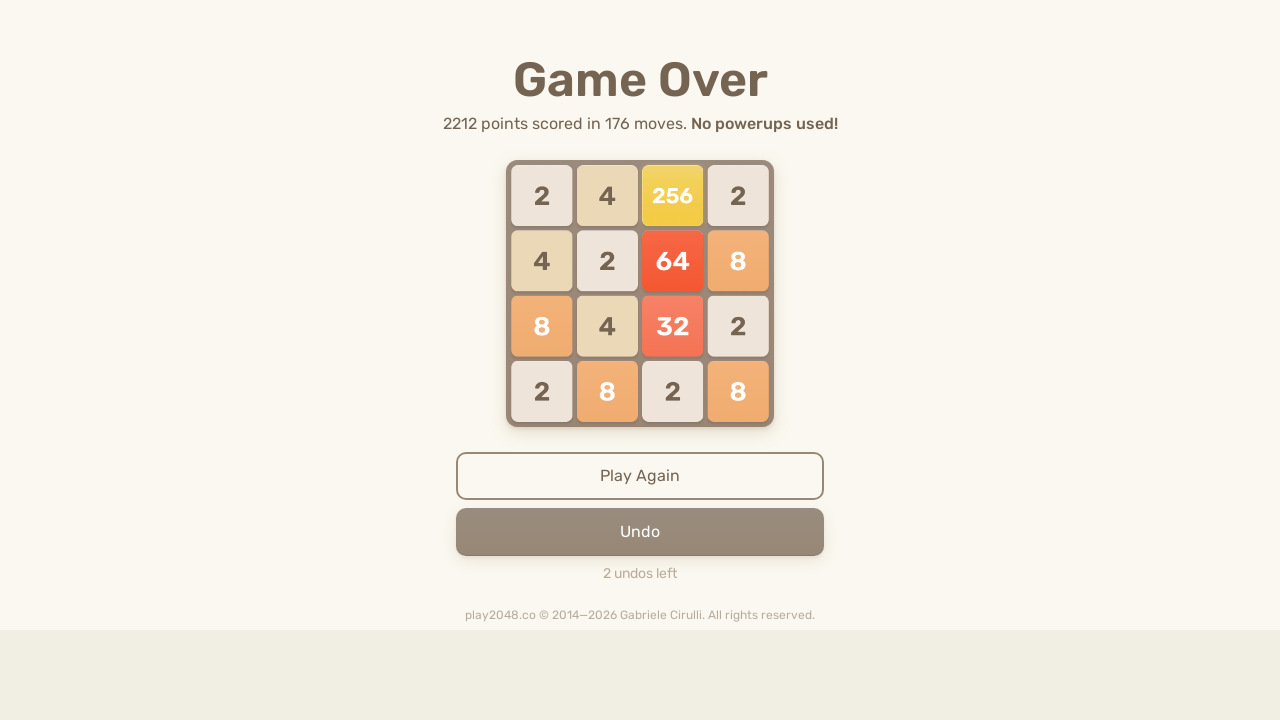

Pressed ArrowLeft key
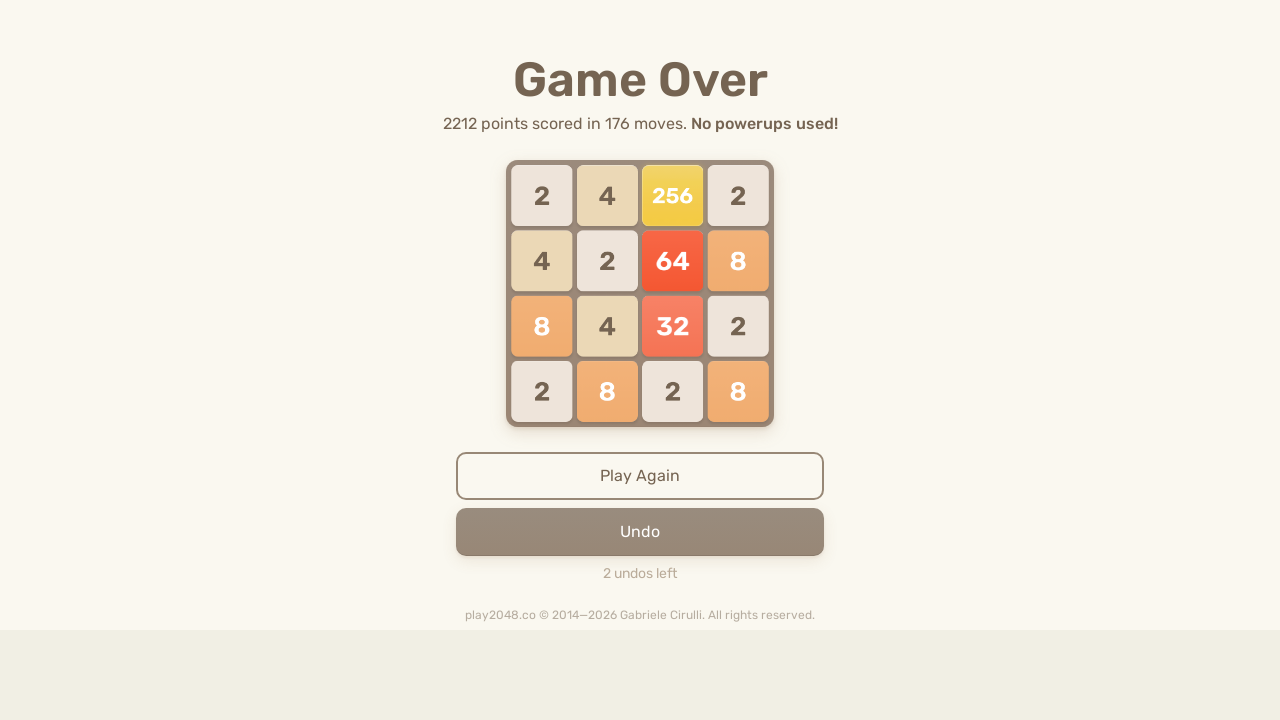

Pressed ArrowUp key
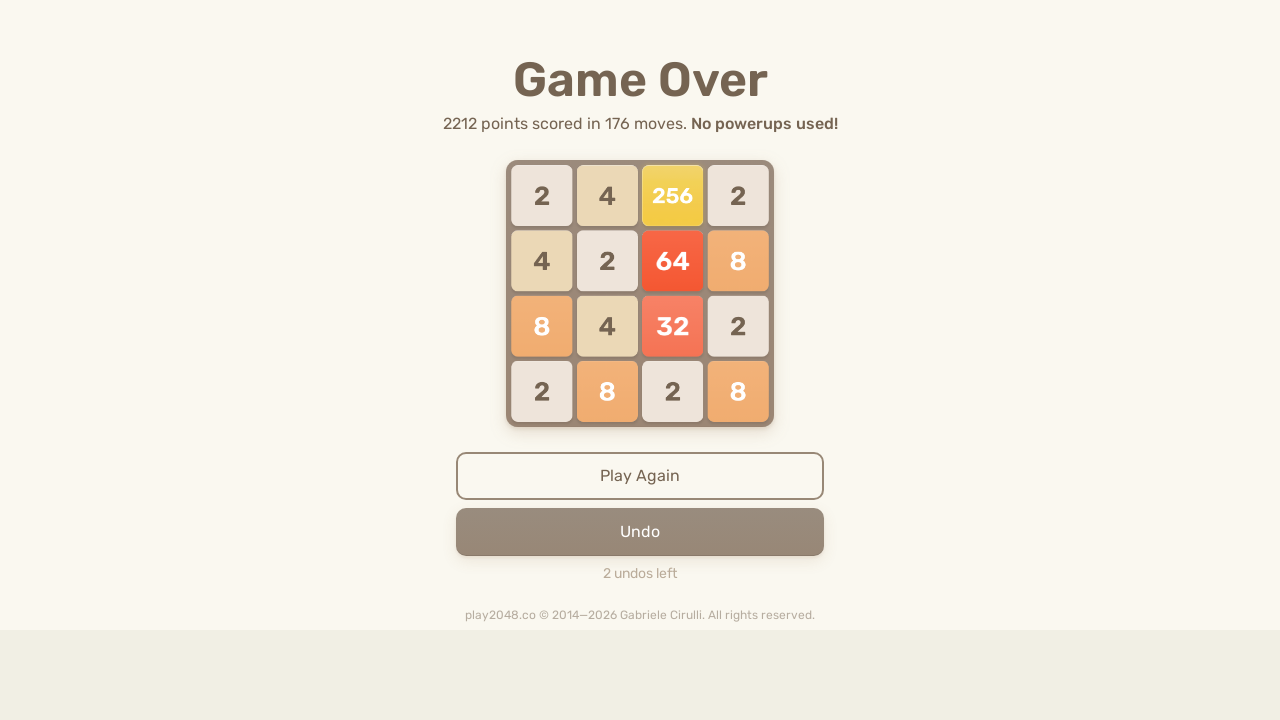

Pressed ArrowRight key
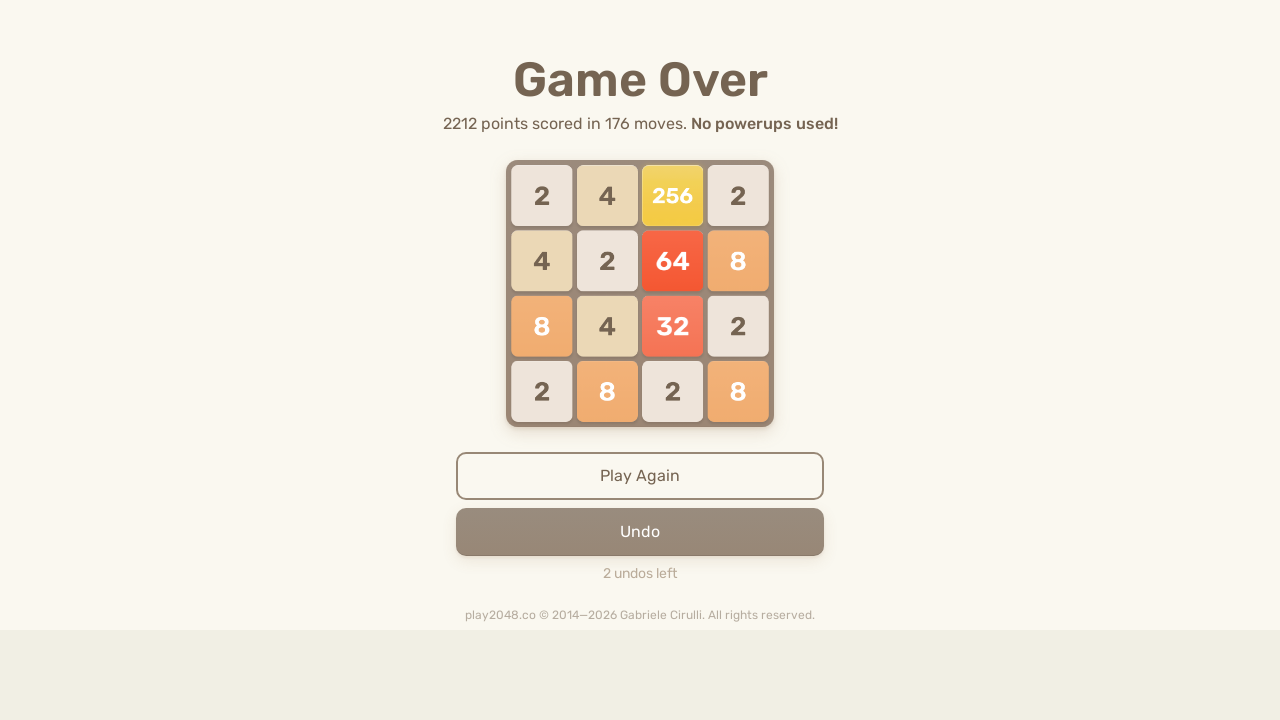

Pressed ArrowDown key
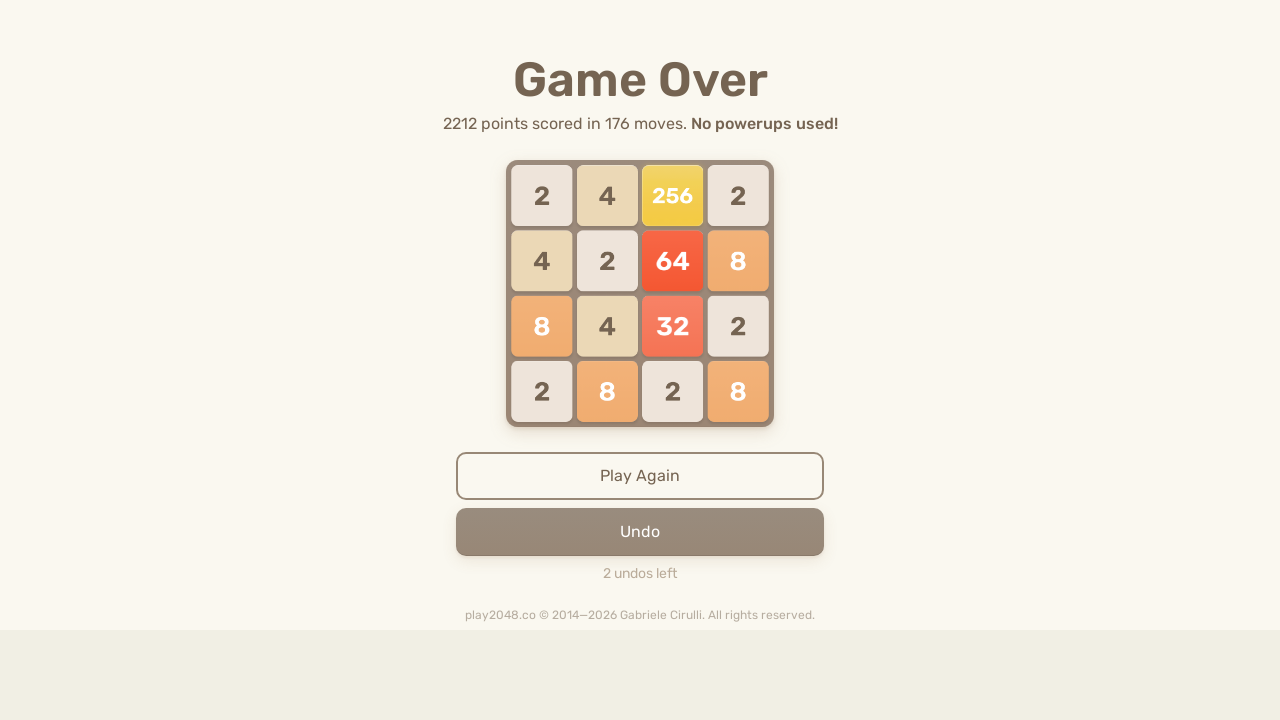

Pressed ArrowLeft key
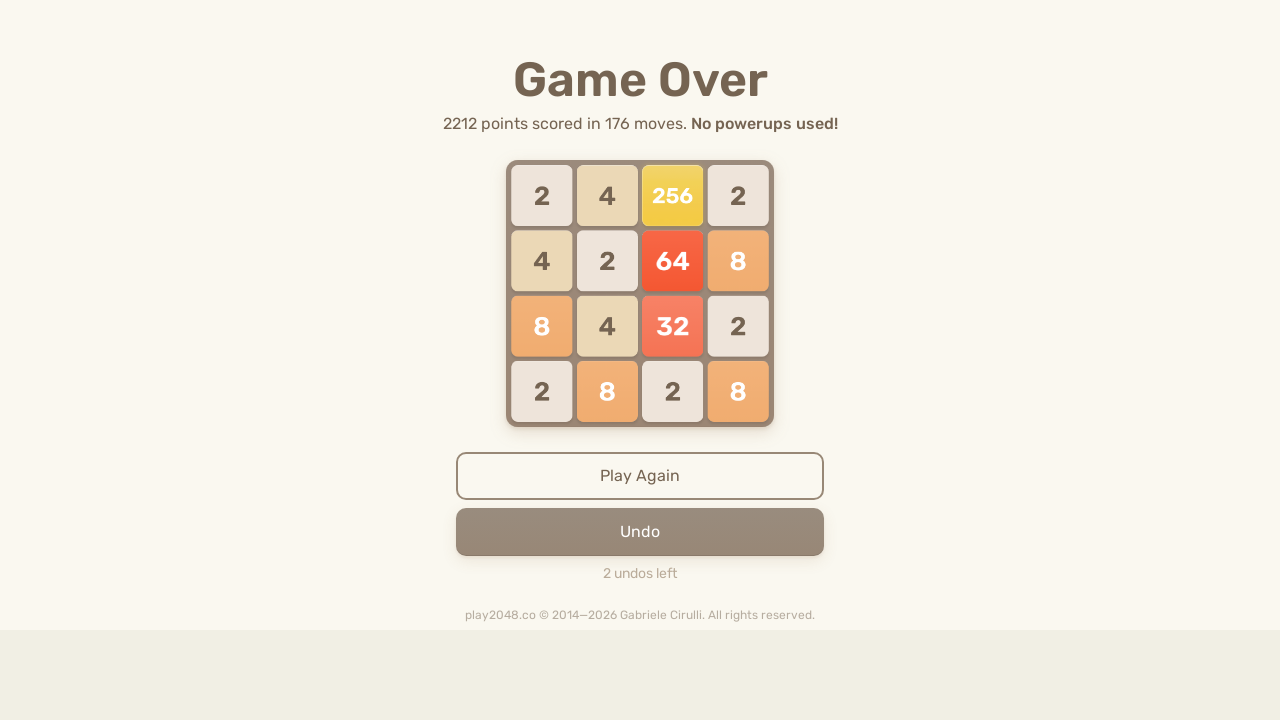

Pressed ArrowUp key
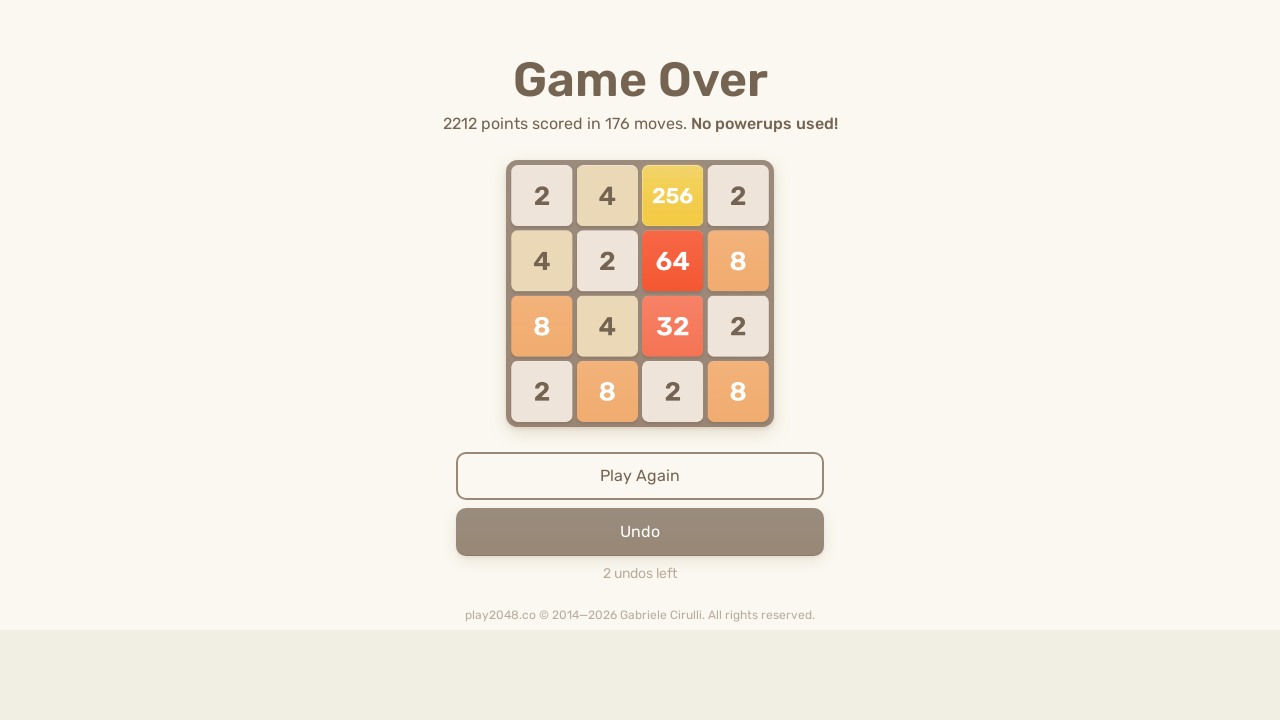

Pressed ArrowRight key
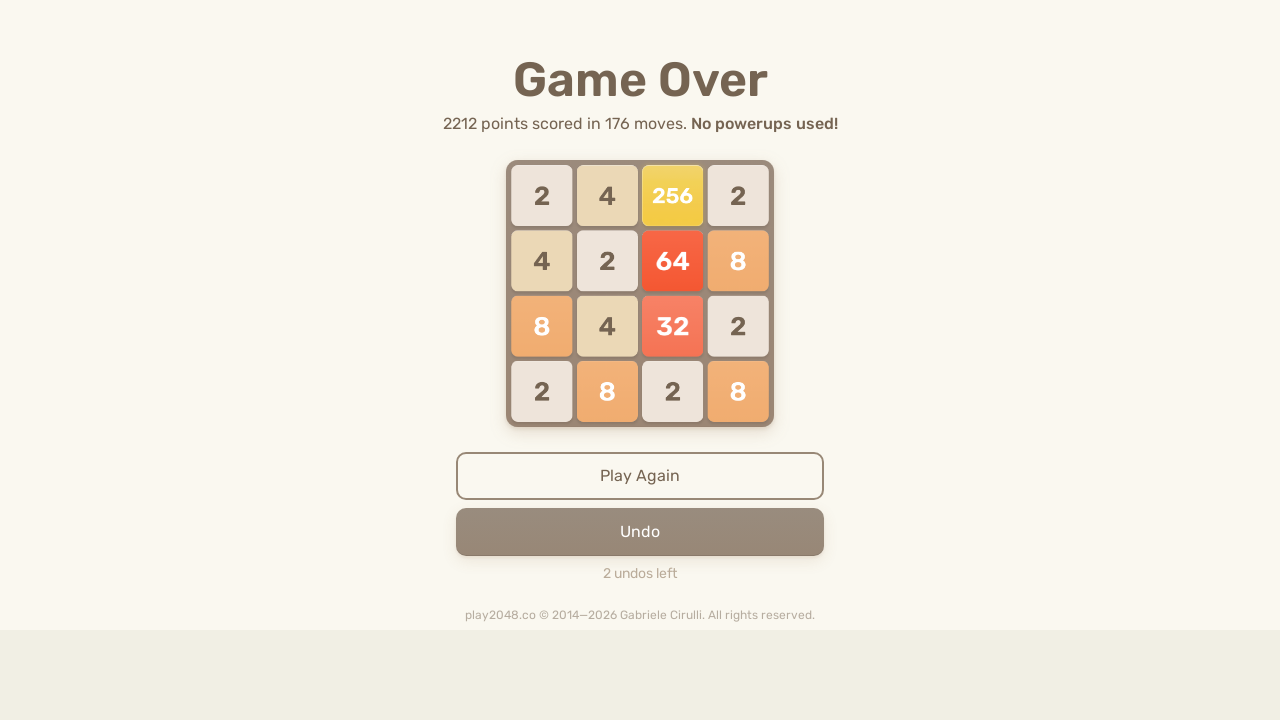

Pressed ArrowDown key
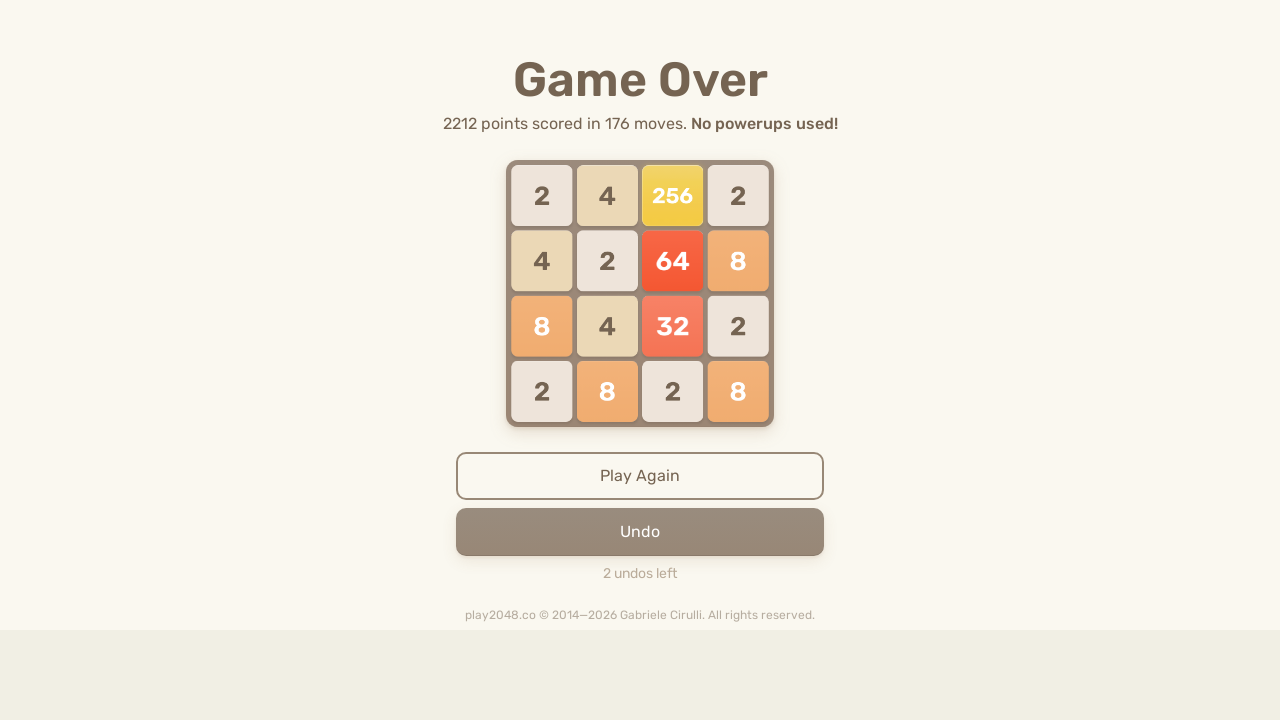

Pressed ArrowLeft key
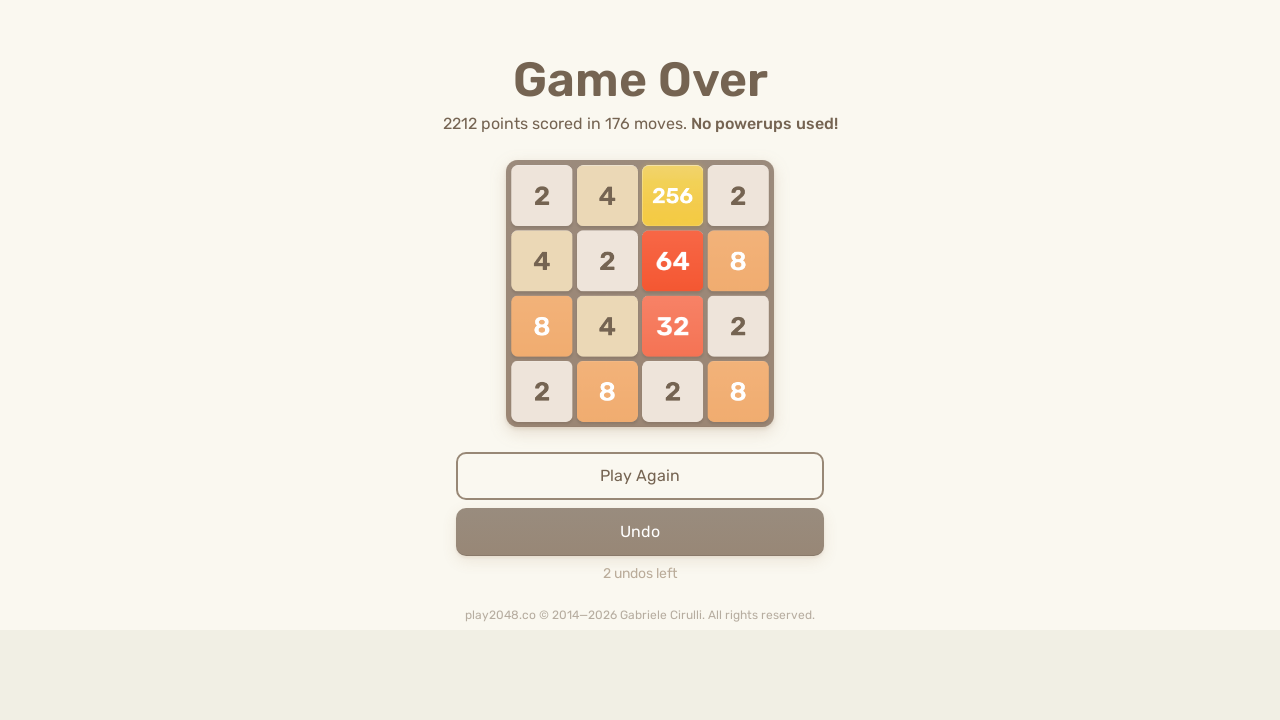

Pressed ArrowUp key
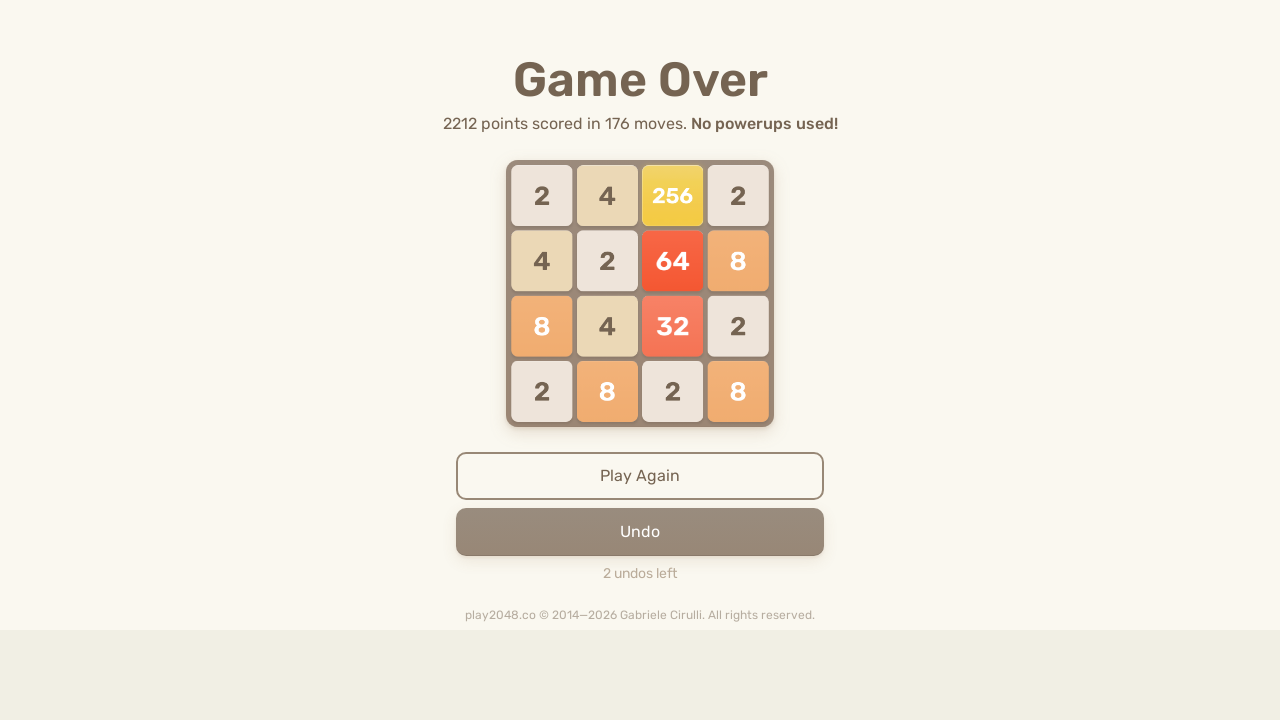

Pressed ArrowRight key
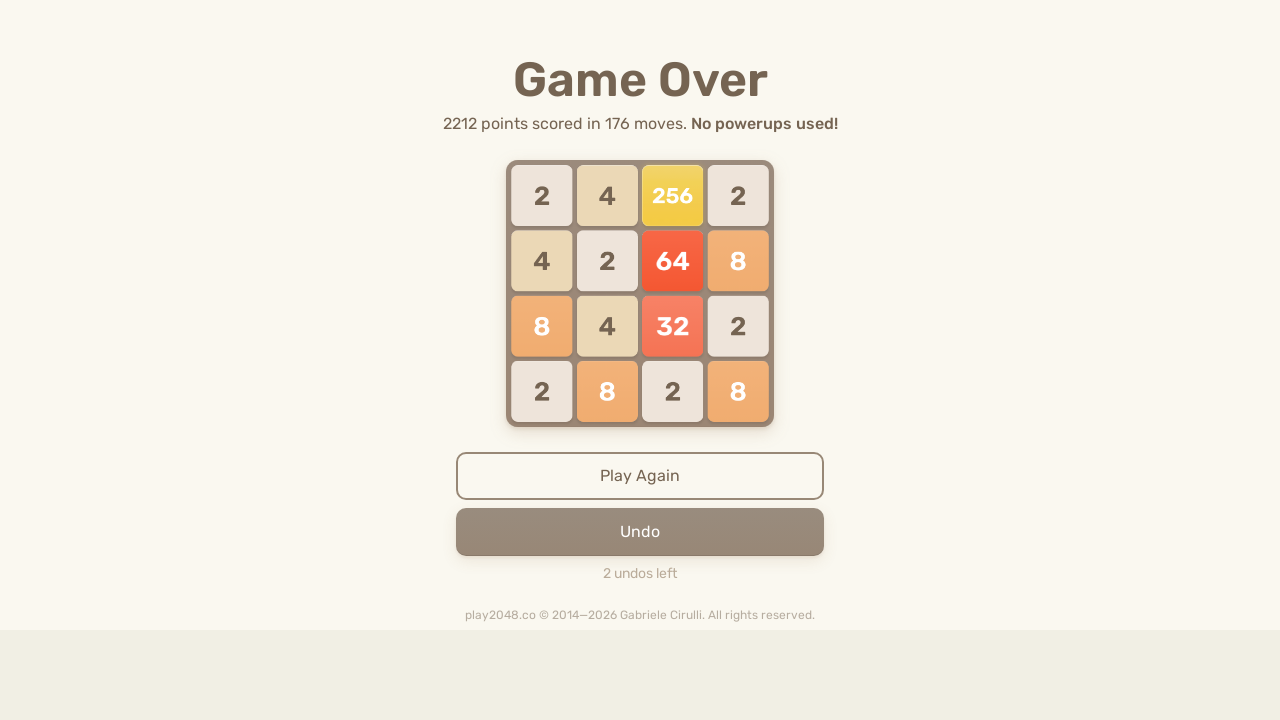

Pressed ArrowDown key
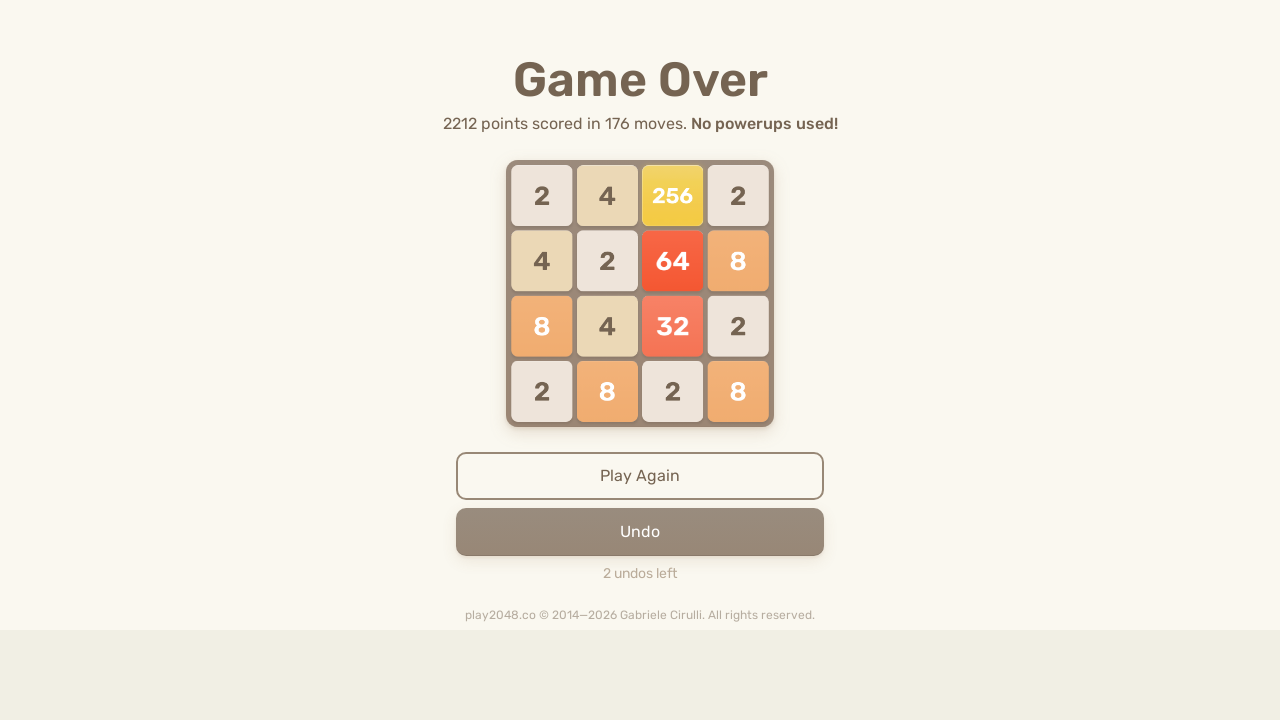

Pressed ArrowLeft key
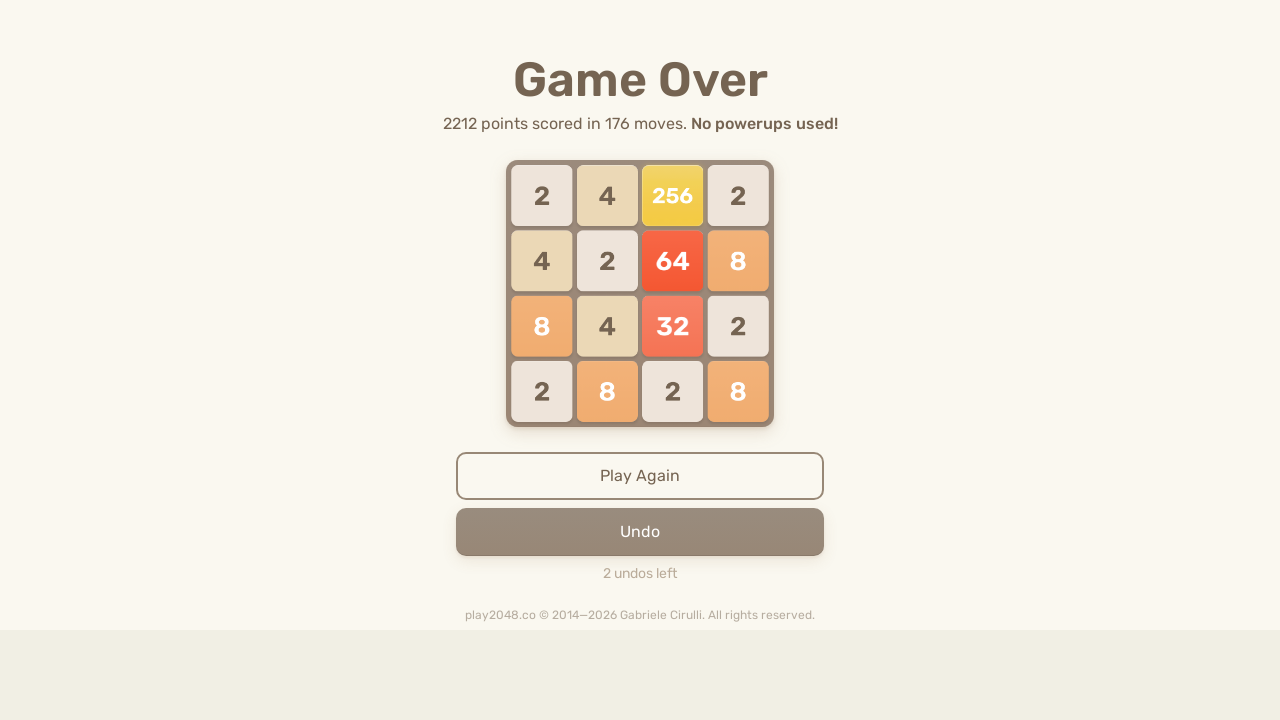

Pressed ArrowUp key
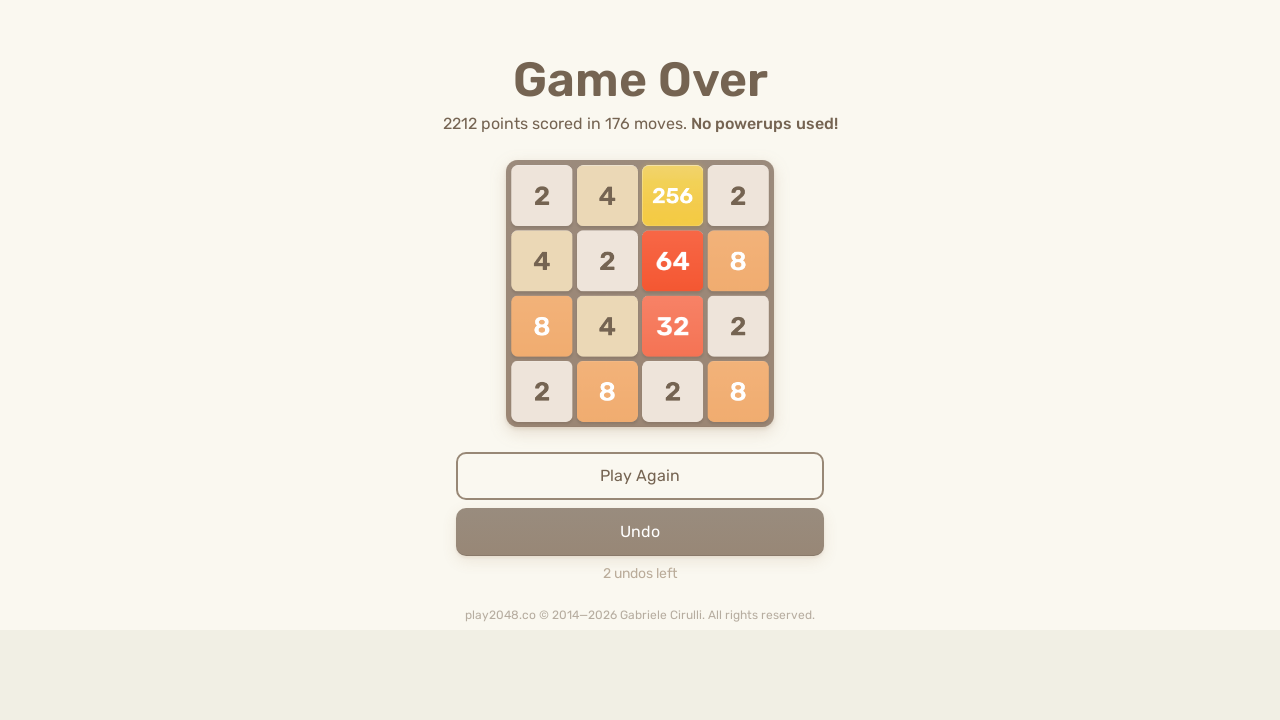

Pressed ArrowRight key
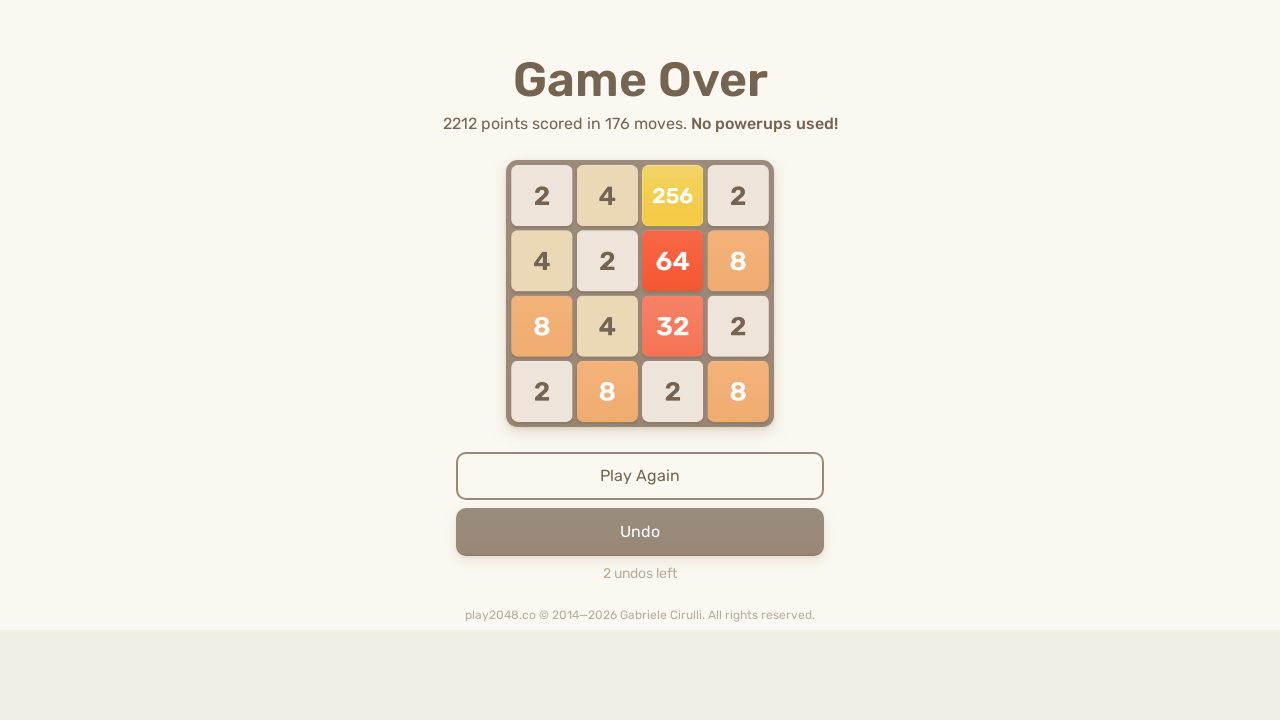

Pressed ArrowDown key
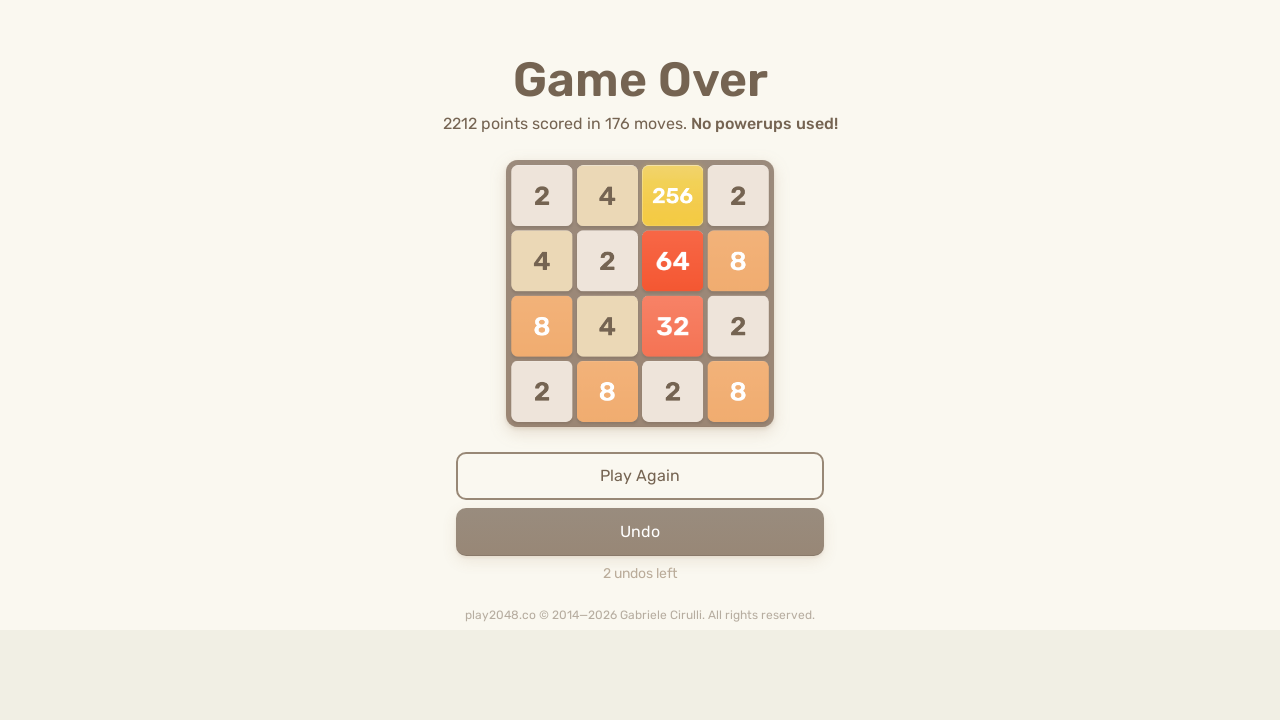

Pressed ArrowLeft key
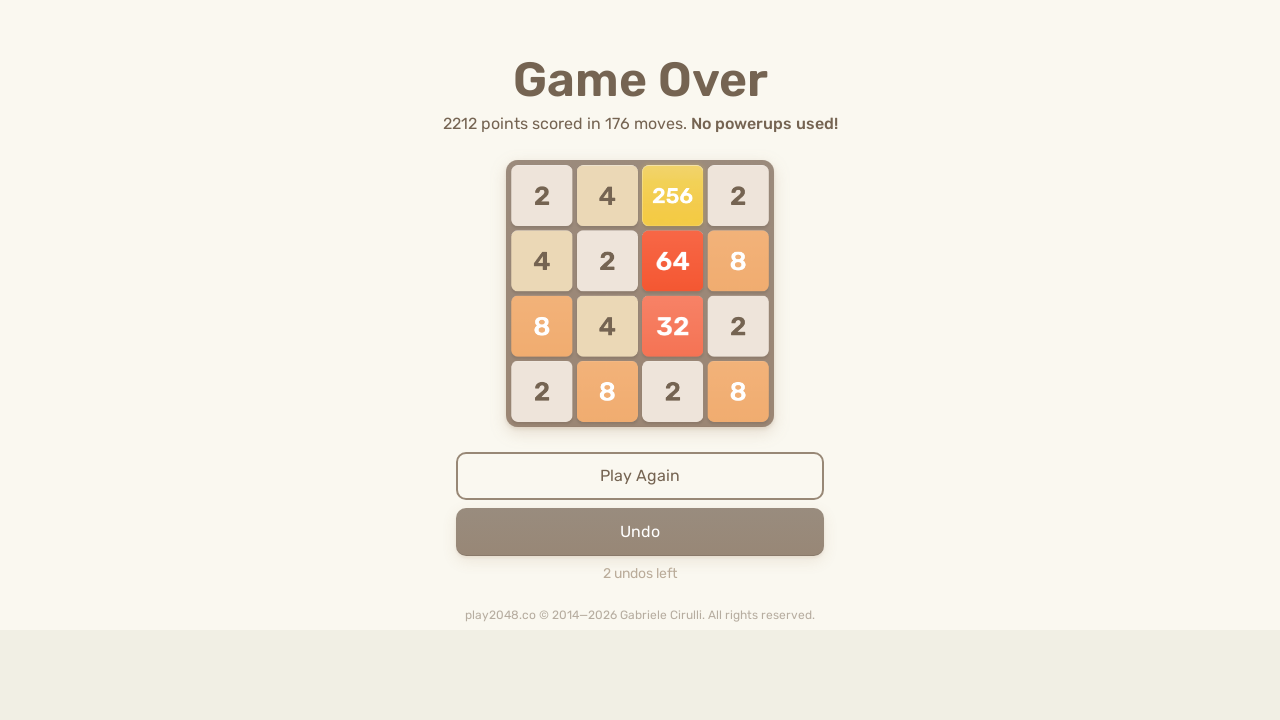

Pressed ArrowUp key
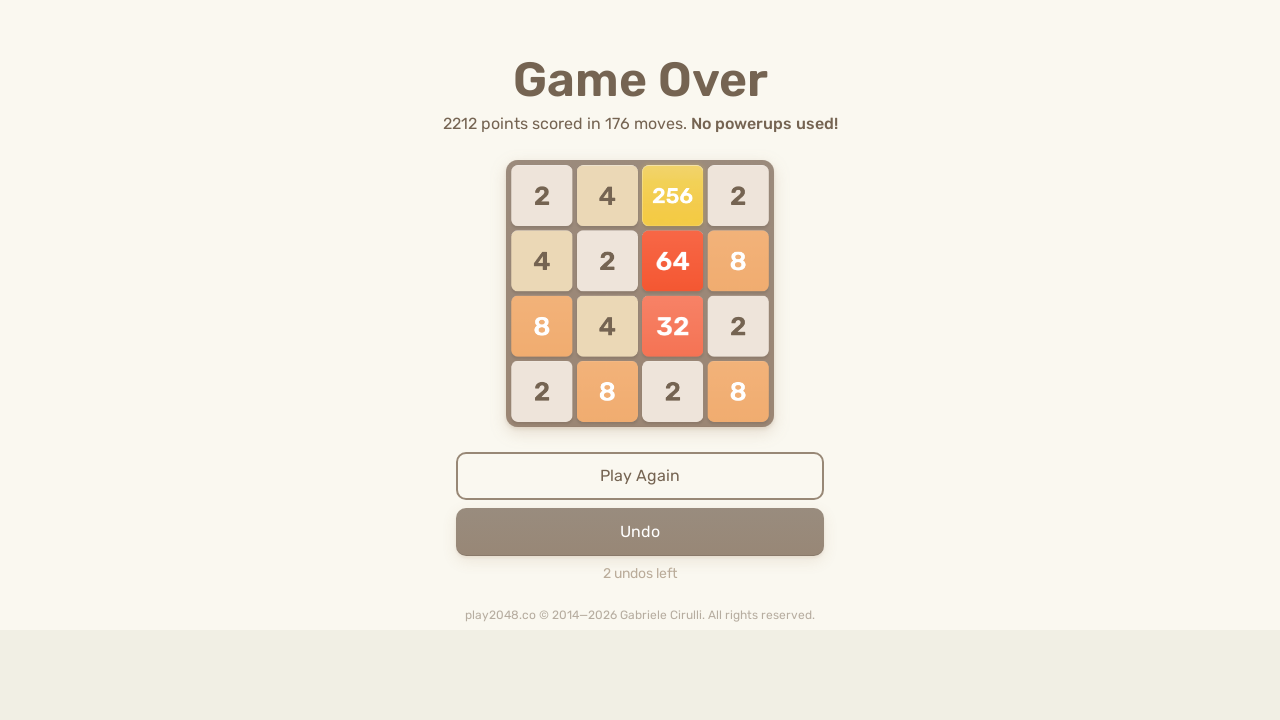

Pressed ArrowRight key
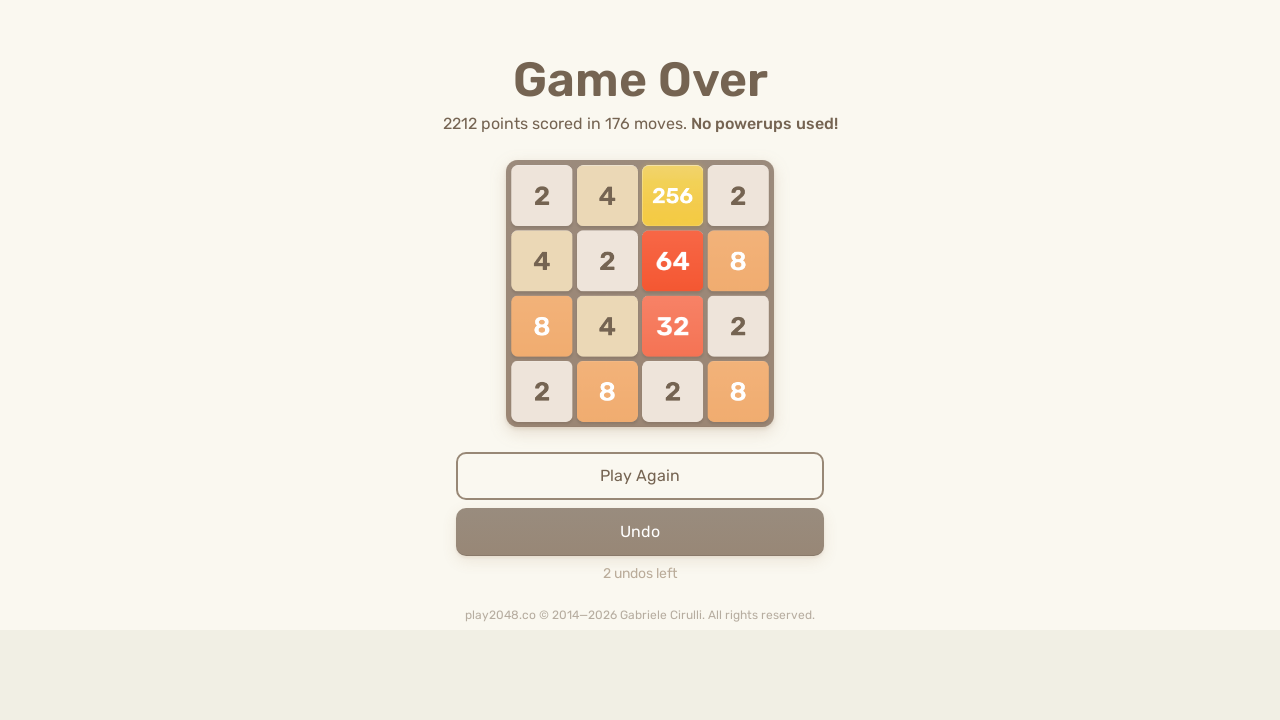

Pressed ArrowDown key
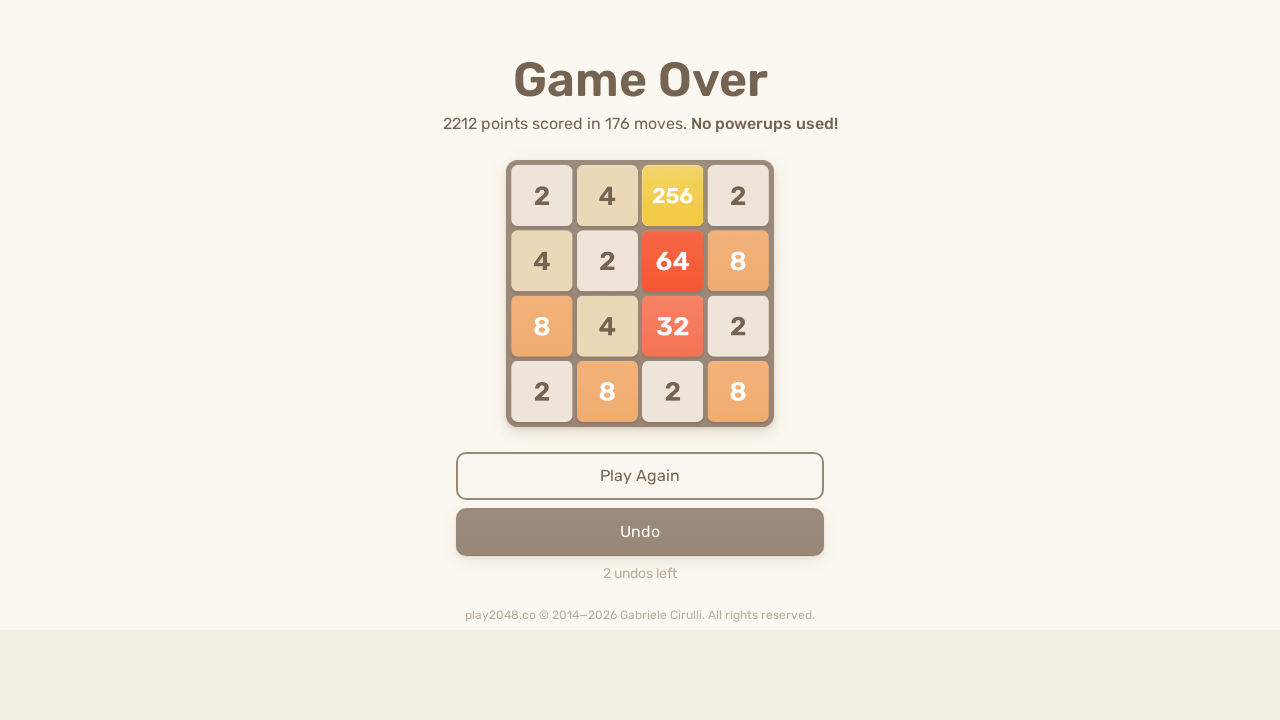

Pressed ArrowLeft key
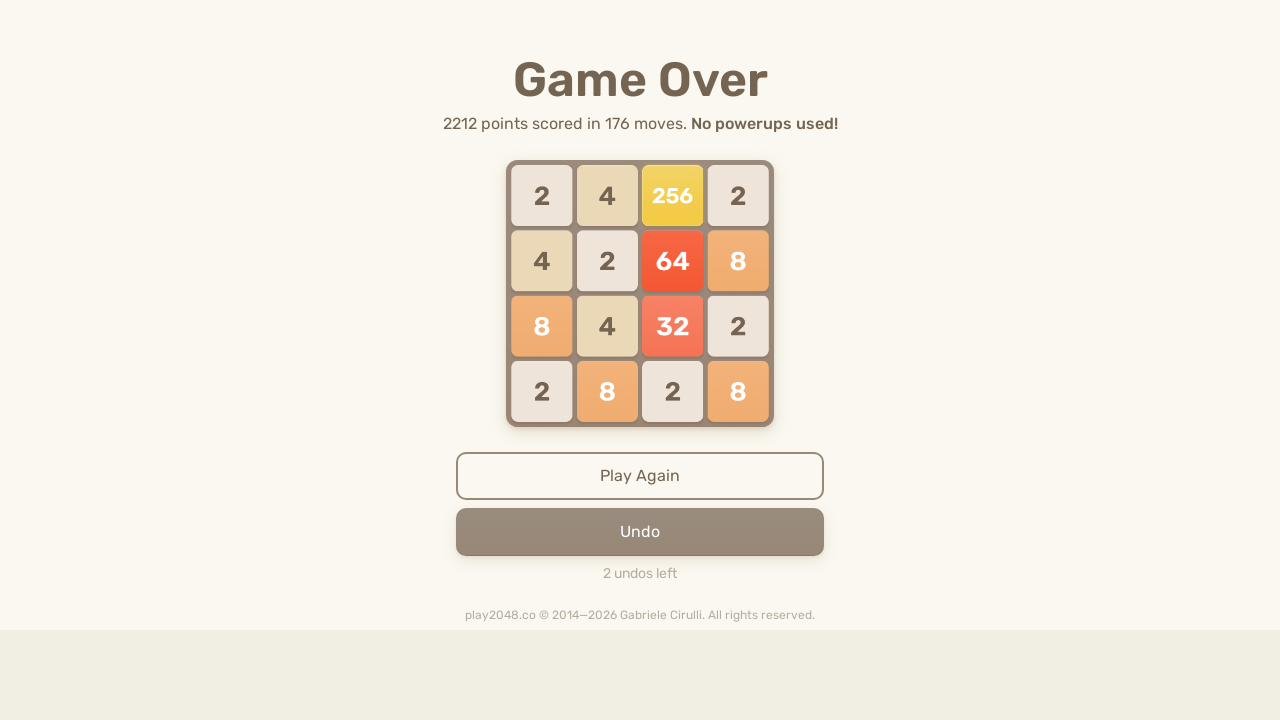

Pressed ArrowUp key
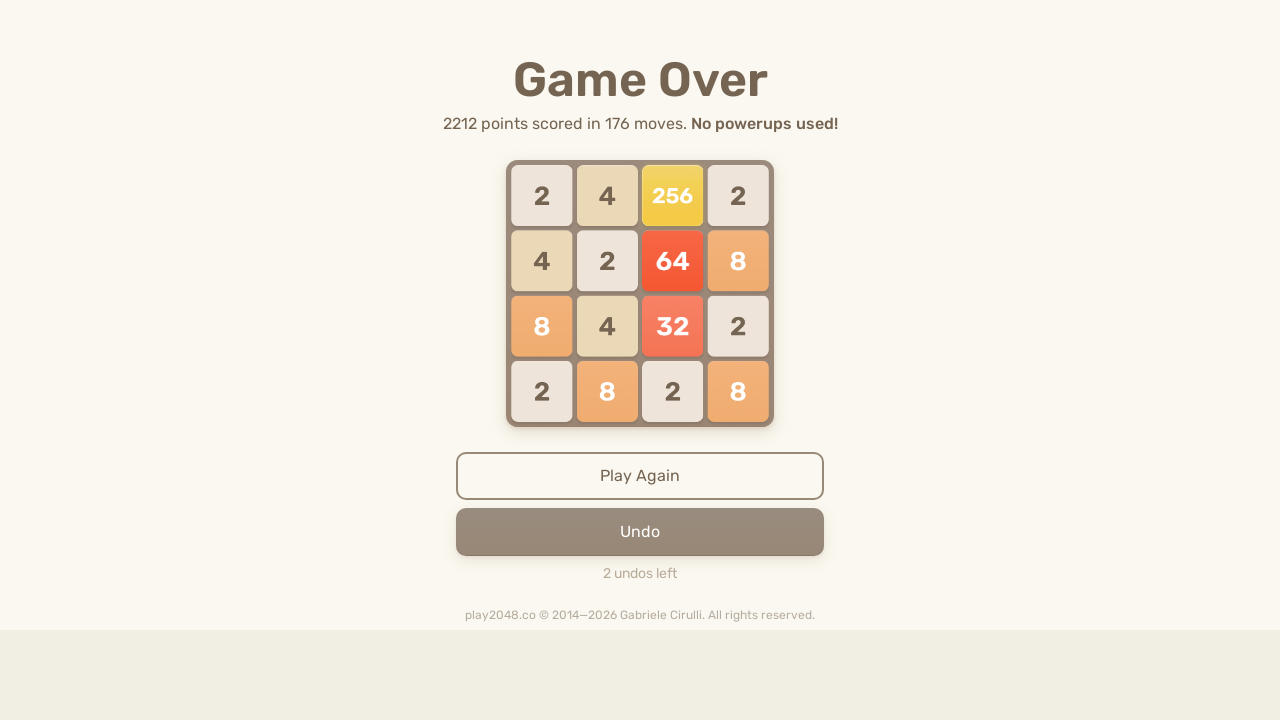

Pressed ArrowRight key
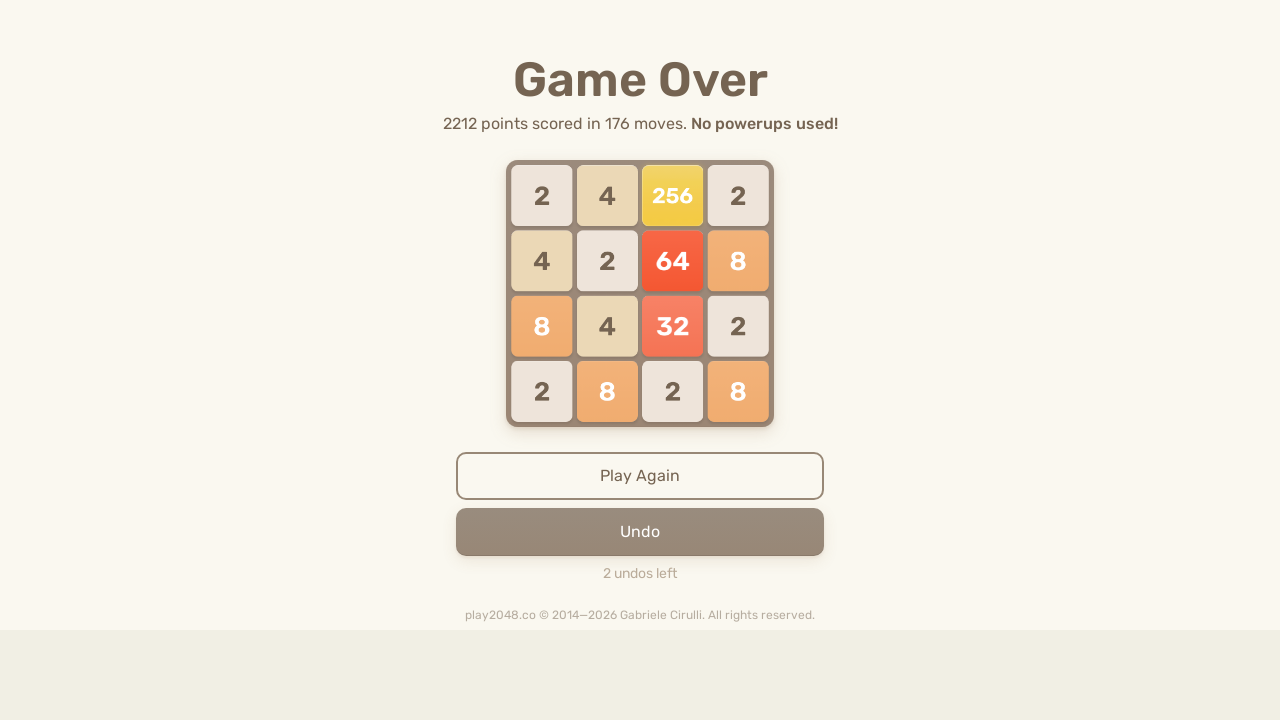

Pressed ArrowDown key
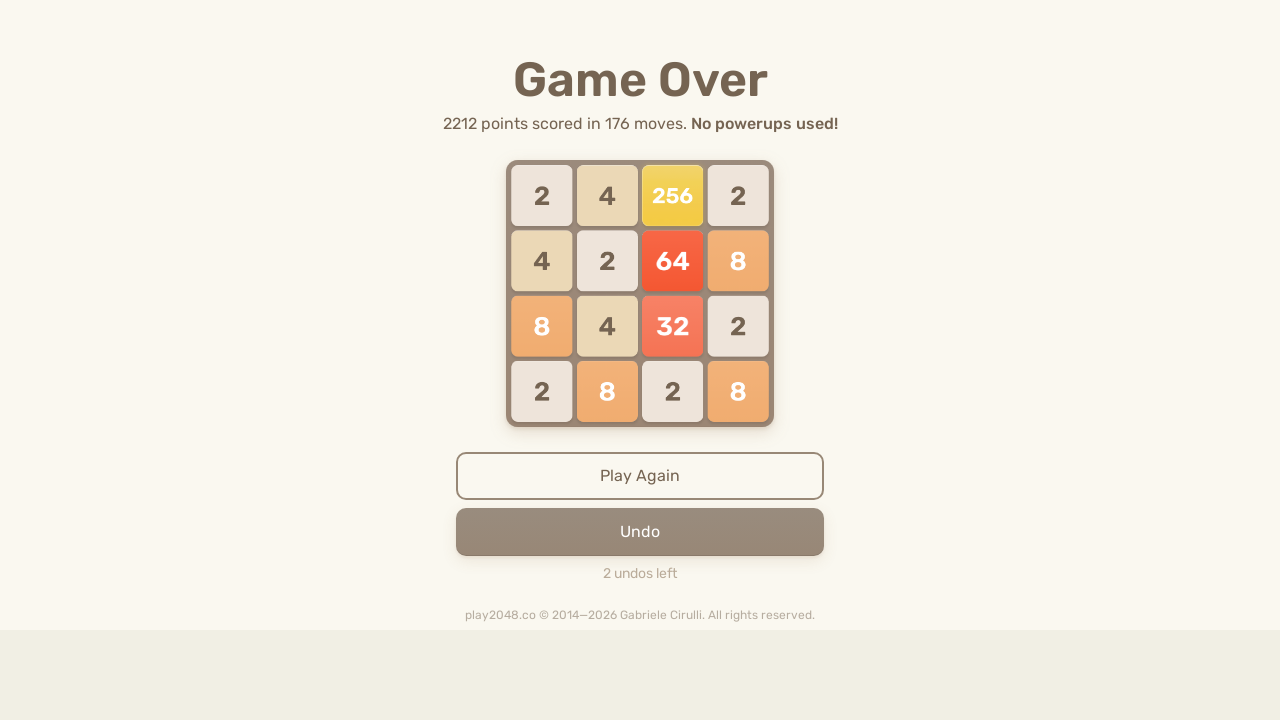

Pressed ArrowLeft key
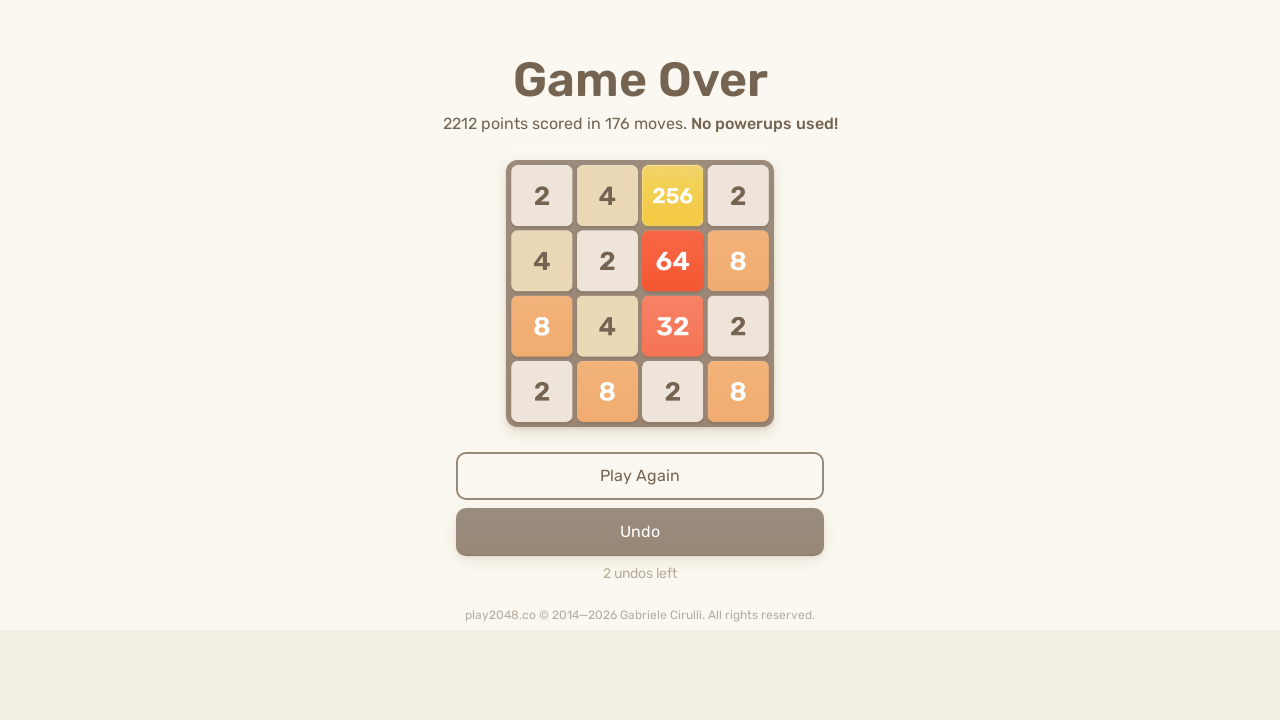

Pressed ArrowUp key
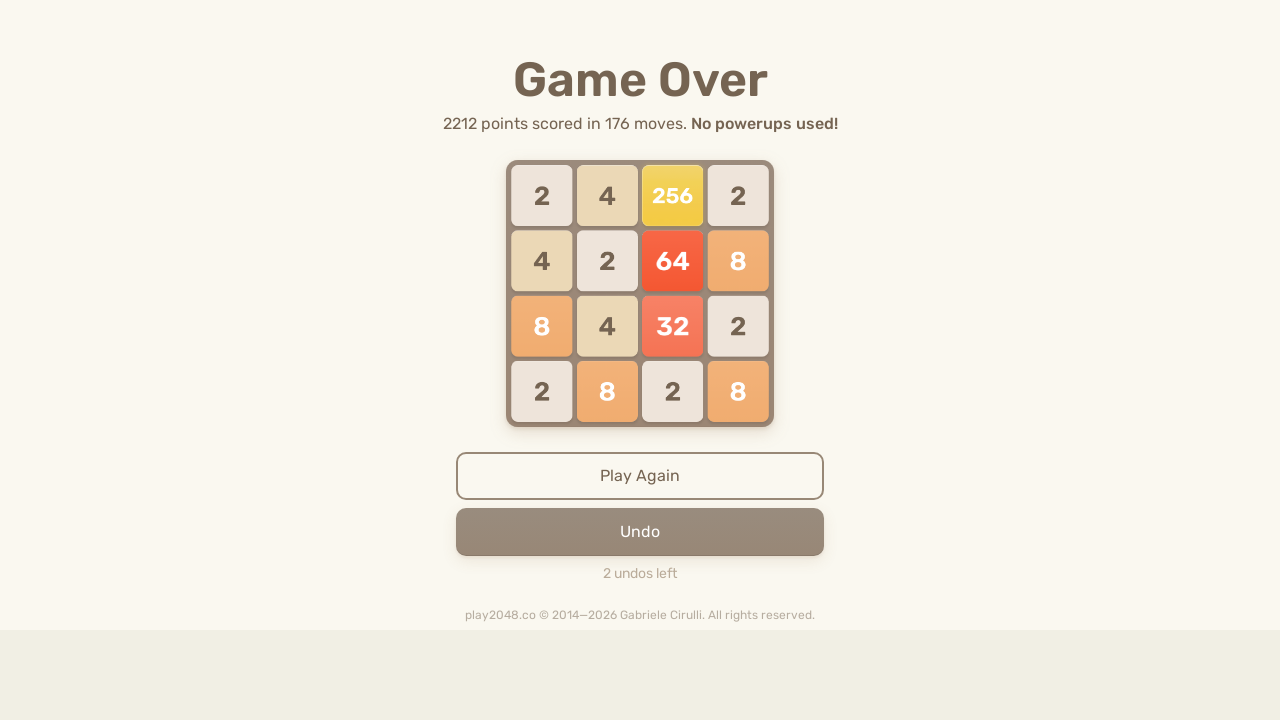

Pressed ArrowRight key
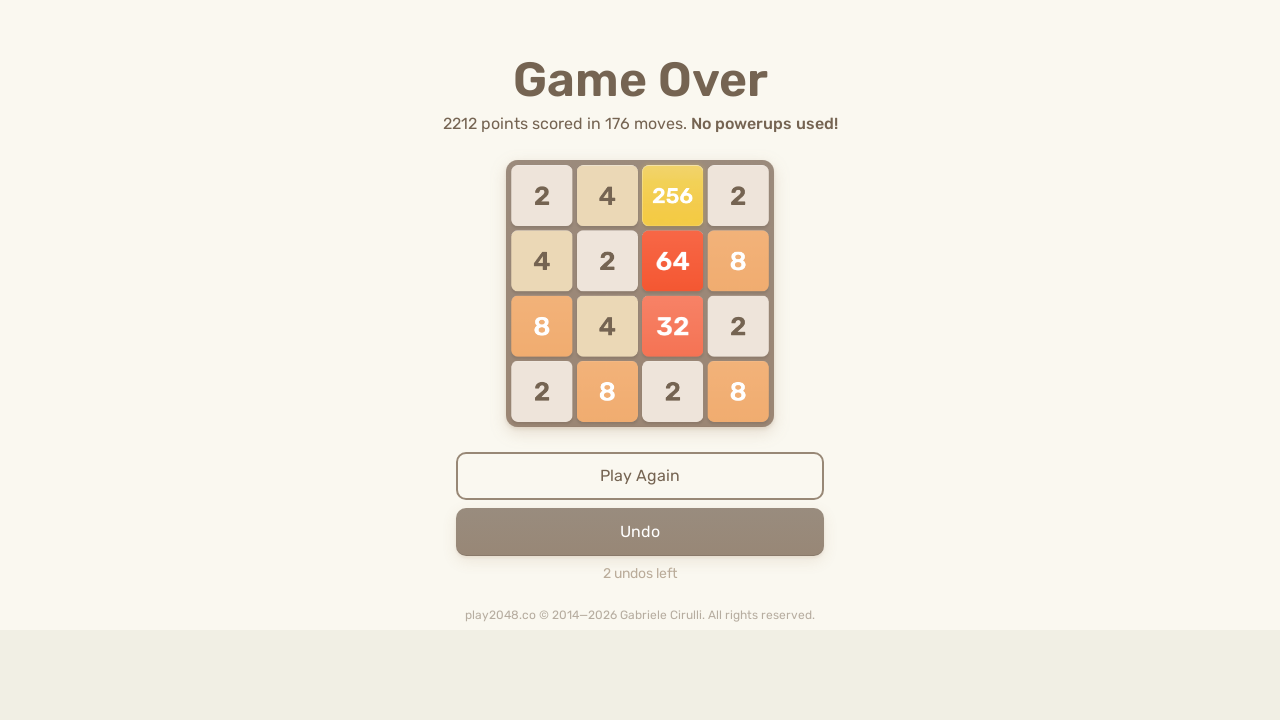

Pressed ArrowDown key
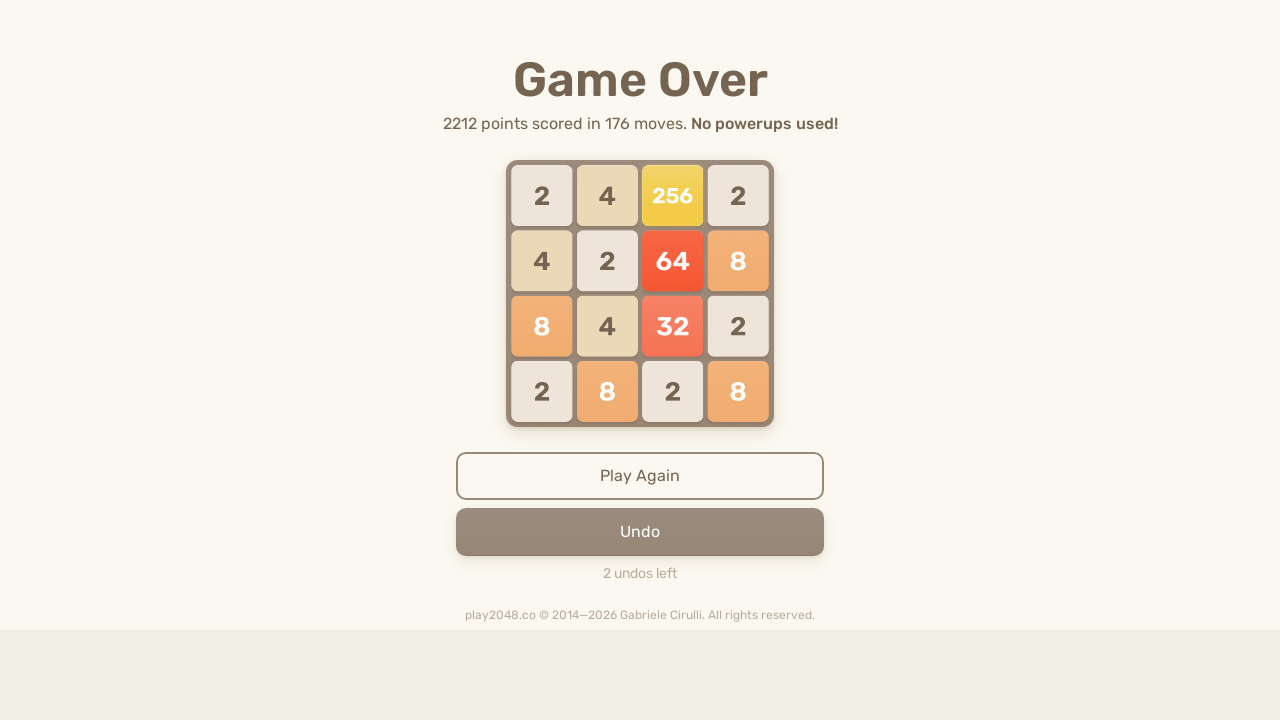

Pressed ArrowLeft key
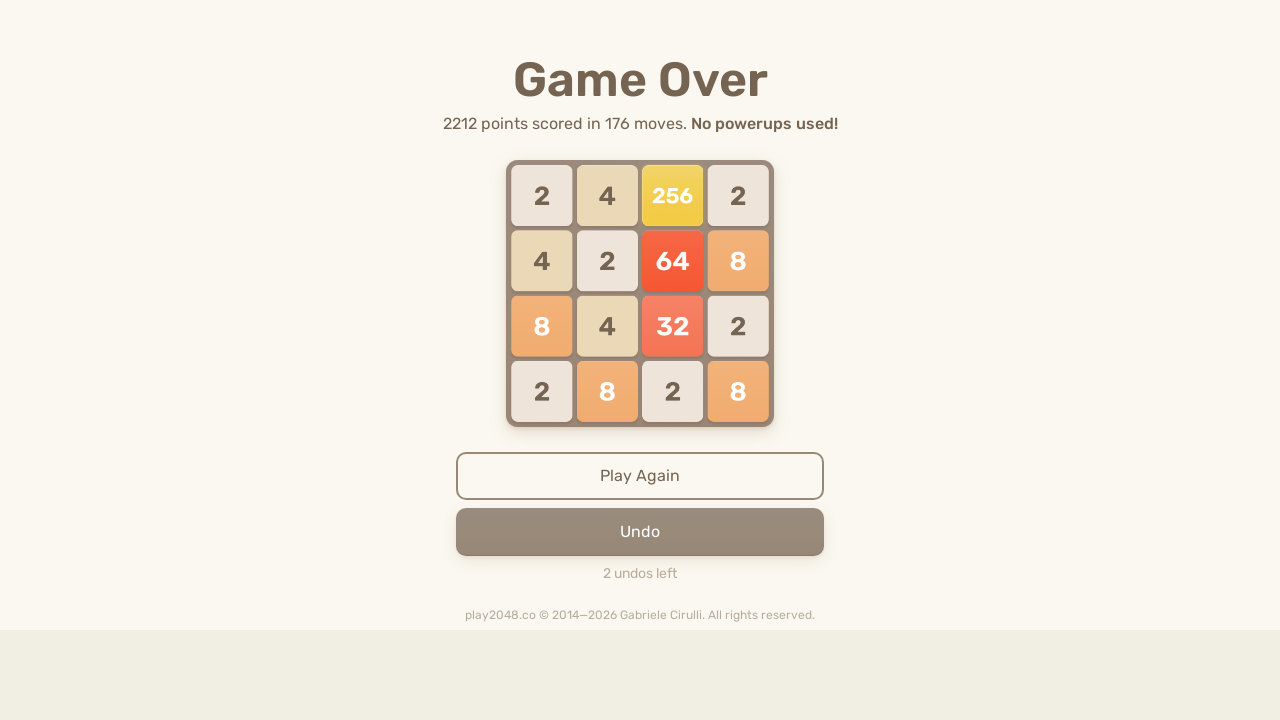

Pressed ArrowUp key
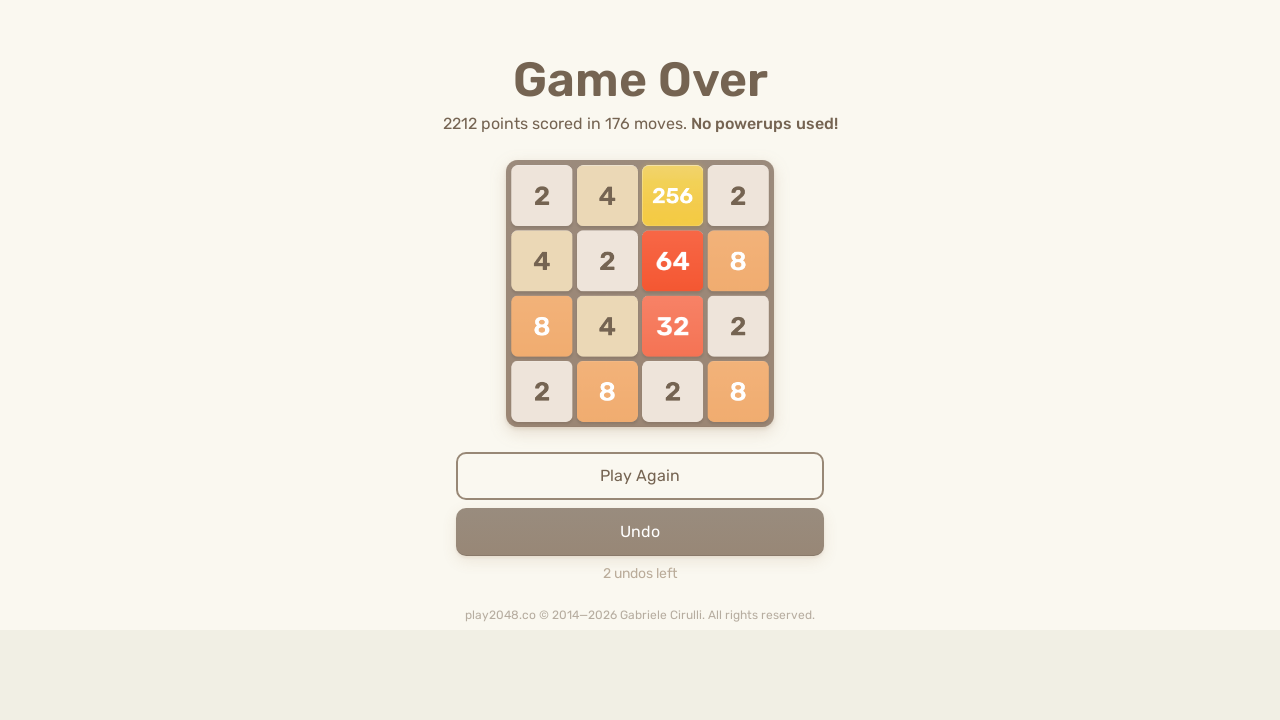

Pressed ArrowRight key
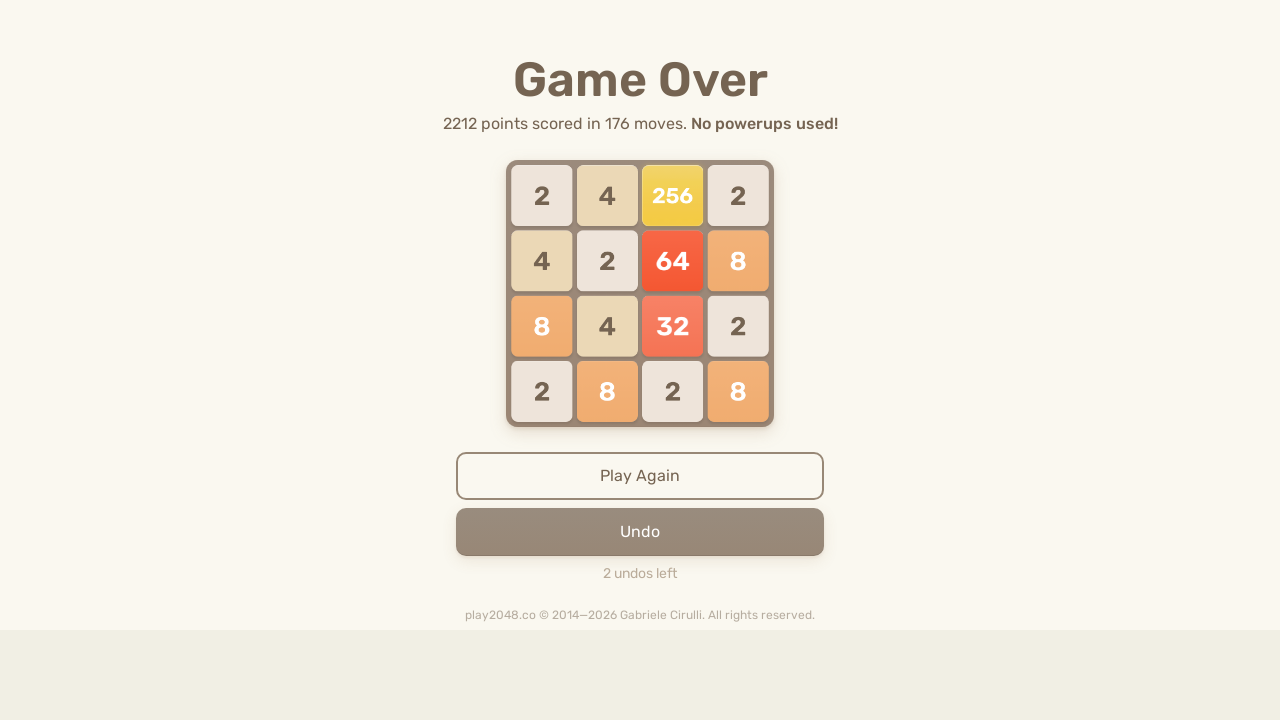

Pressed ArrowDown key
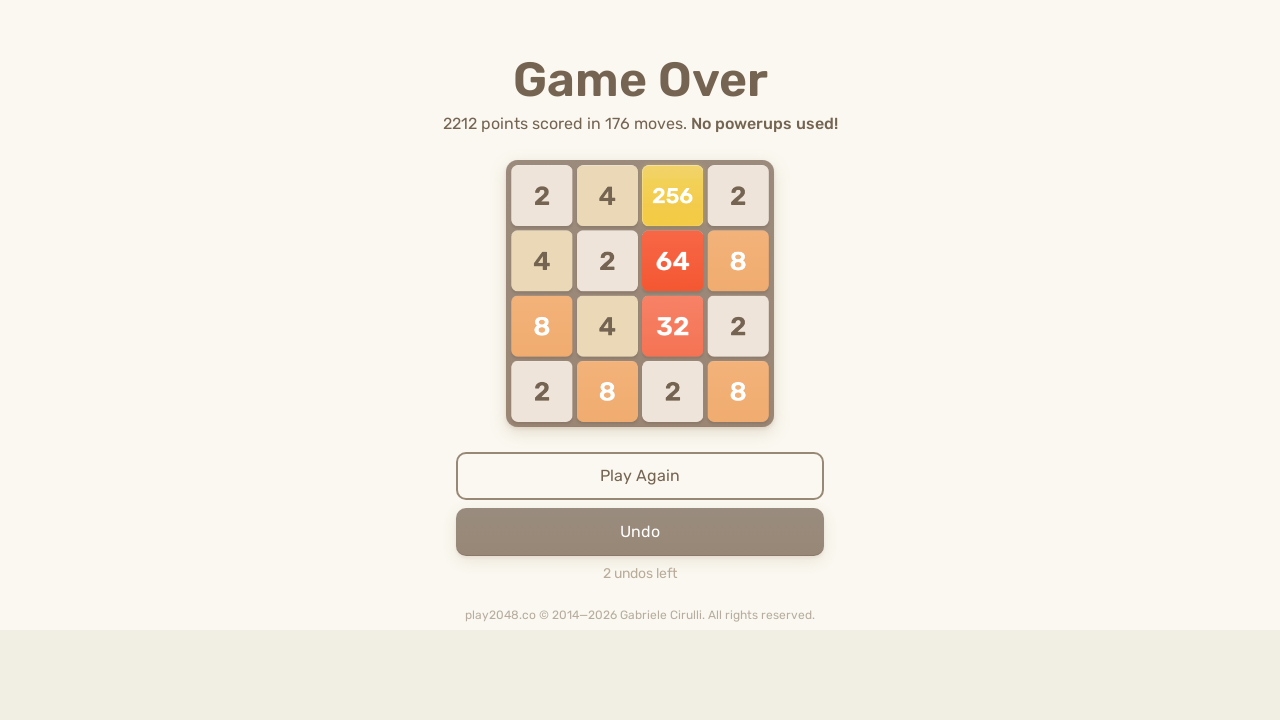

Pressed ArrowLeft key
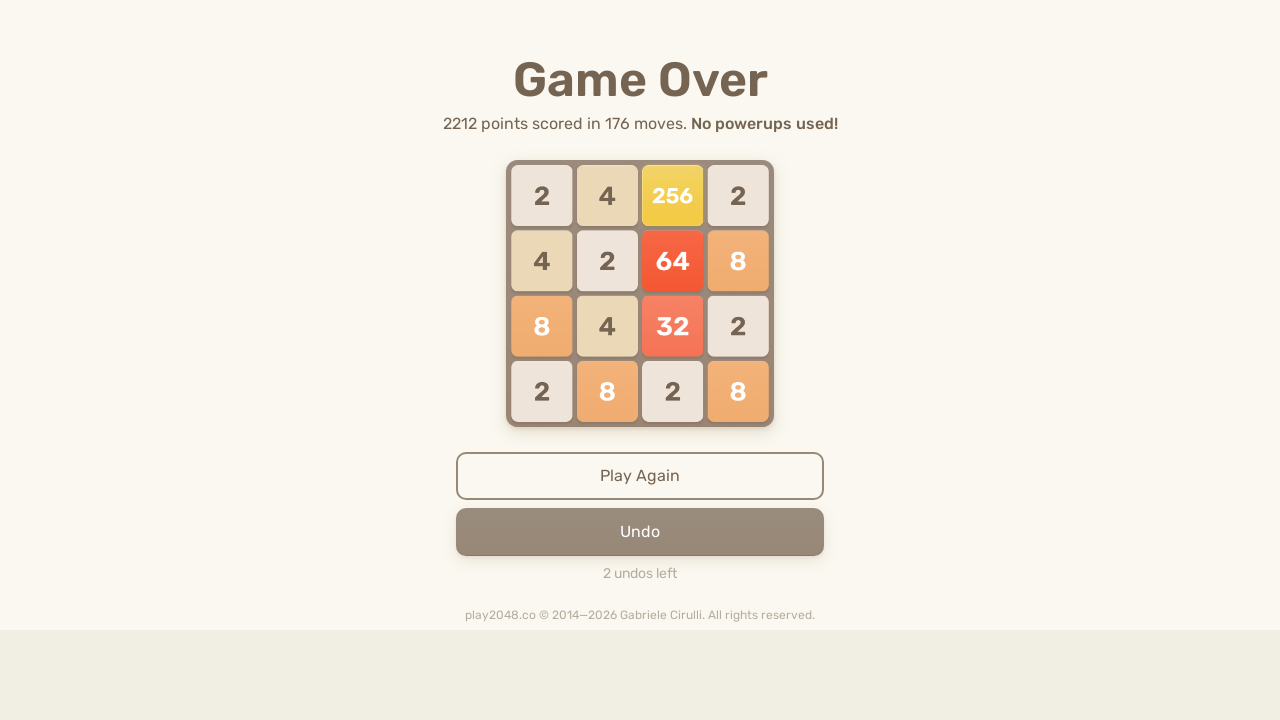

Pressed ArrowUp key
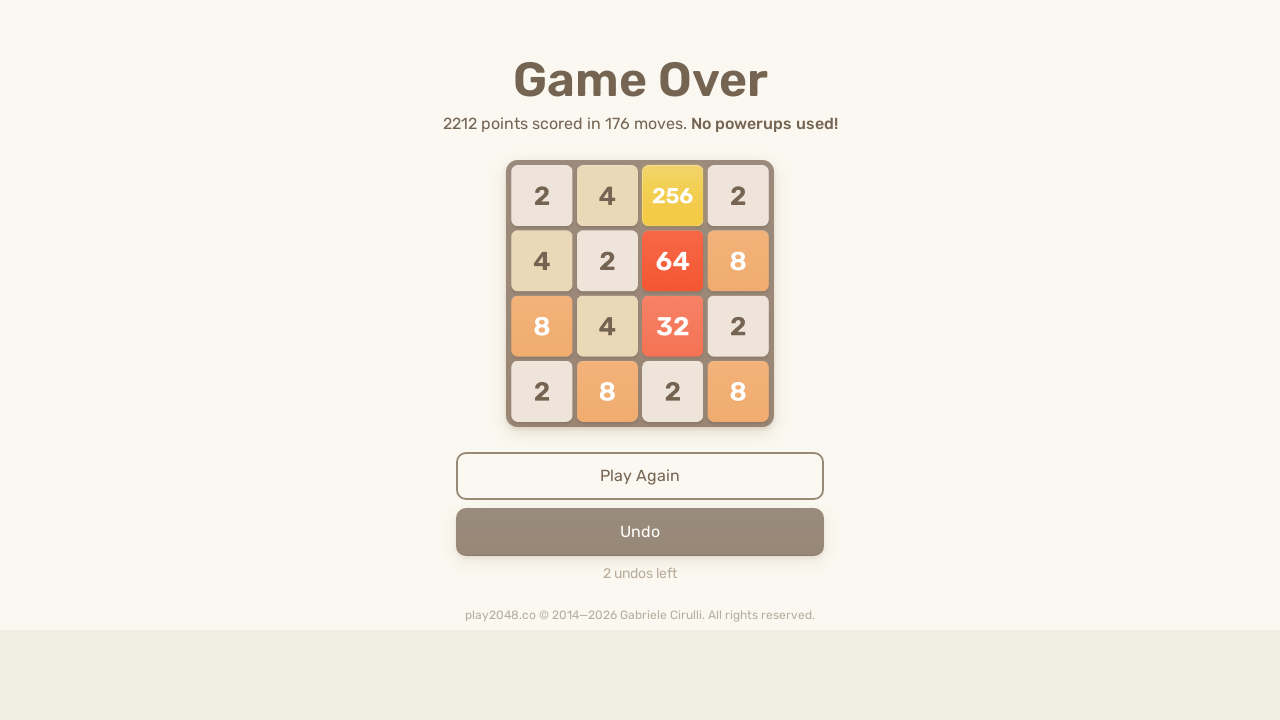

Pressed ArrowRight key
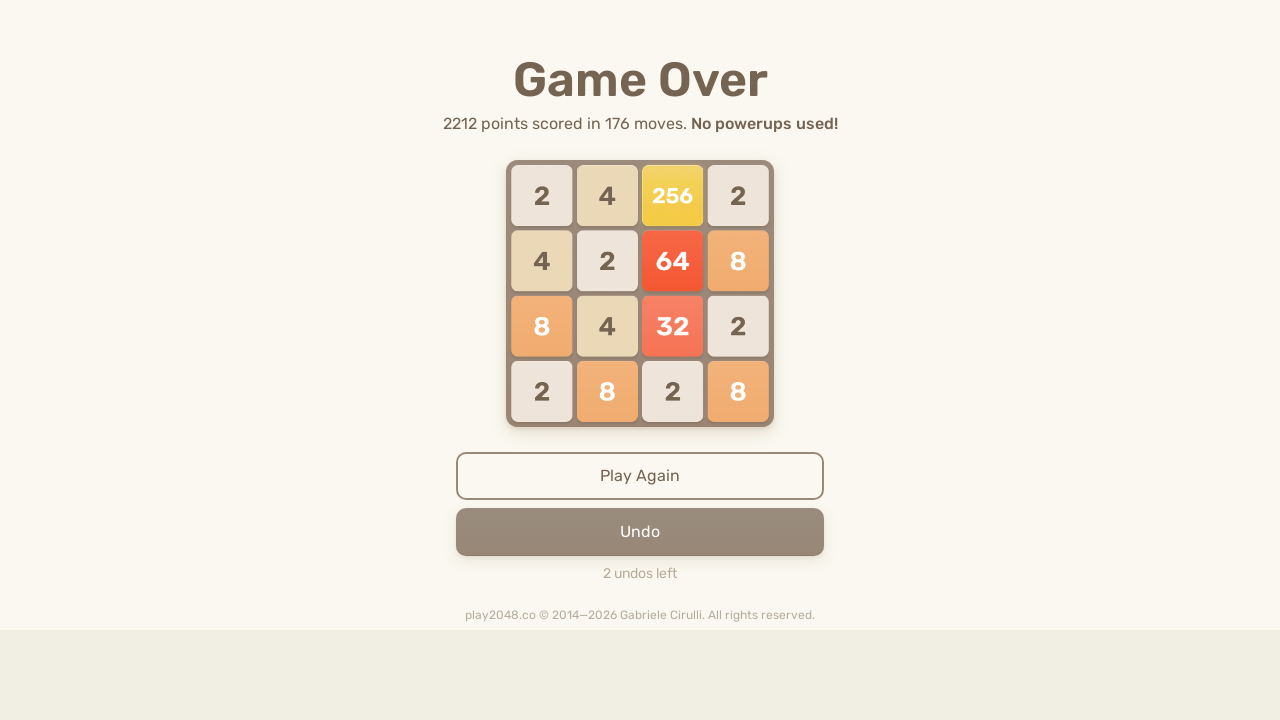

Pressed ArrowDown key
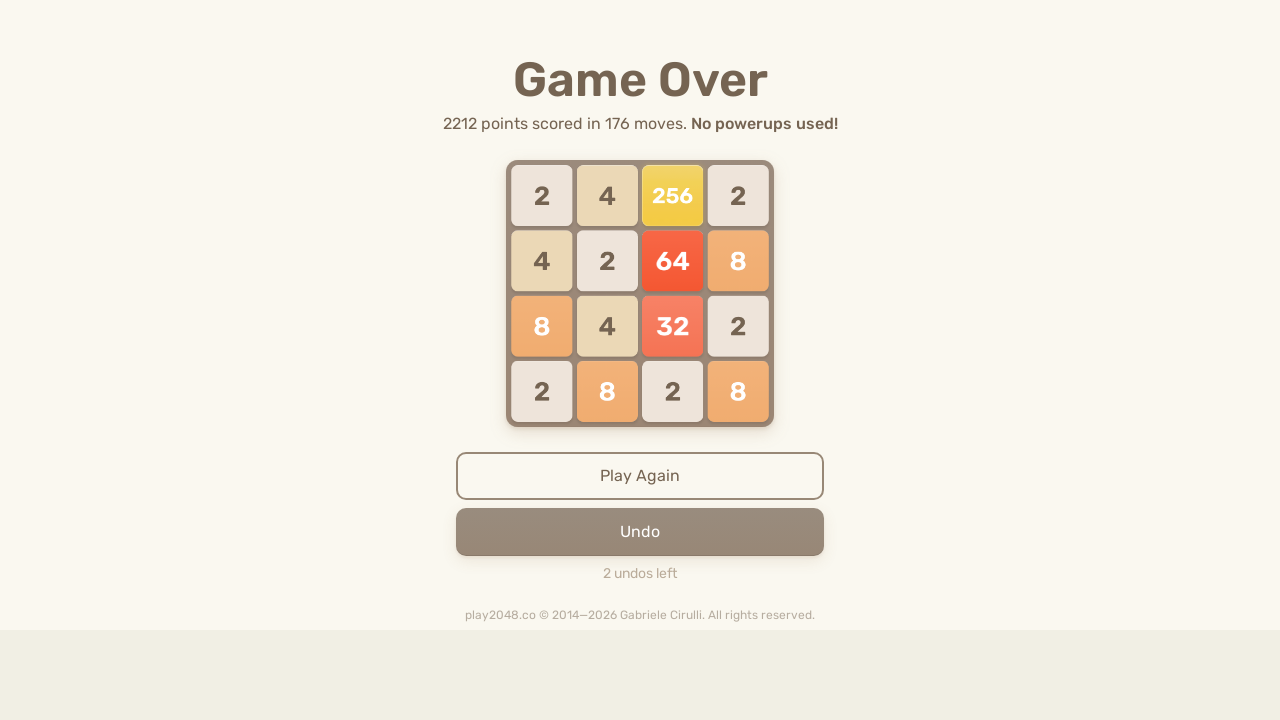

Pressed ArrowLeft key
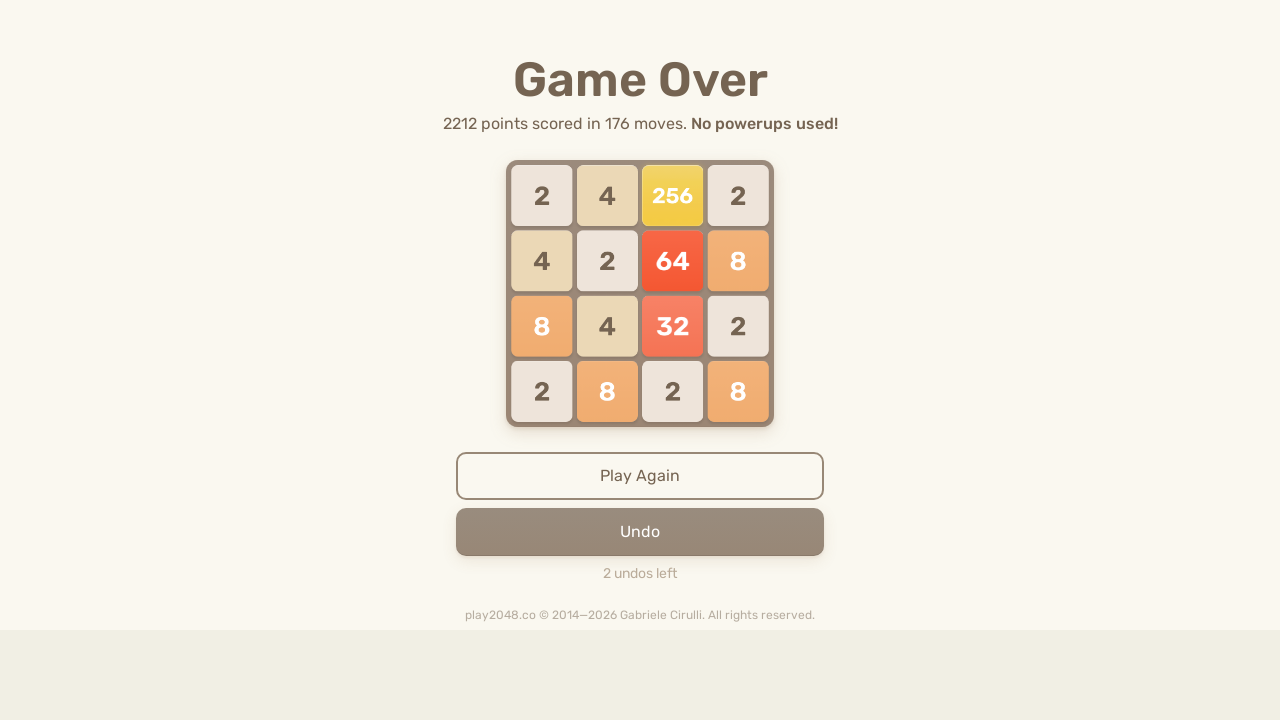

Pressed ArrowUp key
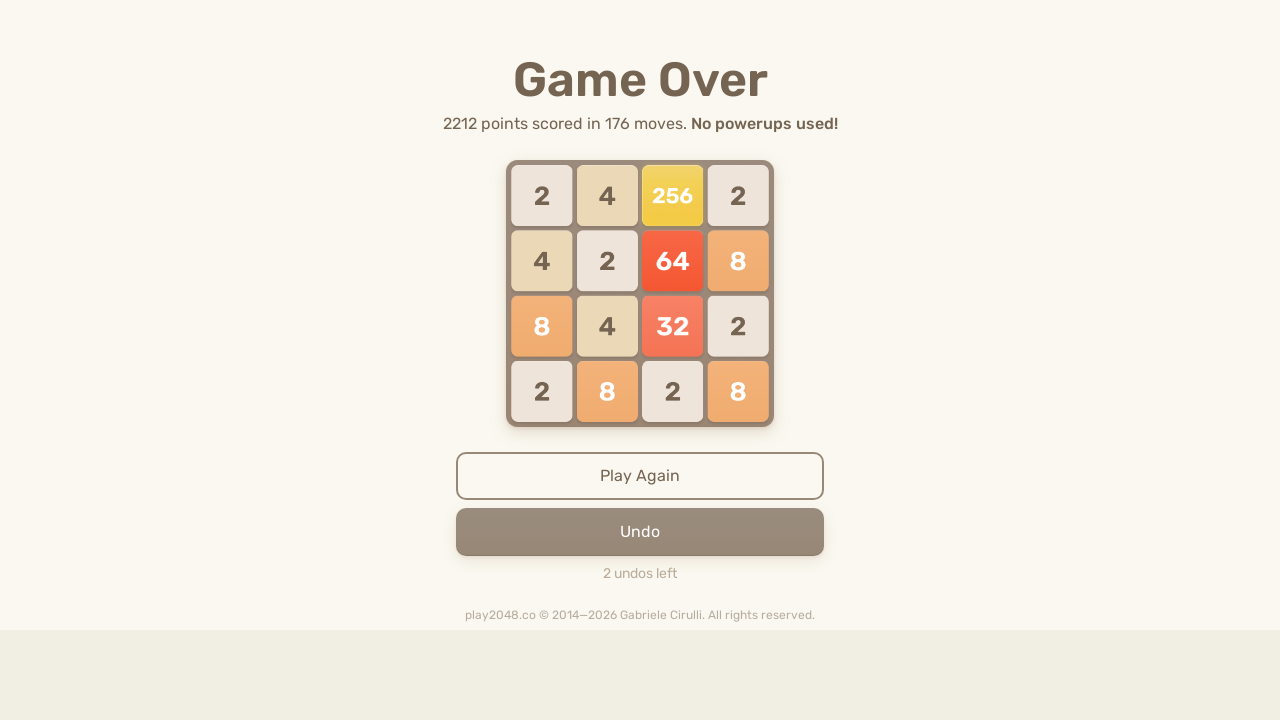

Pressed ArrowRight key
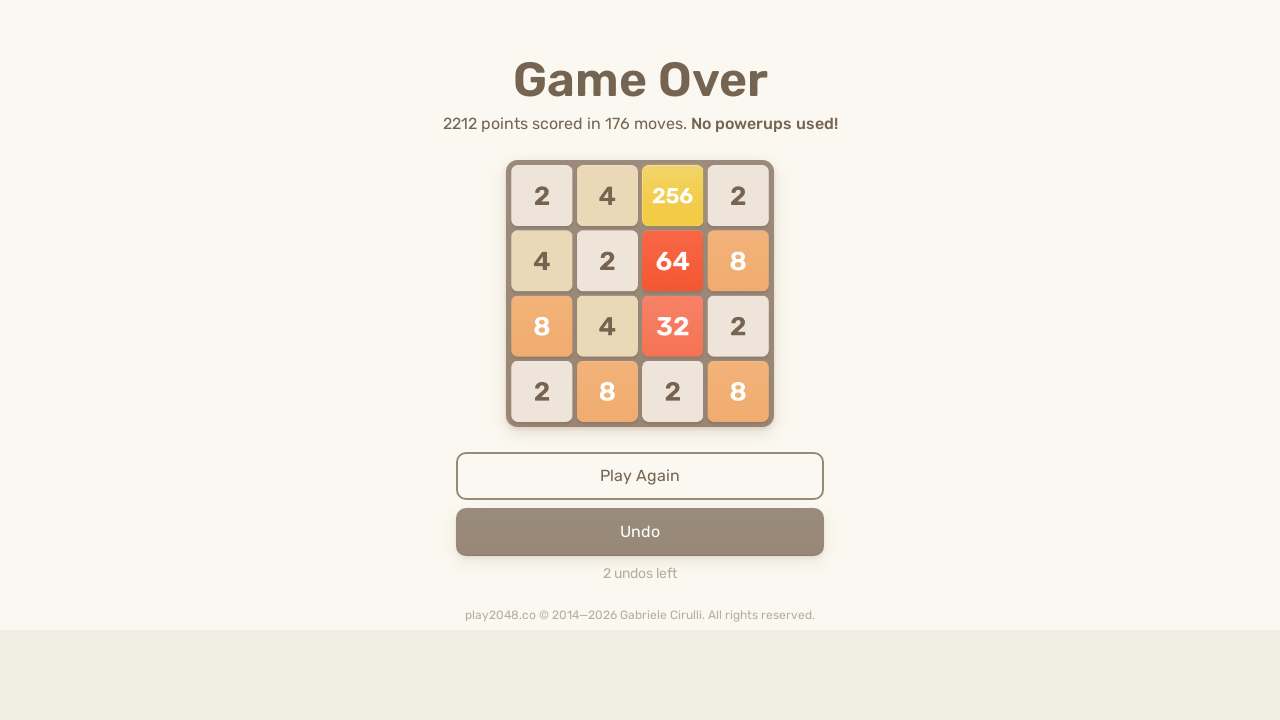

Pressed ArrowDown key
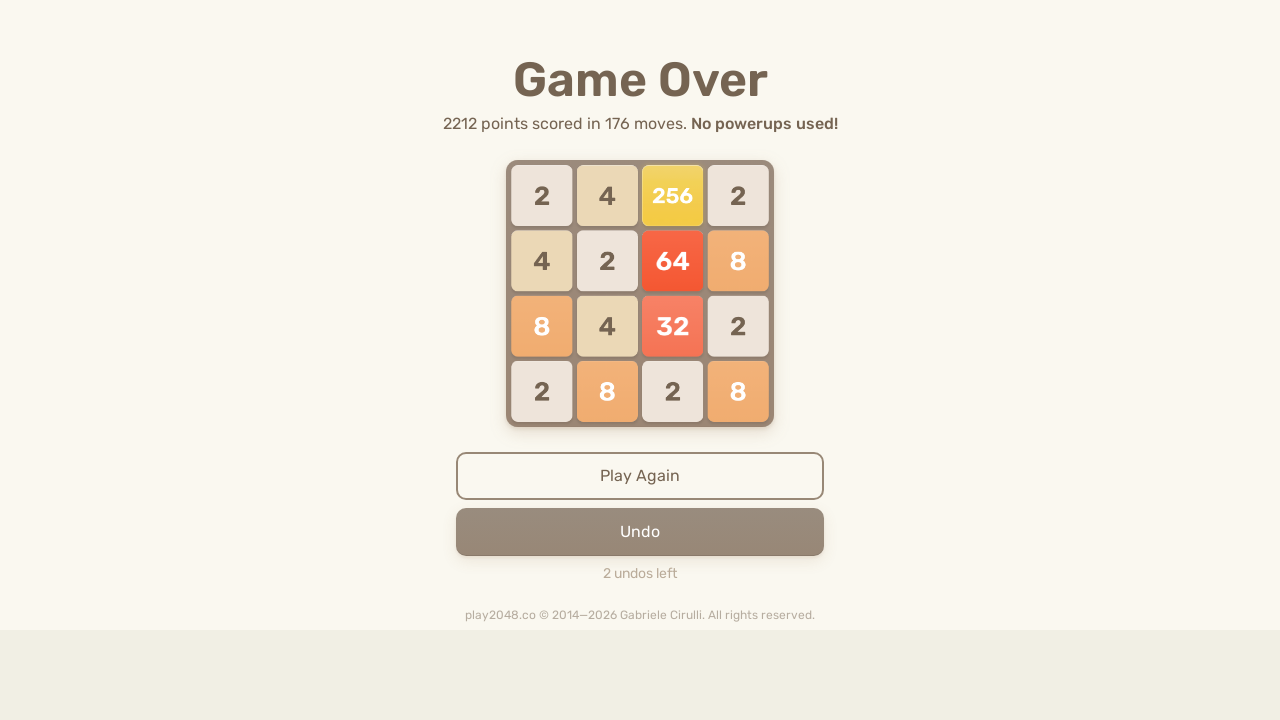

Pressed ArrowLeft key
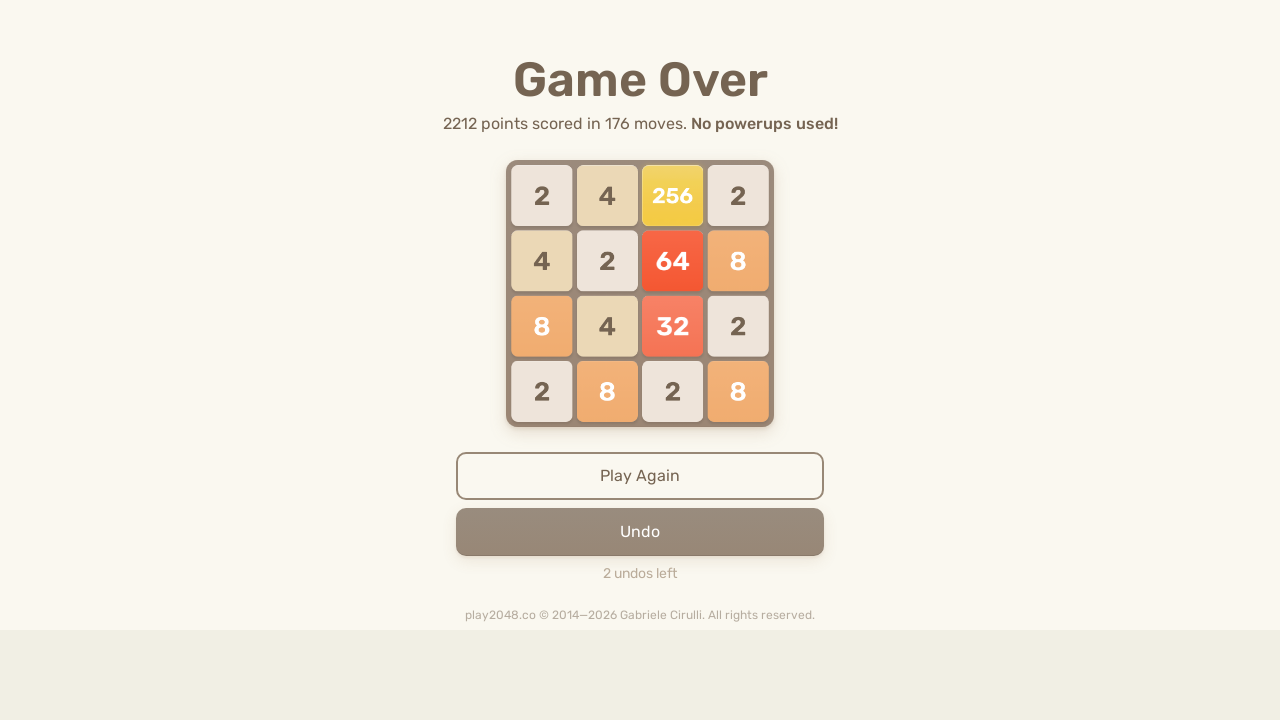

Pressed ArrowUp key
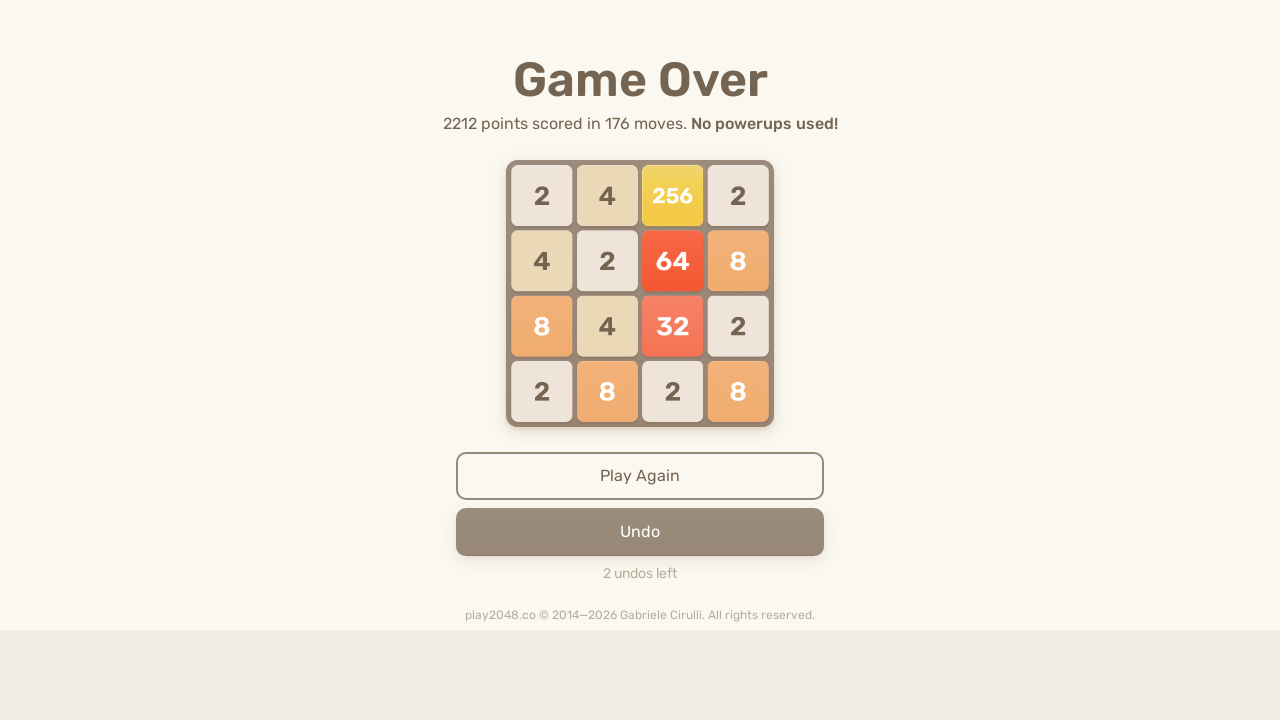

Pressed ArrowRight key
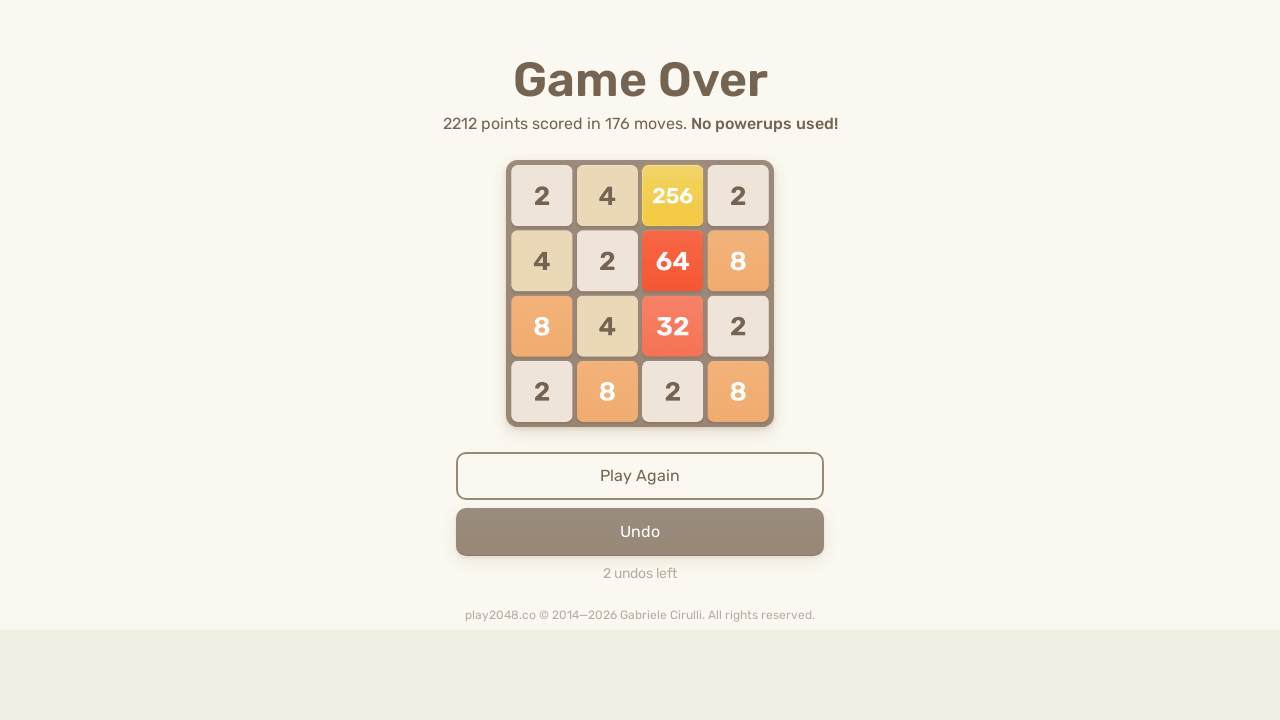

Pressed ArrowDown key
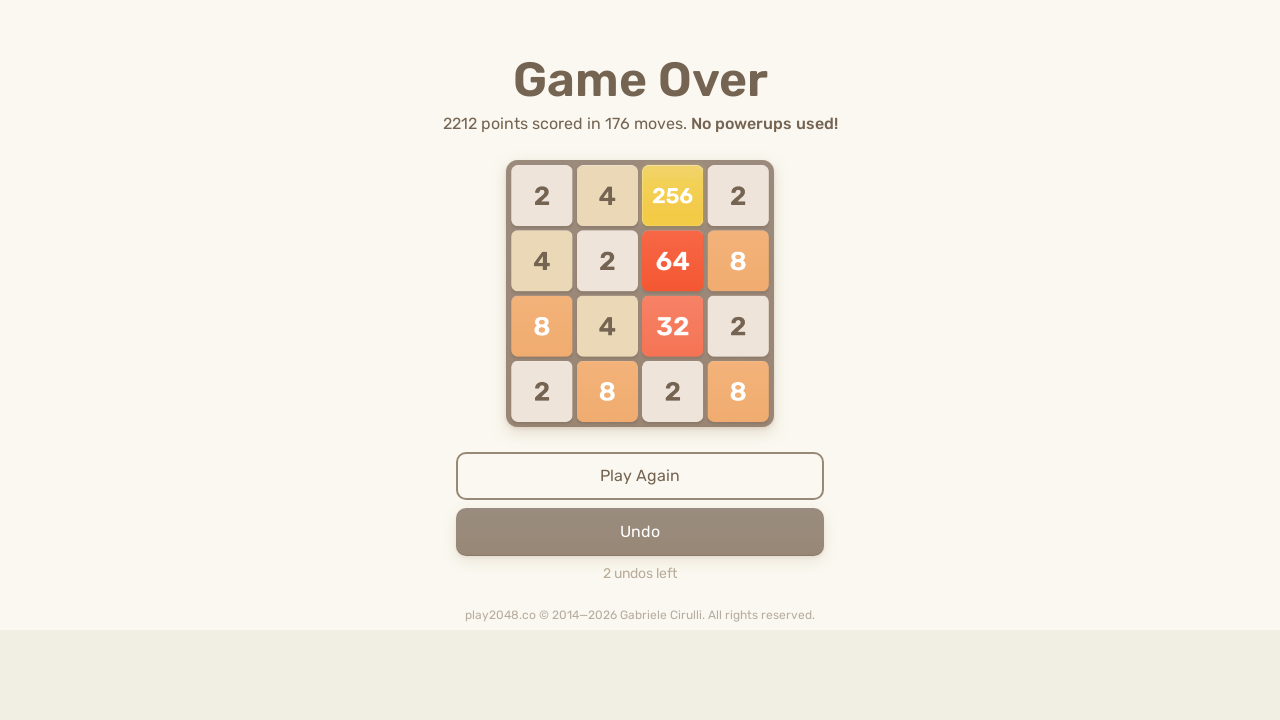

Pressed ArrowLeft key
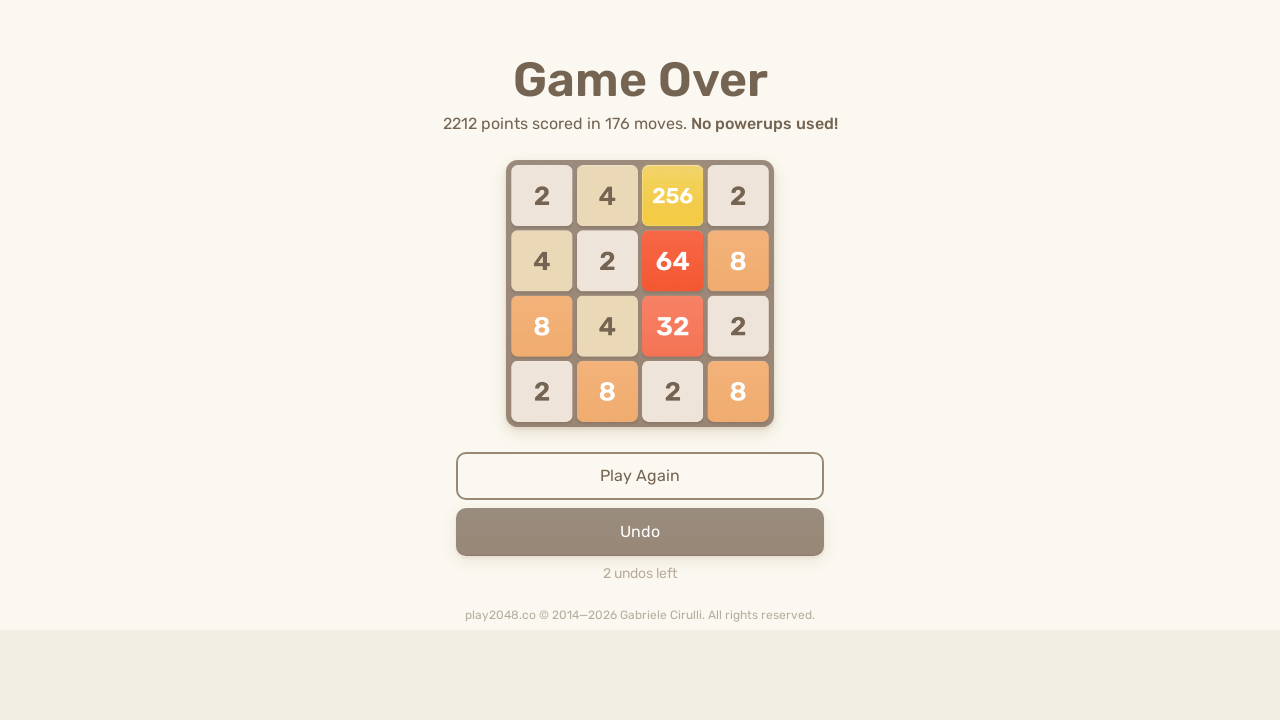

Pressed ArrowUp key
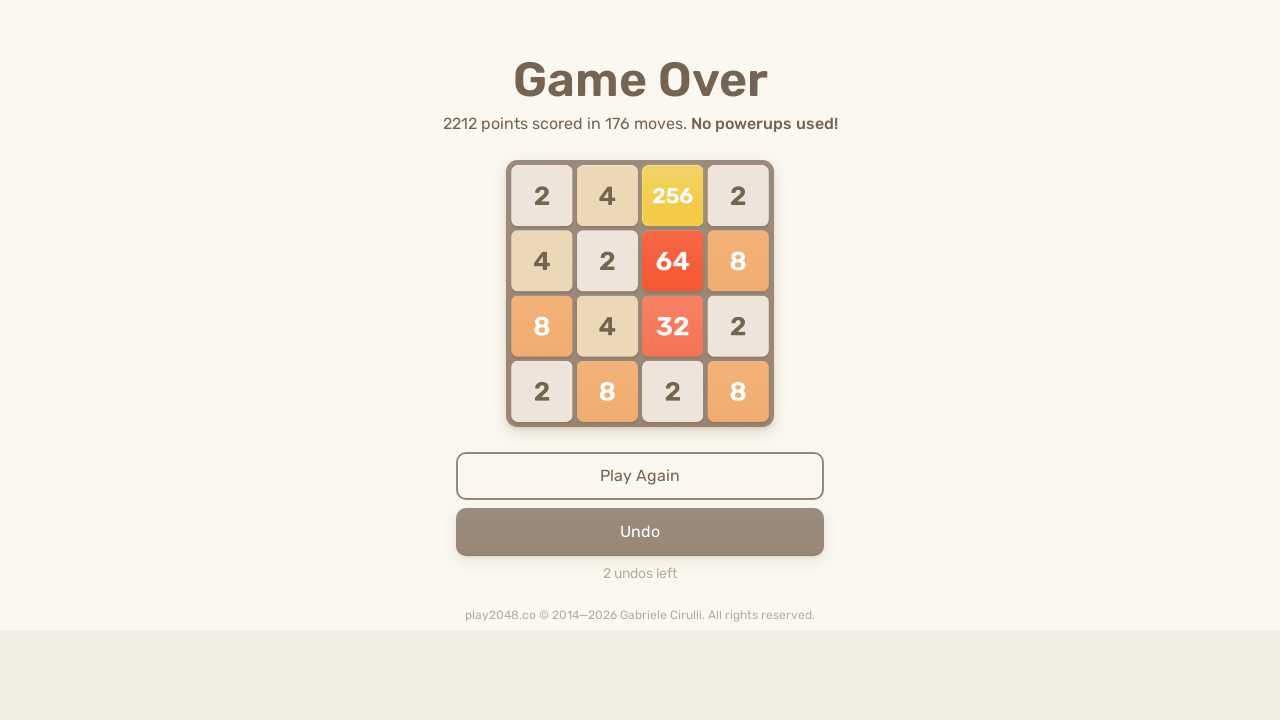

Pressed ArrowRight key
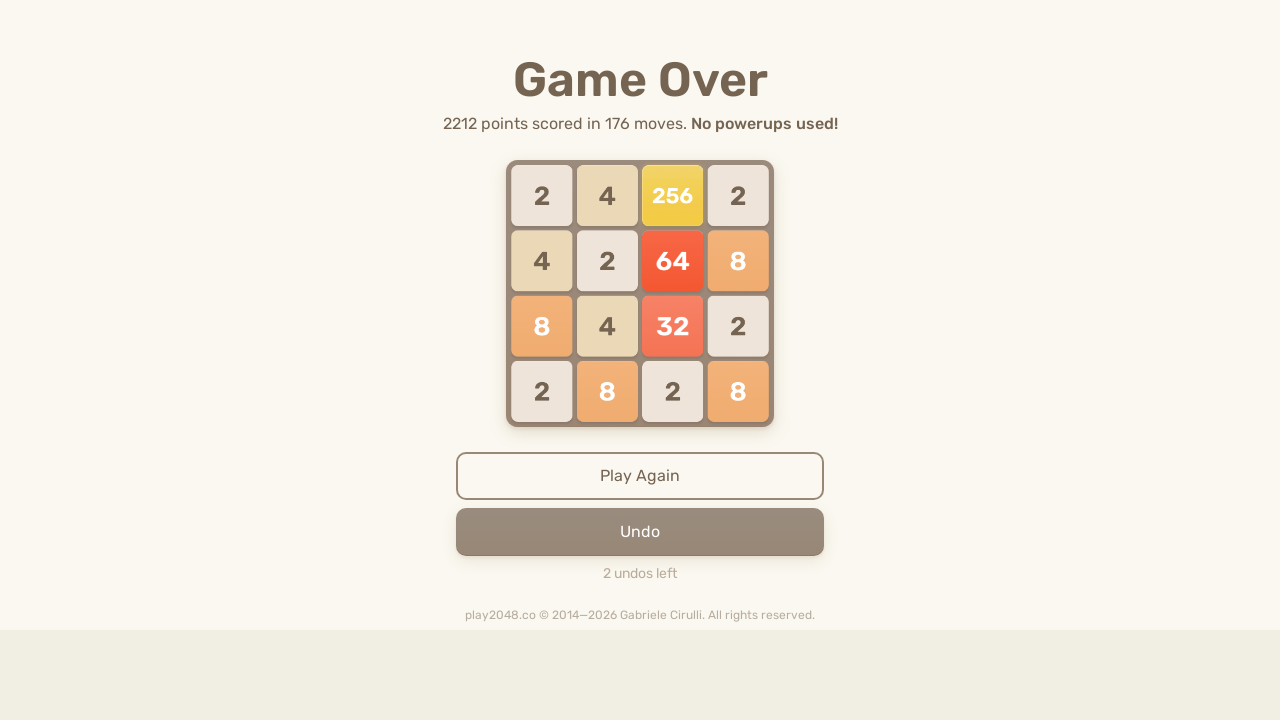

Pressed ArrowDown key
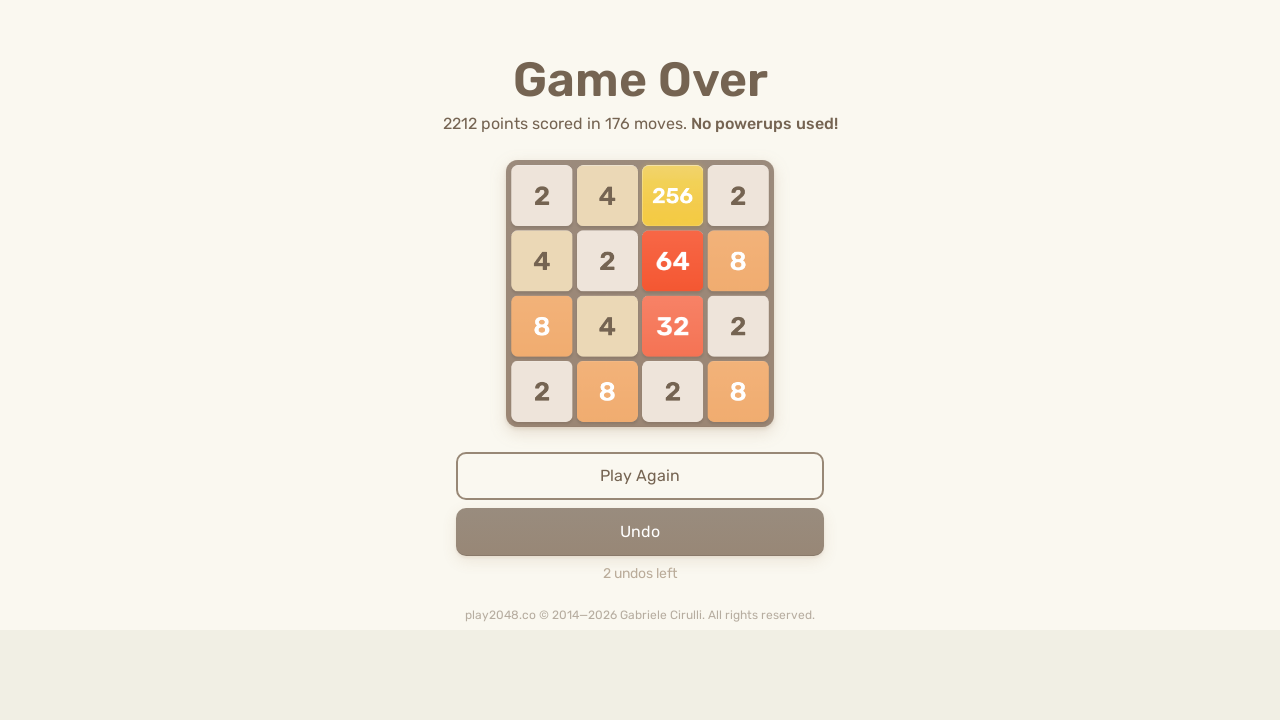

Pressed ArrowLeft key
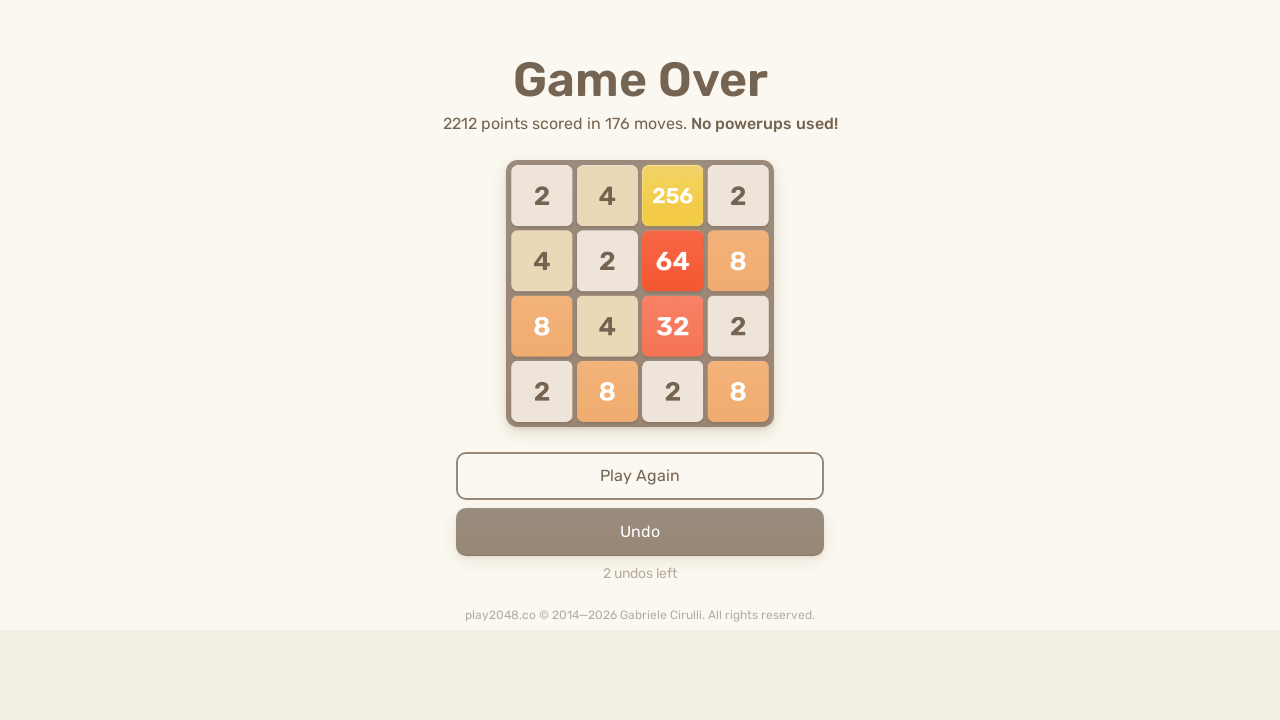

Pressed ArrowUp key
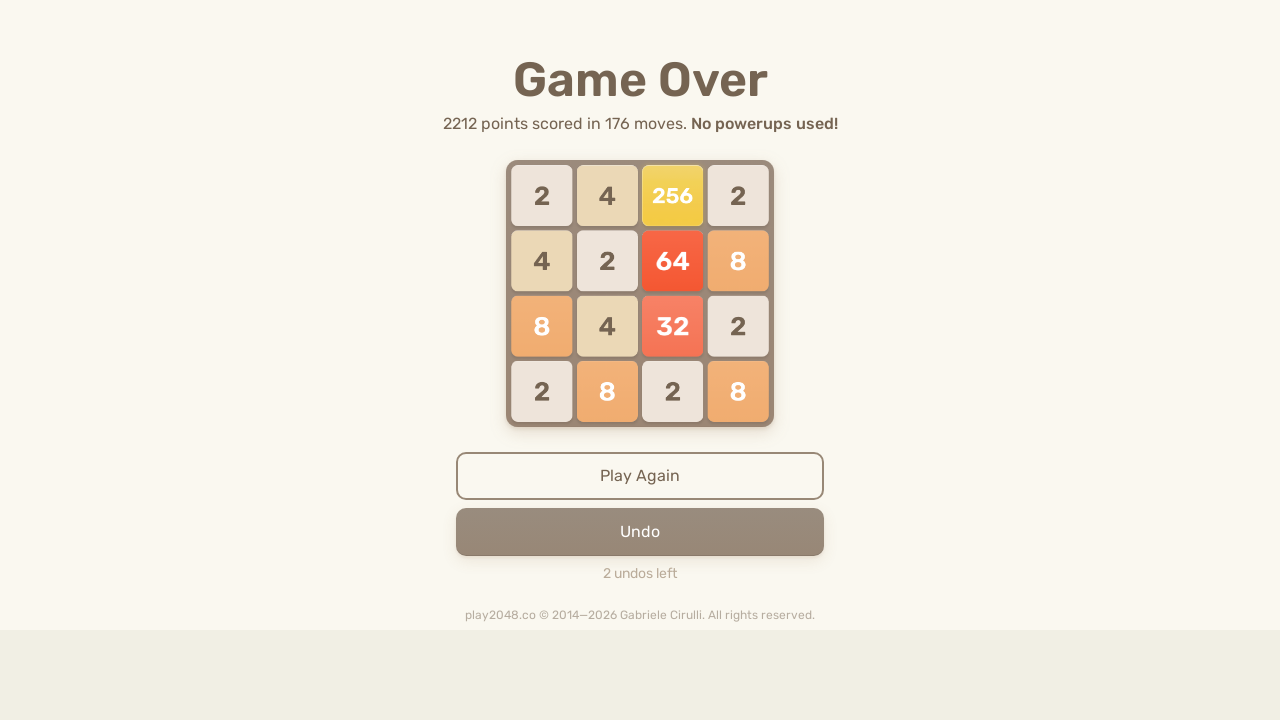

Pressed ArrowRight key
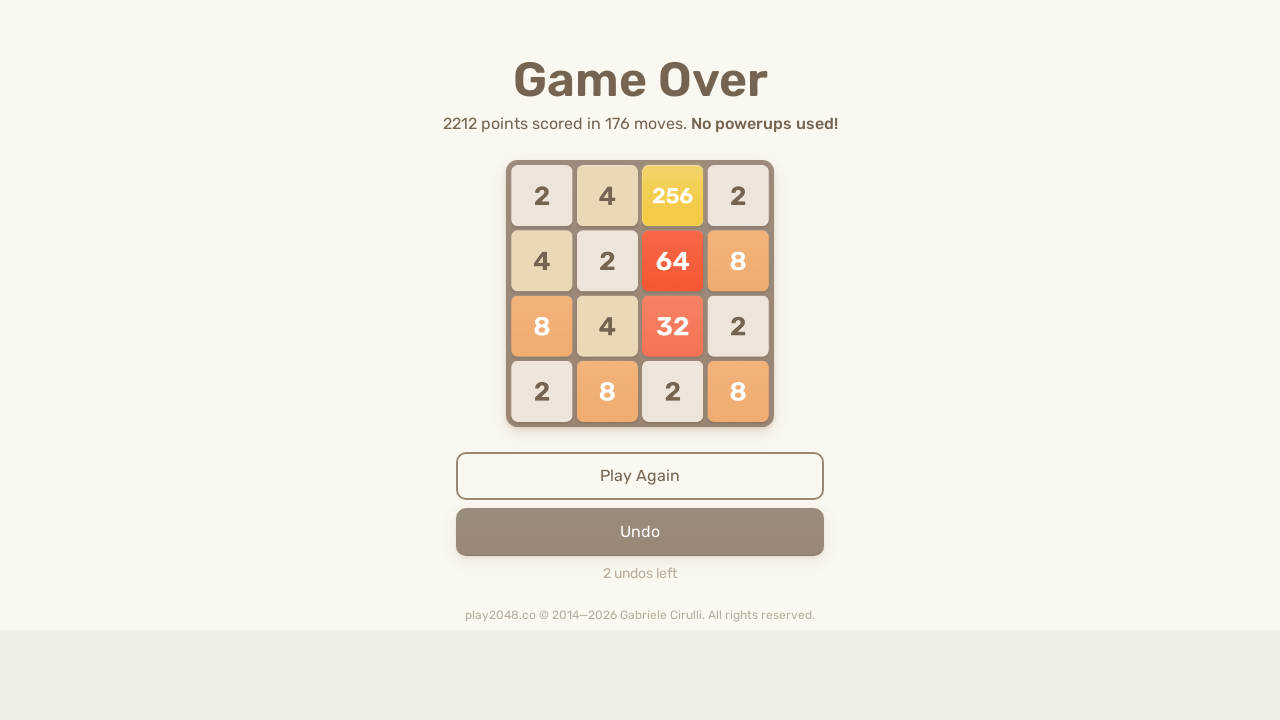

Pressed ArrowDown key
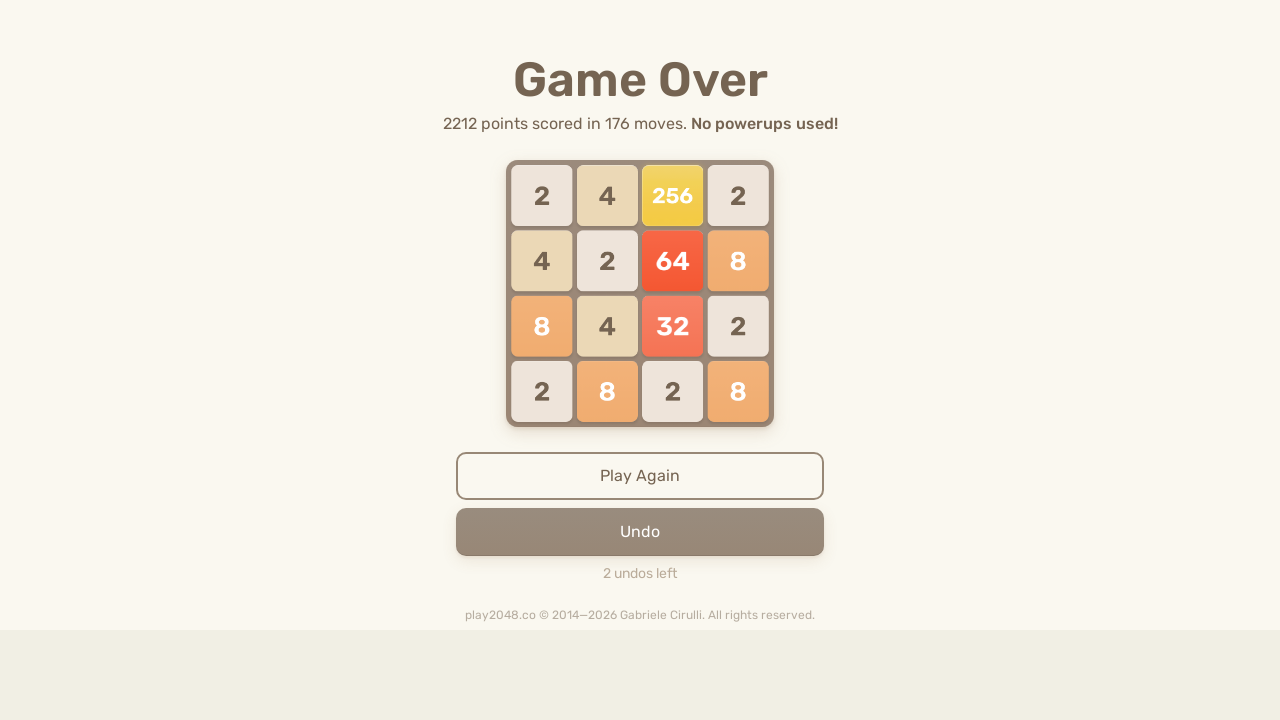

Pressed ArrowLeft key
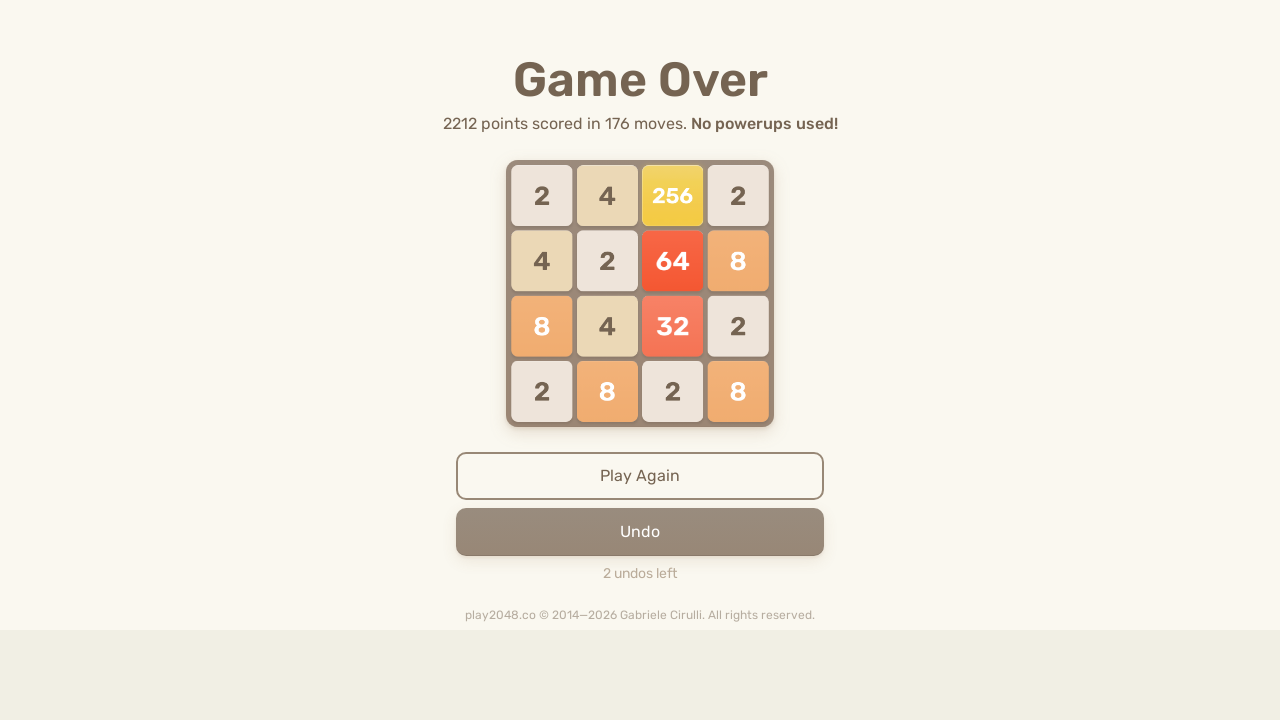

Pressed ArrowUp key
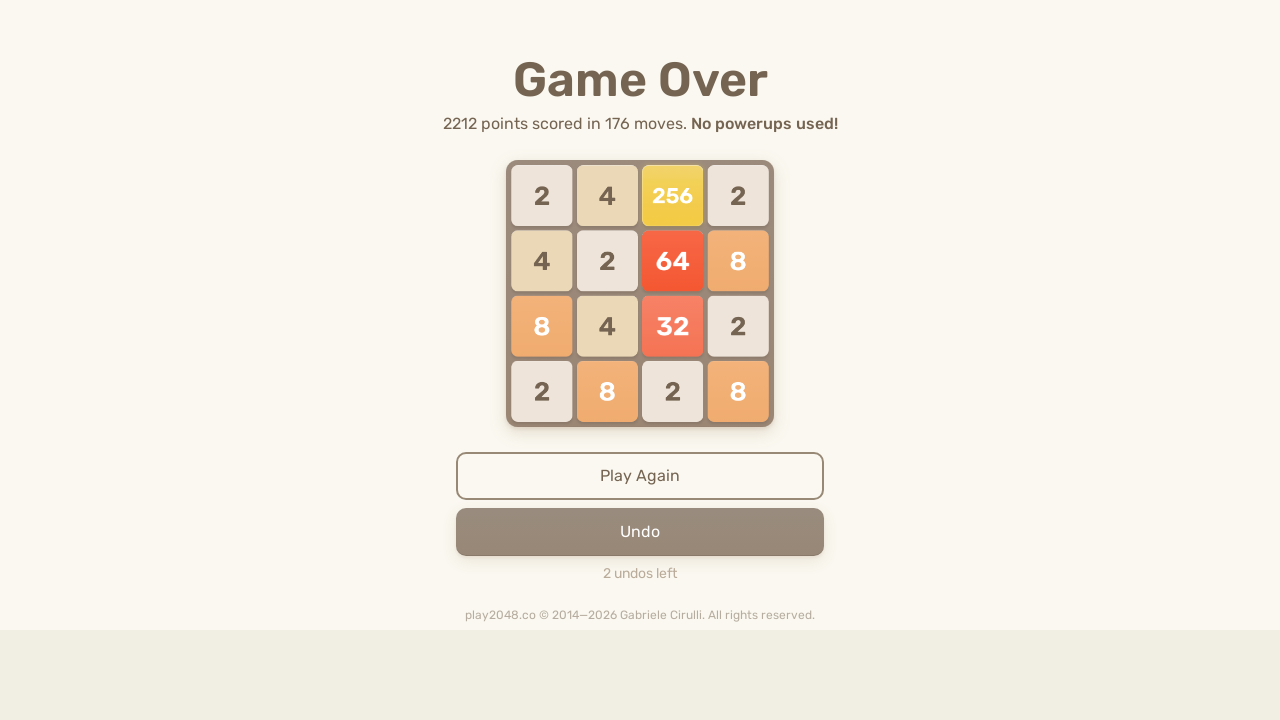

Pressed ArrowRight key
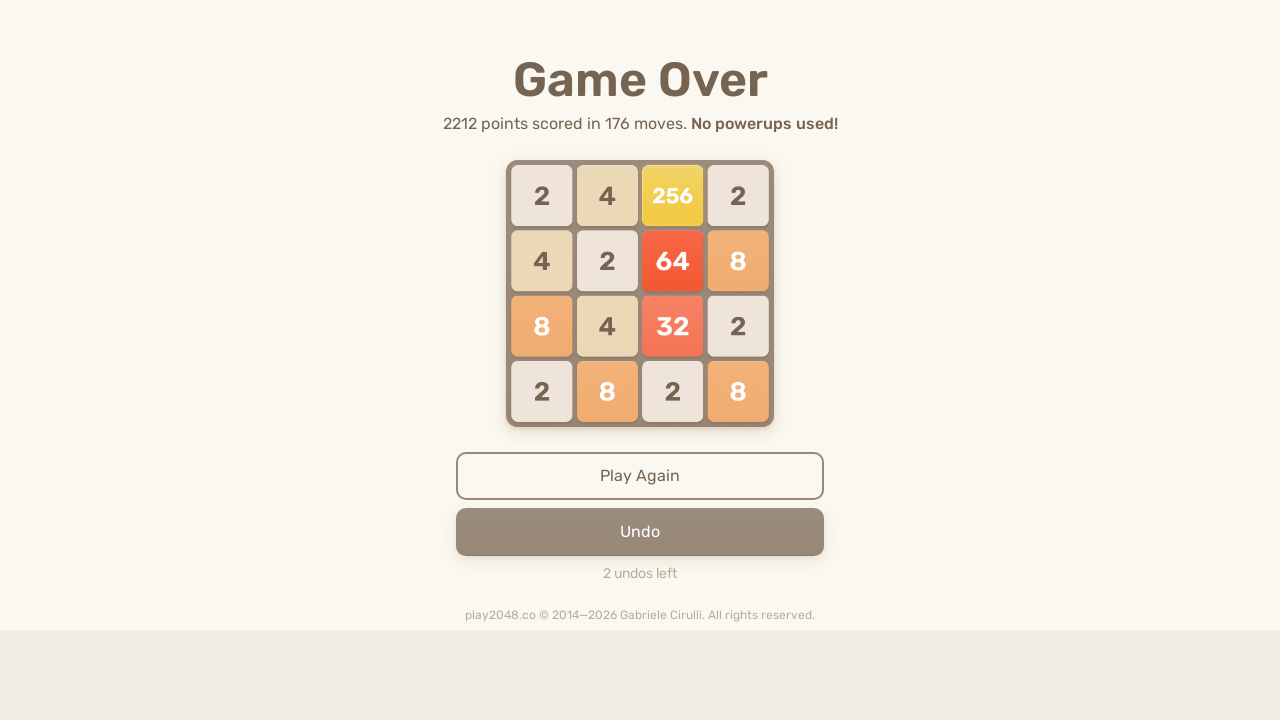

Pressed ArrowDown key
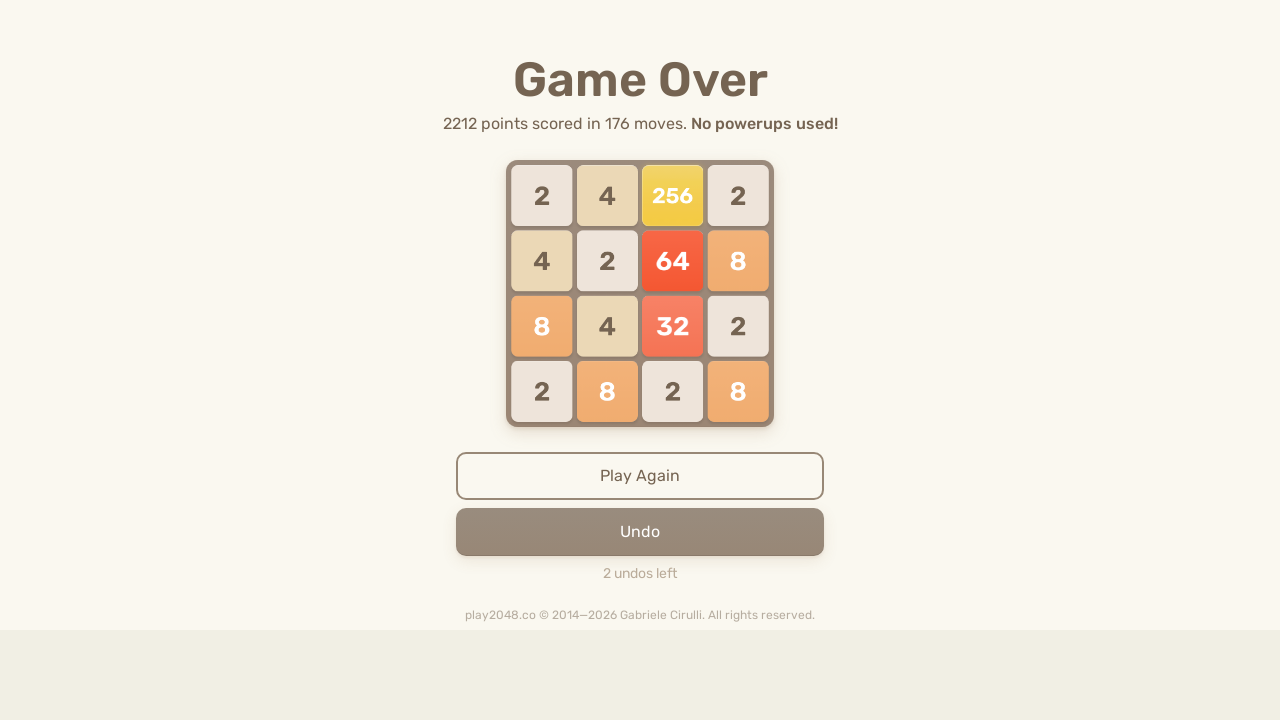

Pressed ArrowLeft key
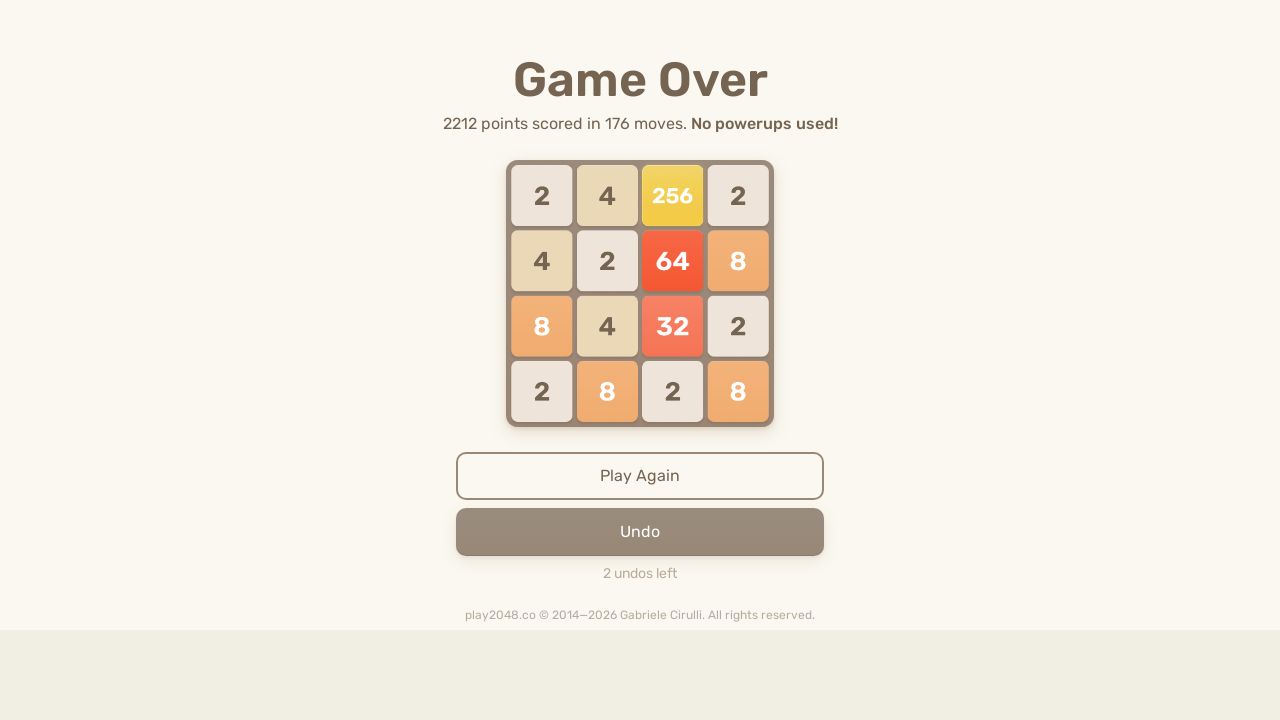

Pressed ArrowUp key
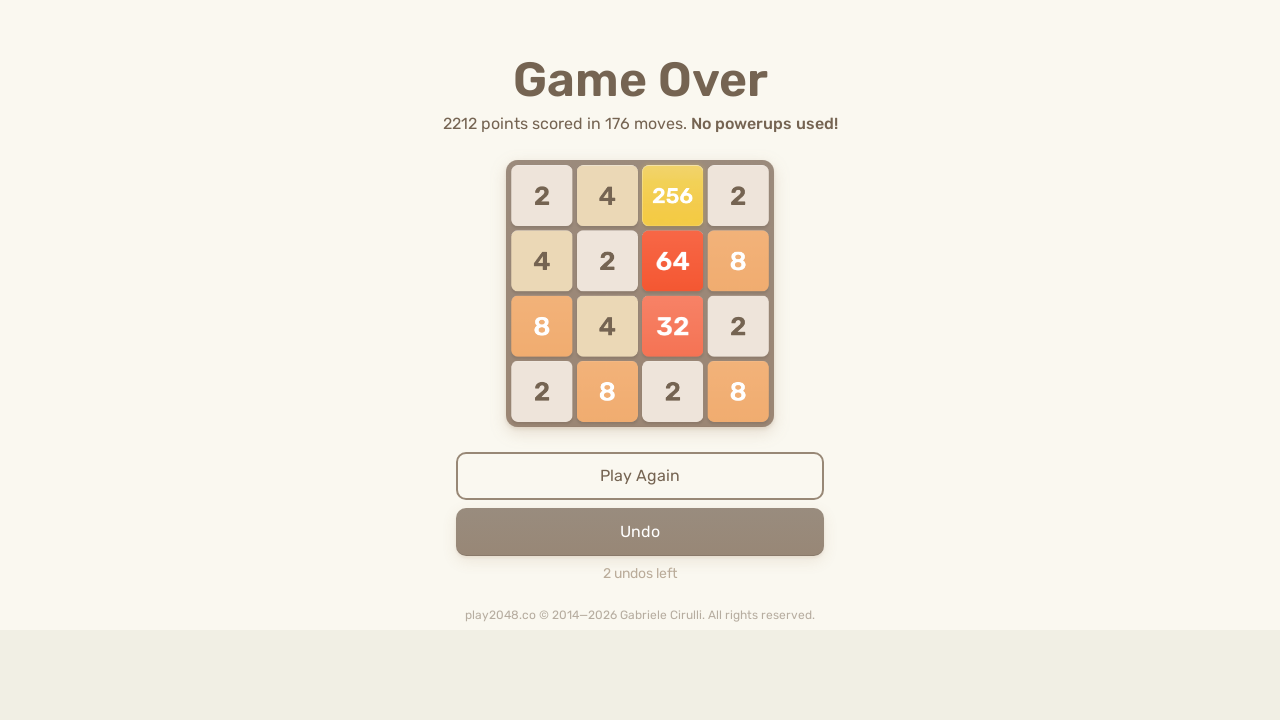

Pressed ArrowRight key
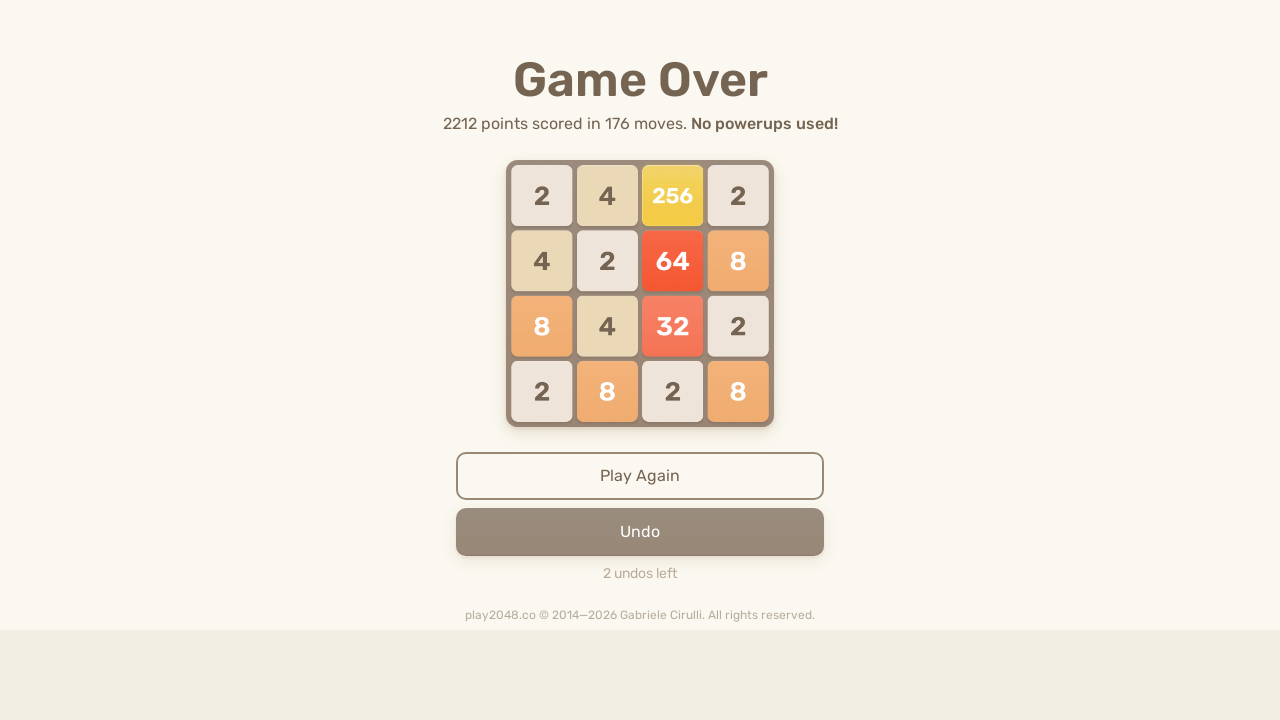

Pressed ArrowDown key
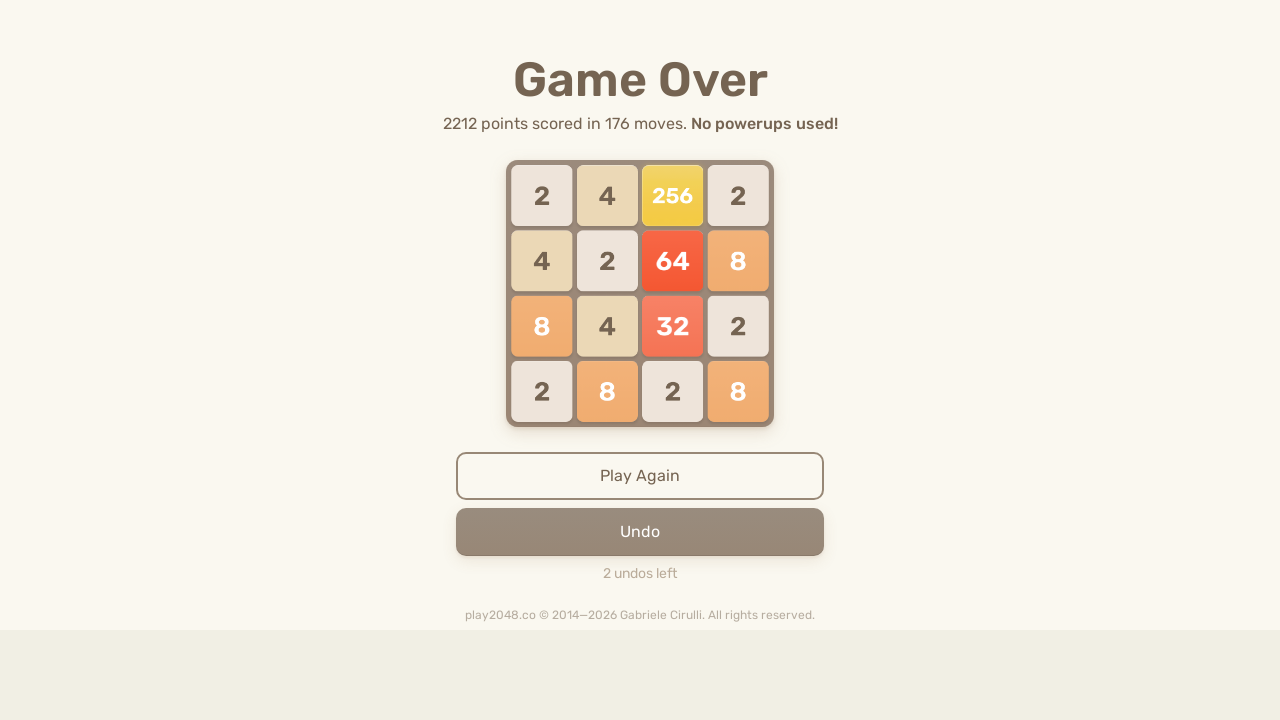

Pressed ArrowLeft key
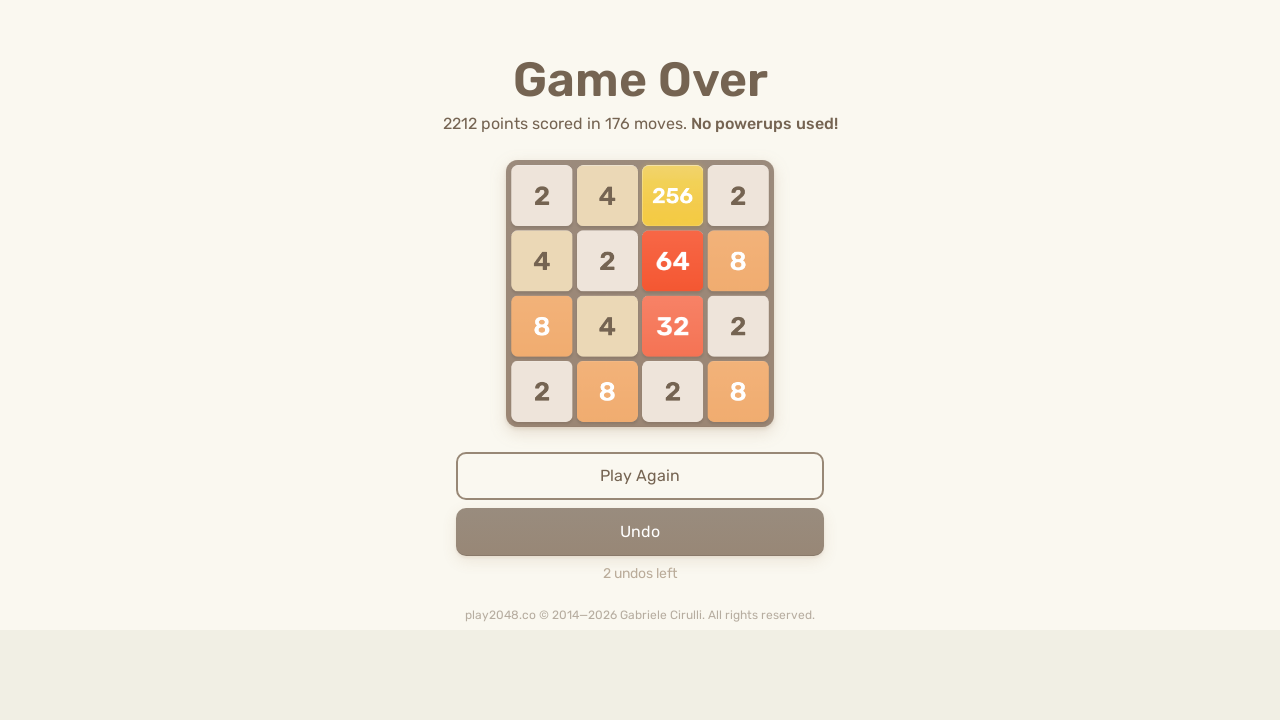

Pressed ArrowUp key
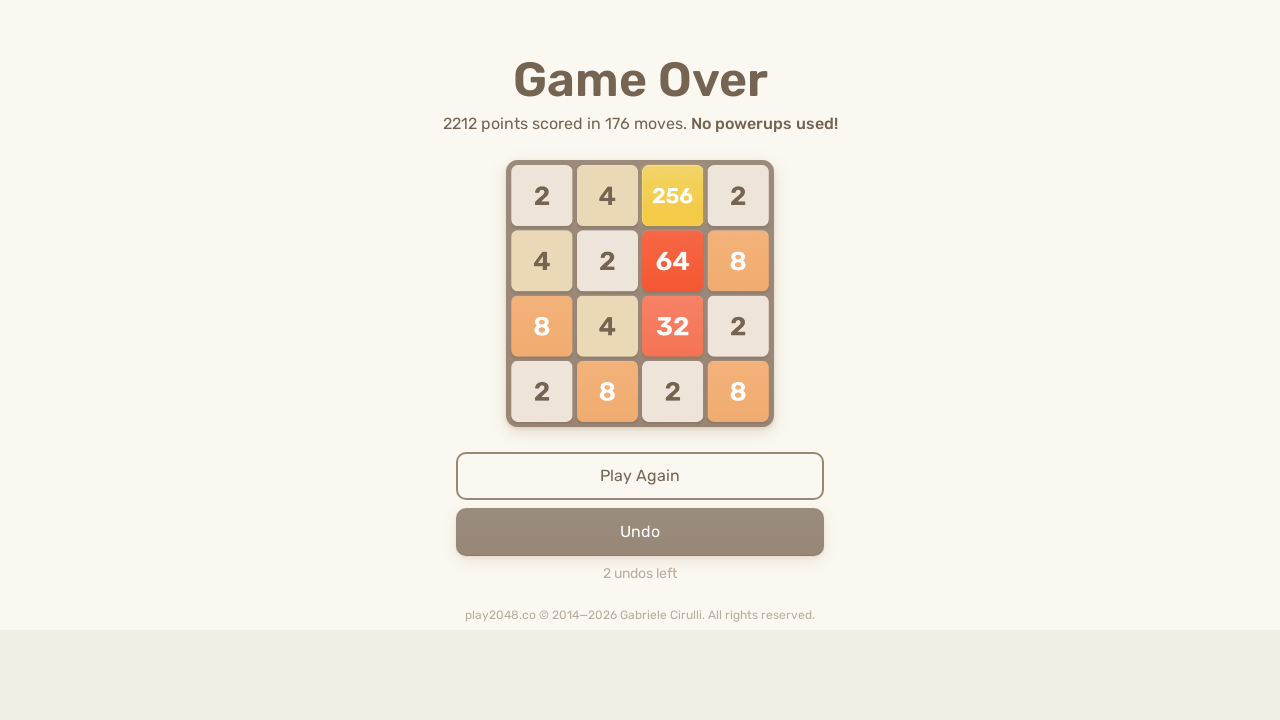

Pressed ArrowRight key
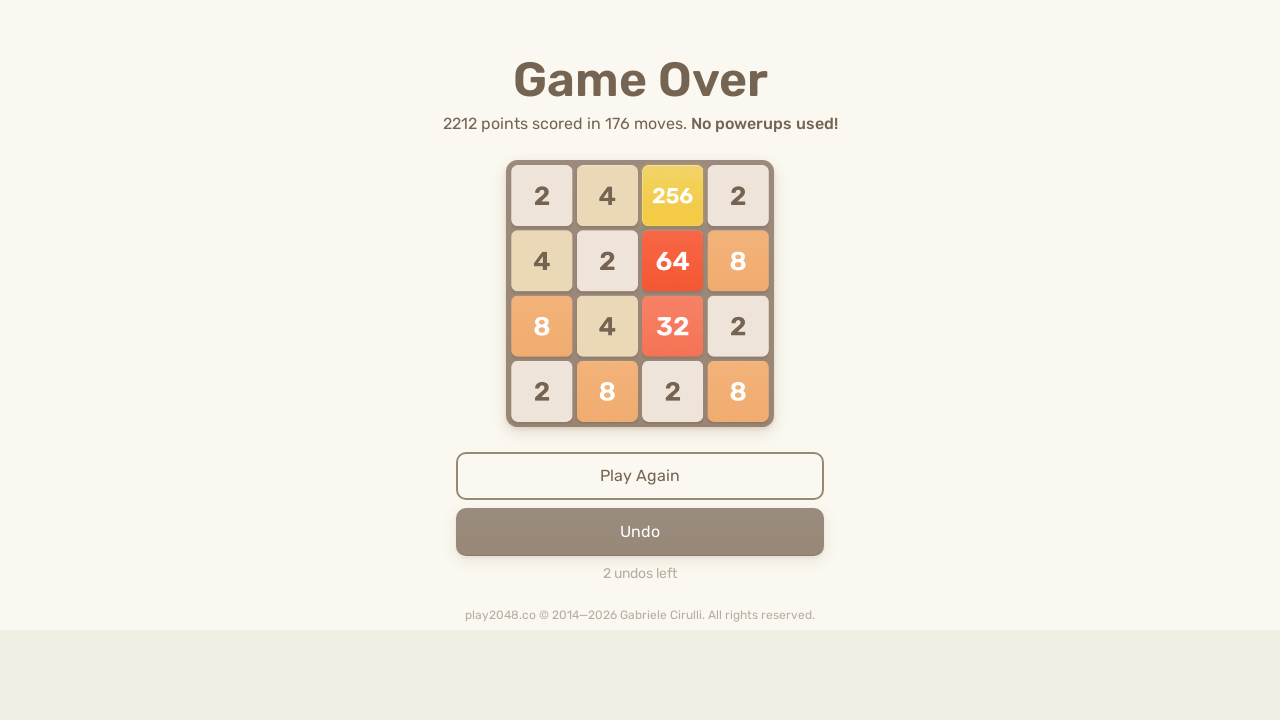

Pressed ArrowDown key
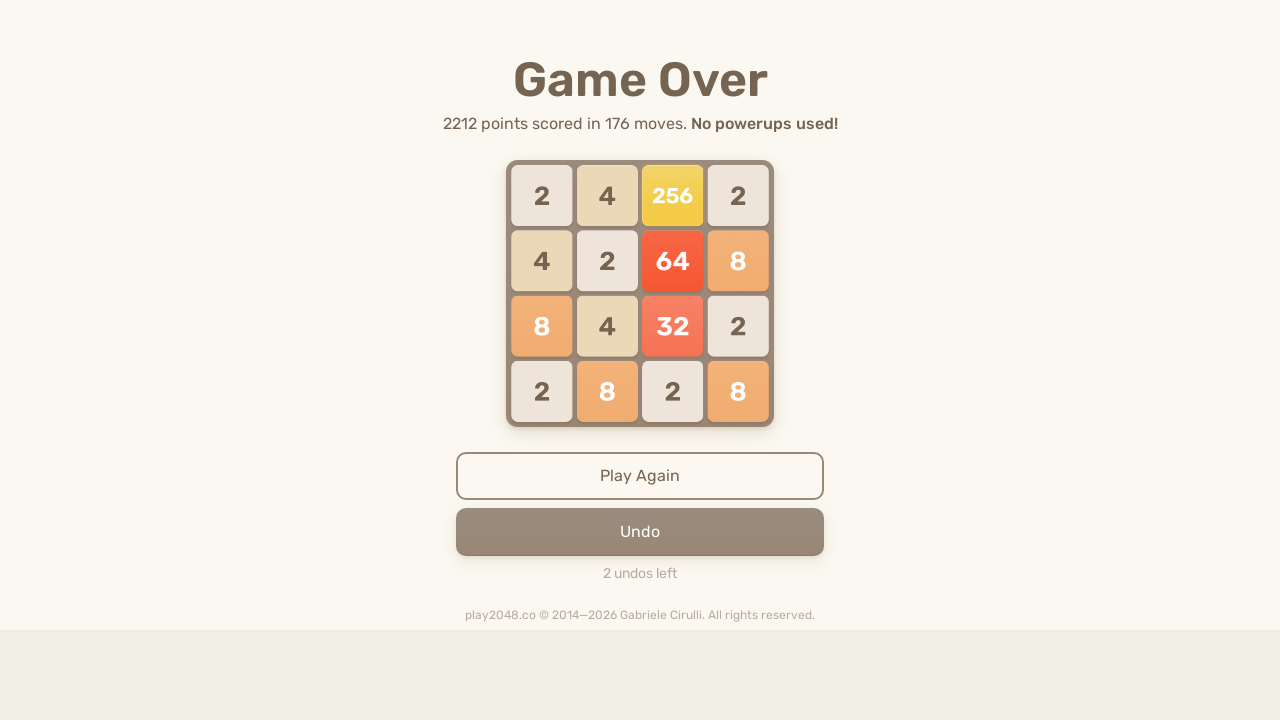

Pressed ArrowLeft key
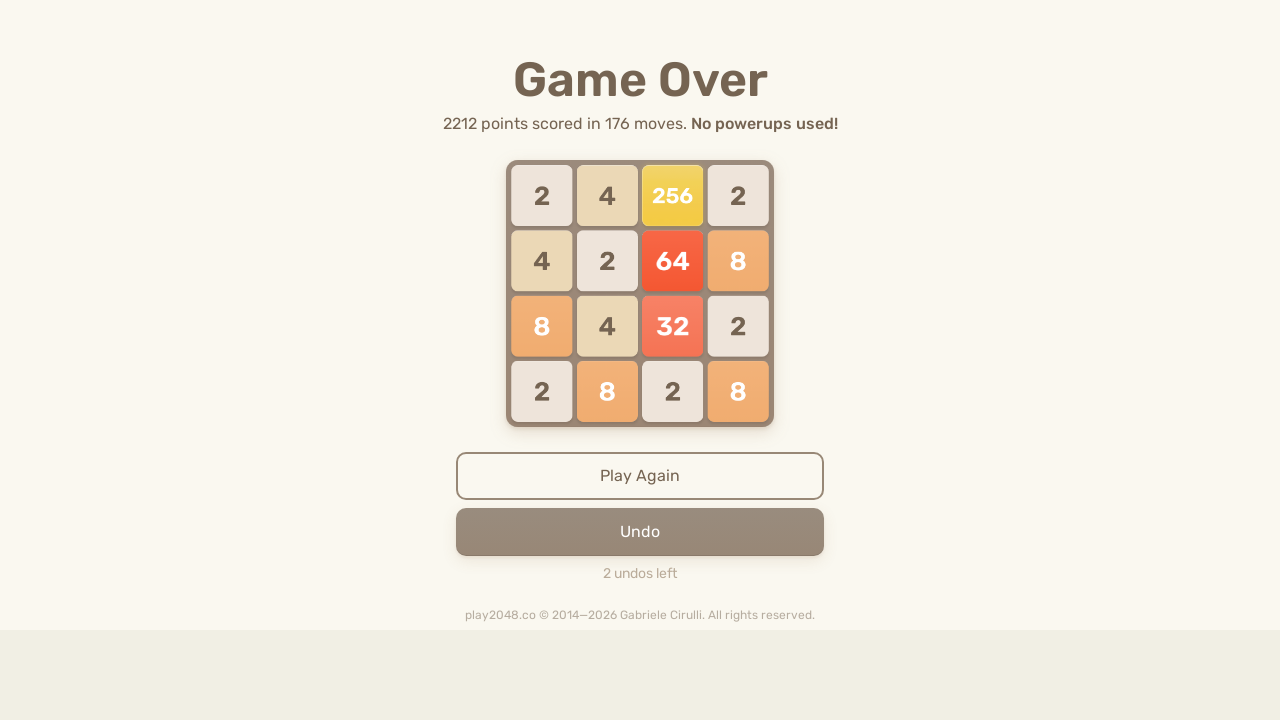

Pressed ArrowUp key
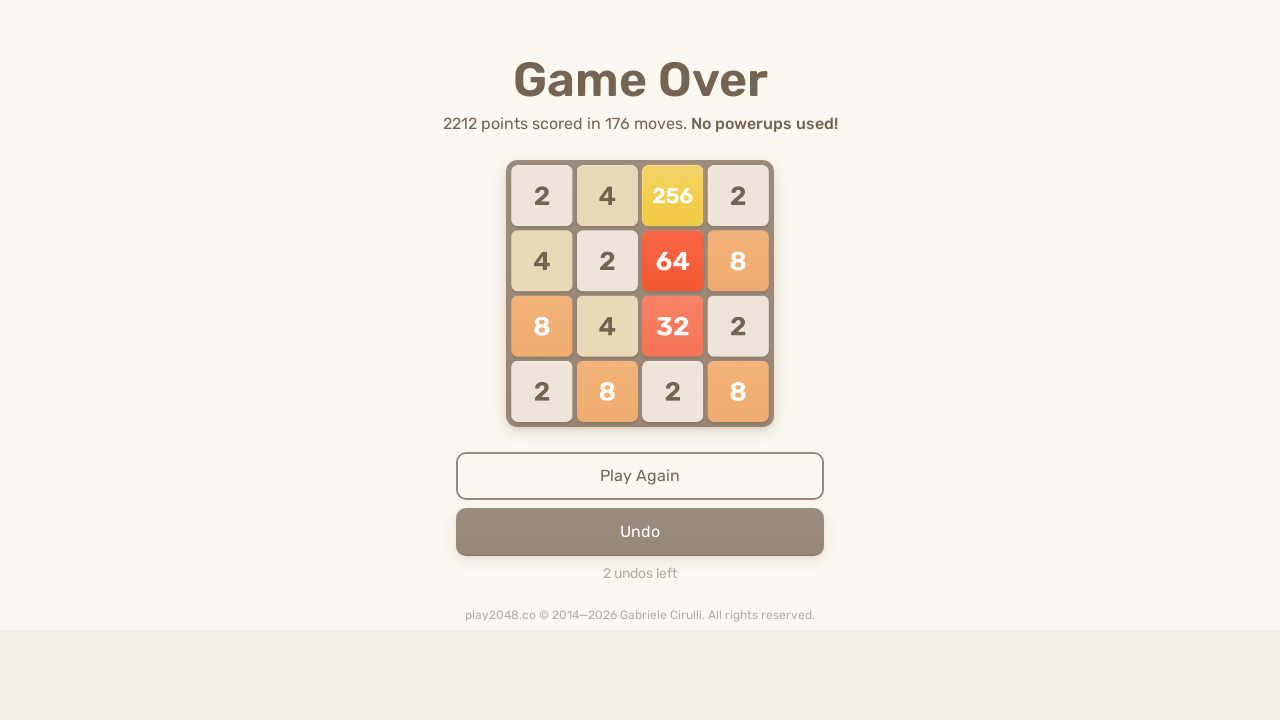

Pressed ArrowRight key
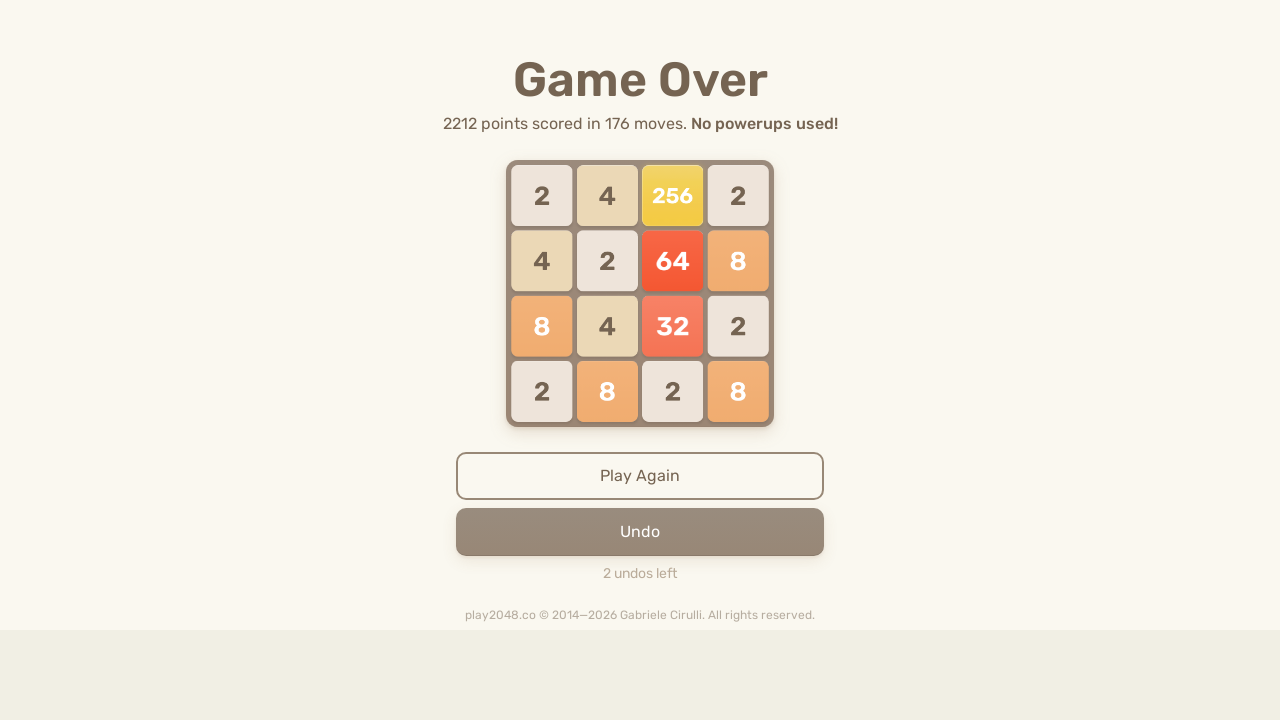

Pressed ArrowDown key
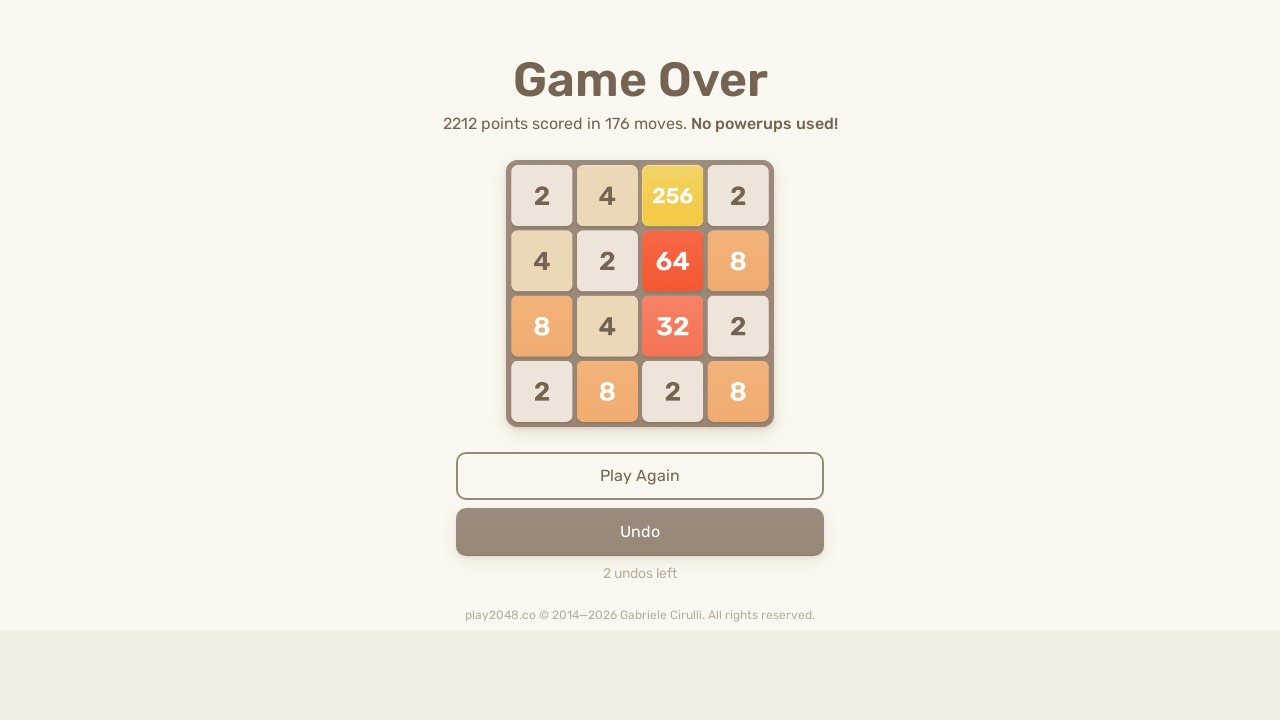

Pressed ArrowLeft key
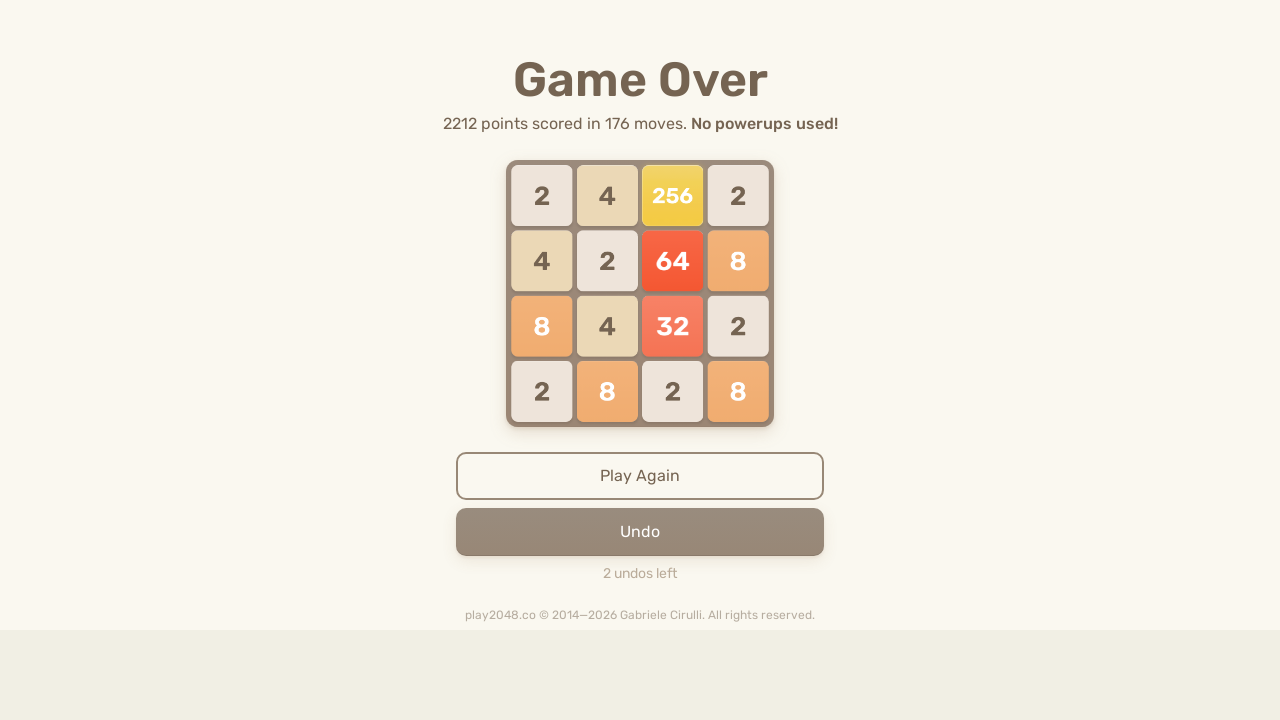

Pressed ArrowUp key
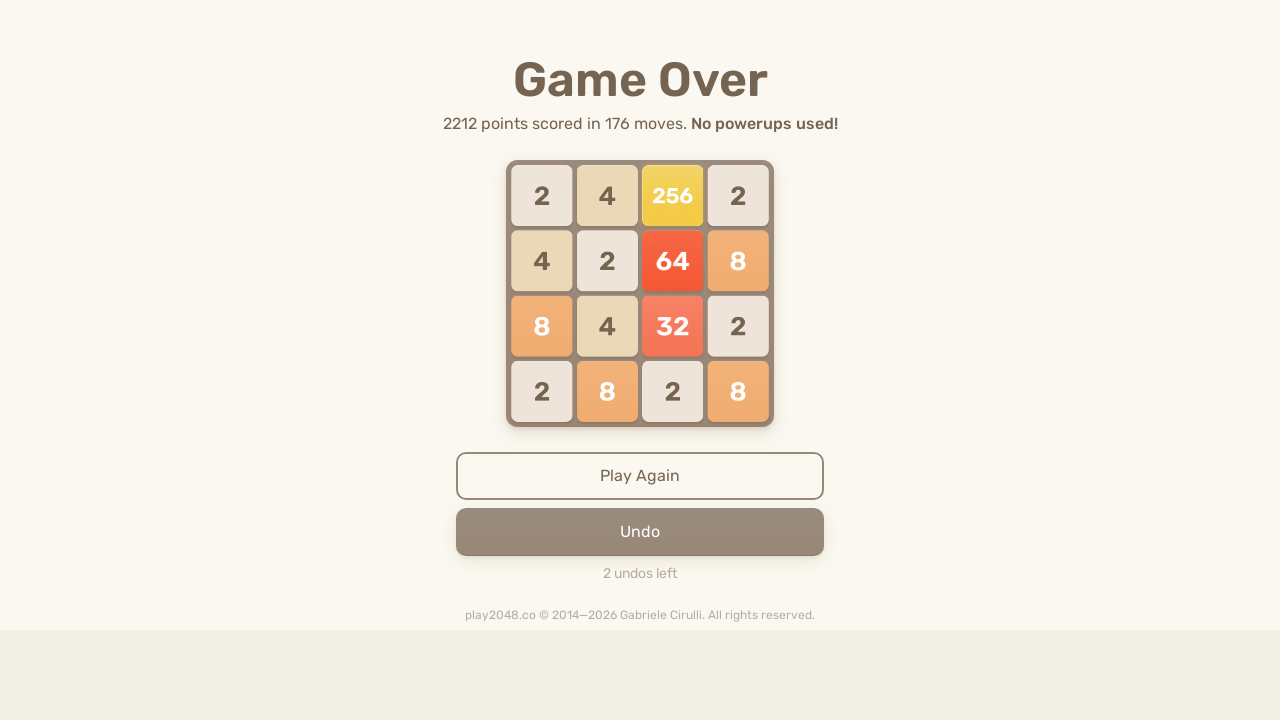

Pressed ArrowRight key
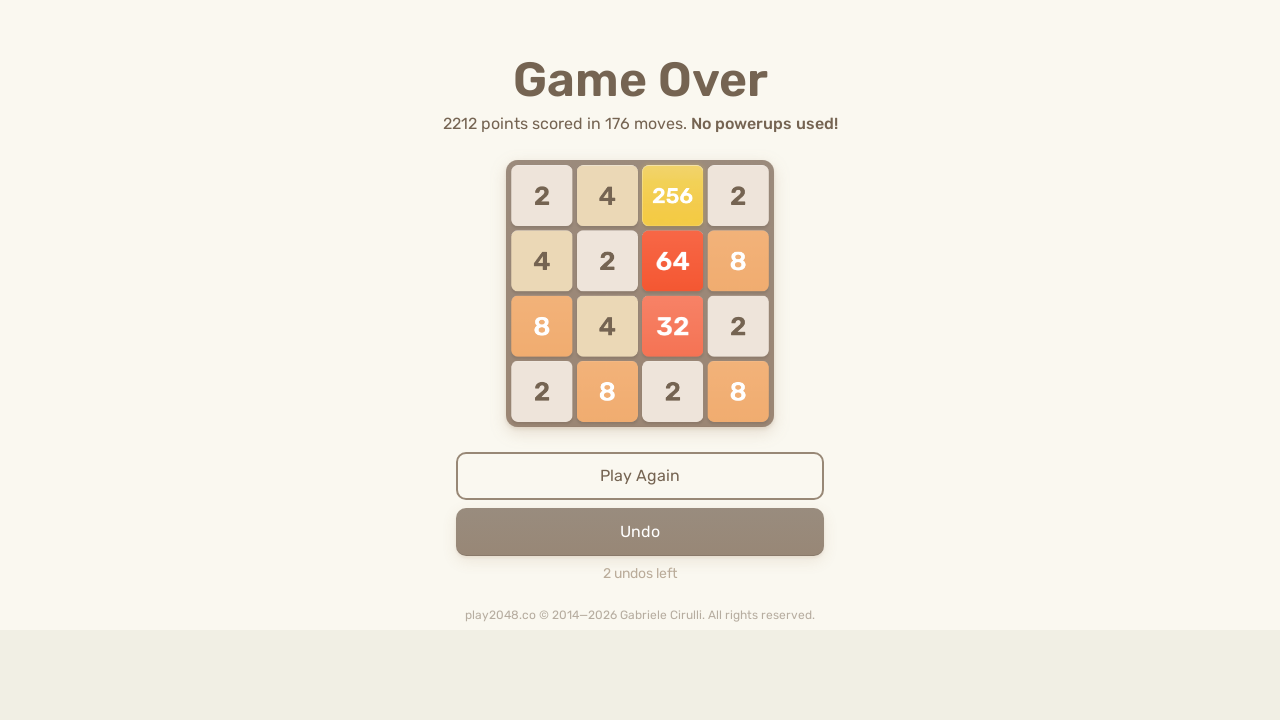

Pressed ArrowDown key
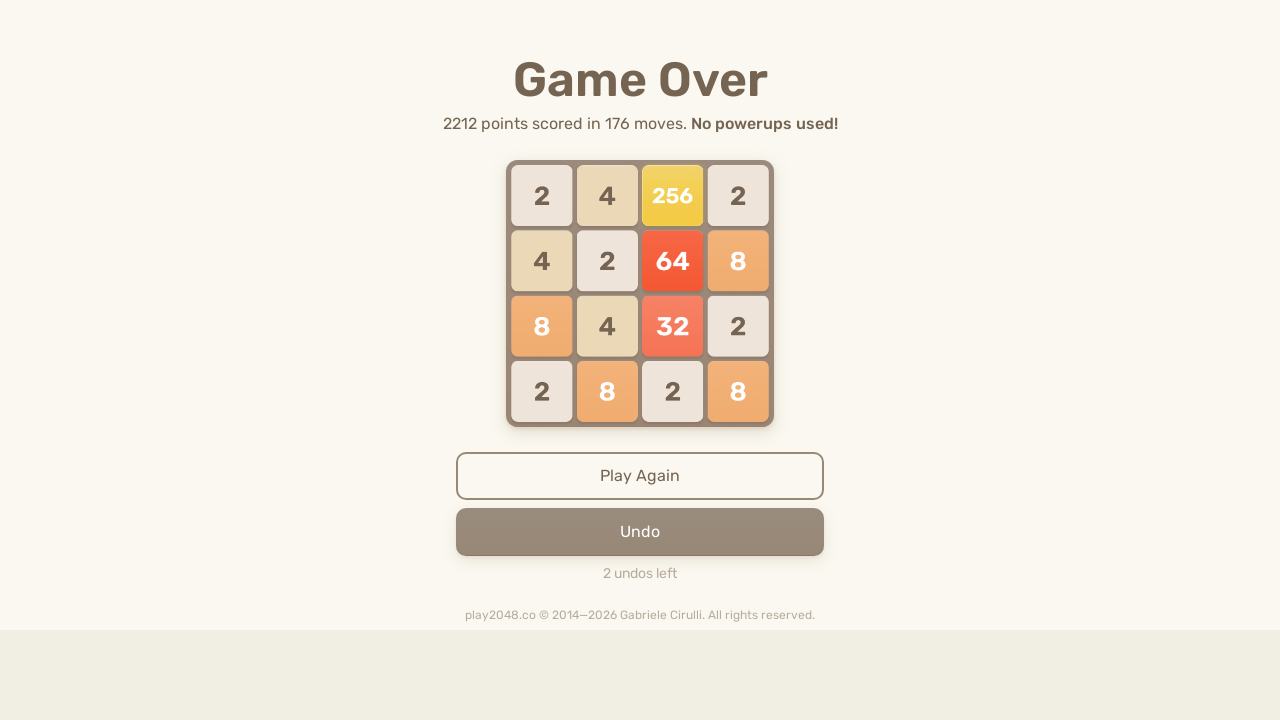

Pressed ArrowLeft key
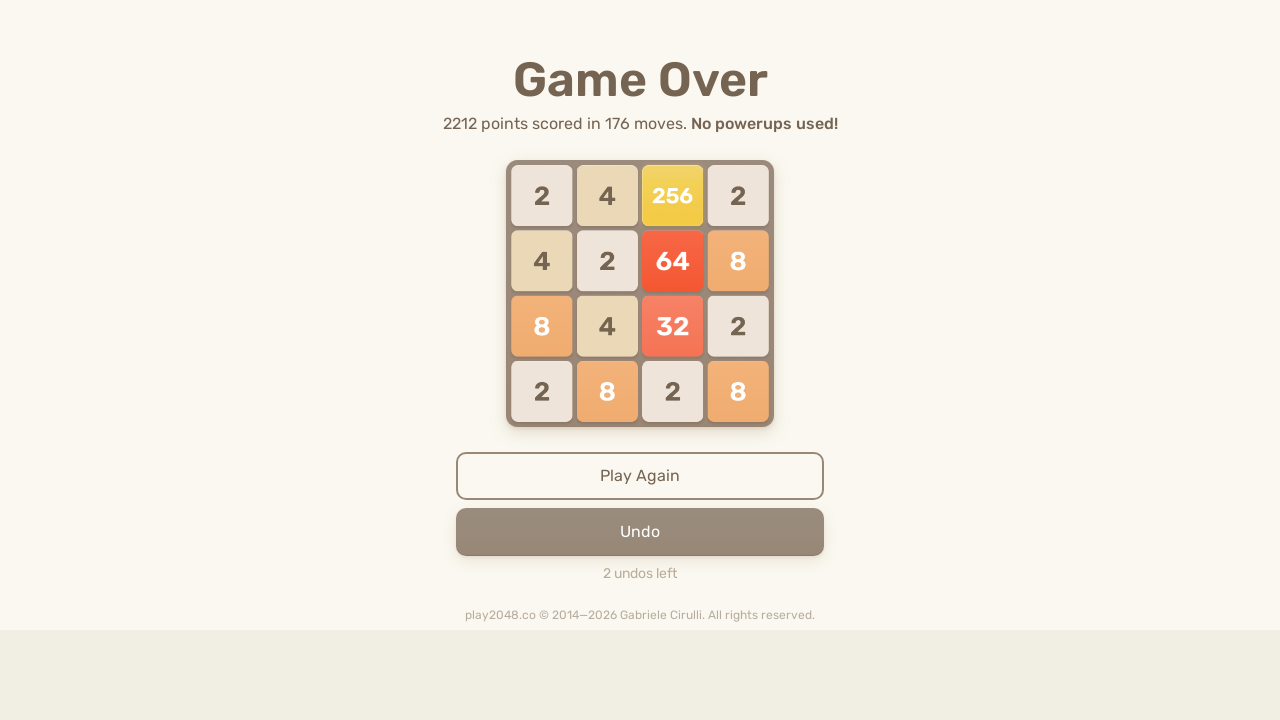

Pressed ArrowUp key
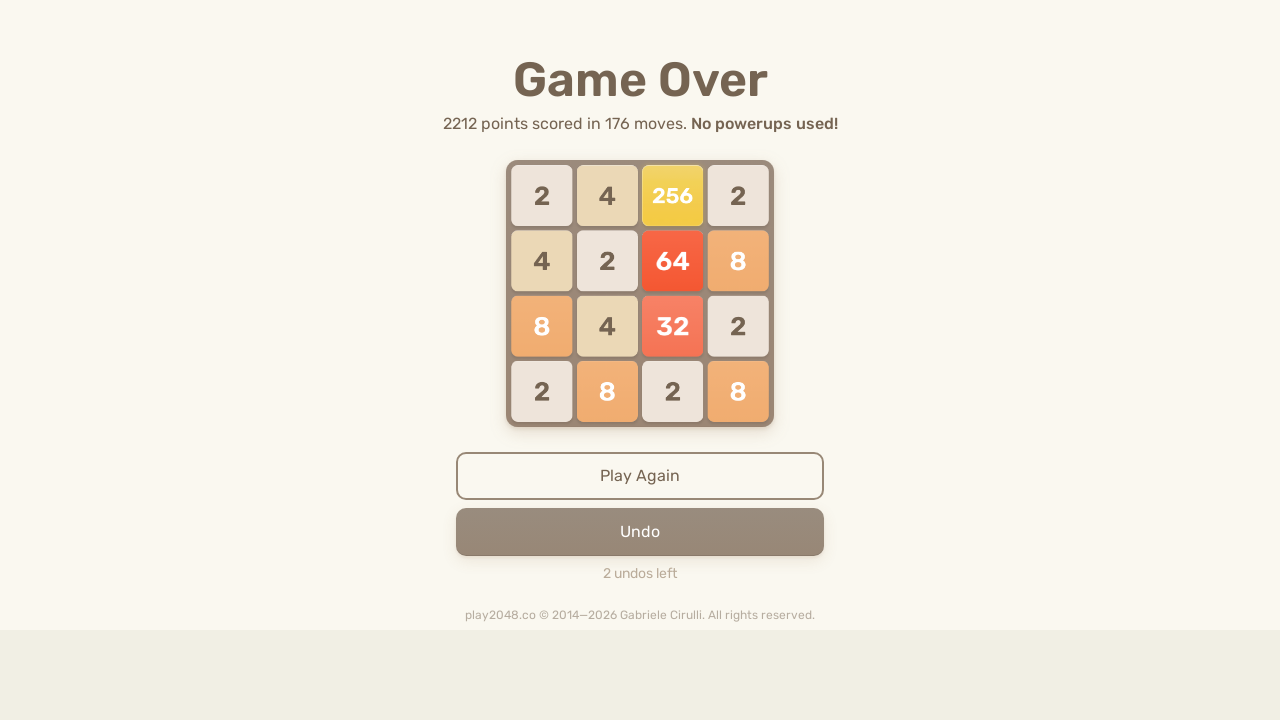

Pressed ArrowRight key
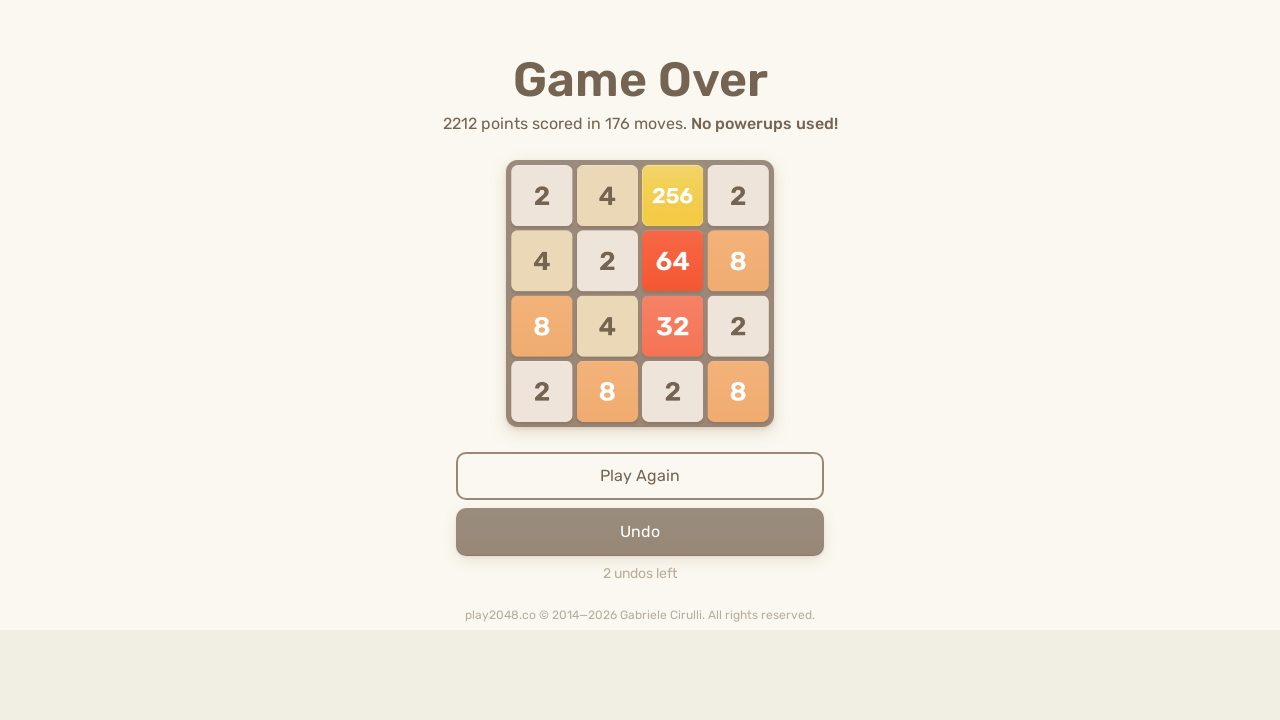

Pressed ArrowDown key
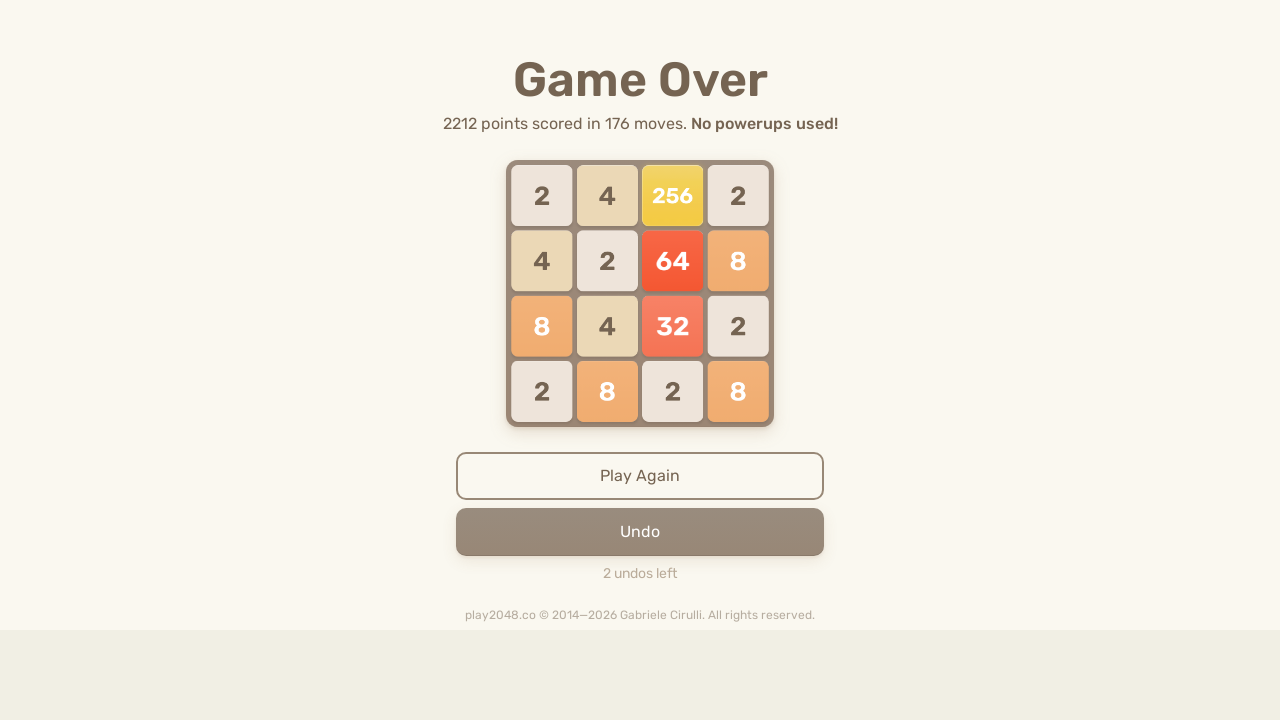

Pressed ArrowLeft key
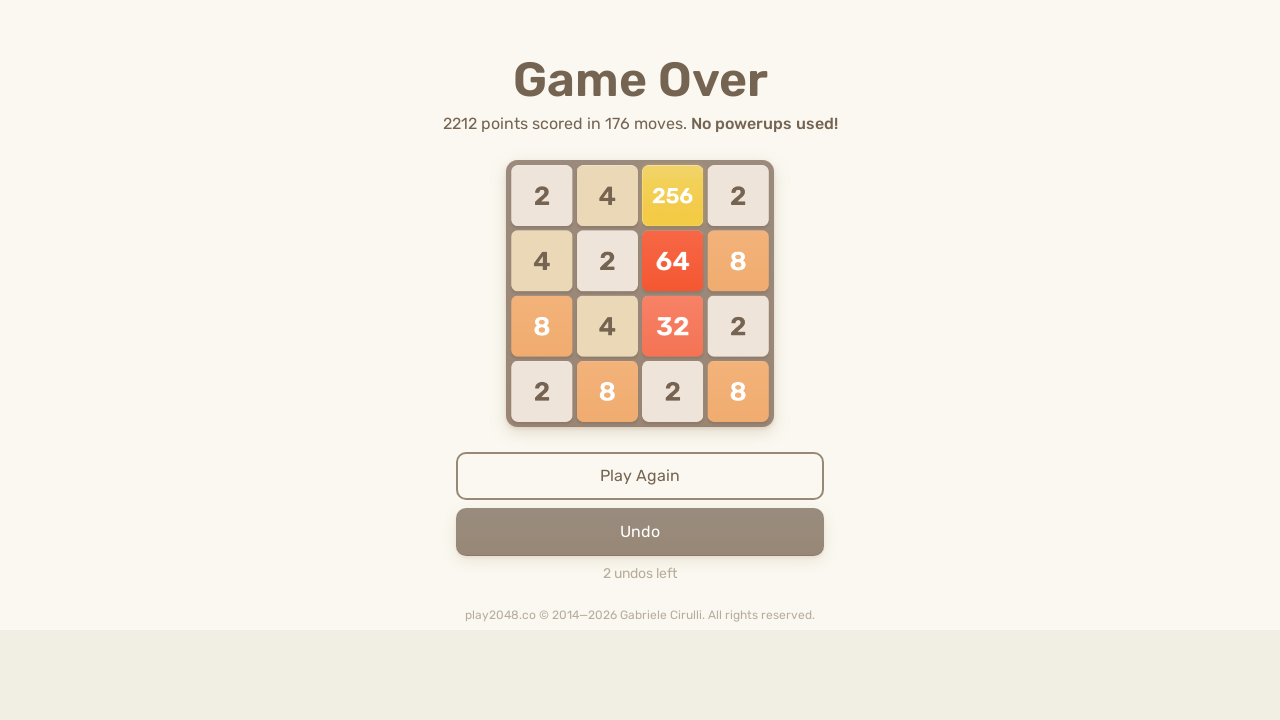

Pressed ArrowUp key
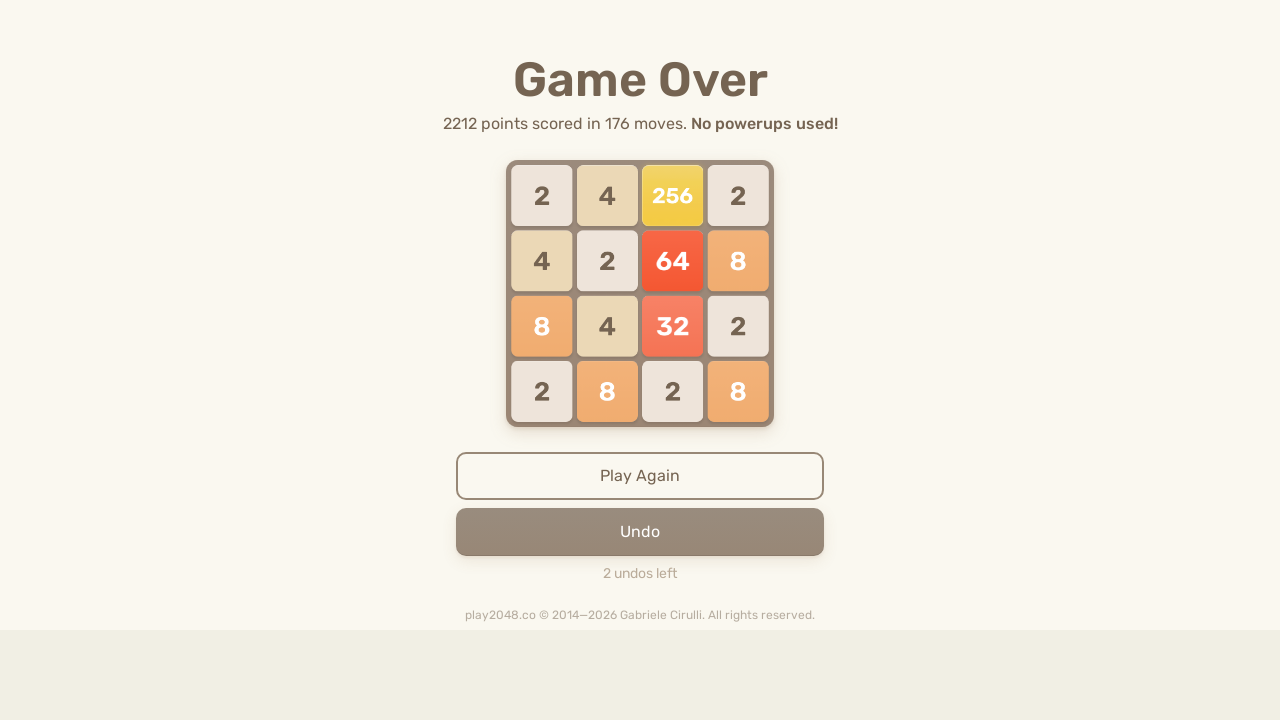

Pressed ArrowRight key
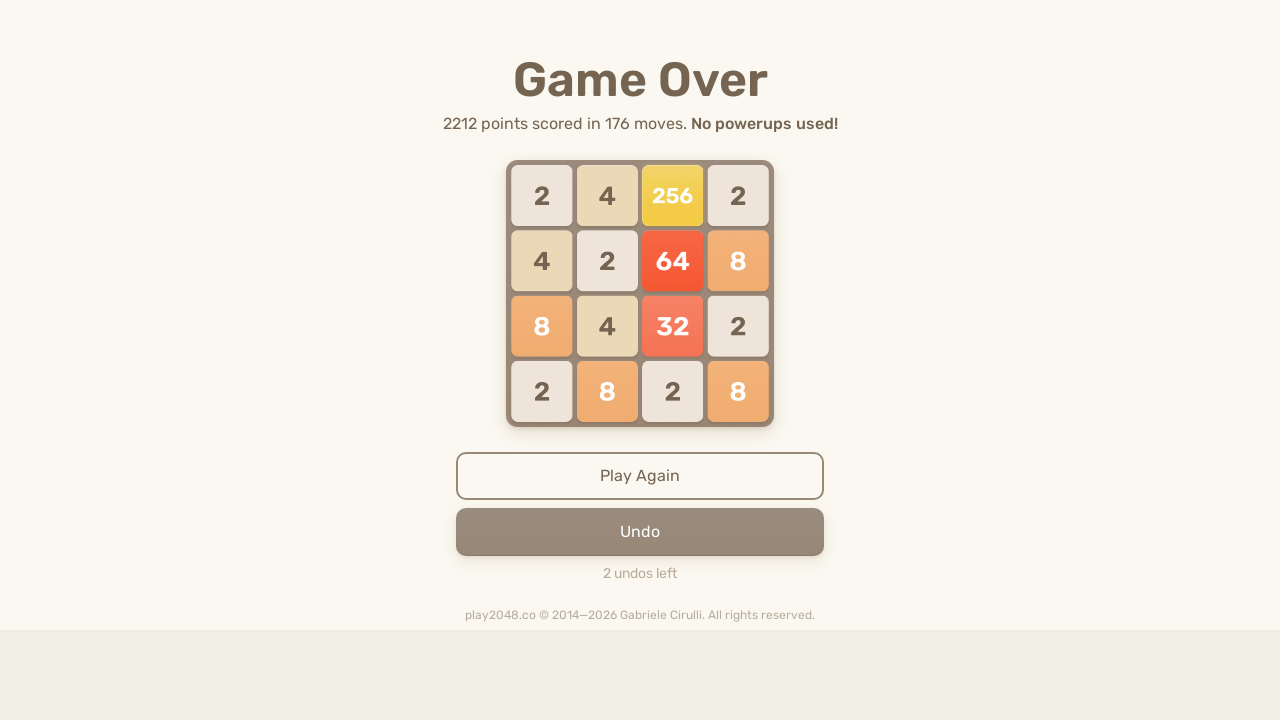

Pressed ArrowDown key
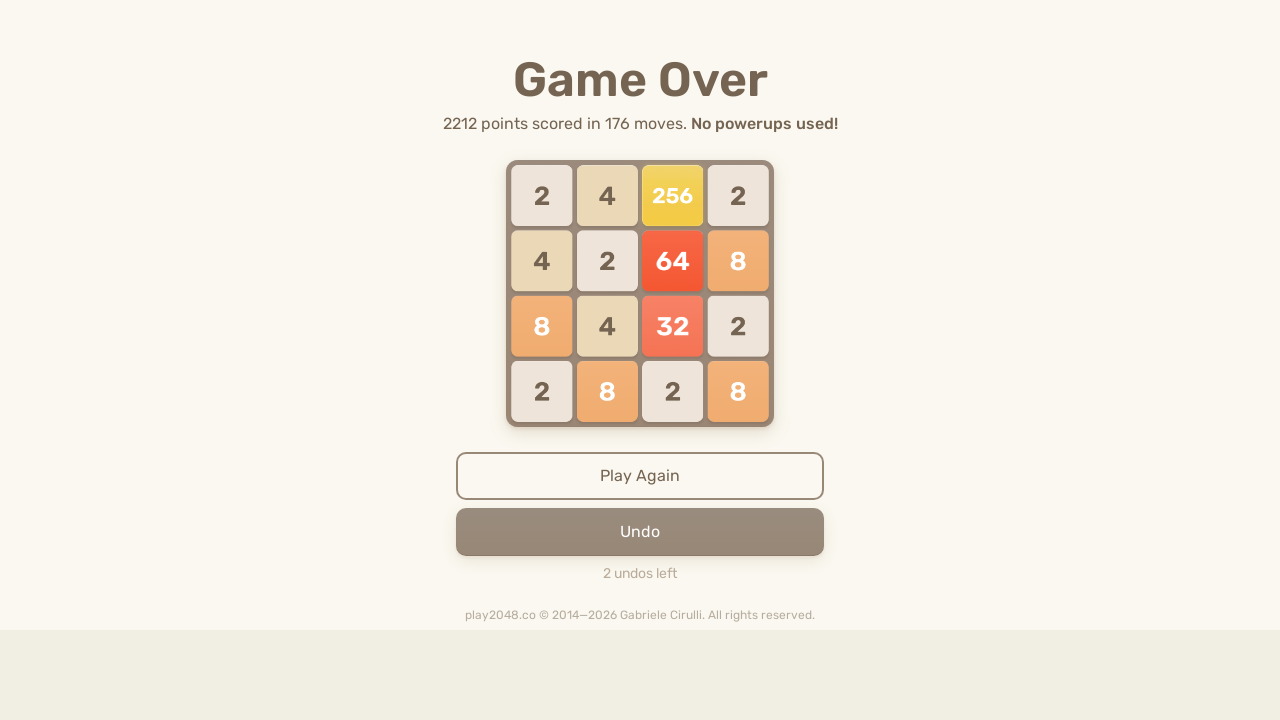

Pressed ArrowLeft key
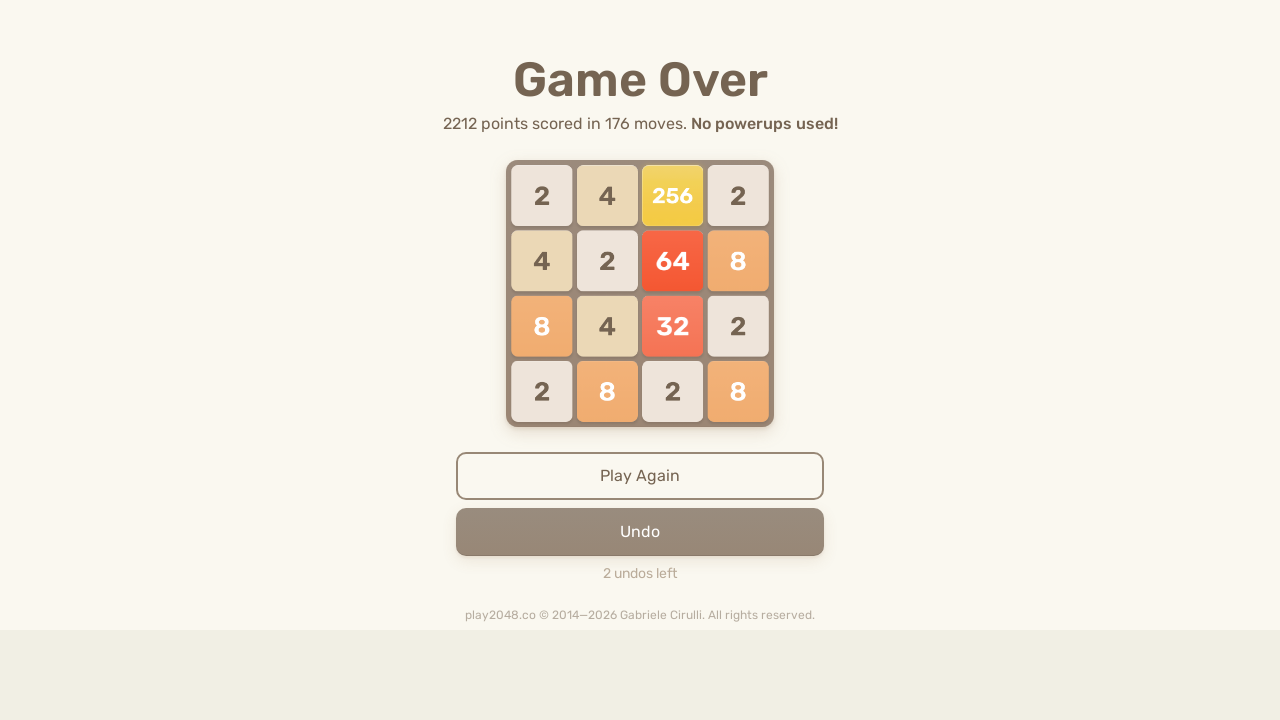

Pressed ArrowUp key
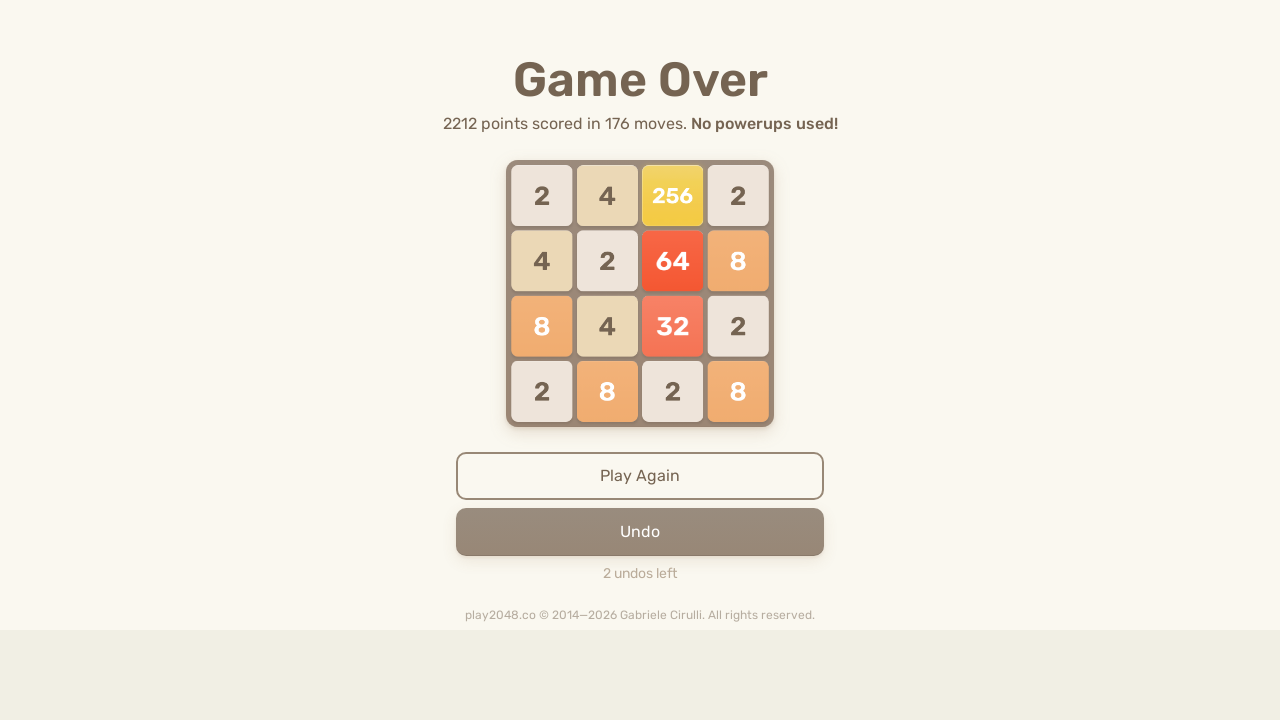

Pressed ArrowRight key
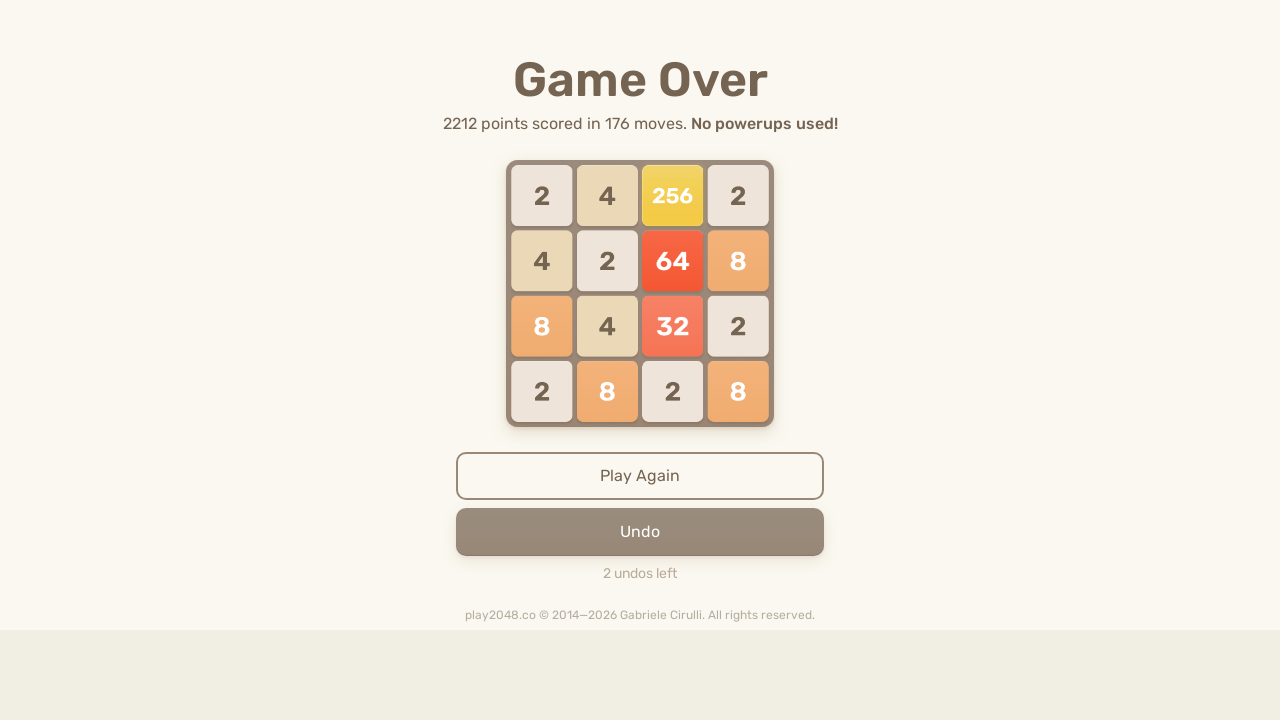

Pressed ArrowDown key
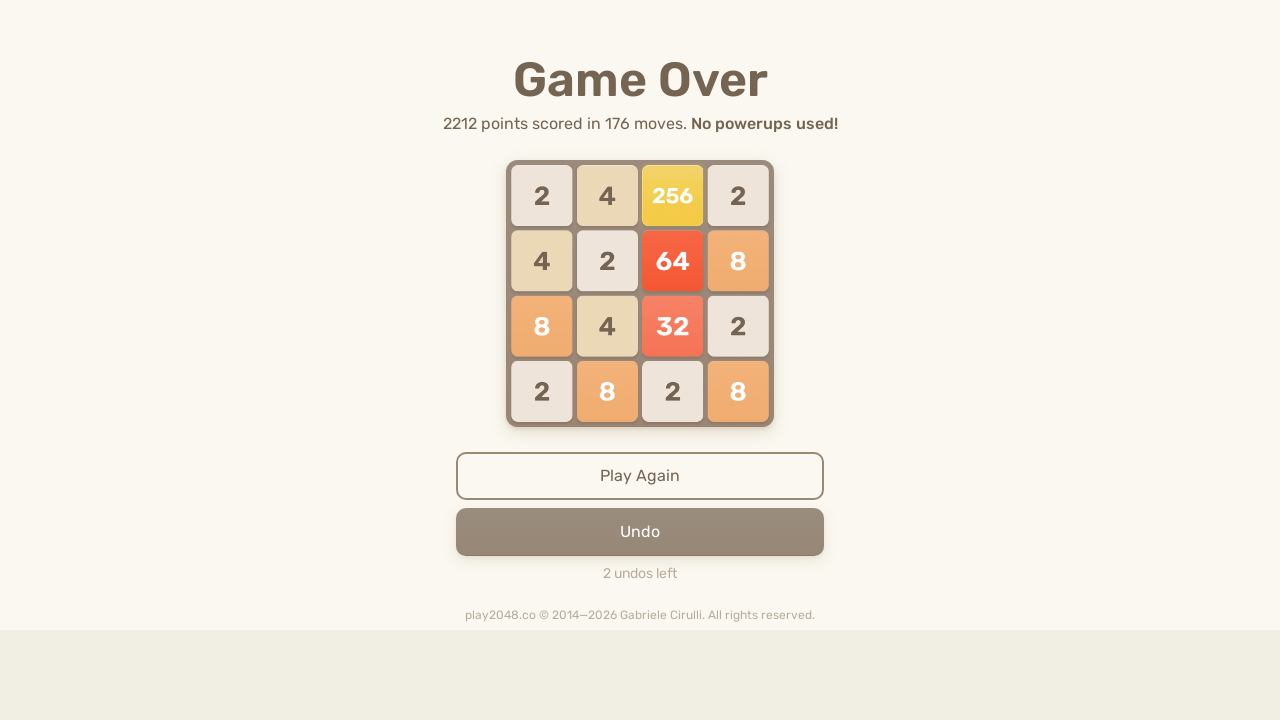

Pressed ArrowLeft key
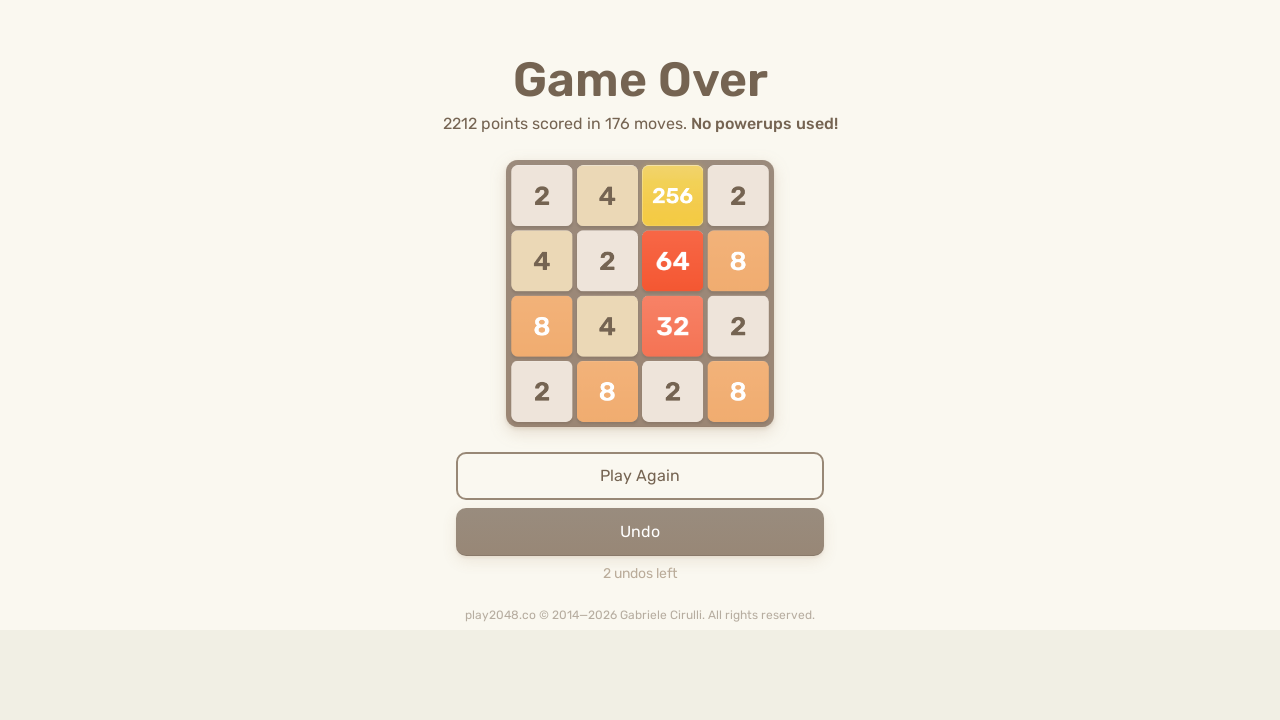

Pressed ArrowUp key
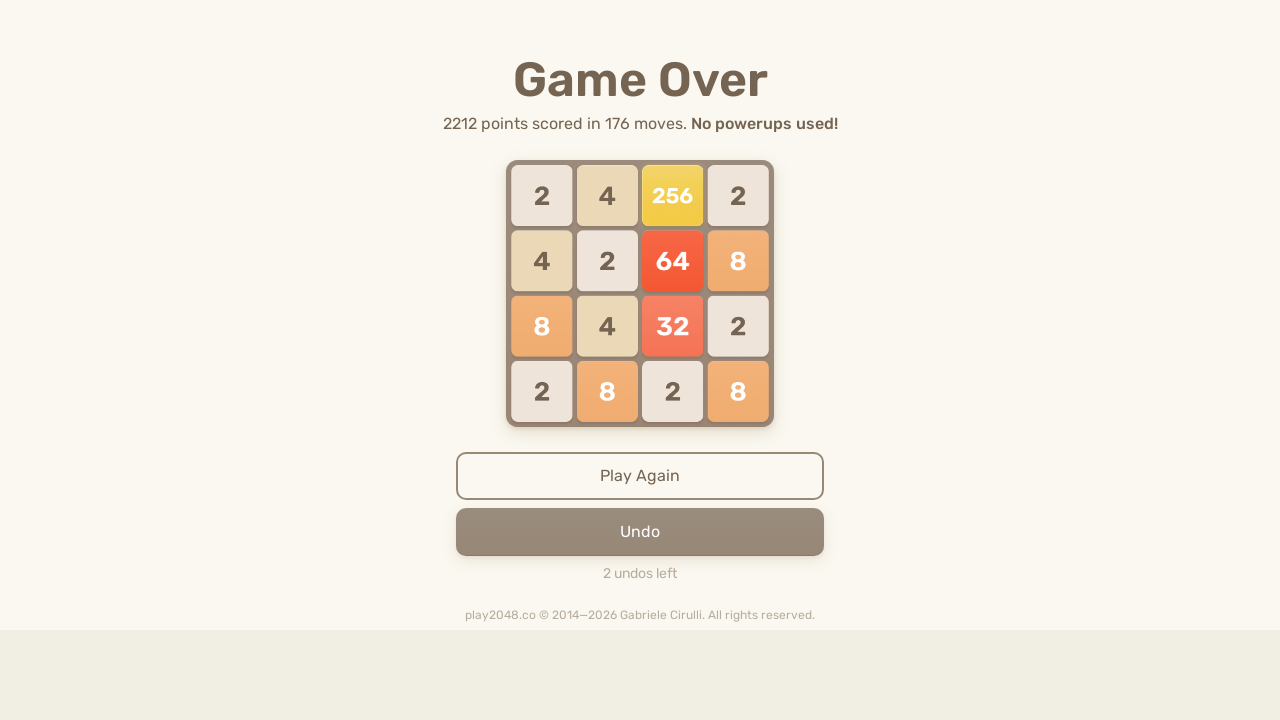

Pressed ArrowRight key
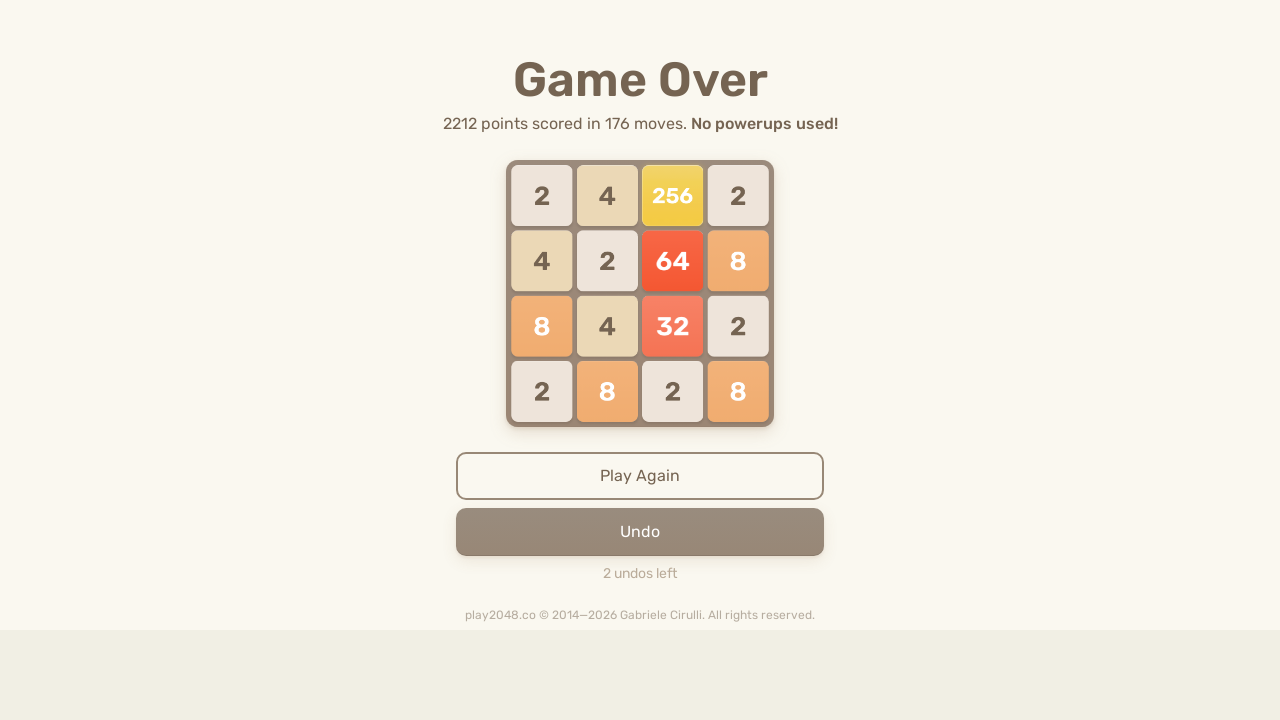

Pressed ArrowDown key
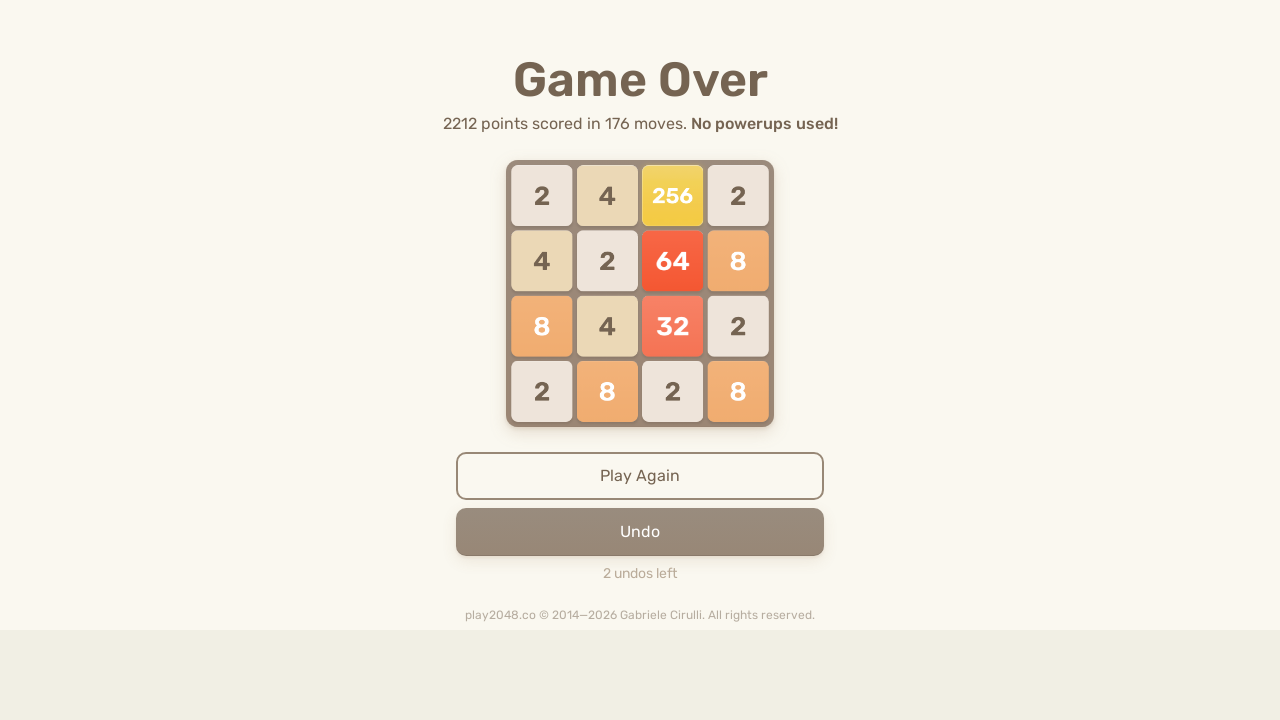

Pressed ArrowLeft key
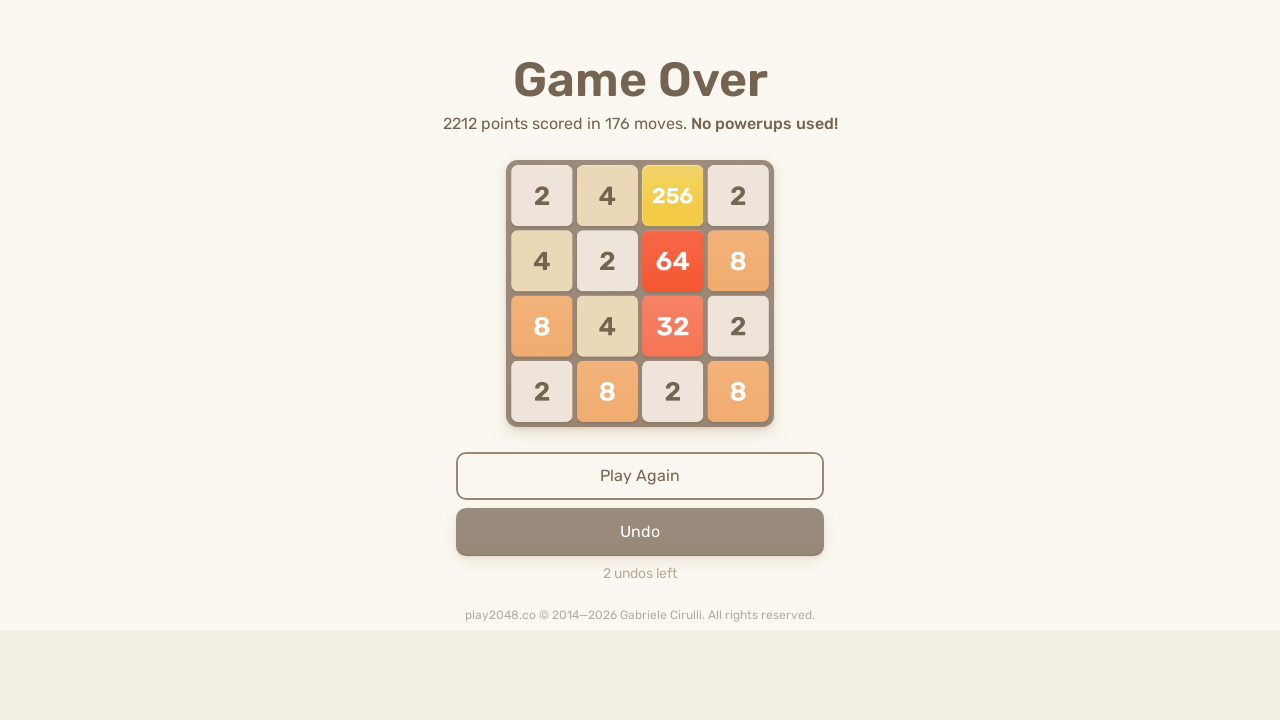

Pressed ArrowUp key
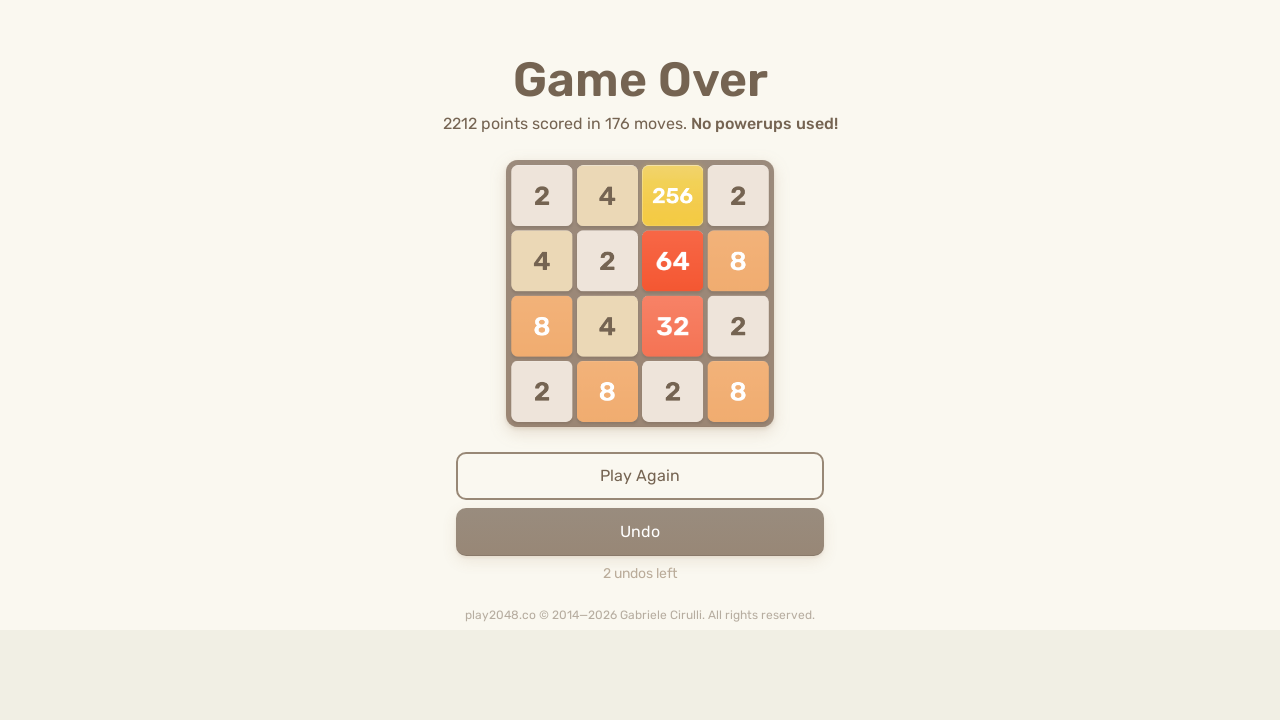

Pressed ArrowRight key
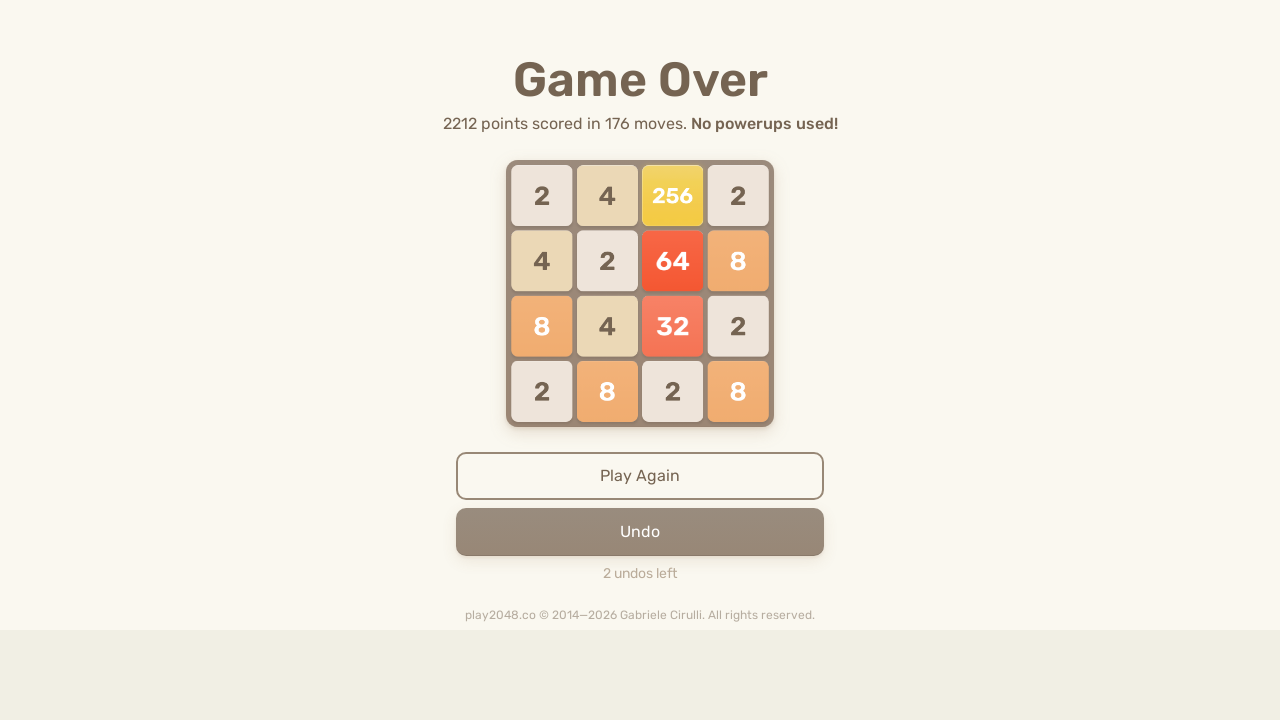

Pressed ArrowDown key
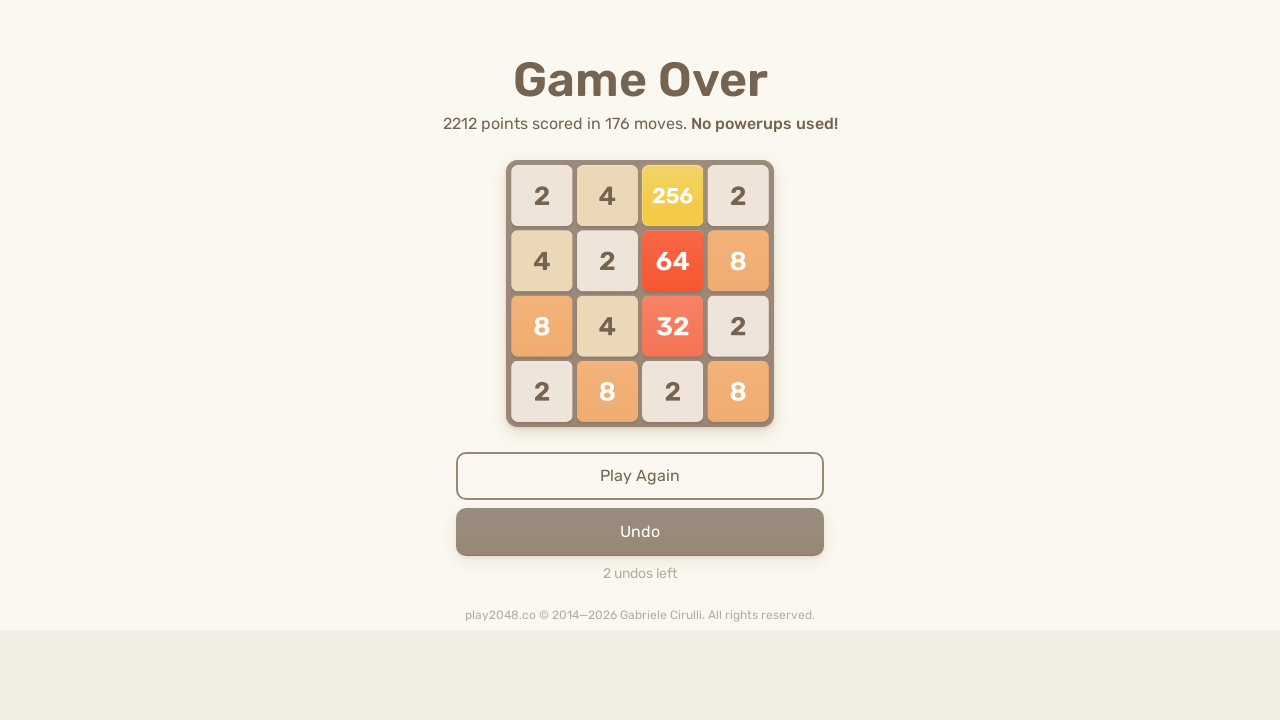

Pressed ArrowLeft key
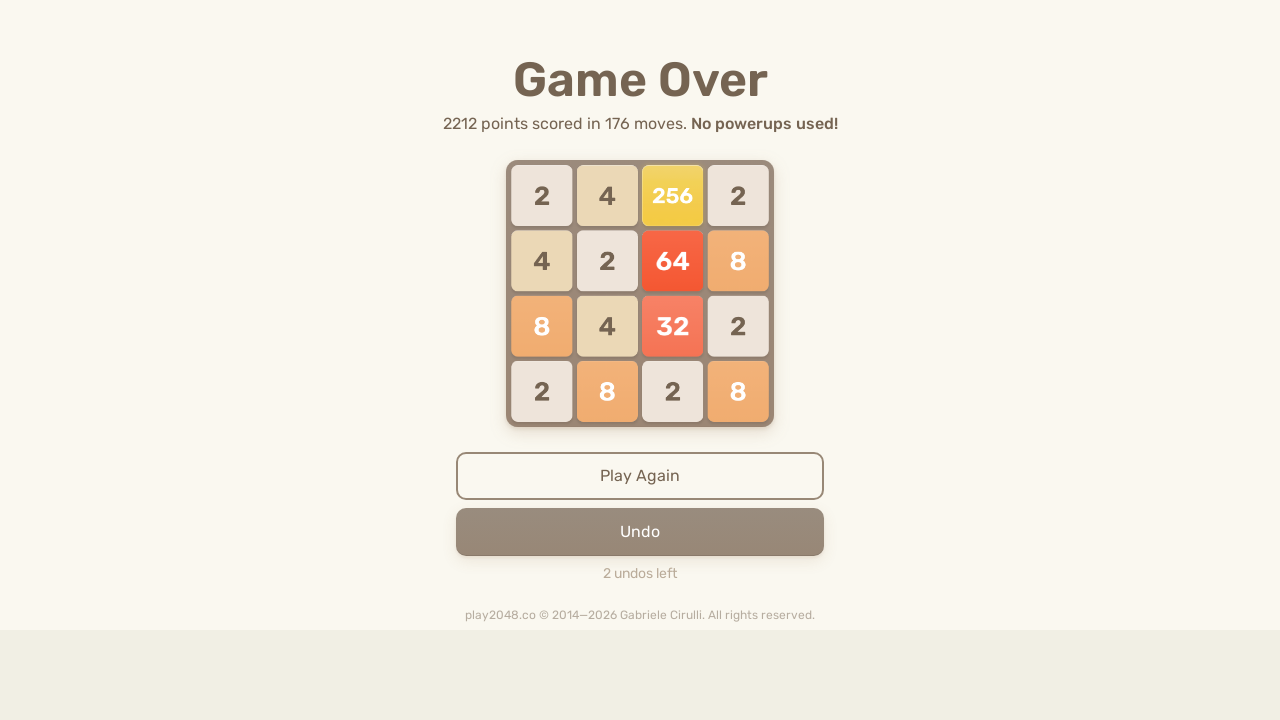

Pressed ArrowUp key
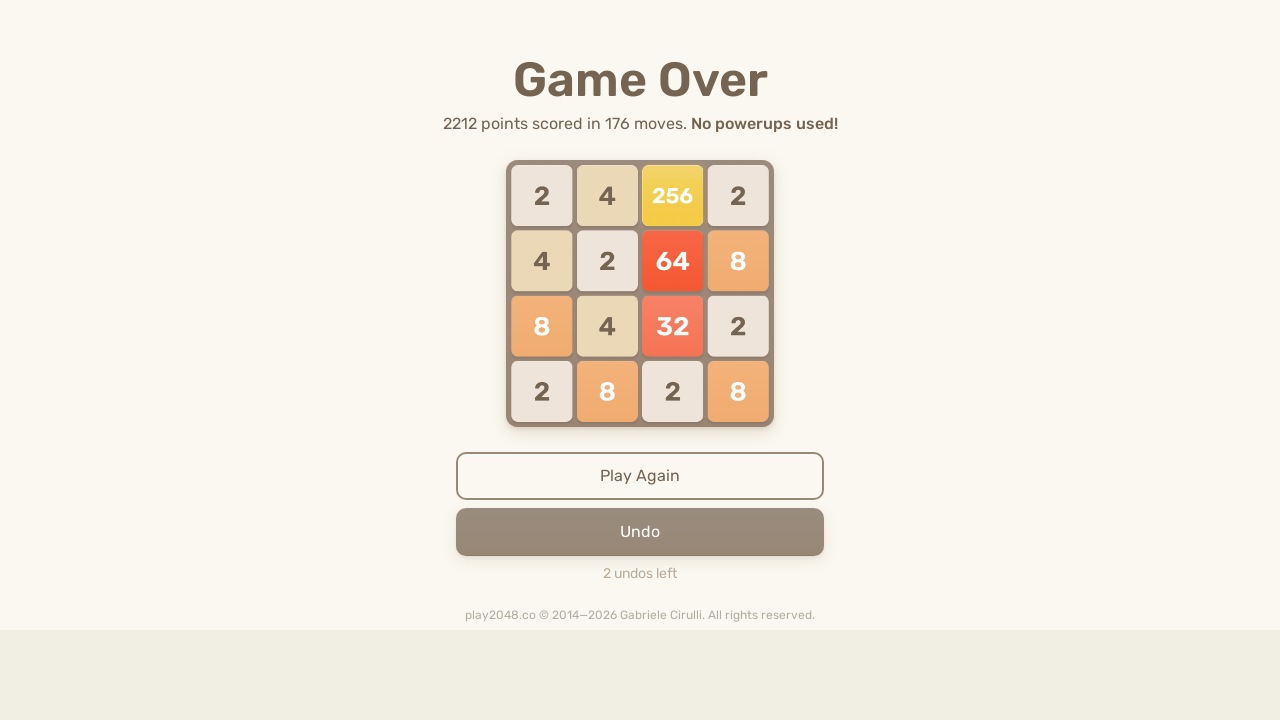

Pressed ArrowRight key
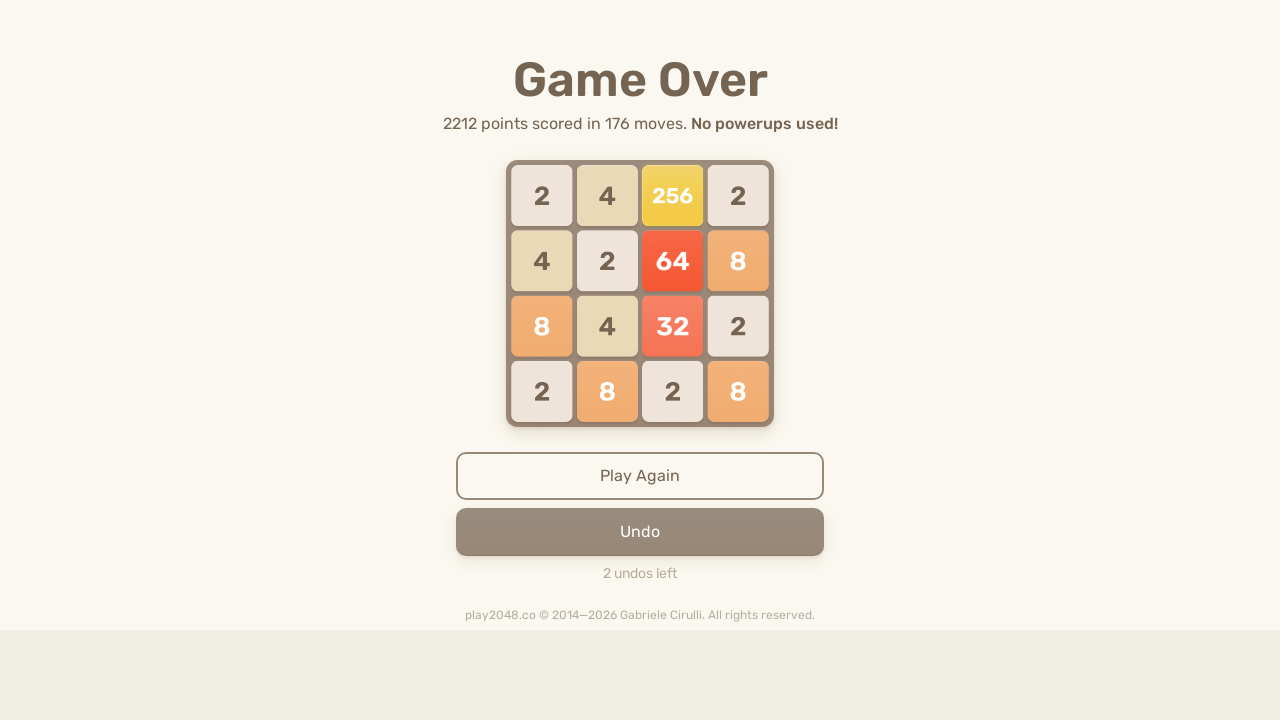

Pressed ArrowDown key
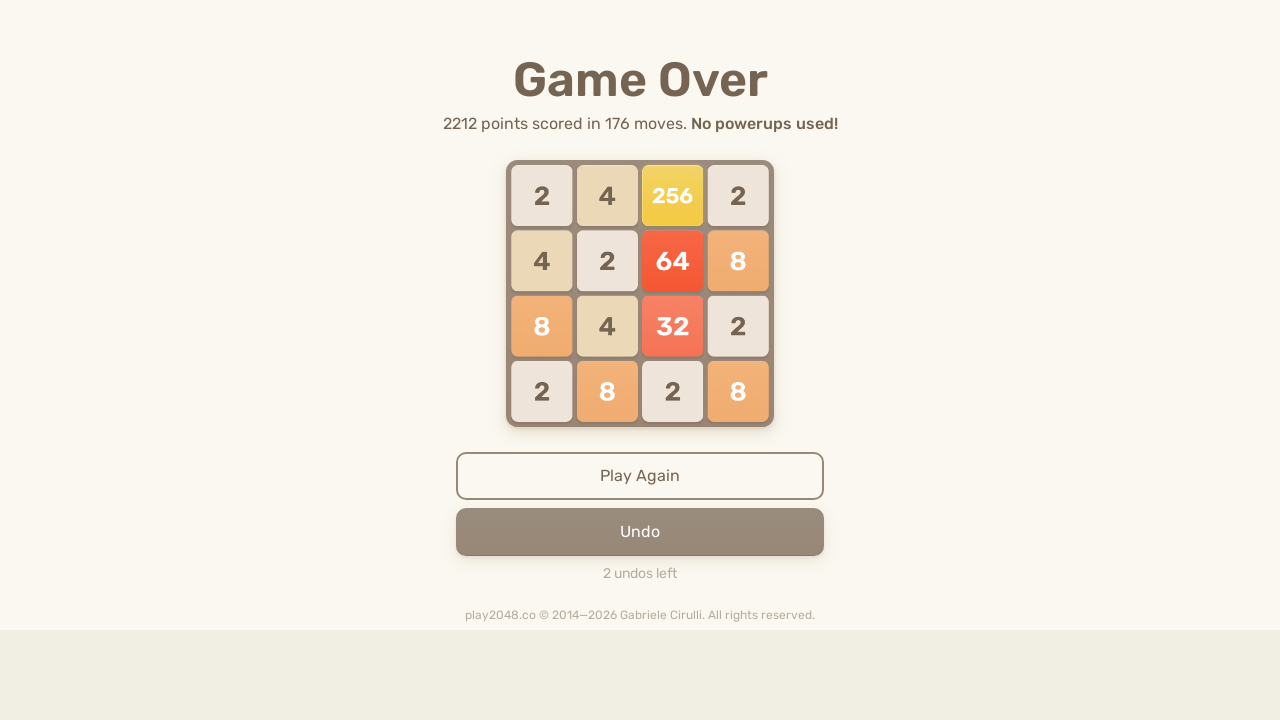

Pressed ArrowLeft key
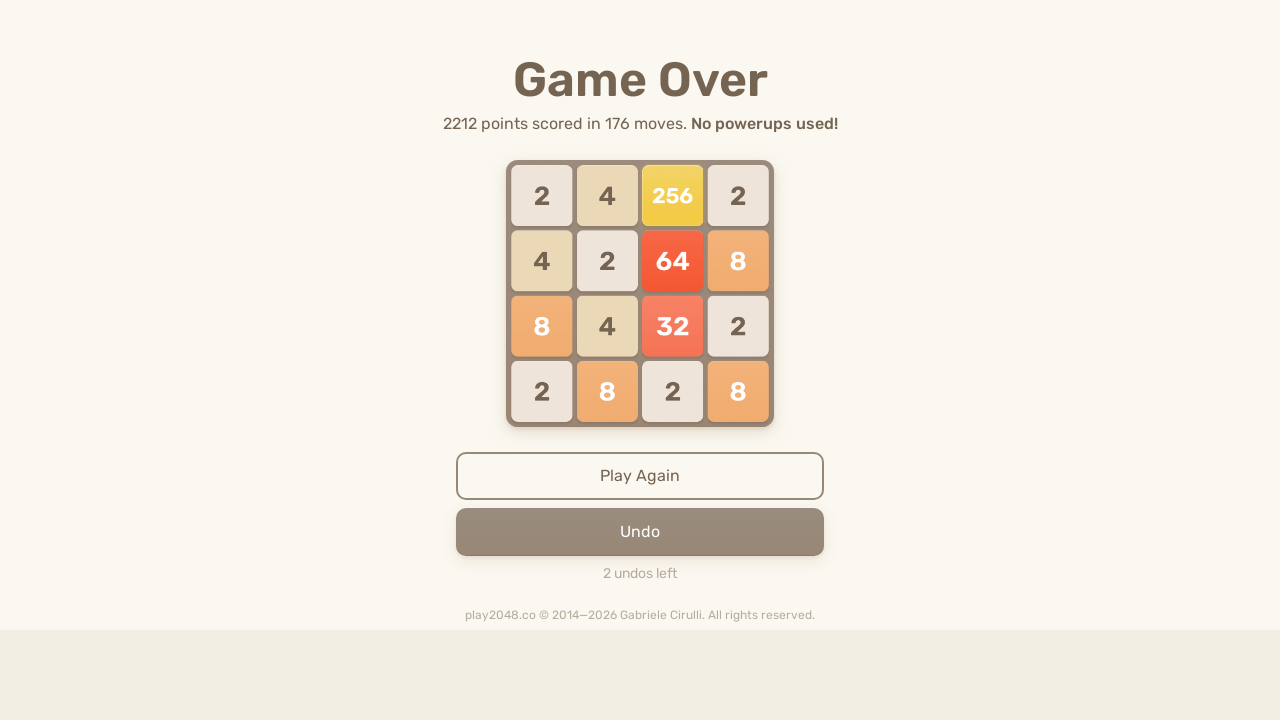

Pressed ArrowUp key
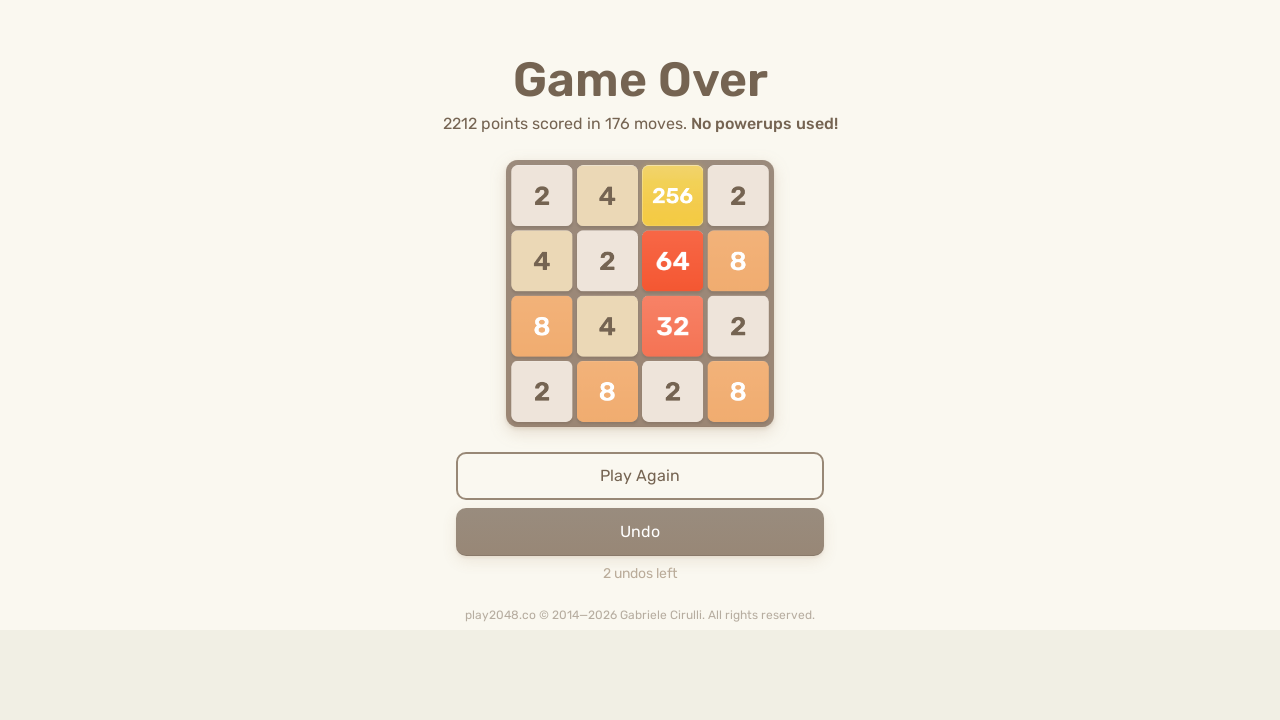

Pressed ArrowRight key
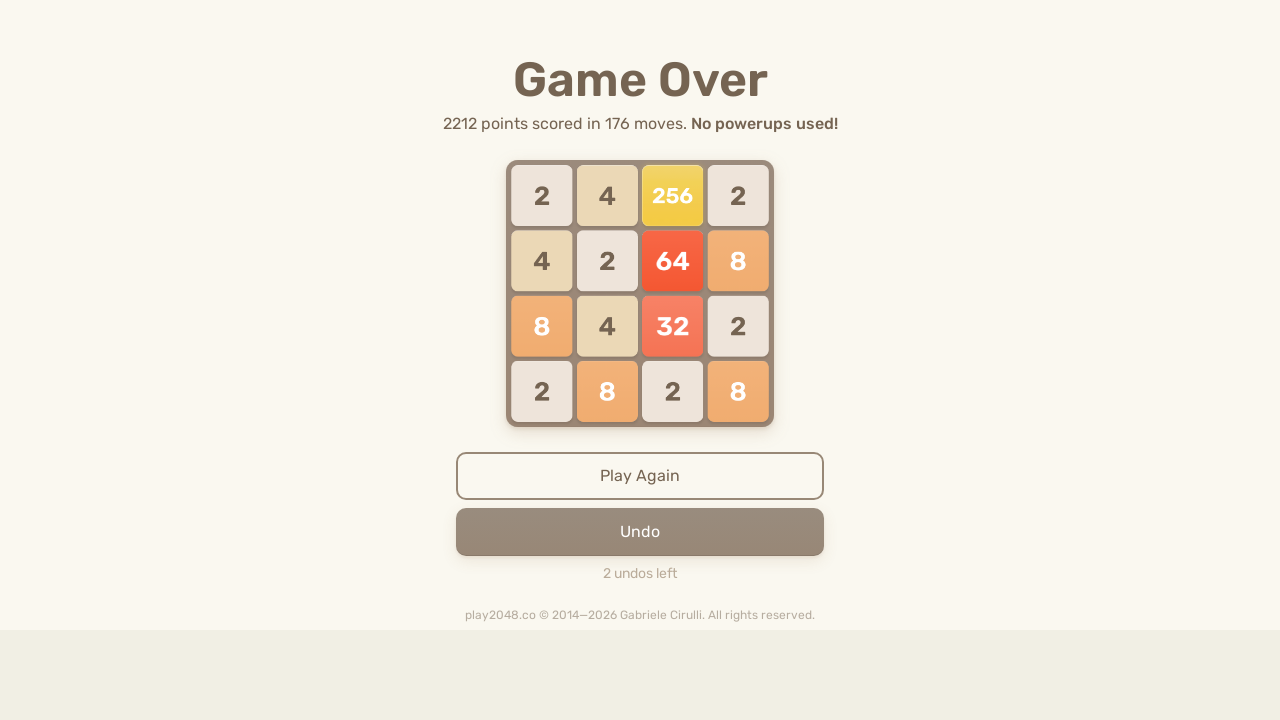

Pressed ArrowDown key
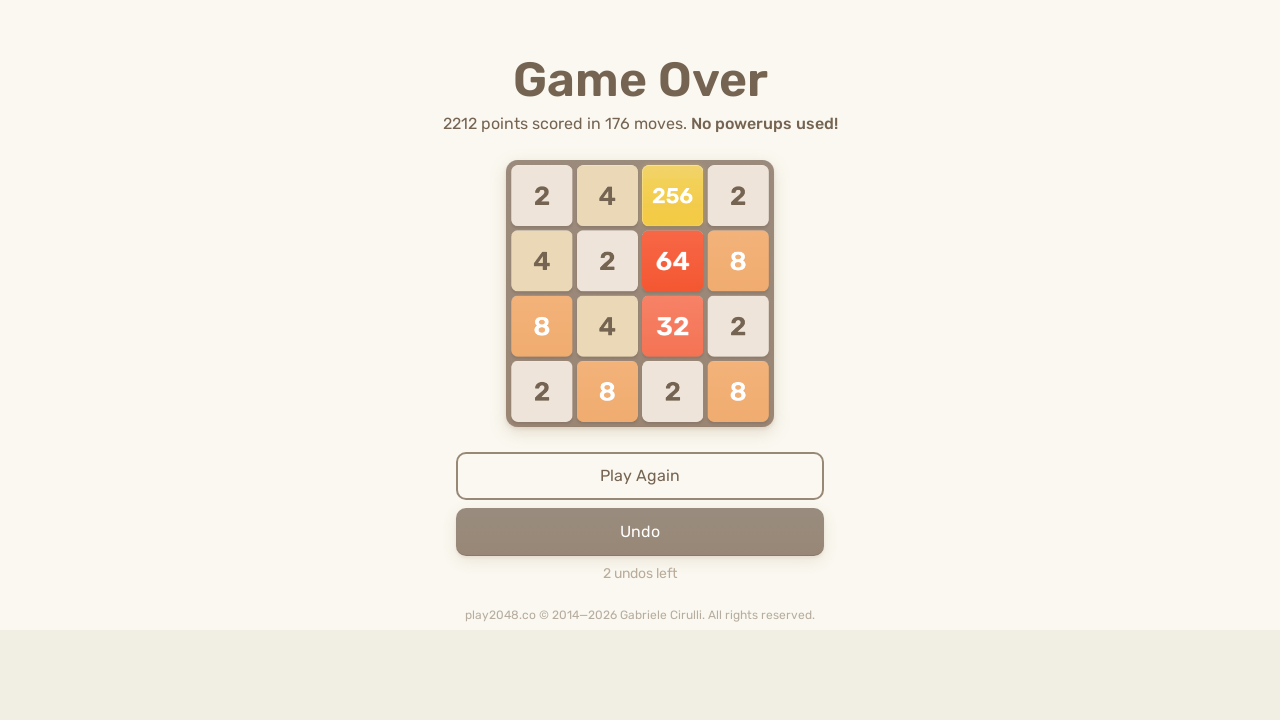

Pressed ArrowLeft key
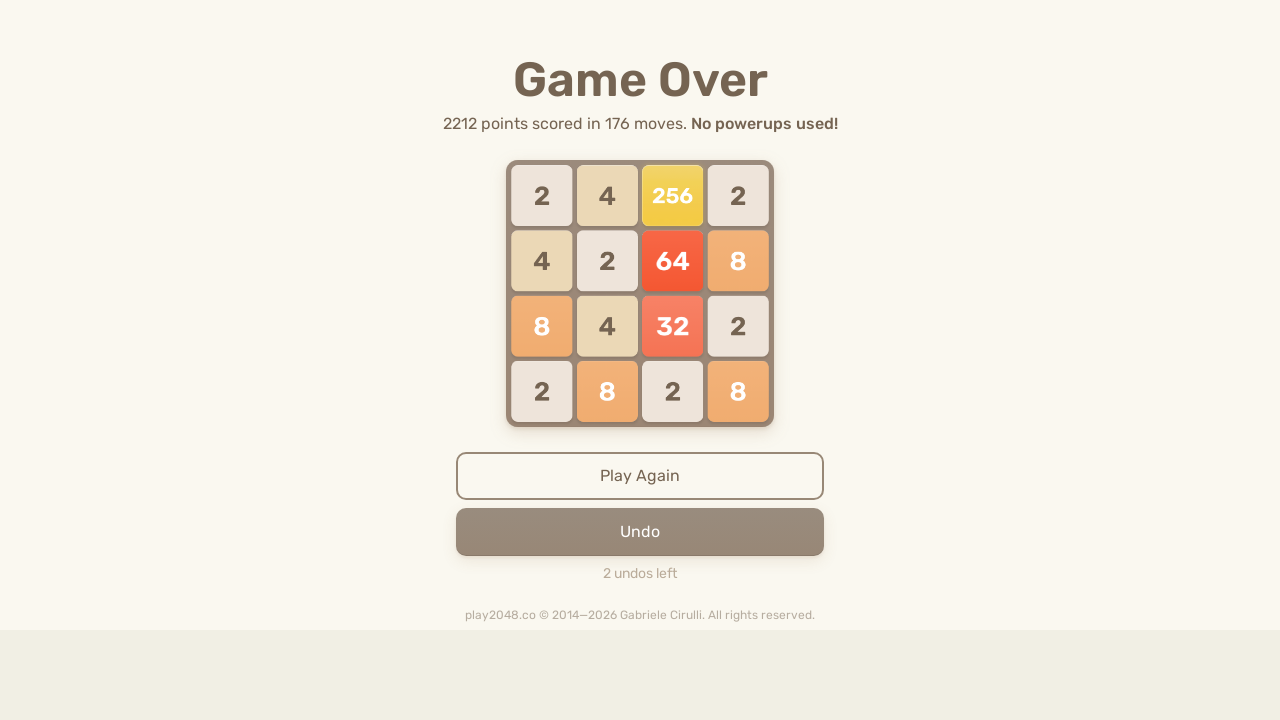

Pressed ArrowUp key
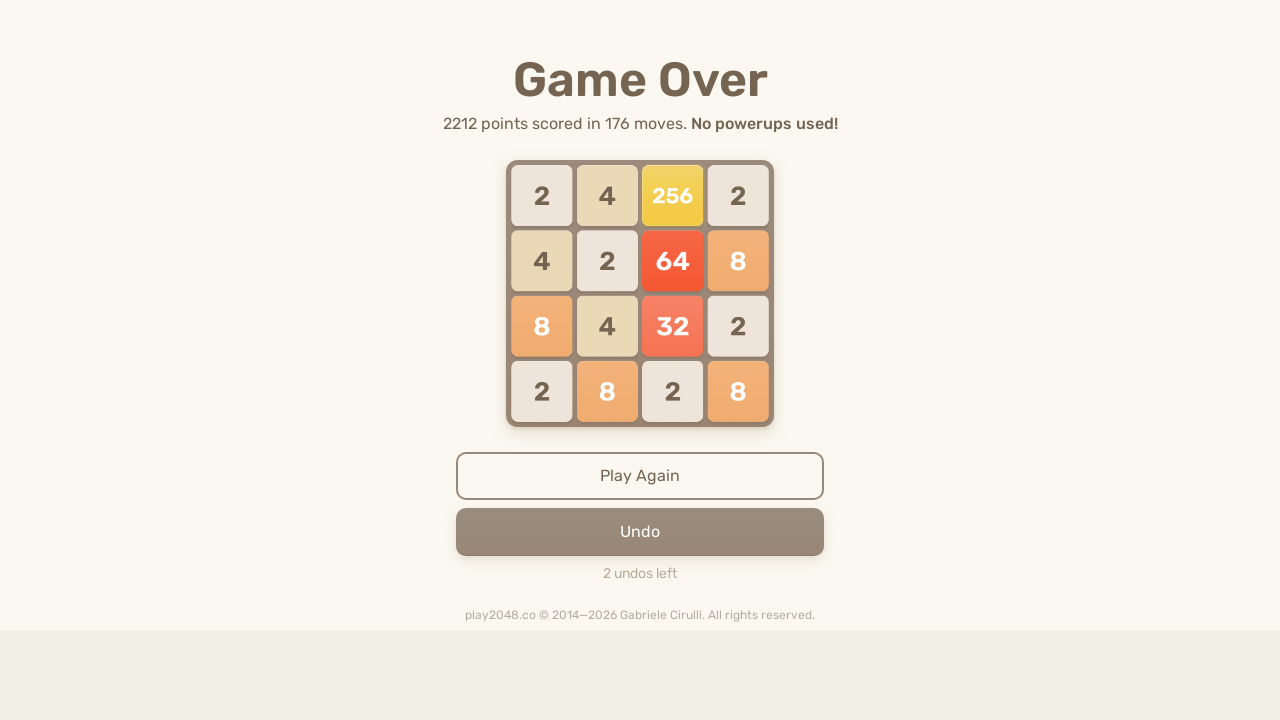

Pressed ArrowRight key
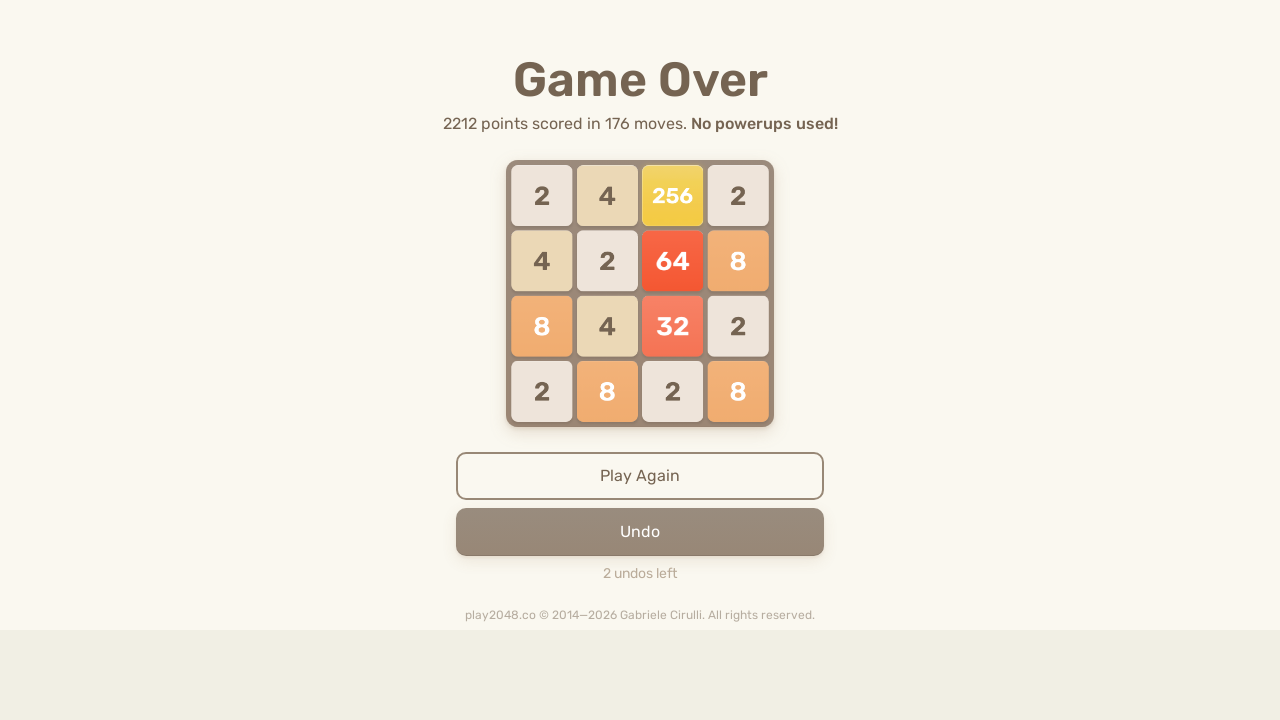

Pressed ArrowDown key
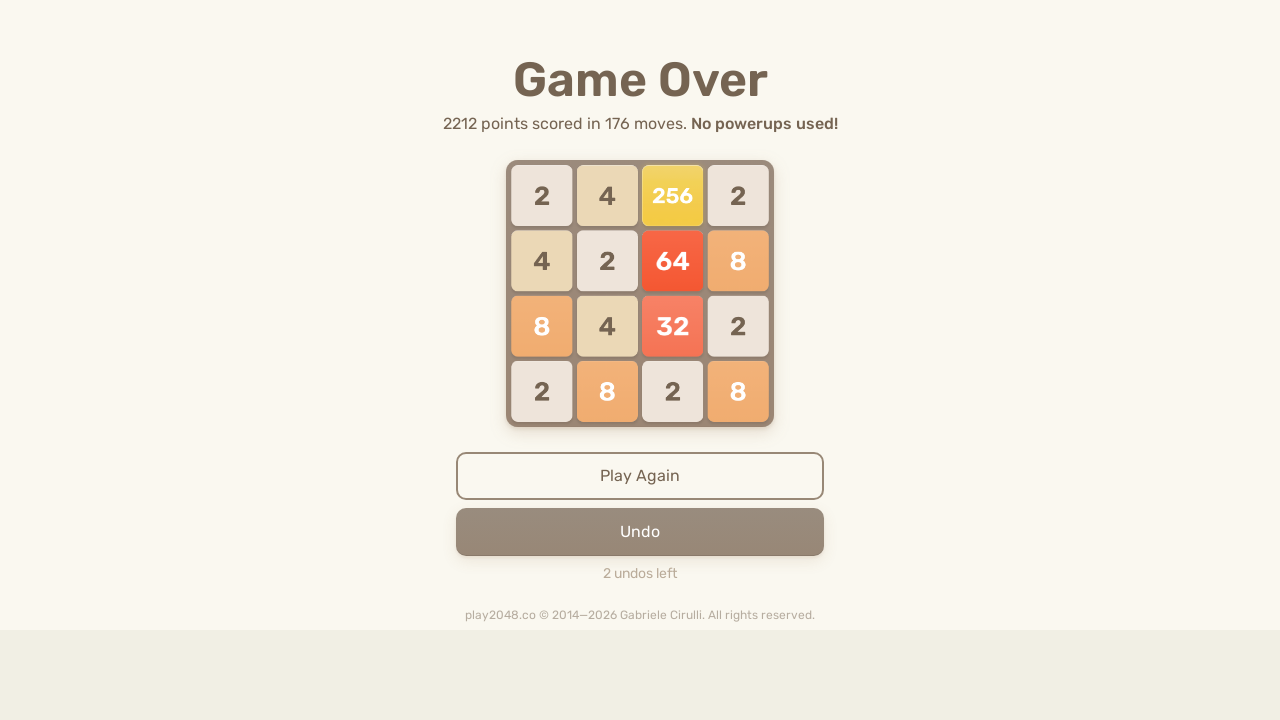

Pressed ArrowLeft key
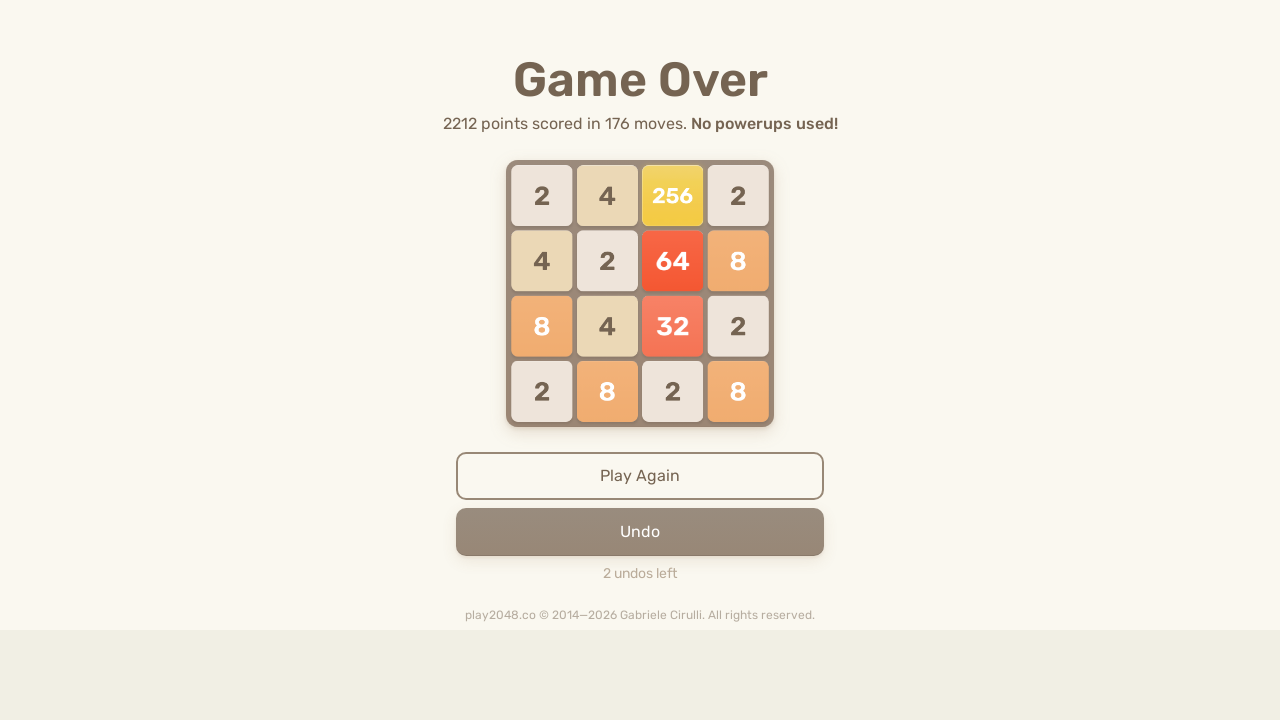

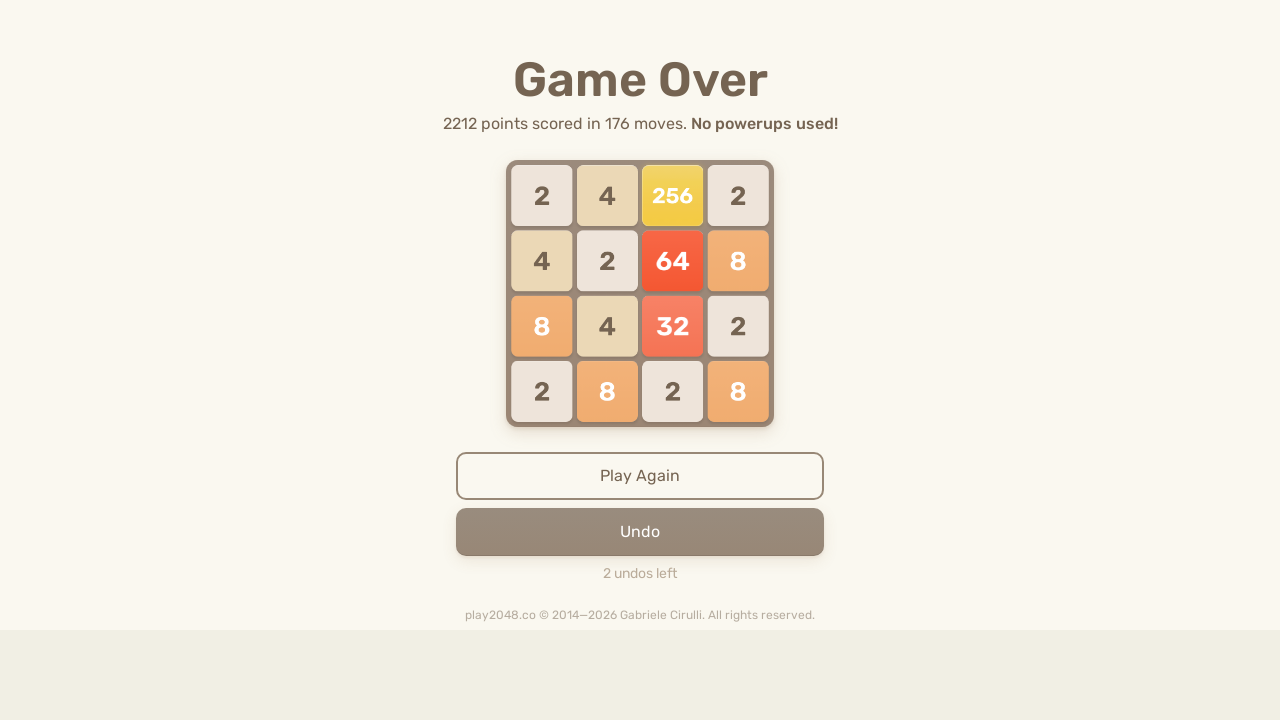